Tests a Todo page by adding 100 todo items with sequential naming, then deleting all odd-numbered todos. This validates bulk add and selective delete functionality.

Starting URL: https://material.playwrightvn.com/

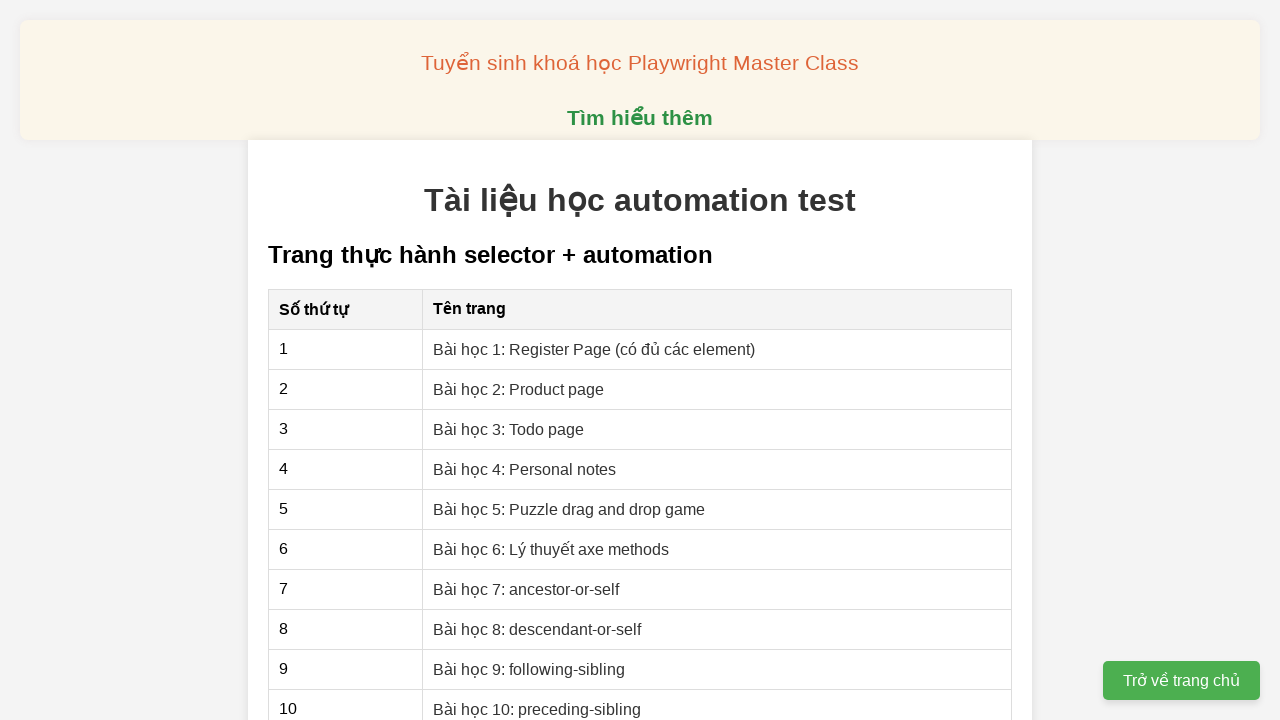

Clicked on 'Bài học 3: Todo page' link at (509, 429) on a[href="03-xpath-todo-list.html"]
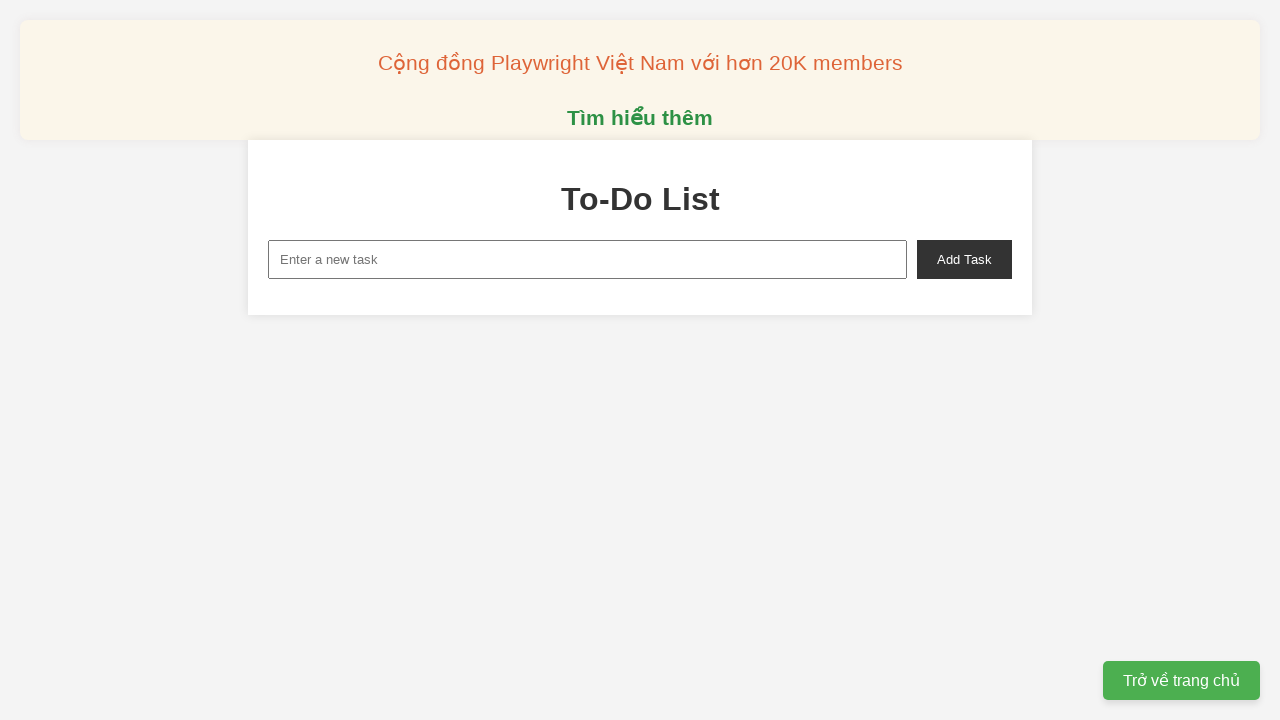

Filled input field with 'Todo 1' on input#new-task
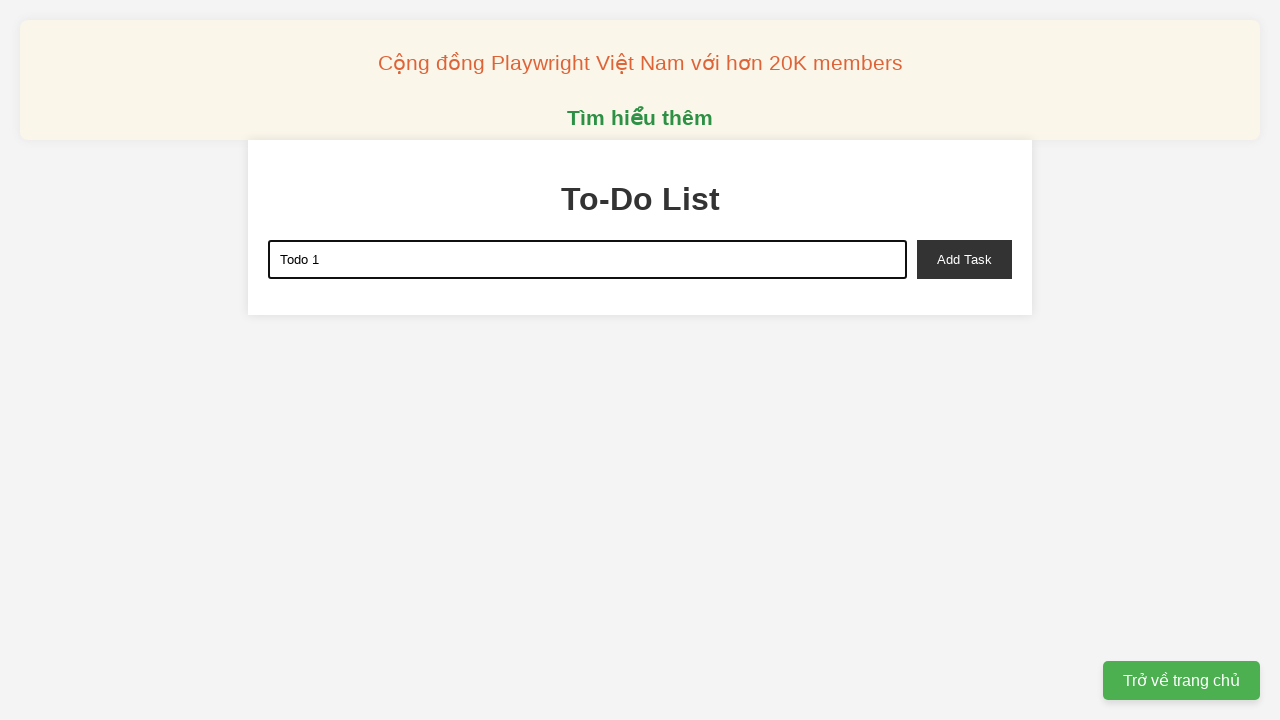

Clicked add task button to create 'Todo 1' at (964, 259) on button#add-task
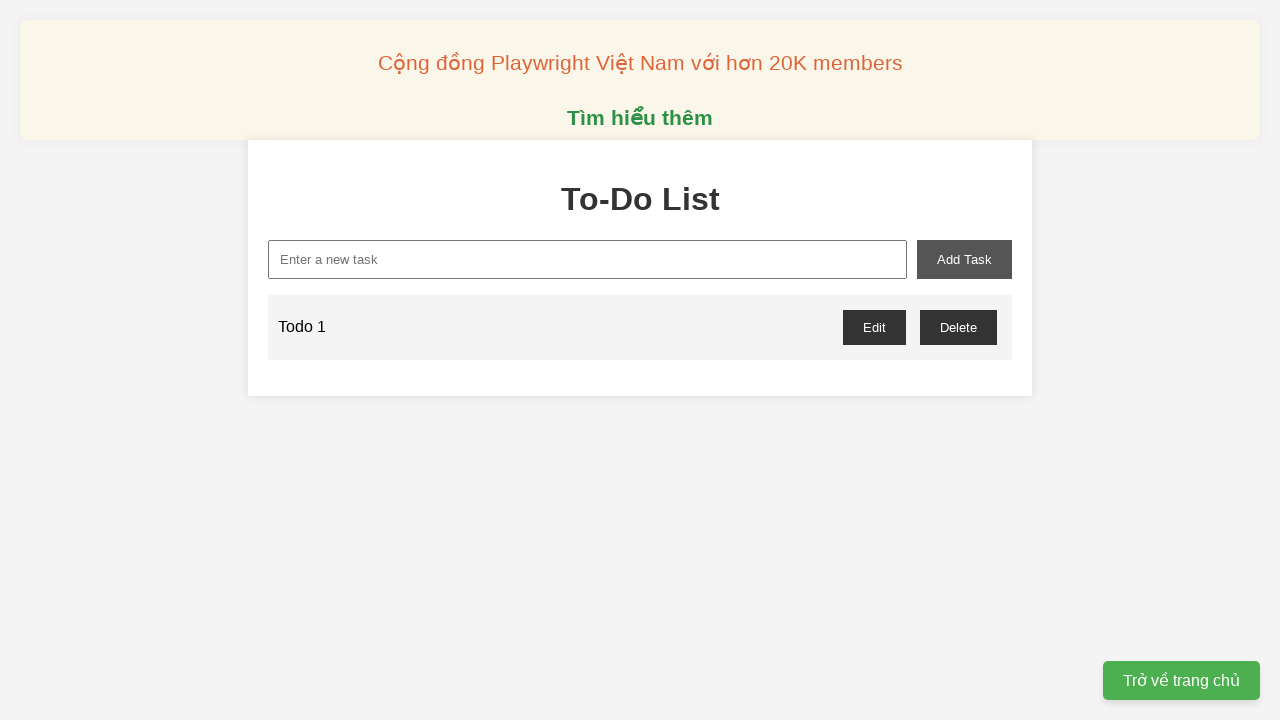

Waited 100ms for Todo 1 to be added
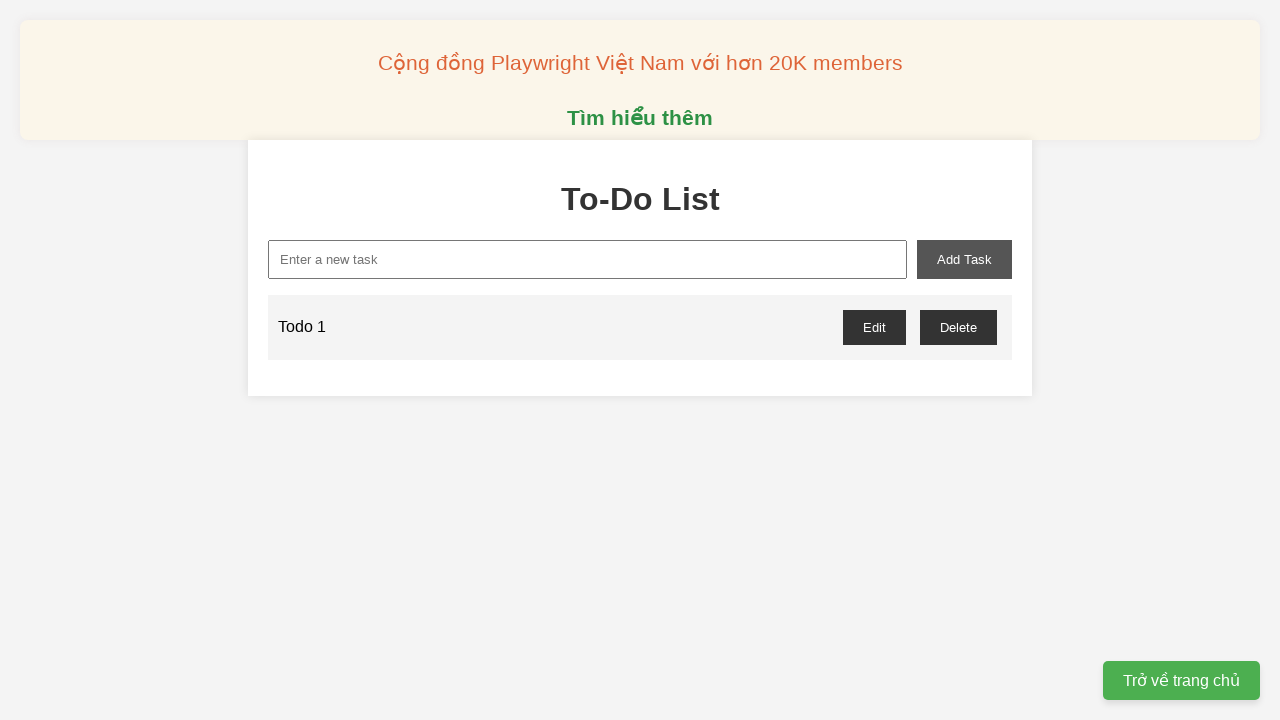

Filled input field with 'Todo 2' on input#new-task
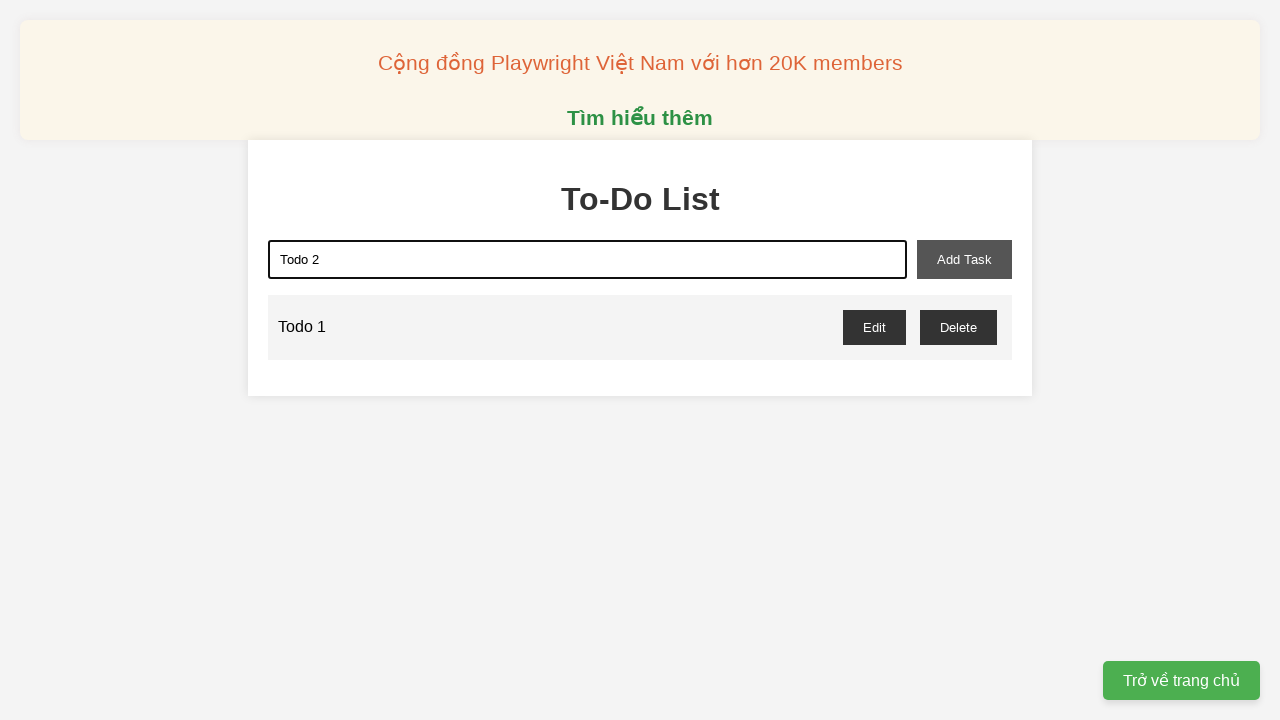

Clicked add task button to create 'Todo 2' at (964, 259) on button#add-task
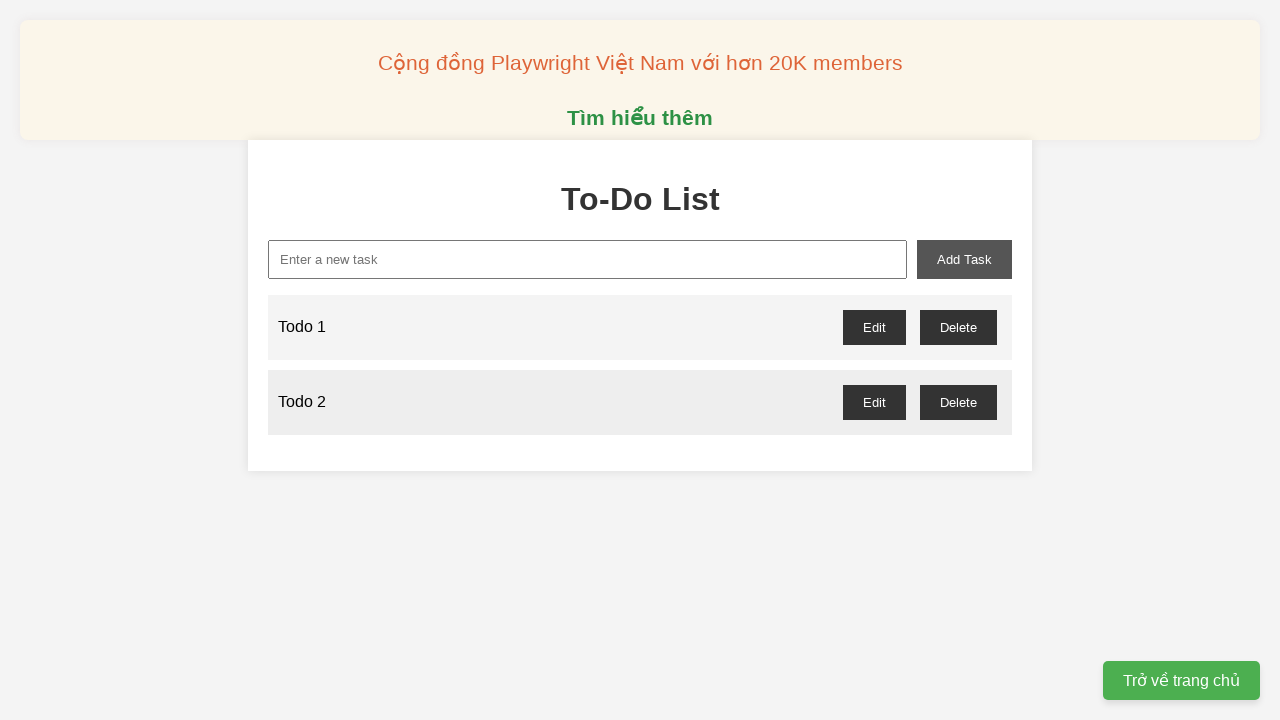

Waited 100ms for Todo 2 to be added
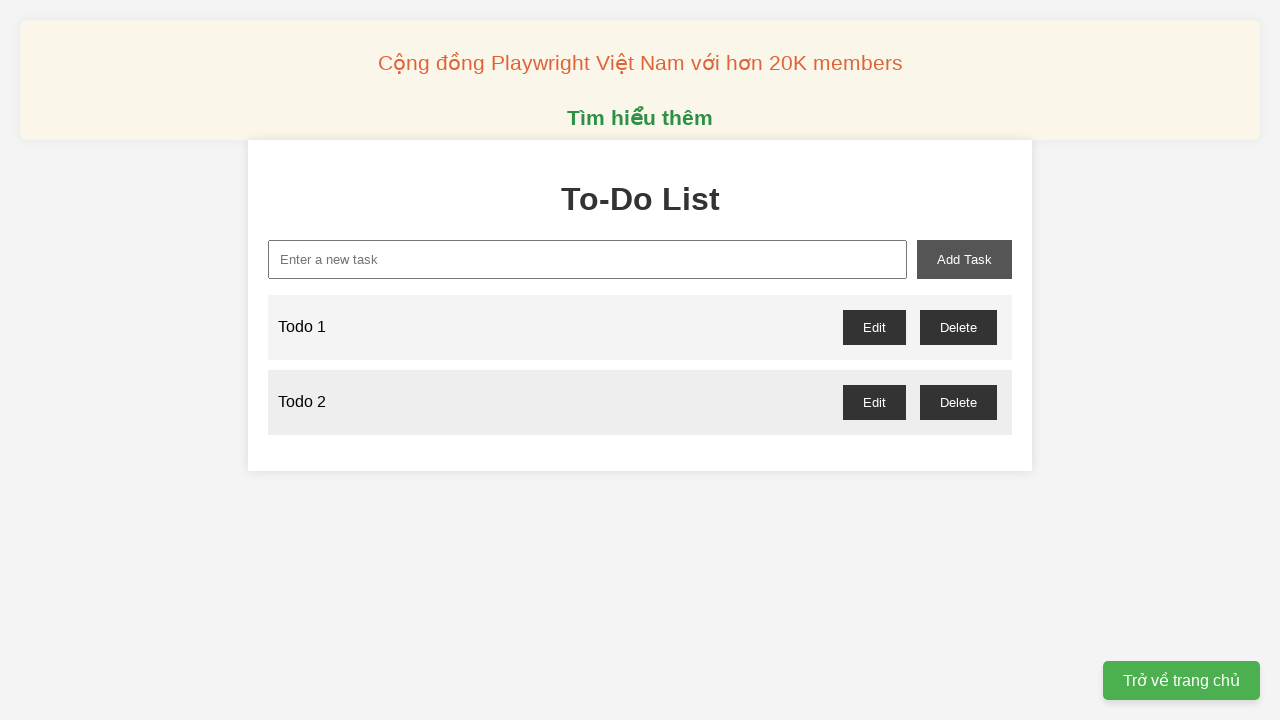

Filled input field with 'Todo 3' on input#new-task
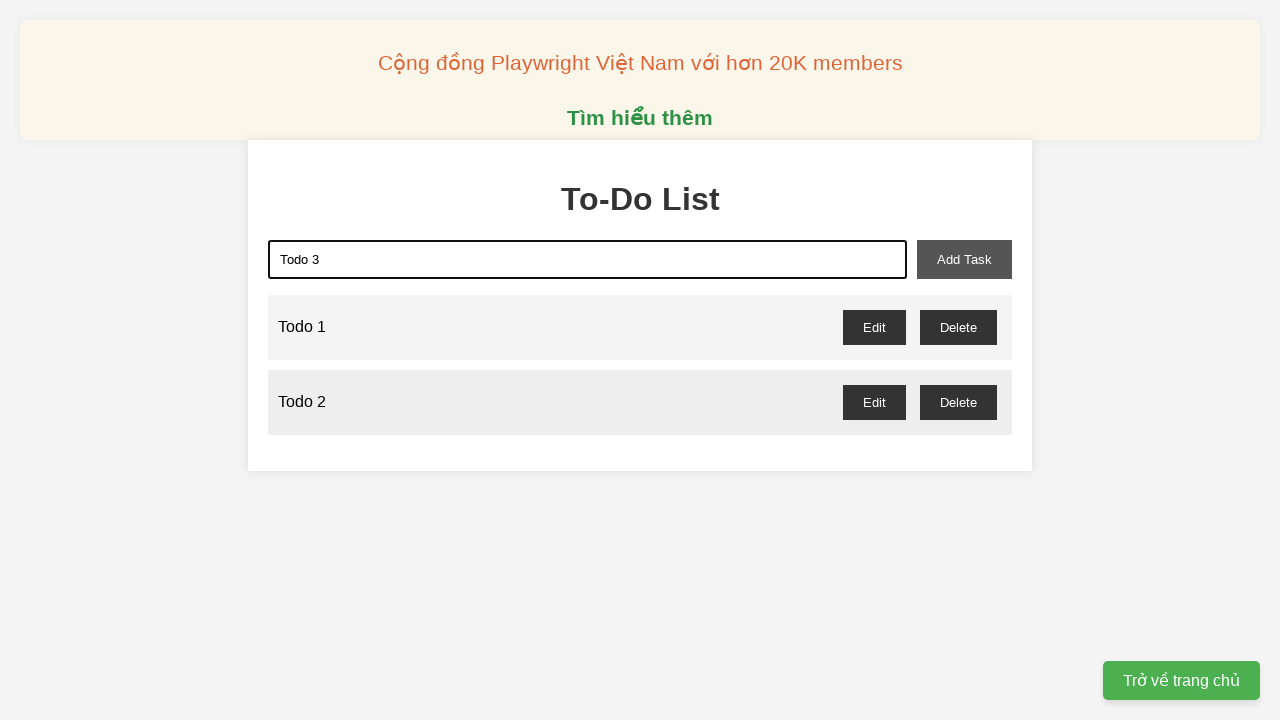

Clicked add task button to create 'Todo 3' at (964, 259) on button#add-task
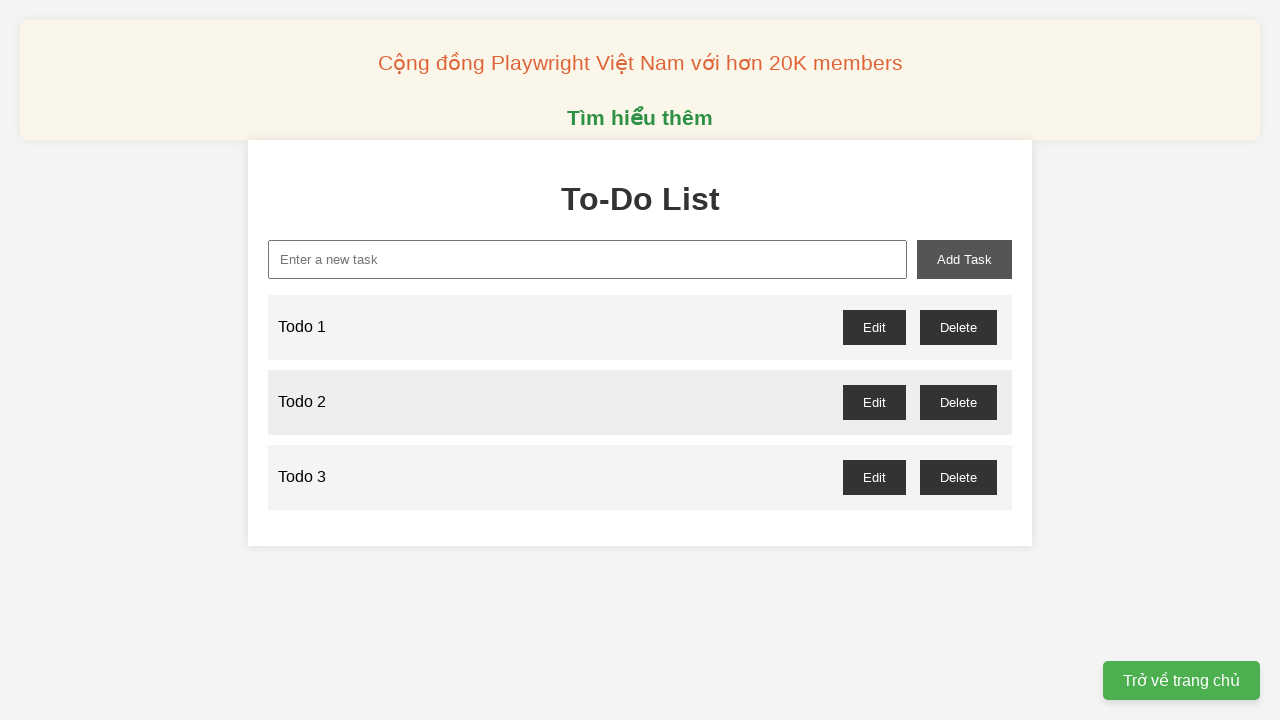

Waited 100ms for Todo 3 to be added
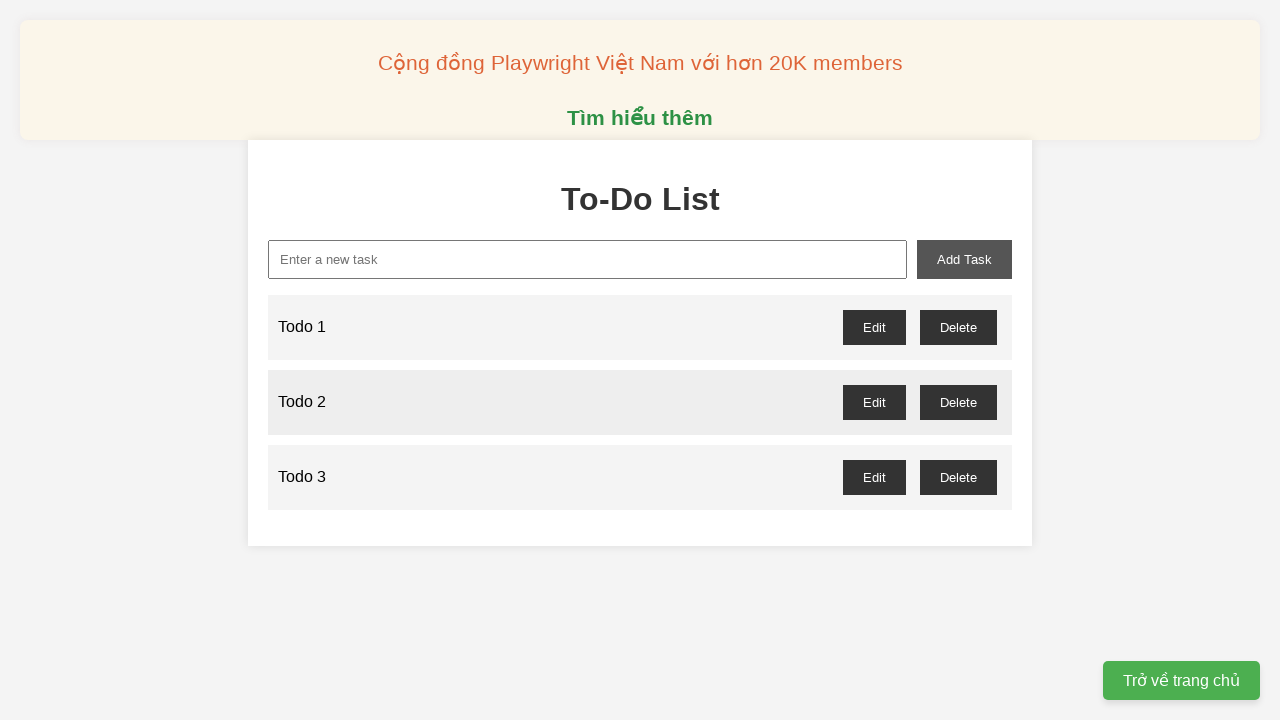

Filled input field with 'Todo 4' on input#new-task
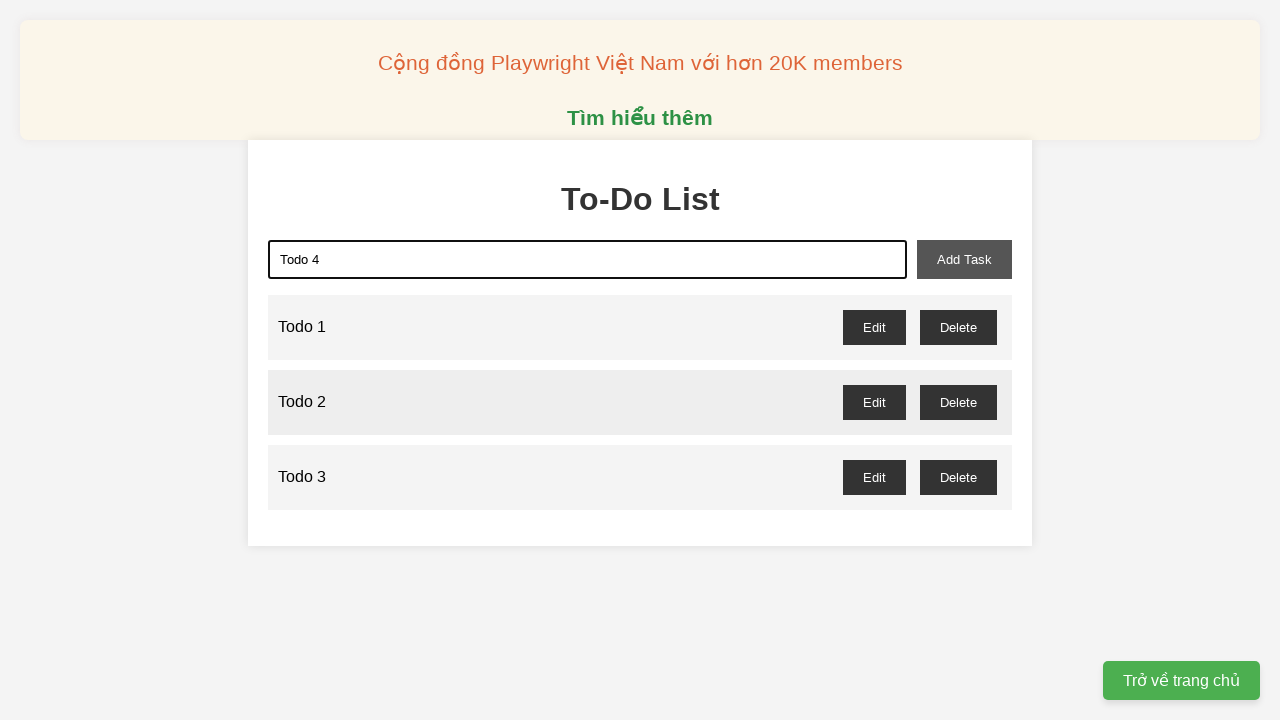

Clicked add task button to create 'Todo 4' at (964, 259) on button#add-task
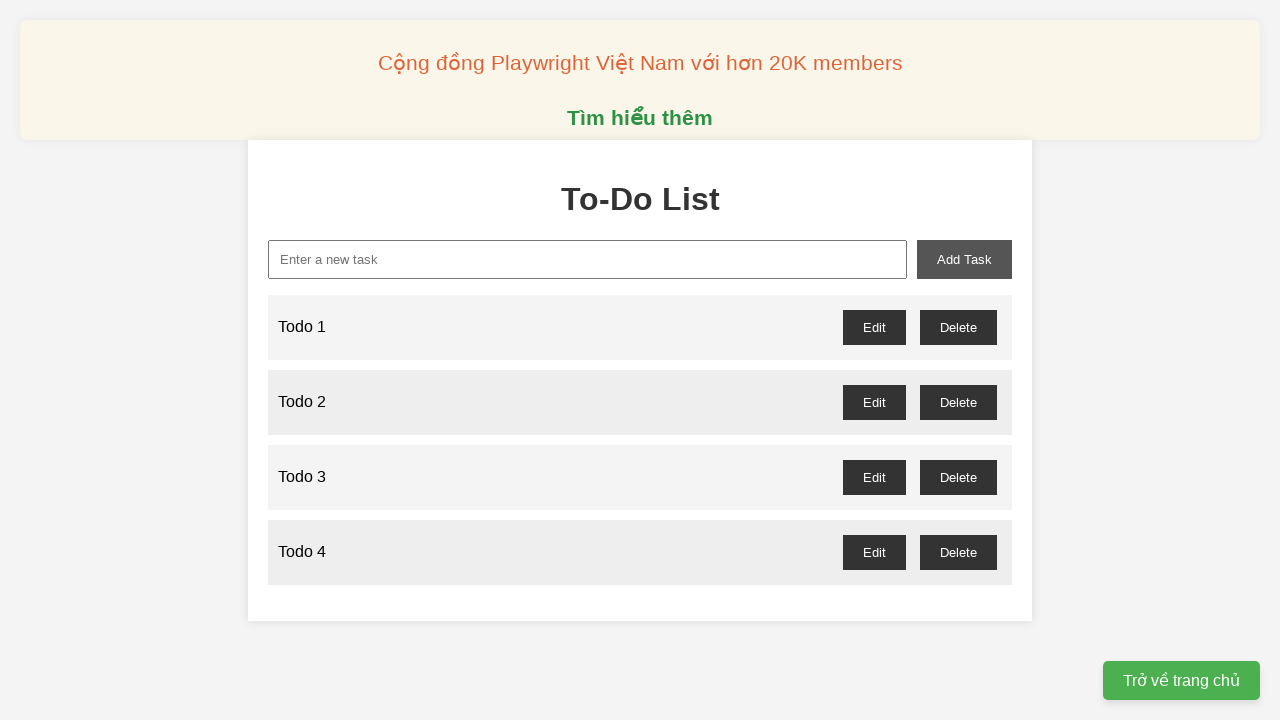

Waited 100ms for Todo 4 to be added
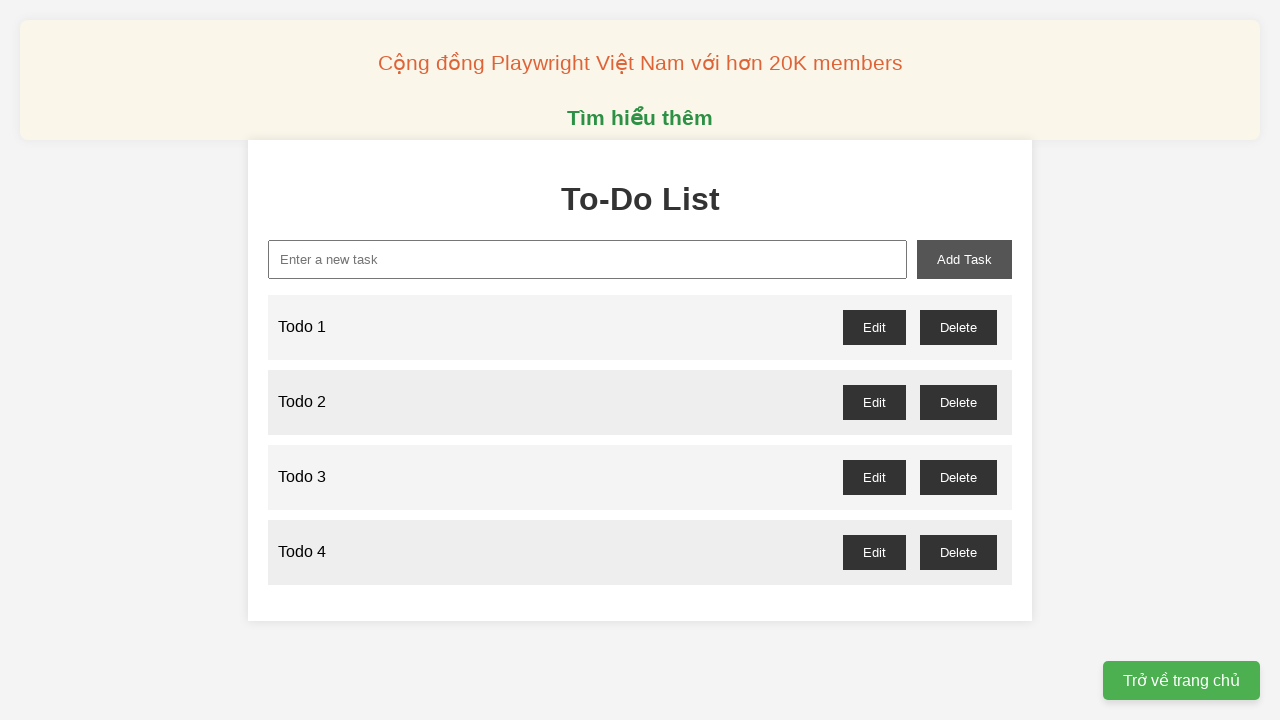

Filled input field with 'Todo 5' on input#new-task
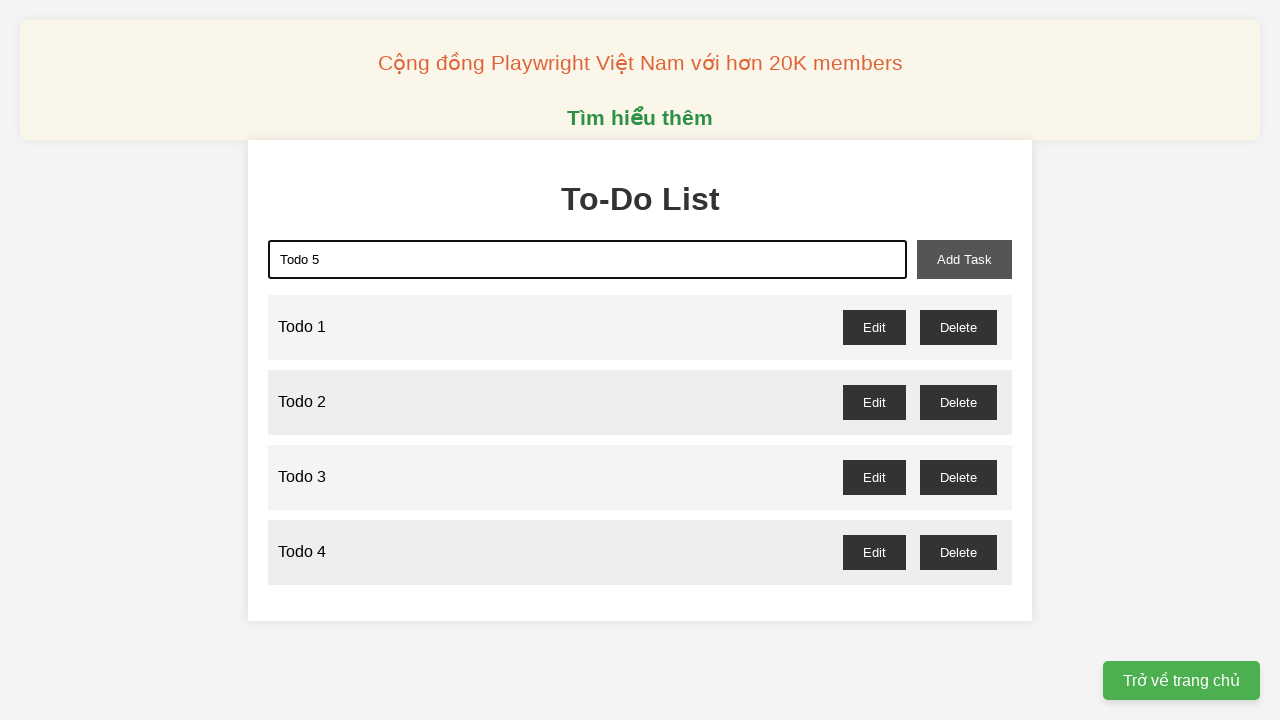

Clicked add task button to create 'Todo 5' at (964, 259) on button#add-task
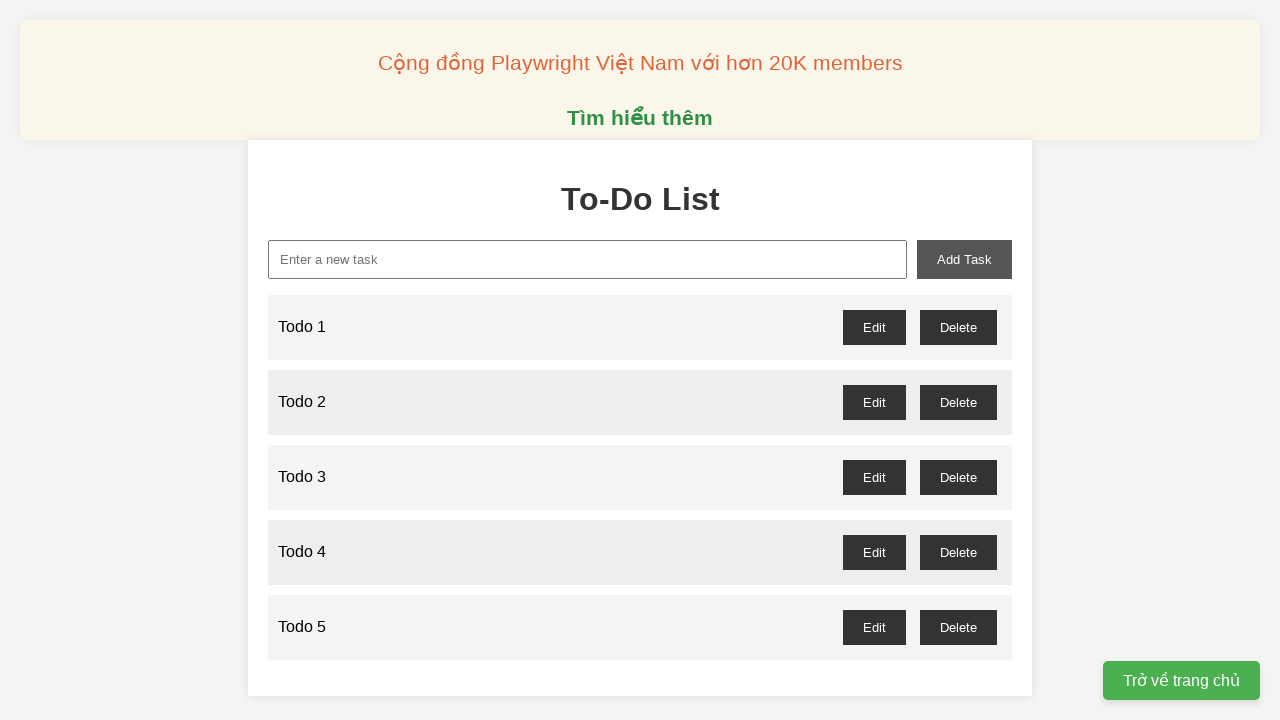

Waited 100ms for Todo 5 to be added
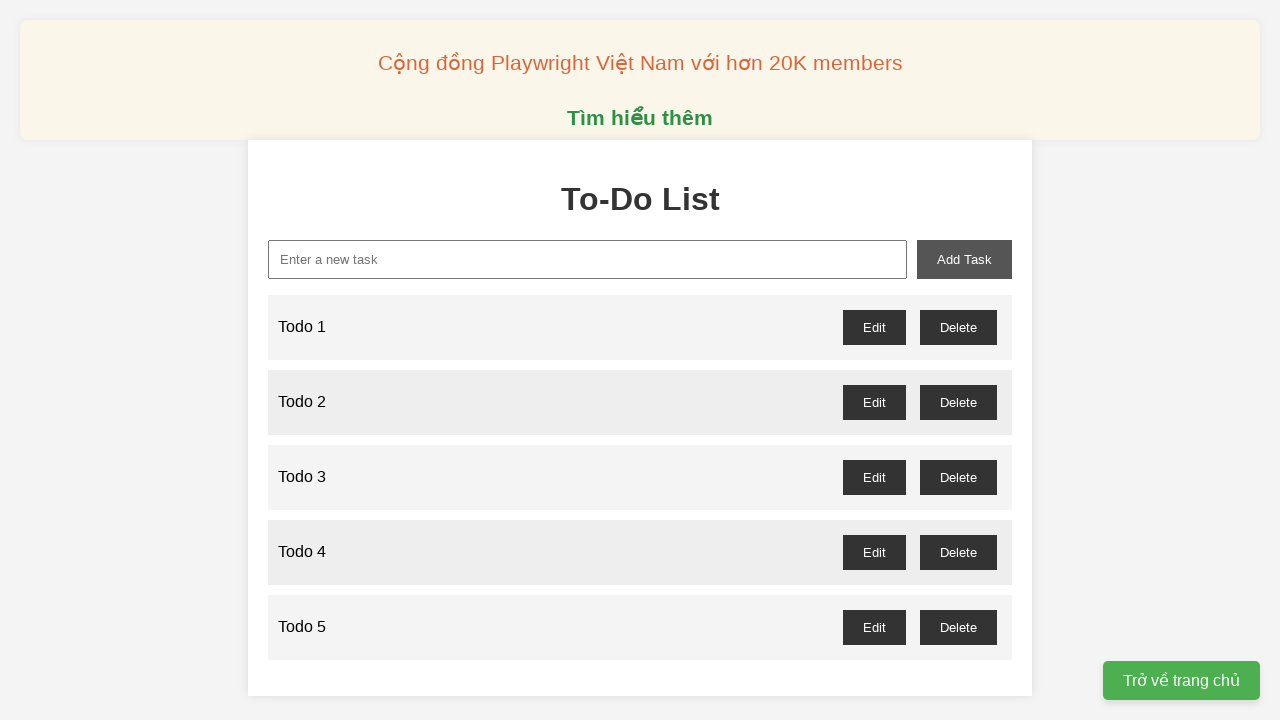

Filled input field with 'Todo 6' on input#new-task
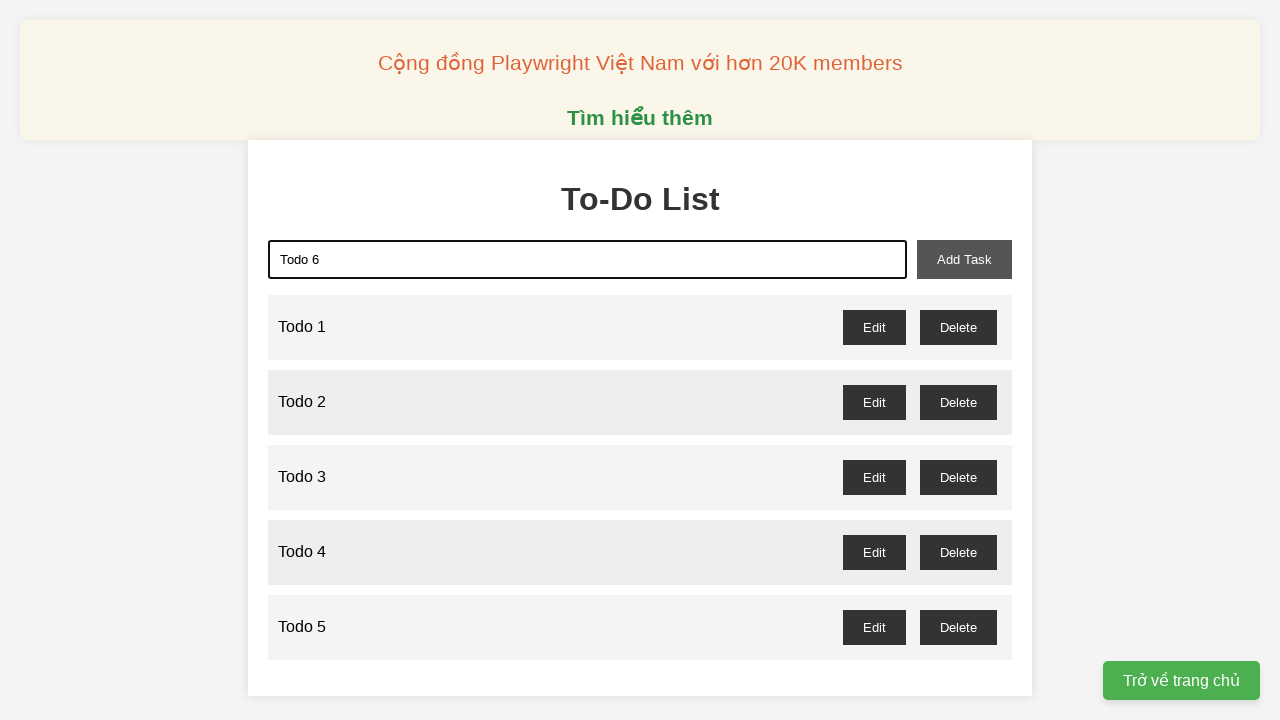

Clicked add task button to create 'Todo 6' at (964, 259) on button#add-task
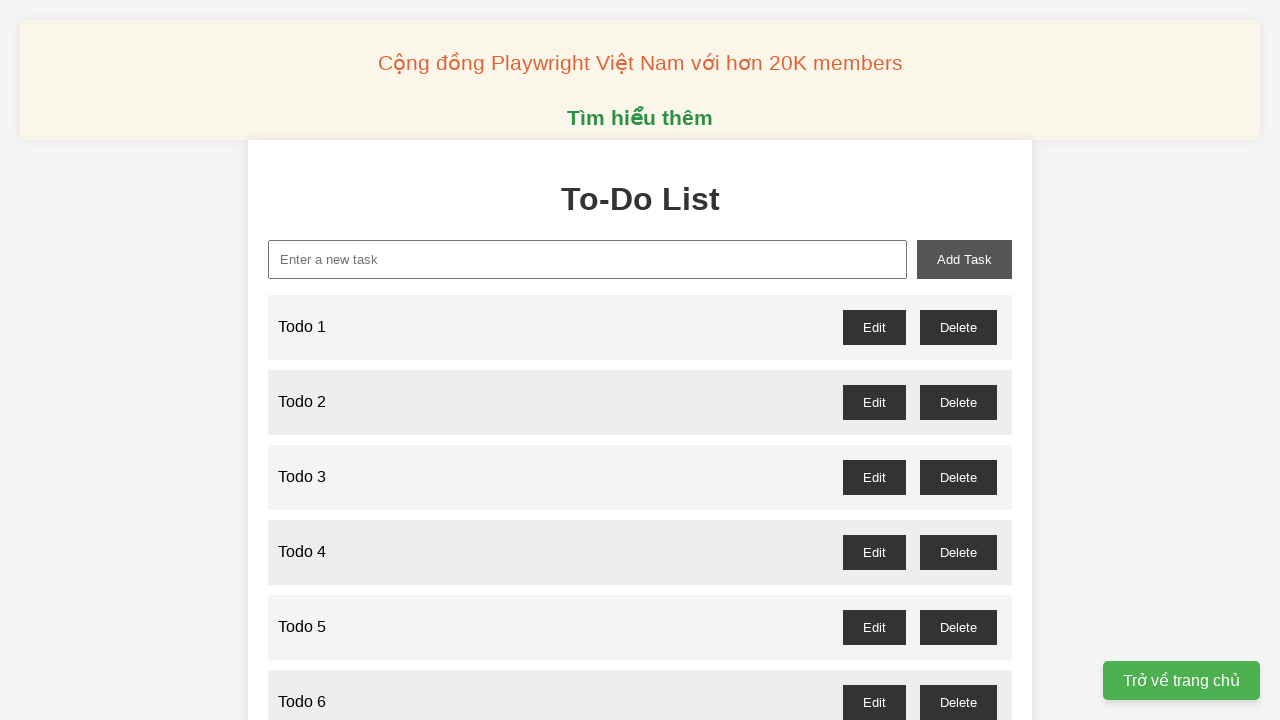

Waited 100ms for Todo 6 to be added
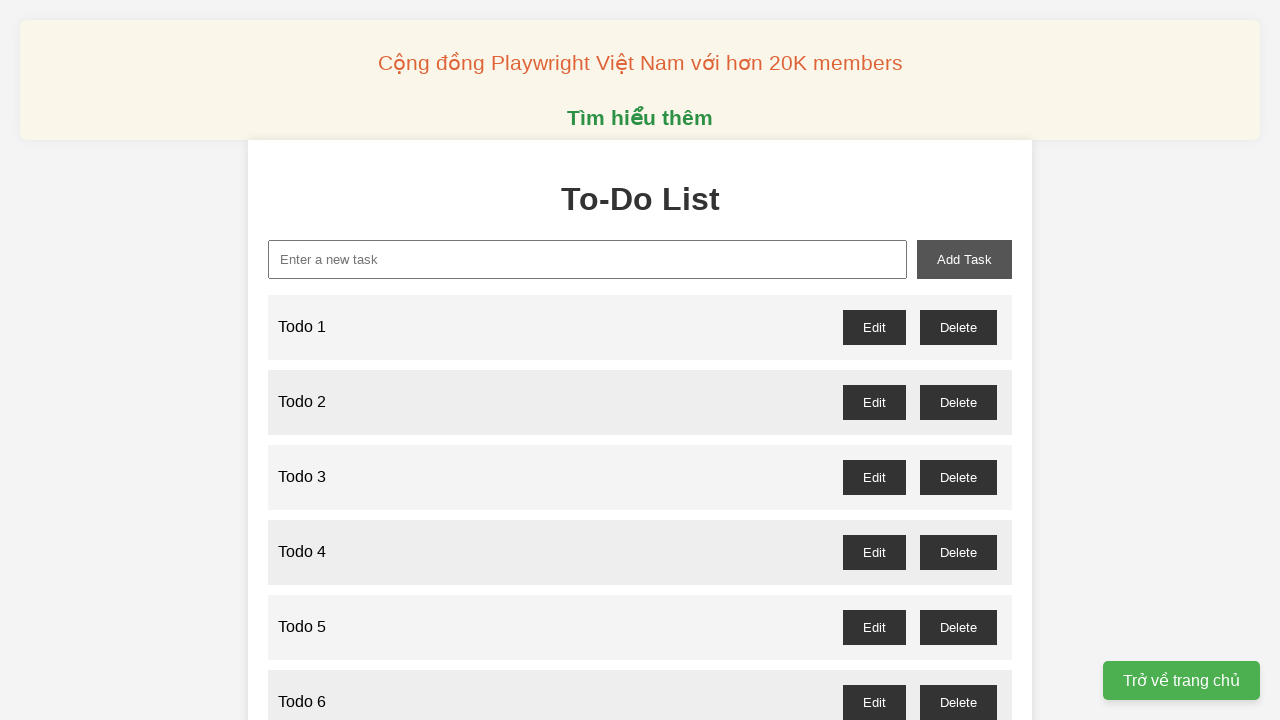

Filled input field with 'Todo 7' on input#new-task
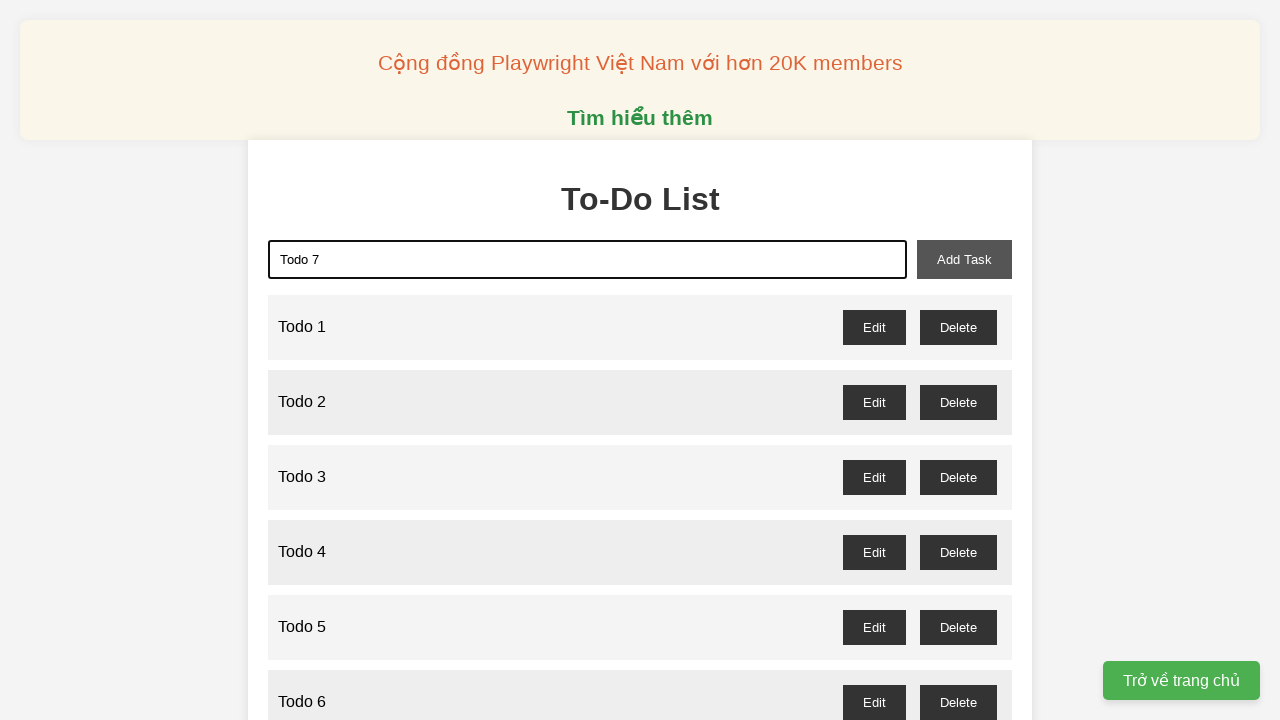

Clicked add task button to create 'Todo 7' at (964, 259) on button#add-task
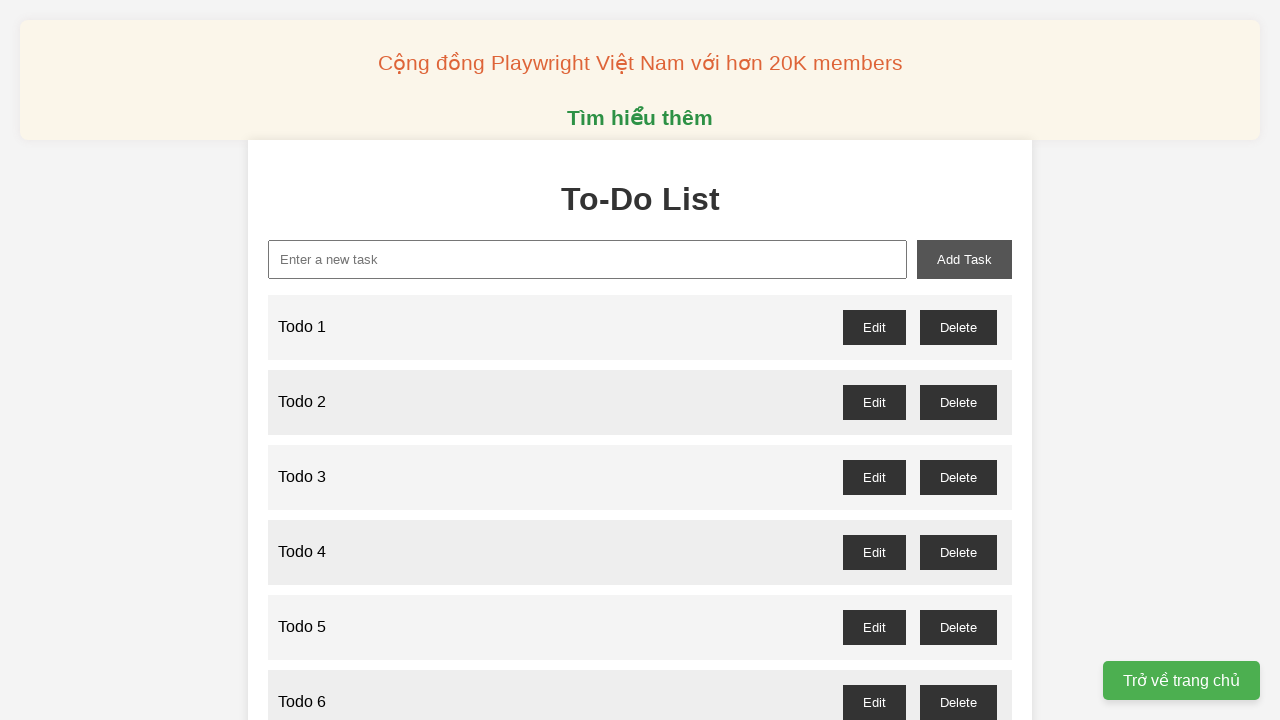

Waited 100ms for Todo 7 to be added
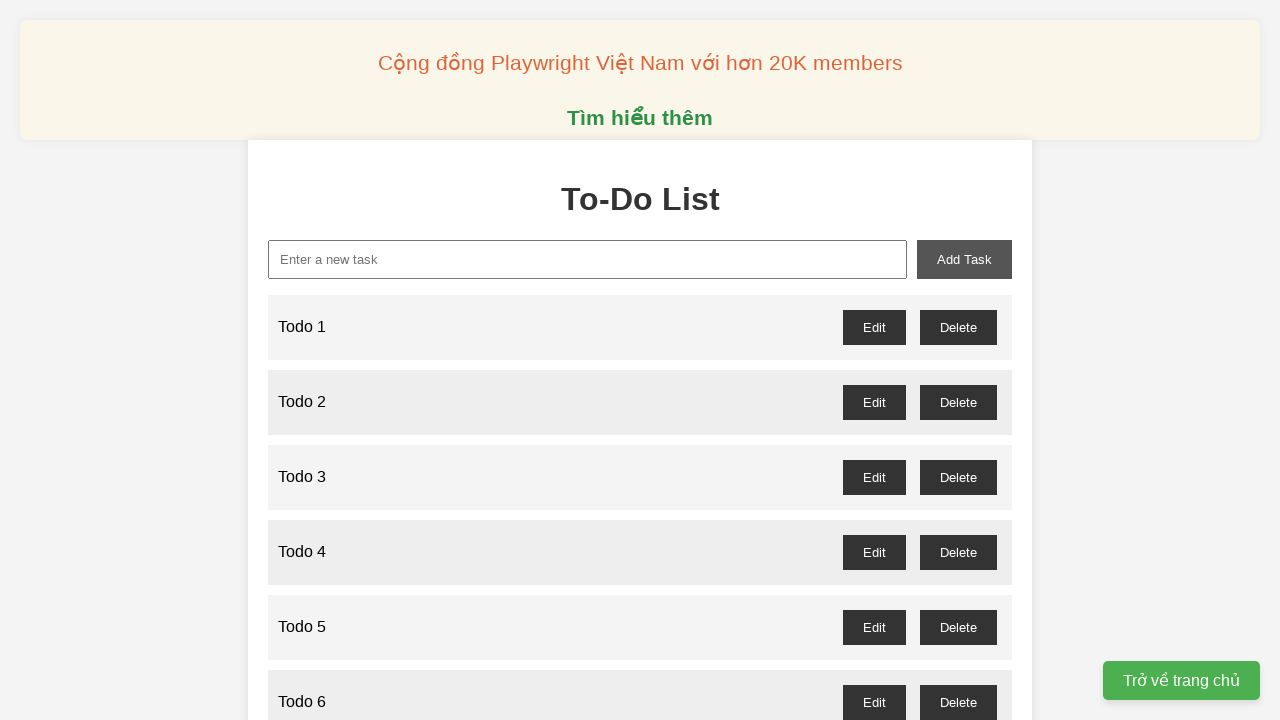

Filled input field with 'Todo 8' on input#new-task
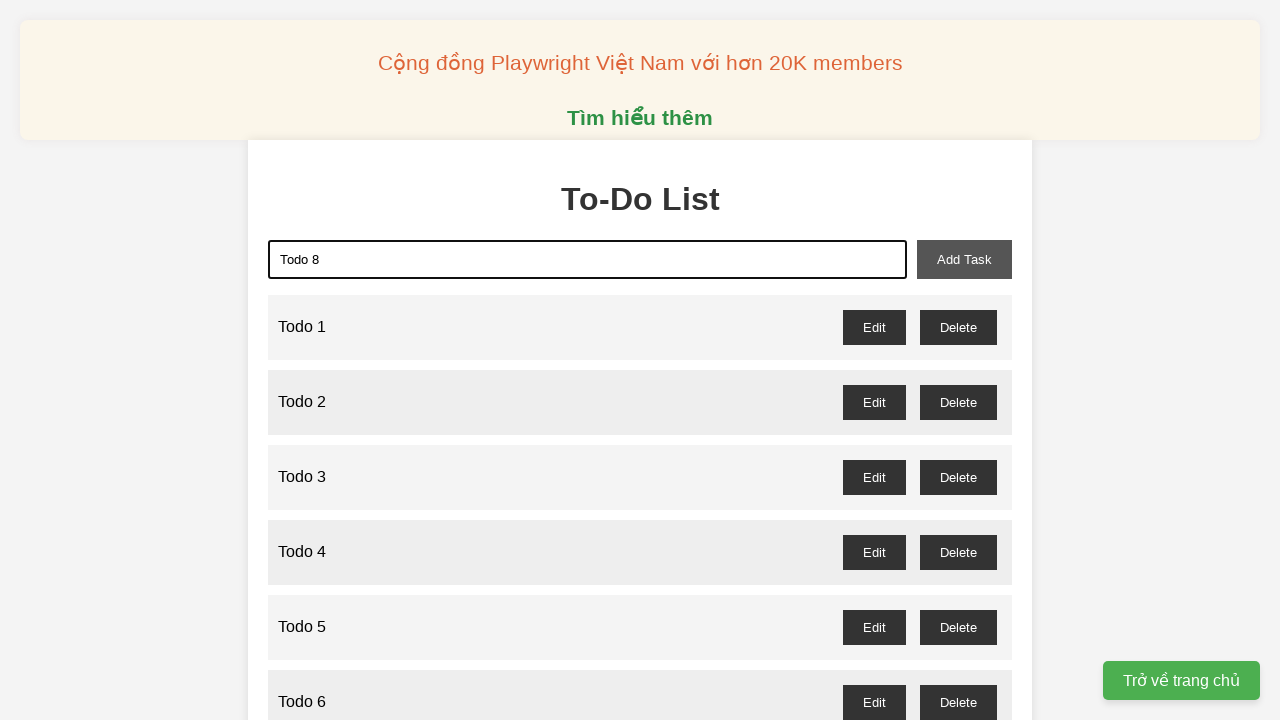

Clicked add task button to create 'Todo 8' at (964, 259) on button#add-task
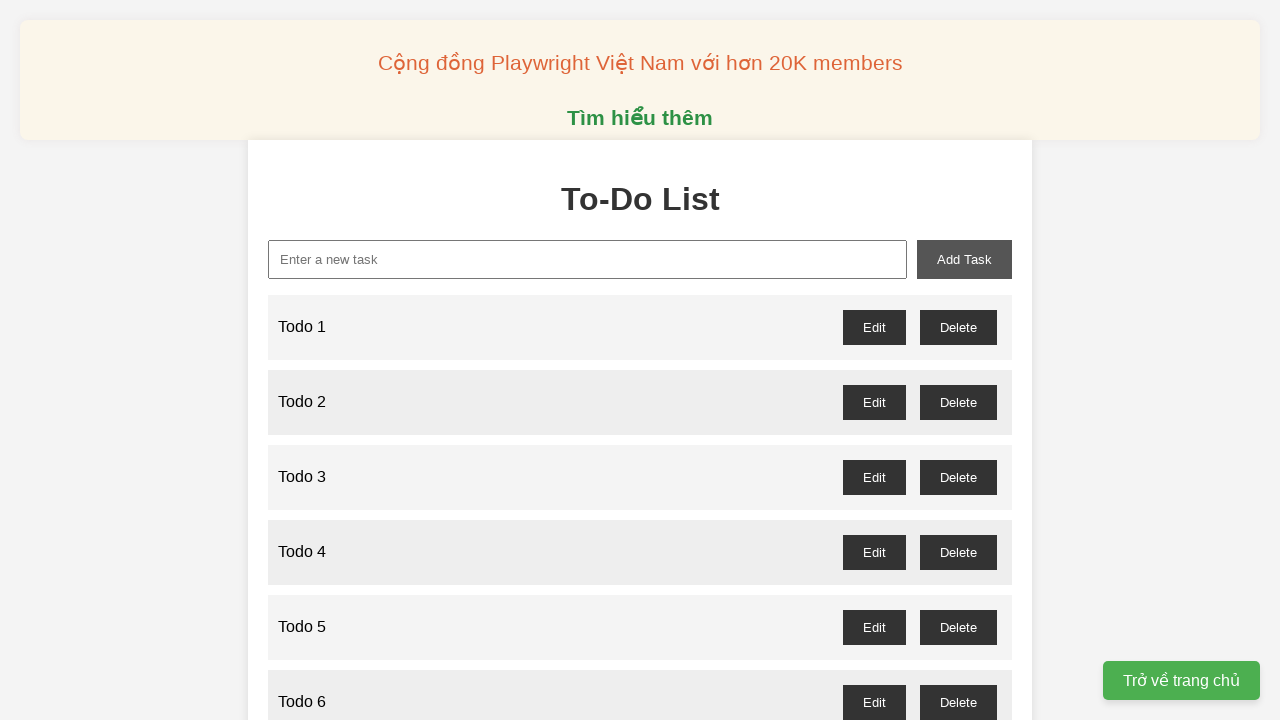

Waited 100ms for Todo 8 to be added
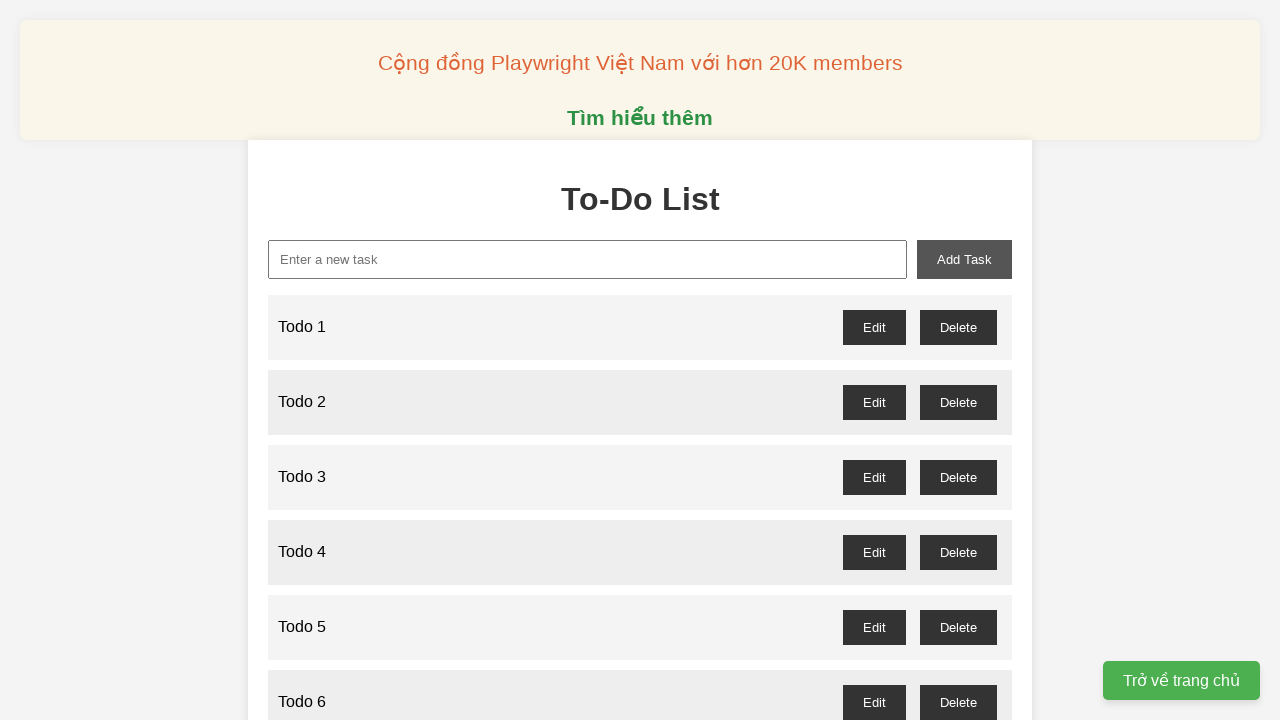

Filled input field with 'Todo 9' on input#new-task
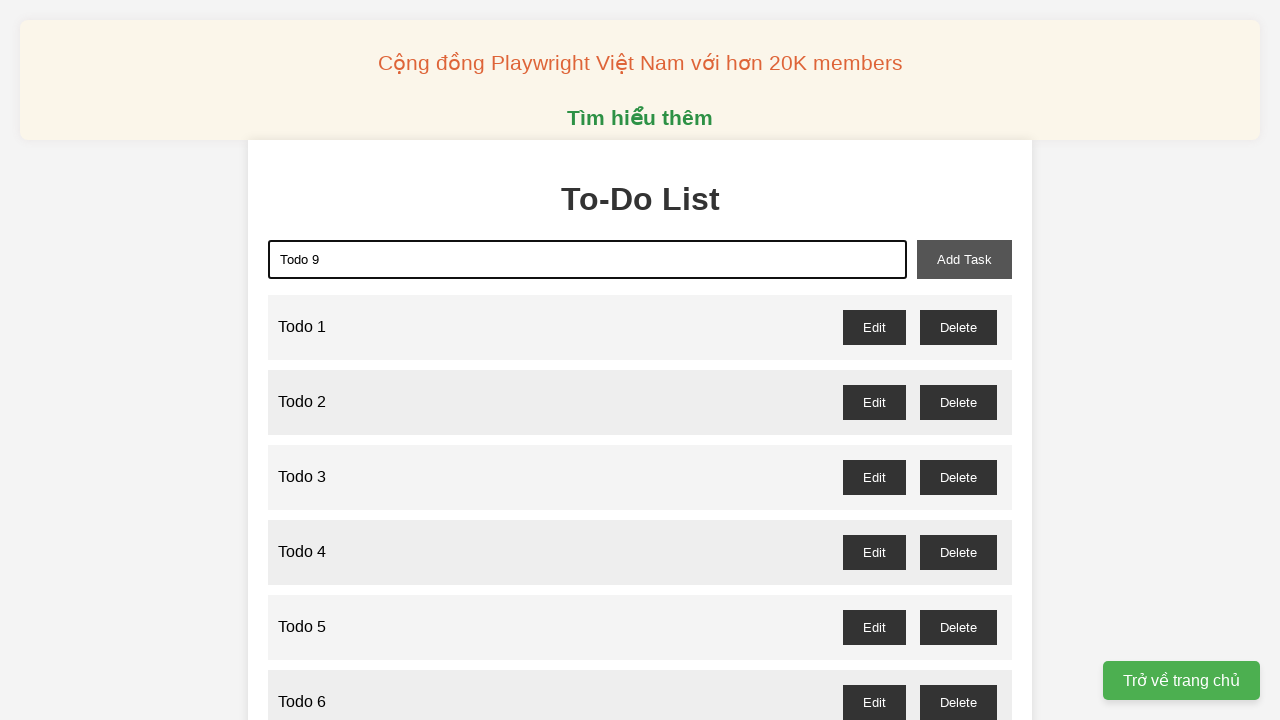

Clicked add task button to create 'Todo 9' at (964, 259) on button#add-task
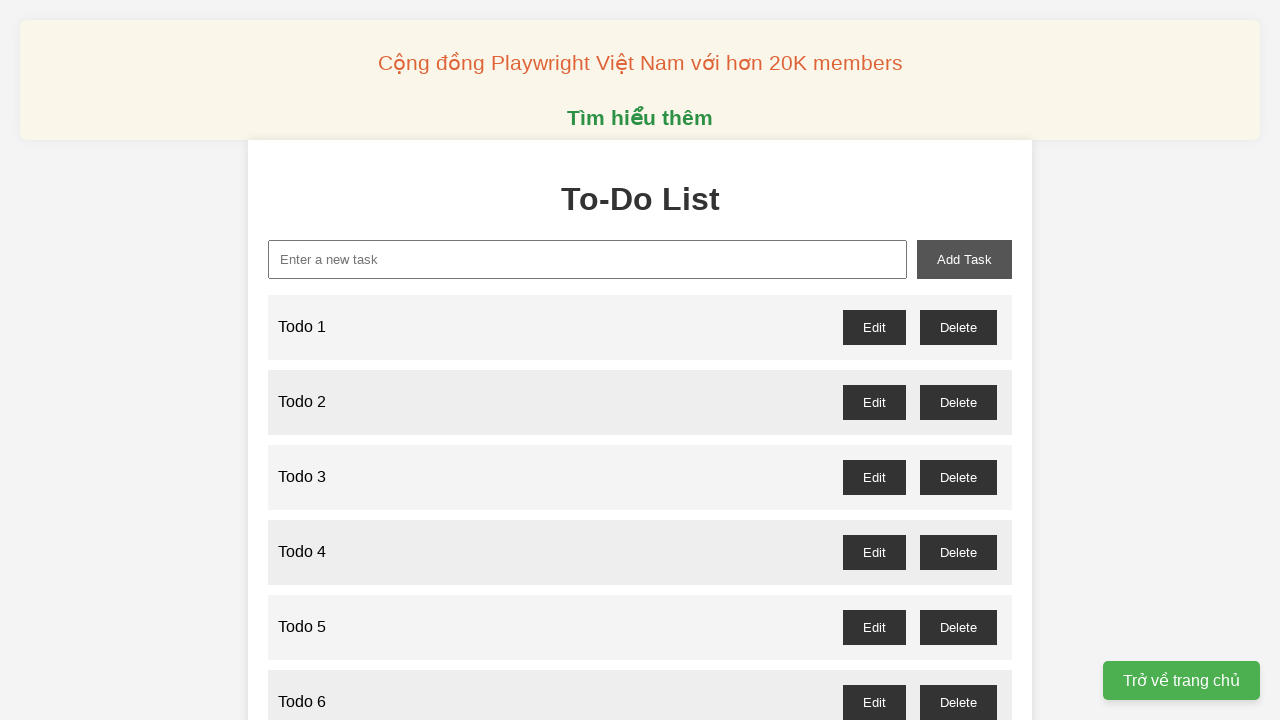

Waited 100ms for Todo 9 to be added
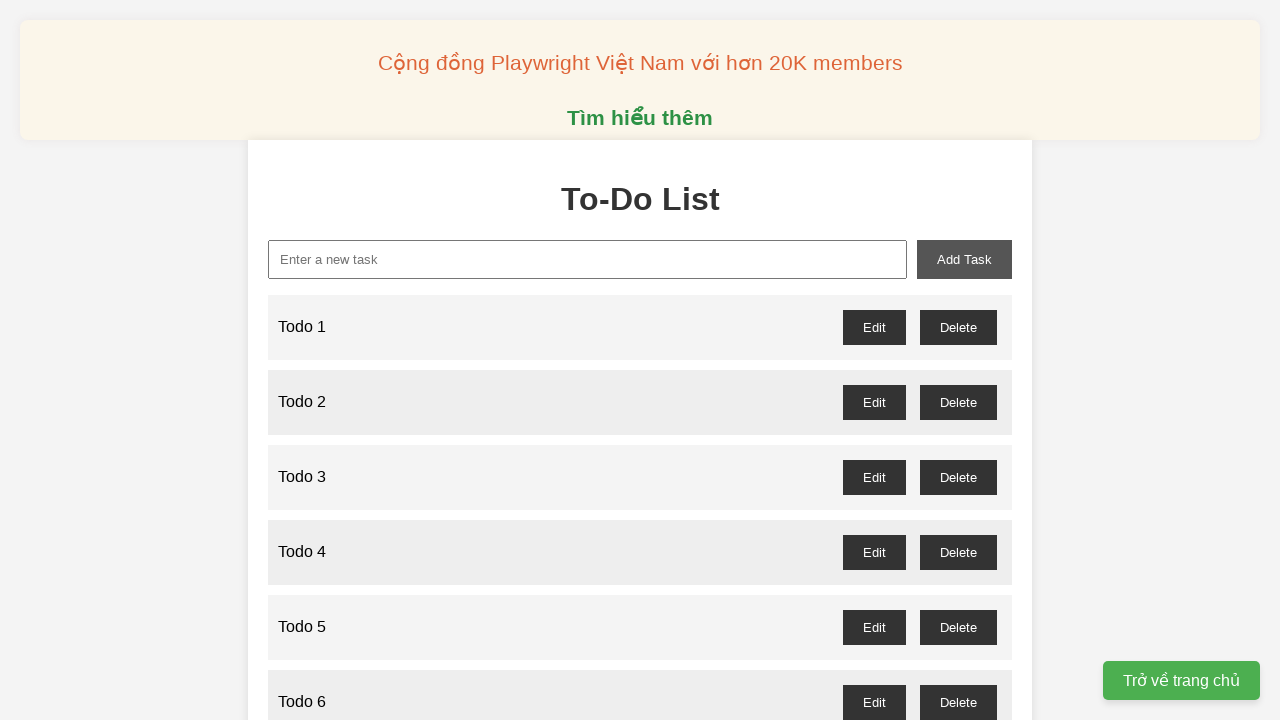

Filled input field with 'Todo 10' on input#new-task
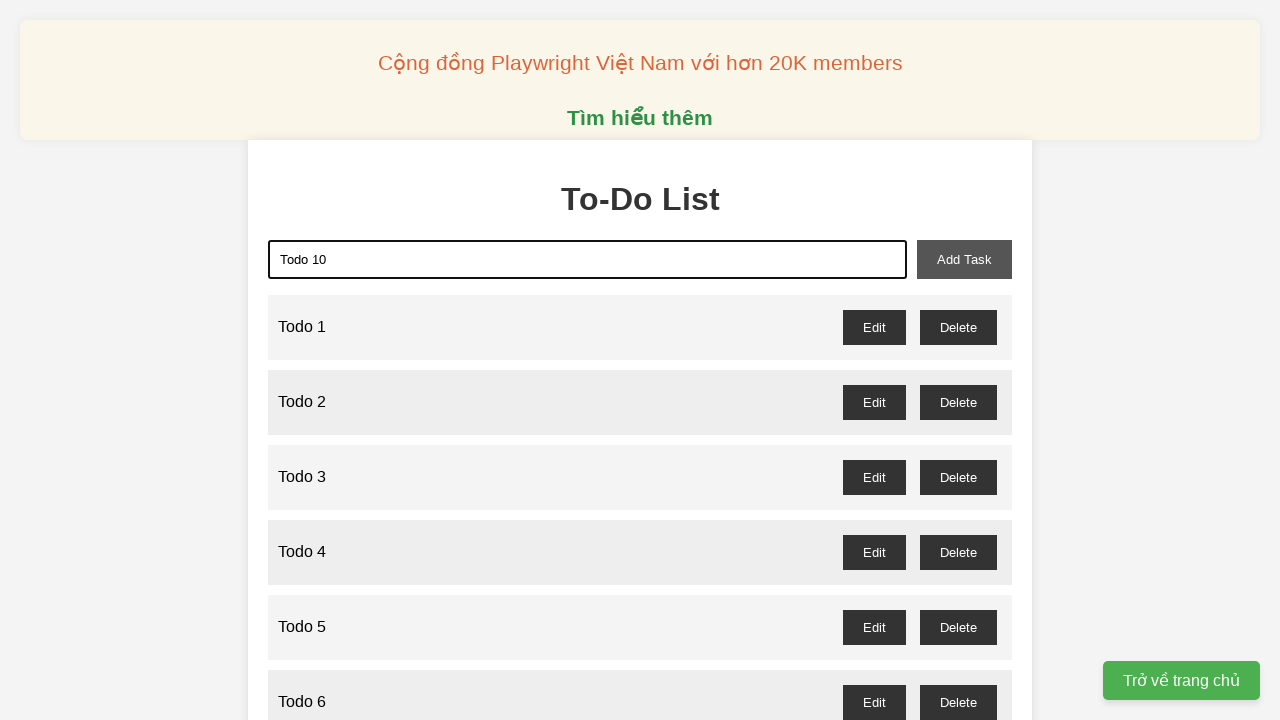

Clicked add task button to create 'Todo 10' at (964, 259) on button#add-task
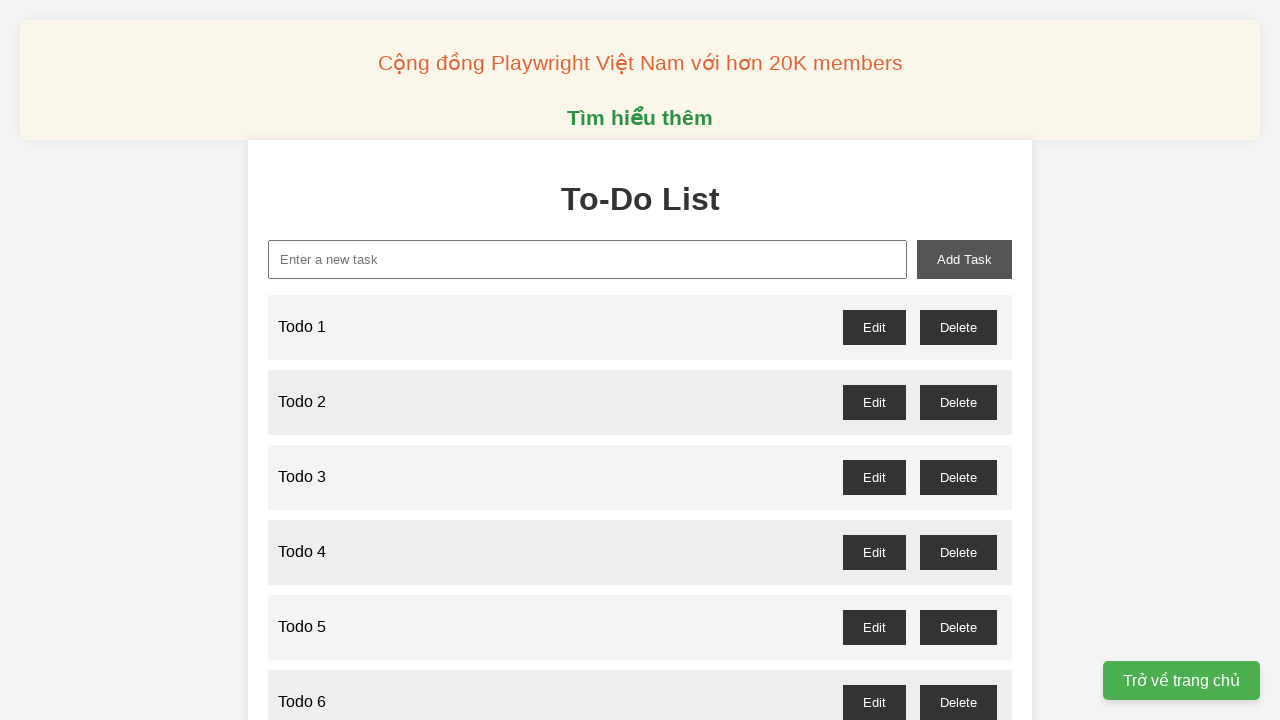

Waited 100ms for Todo 10 to be added
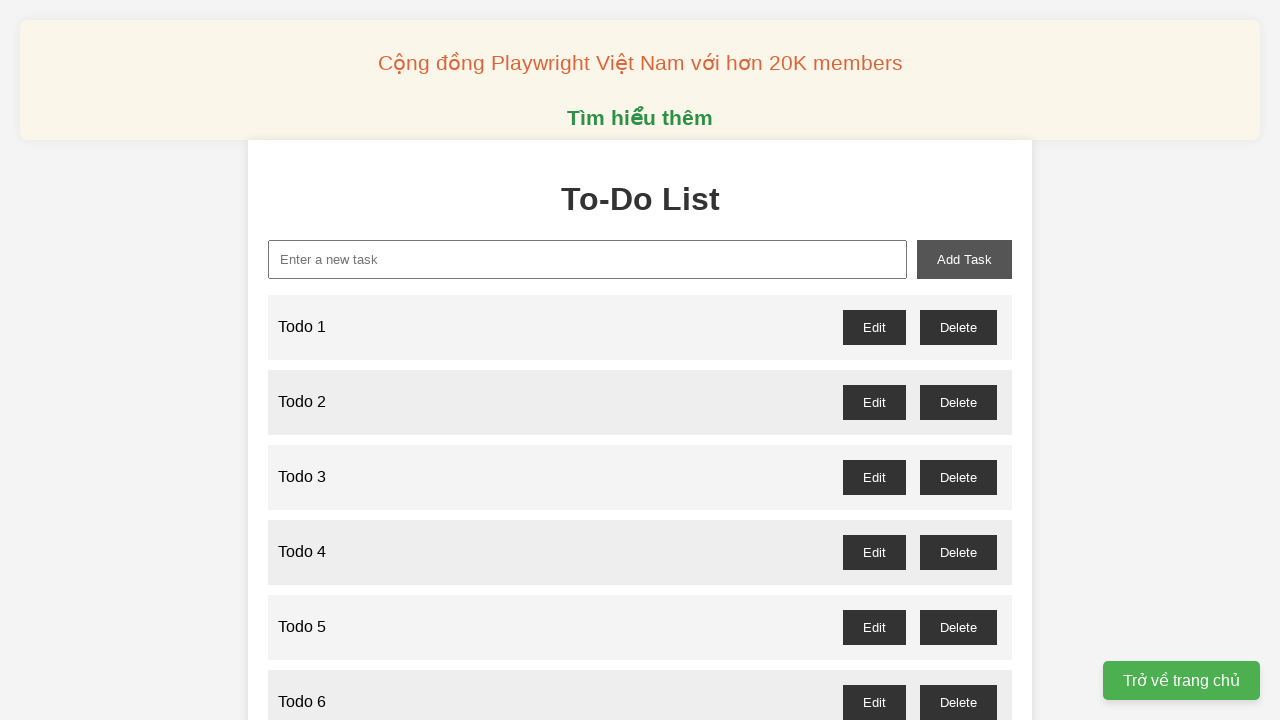

Filled input field with 'Todo 11' on input#new-task
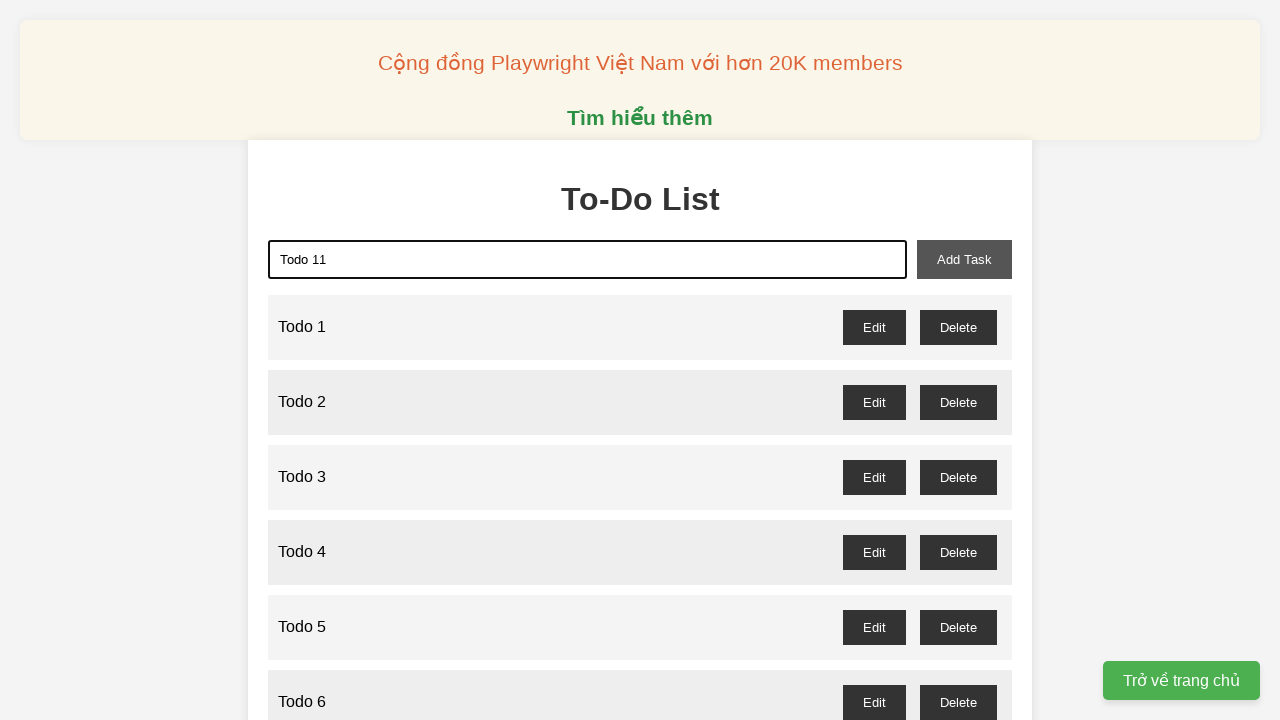

Clicked add task button to create 'Todo 11' at (964, 259) on button#add-task
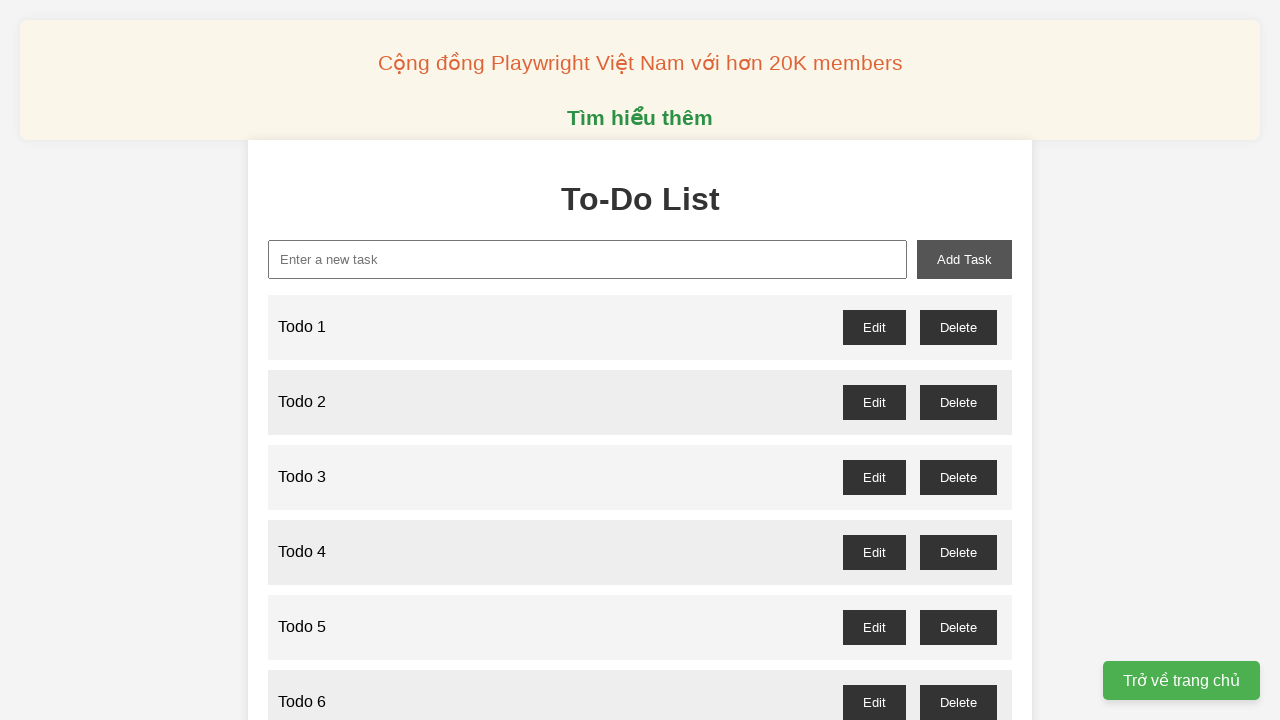

Waited 100ms for Todo 11 to be added
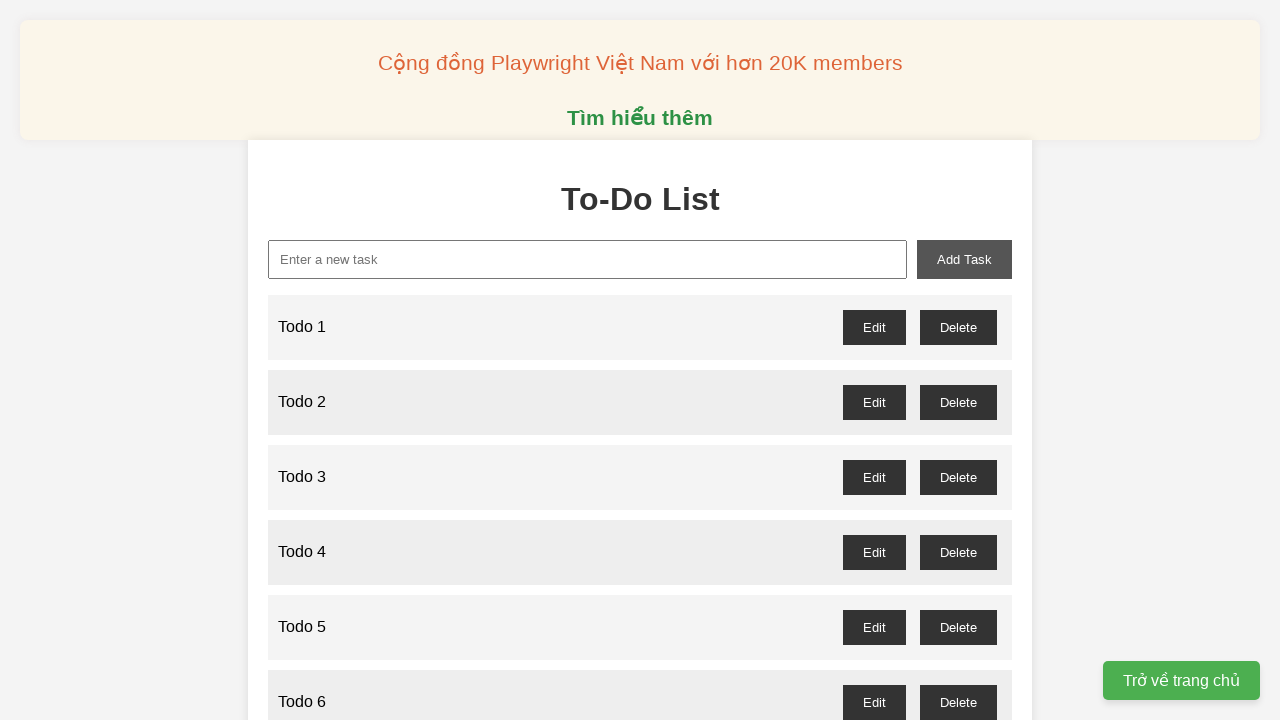

Filled input field with 'Todo 12' on input#new-task
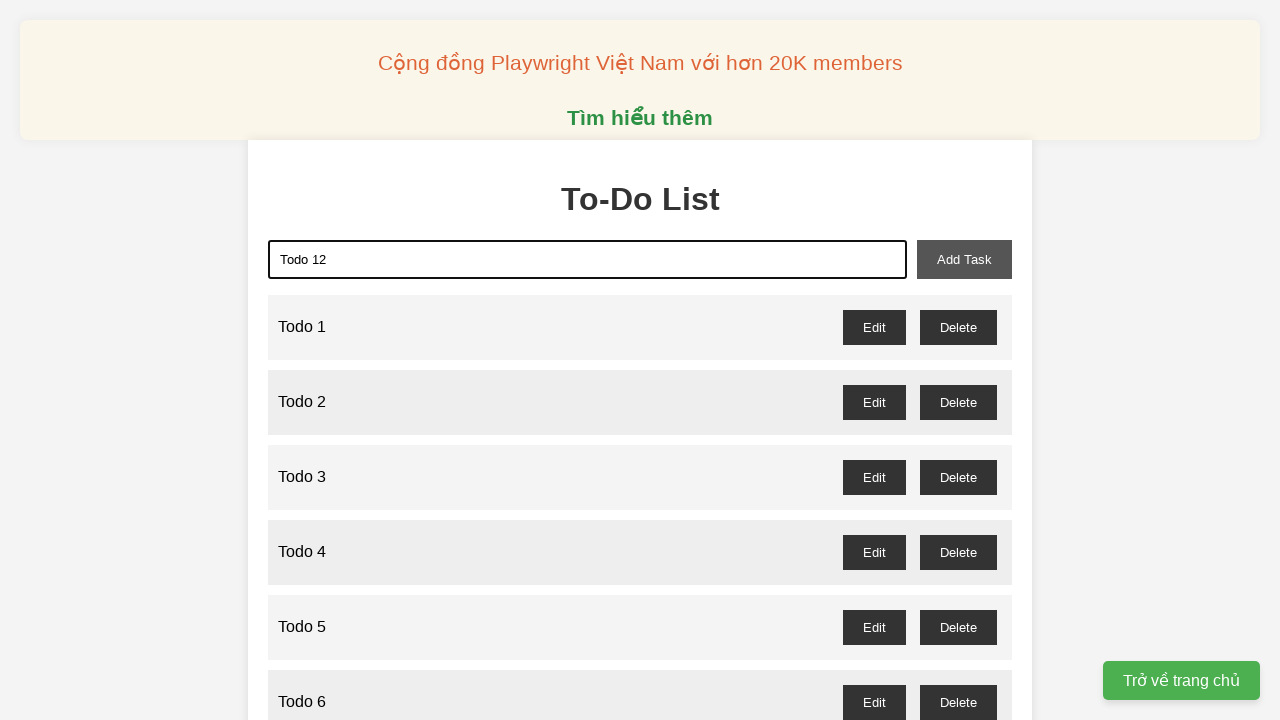

Clicked add task button to create 'Todo 12' at (964, 259) on button#add-task
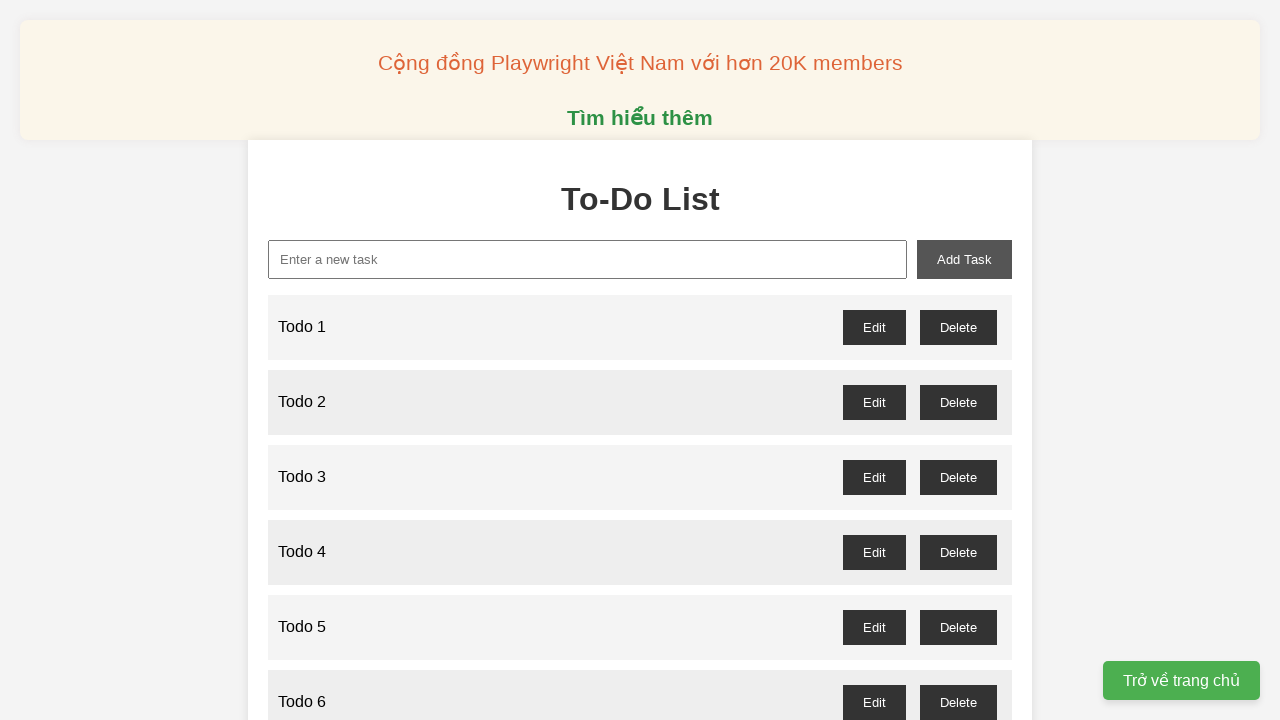

Waited 100ms for Todo 12 to be added
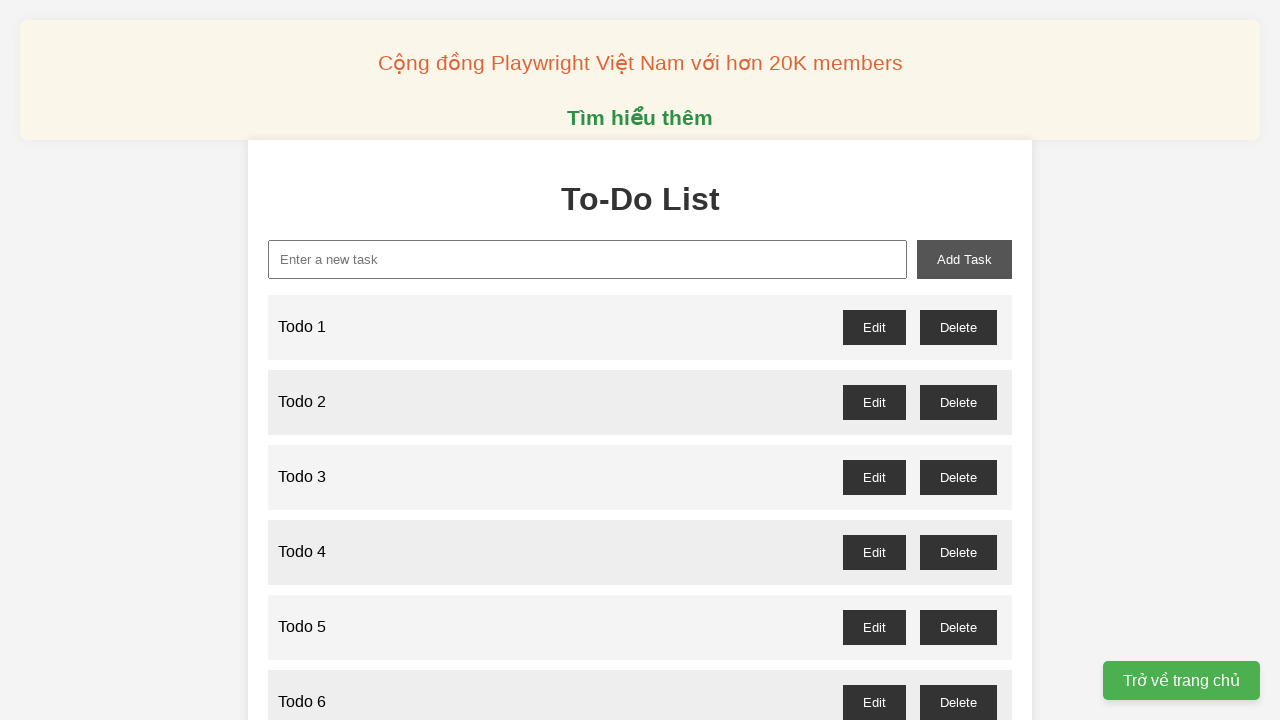

Filled input field with 'Todo 13' on input#new-task
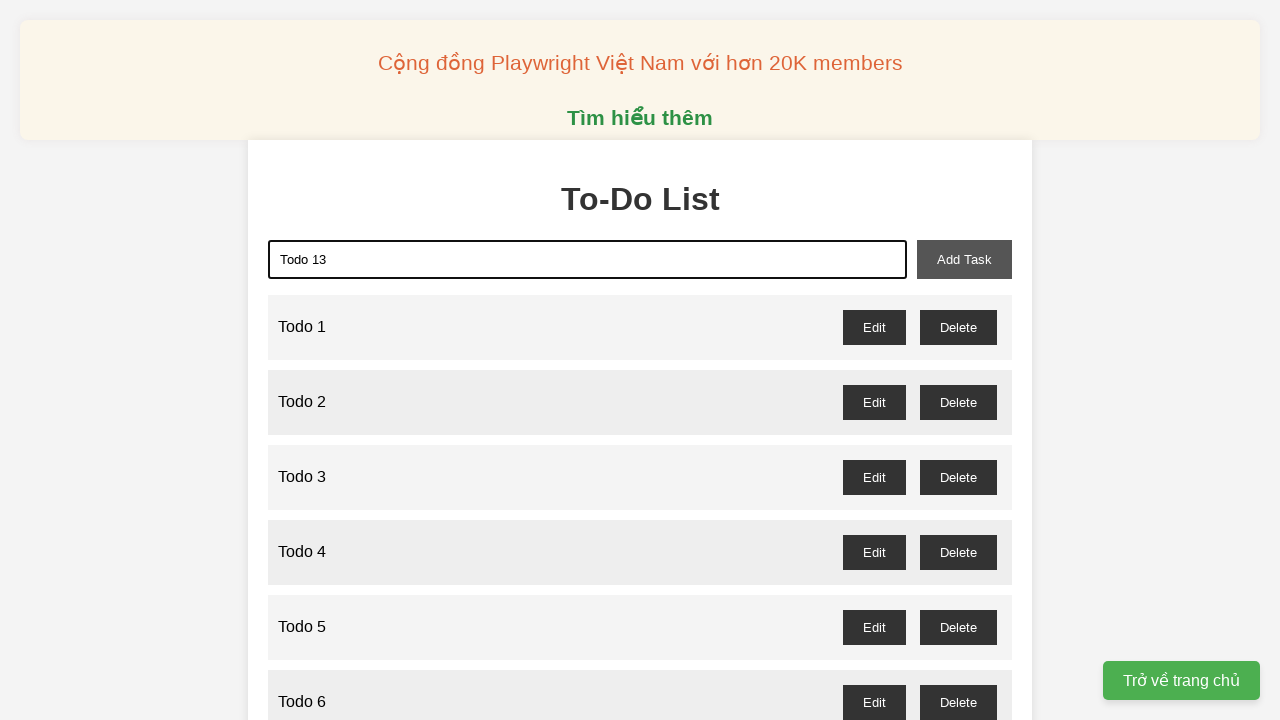

Clicked add task button to create 'Todo 13' at (964, 259) on button#add-task
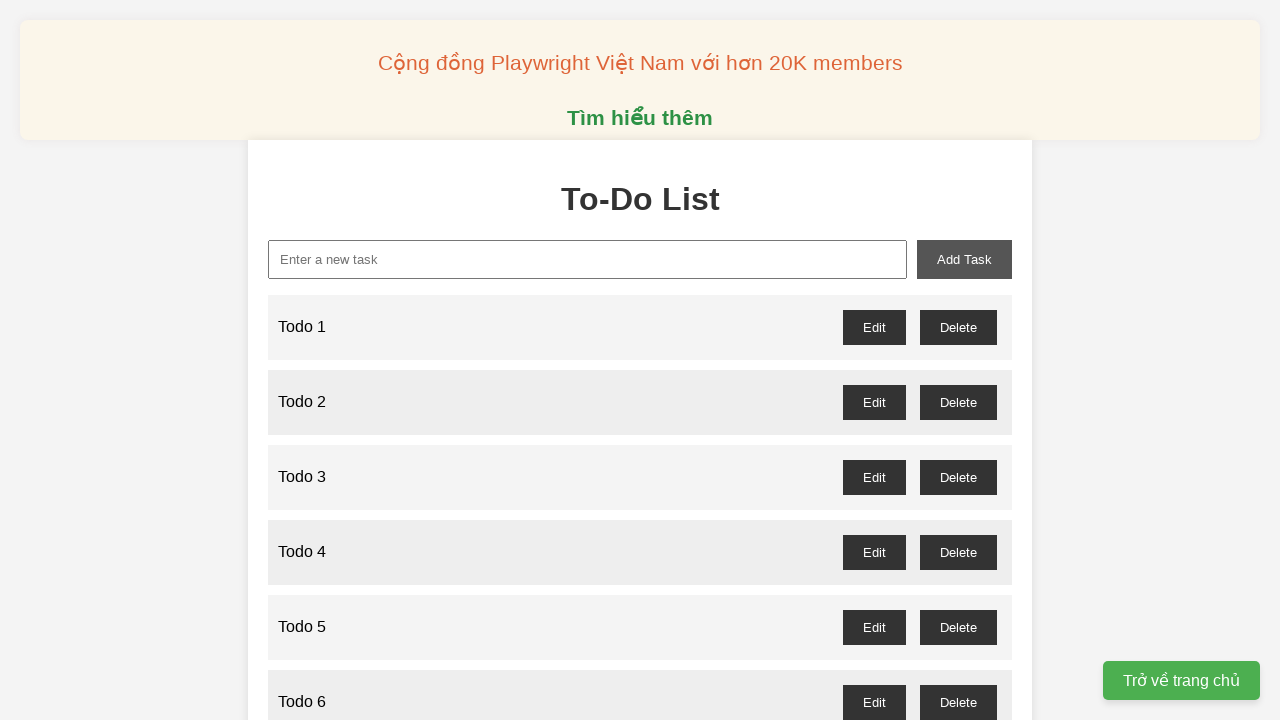

Waited 100ms for Todo 13 to be added
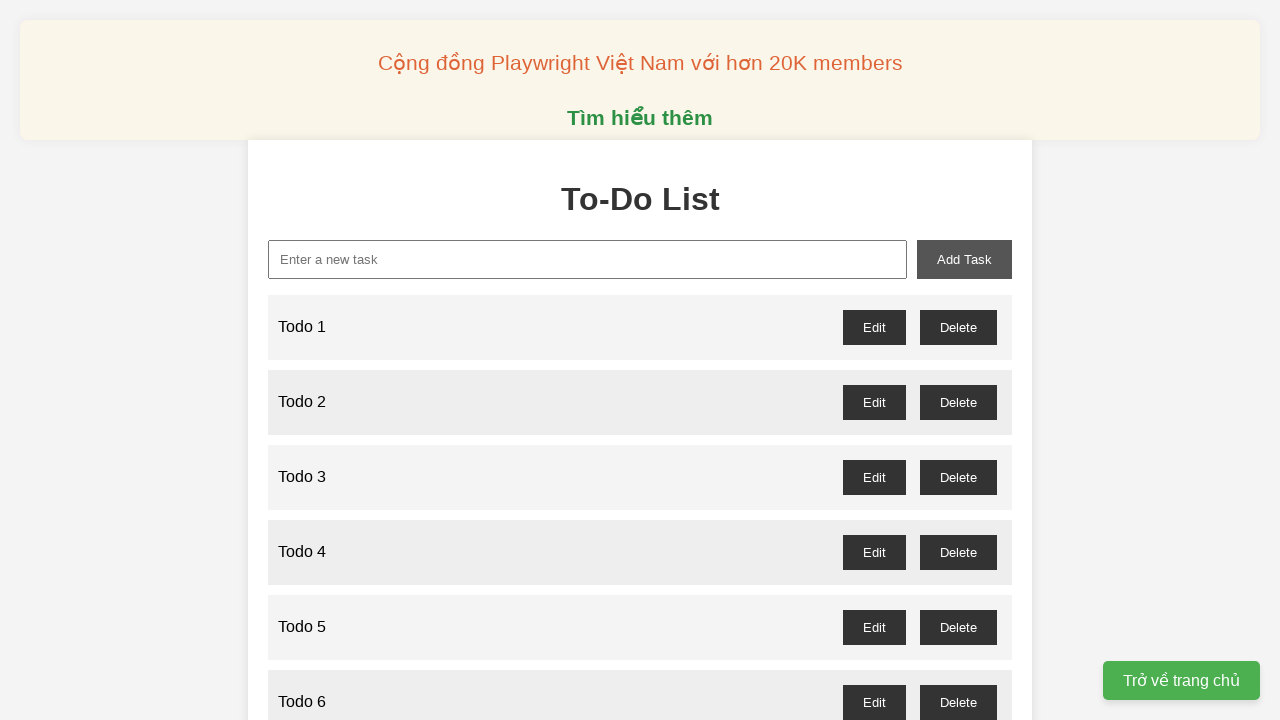

Filled input field with 'Todo 14' on input#new-task
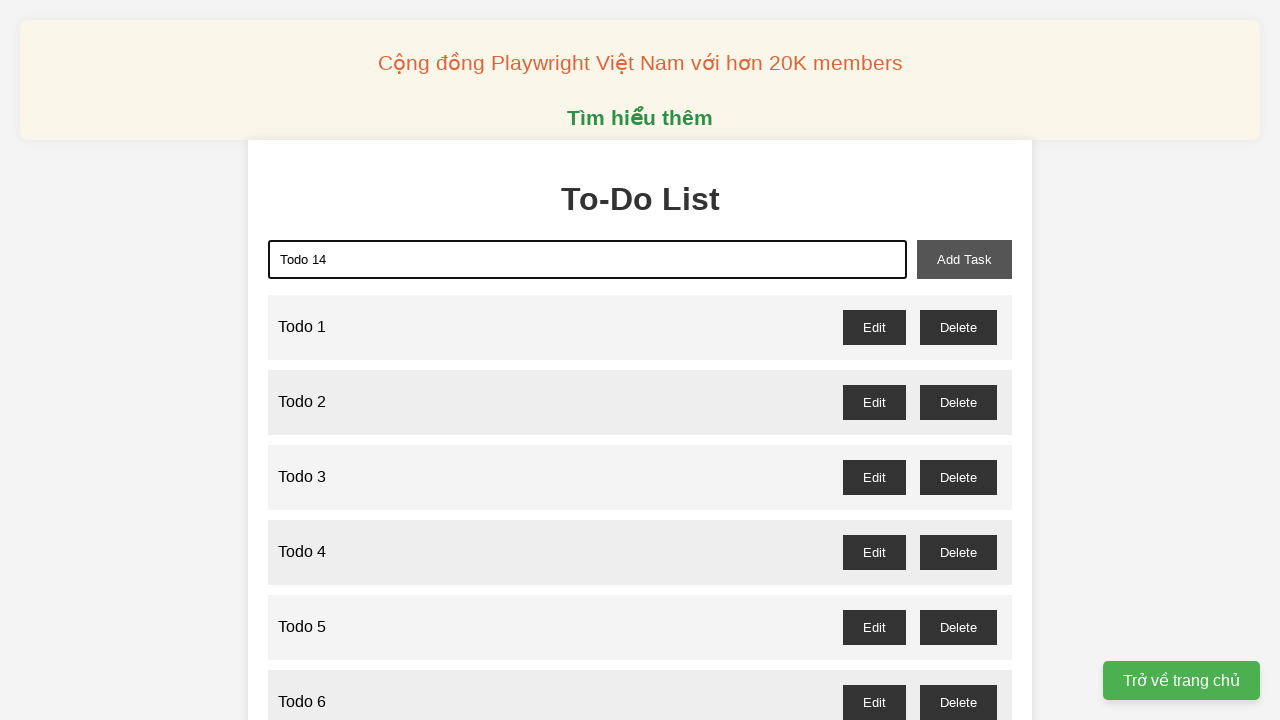

Clicked add task button to create 'Todo 14' at (964, 259) on button#add-task
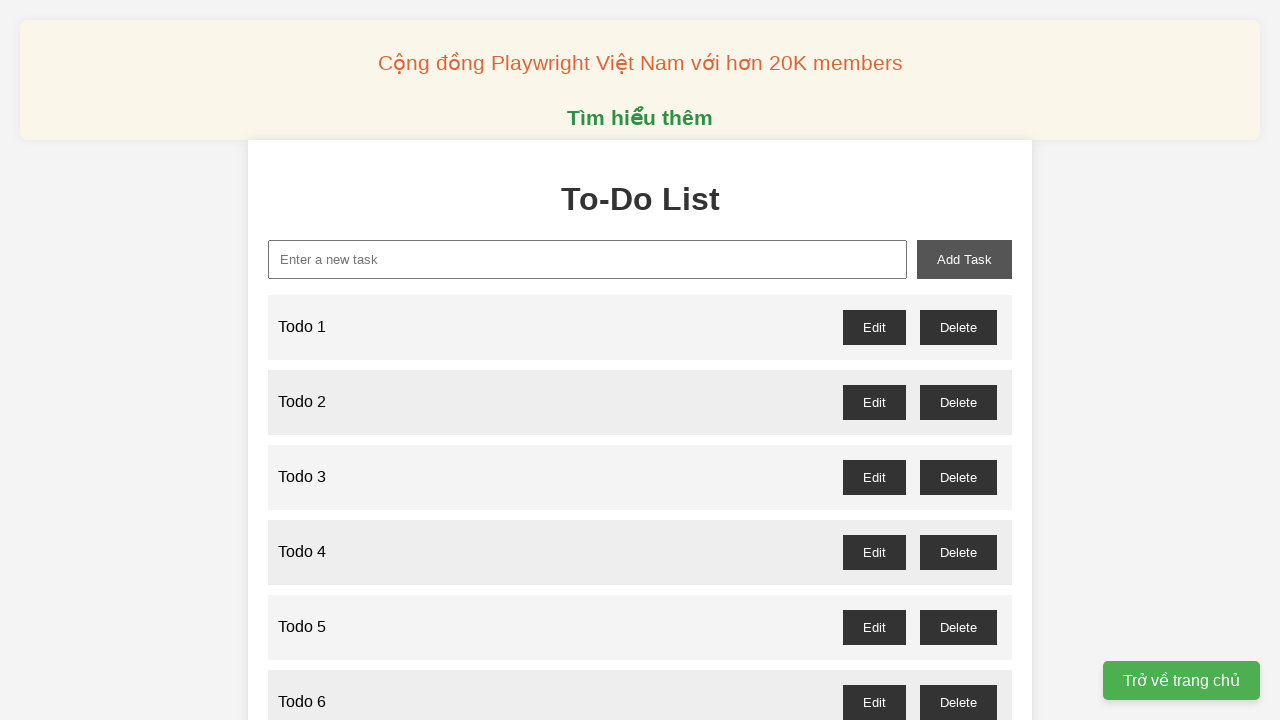

Waited 100ms for Todo 14 to be added
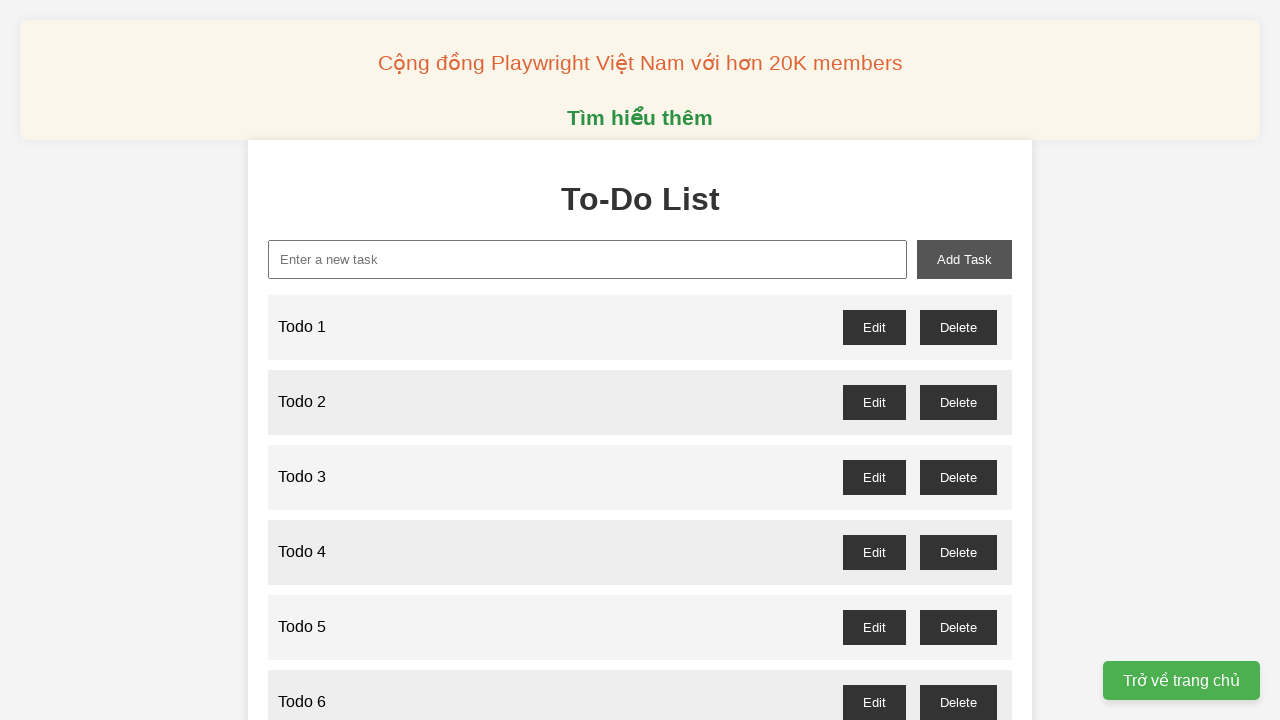

Filled input field with 'Todo 15' on input#new-task
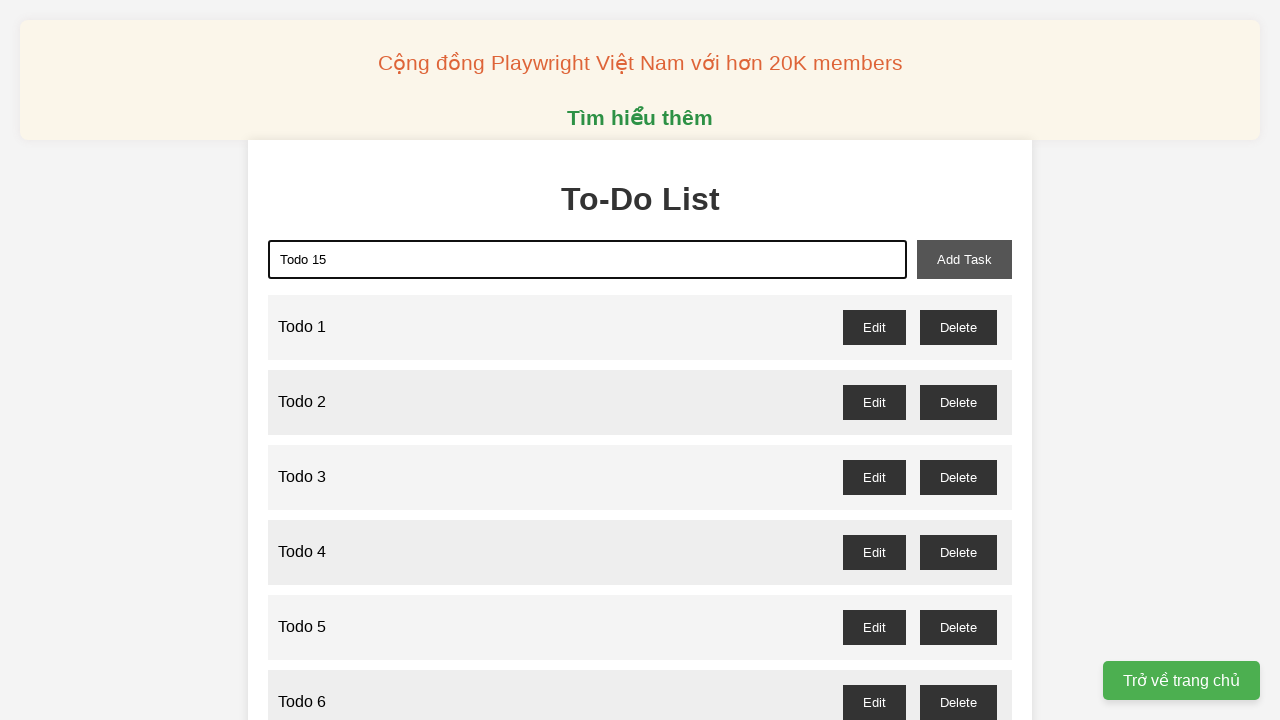

Clicked add task button to create 'Todo 15' at (964, 259) on button#add-task
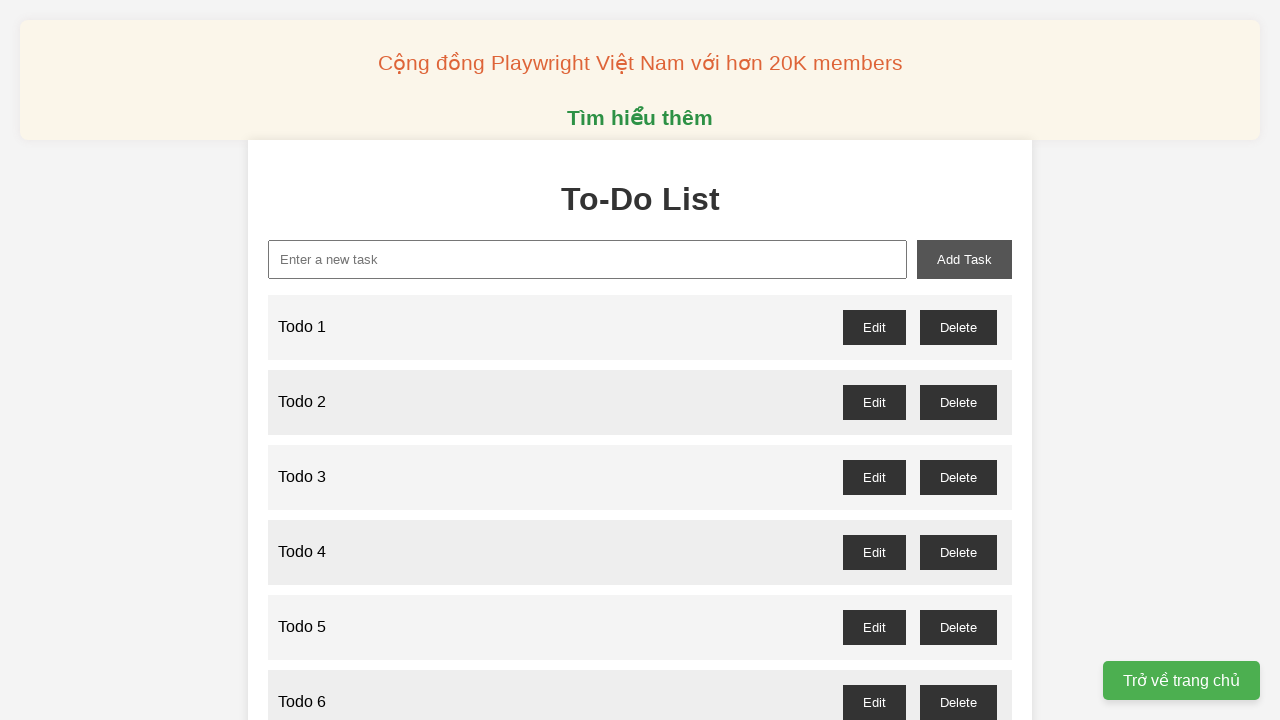

Waited 100ms for Todo 15 to be added
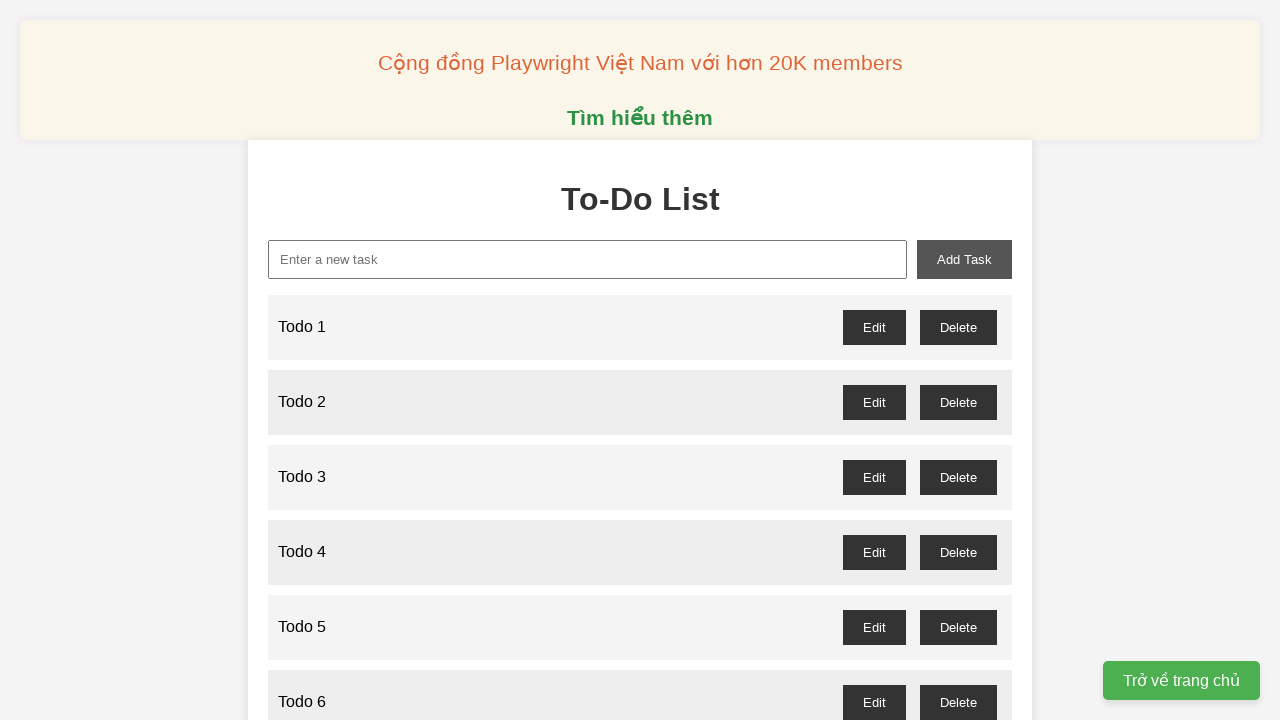

Filled input field with 'Todo 16' on input#new-task
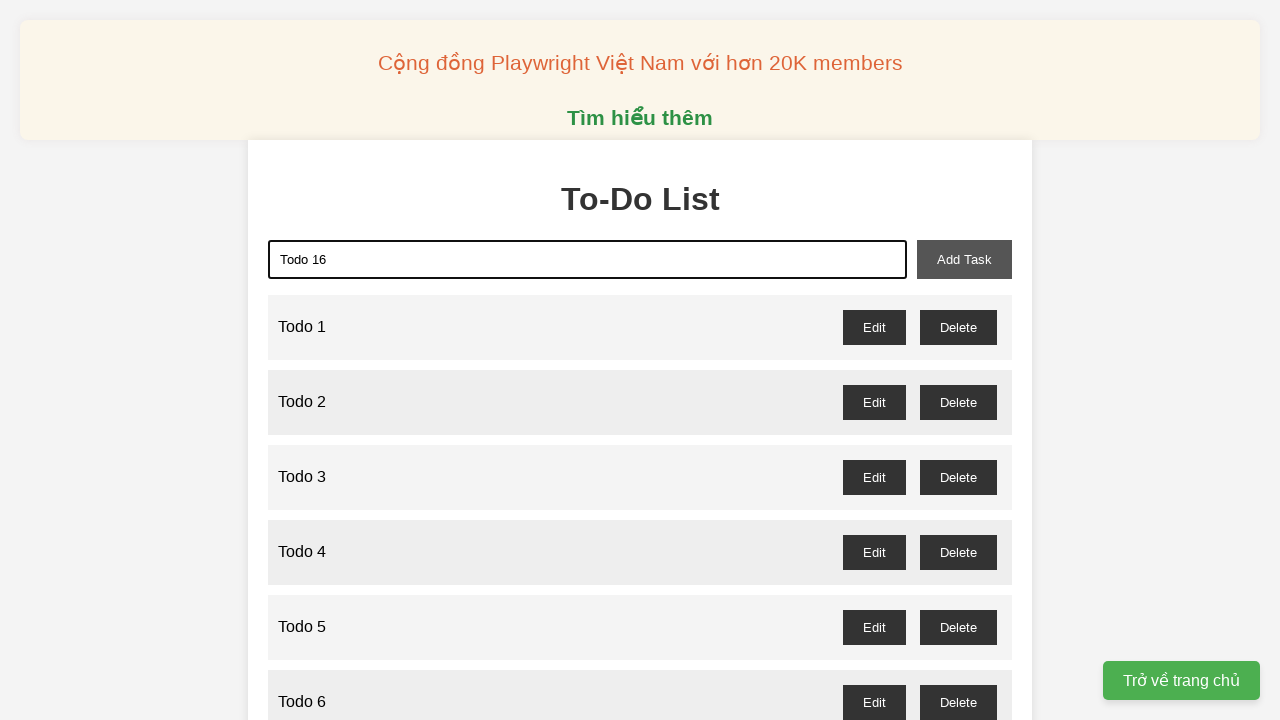

Clicked add task button to create 'Todo 16' at (964, 259) on button#add-task
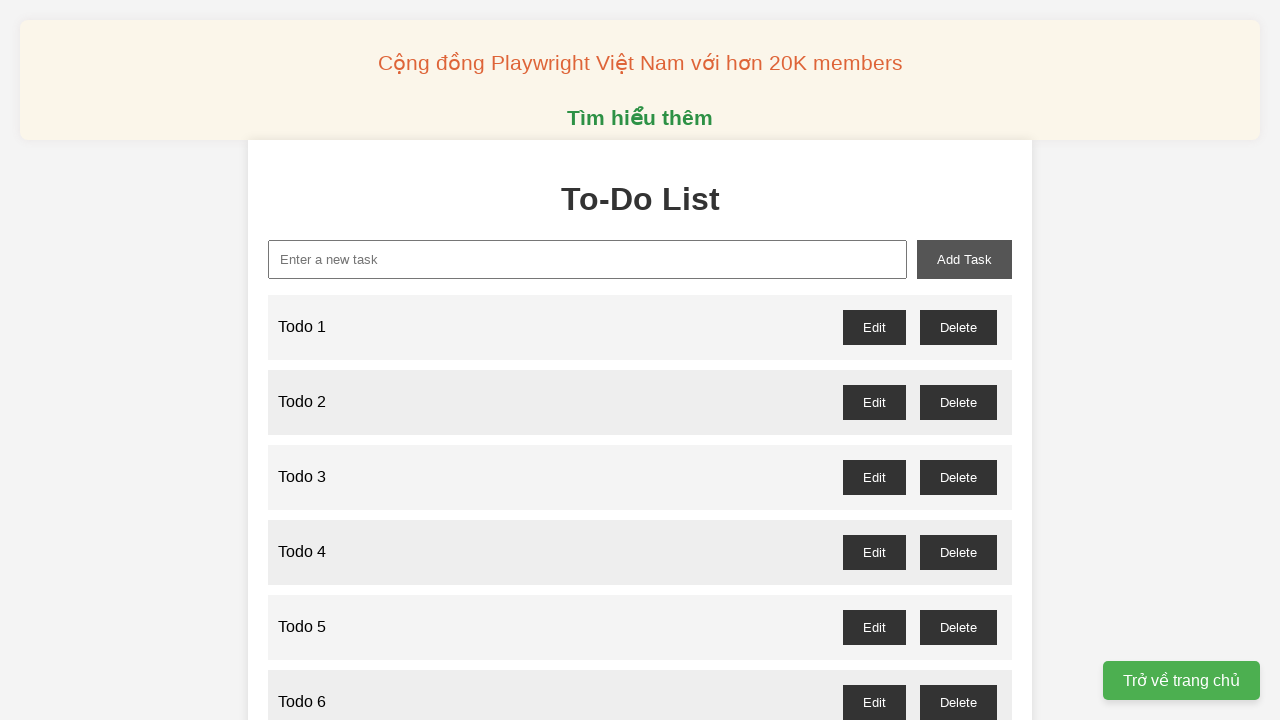

Waited 100ms for Todo 16 to be added
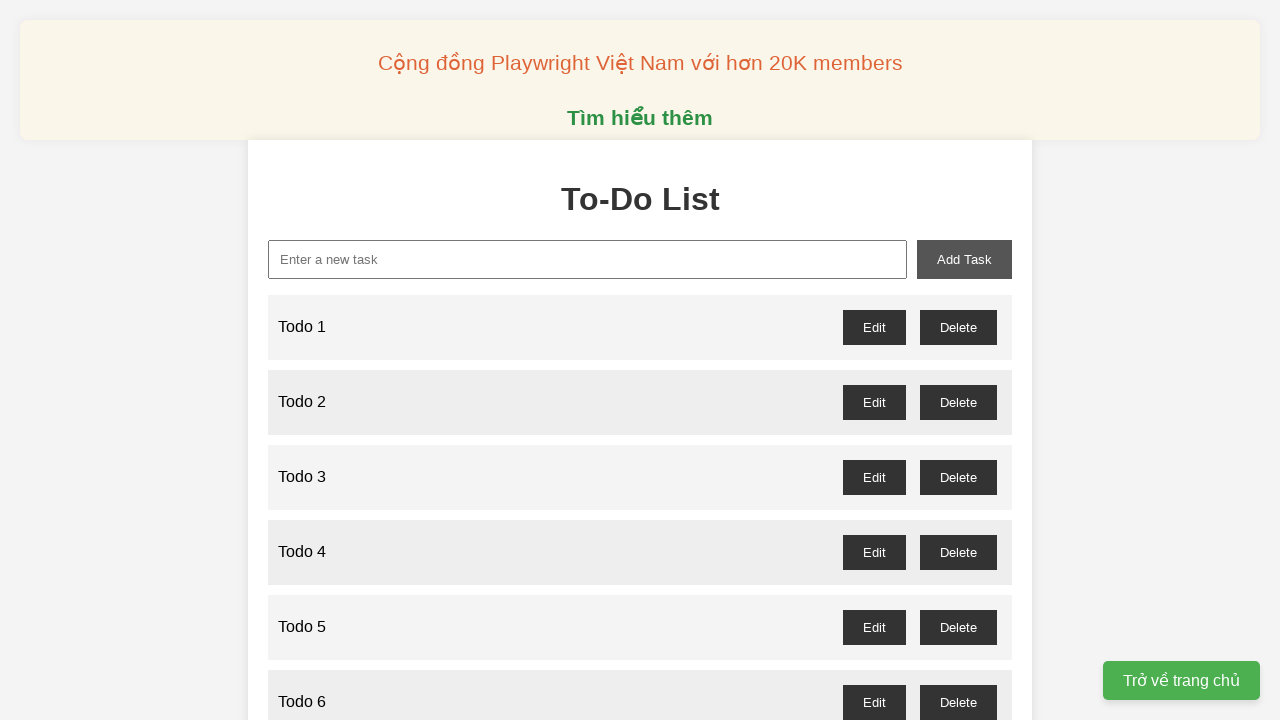

Filled input field with 'Todo 17' on input#new-task
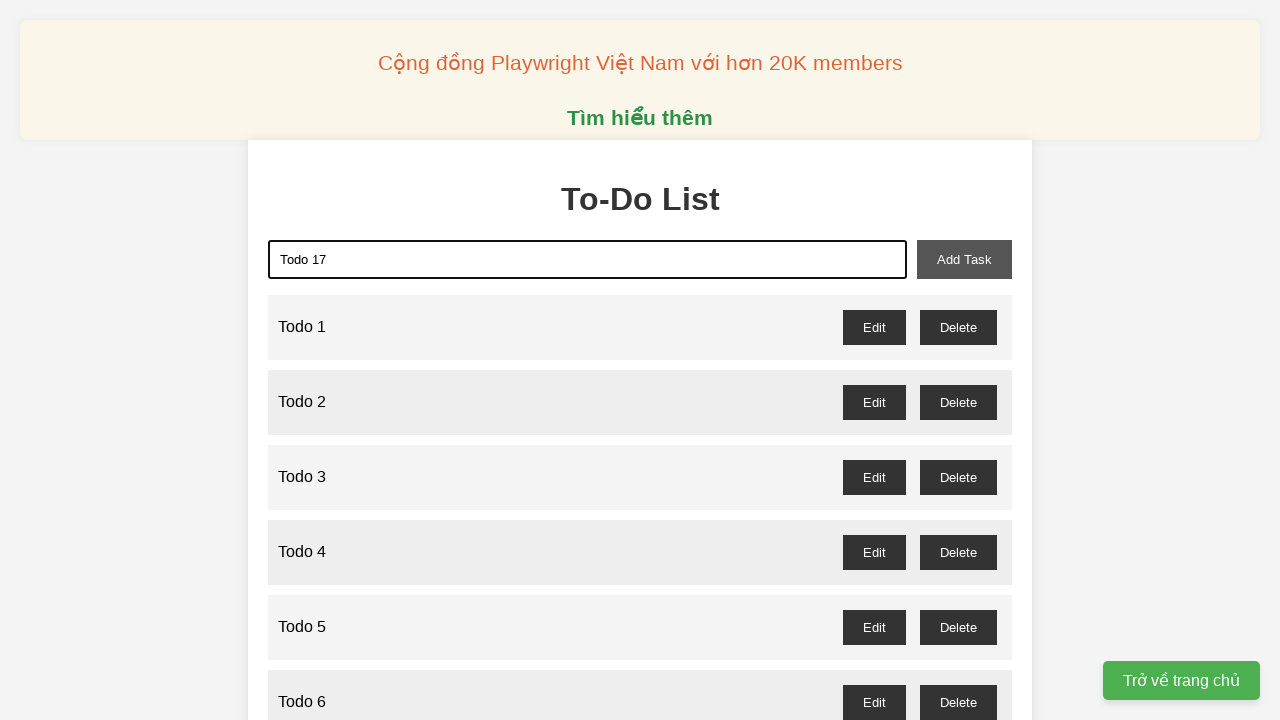

Clicked add task button to create 'Todo 17' at (964, 259) on button#add-task
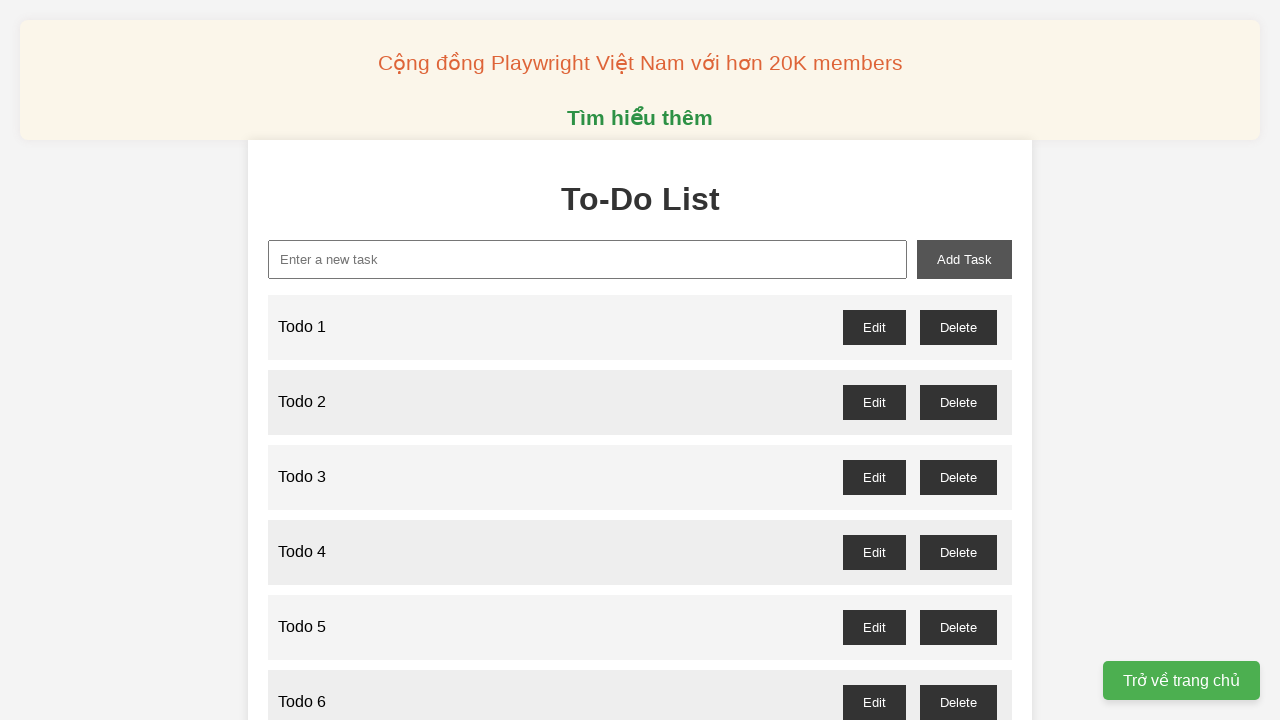

Waited 100ms for Todo 17 to be added
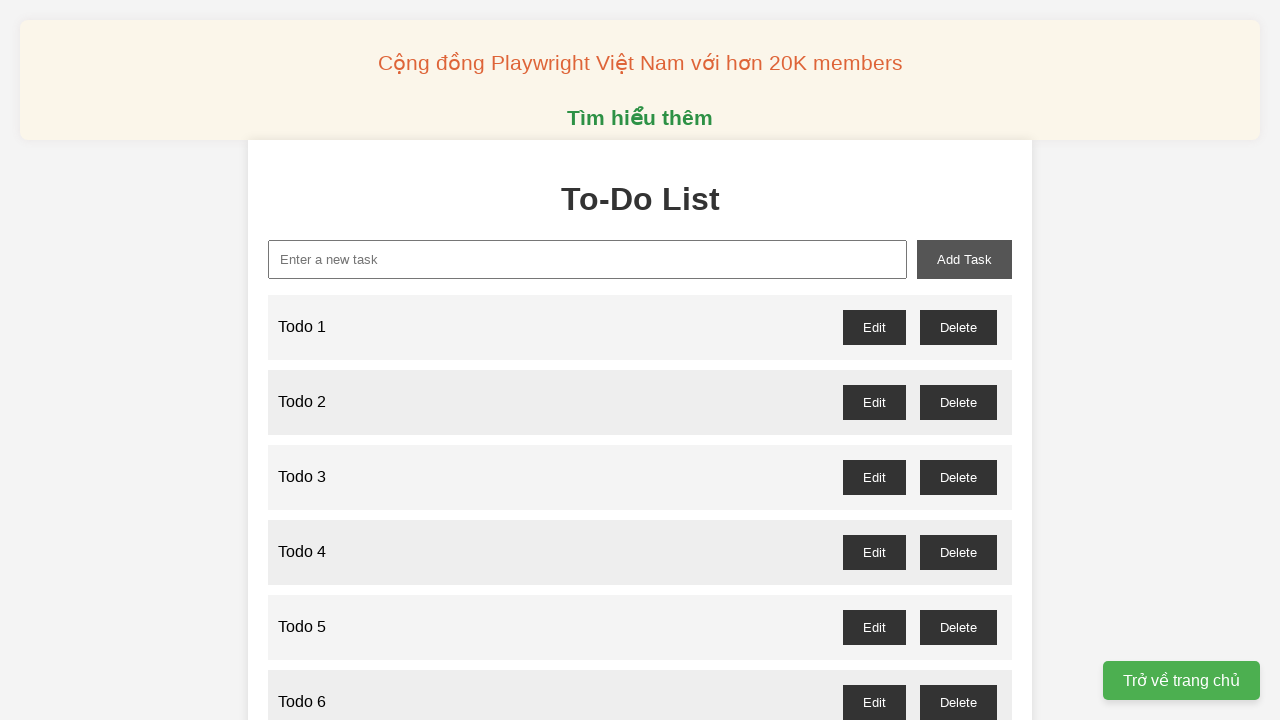

Filled input field with 'Todo 18' on input#new-task
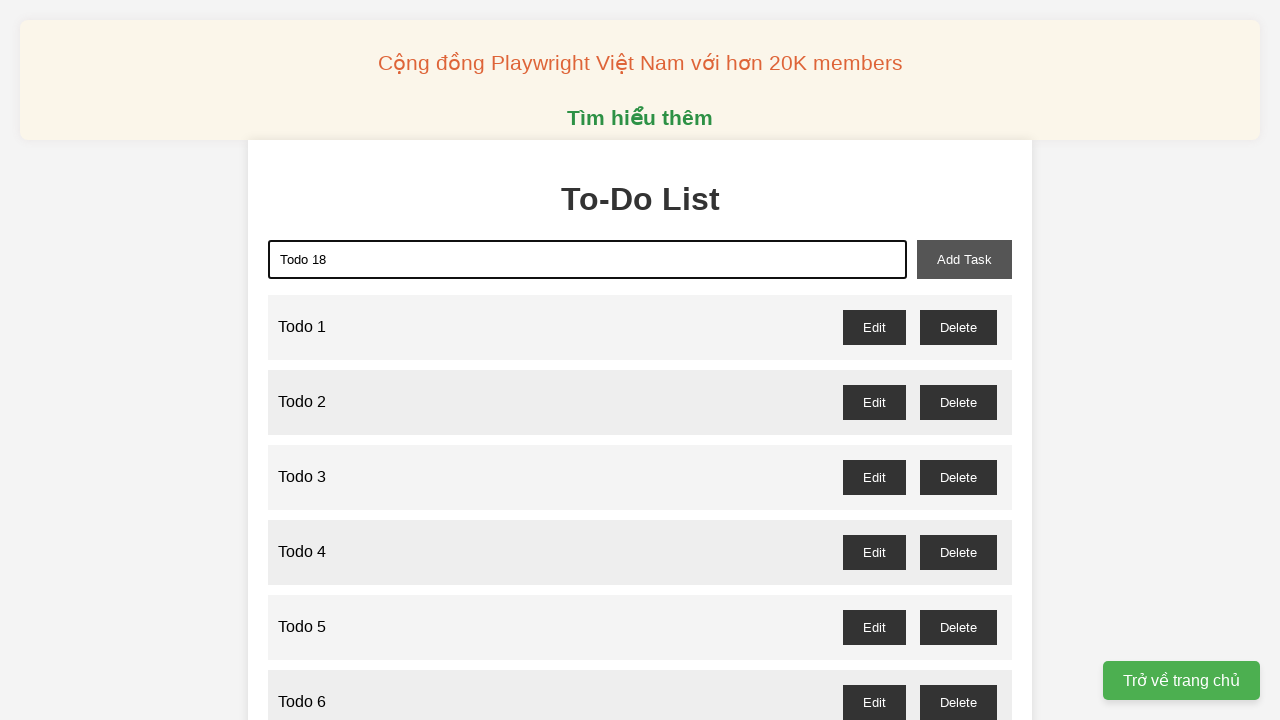

Clicked add task button to create 'Todo 18' at (964, 259) on button#add-task
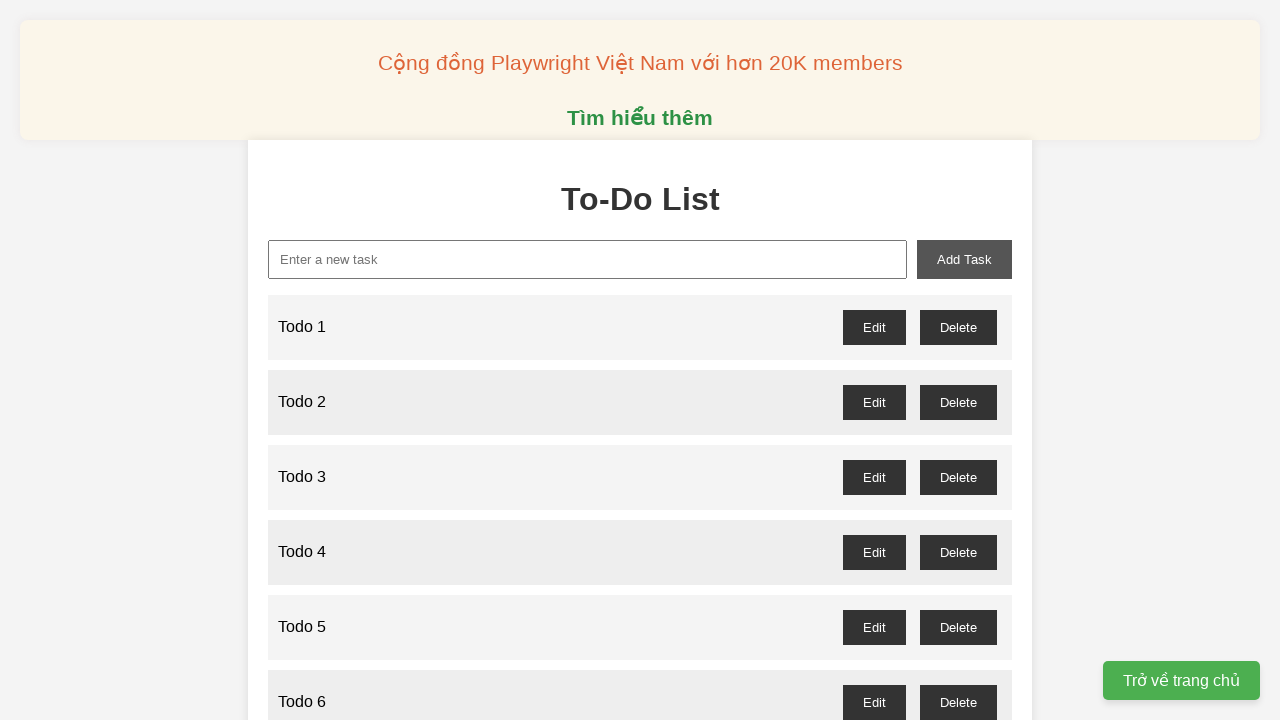

Waited 100ms for Todo 18 to be added
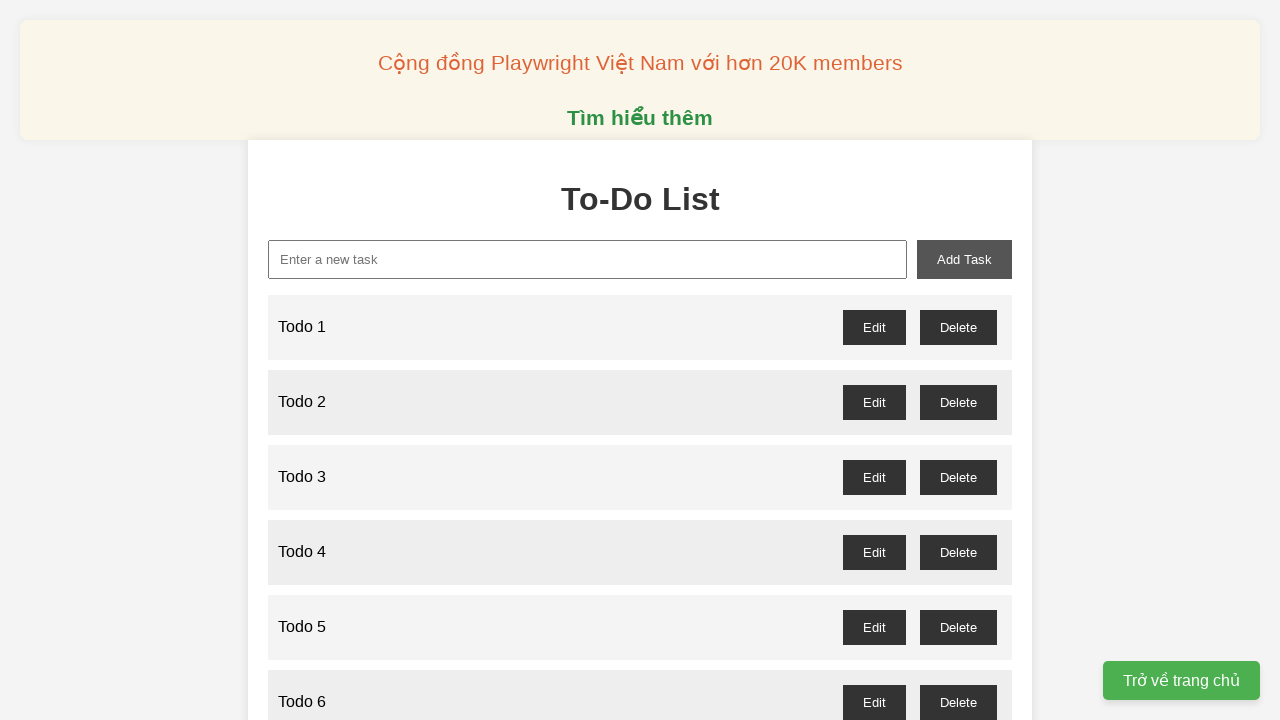

Filled input field with 'Todo 19' on input#new-task
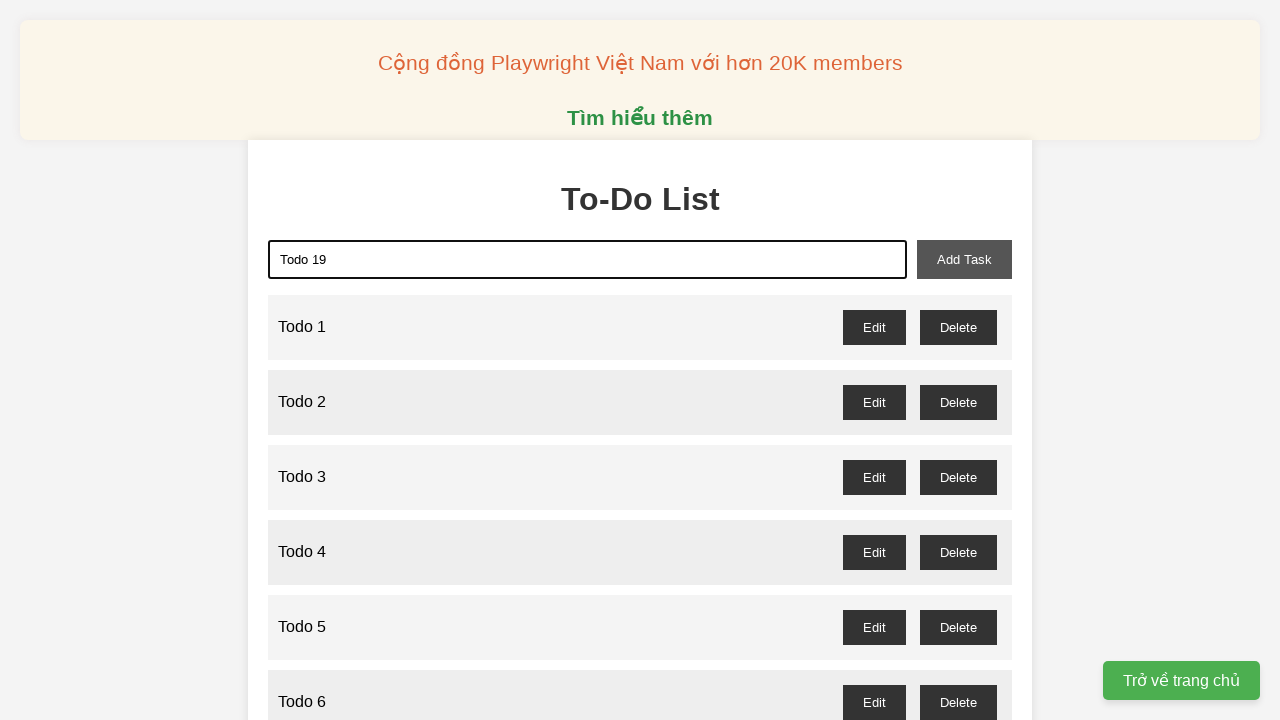

Clicked add task button to create 'Todo 19' at (964, 259) on button#add-task
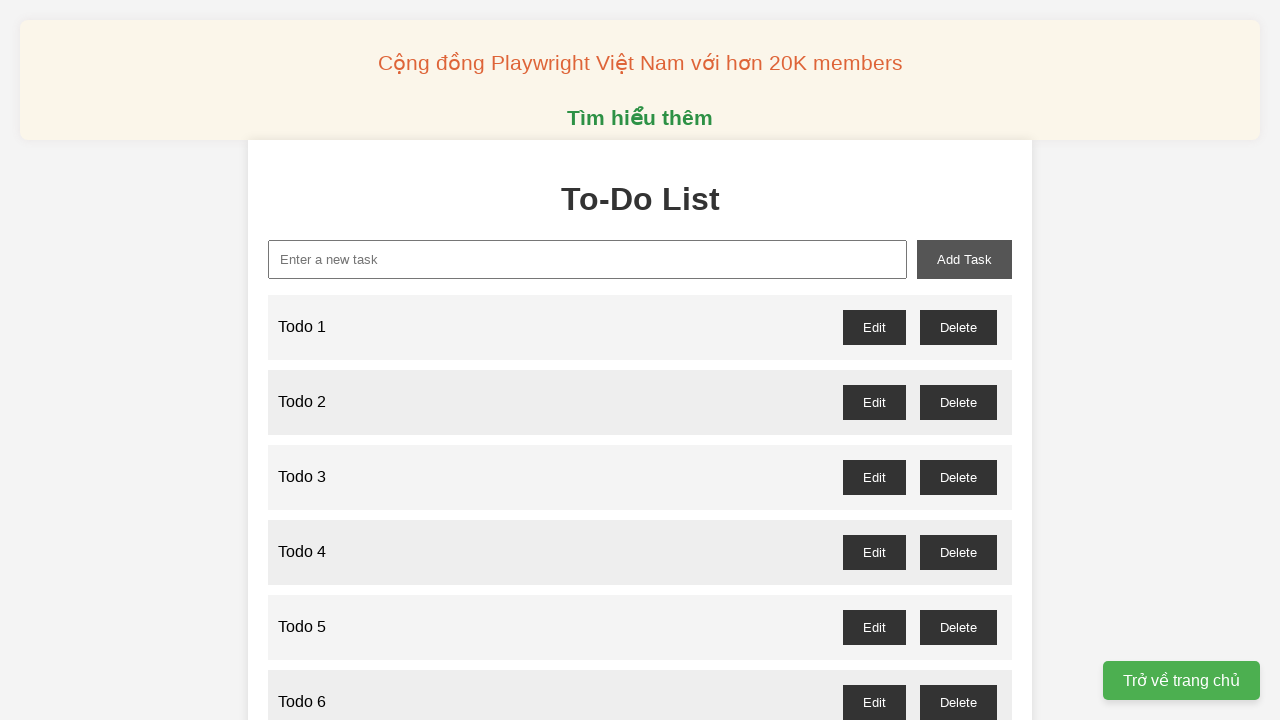

Waited 100ms for Todo 19 to be added
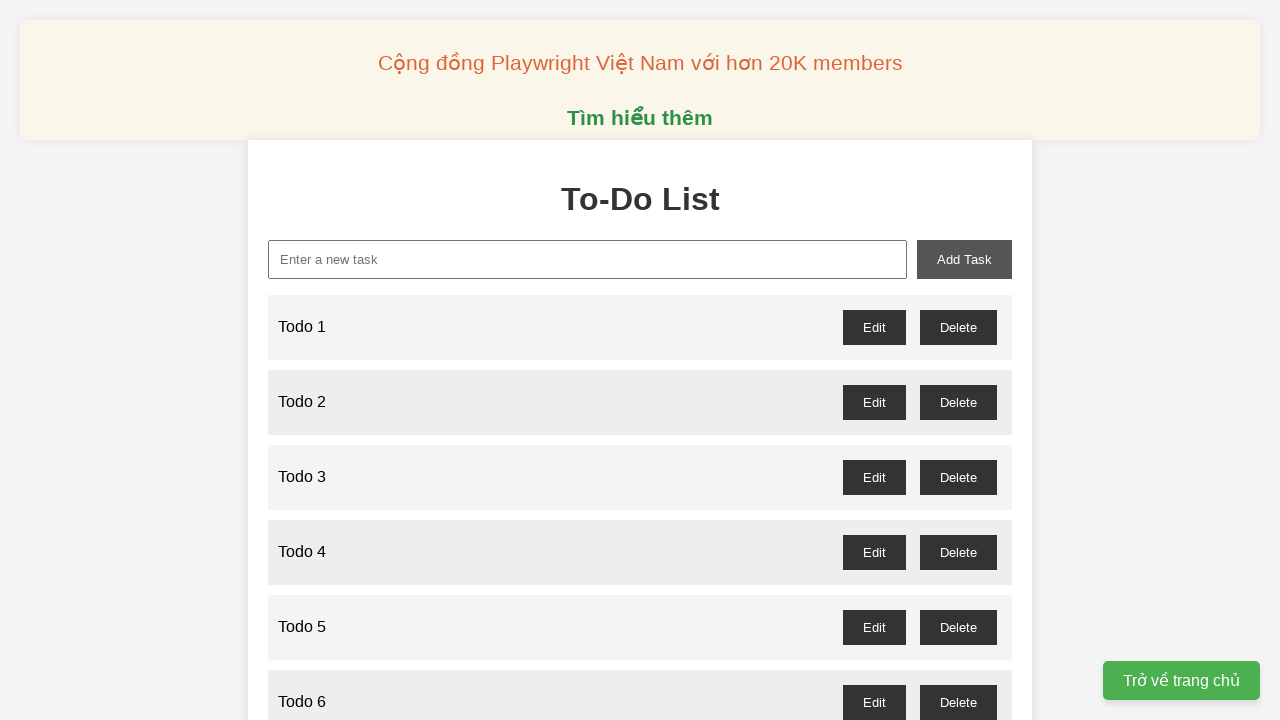

Filled input field with 'Todo 20' on input#new-task
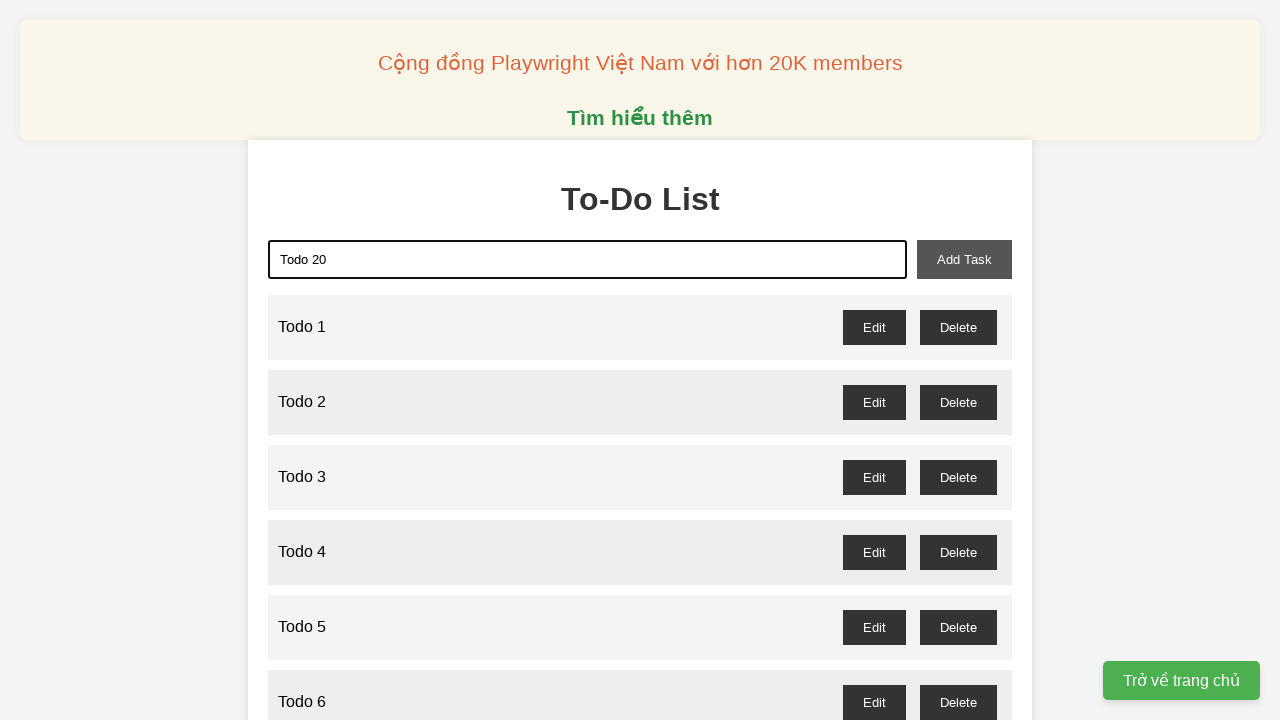

Clicked add task button to create 'Todo 20' at (964, 259) on button#add-task
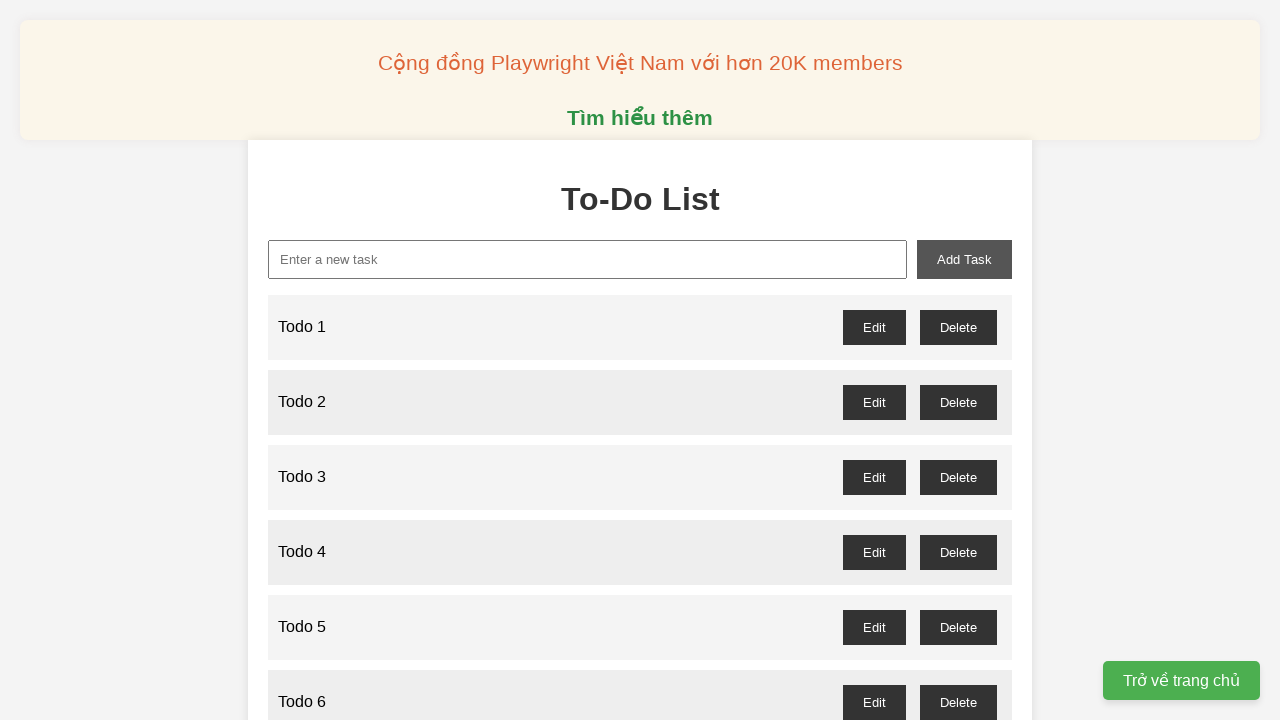

Waited 100ms for Todo 20 to be added
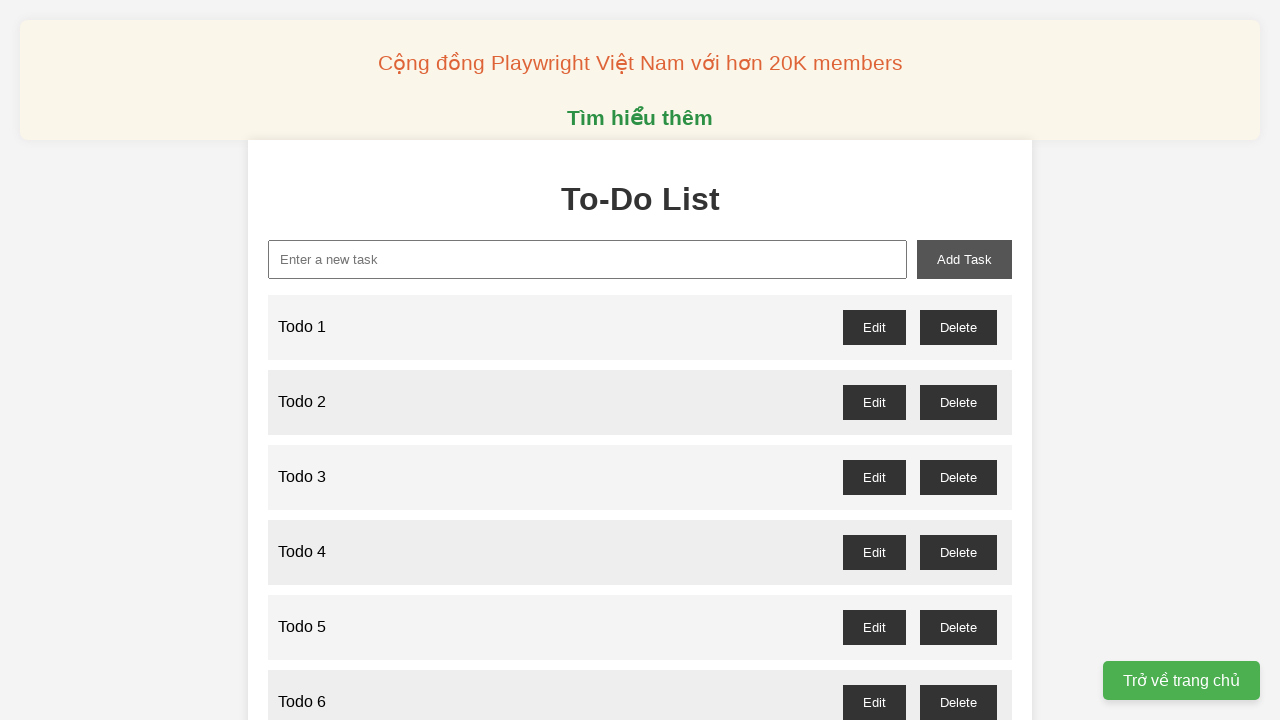

Filled input field with 'Todo 21' on input#new-task
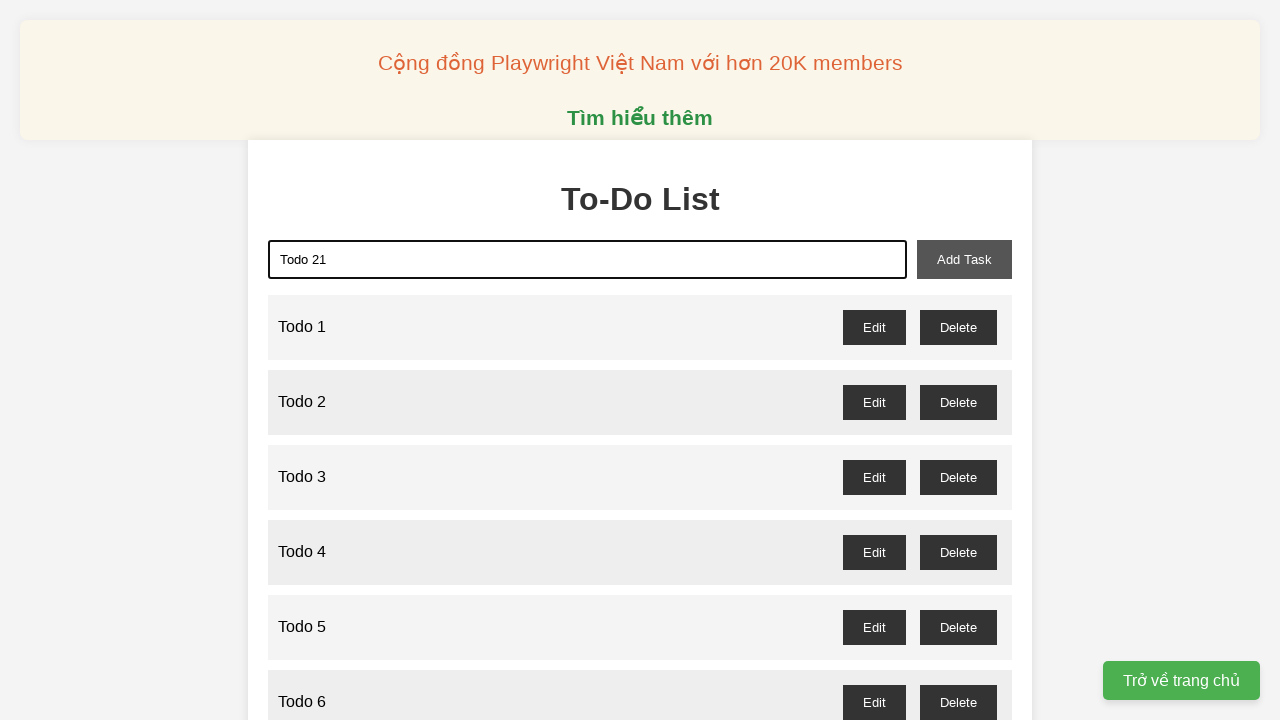

Clicked add task button to create 'Todo 21' at (964, 259) on button#add-task
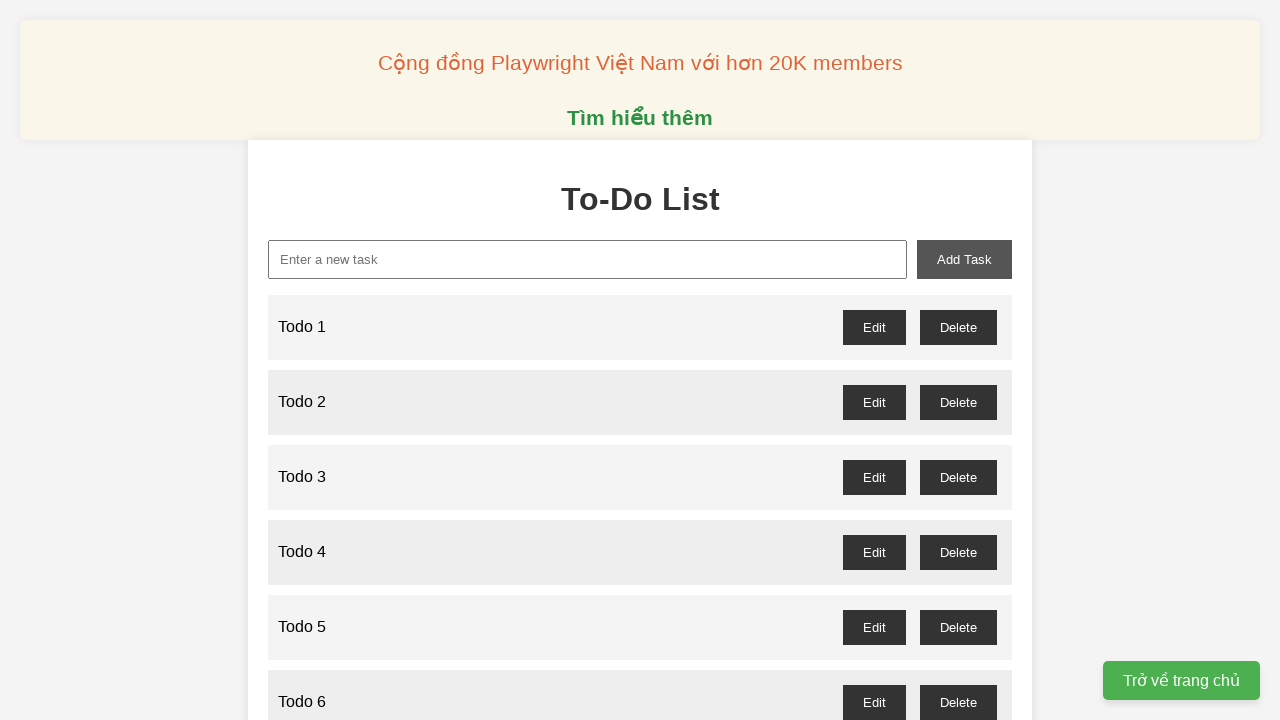

Waited 100ms for Todo 21 to be added
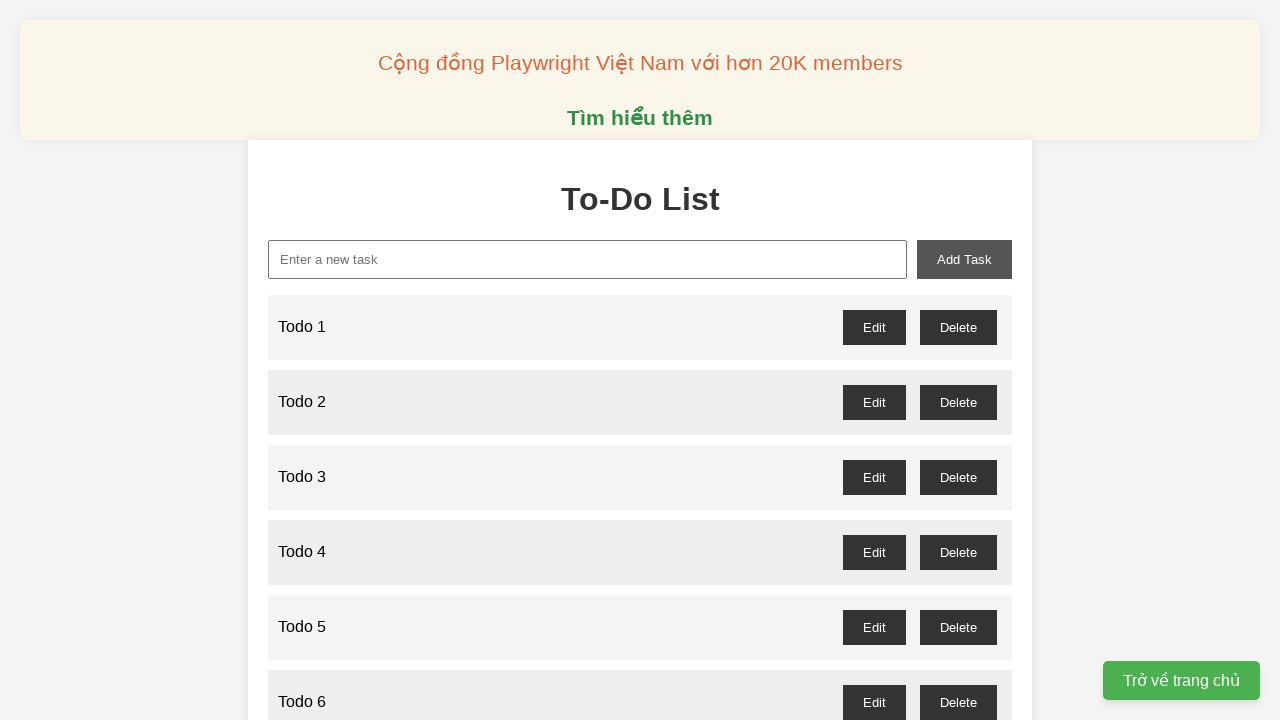

Filled input field with 'Todo 22' on input#new-task
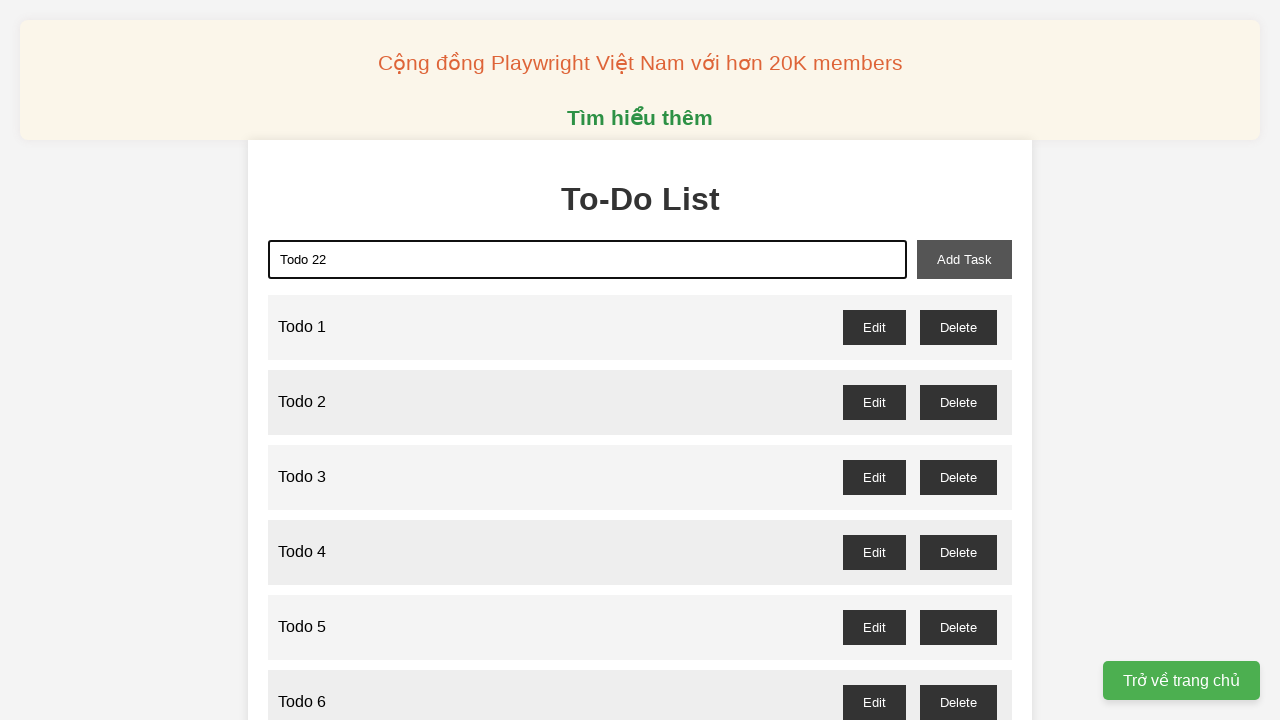

Clicked add task button to create 'Todo 22' at (964, 259) on button#add-task
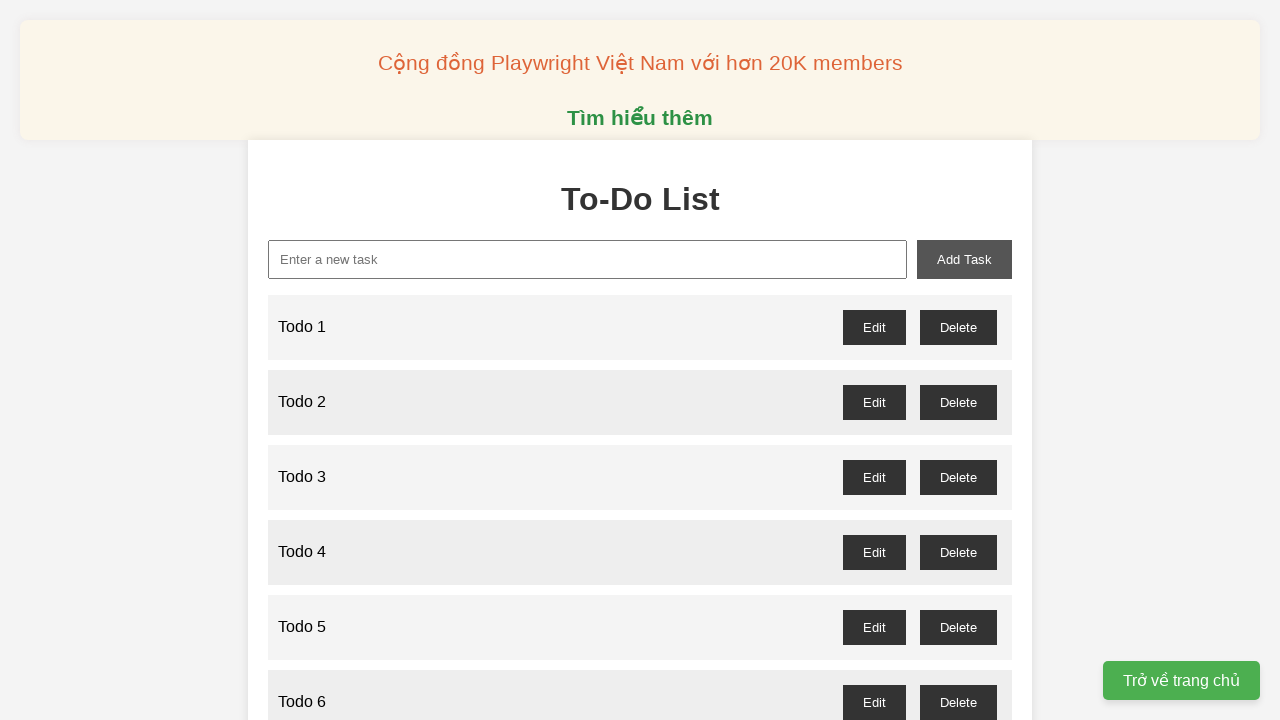

Waited 100ms for Todo 22 to be added
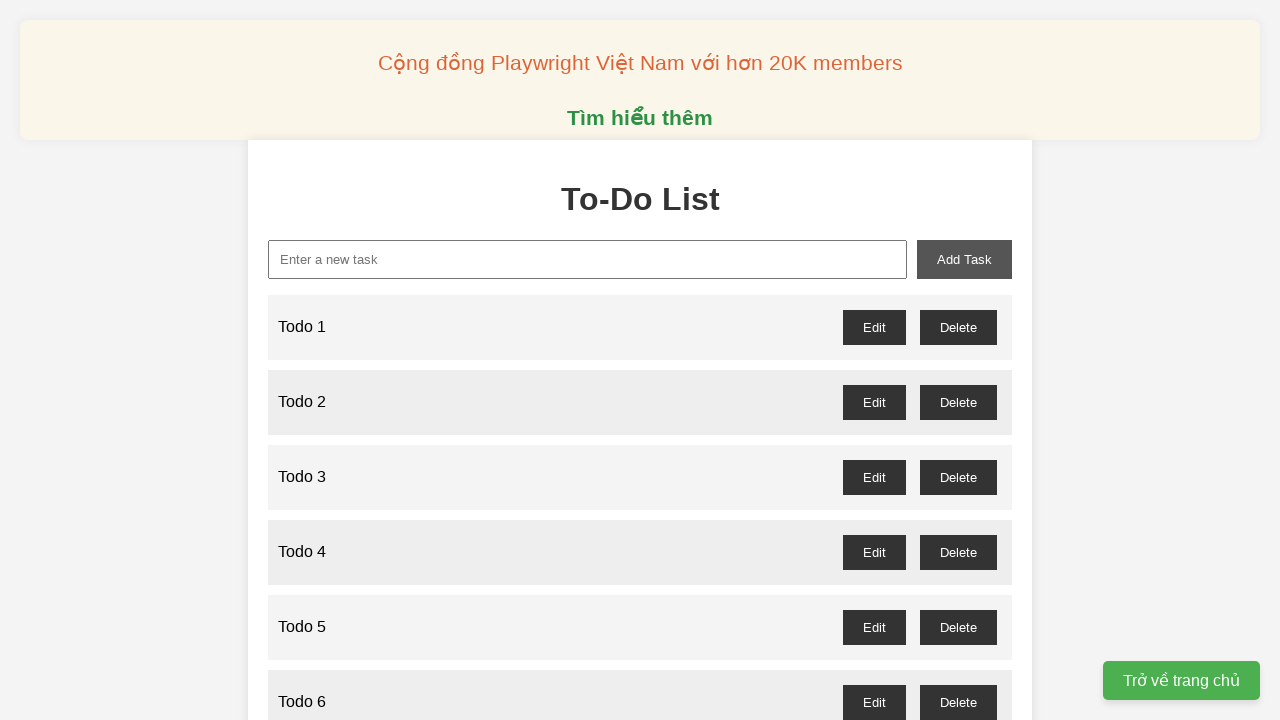

Filled input field with 'Todo 23' on input#new-task
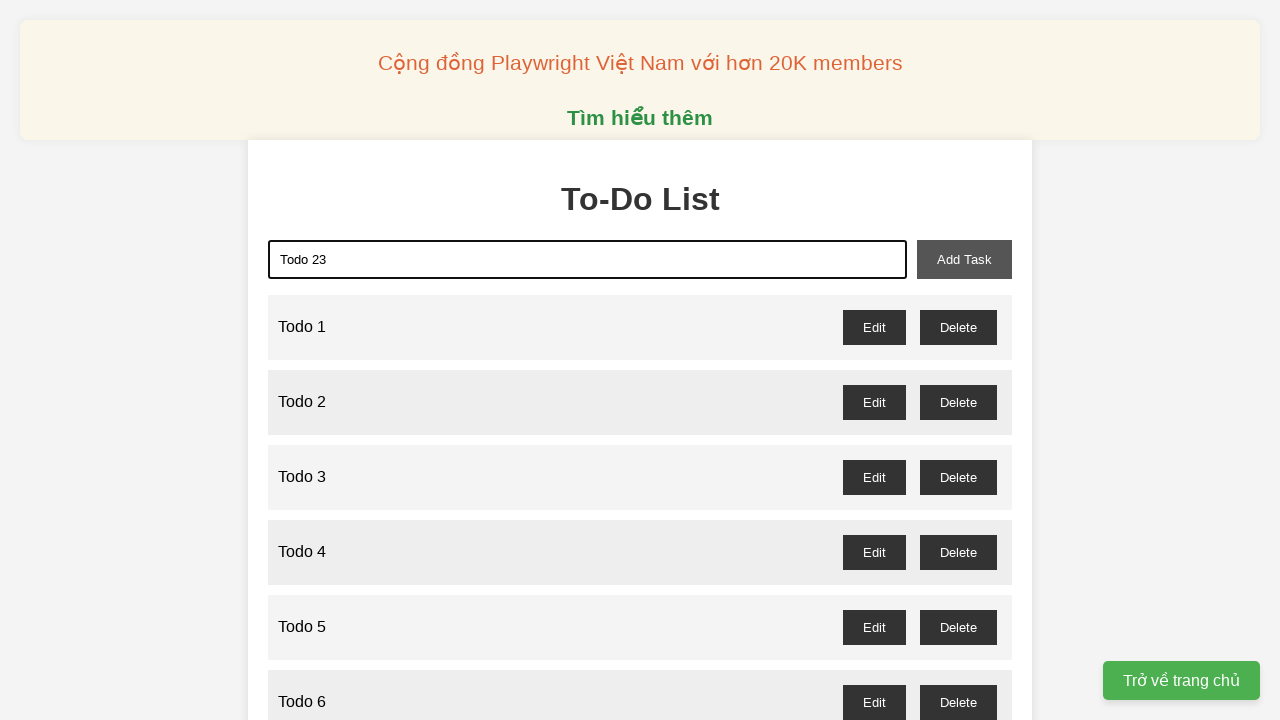

Clicked add task button to create 'Todo 23' at (964, 259) on button#add-task
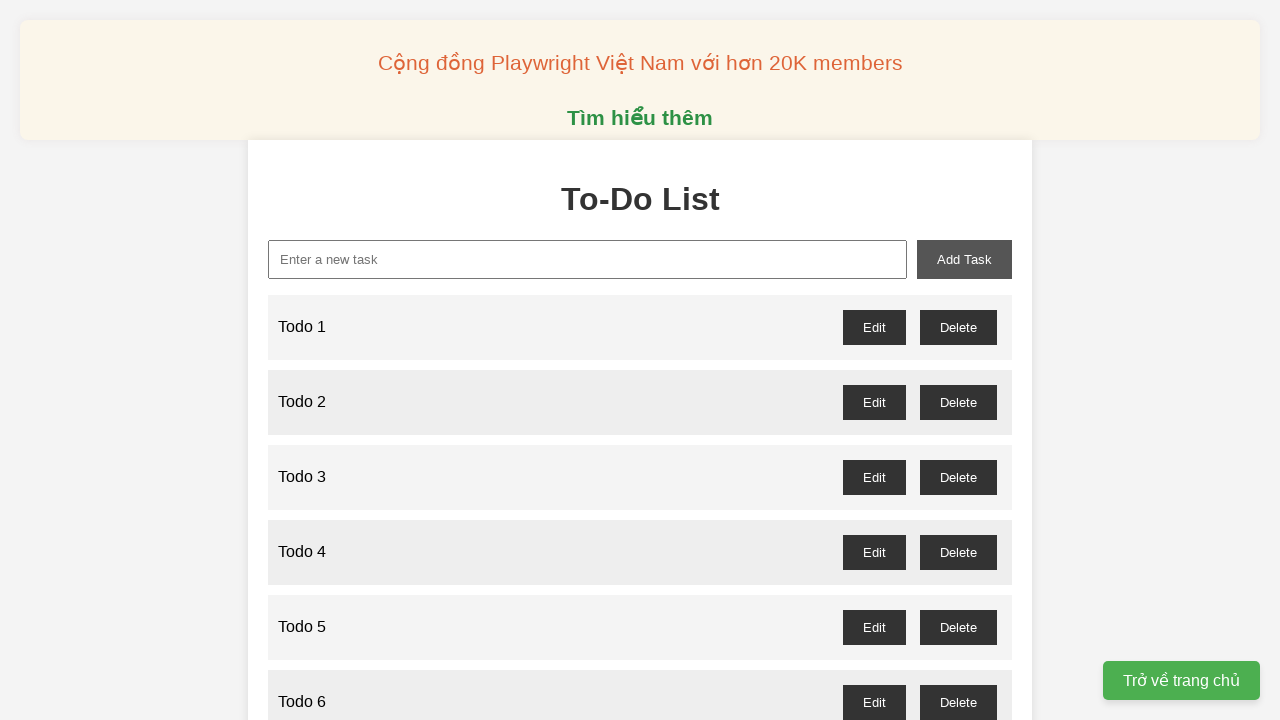

Waited 100ms for Todo 23 to be added
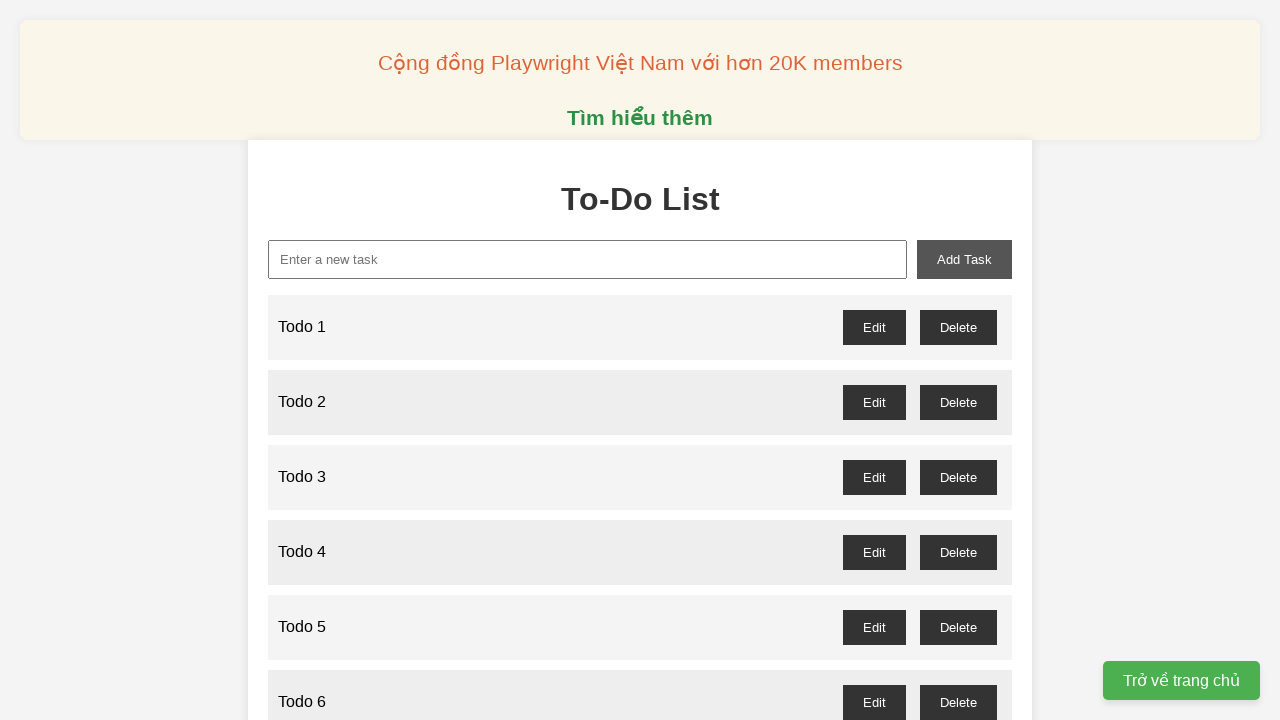

Filled input field with 'Todo 24' on input#new-task
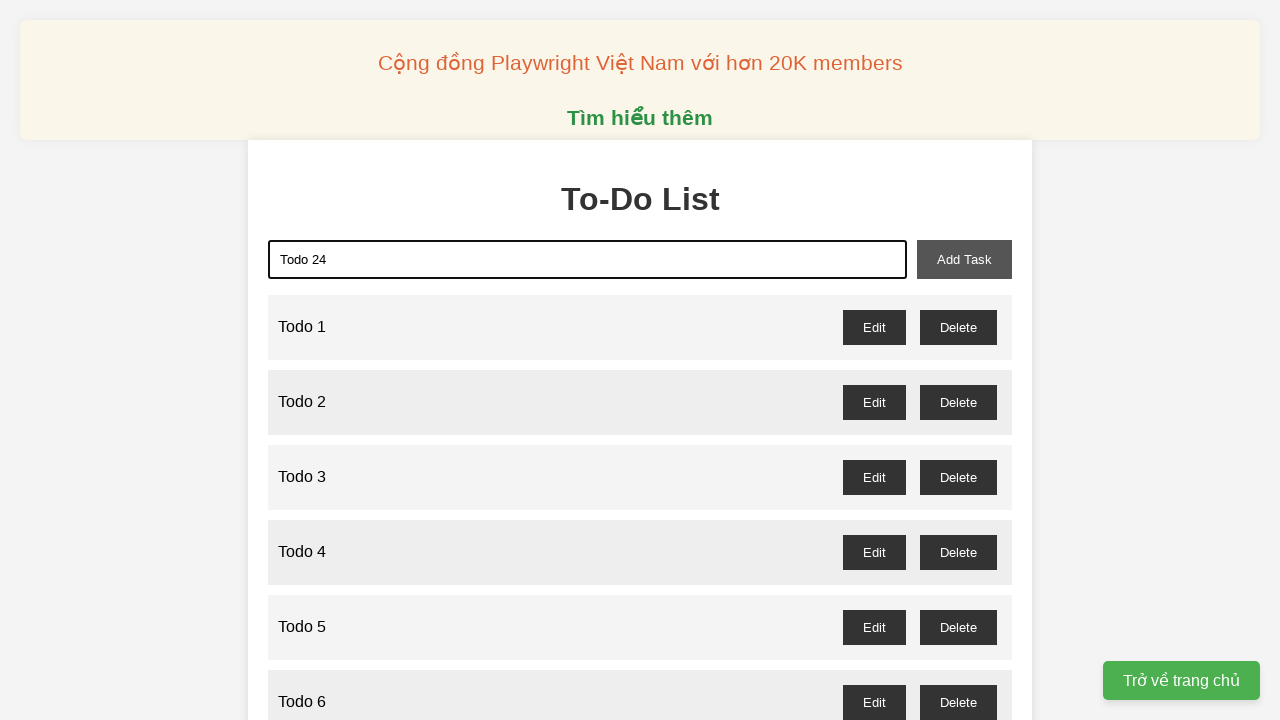

Clicked add task button to create 'Todo 24' at (964, 259) on button#add-task
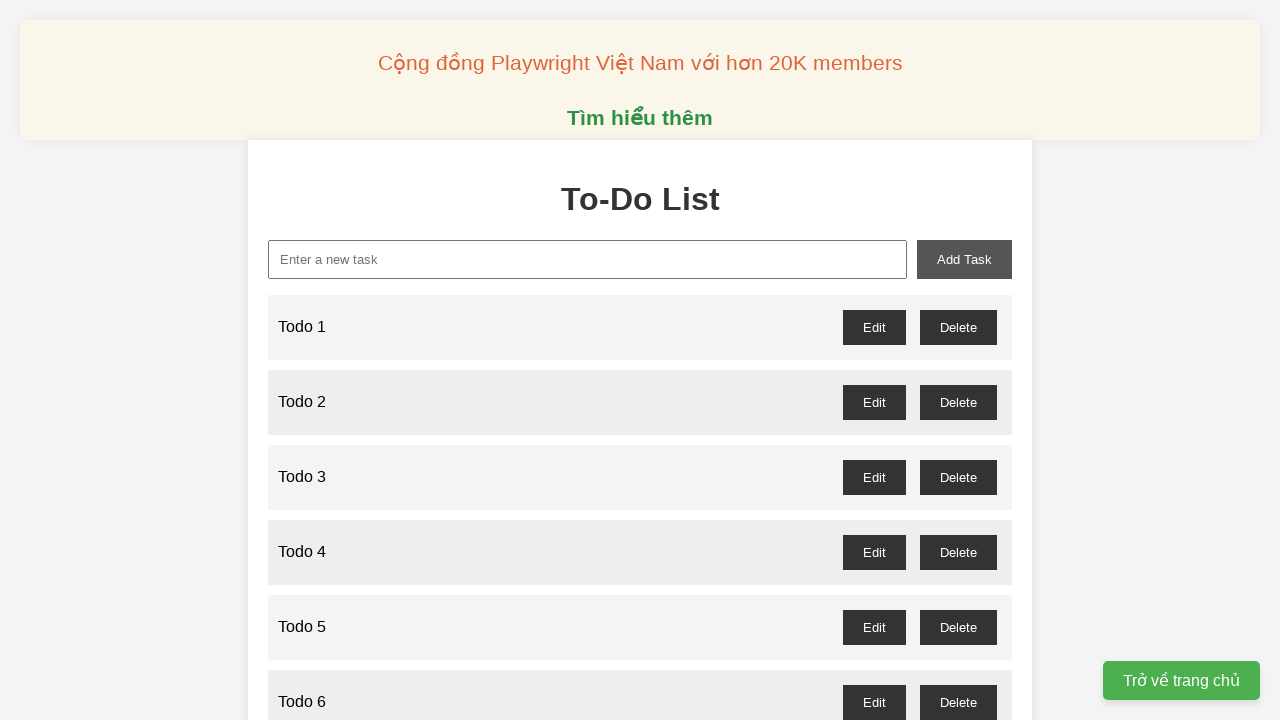

Waited 100ms for Todo 24 to be added
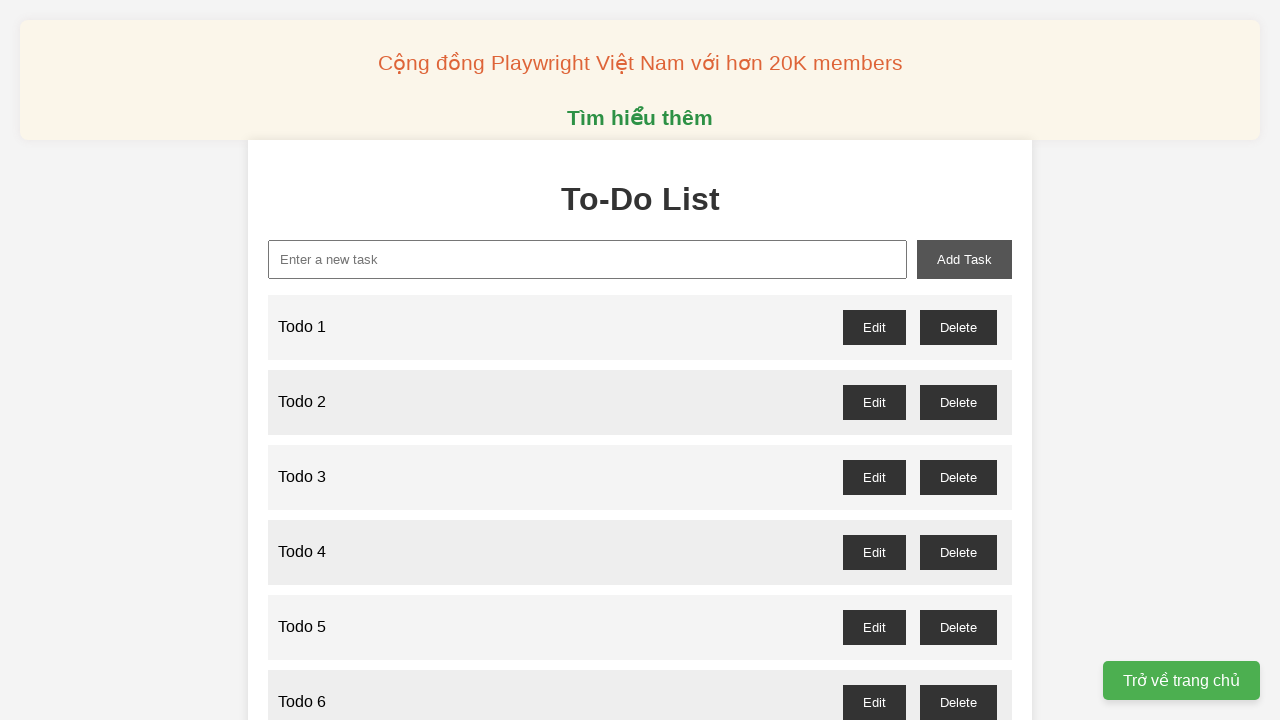

Filled input field with 'Todo 25' on input#new-task
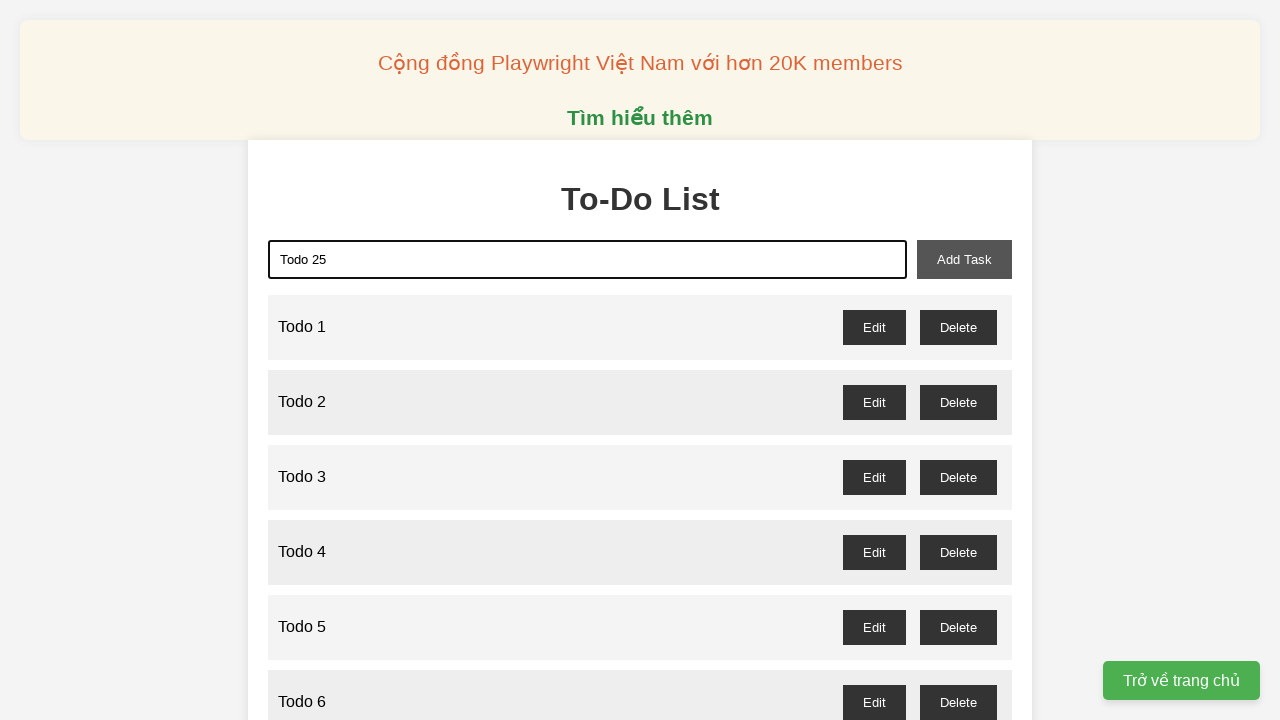

Clicked add task button to create 'Todo 25' at (964, 259) on button#add-task
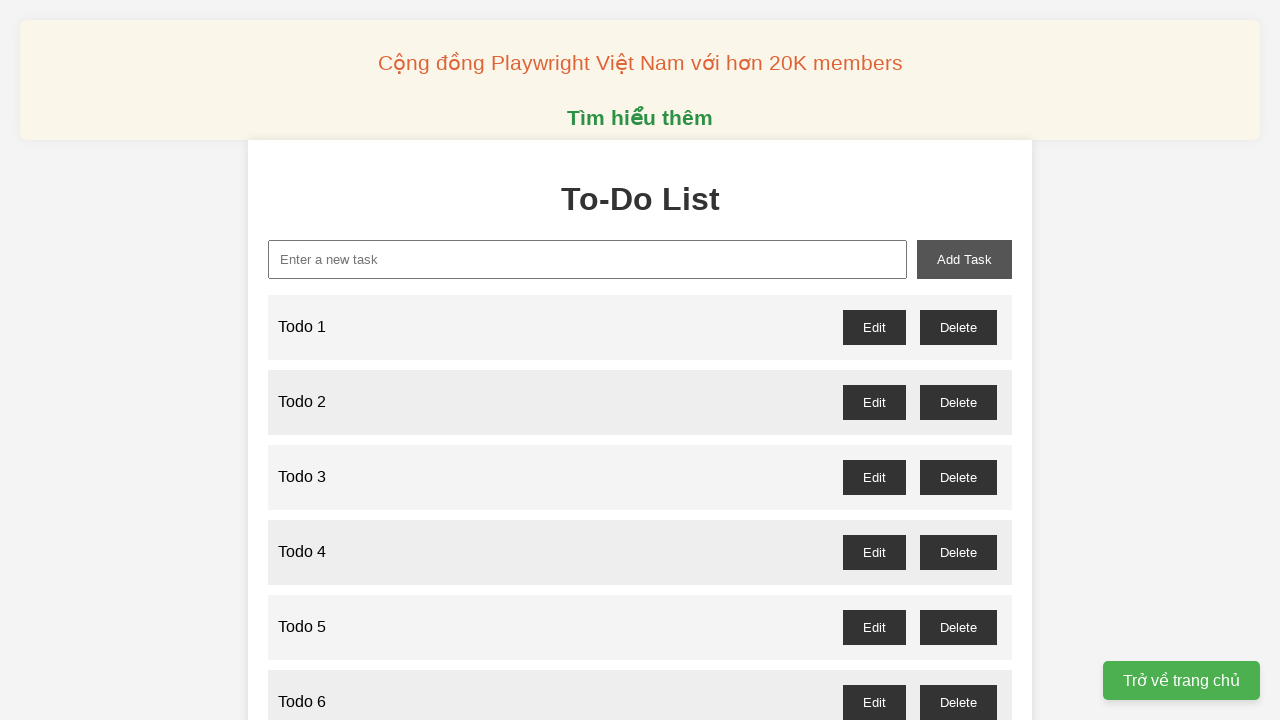

Waited 100ms for Todo 25 to be added
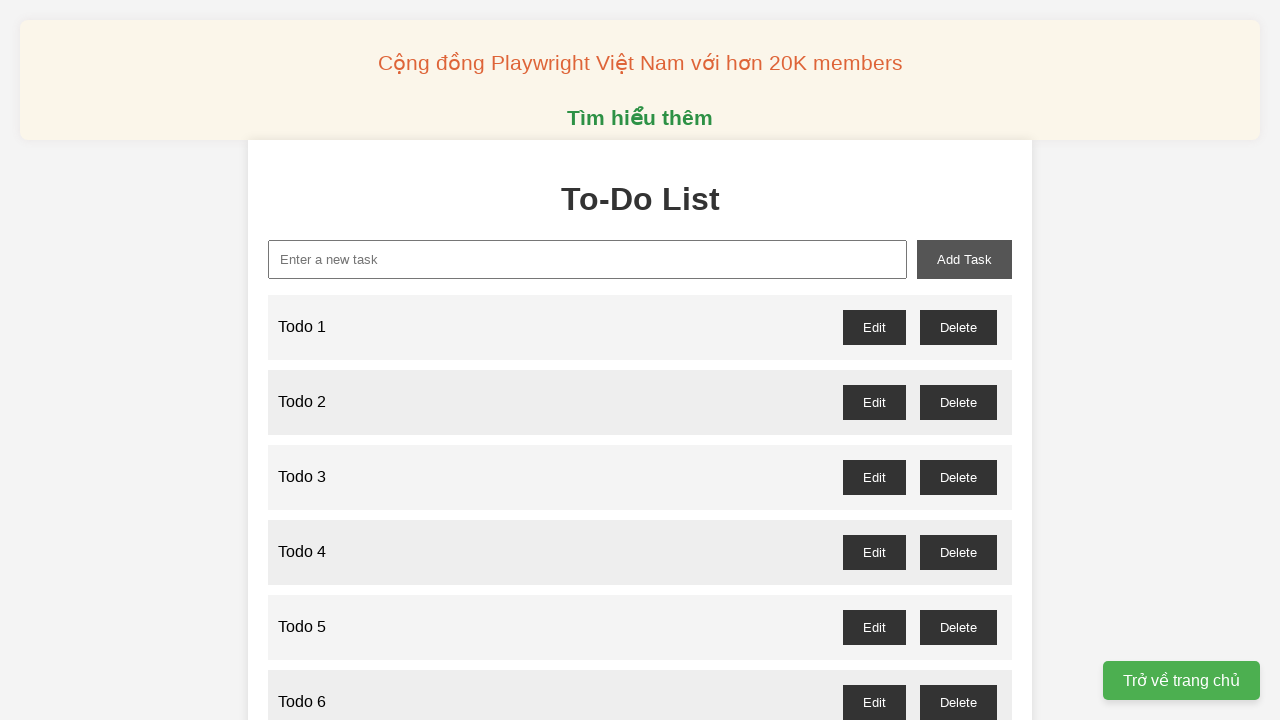

Filled input field with 'Todo 26' on input#new-task
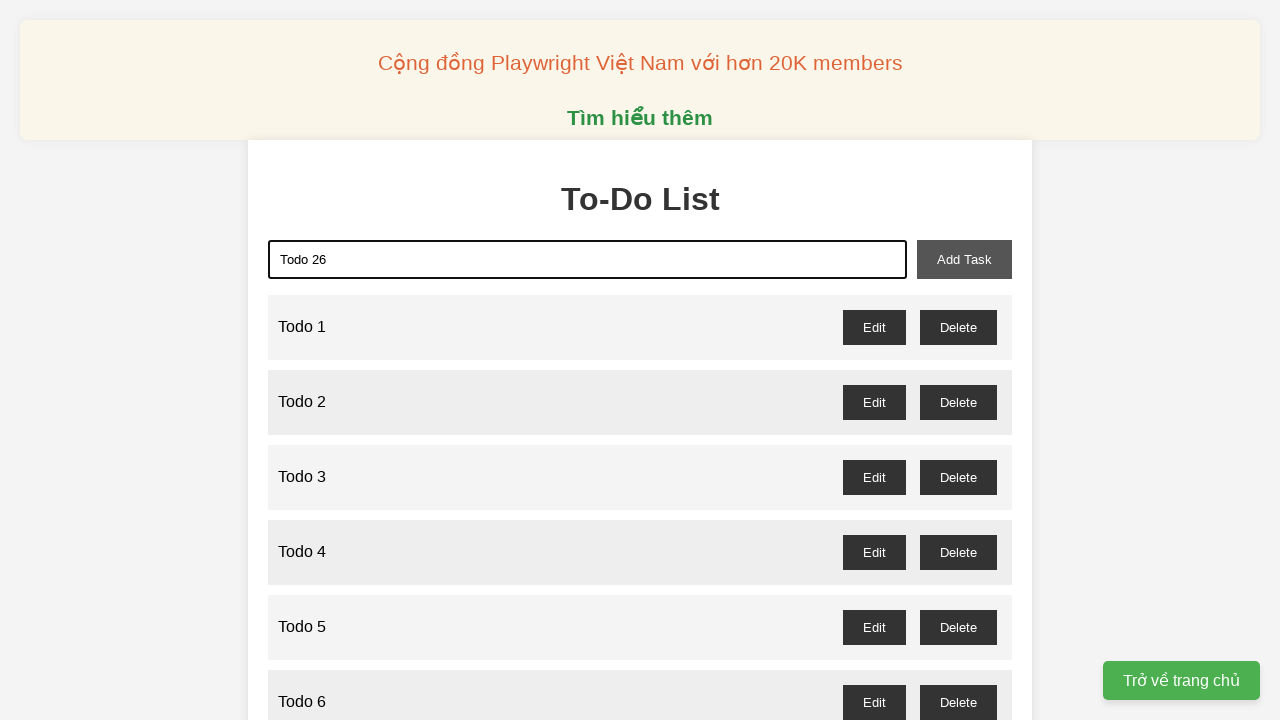

Clicked add task button to create 'Todo 26' at (964, 259) on button#add-task
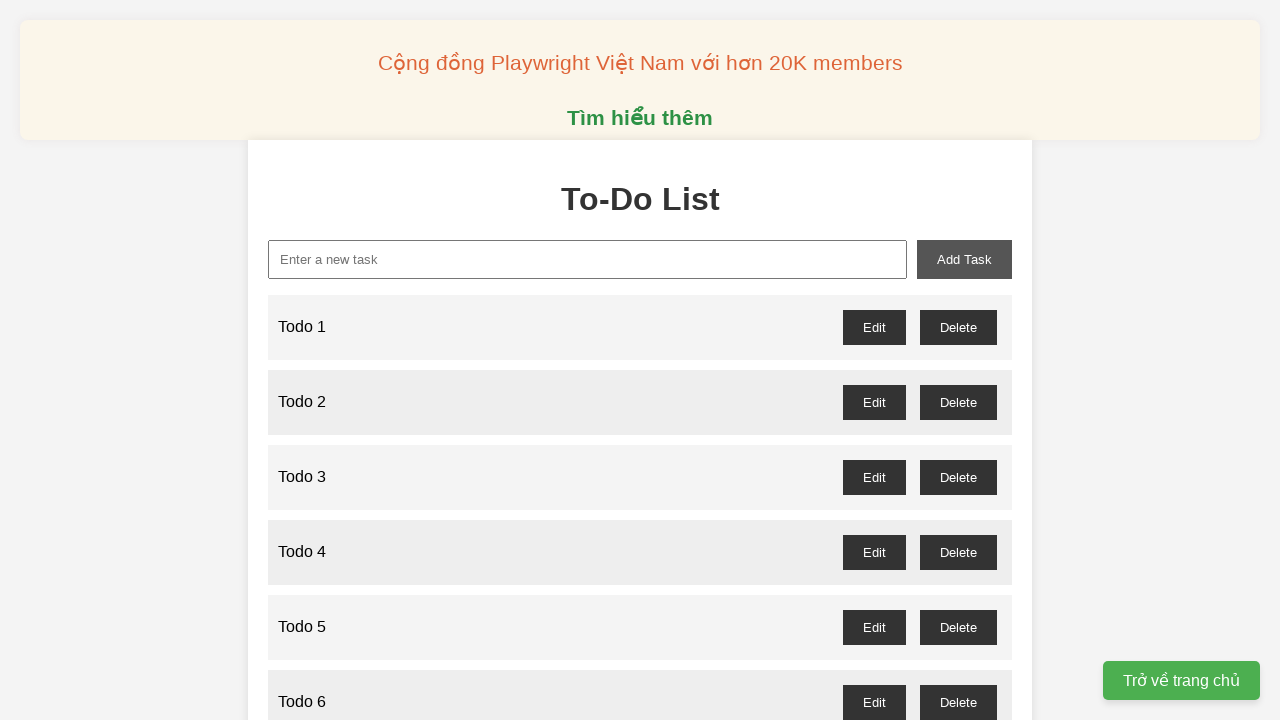

Waited 100ms for Todo 26 to be added
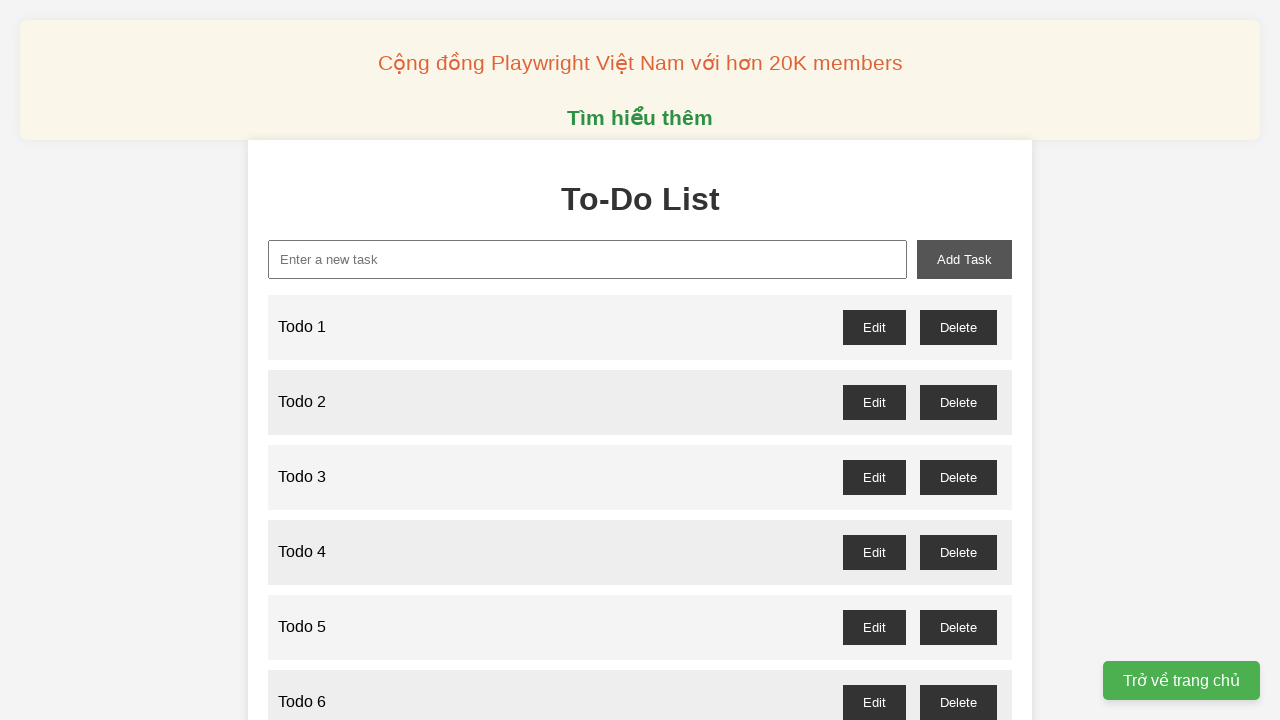

Filled input field with 'Todo 27' on input#new-task
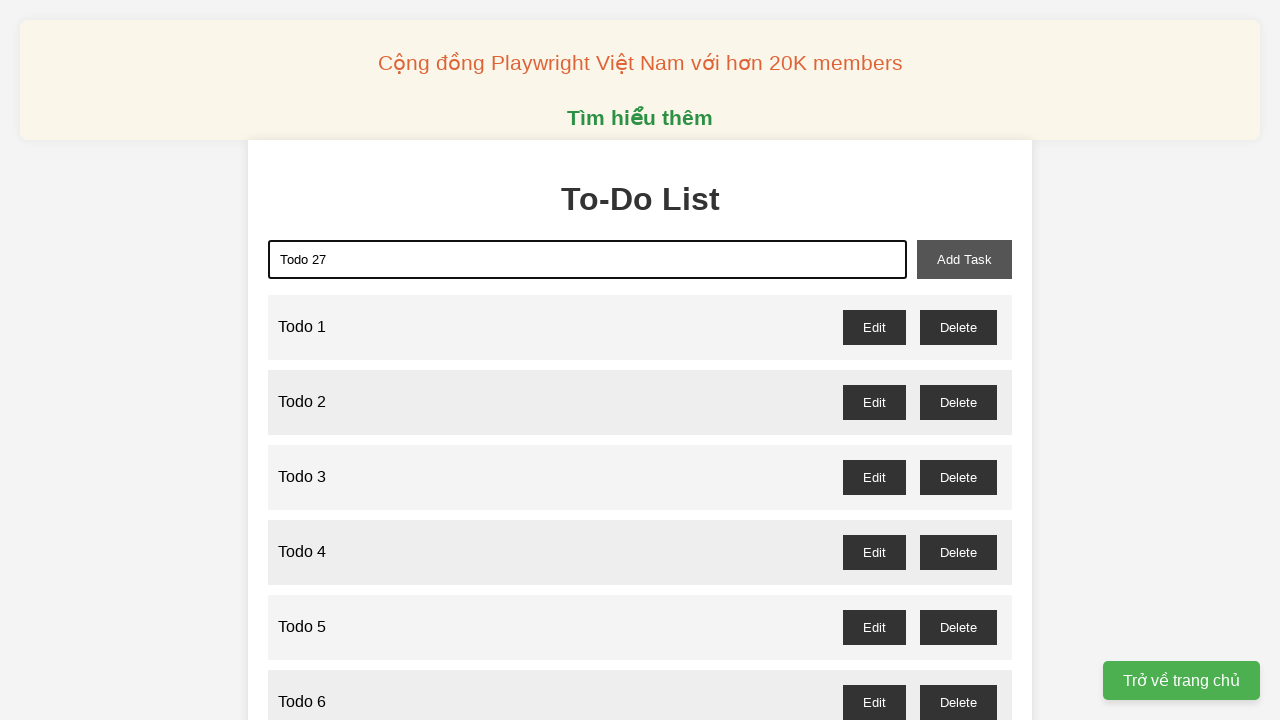

Clicked add task button to create 'Todo 27' at (964, 259) on button#add-task
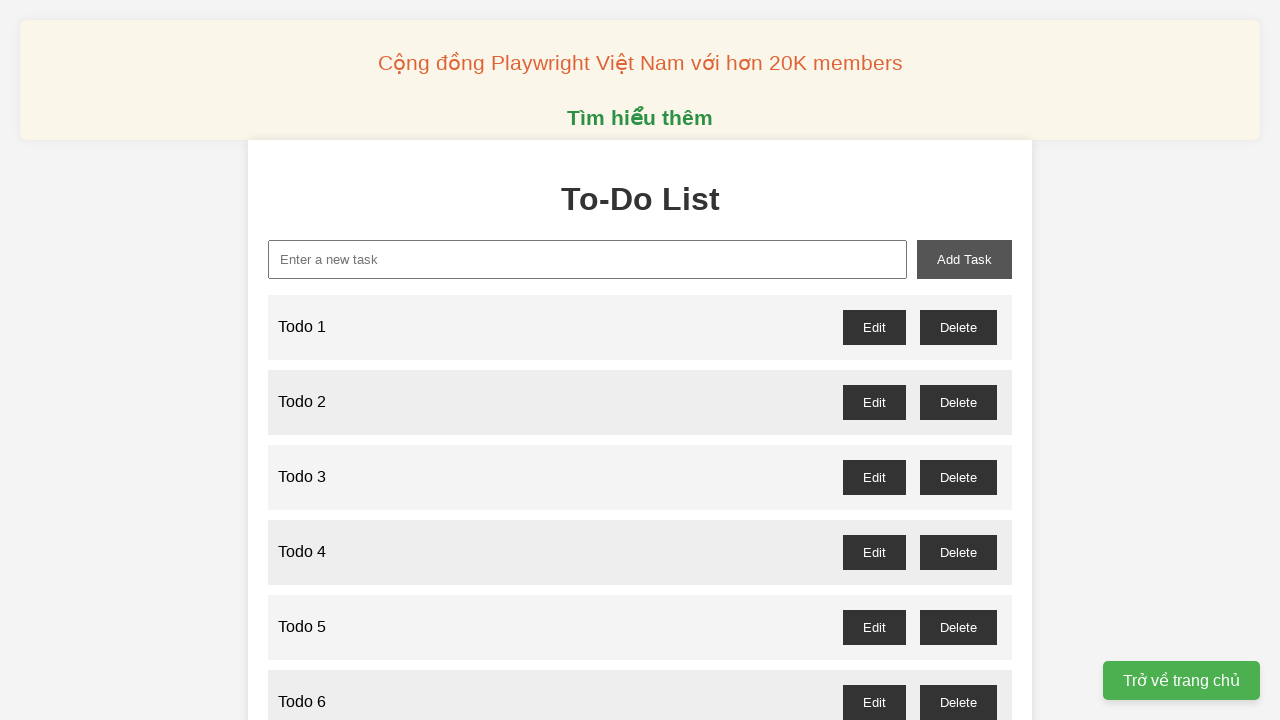

Waited 100ms for Todo 27 to be added
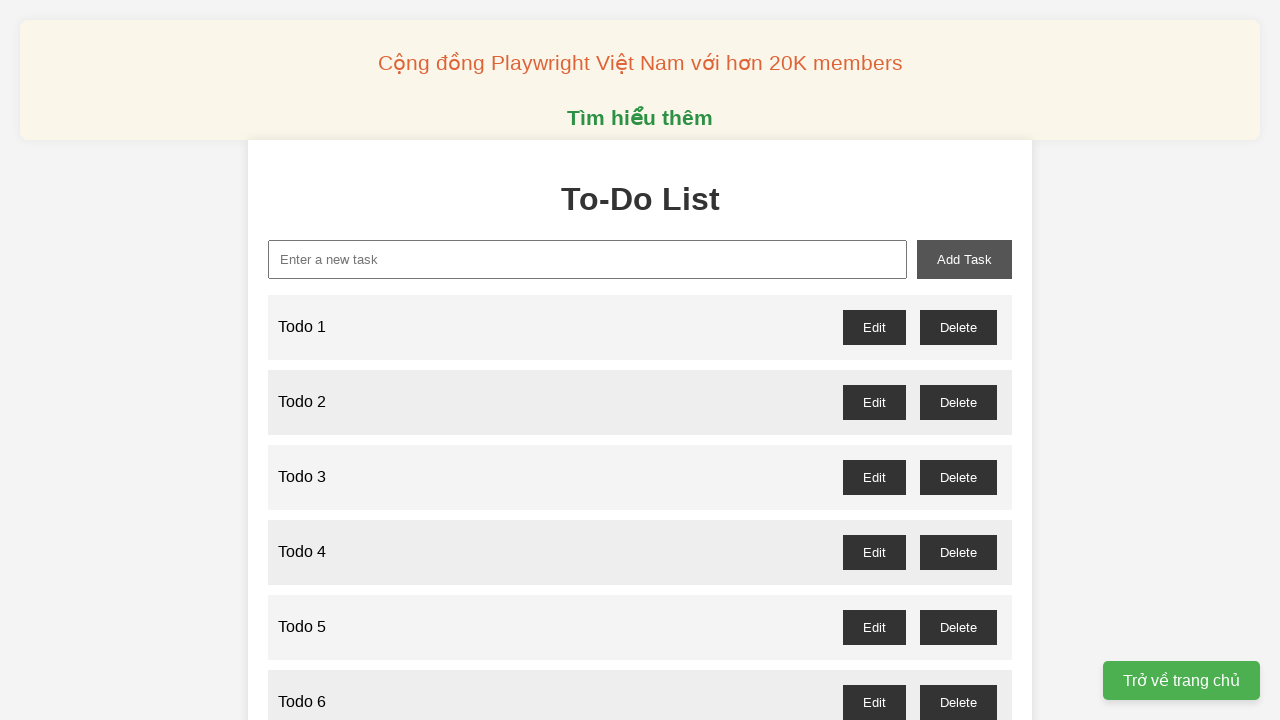

Filled input field with 'Todo 28' on input#new-task
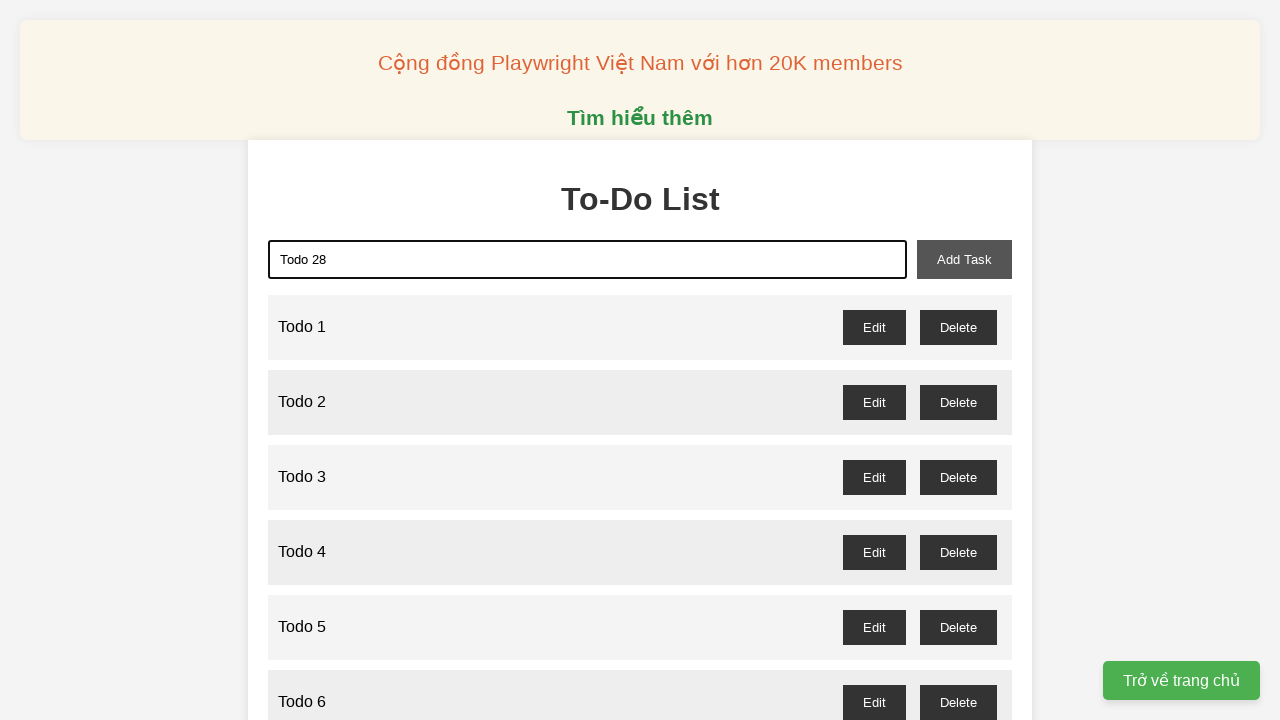

Clicked add task button to create 'Todo 28' at (964, 259) on button#add-task
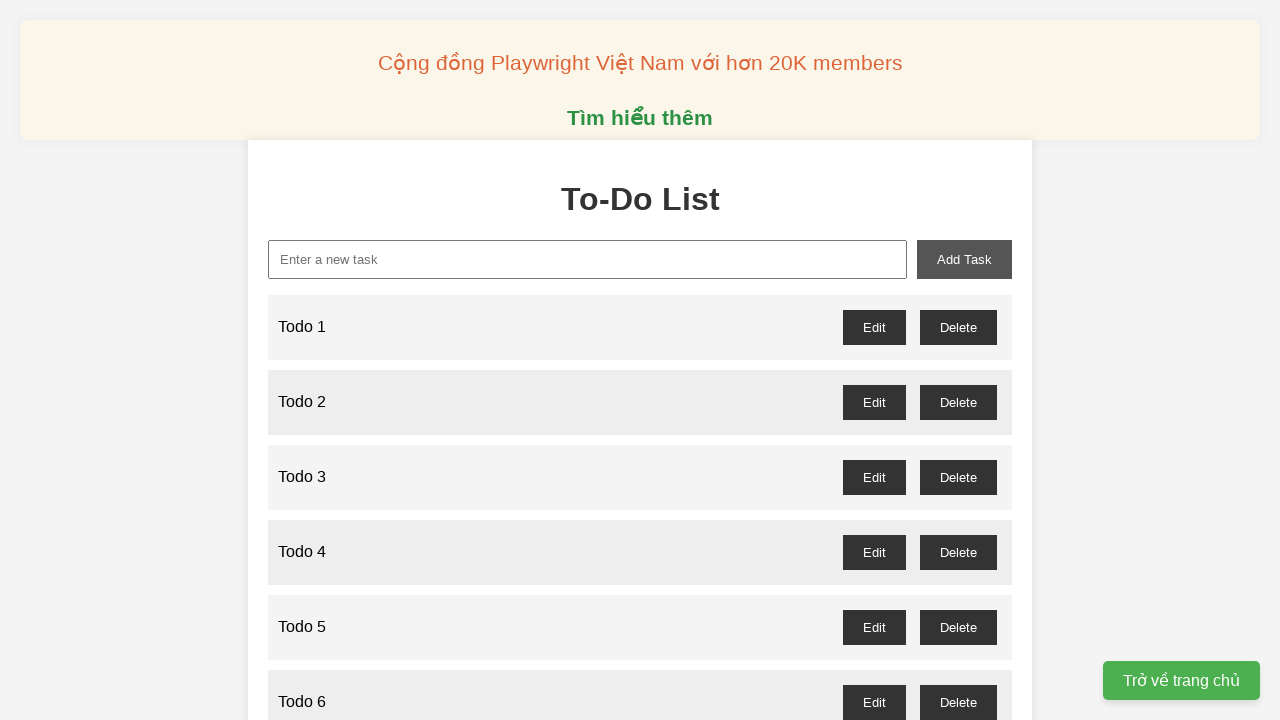

Waited 100ms for Todo 28 to be added
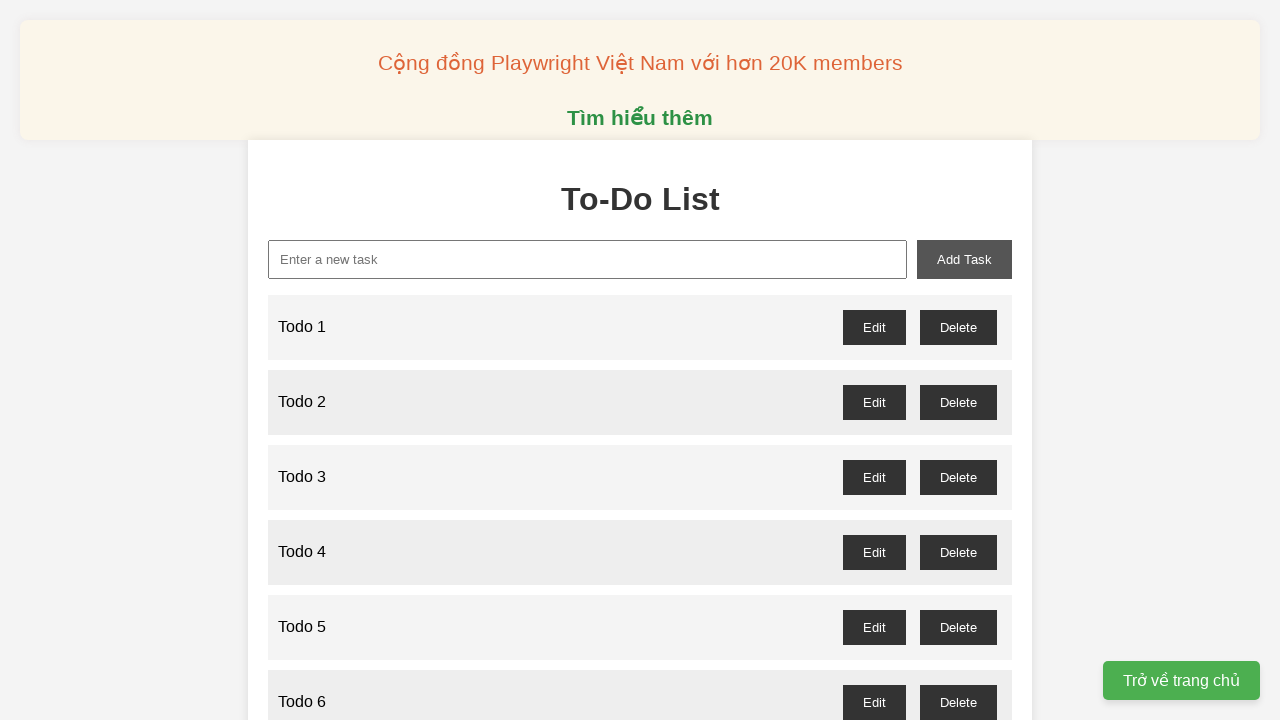

Filled input field with 'Todo 29' on input#new-task
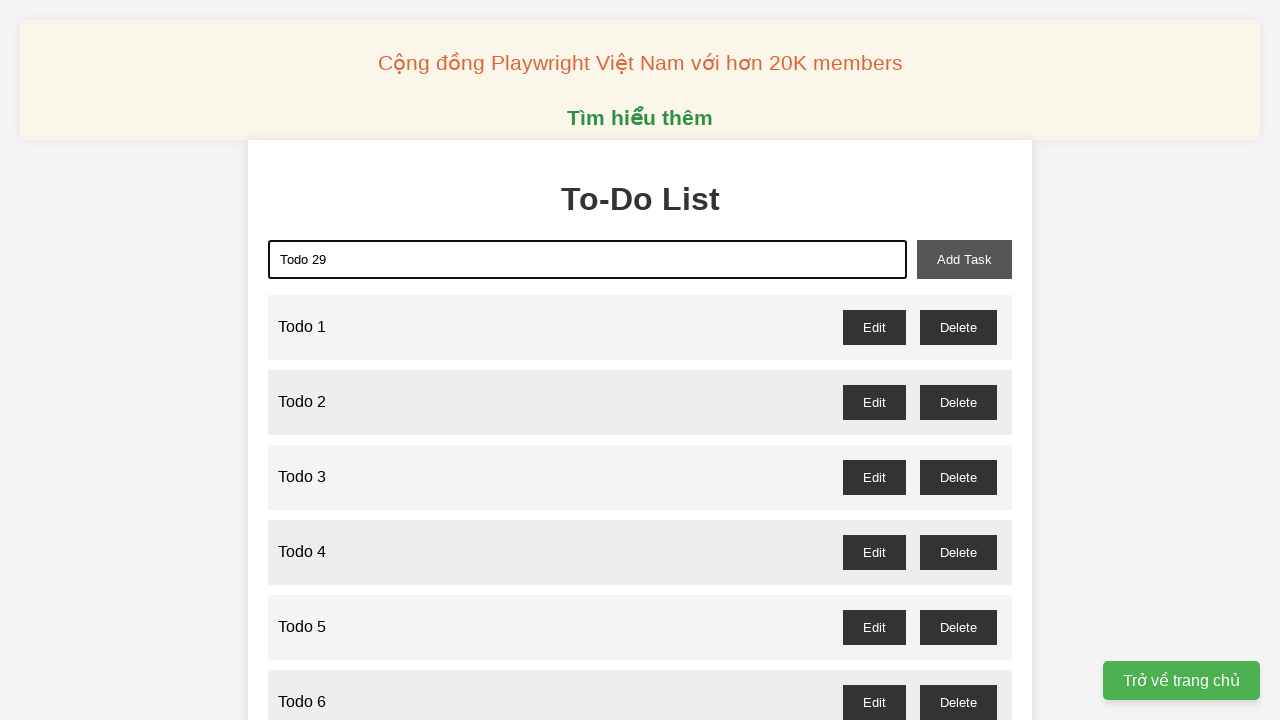

Clicked add task button to create 'Todo 29' at (964, 259) on button#add-task
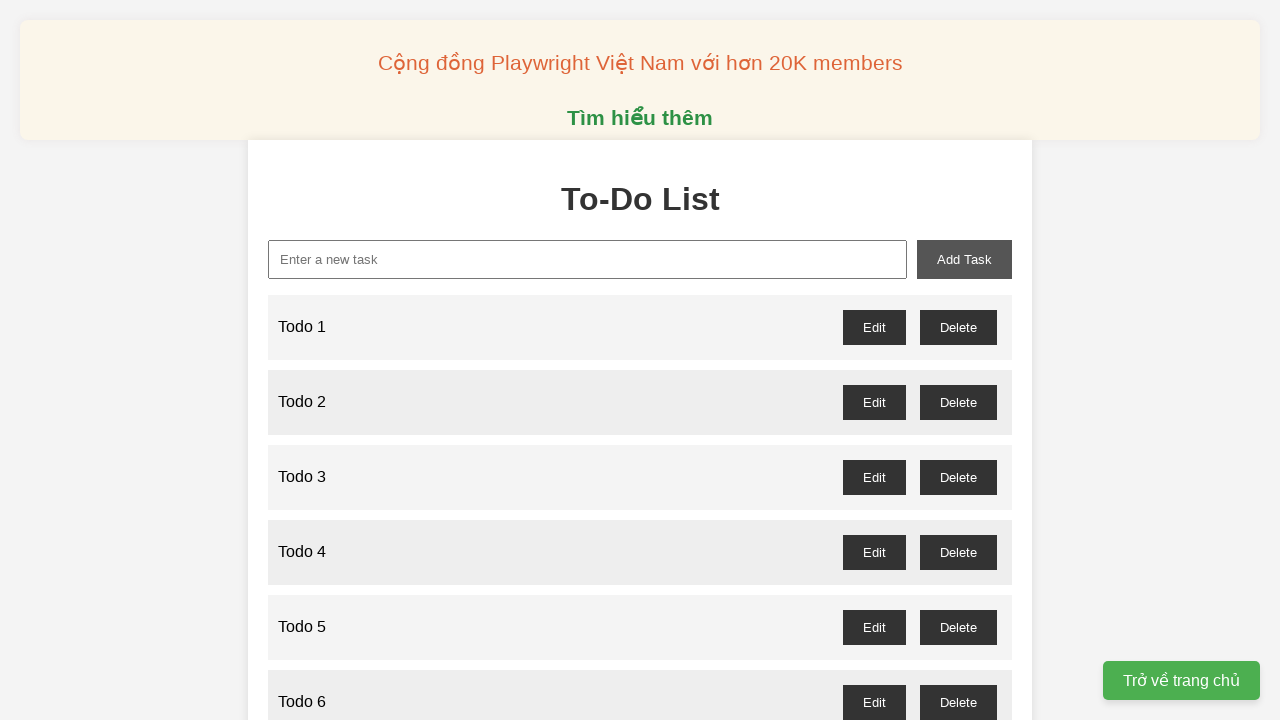

Waited 100ms for Todo 29 to be added
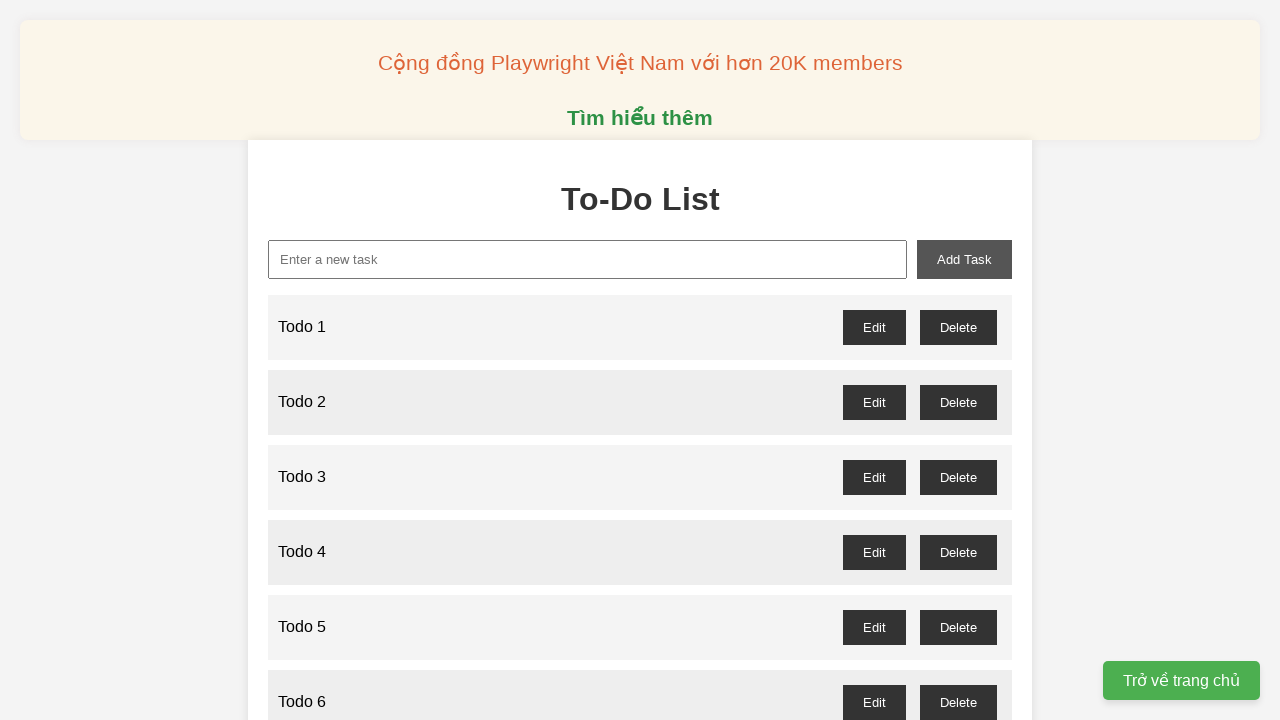

Filled input field with 'Todo 30' on input#new-task
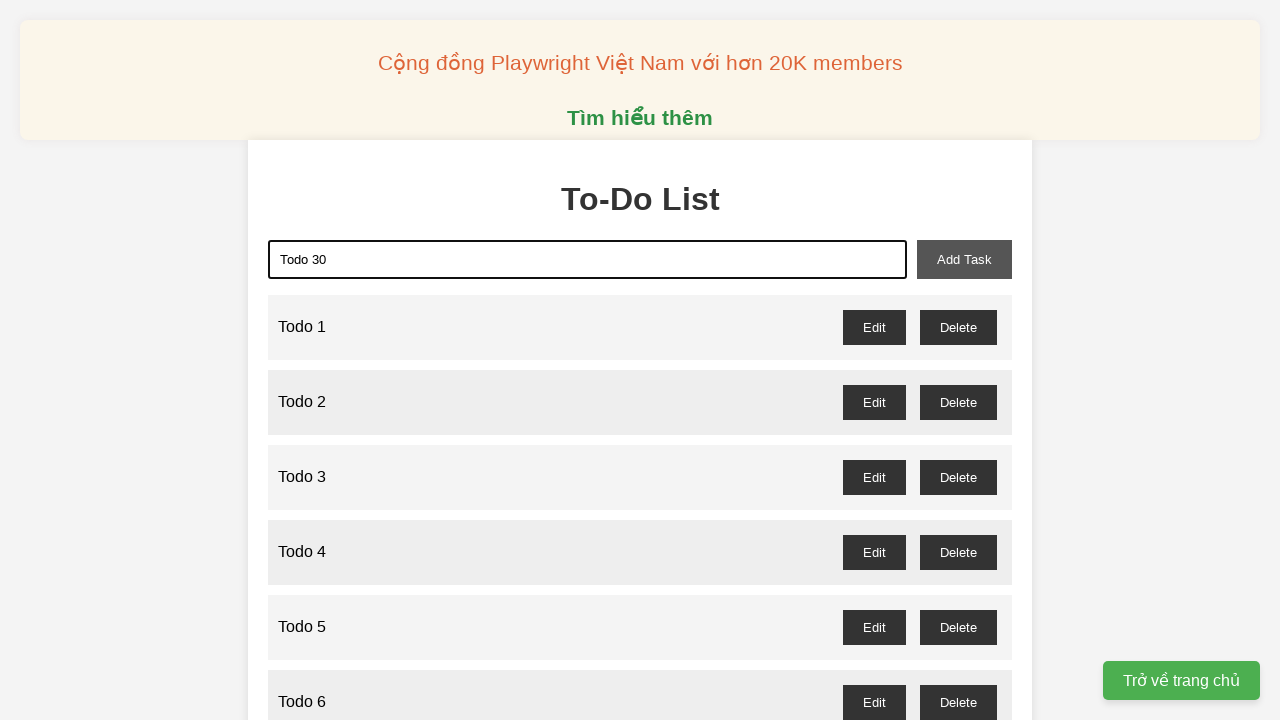

Clicked add task button to create 'Todo 30' at (964, 259) on button#add-task
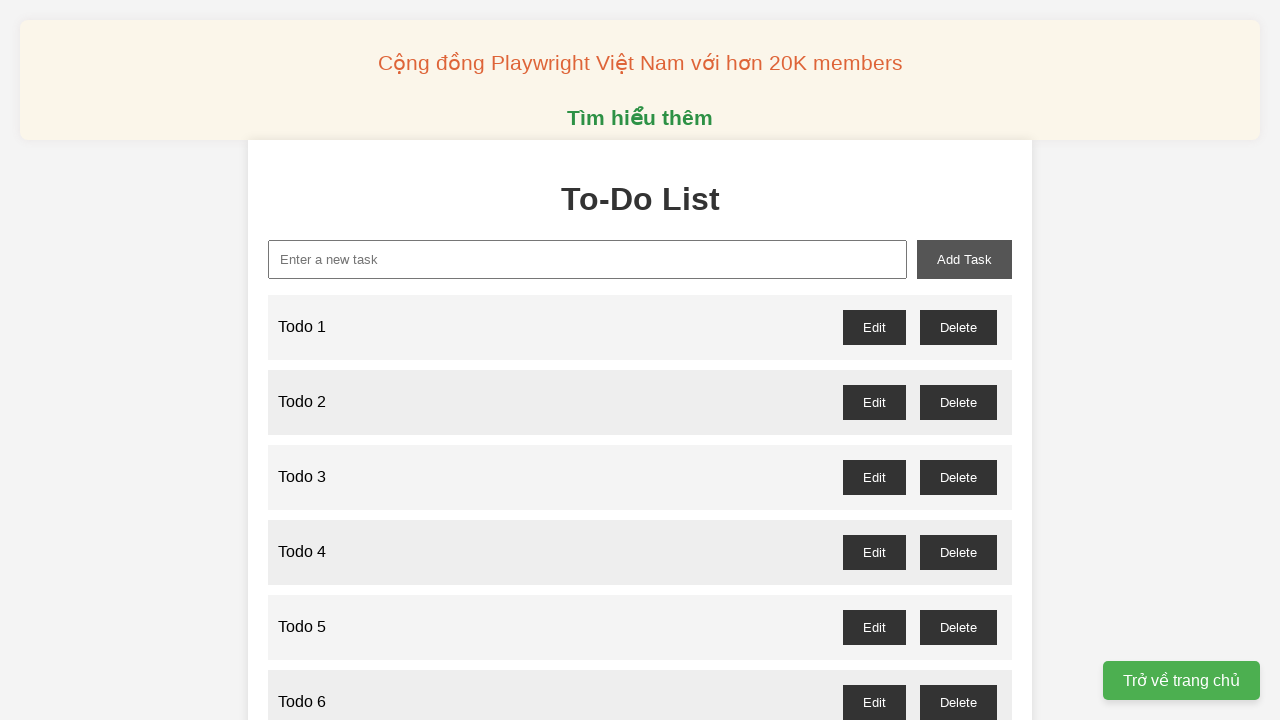

Waited 100ms for Todo 30 to be added
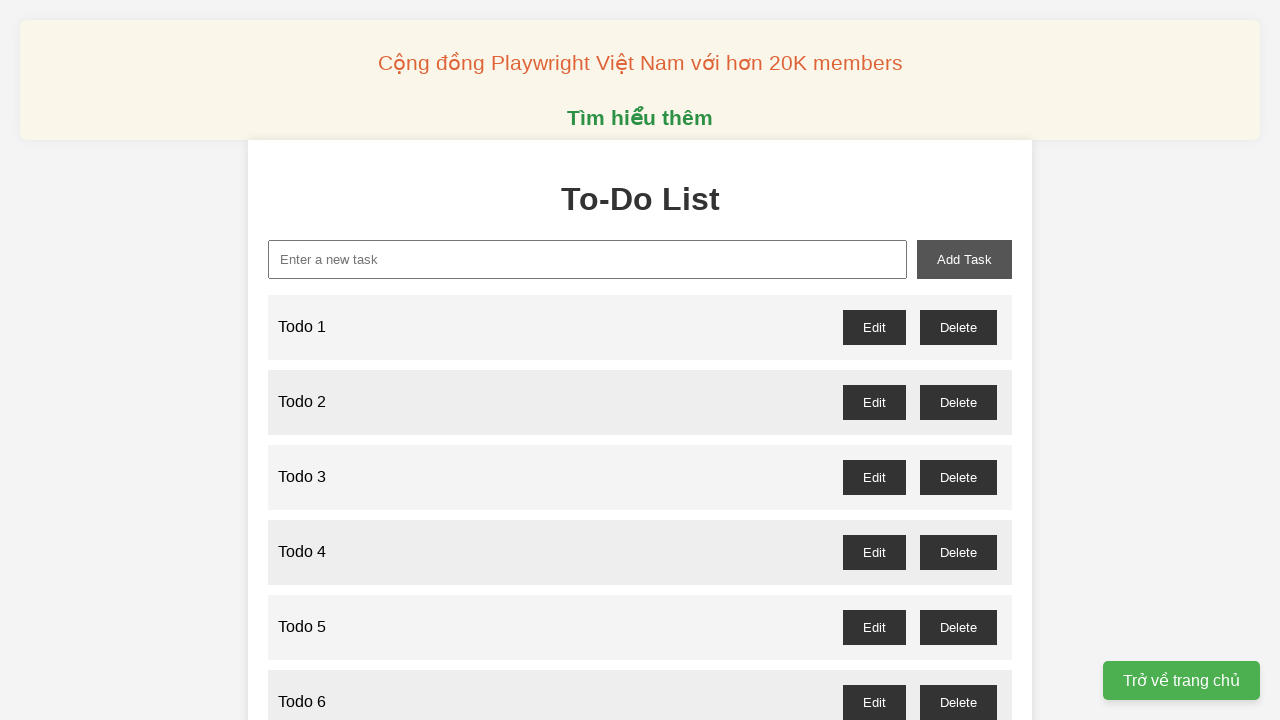

Filled input field with 'Todo 31' on input#new-task
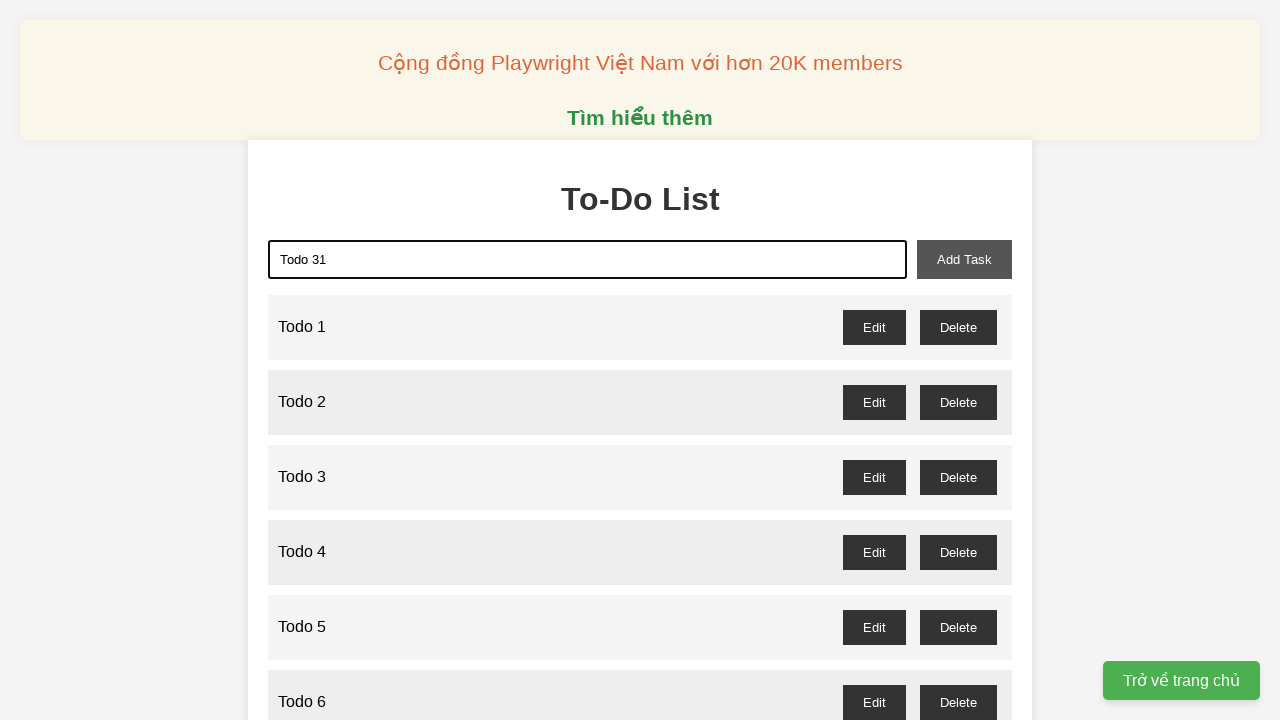

Clicked add task button to create 'Todo 31' at (964, 259) on button#add-task
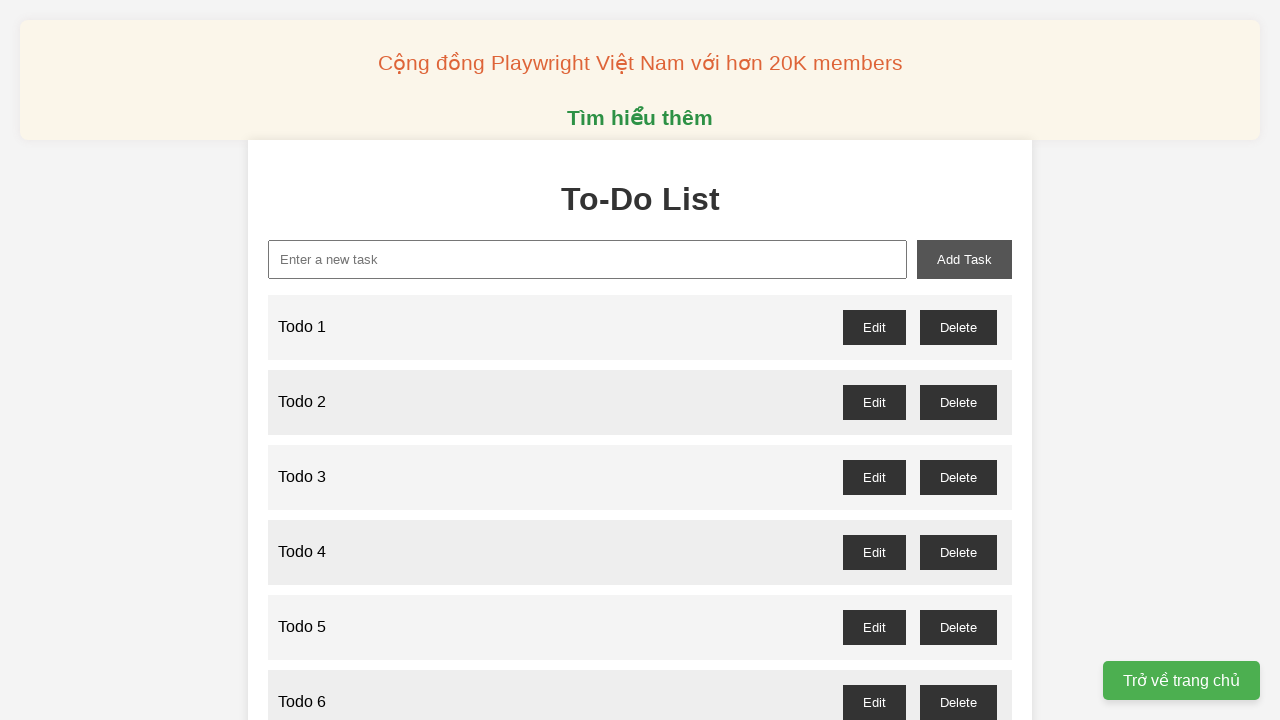

Waited 100ms for Todo 31 to be added
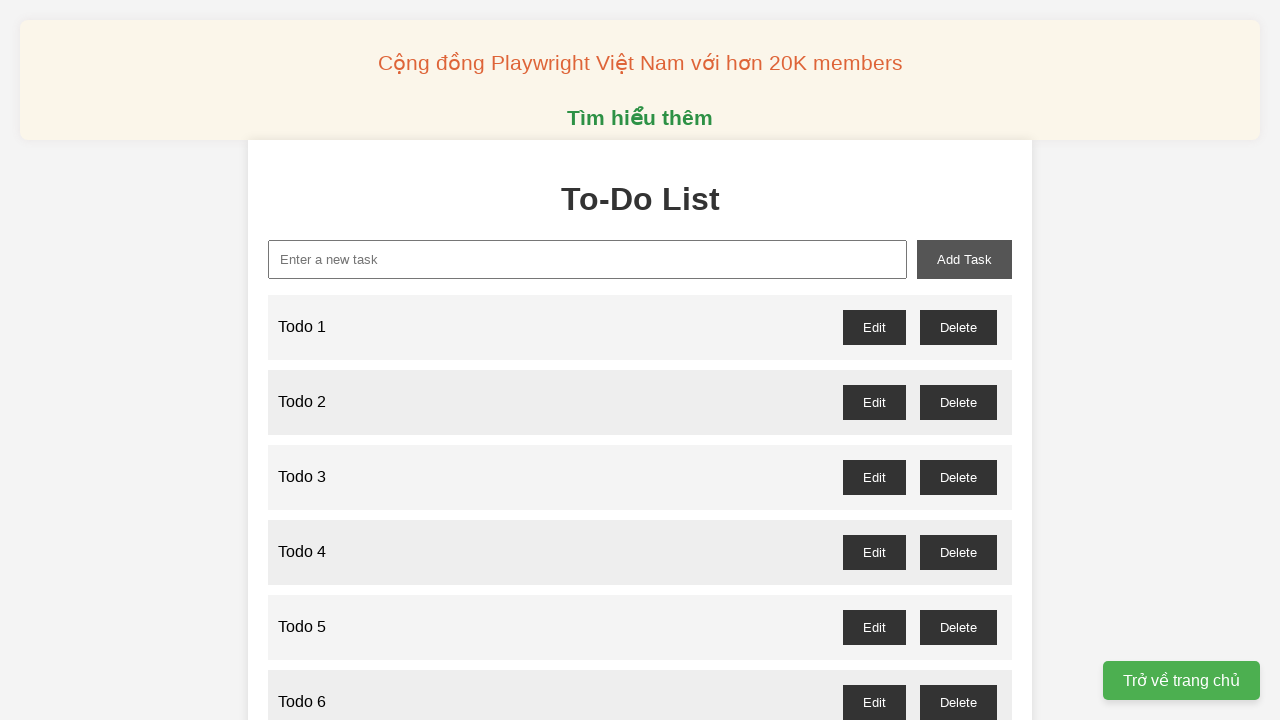

Filled input field with 'Todo 32' on input#new-task
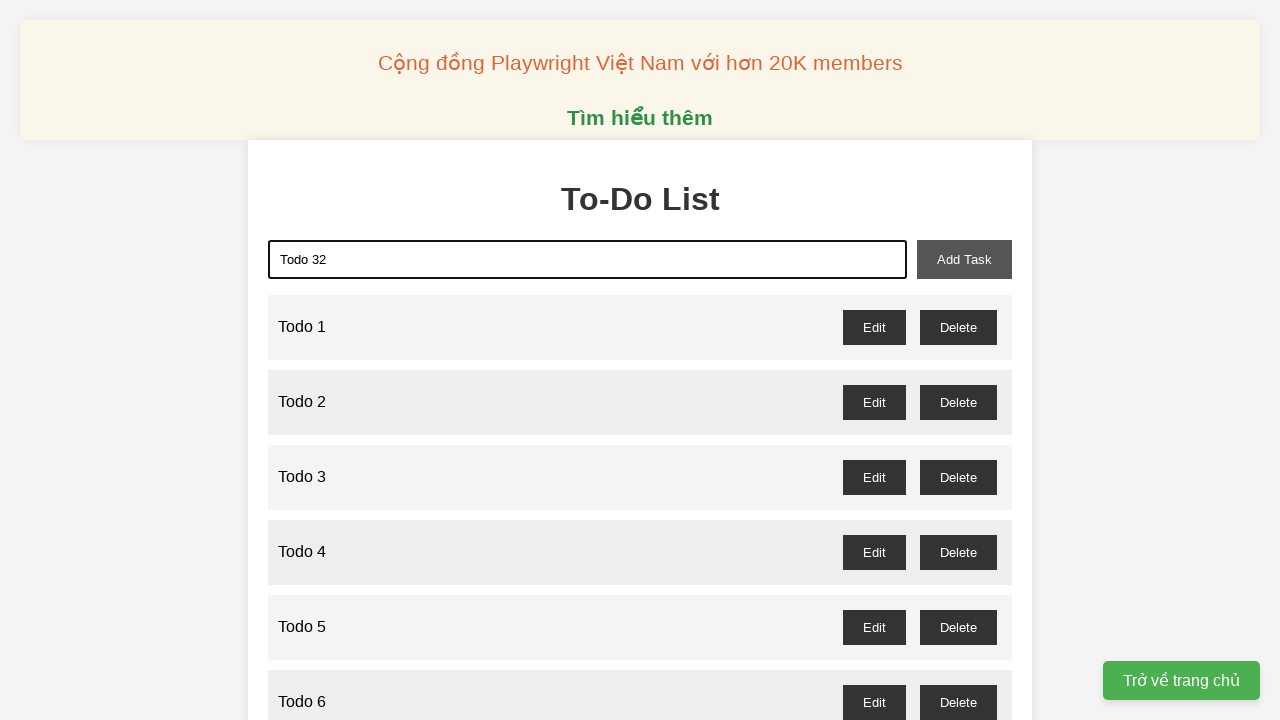

Clicked add task button to create 'Todo 32' at (964, 259) on button#add-task
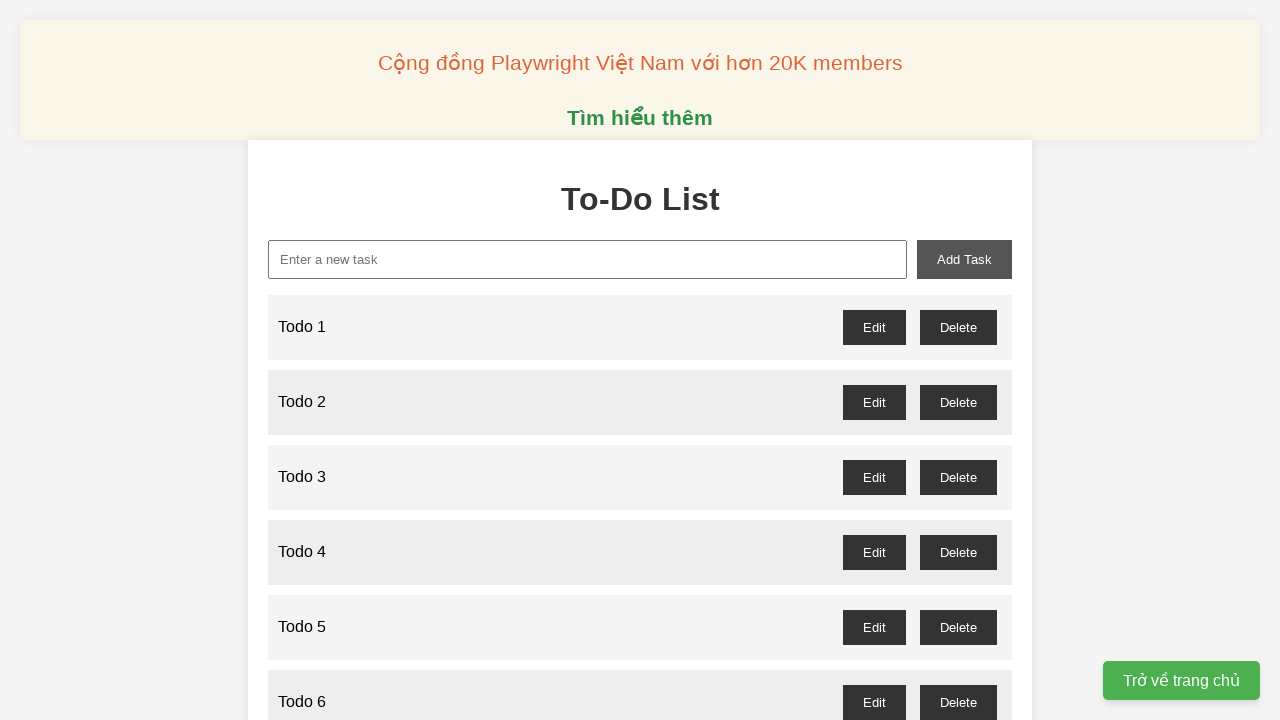

Waited 100ms for Todo 32 to be added
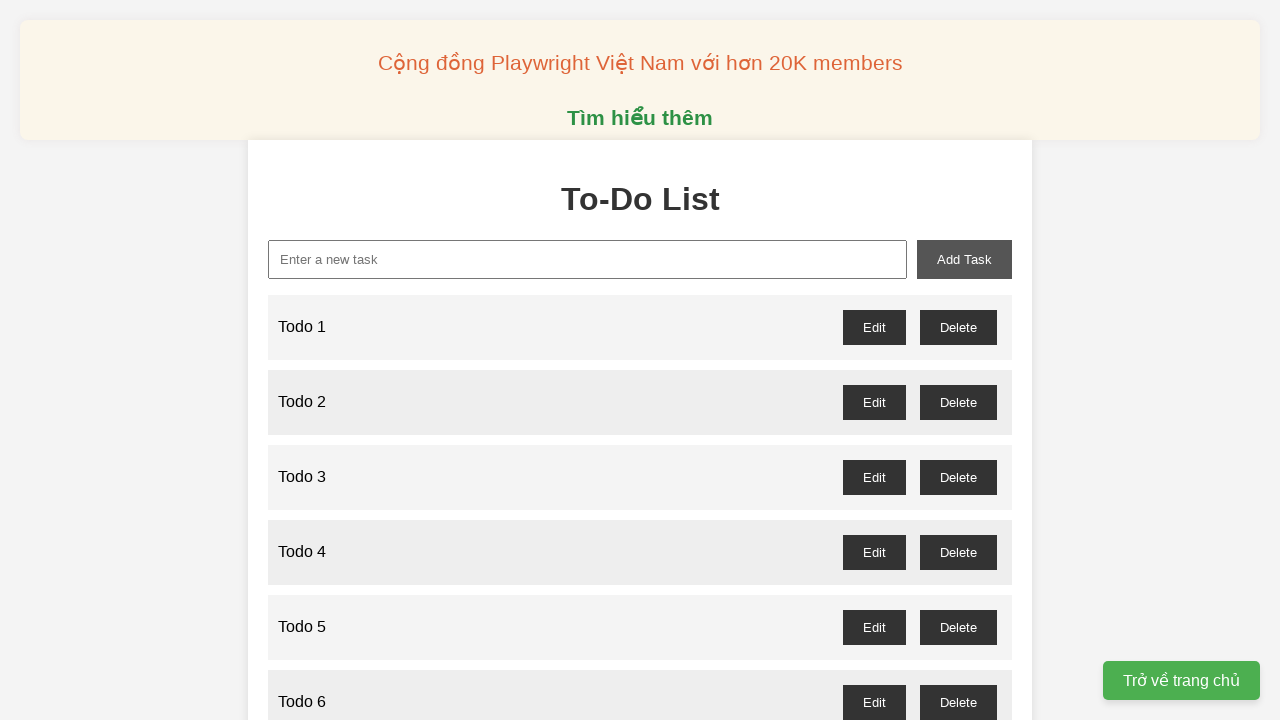

Filled input field with 'Todo 33' on input#new-task
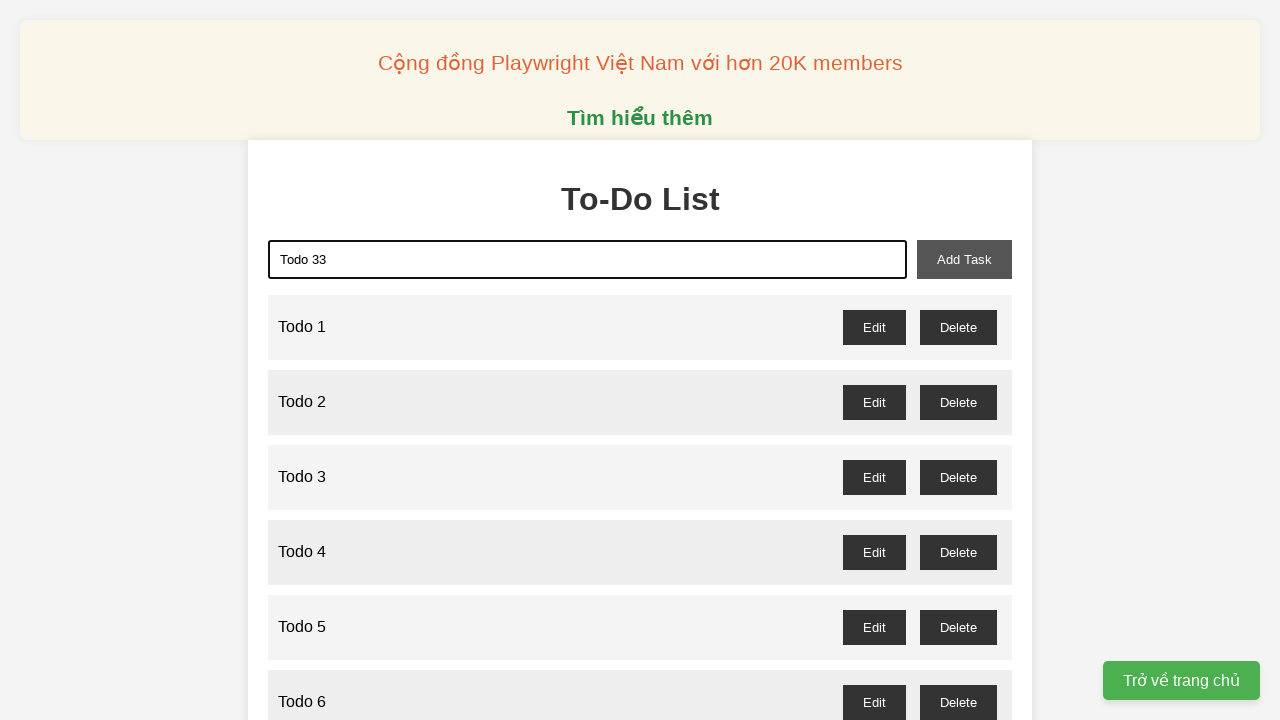

Clicked add task button to create 'Todo 33' at (964, 259) on button#add-task
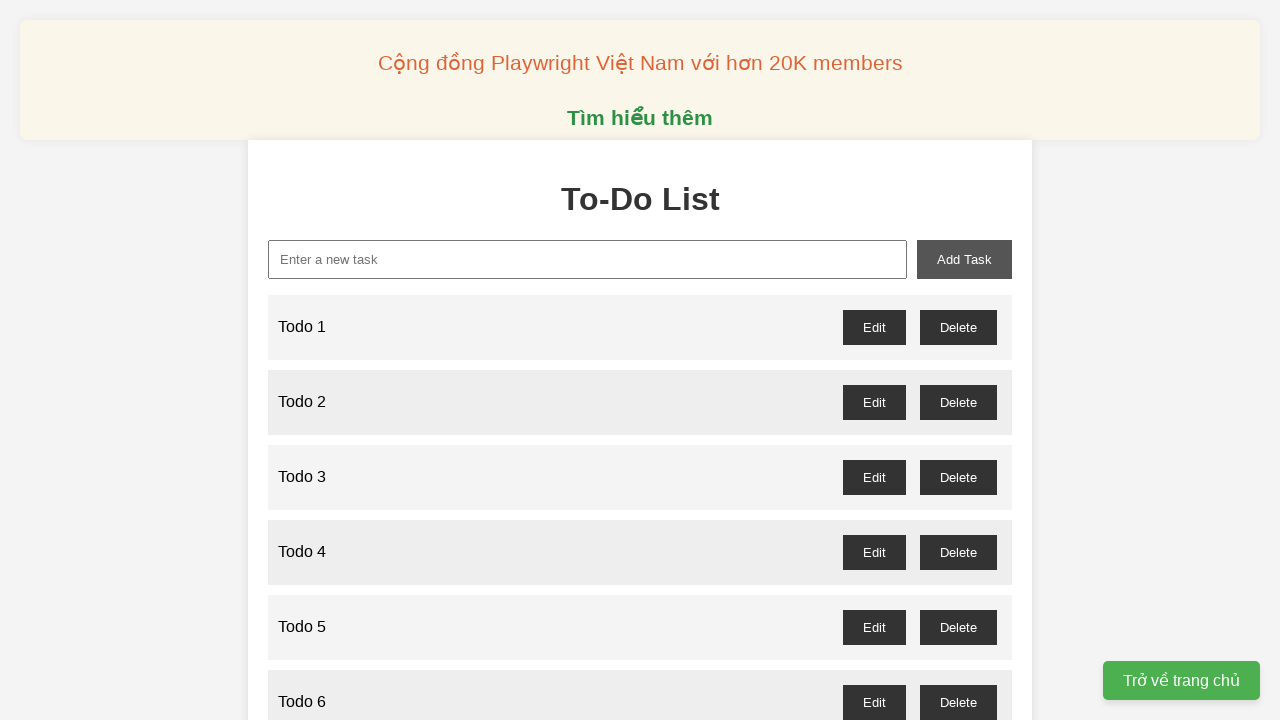

Waited 100ms for Todo 33 to be added
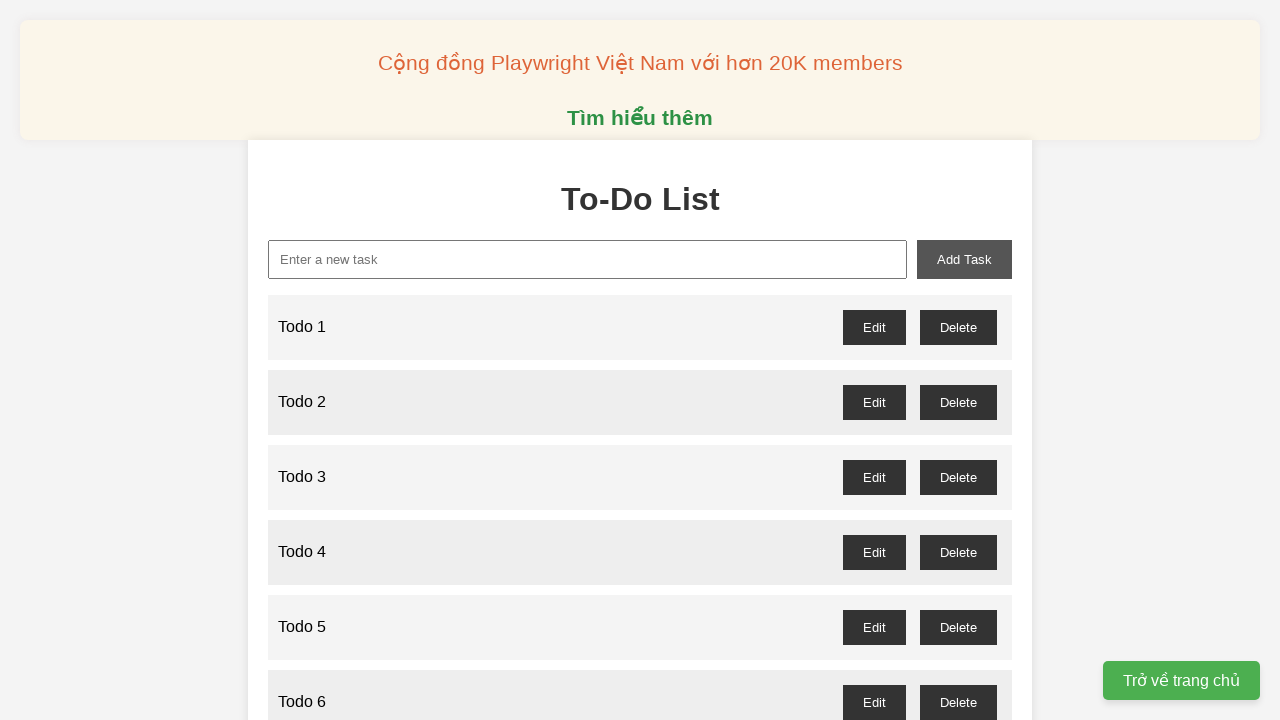

Filled input field with 'Todo 34' on input#new-task
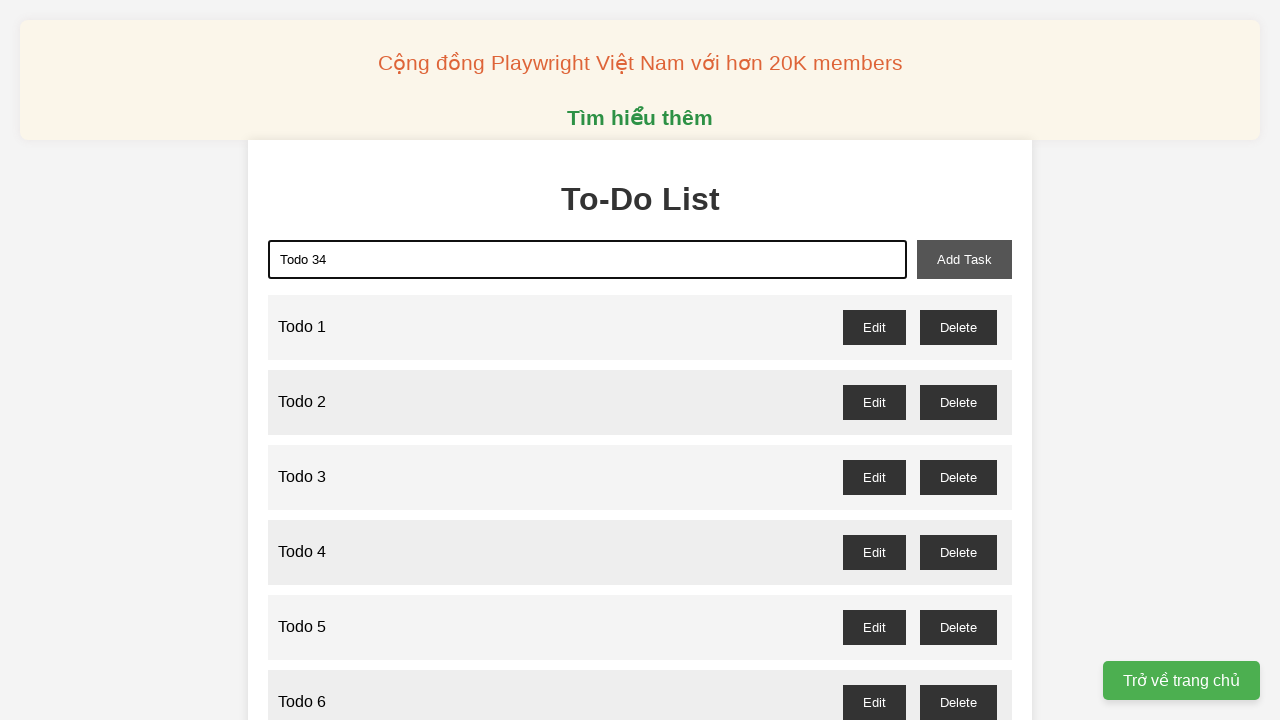

Clicked add task button to create 'Todo 34' at (964, 259) on button#add-task
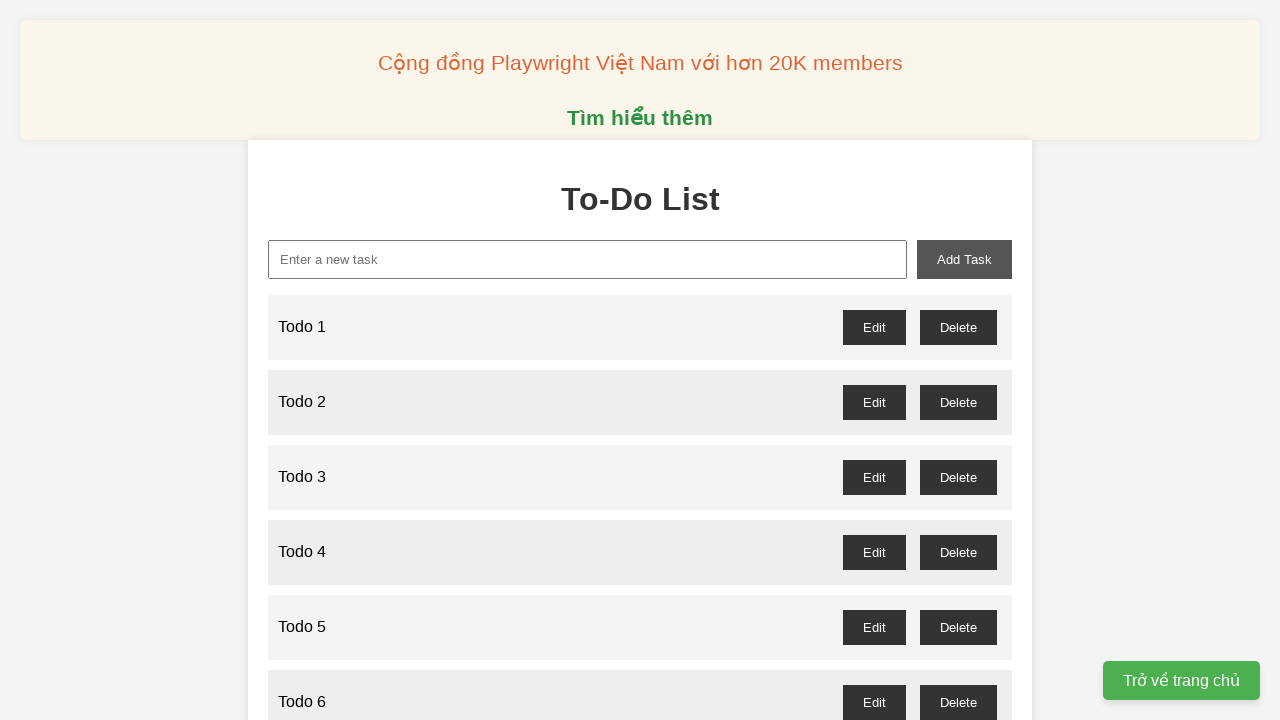

Waited 100ms for Todo 34 to be added
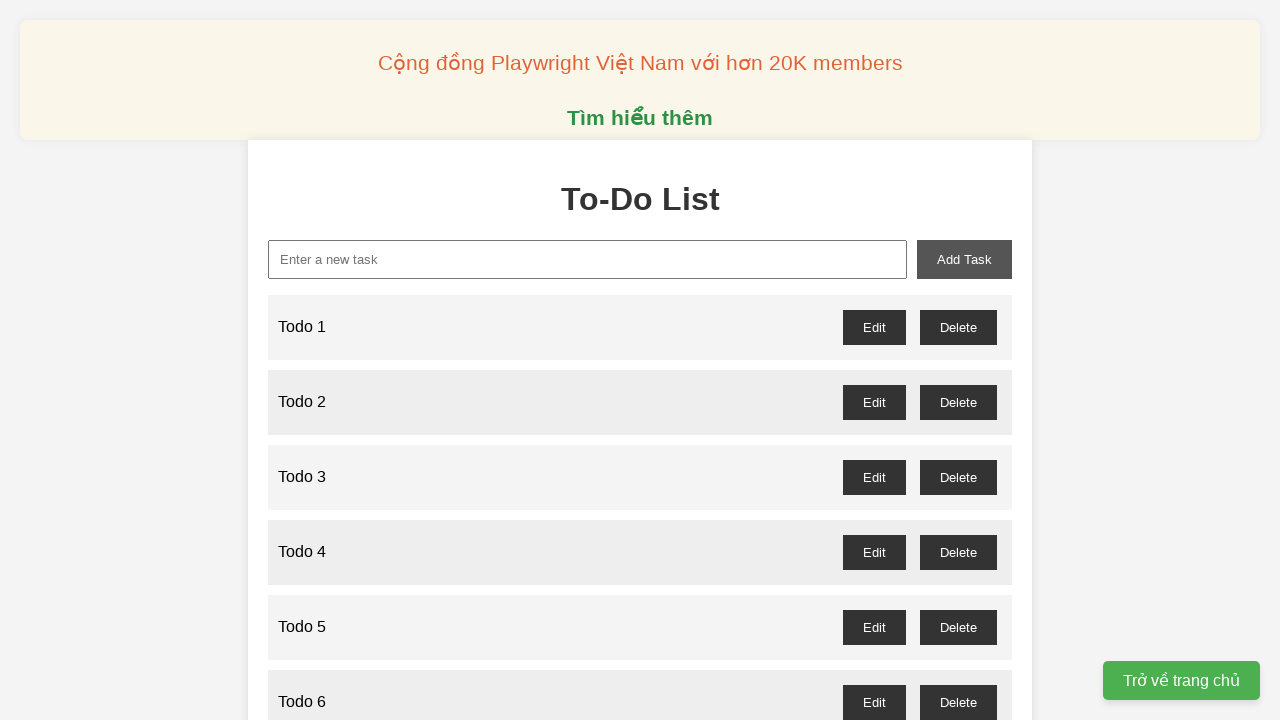

Filled input field with 'Todo 35' on input#new-task
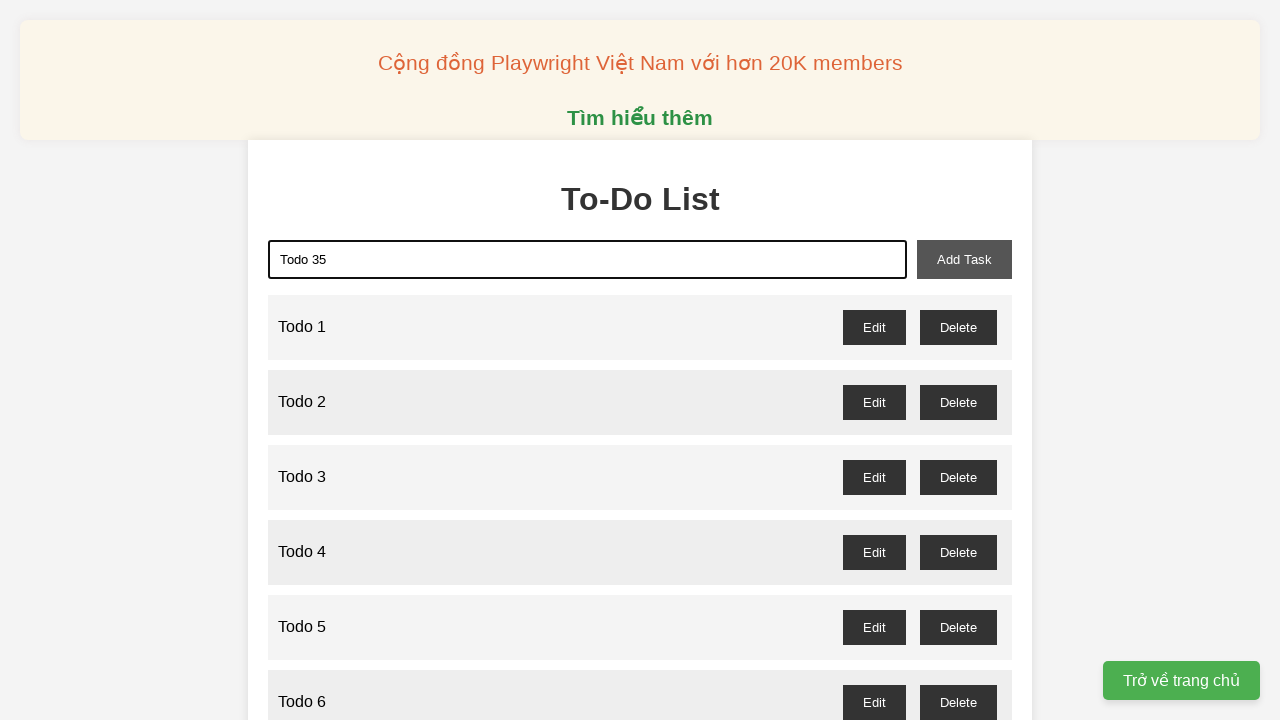

Clicked add task button to create 'Todo 35' at (964, 259) on button#add-task
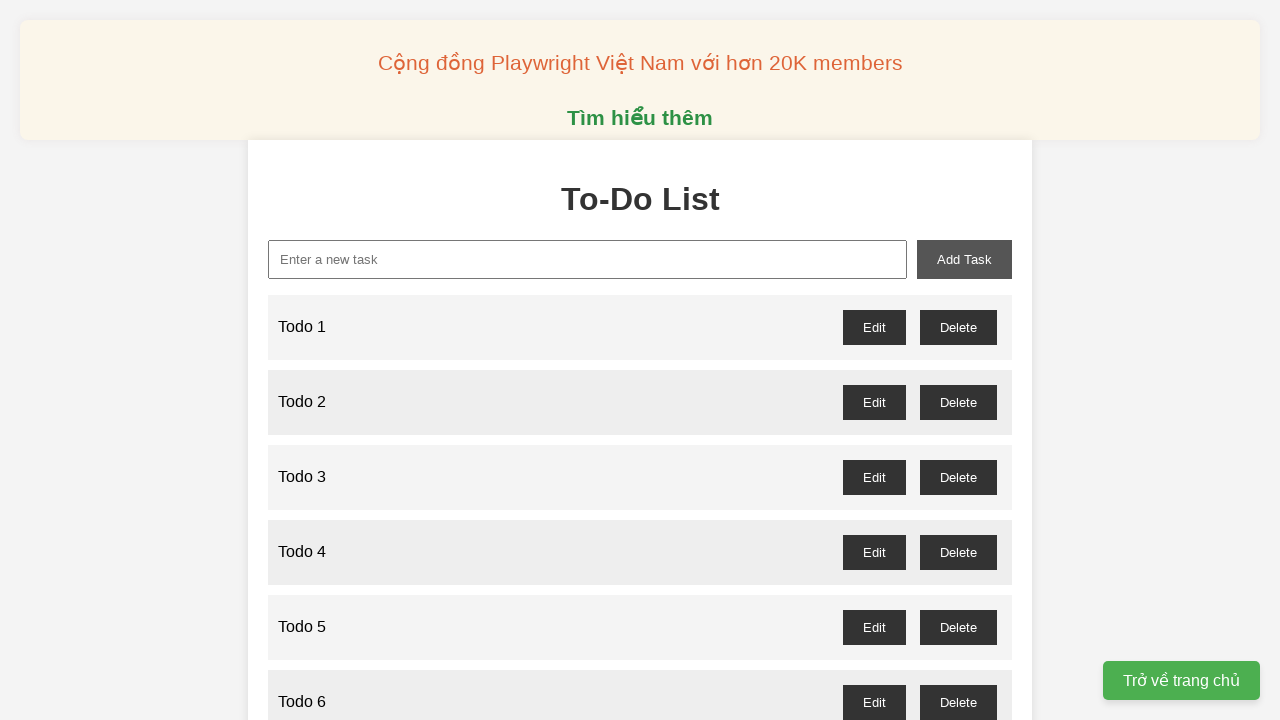

Waited 100ms for Todo 35 to be added
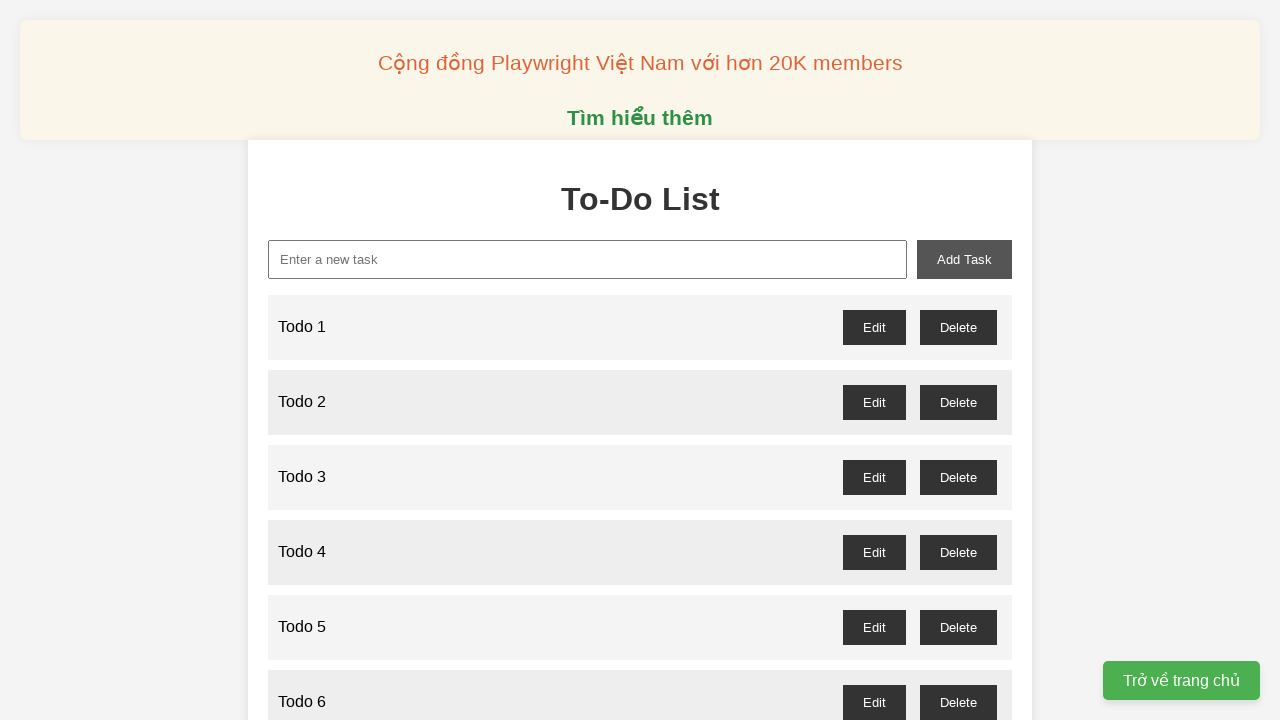

Filled input field with 'Todo 36' on input#new-task
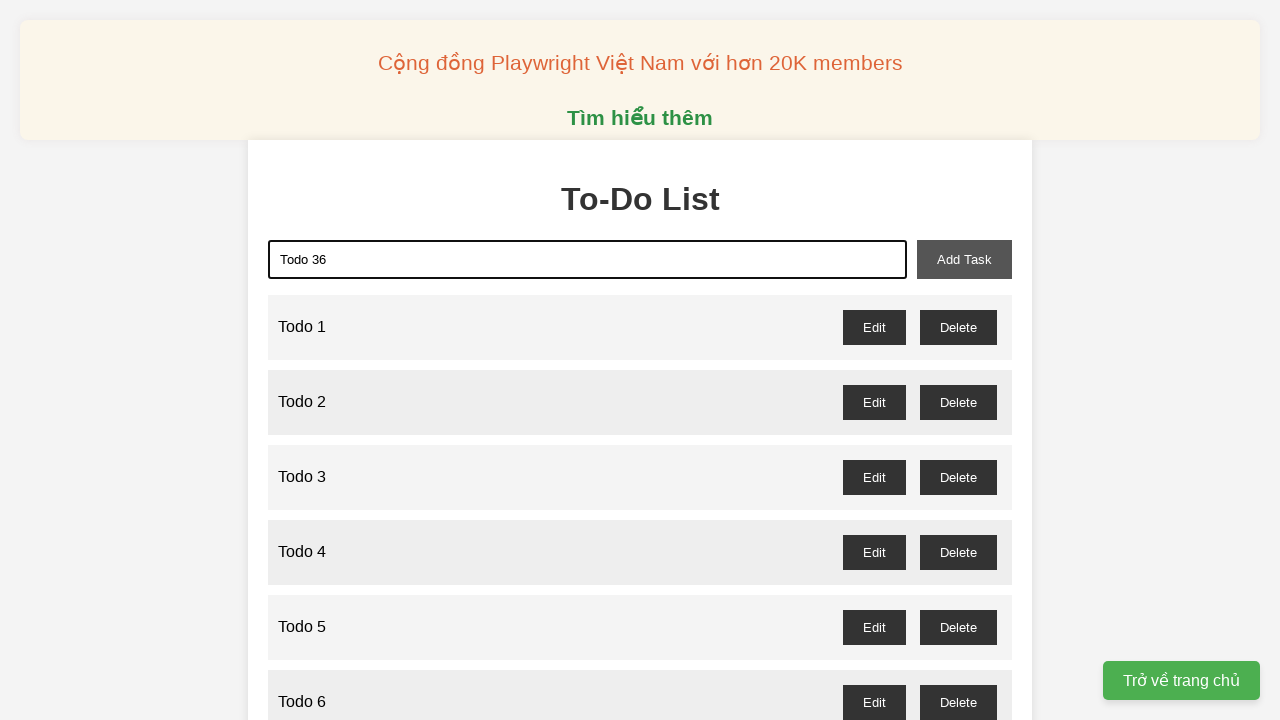

Clicked add task button to create 'Todo 36' at (964, 259) on button#add-task
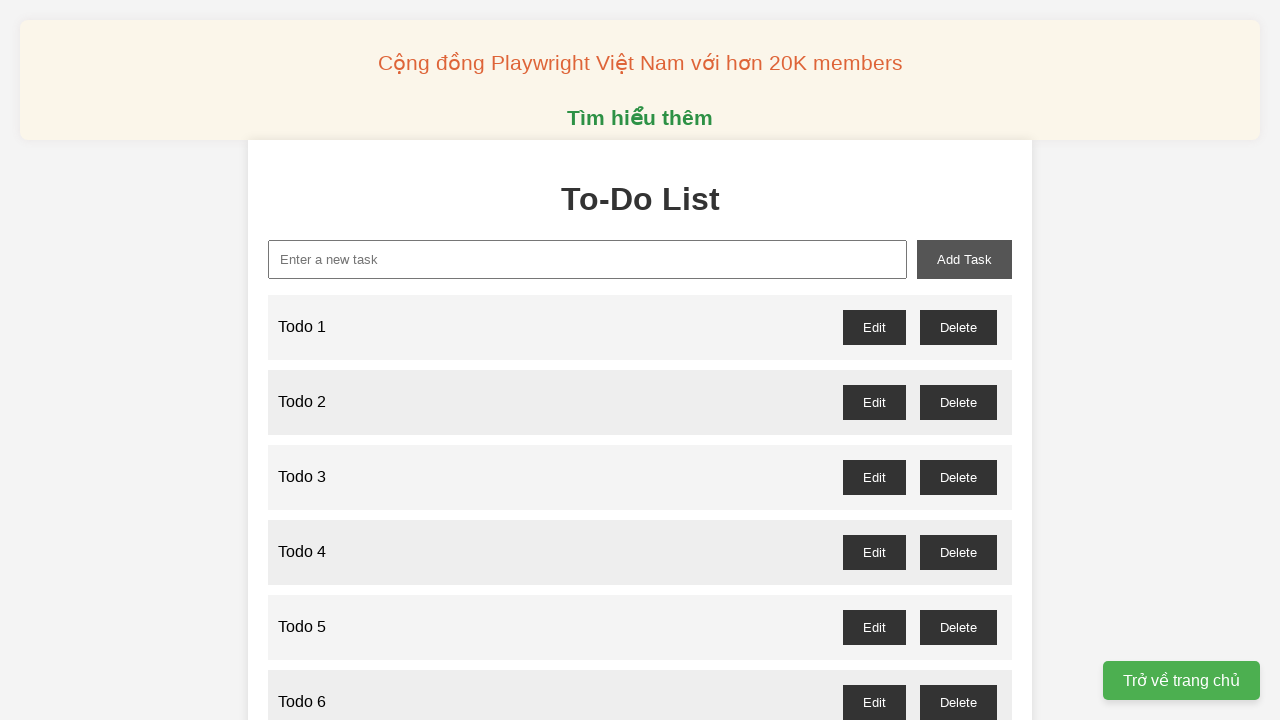

Waited 100ms for Todo 36 to be added
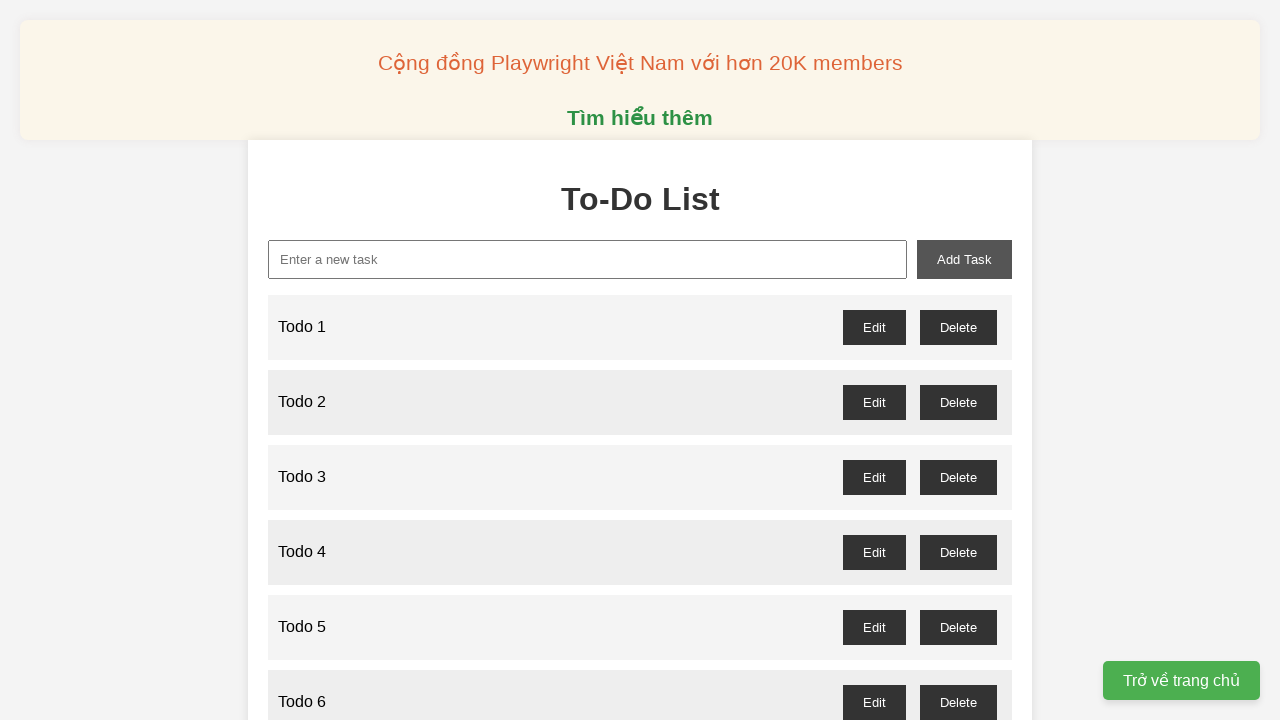

Filled input field with 'Todo 37' on input#new-task
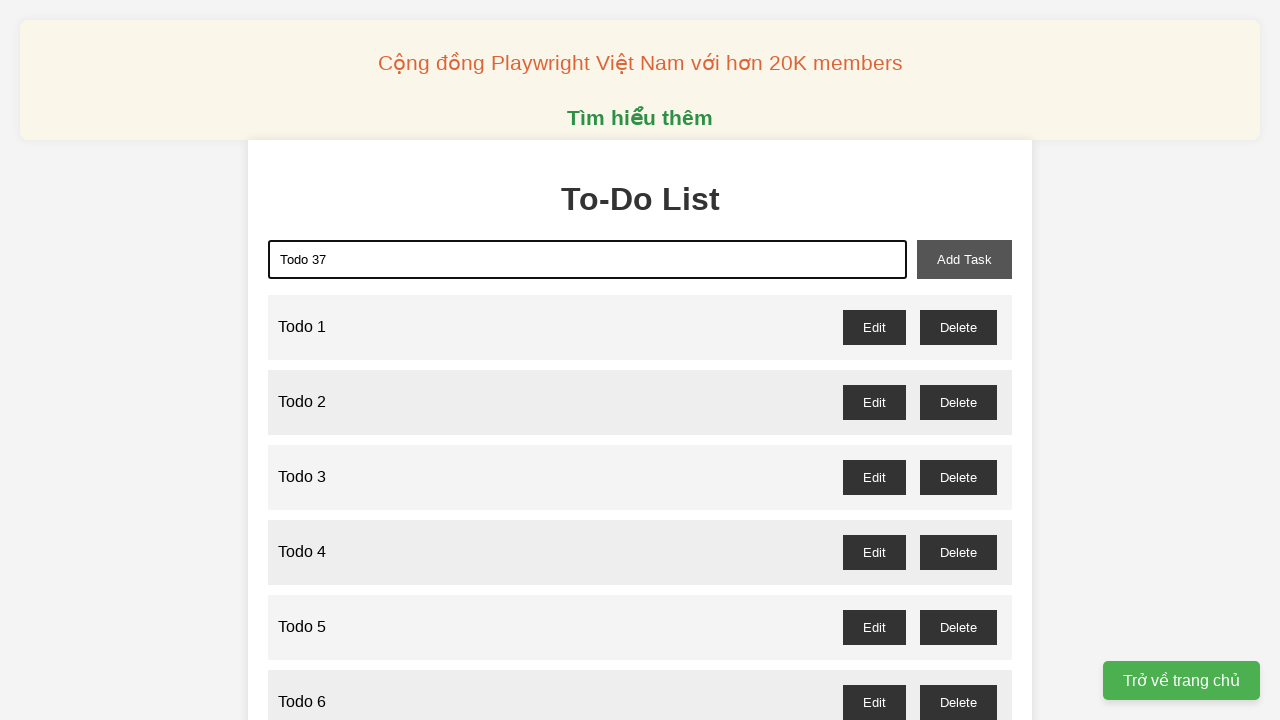

Clicked add task button to create 'Todo 37' at (964, 259) on button#add-task
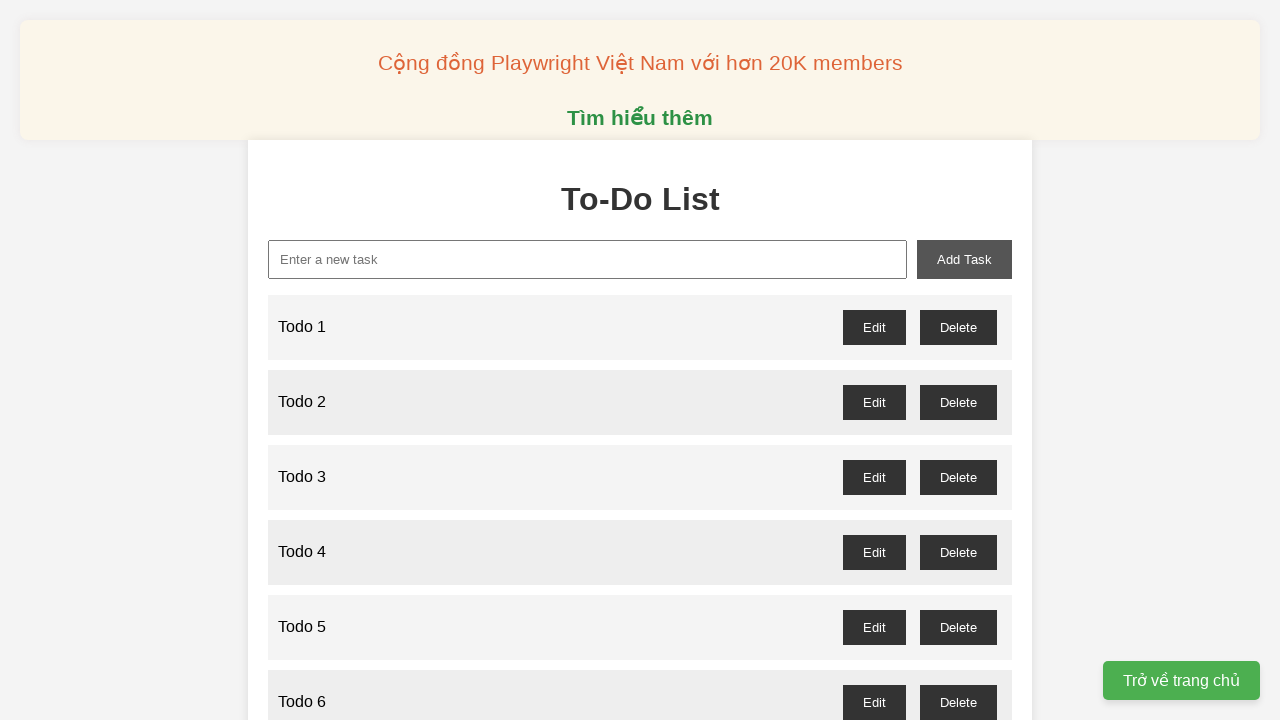

Waited 100ms for Todo 37 to be added
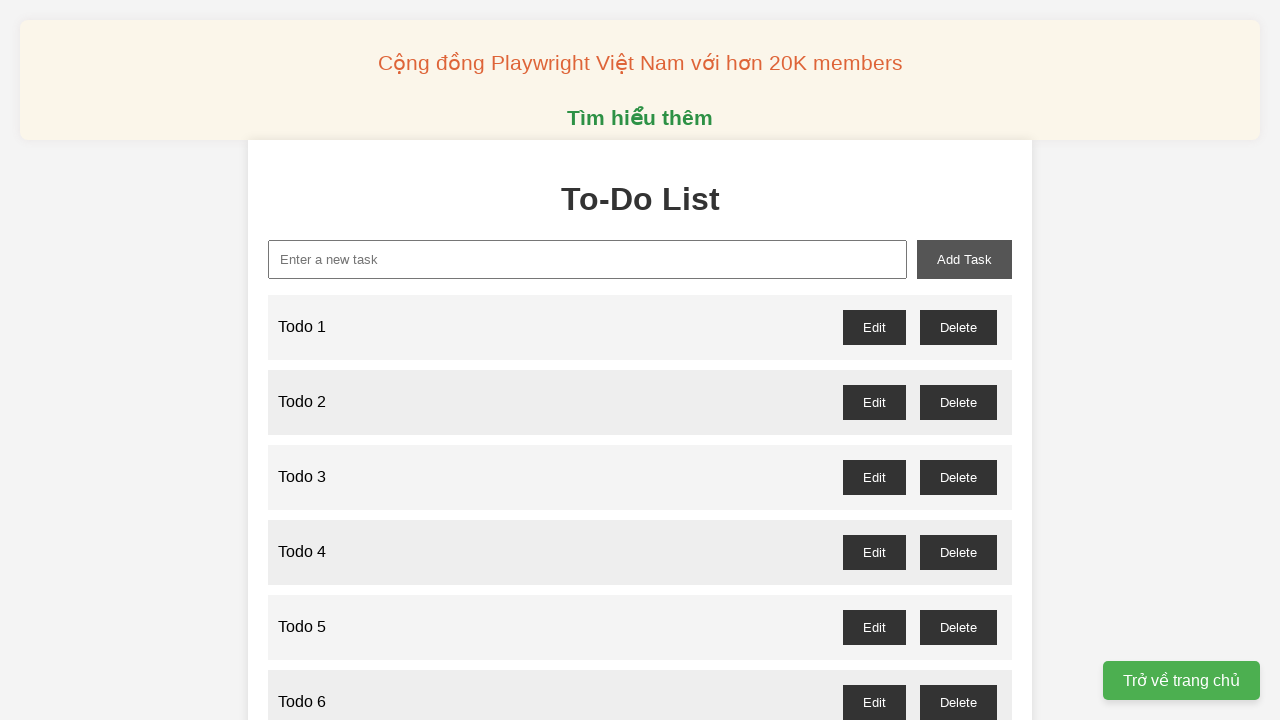

Filled input field with 'Todo 38' on input#new-task
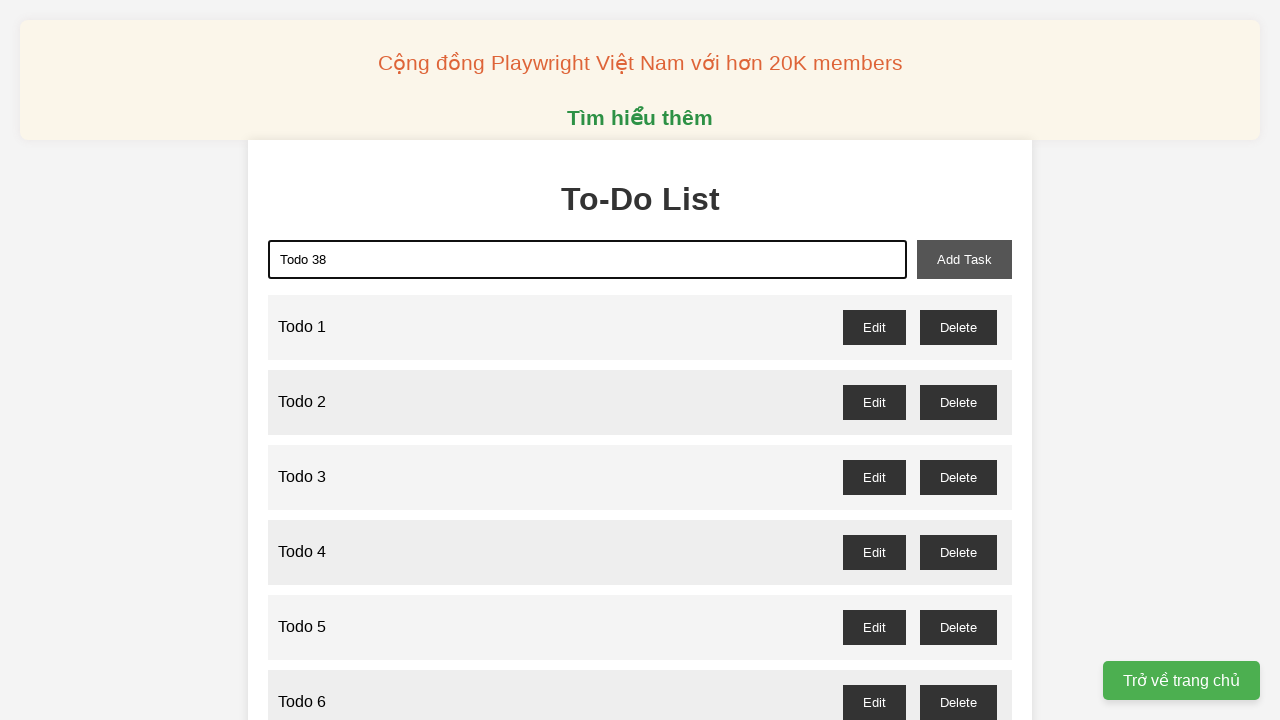

Clicked add task button to create 'Todo 38' at (964, 259) on button#add-task
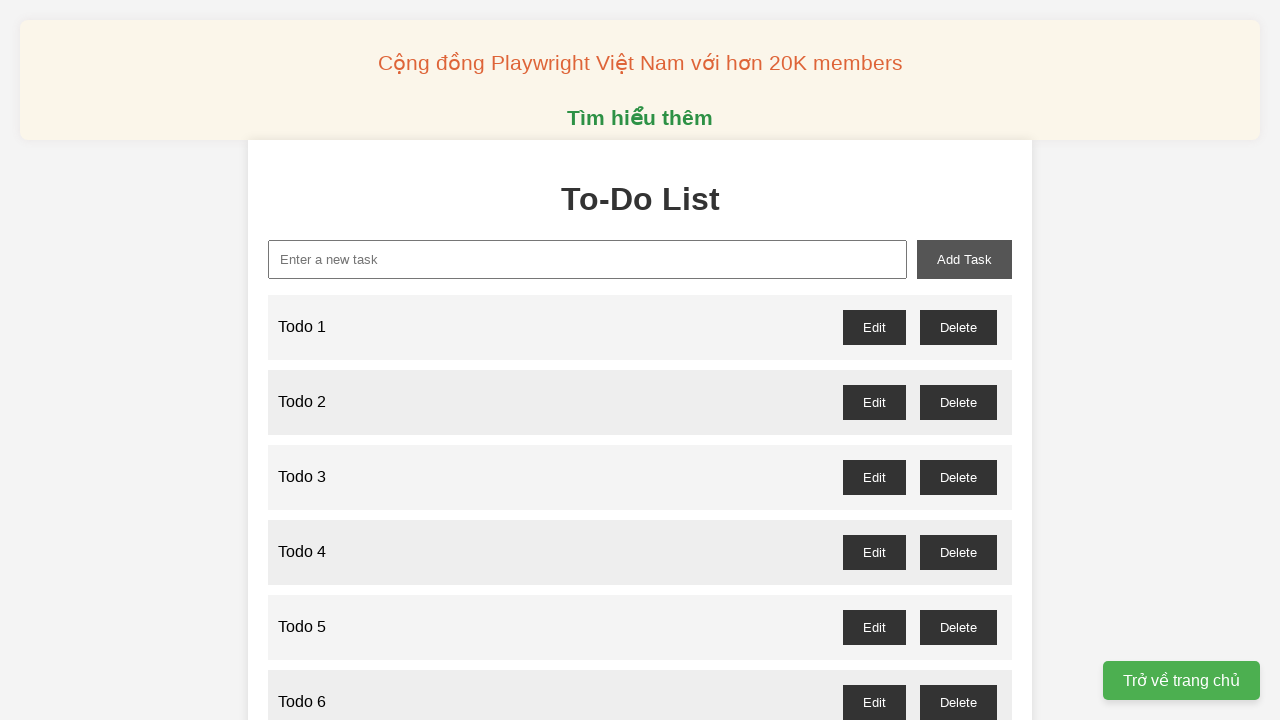

Waited 100ms for Todo 38 to be added
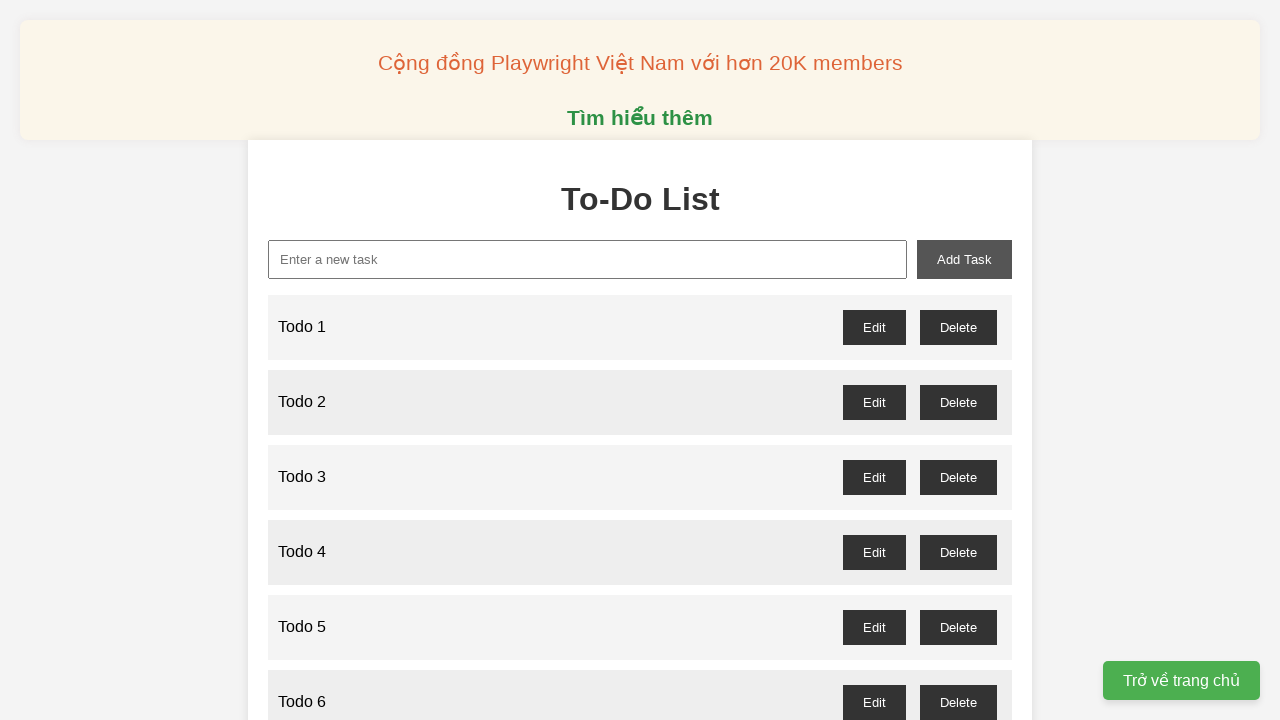

Filled input field with 'Todo 39' on input#new-task
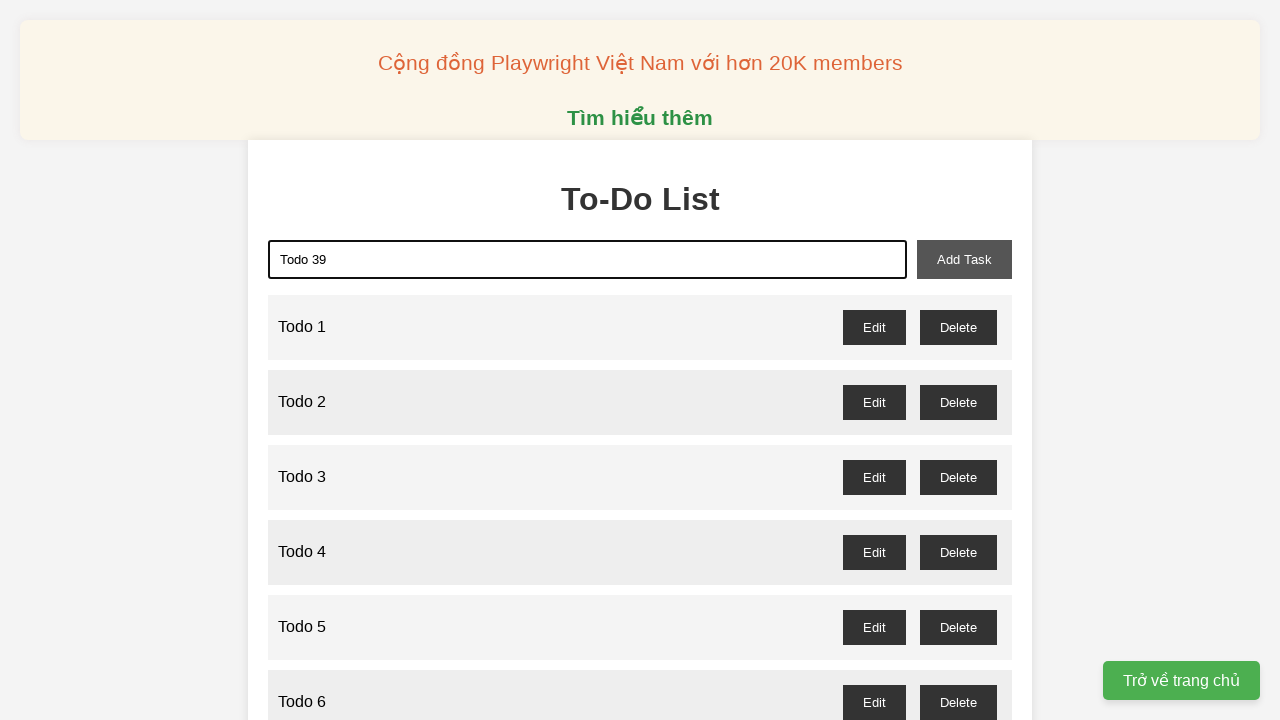

Clicked add task button to create 'Todo 39' at (964, 259) on button#add-task
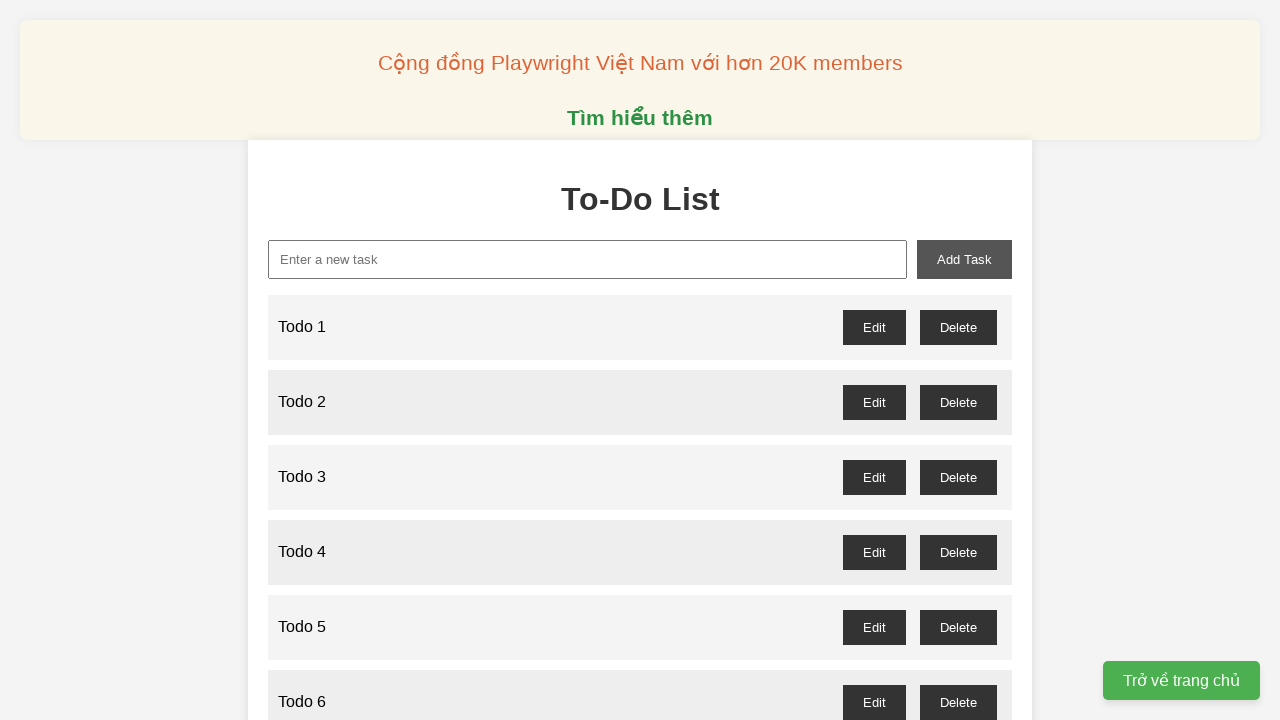

Waited 100ms for Todo 39 to be added
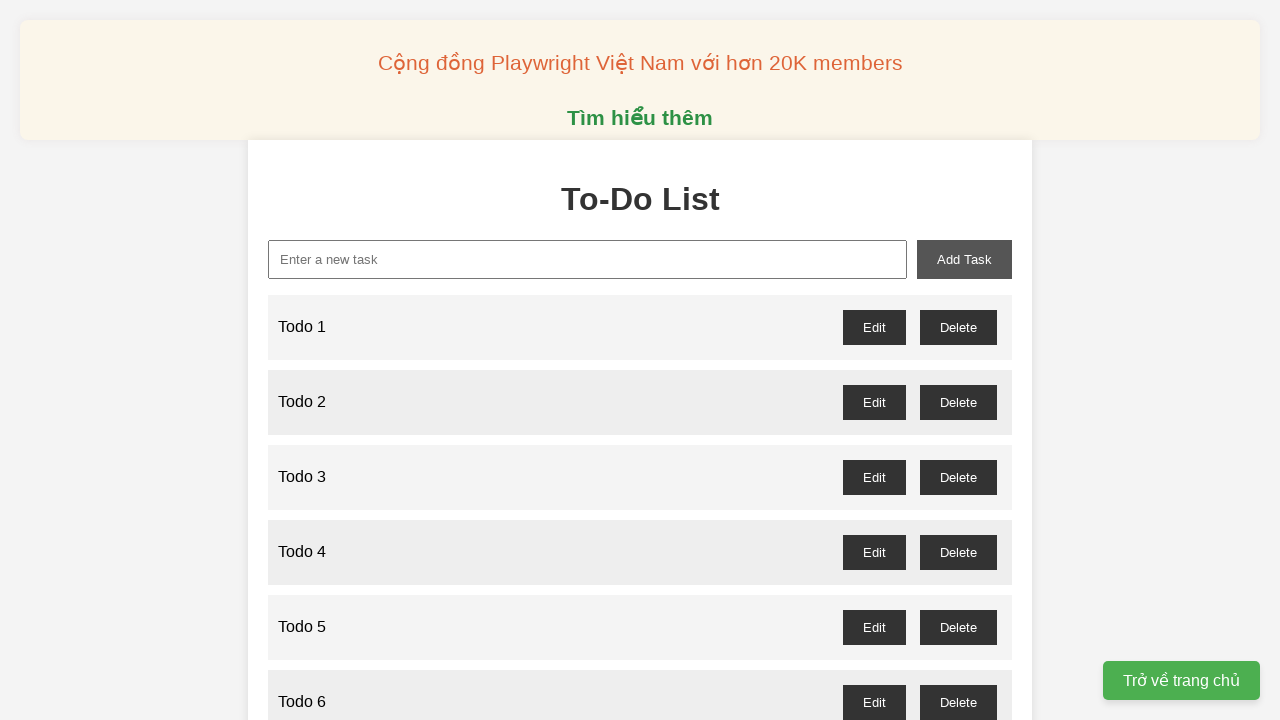

Filled input field with 'Todo 40' on input#new-task
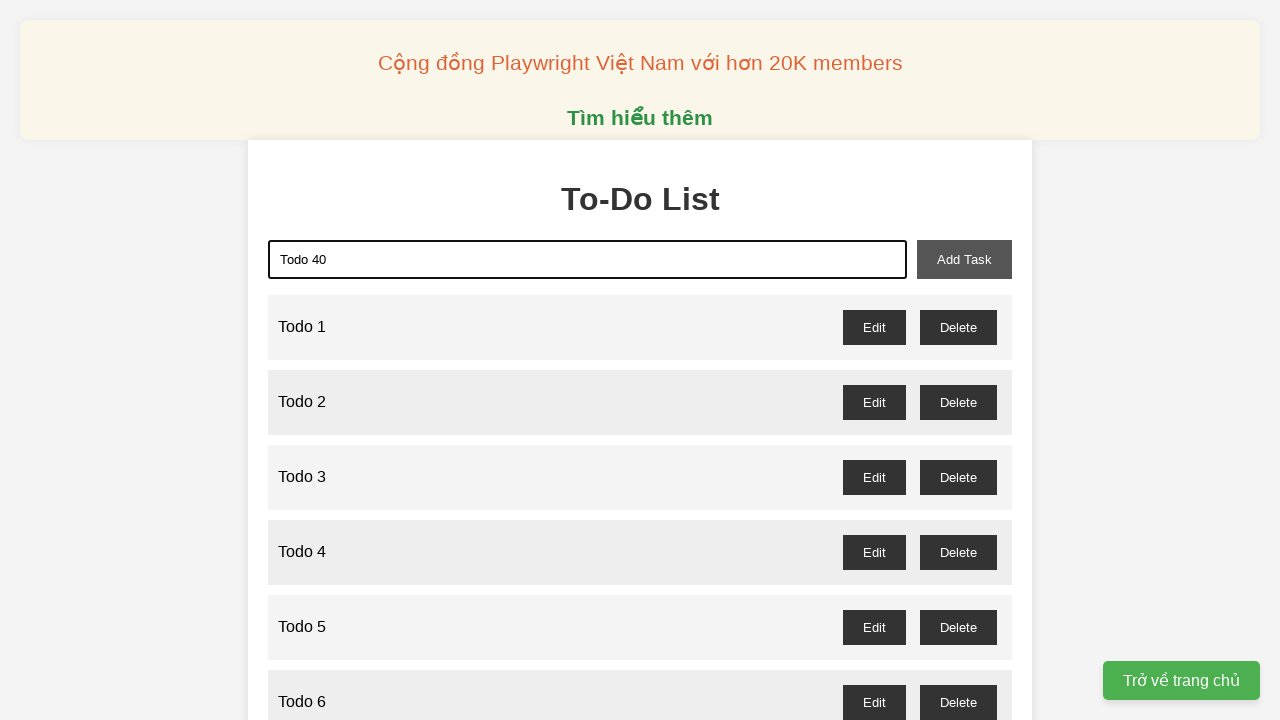

Clicked add task button to create 'Todo 40' at (964, 259) on button#add-task
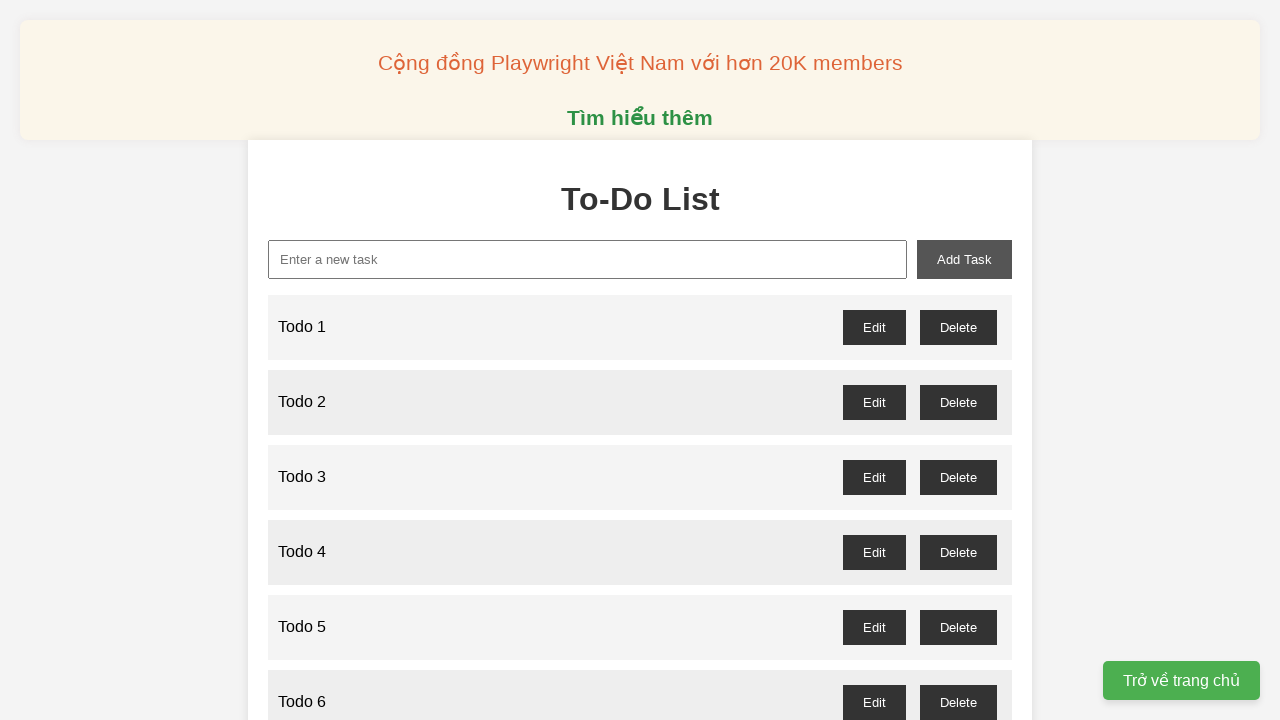

Waited 100ms for Todo 40 to be added
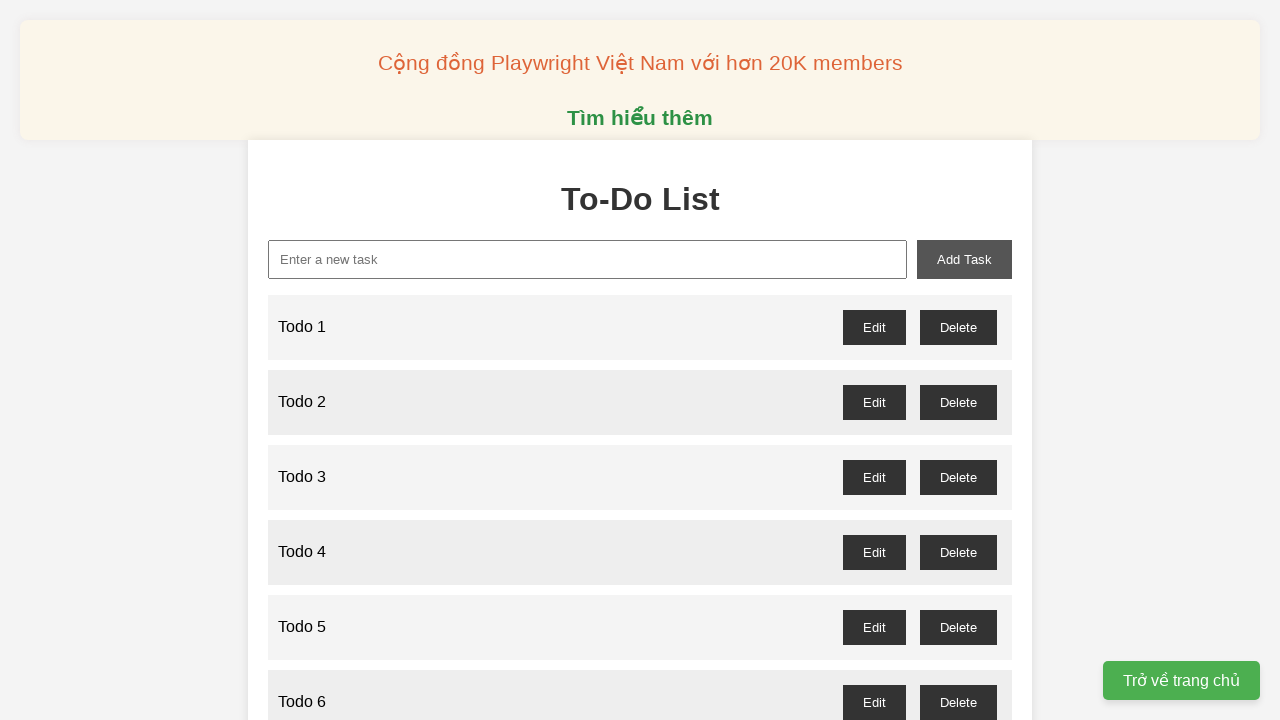

Filled input field with 'Todo 41' on input#new-task
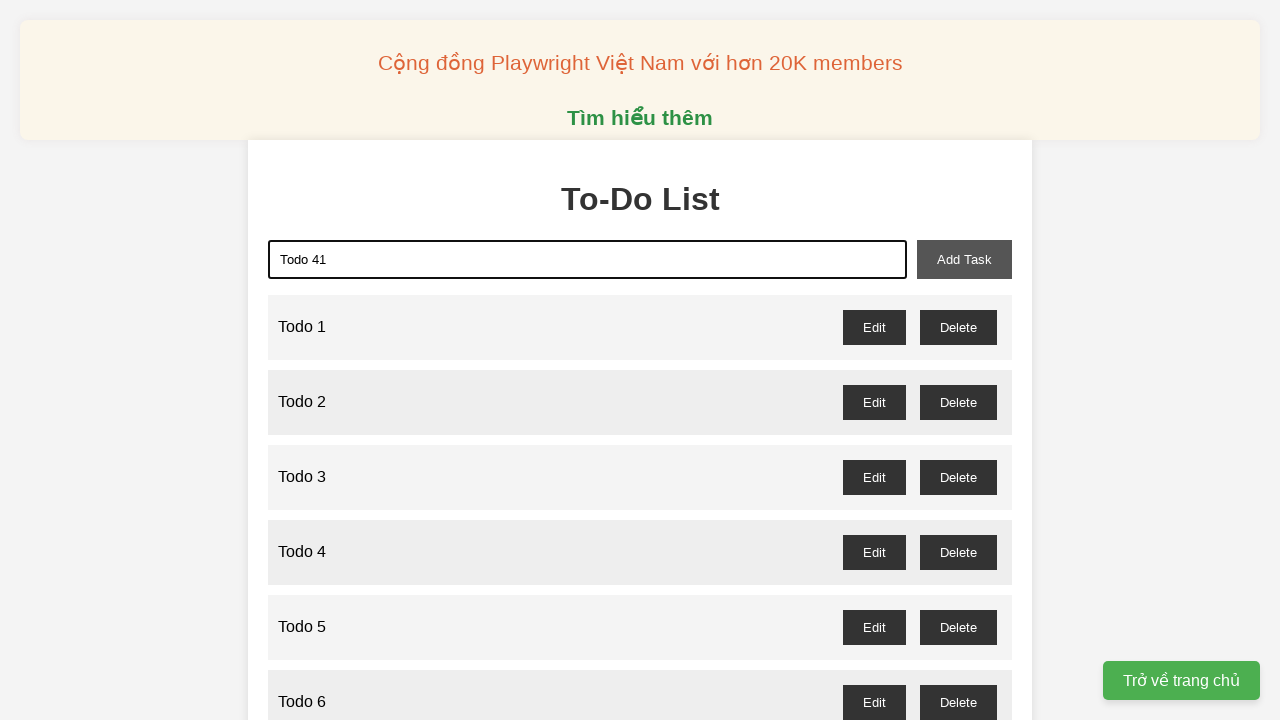

Clicked add task button to create 'Todo 41' at (964, 259) on button#add-task
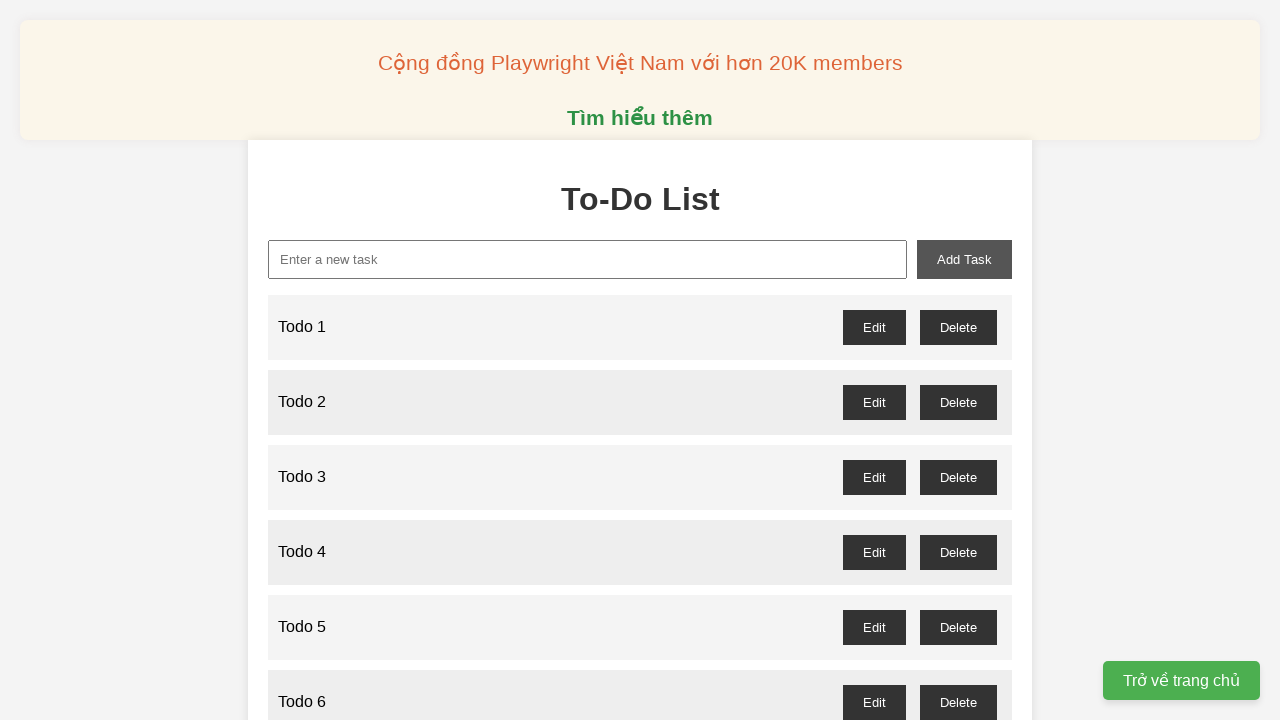

Waited 100ms for Todo 41 to be added
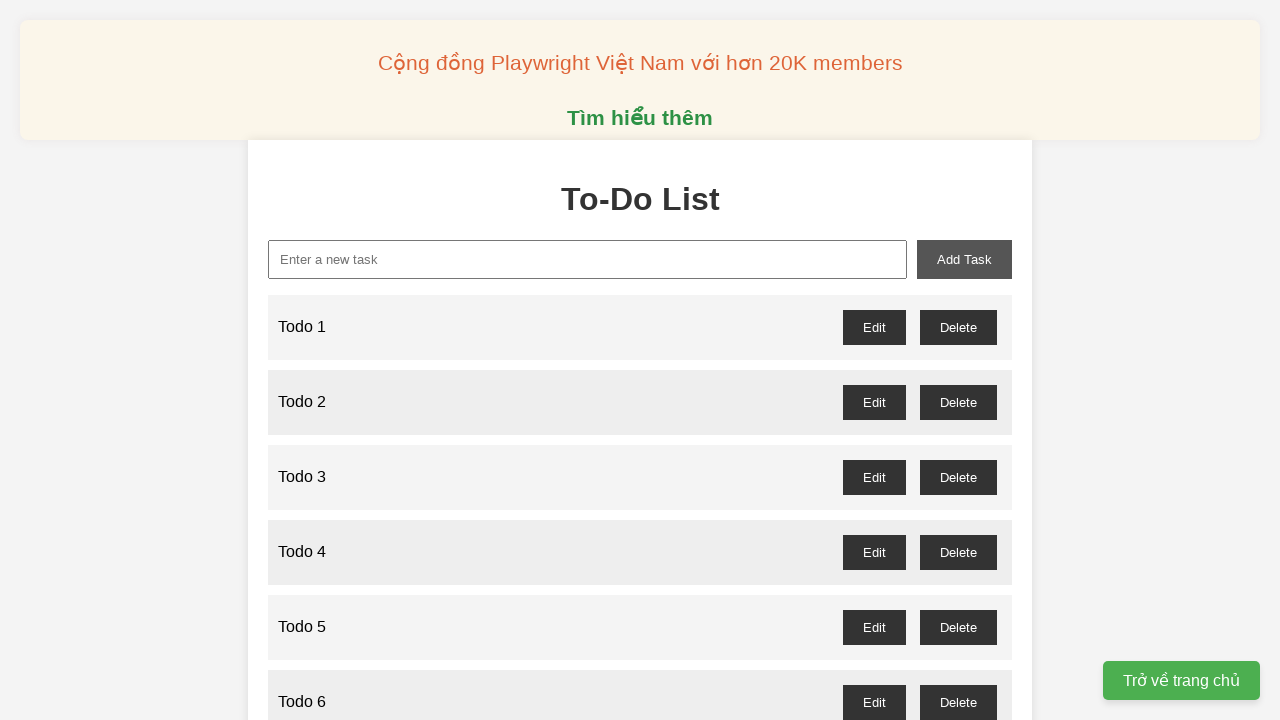

Filled input field with 'Todo 42' on input#new-task
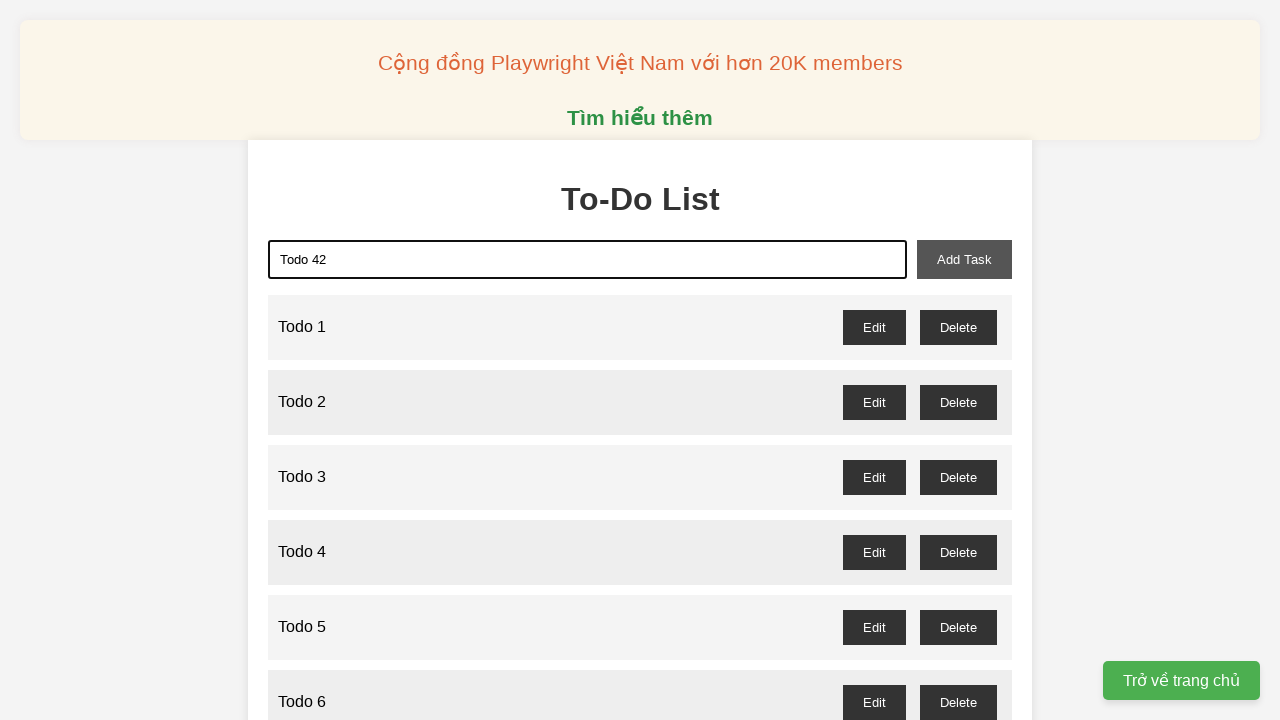

Clicked add task button to create 'Todo 42' at (964, 259) on button#add-task
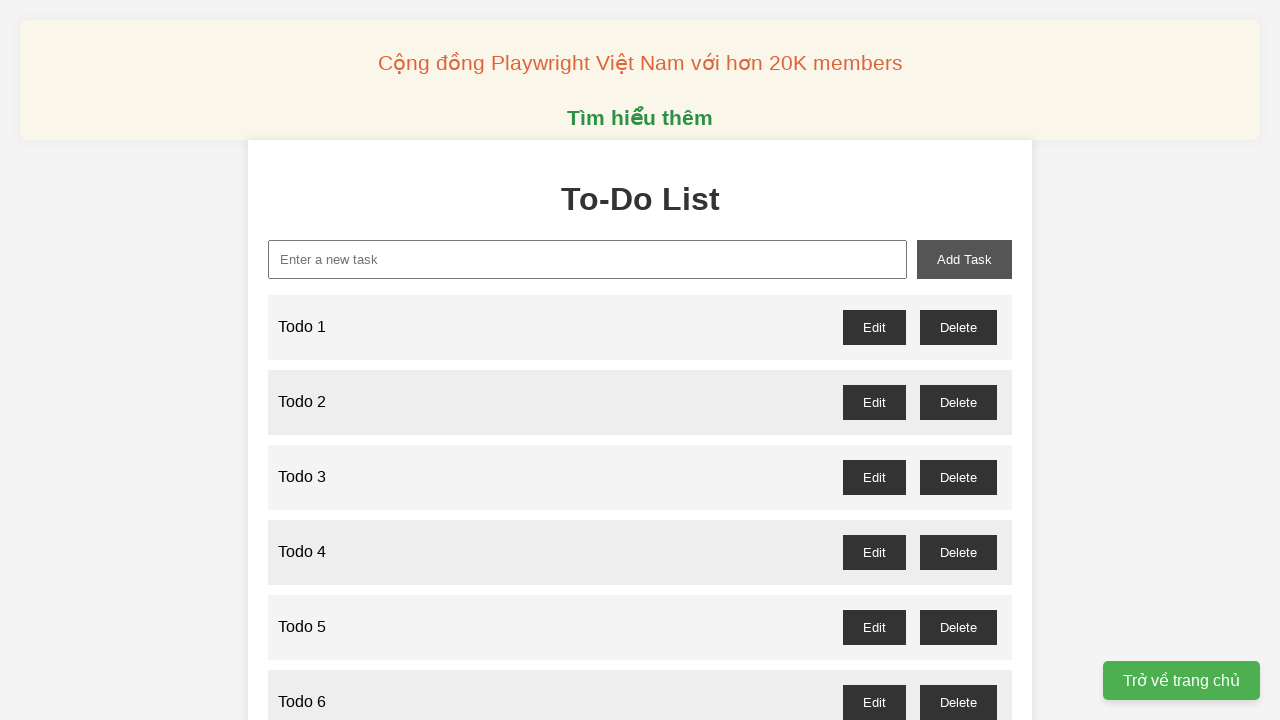

Waited 100ms for Todo 42 to be added
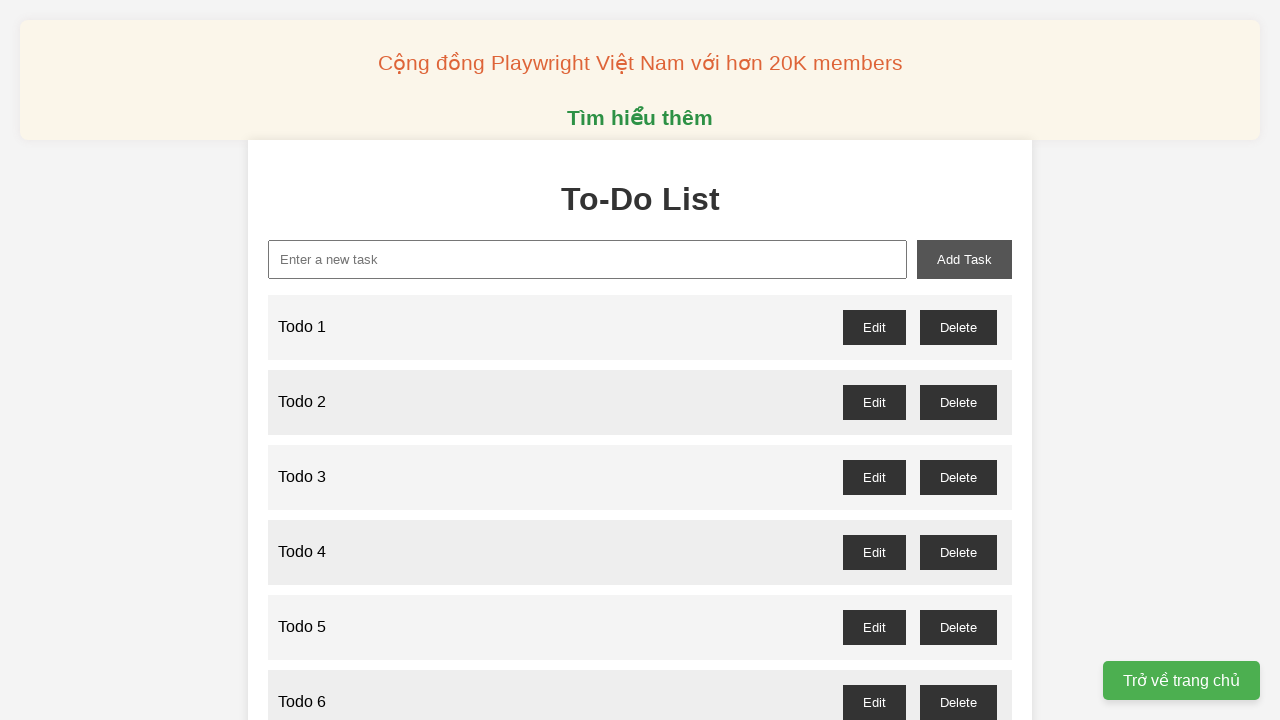

Filled input field with 'Todo 43' on input#new-task
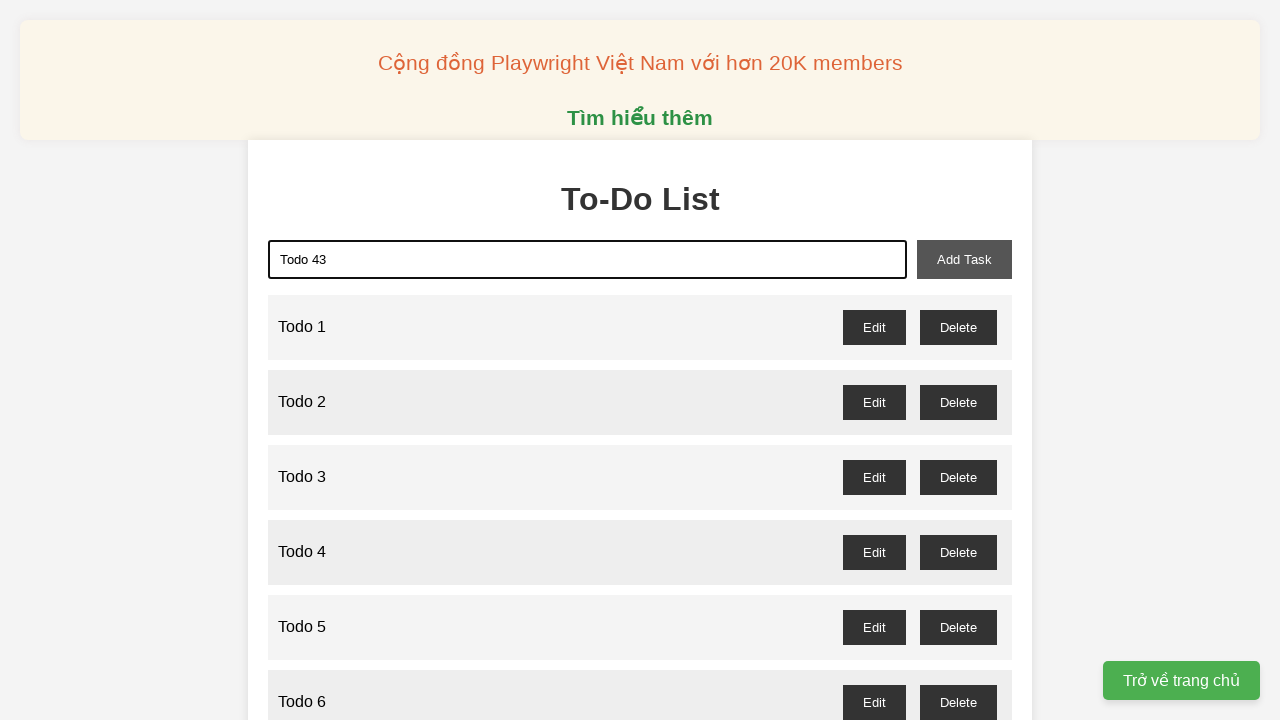

Clicked add task button to create 'Todo 43' at (964, 259) on button#add-task
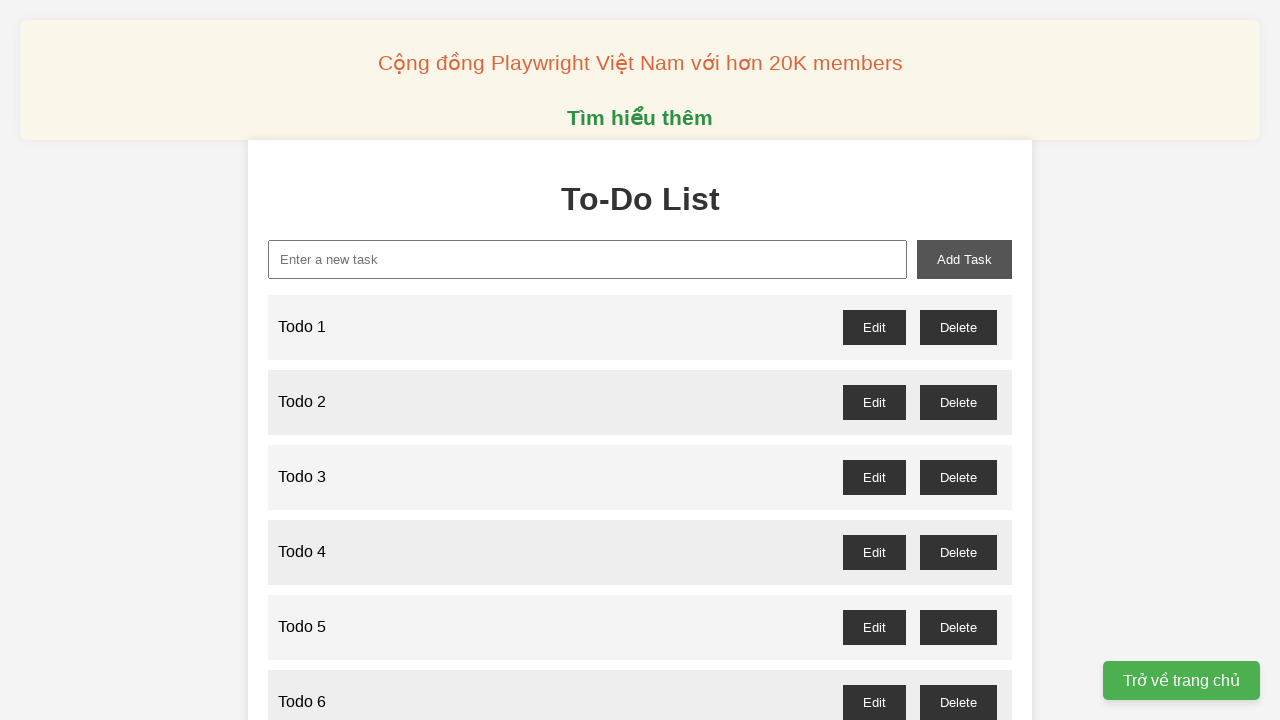

Waited 100ms for Todo 43 to be added
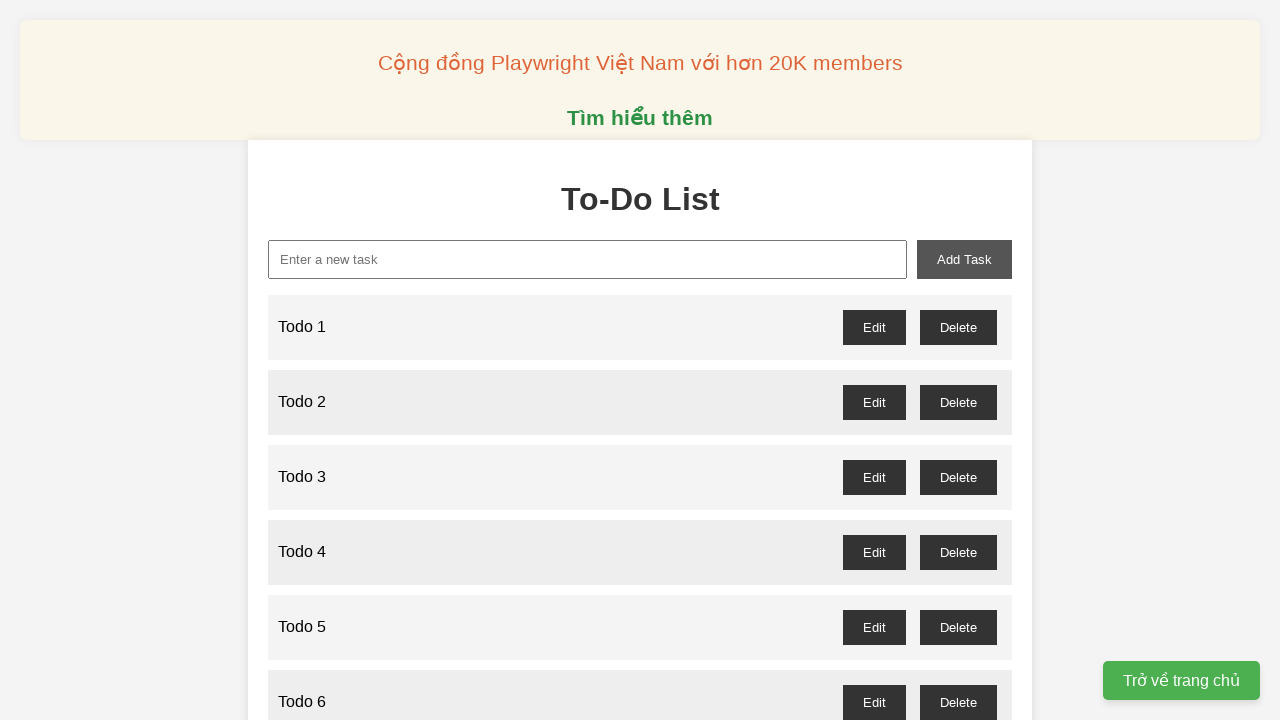

Filled input field with 'Todo 44' on input#new-task
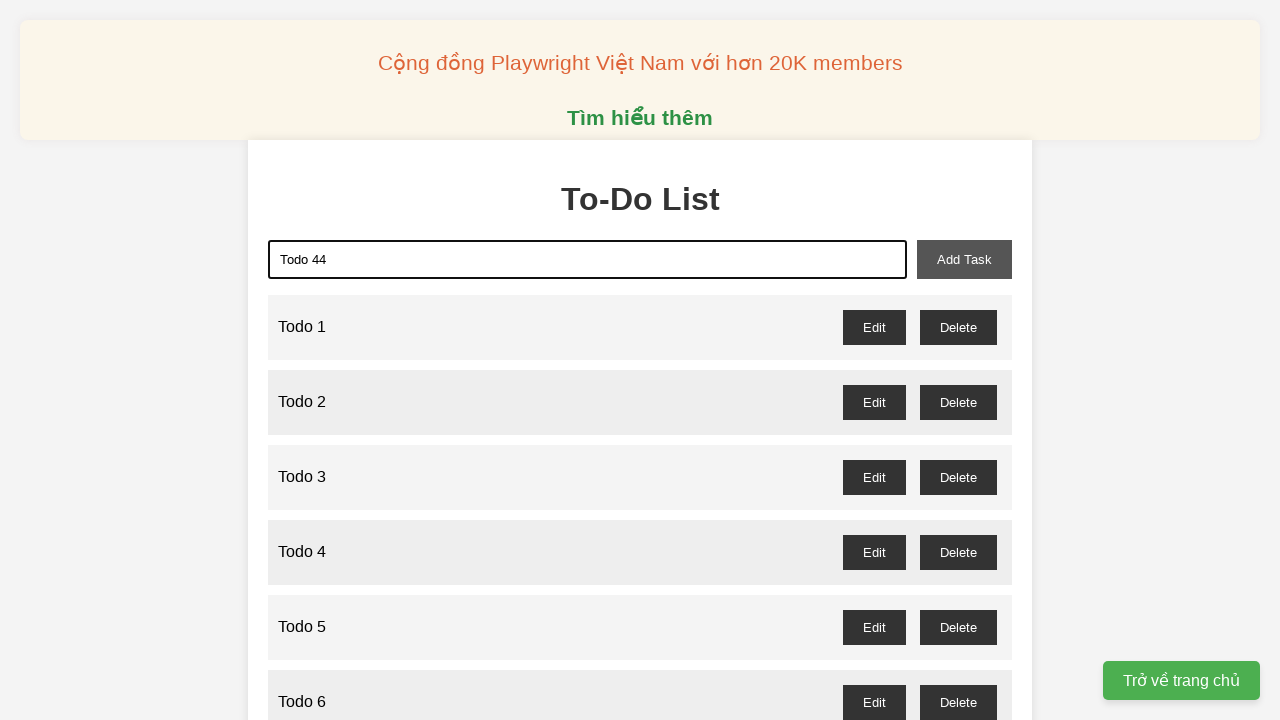

Clicked add task button to create 'Todo 44' at (964, 259) on button#add-task
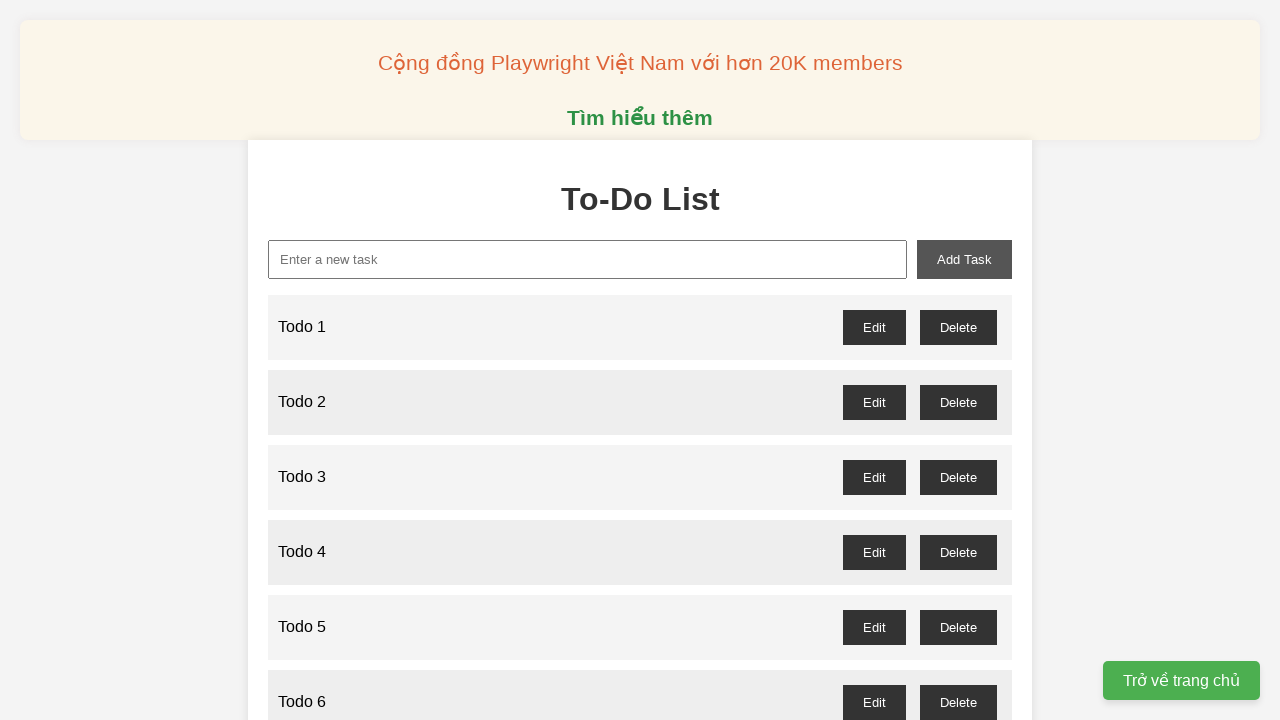

Waited 100ms for Todo 44 to be added
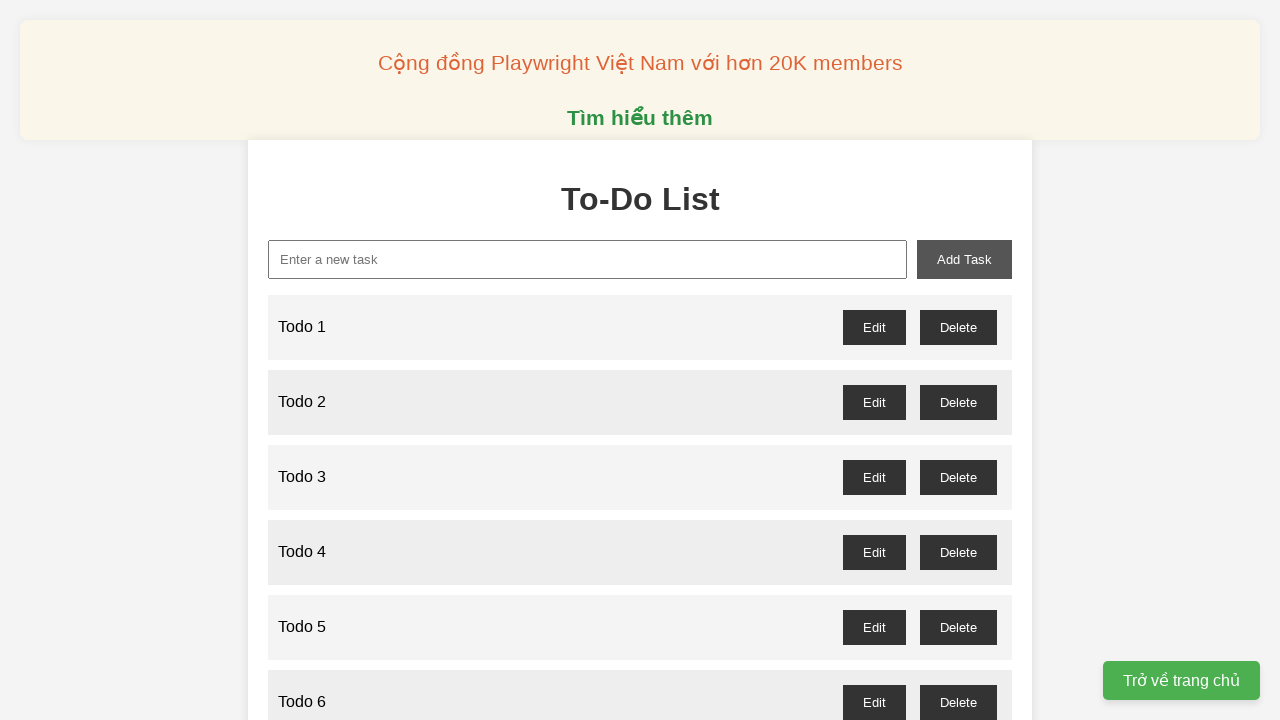

Filled input field with 'Todo 45' on input#new-task
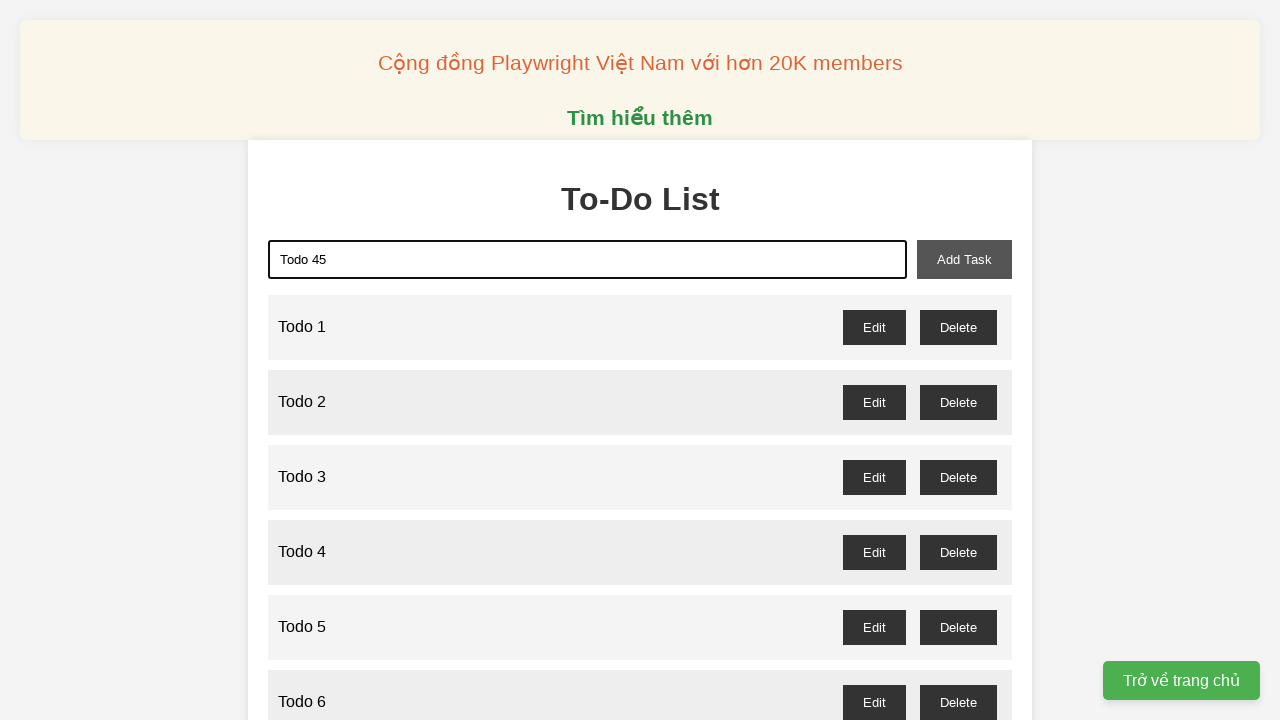

Clicked add task button to create 'Todo 45' at (964, 259) on button#add-task
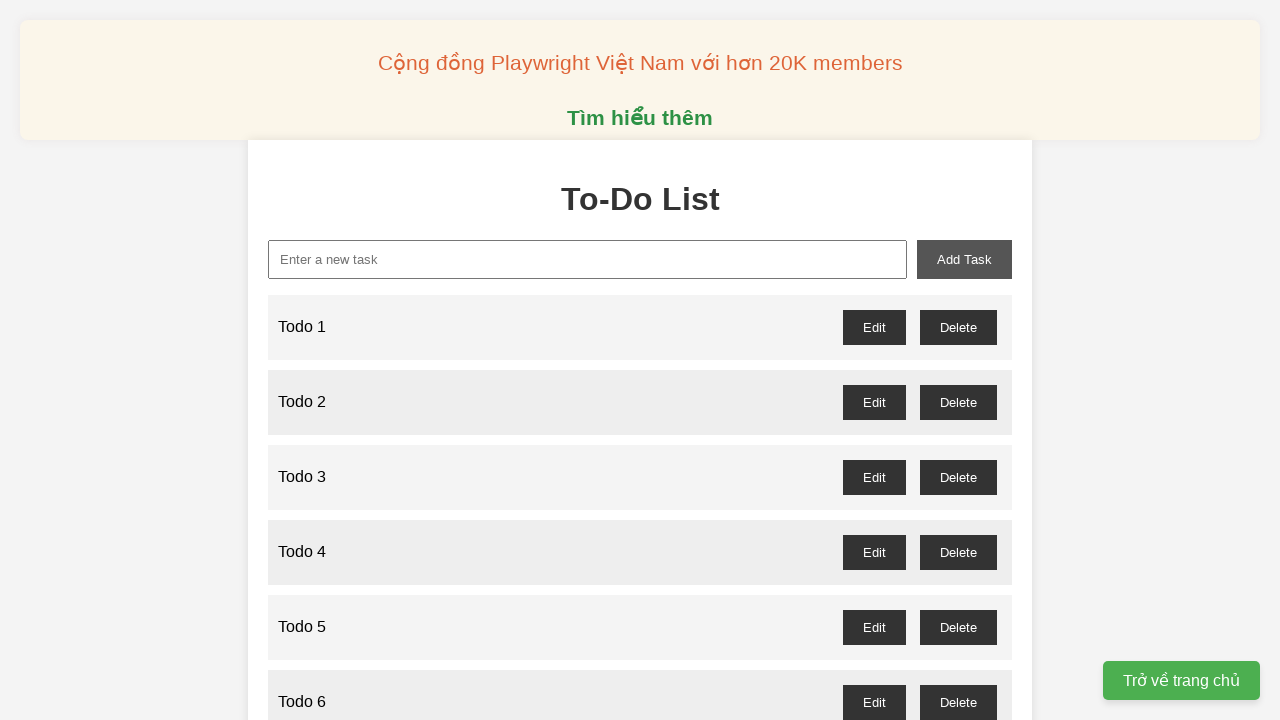

Waited 100ms for Todo 45 to be added
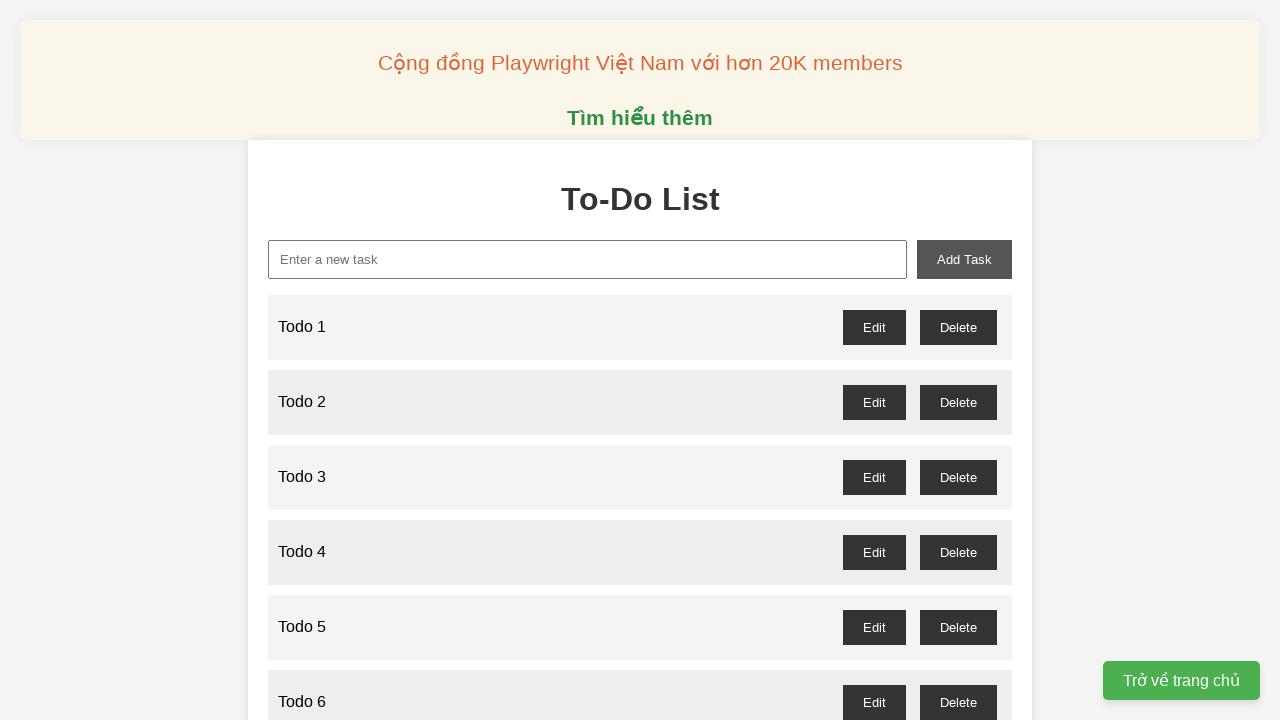

Filled input field with 'Todo 46' on input#new-task
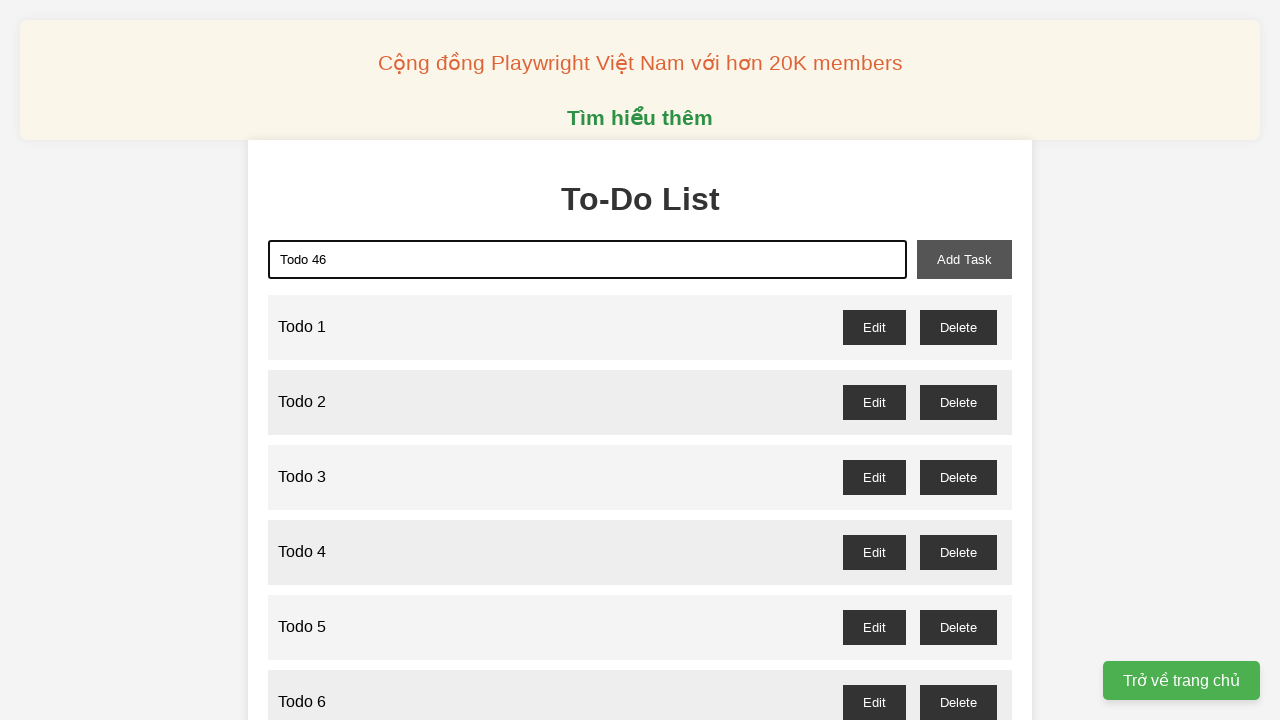

Clicked add task button to create 'Todo 46' at (964, 259) on button#add-task
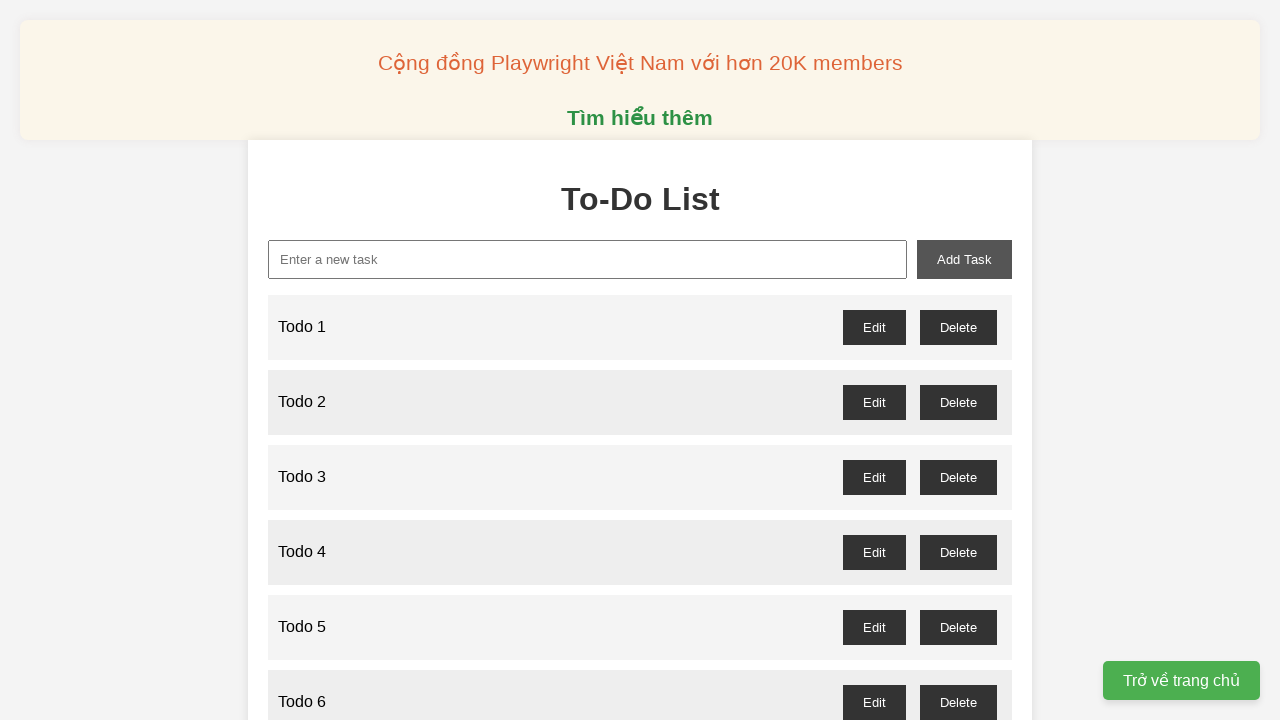

Waited 100ms for Todo 46 to be added
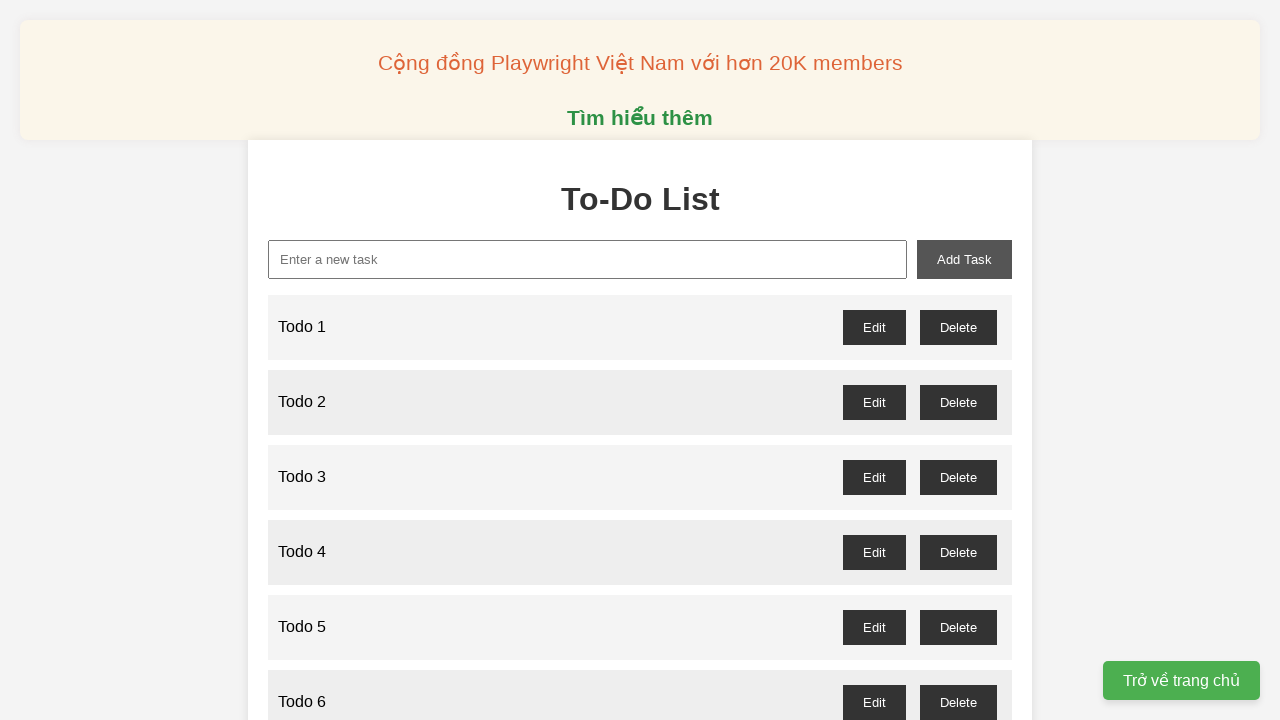

Filled input field with 'Todo 47' on input#new-task
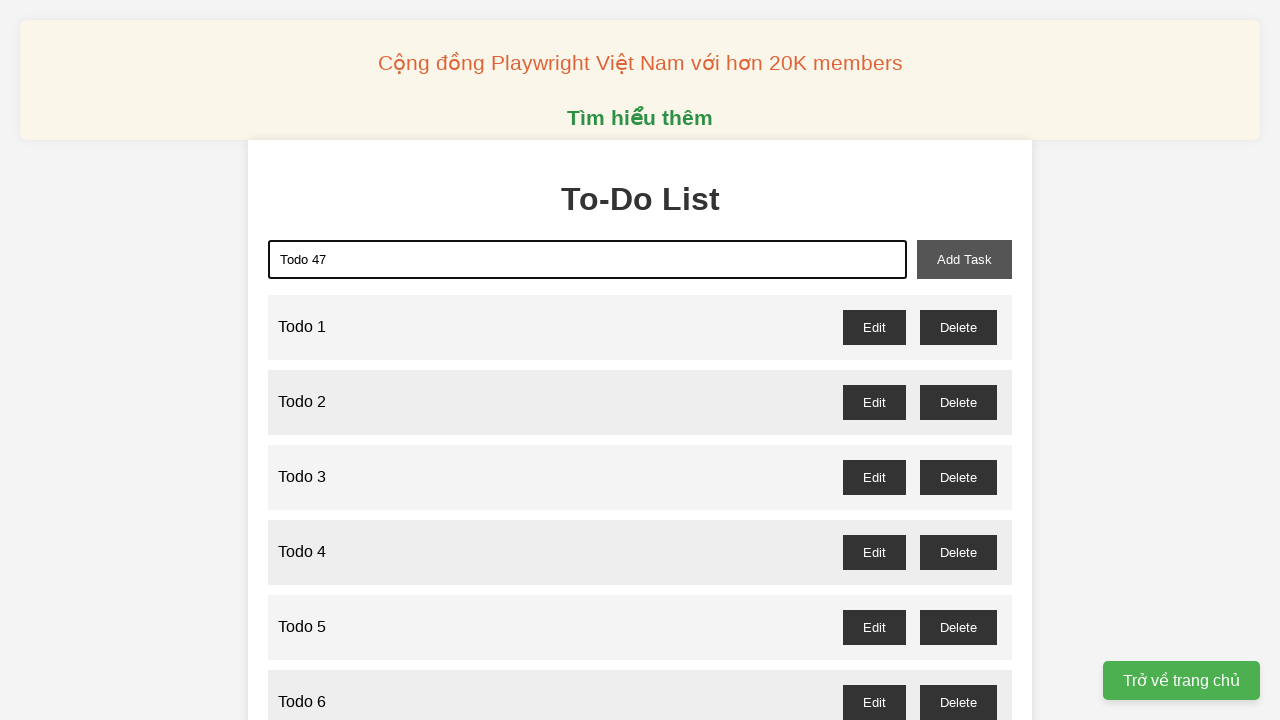

Clicked add task button to create 'Todo 47' at (964, 259) on button#add-task
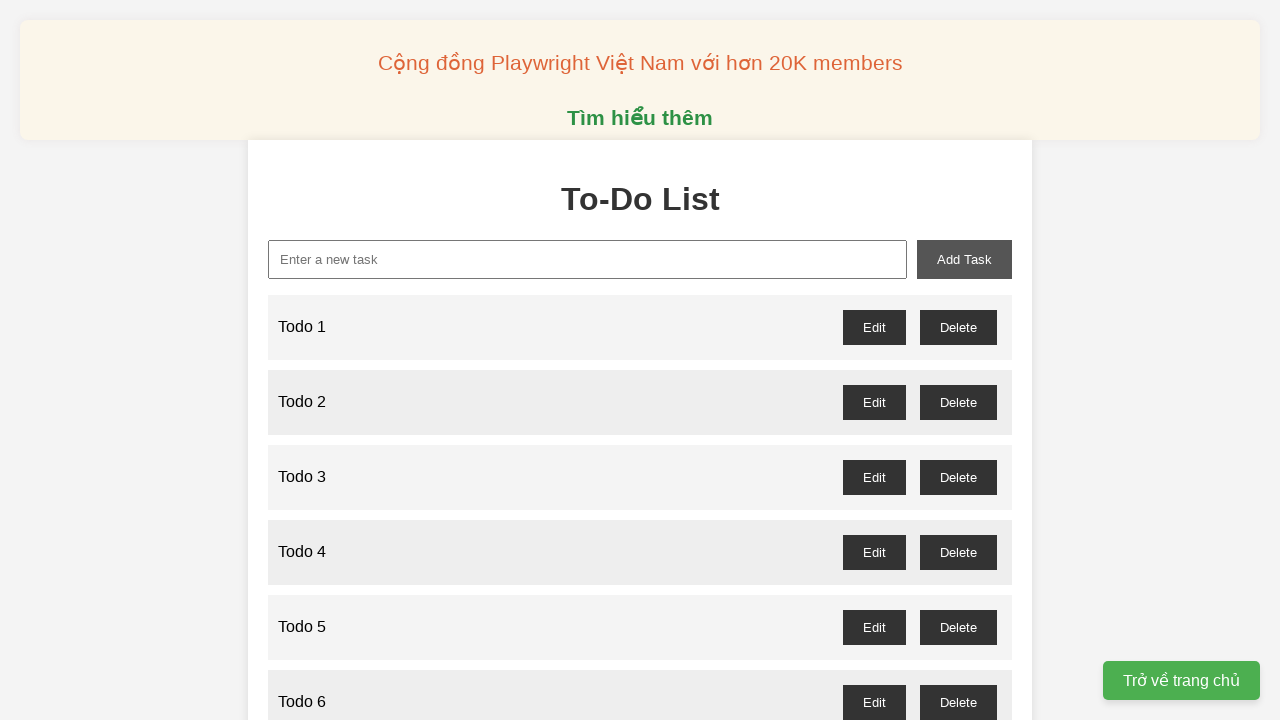

Waited 100ms for Todo 47 to be added
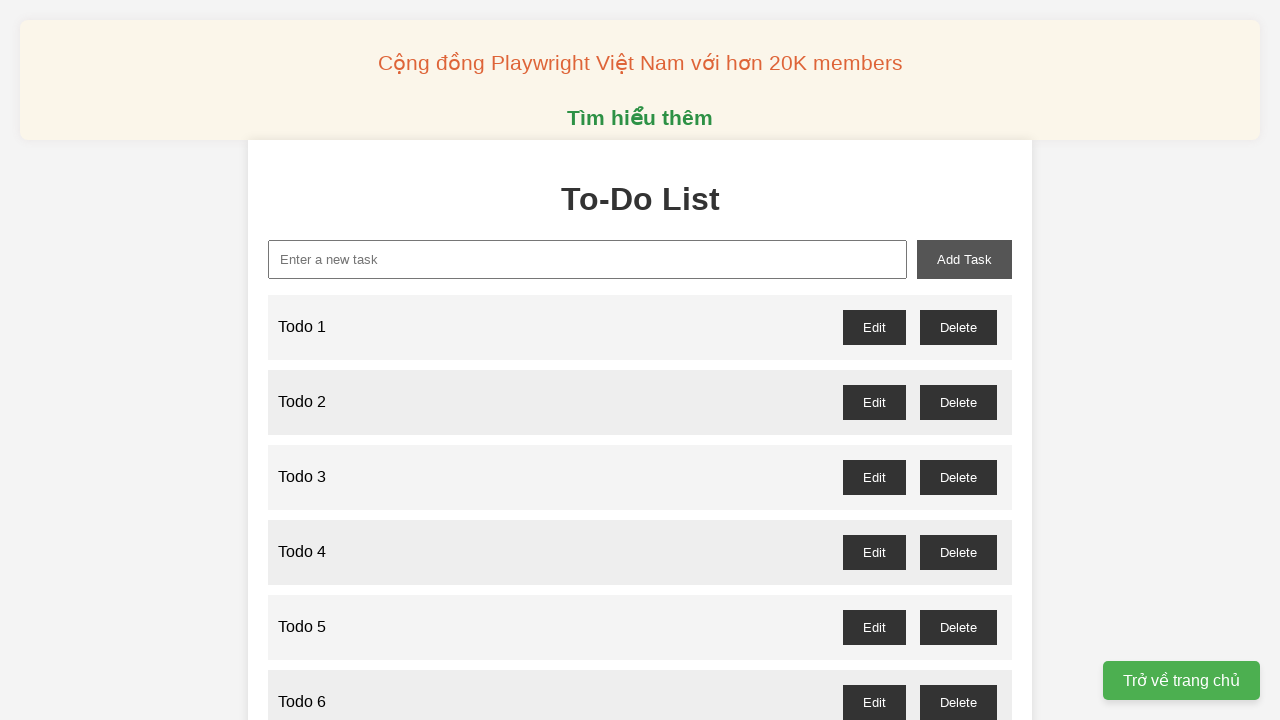

Filled input field with 'Todo 48' on input#new-task
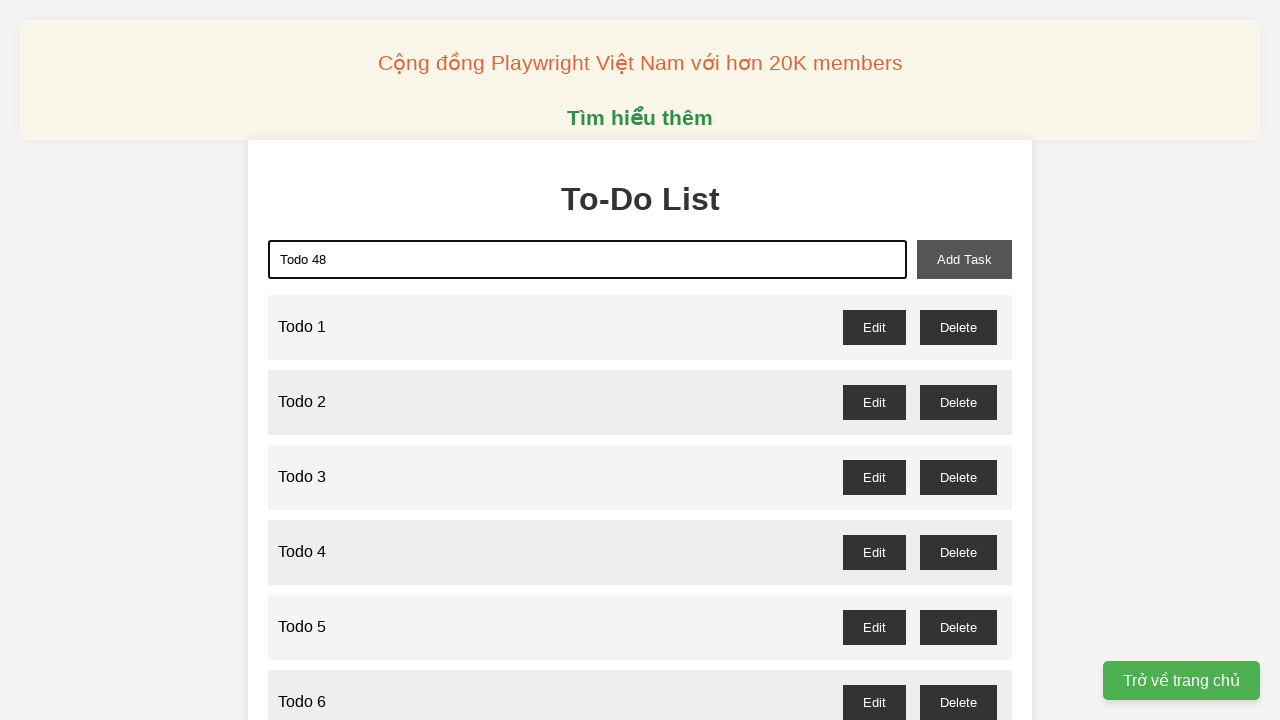

Clicked add task button to create 'Todo 48' at (964, 259) on button#add-task
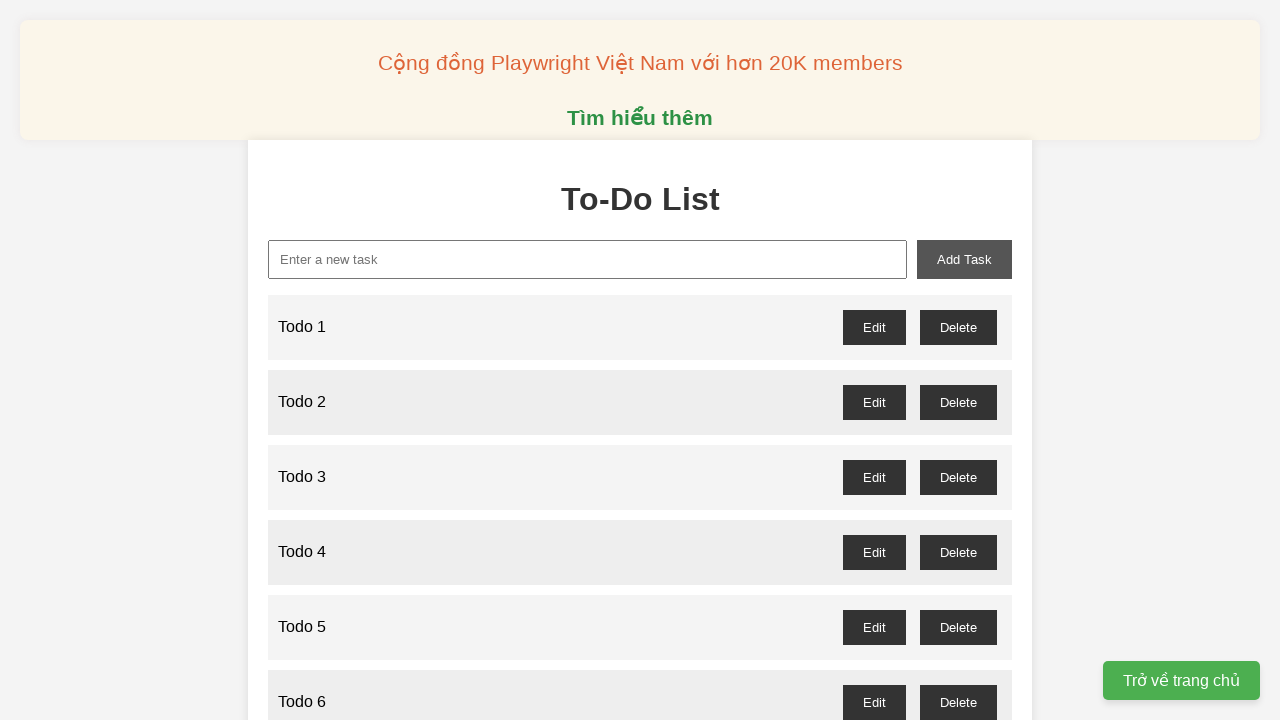

Waited 100ms for Todo 48 to be added
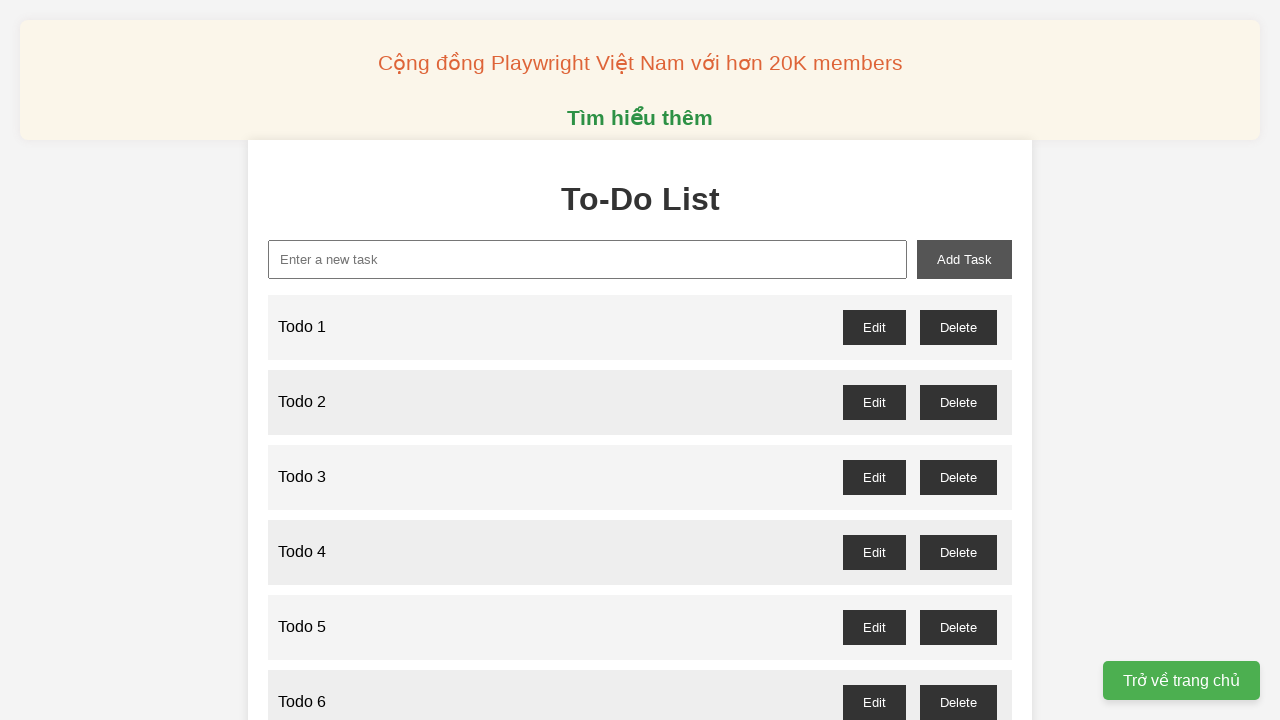

Filled input field with 'Todo 49' on input#new-task
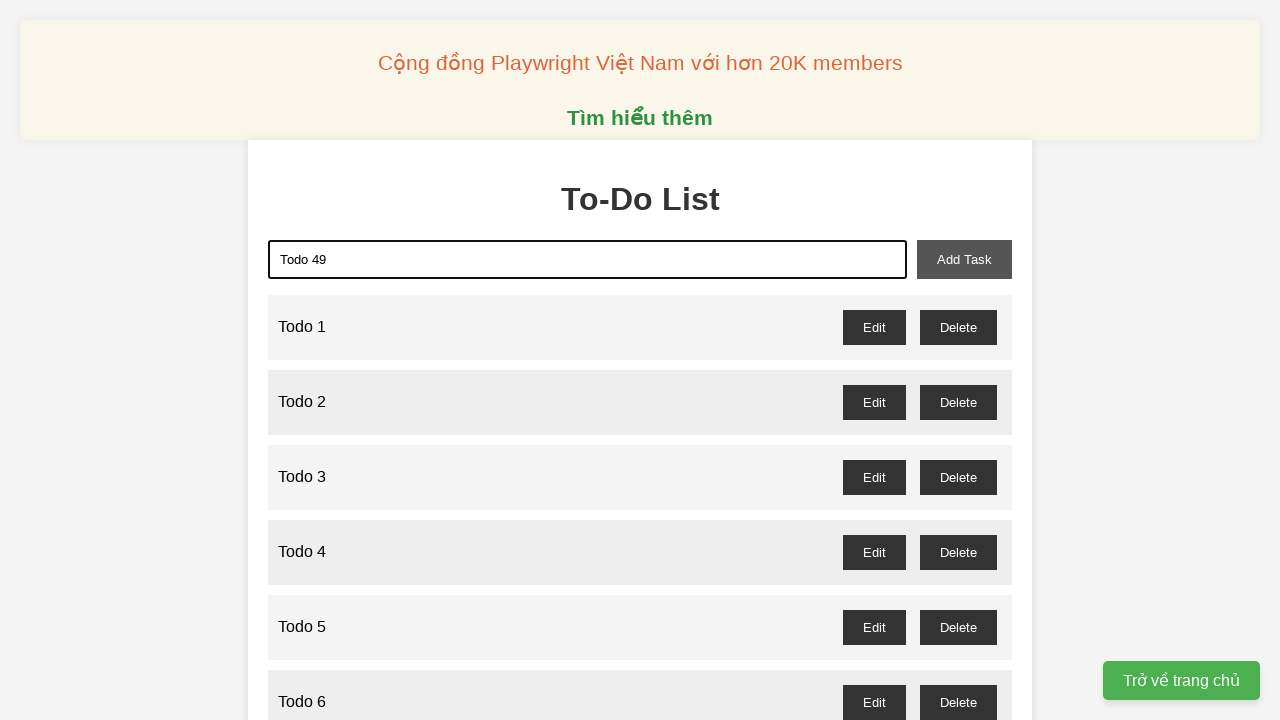

Clicked add task button to create 'Todo 49' at (964, 259) on button#add-task
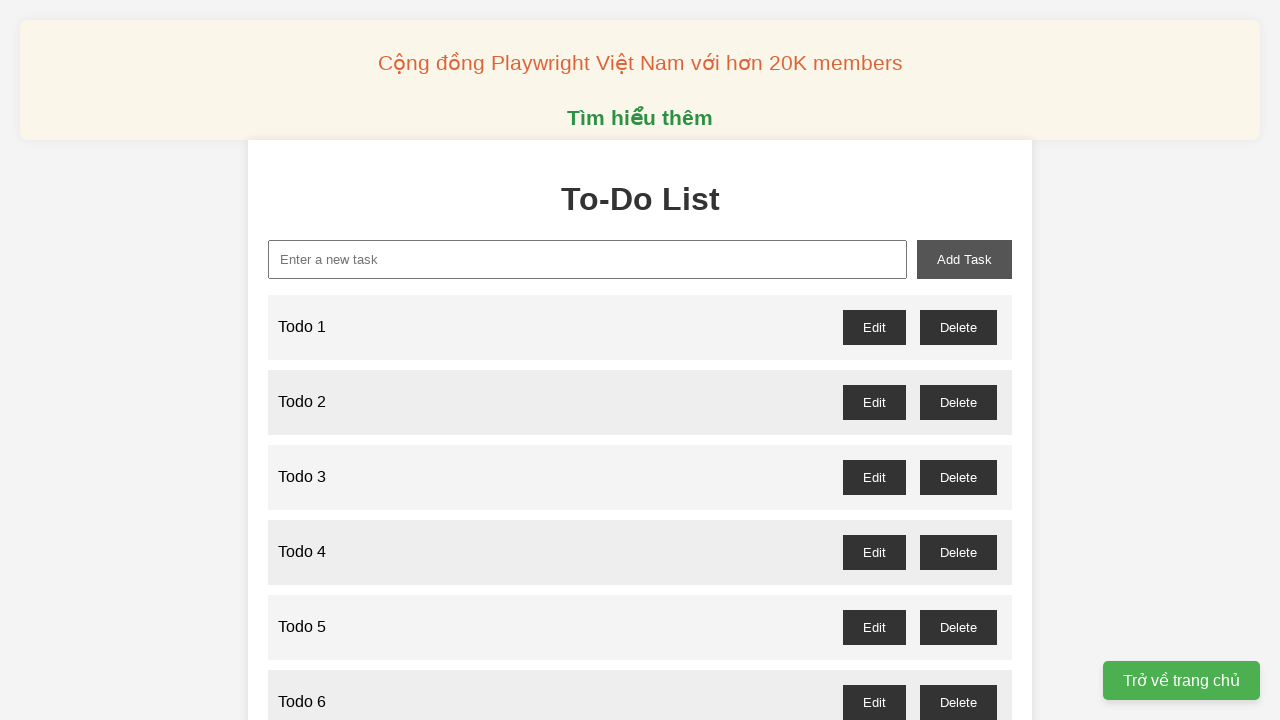

Waited 100ms for Todo 49 to be added
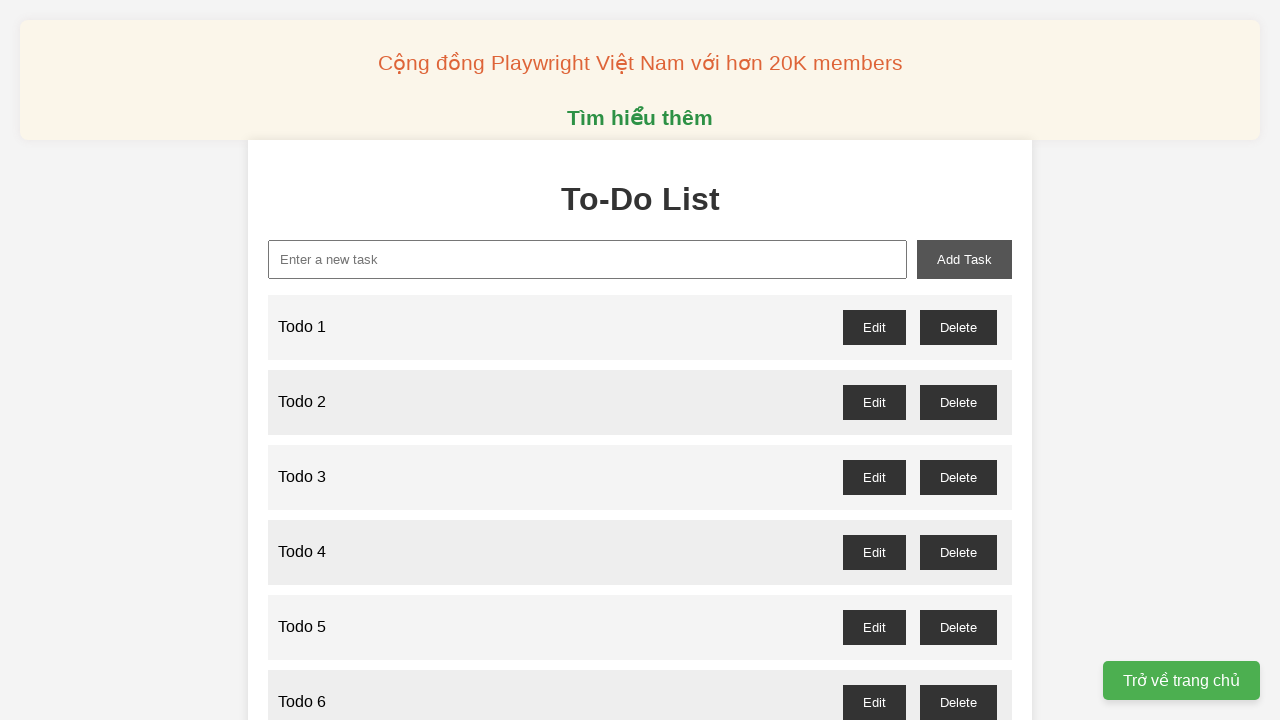

Filled input field with 'Todo 50' on input#new-task
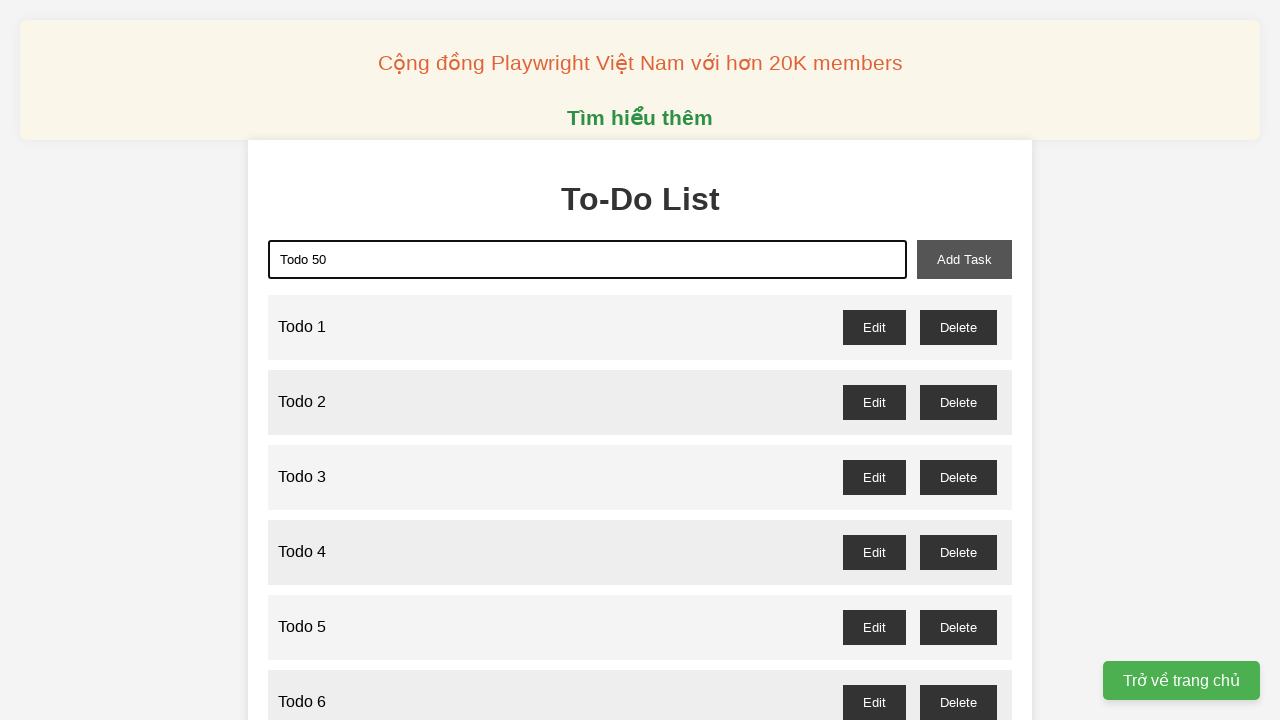

Clicked add task button to create 'Todo 50' at (964, 259) on button#add-task
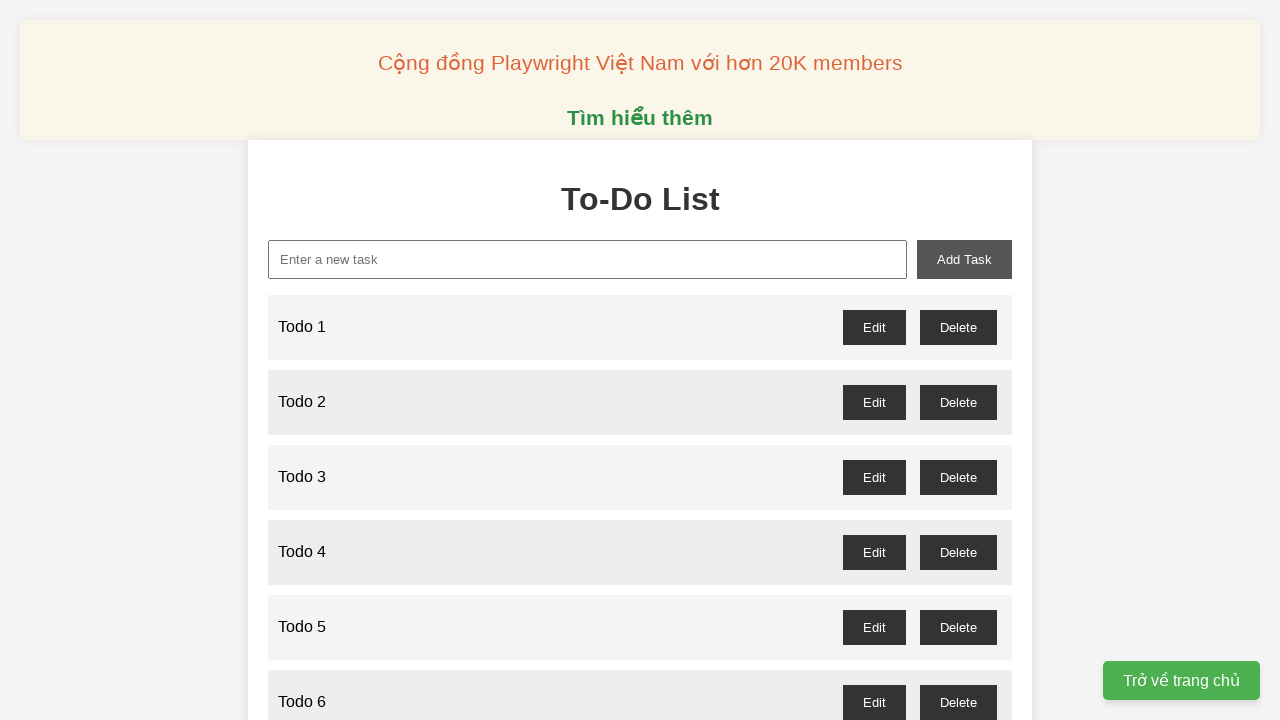

Waited 100ms for Todo 50 to be added
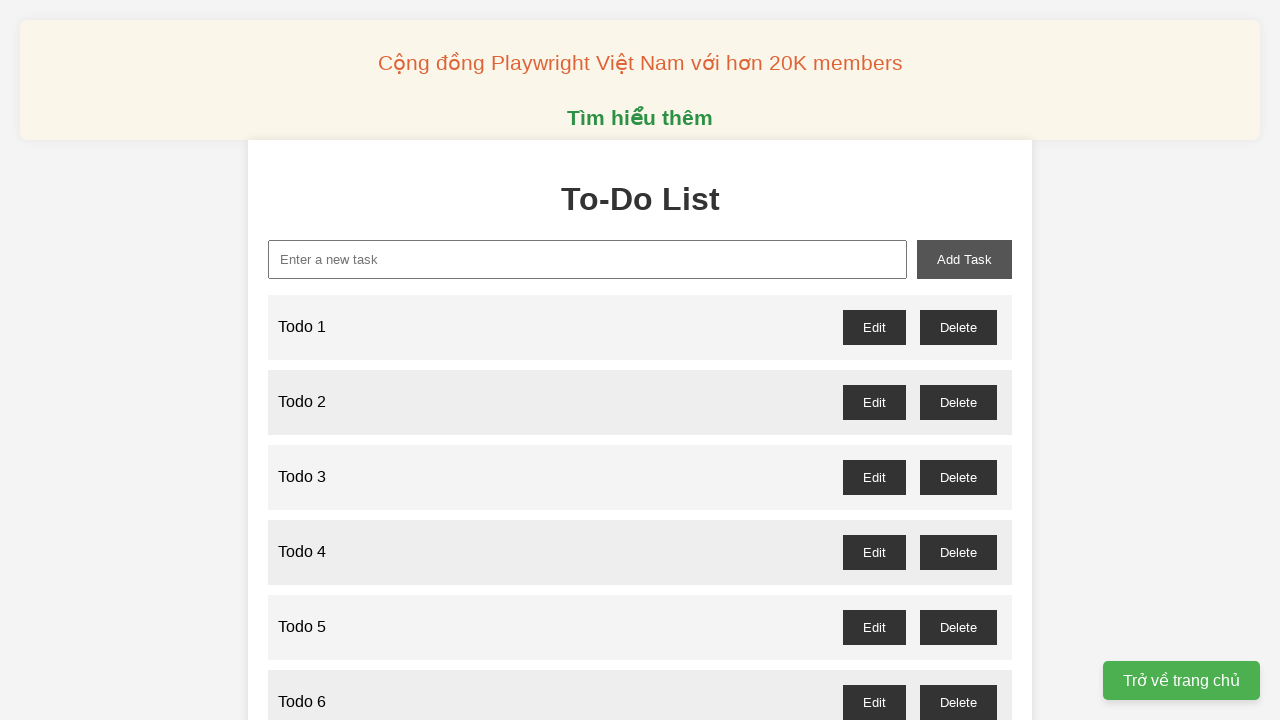

Filled input field with 'Todo 51' on input#new-task
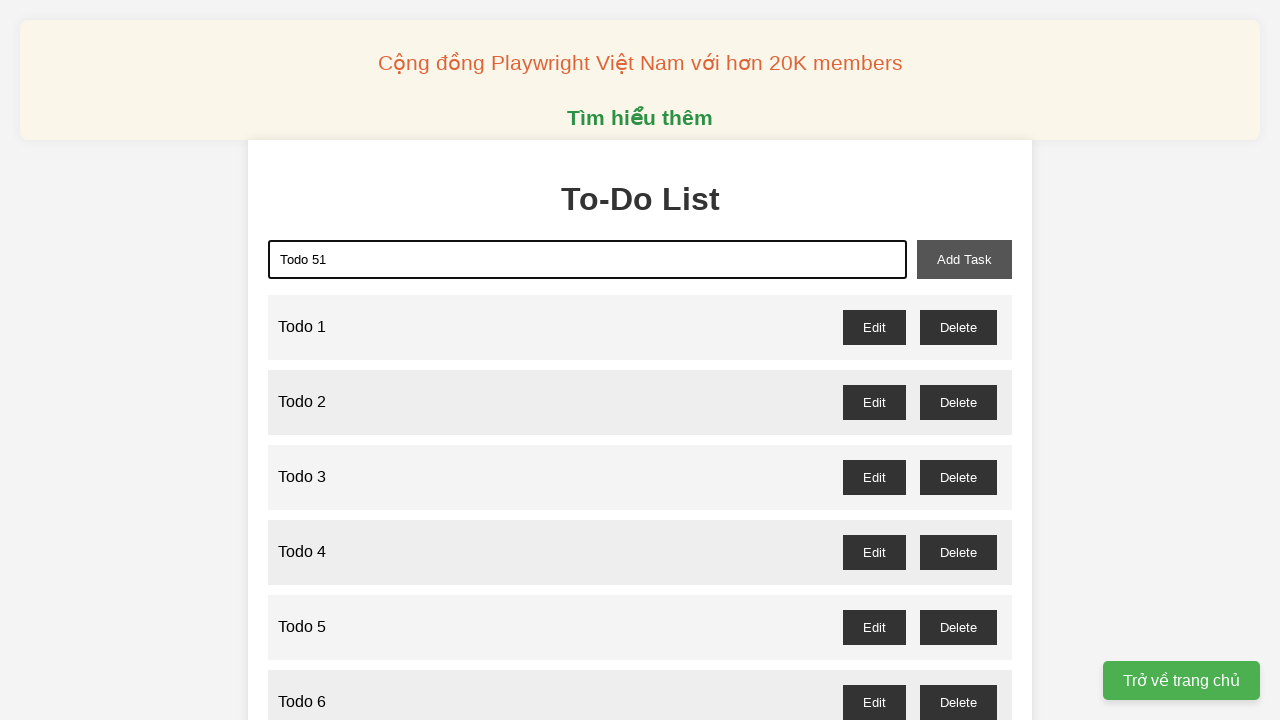

Clicked add task button to create 'Todo 51' at (964, 259) on button#add-task
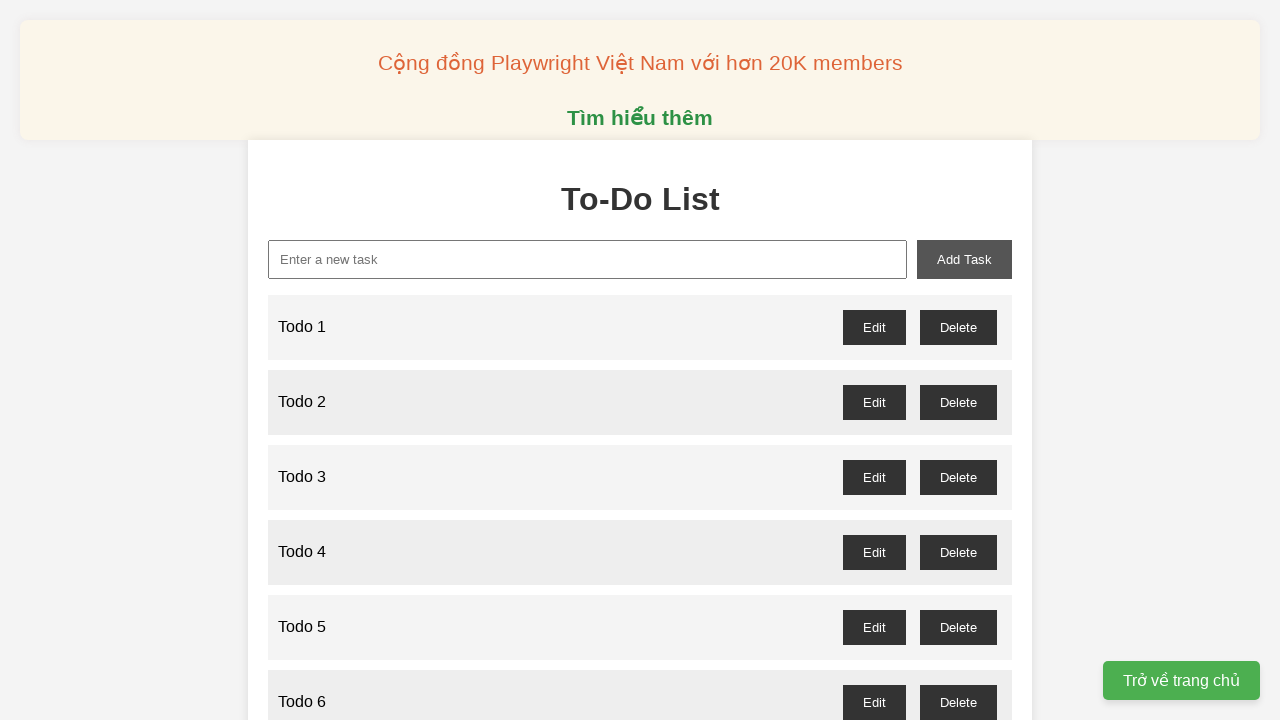

Waited 100ms for Todo 51 to be added
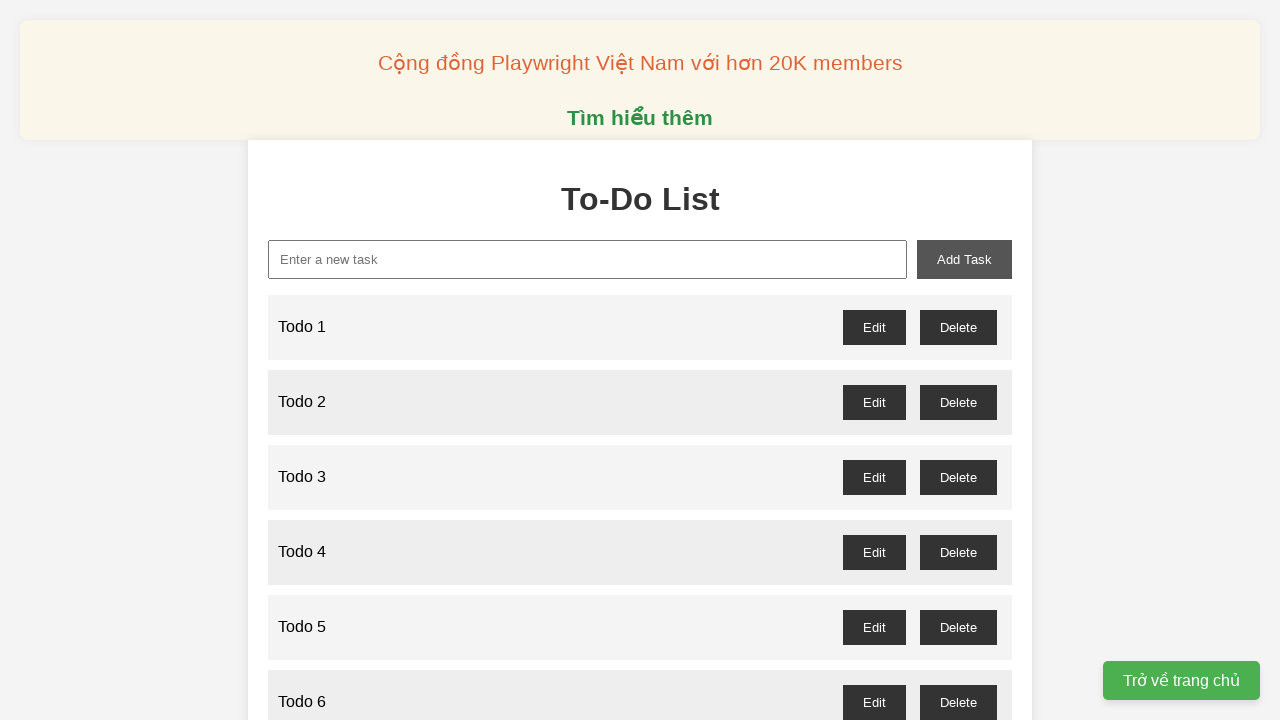

Filled input field with 'Todo 52' on input#new-task
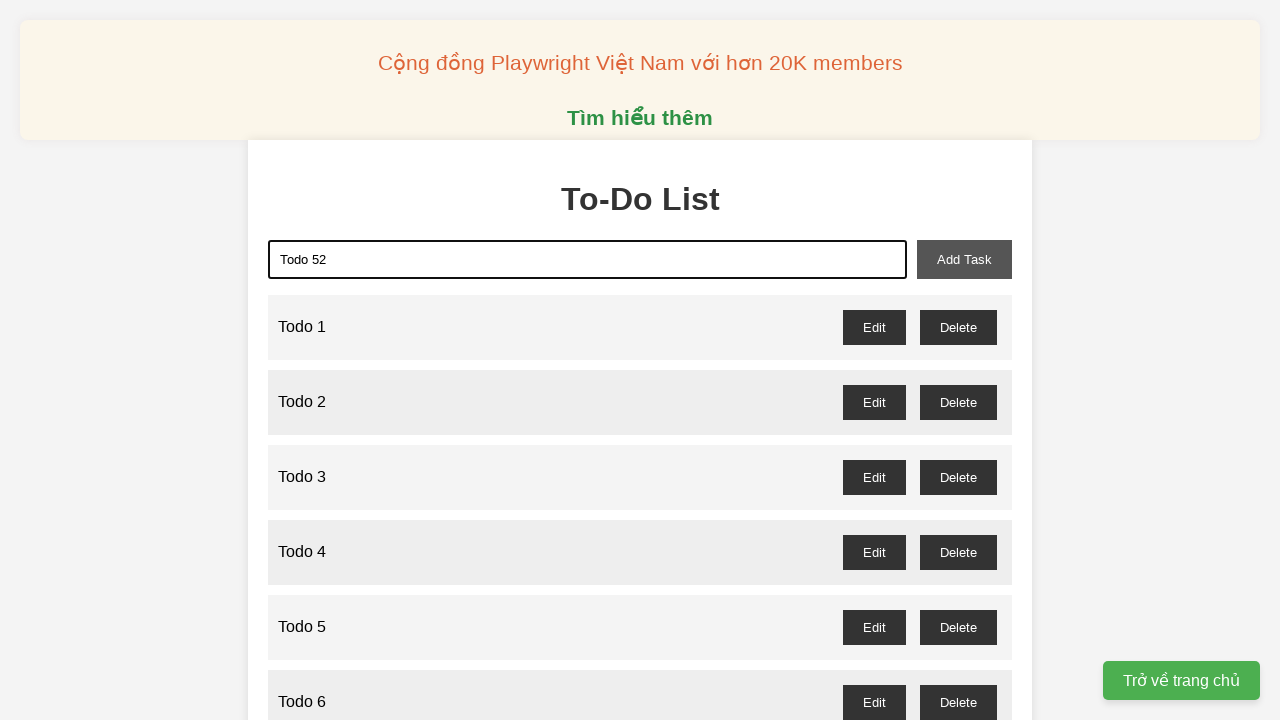

Clicked add task button to create 'Todo 52' at (964, 259) on button#add-task
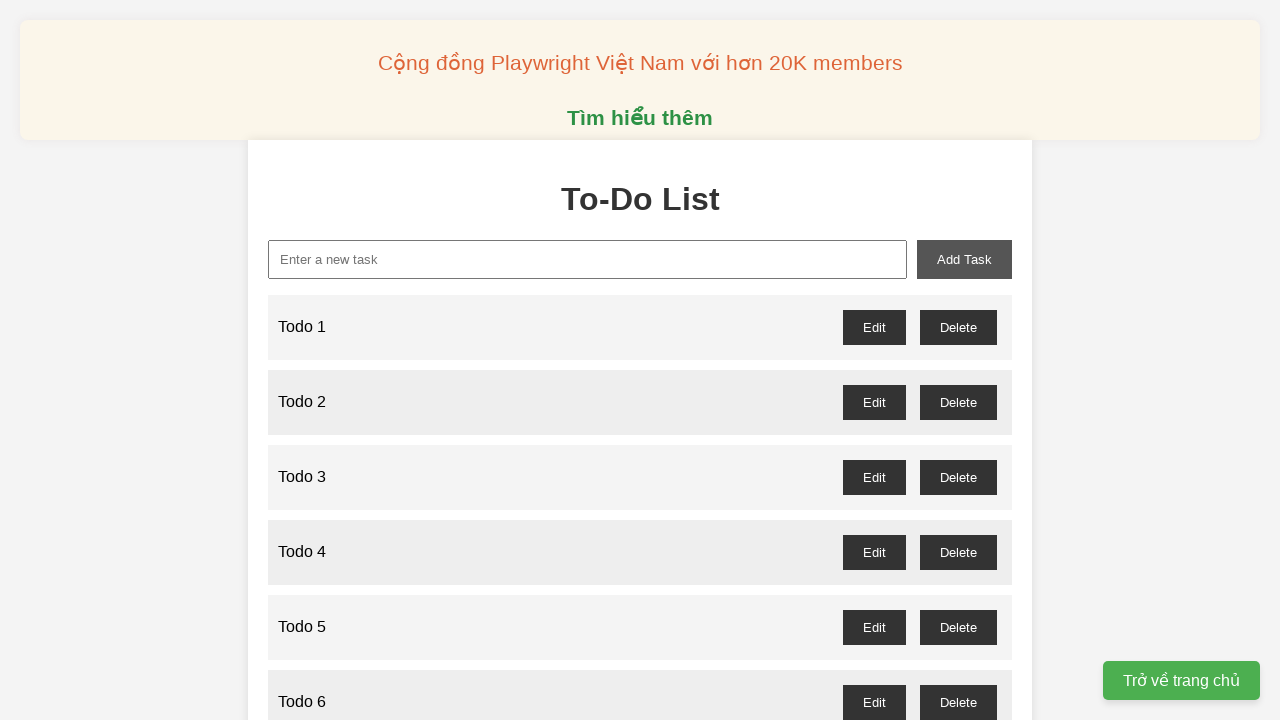

Waited 100ms for Todo 52 to be added
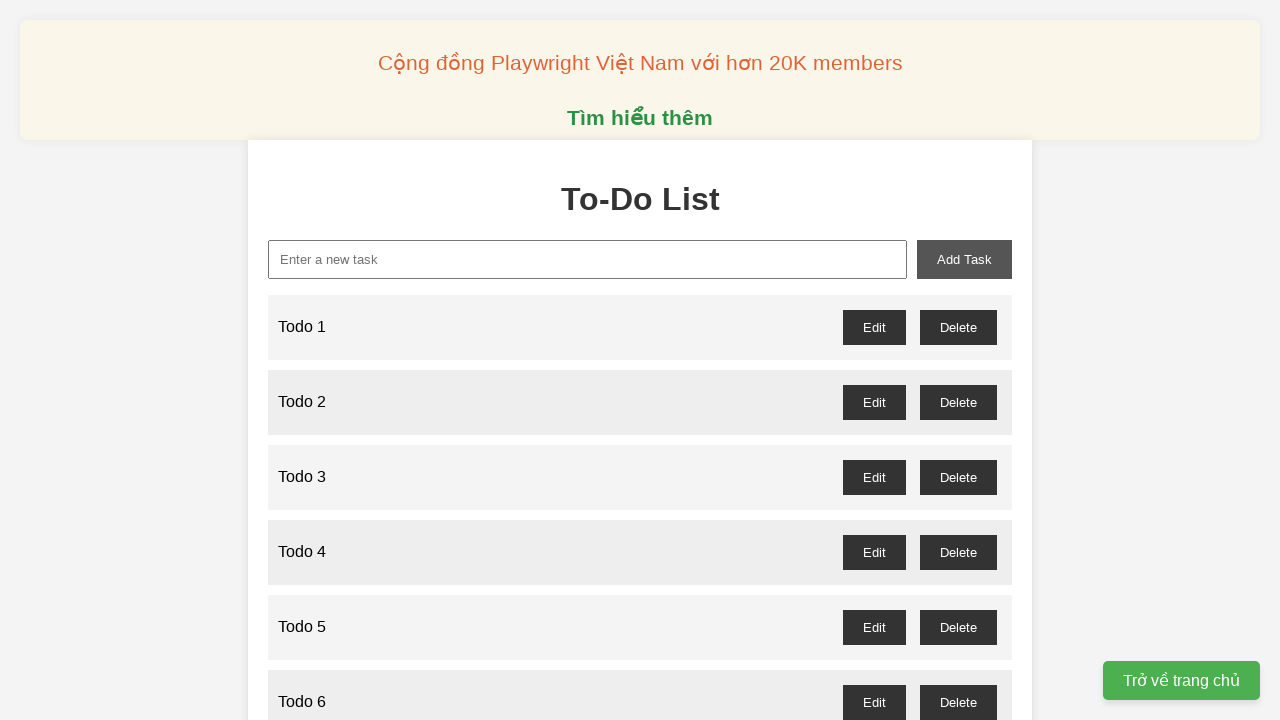

Filled input field with 'Todo 53' on input#new-task
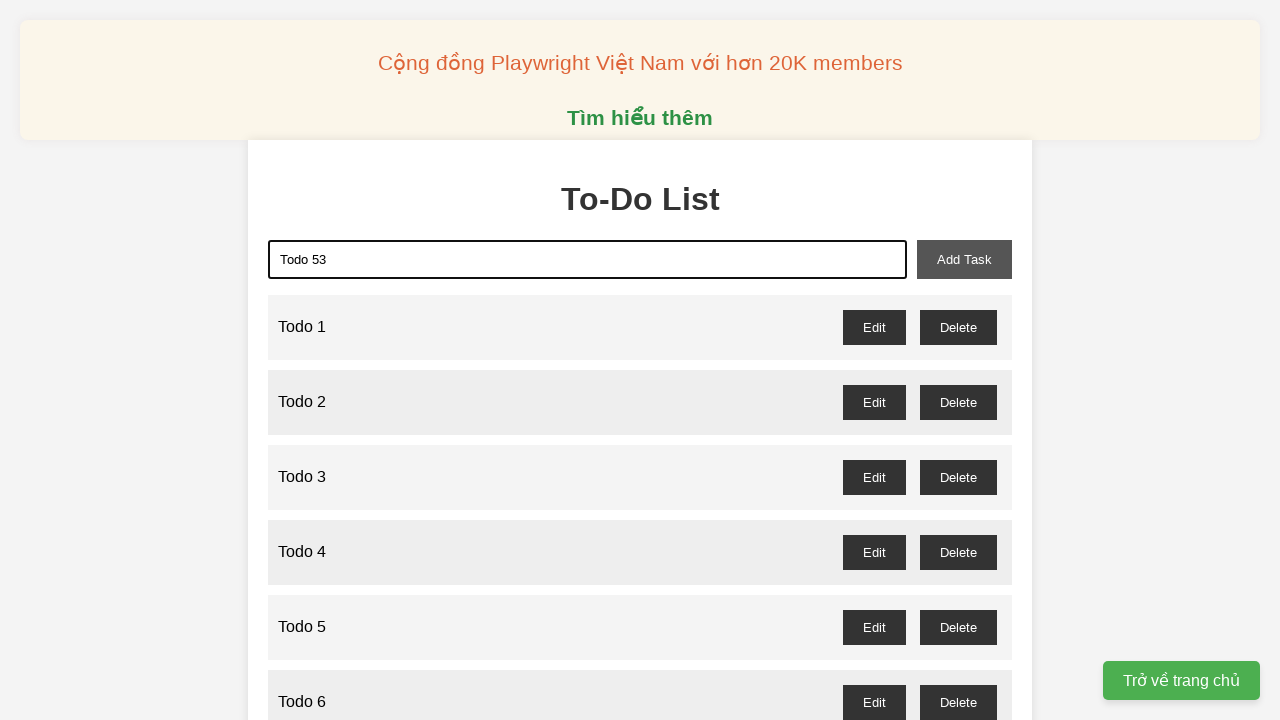

Clicked add task button to create 'Todo 53' at (964, 259) on button#add-task
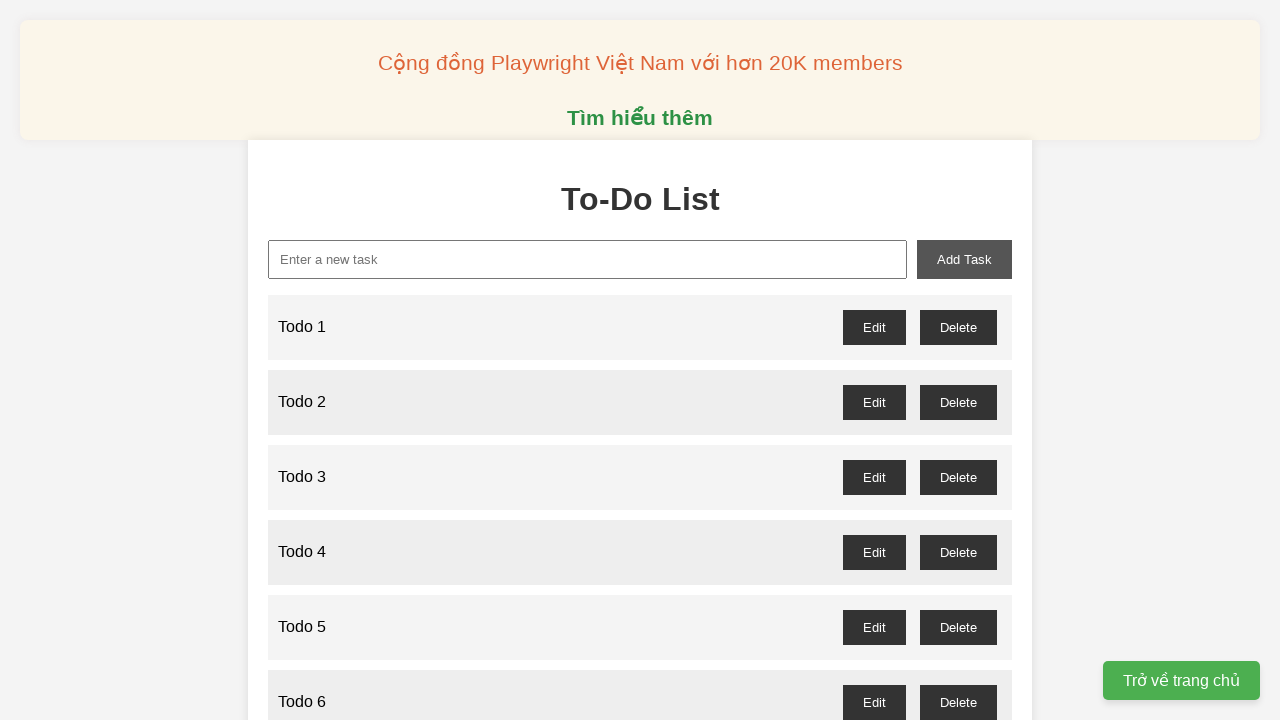

Waited 100ms for Todo 53 to be added
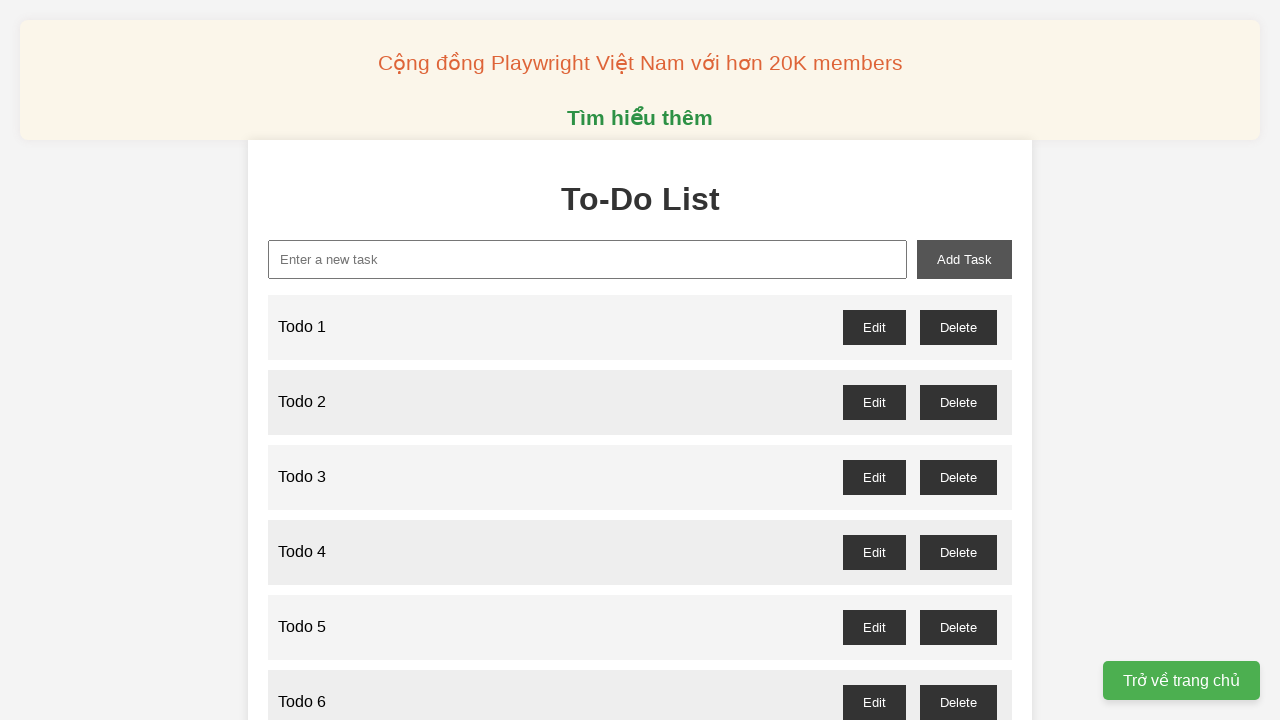

Filled input field with 'Todo 54' on input#new-task
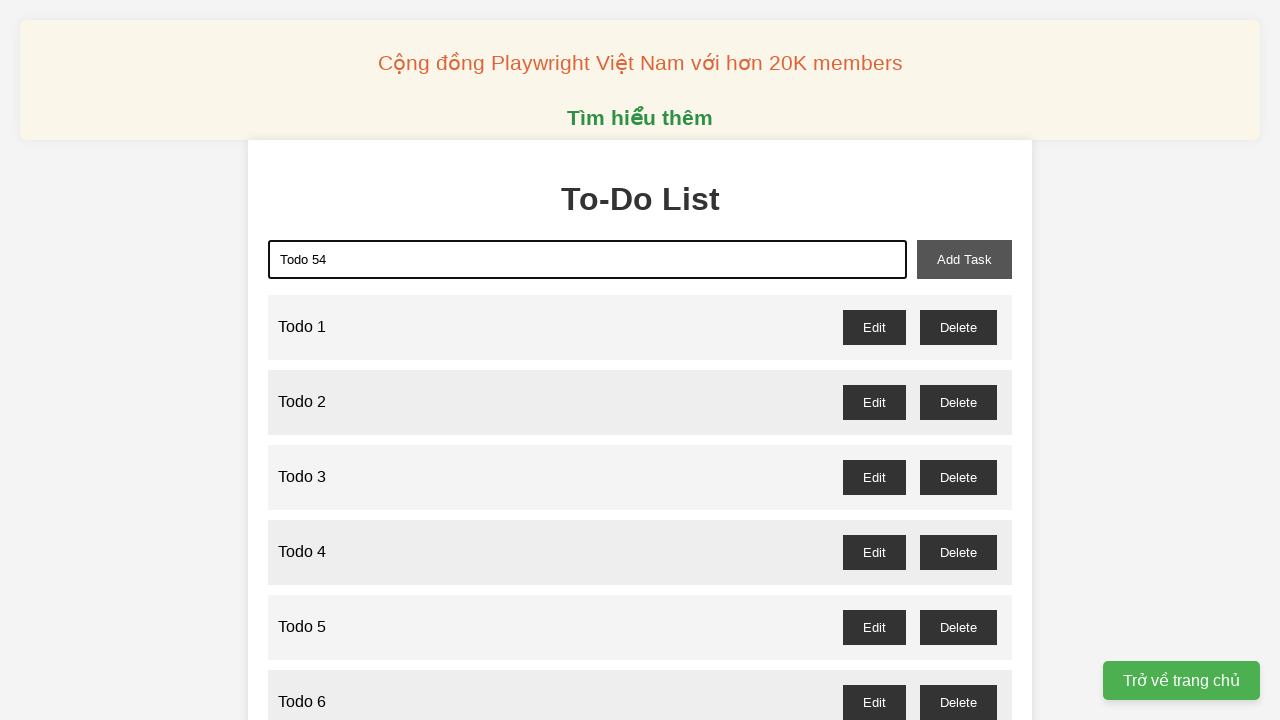

Clicked add task button to create 'Todo 54' at (964, 259) on button#add-task
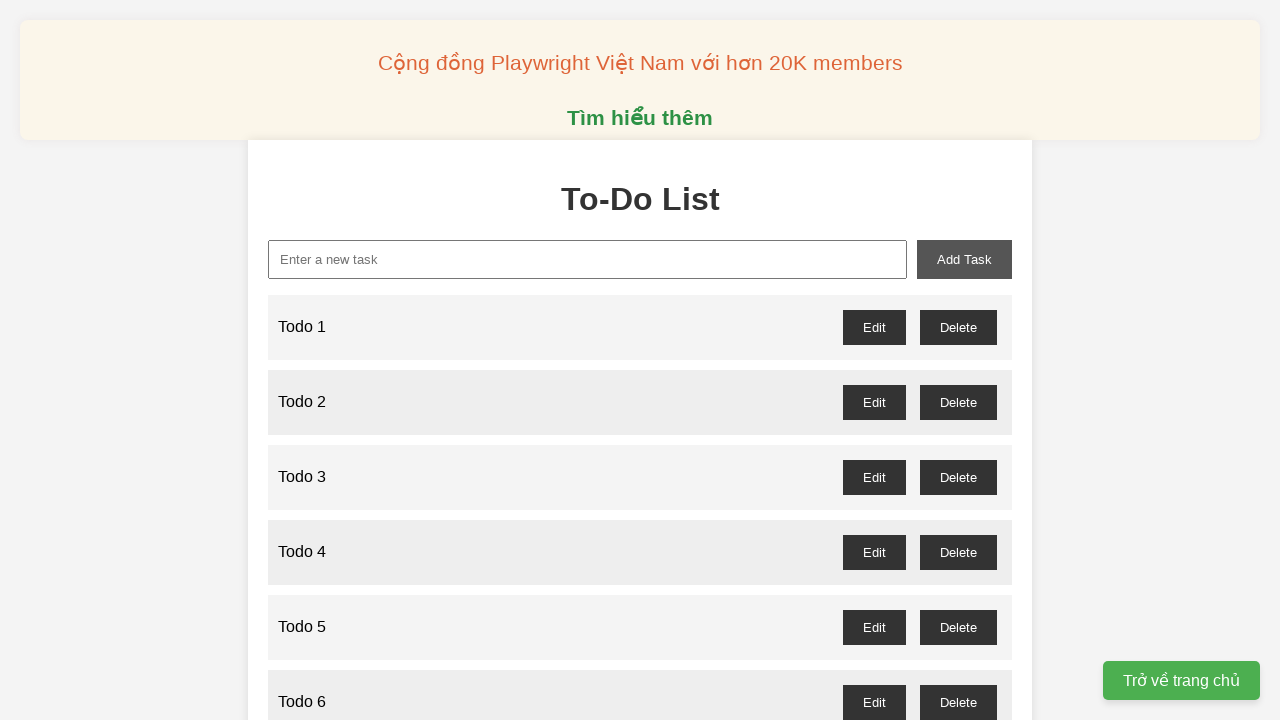

Waited 100ms for Todo 54 to be added
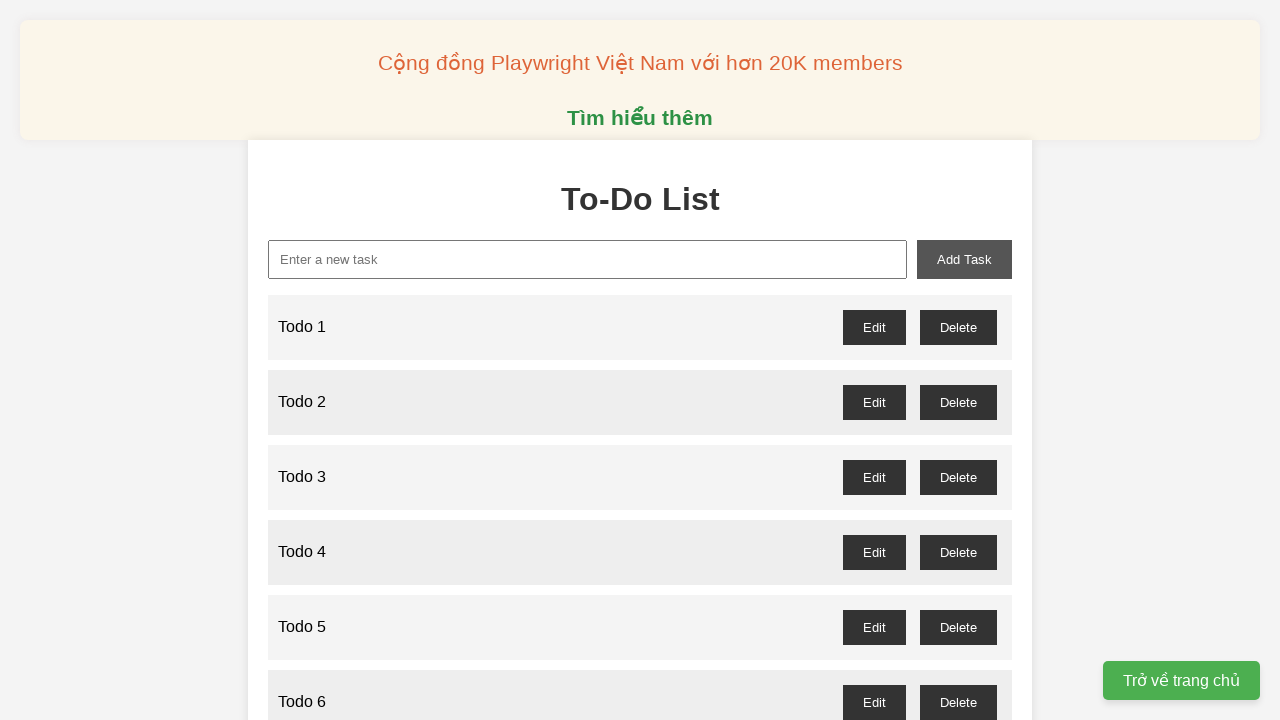

Filled input field with 'Todo 55' on input#new-task
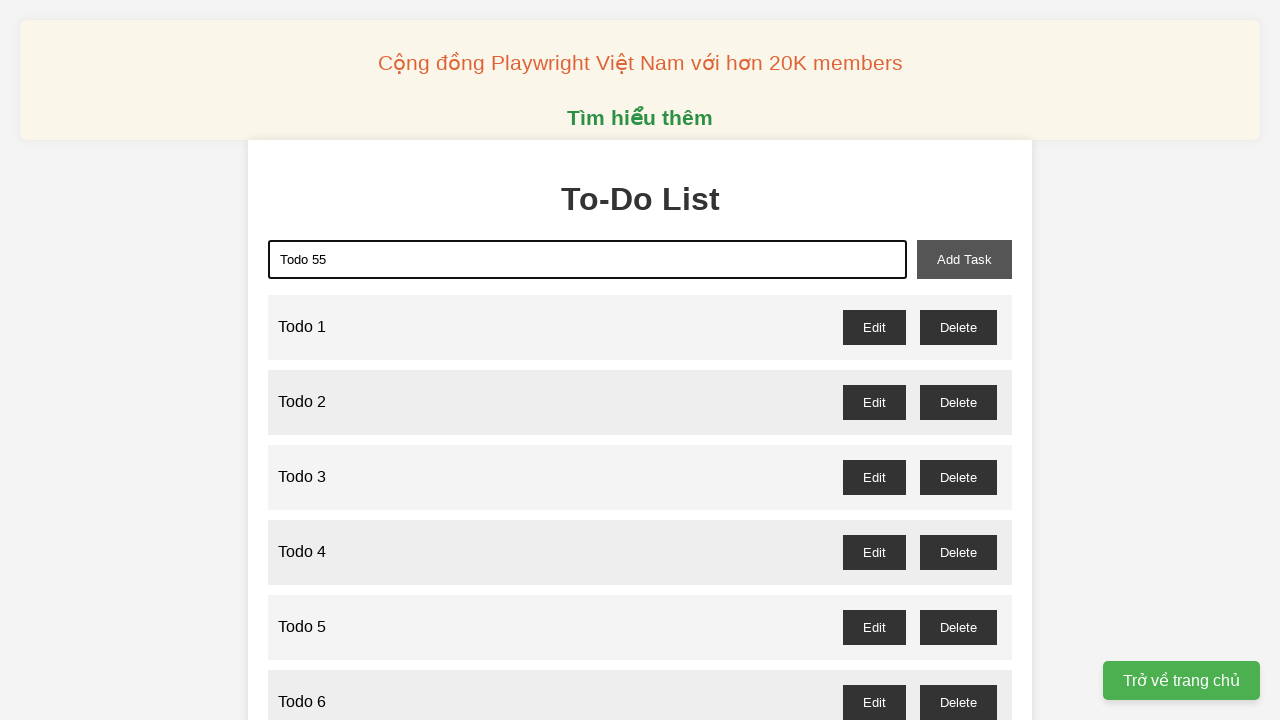

Clicked add task button to create 'Todo 55' at (964, 259) on button#add-task
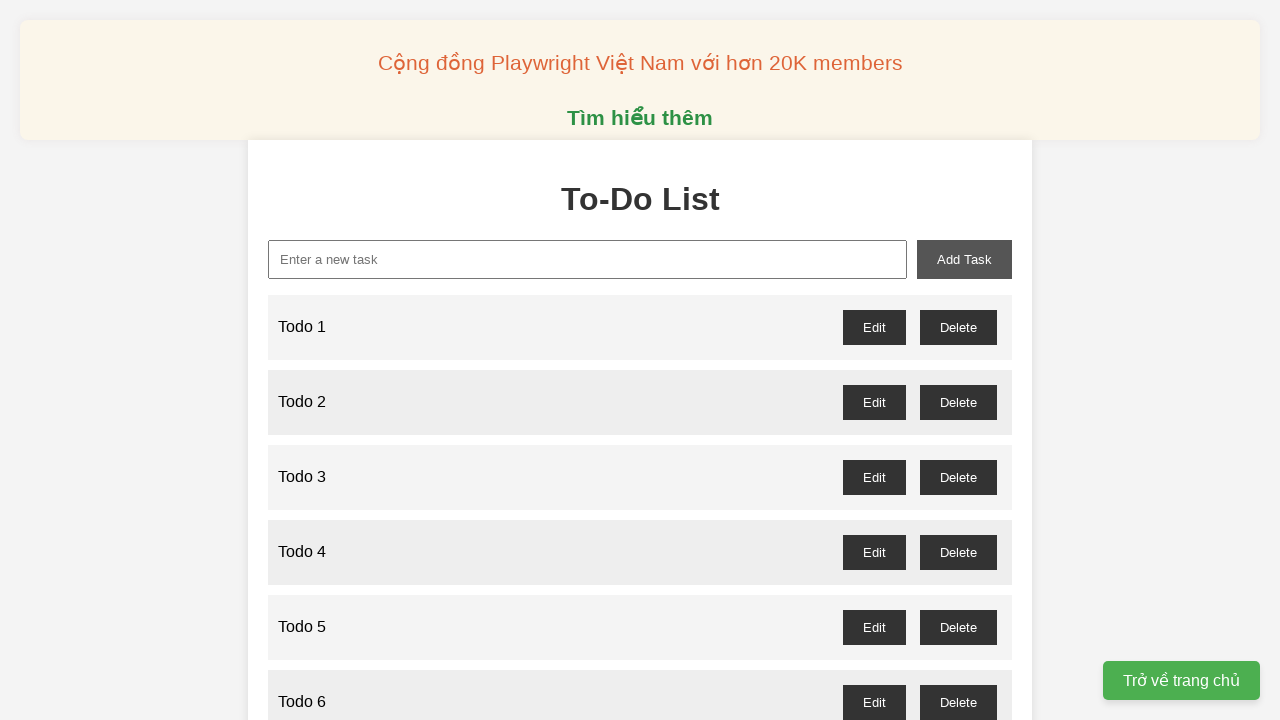

Waited 100ms for Todo 55 to be added
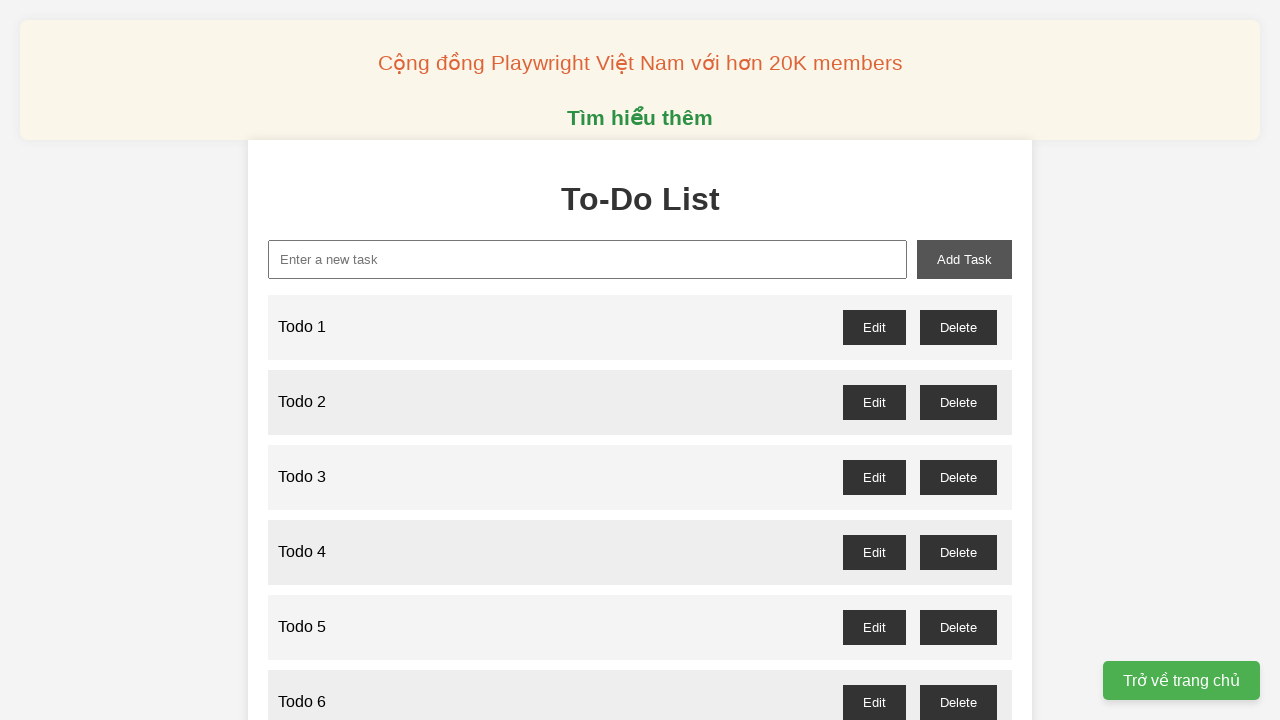

Filled input field with 'Todo 56' on input#new-task
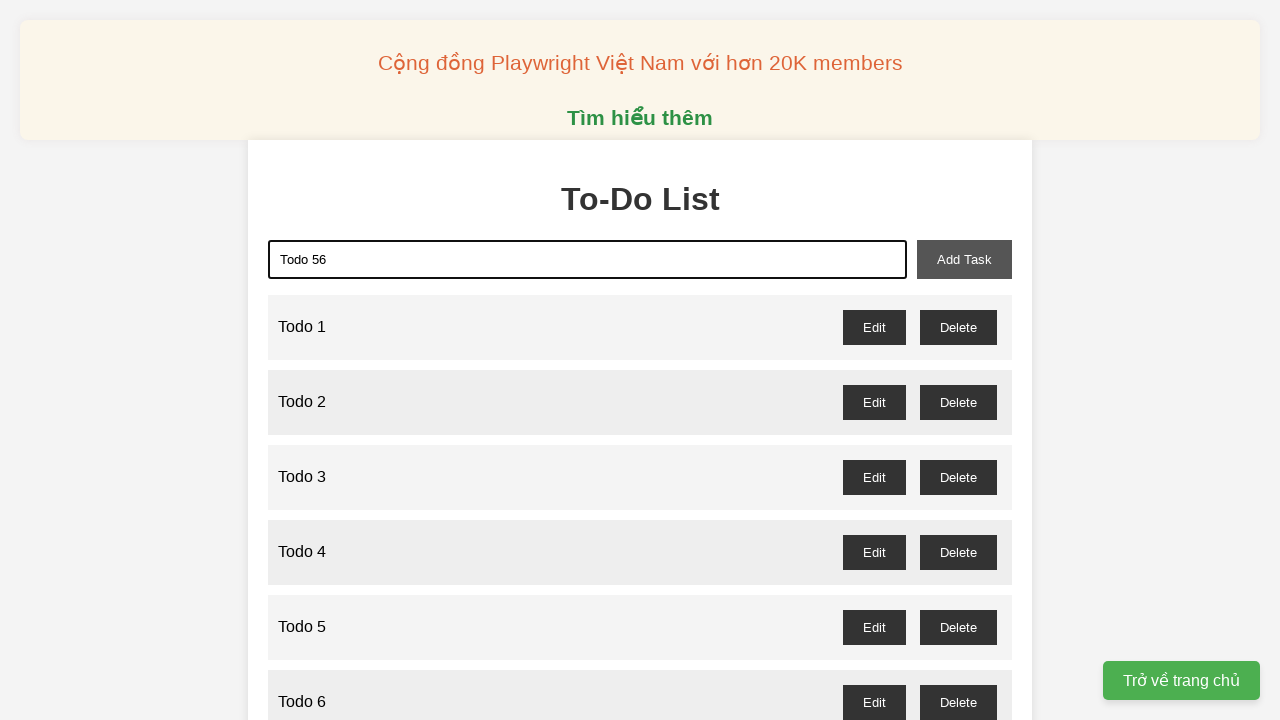

Clicked add task button to create 'Todo 56' at (964, 259) on button#add-task
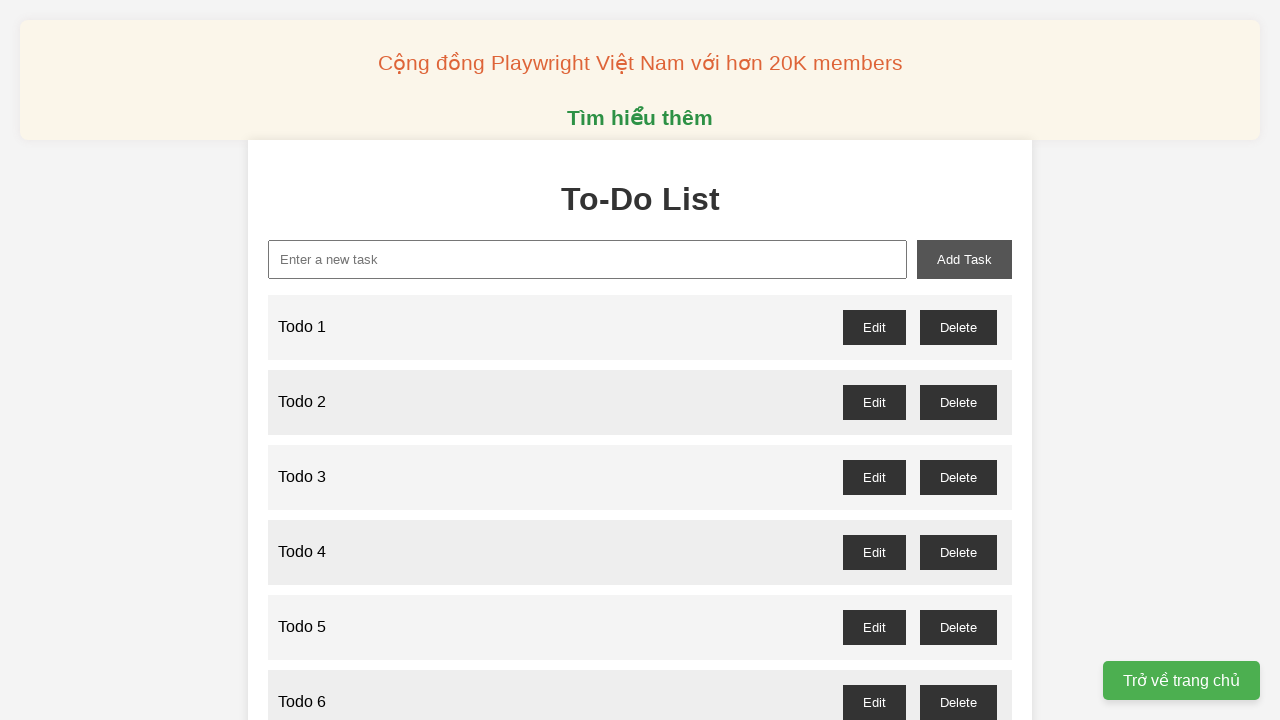

Waited 100ms for Todo 56 to be added
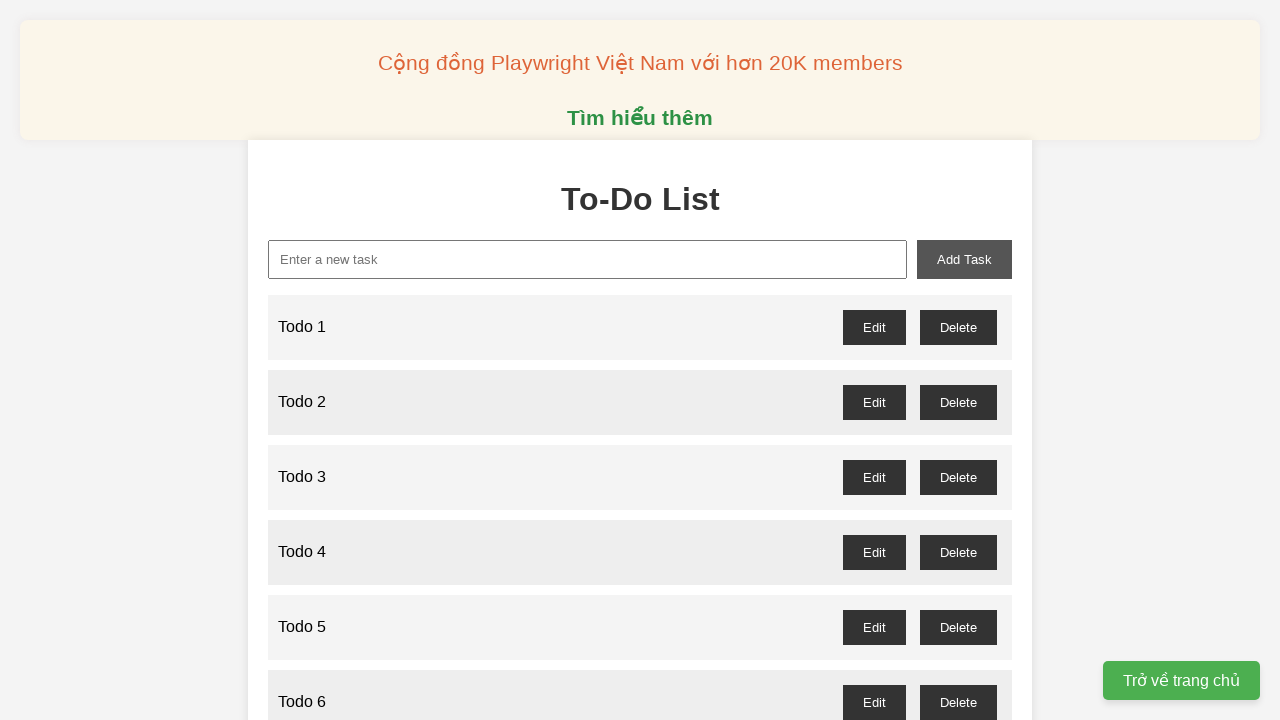

Filled input field with 'Todo 57' on input#new-task
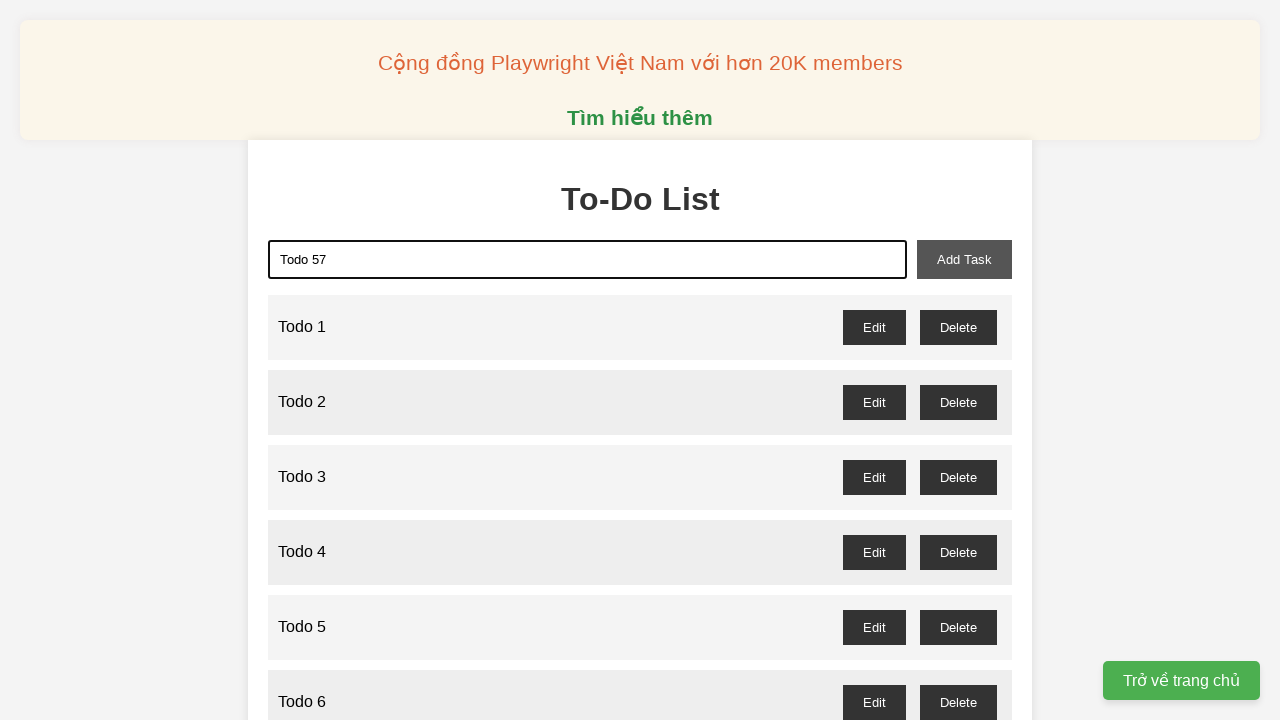

Clicked add task button to create 'Todo 57' at (964, 259) on button#add-task
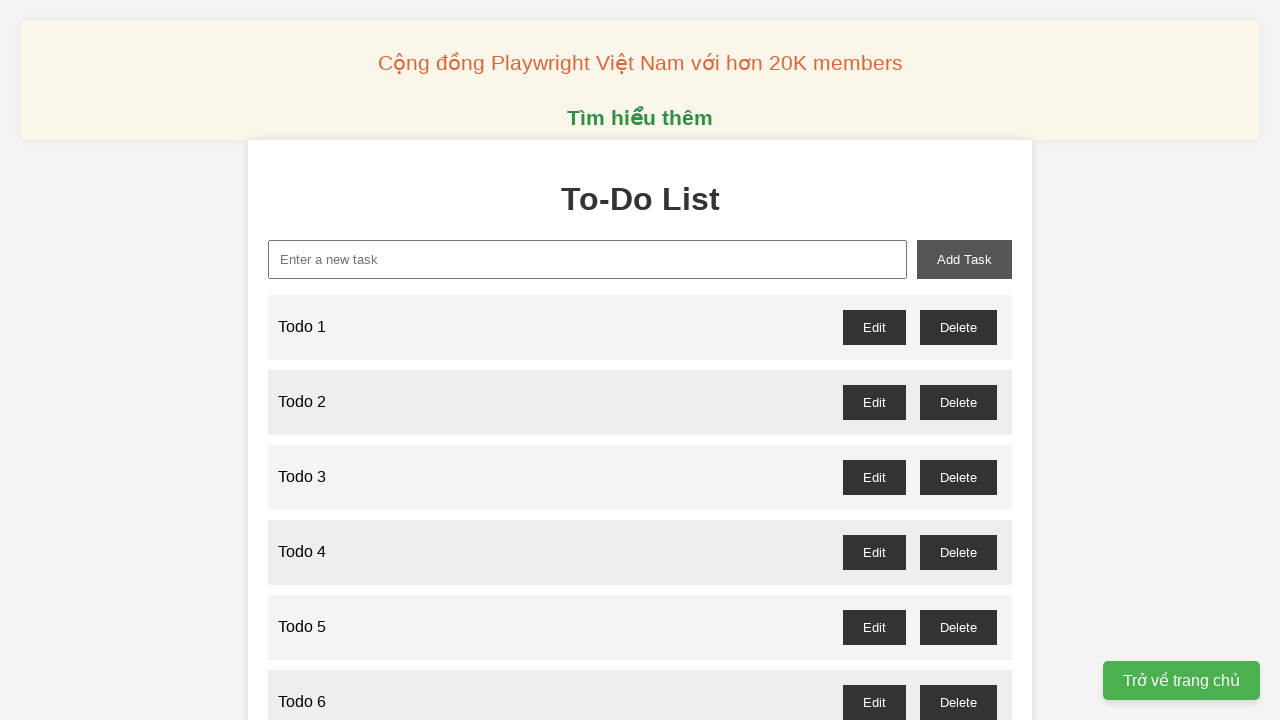

Waited 100ms for Todo 57 to be added
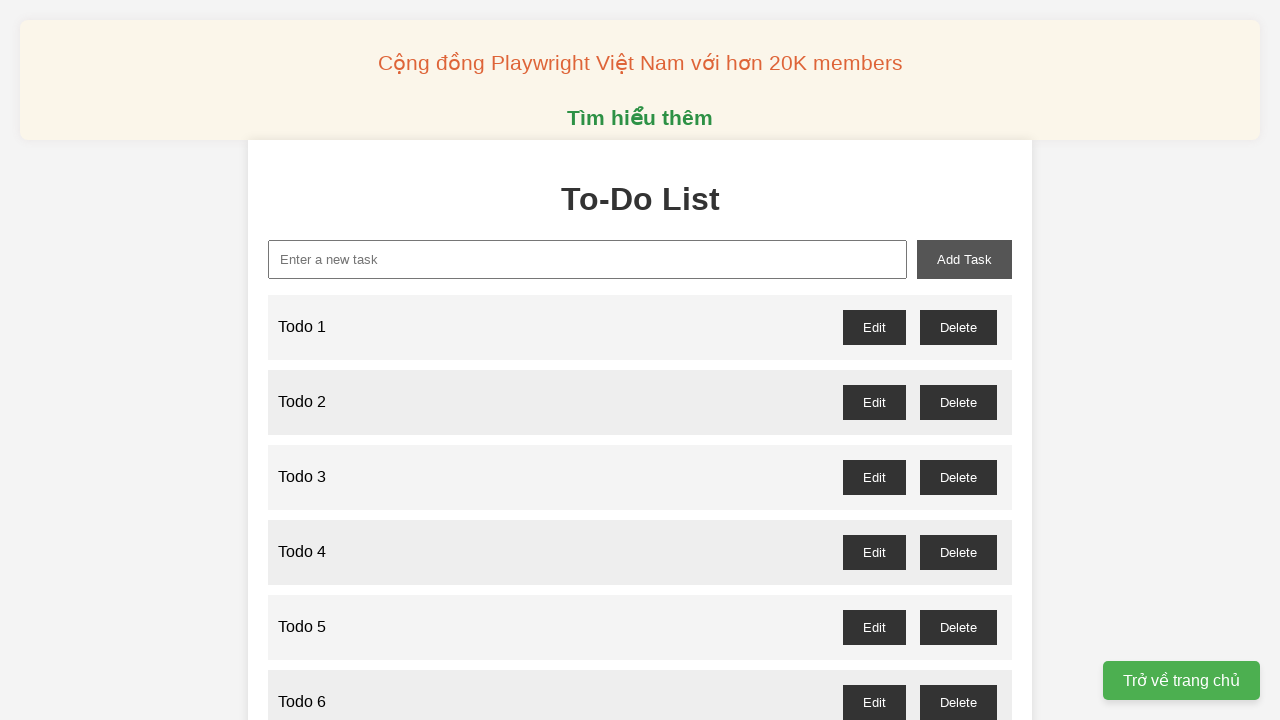

Filled input field with 'Todo 58' on input#new-task
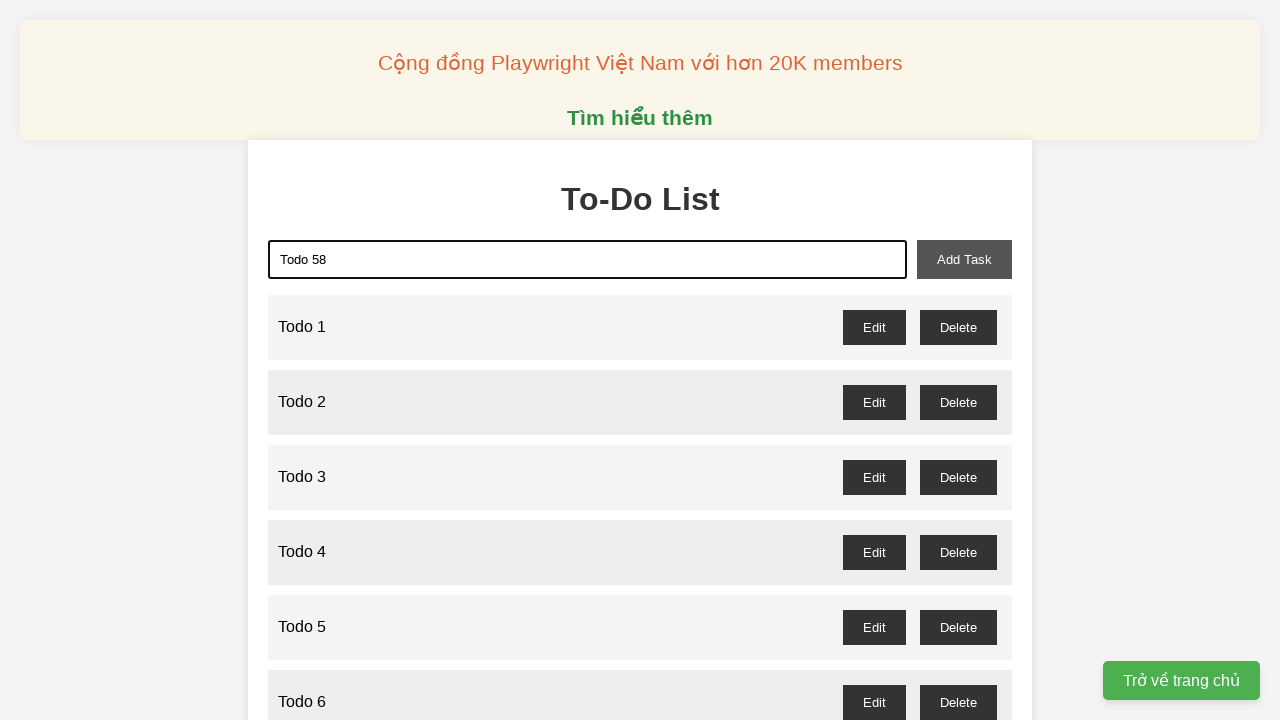

Clicked add task button to create 'Todo 58' at (964, 259) on button#add-task
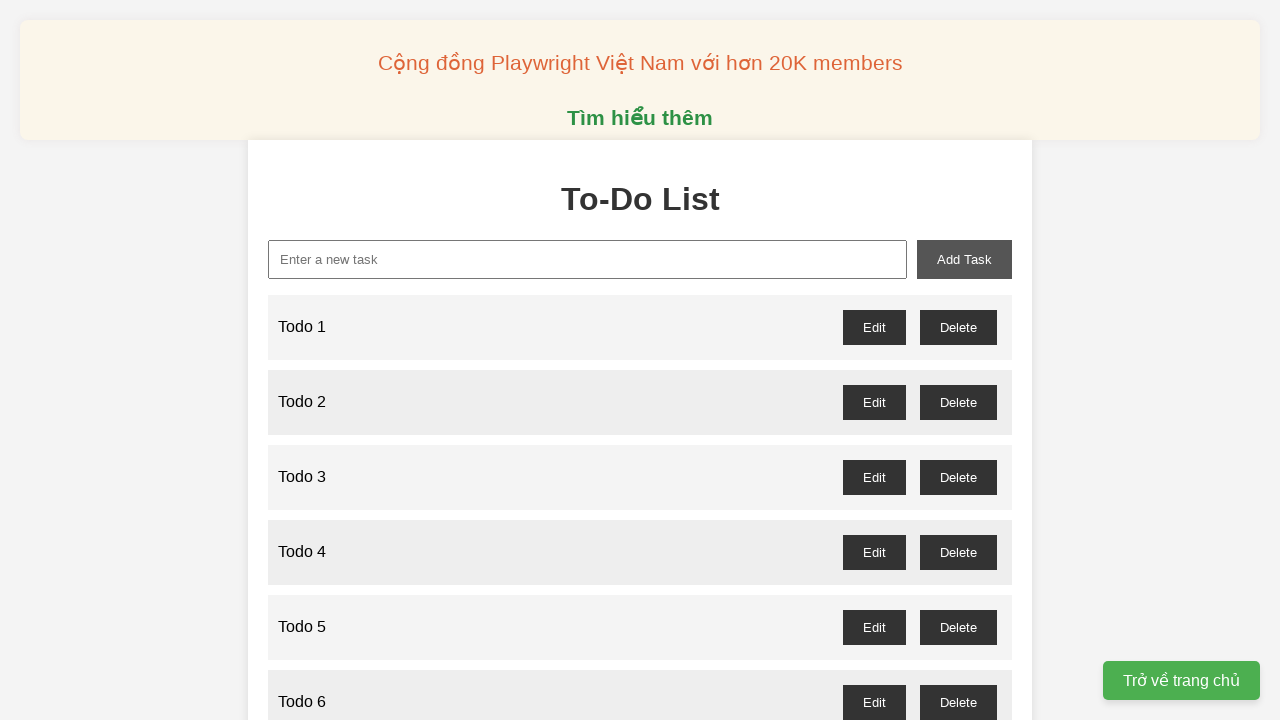

Waited 100ms for Todo 58 to be added
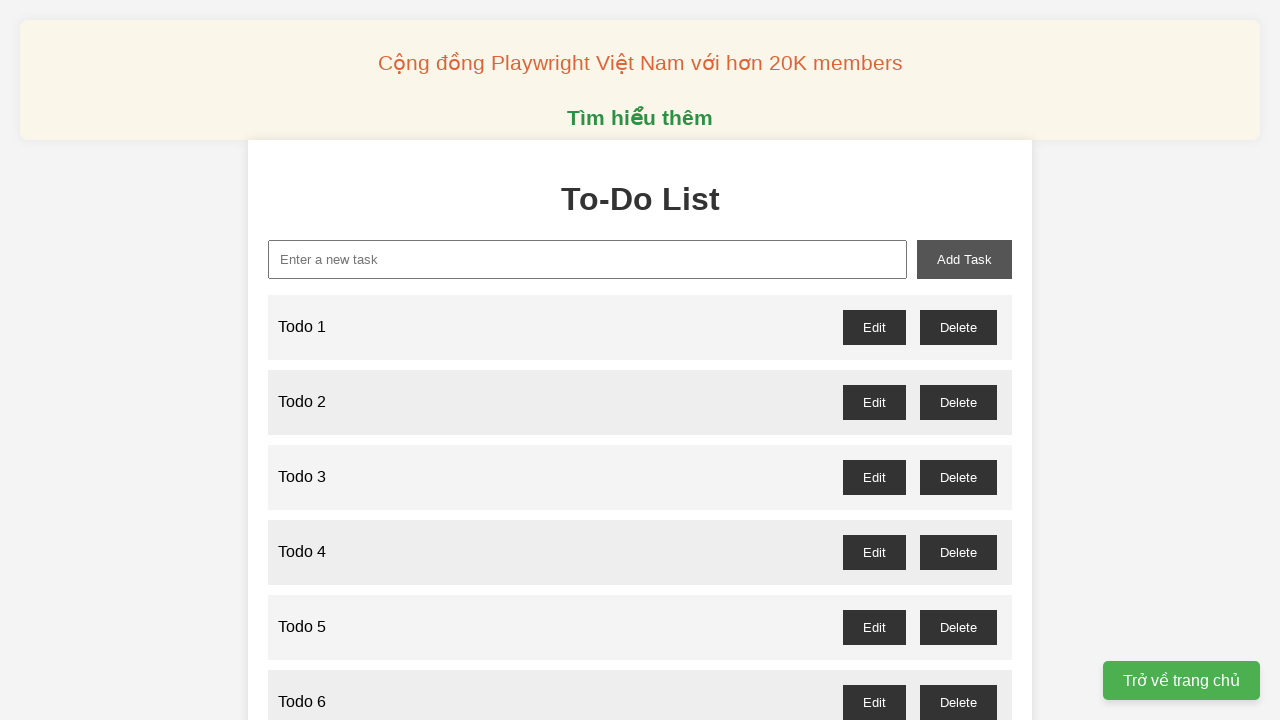

Filled input field with 'Todo 59' on input#new-task
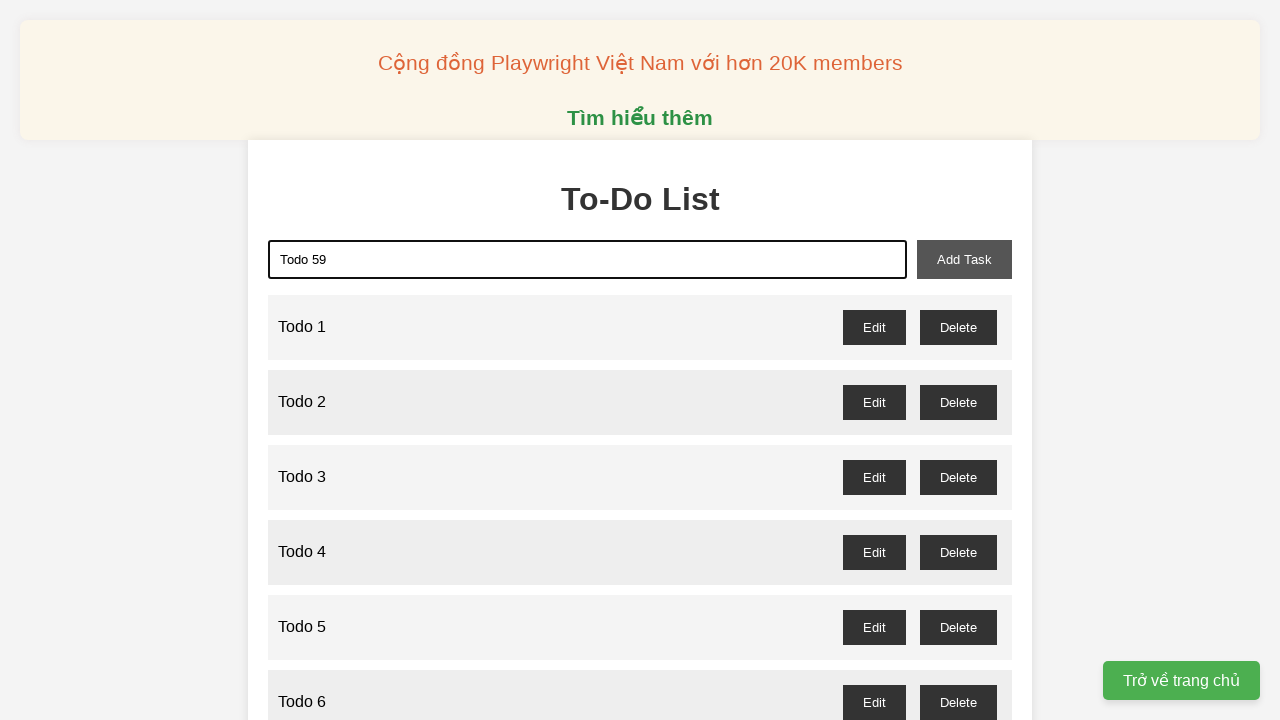

Clicked add task button to create 'Todo 59' at (964, 259) on button#add-task
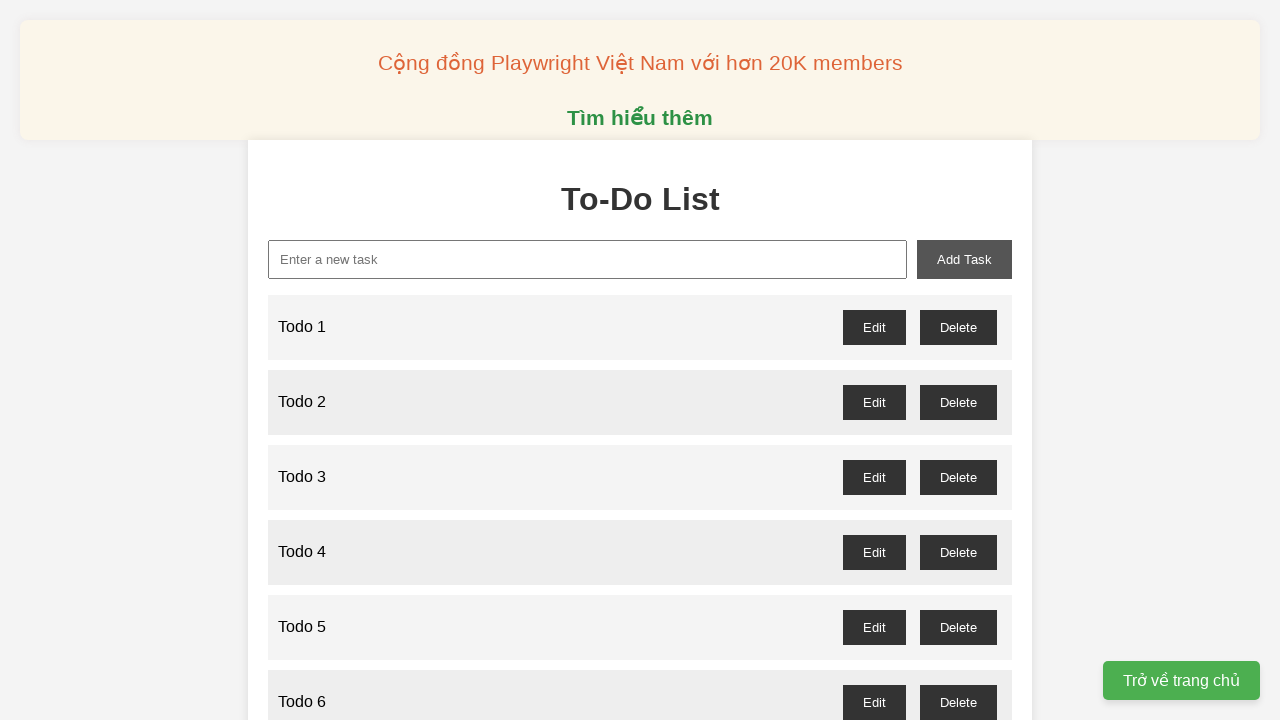

Waited 100ms for Todo 59 to be added
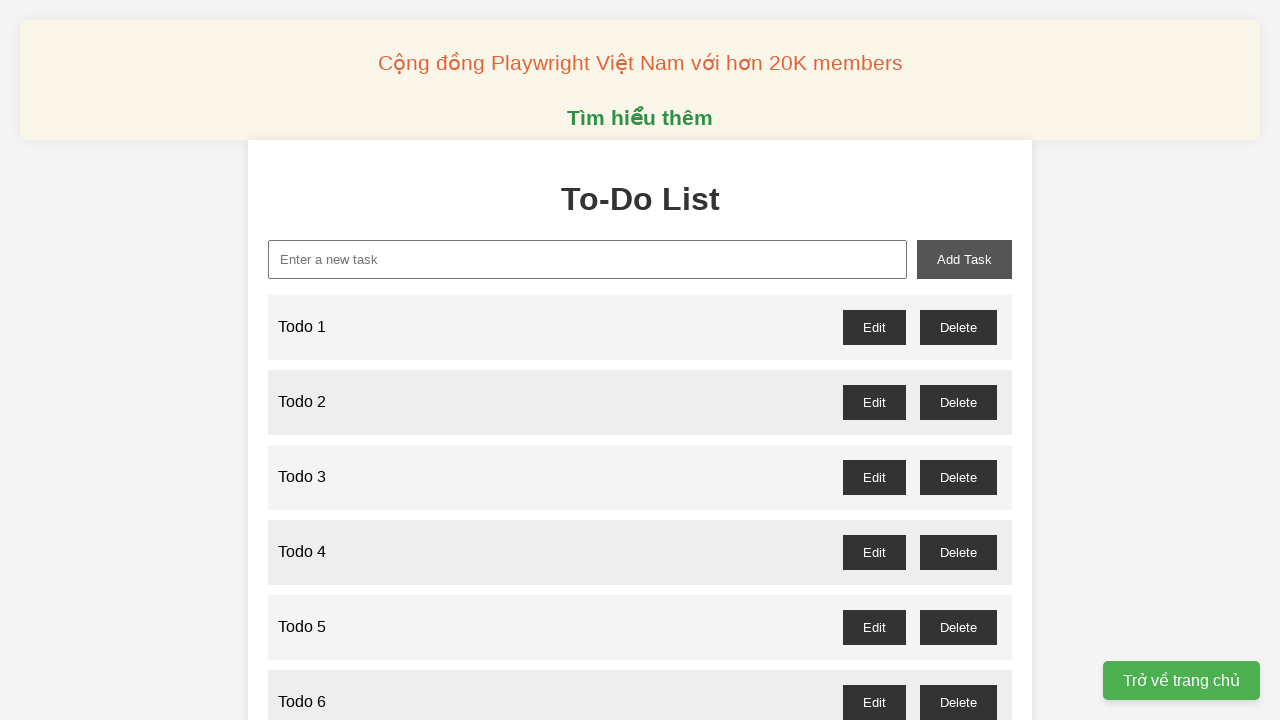

Filled input field with 'Todo 60' on input#new-task
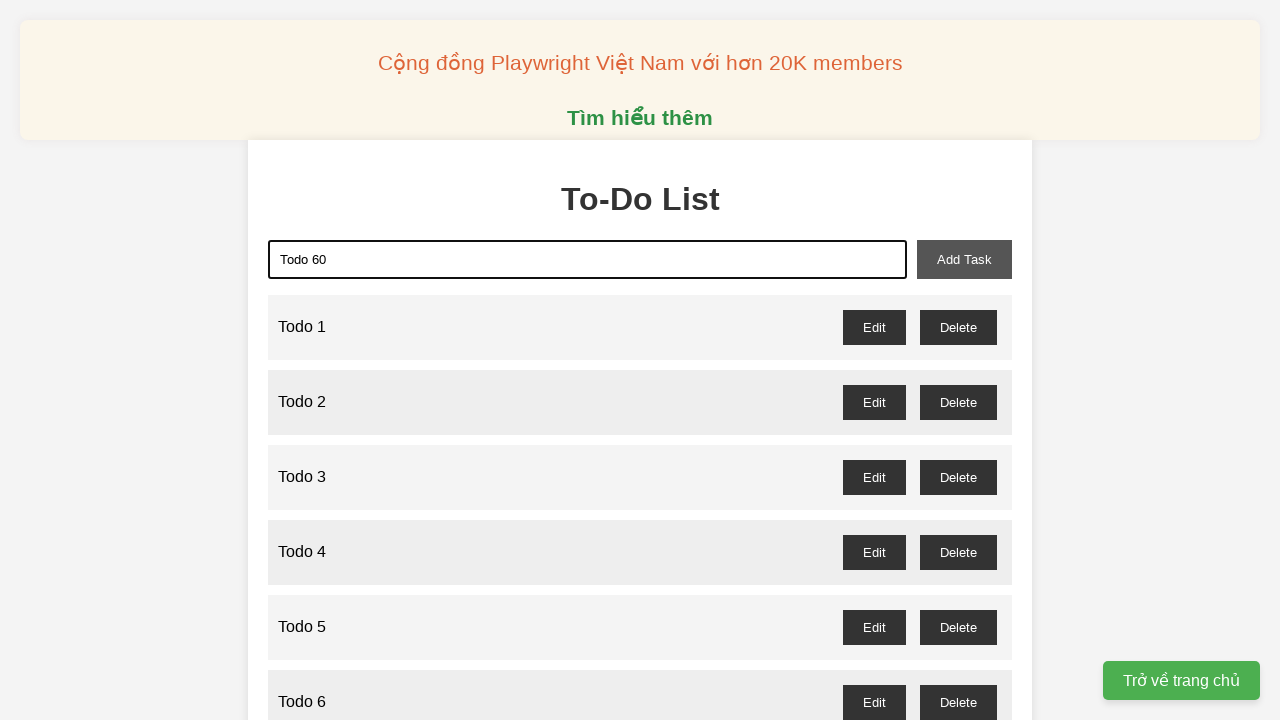

Clicked add task button to create 'Todo 60' at (964, 259) on button#add-task
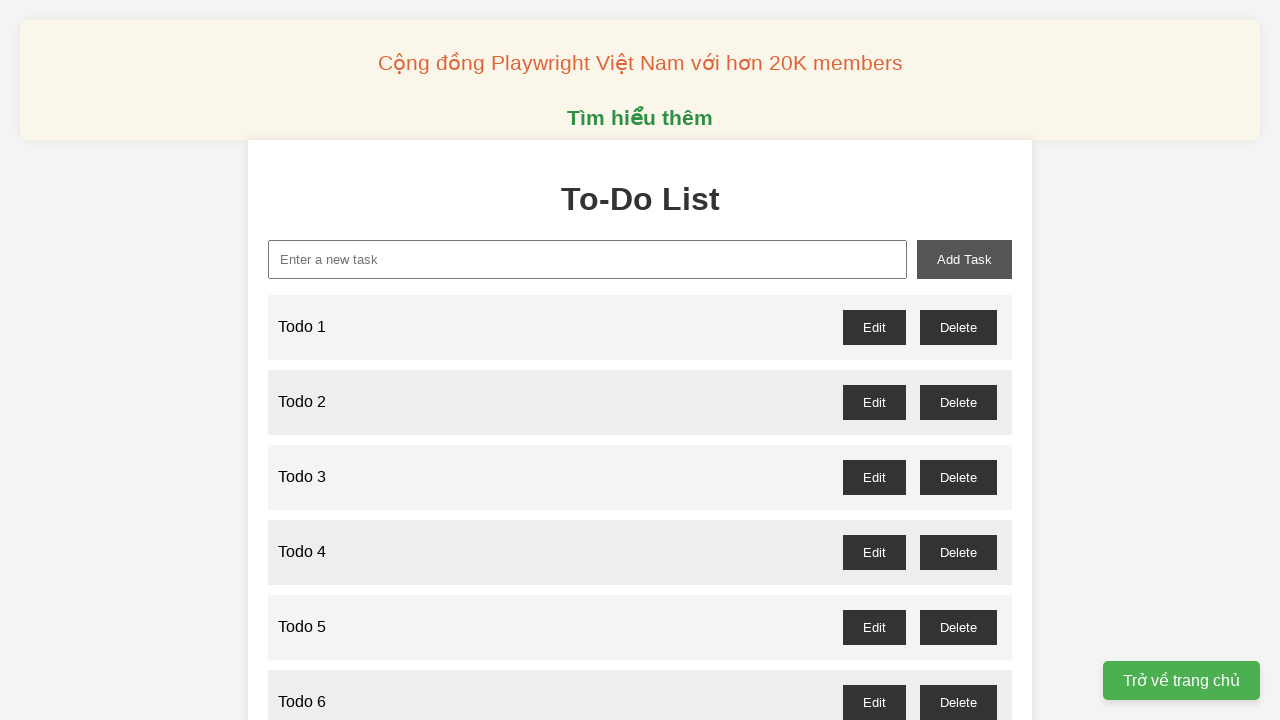

Waited 100ms for Todo 60 to be added
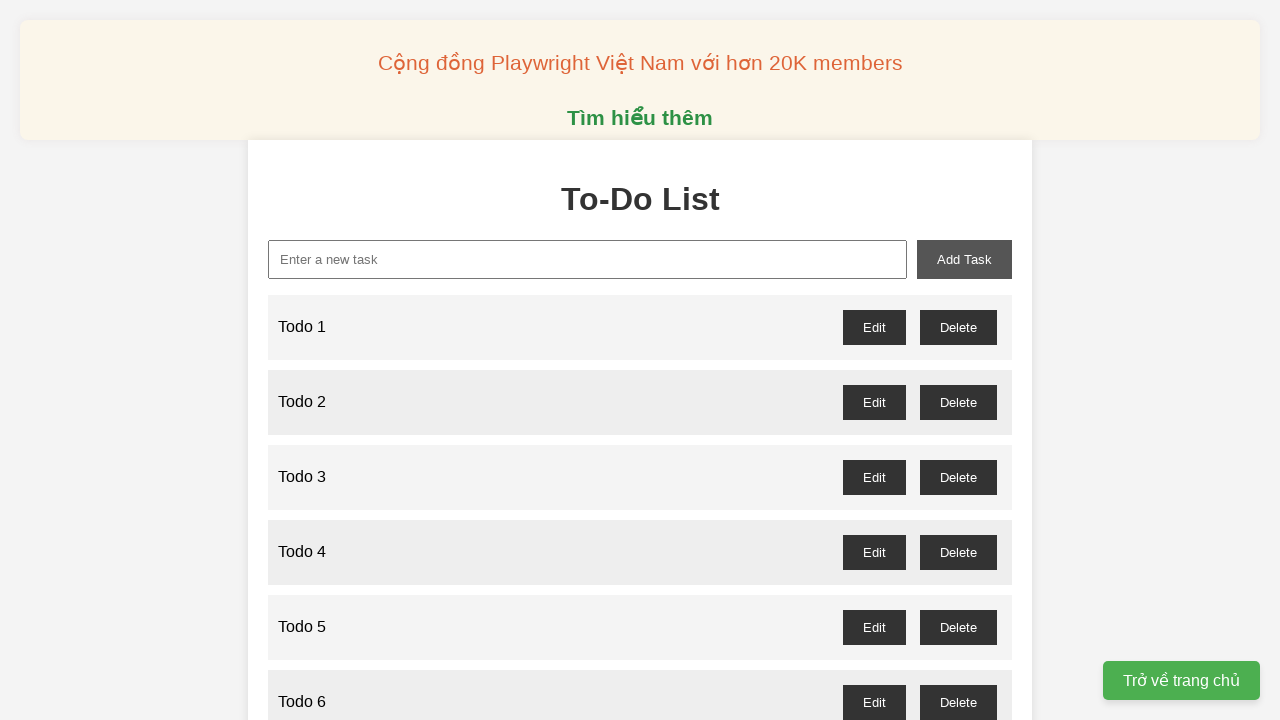

Filled input field with 'Todo 61' on input#new-task
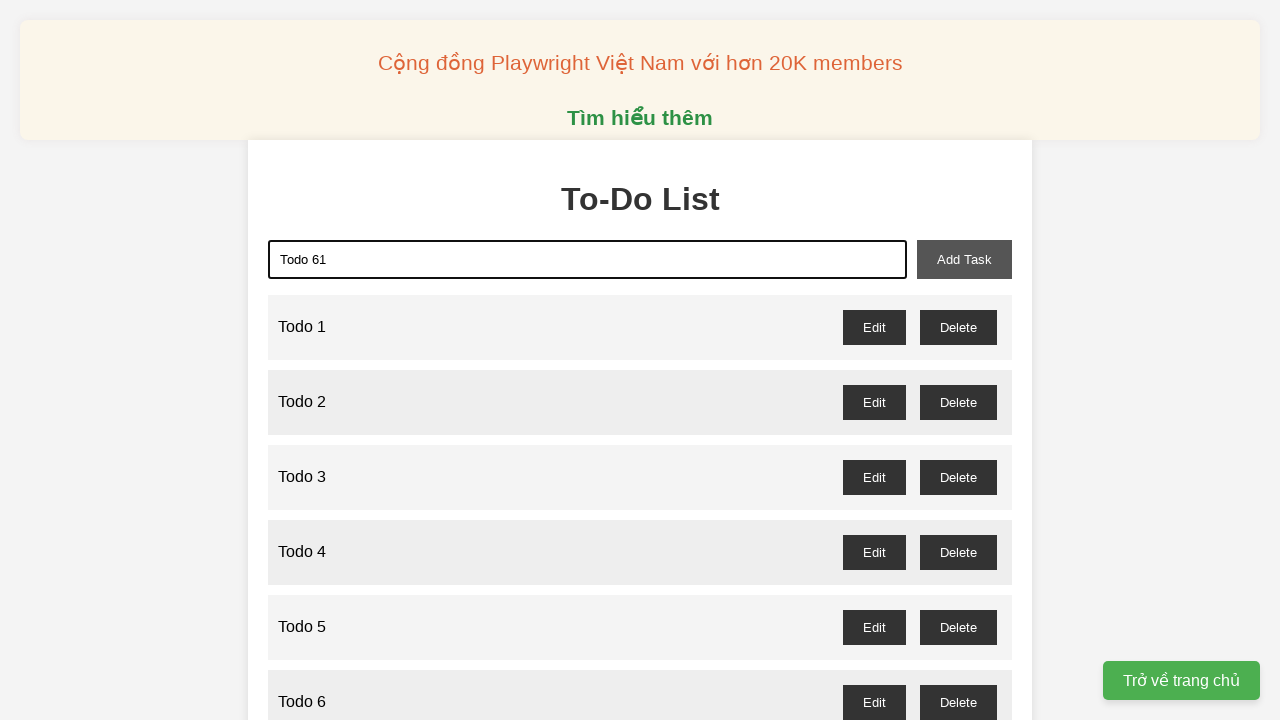

Clicked add task button to create 'Todo 61' at (964, 259) on button#add-task
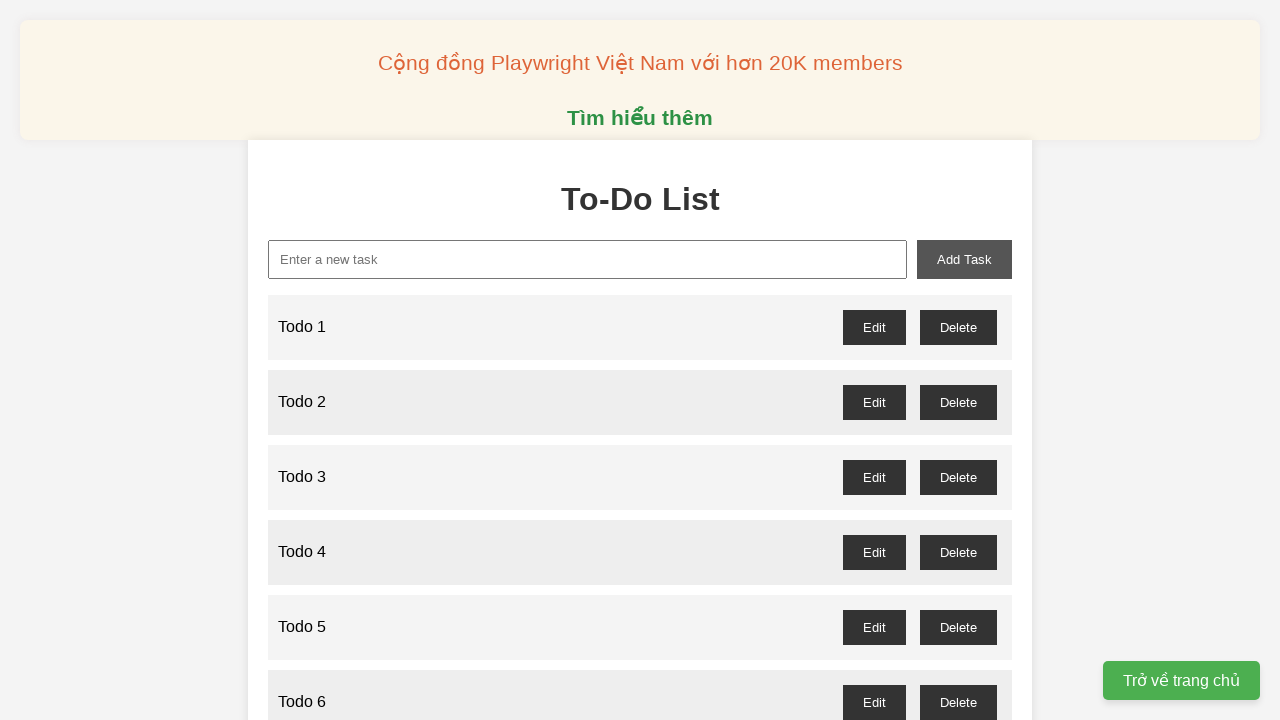

Waited 100ms for Todo 61 to be added
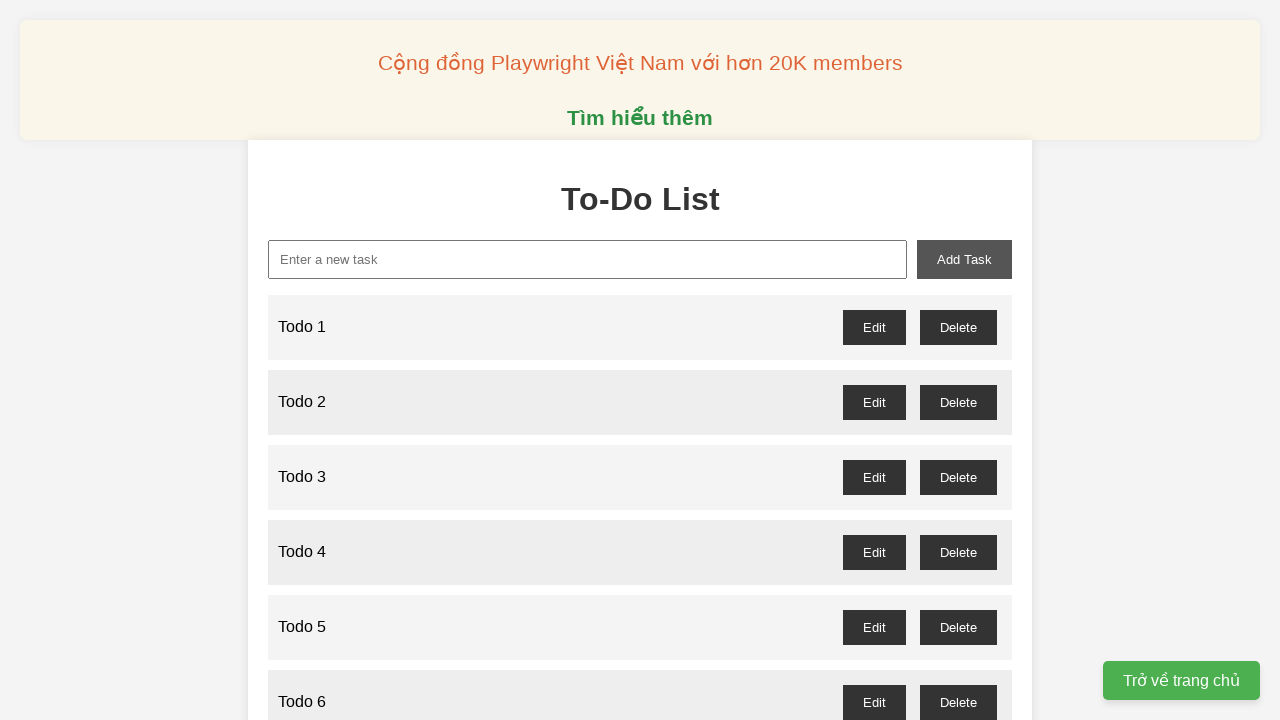

Filled input field with 'Todo 62' on input#new-task
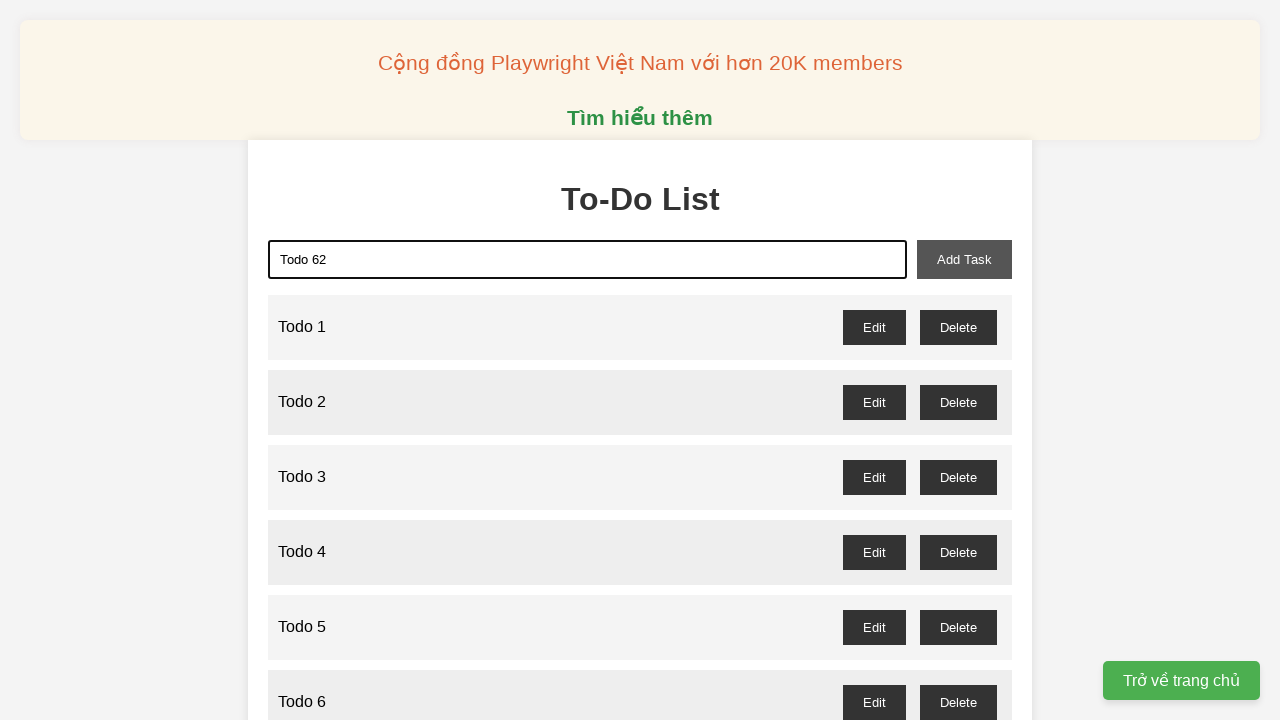

Clicked add task button to create 'Todo 62' at (964, 259) on button#add-task
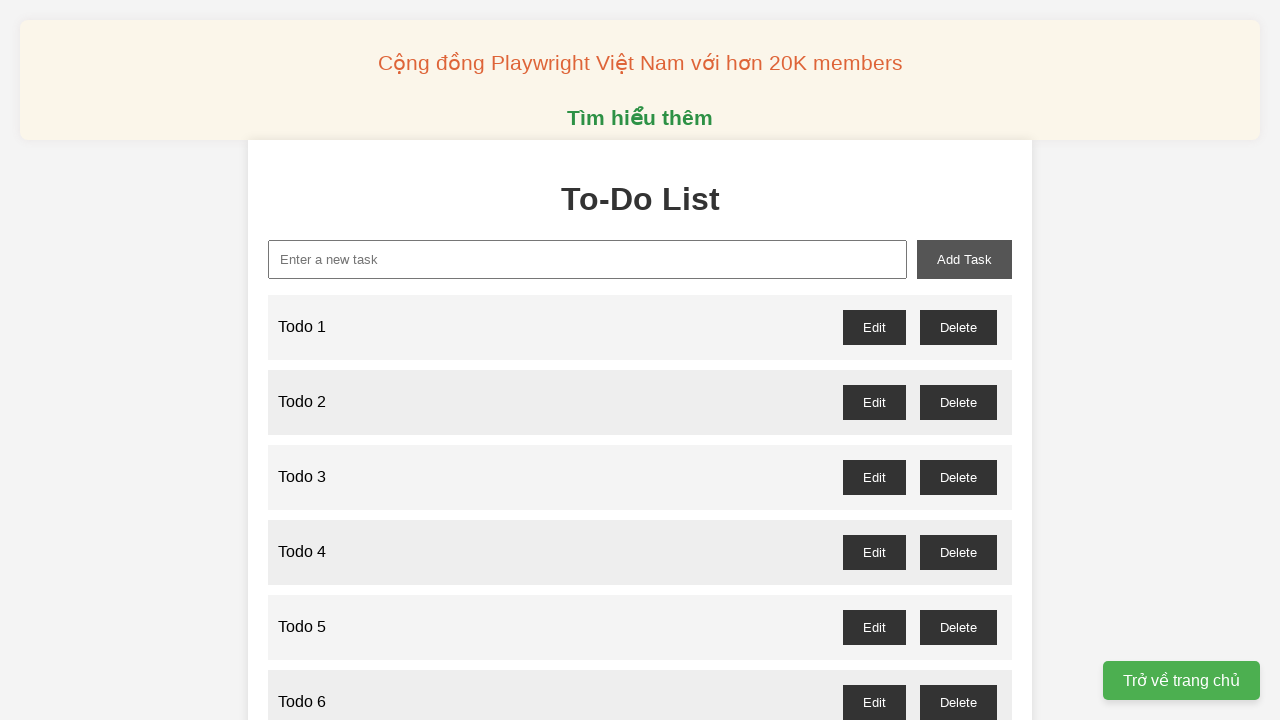

Waited 100ms for Todo 62 to be added
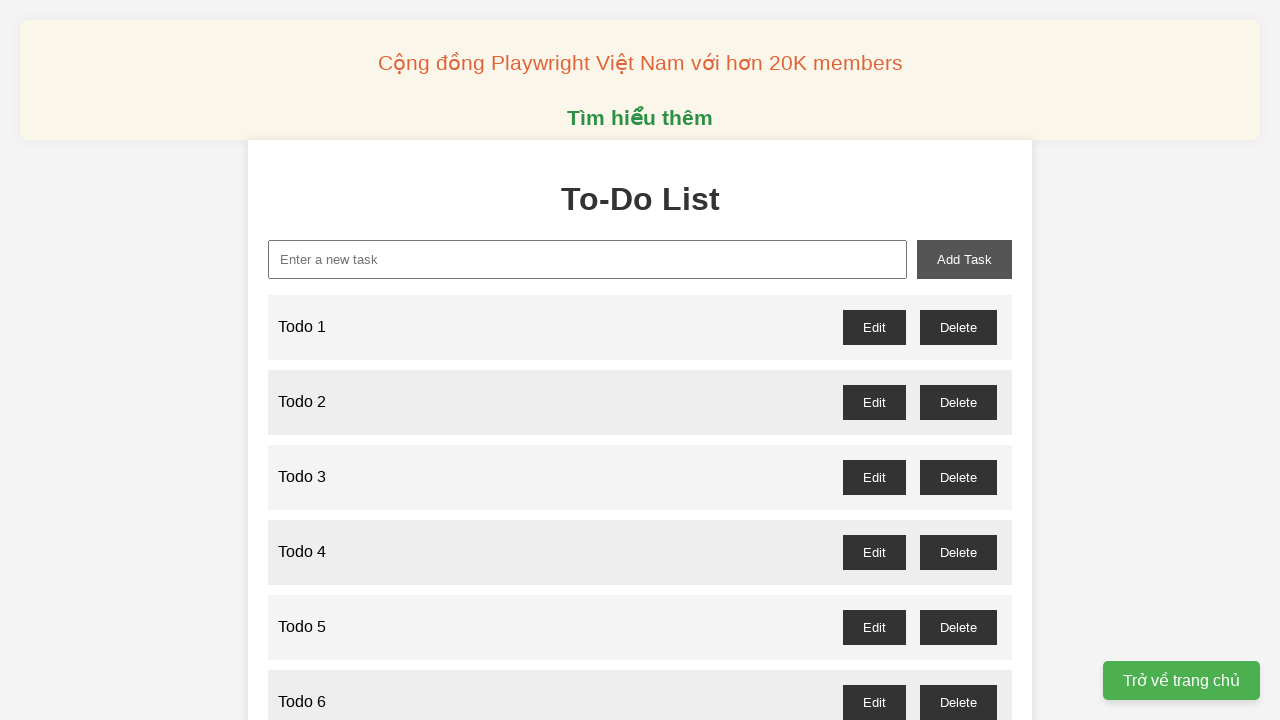

Filled input field with 'Todo 63' on input#new-task
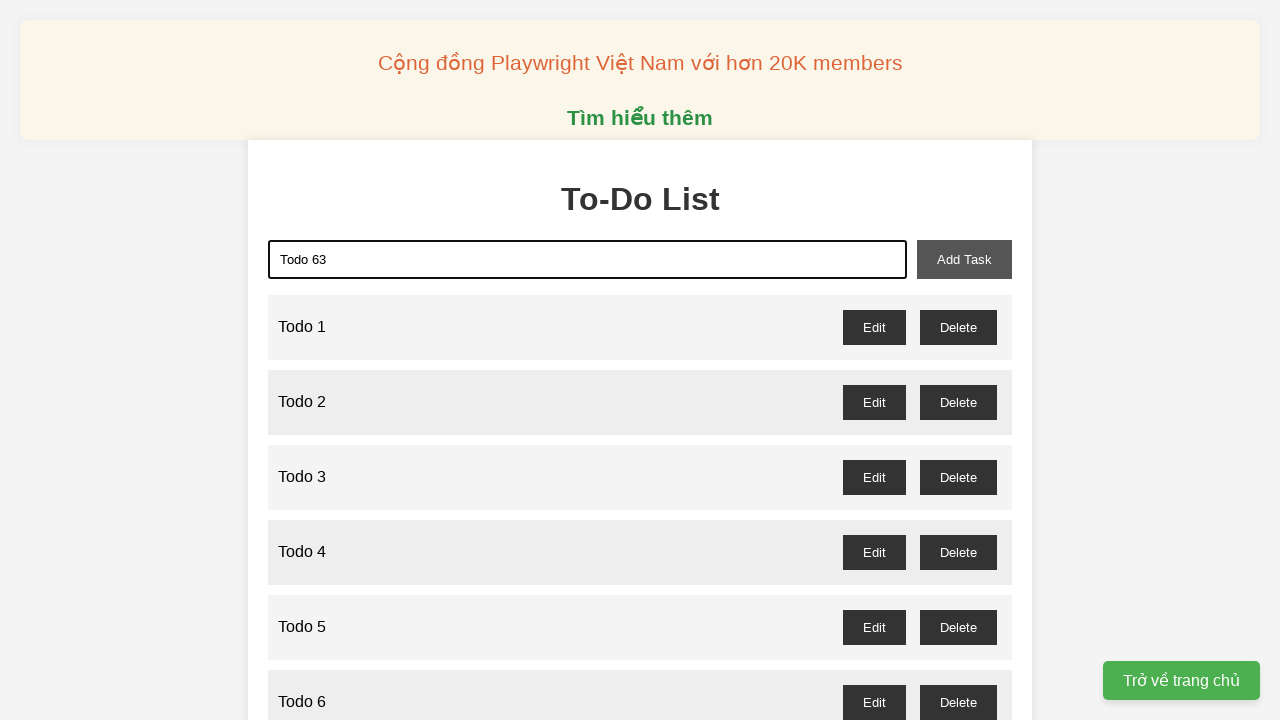

Clicked add task button to create 'Todo 63' at (964, 259) on button#add-task
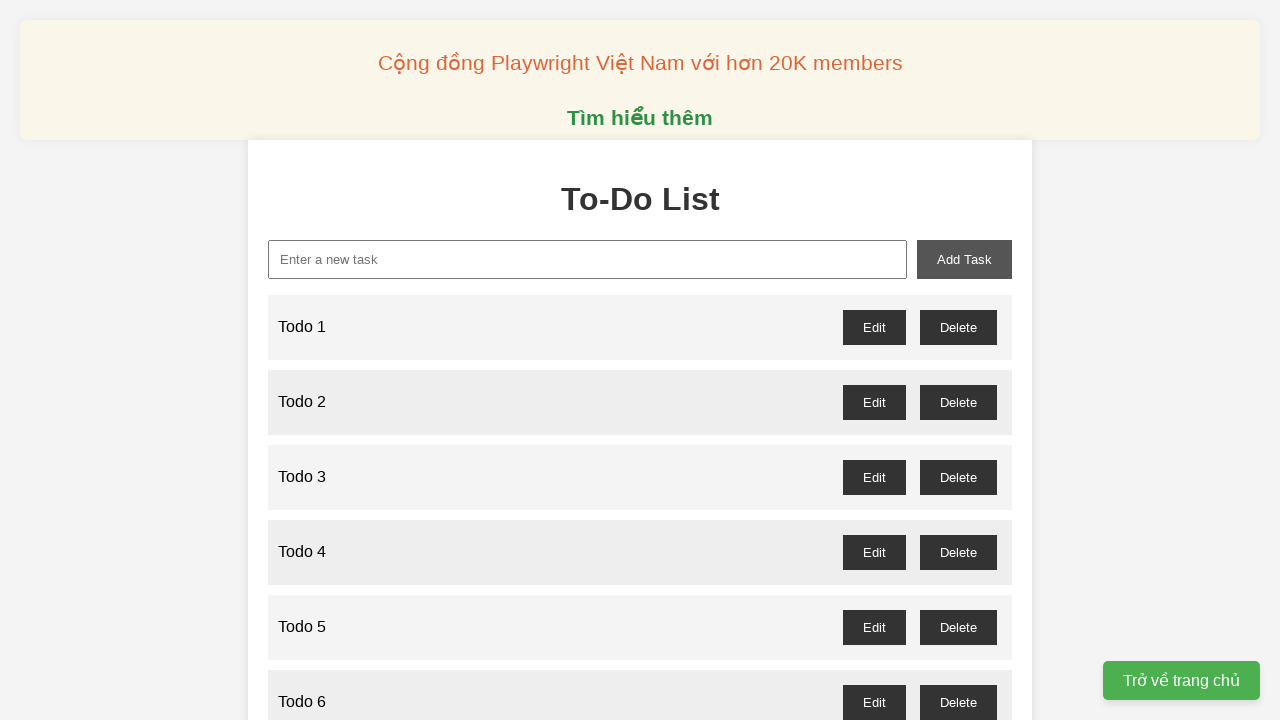

Waited 100ms for Todo 63 to be added
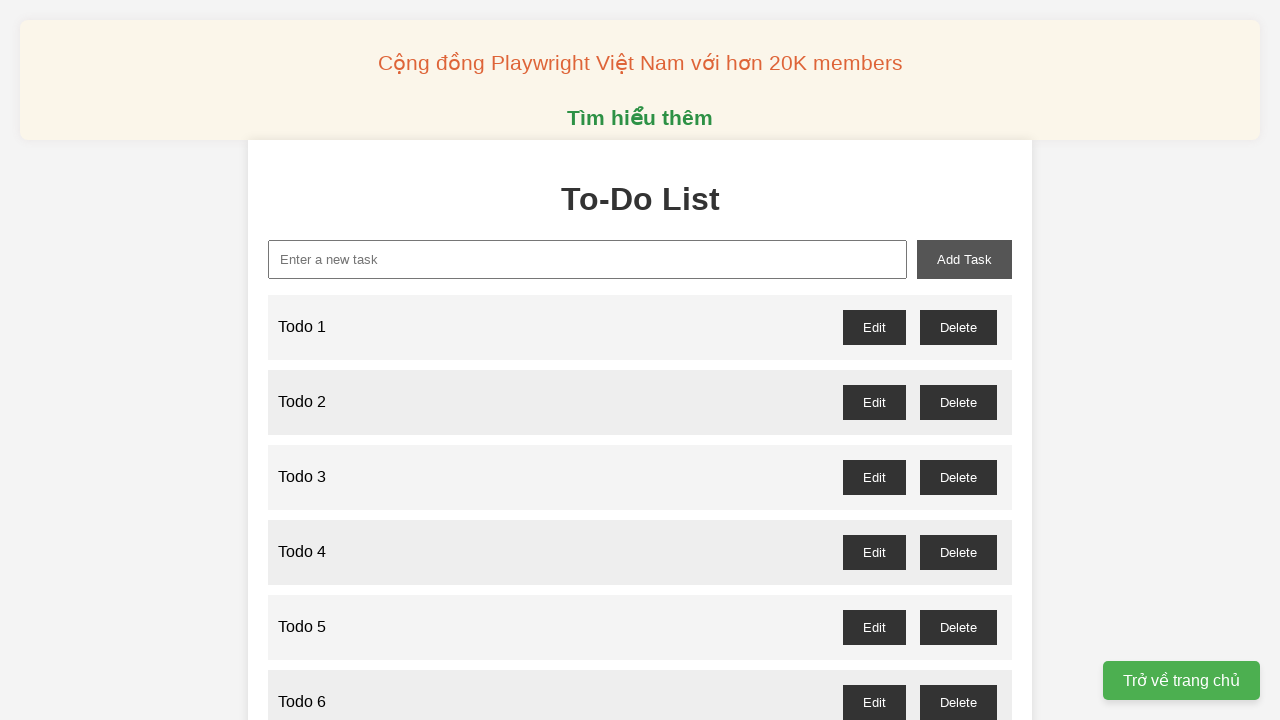

Filled input field with 'Todo 64' on input#new-task
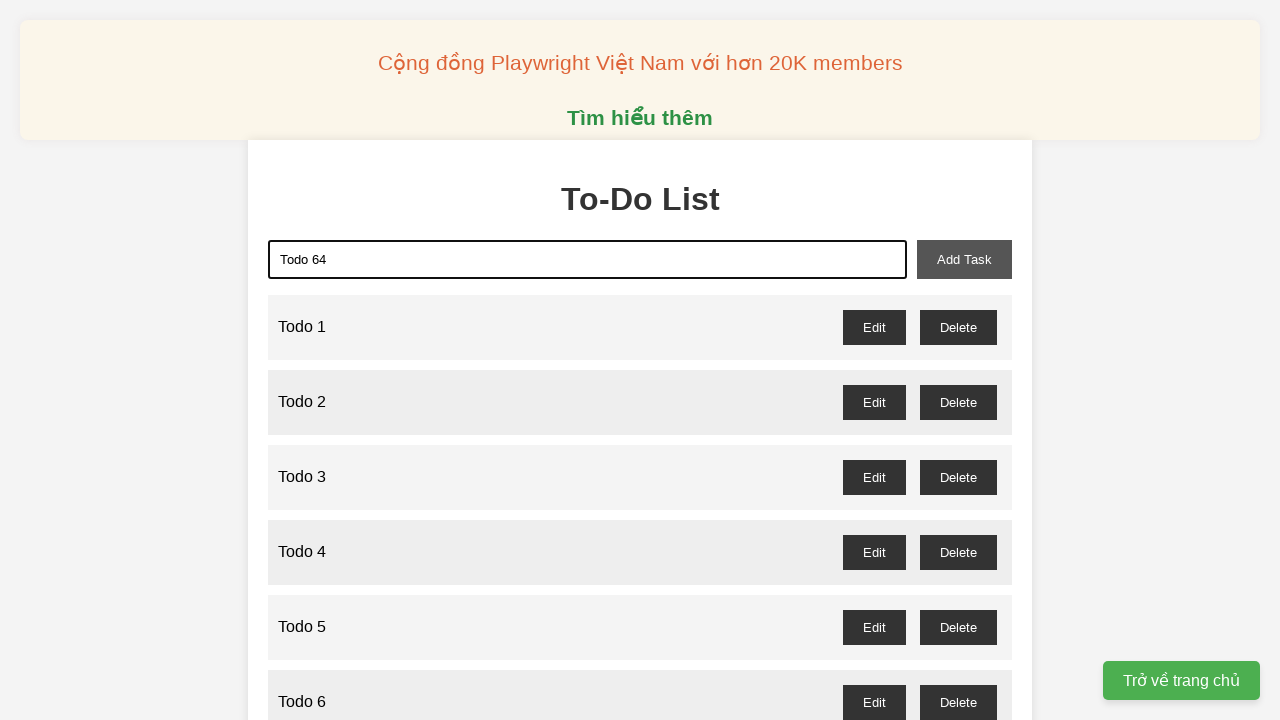

Clicked add task button to create 'Todo 64' at (964, 259) on button#add-task
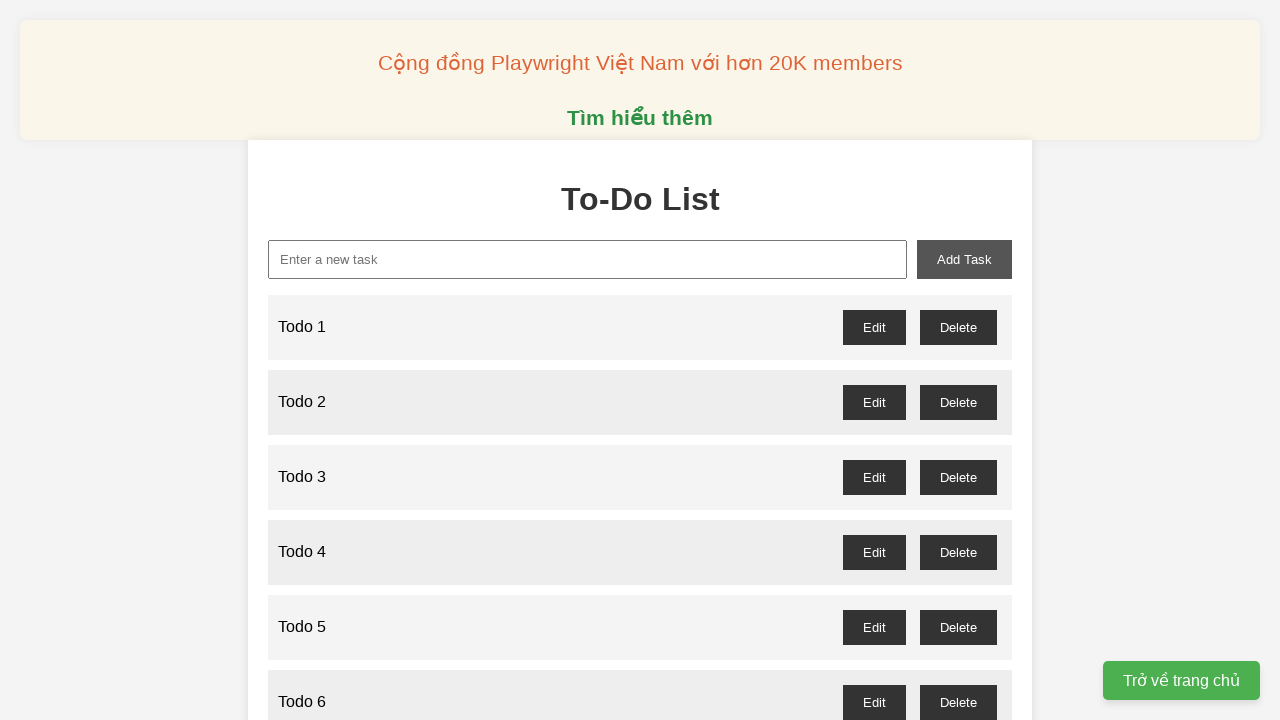

Waited 100ms for Todo 64 to be added
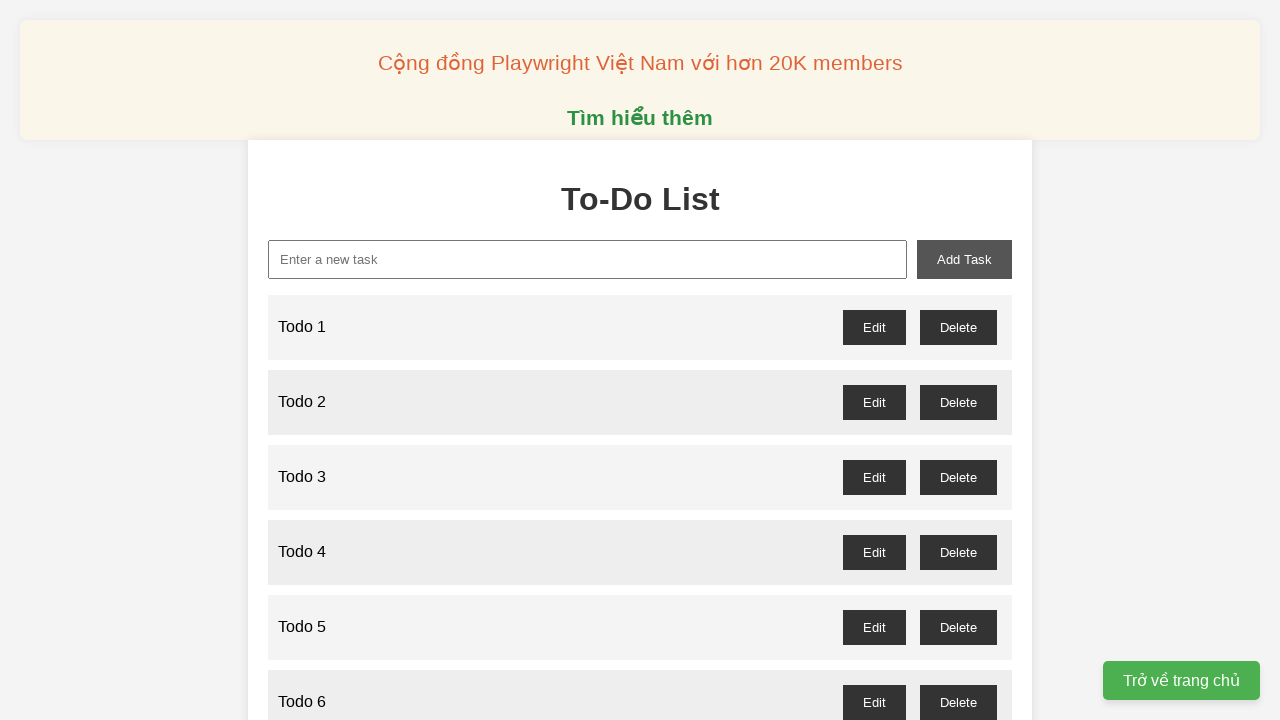

Filled input field with 'Todo 65' on input#new-task
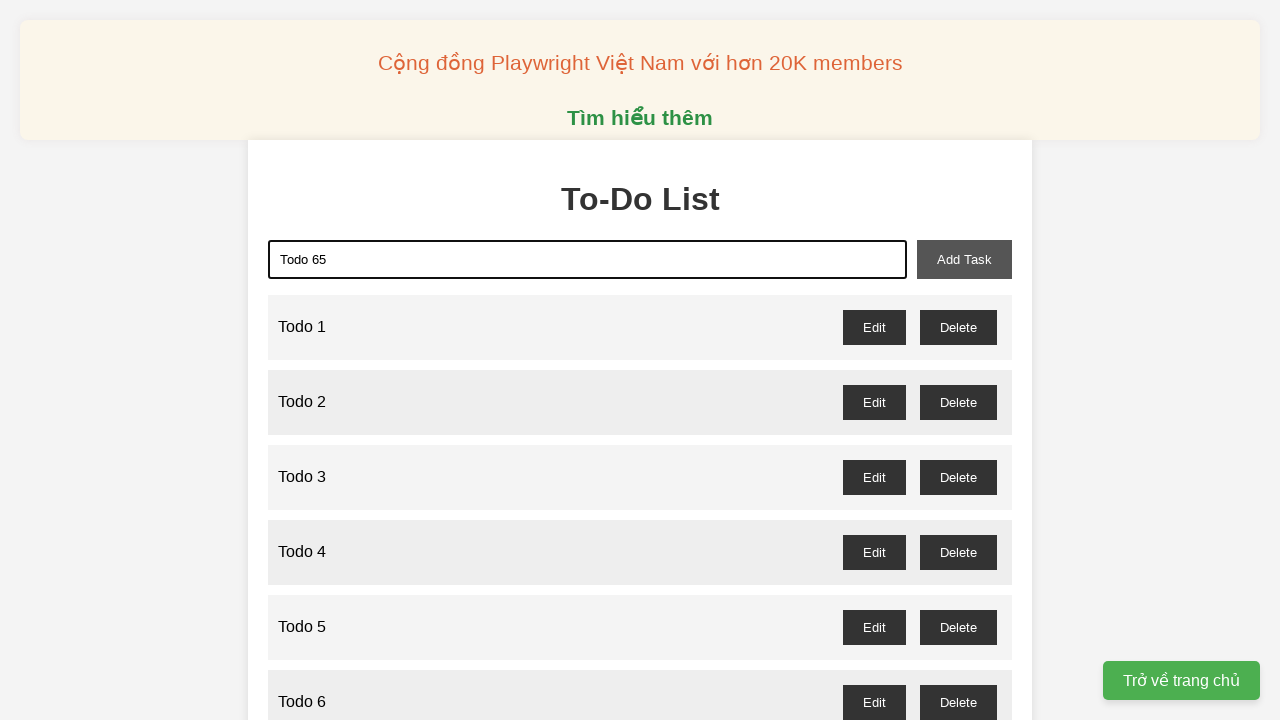

Clicked add task button to create 'Todo 65' at (964, 259) on button#add-task
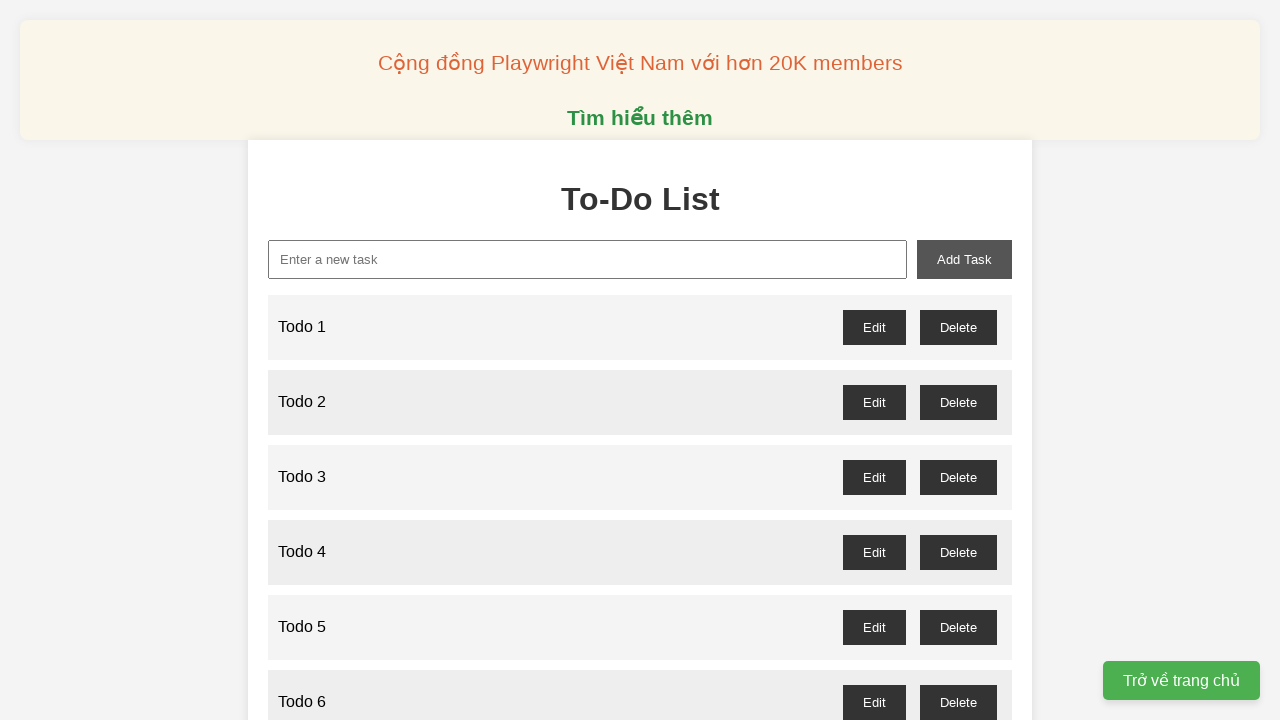

Waited 100ms for Todo 65 to be added
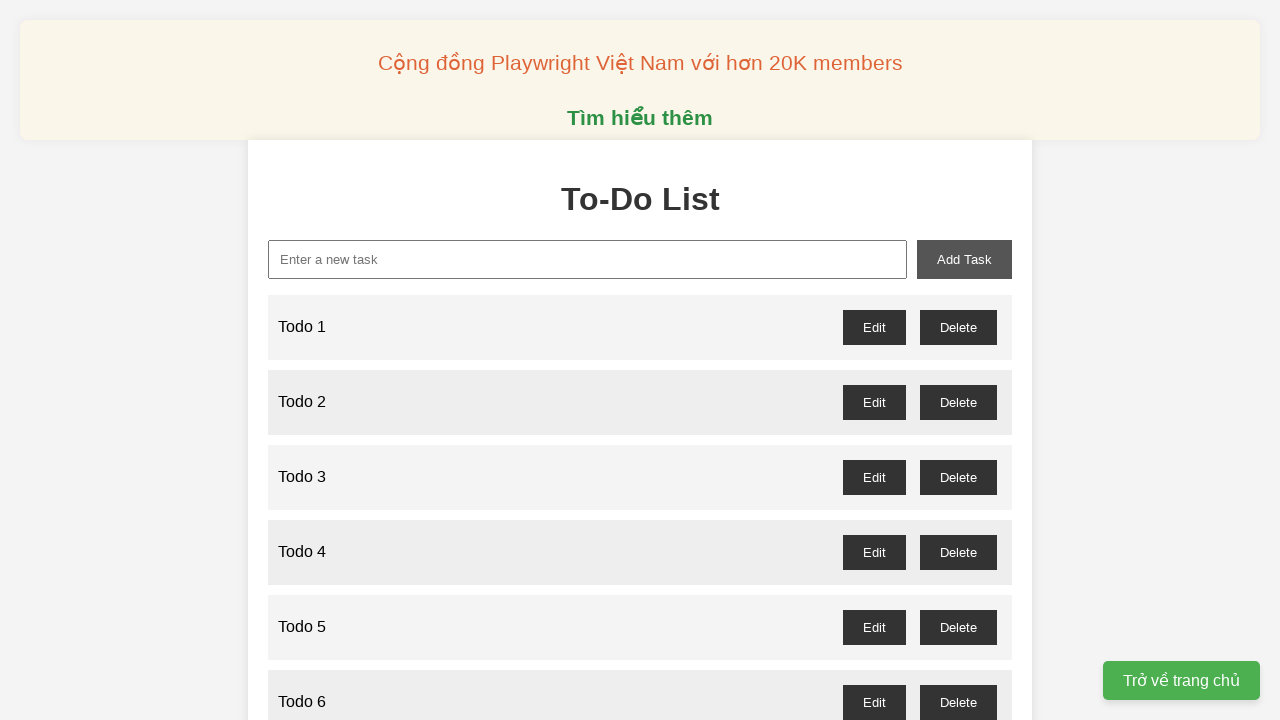

Filled input field with 'Todo 66' on input#new-task
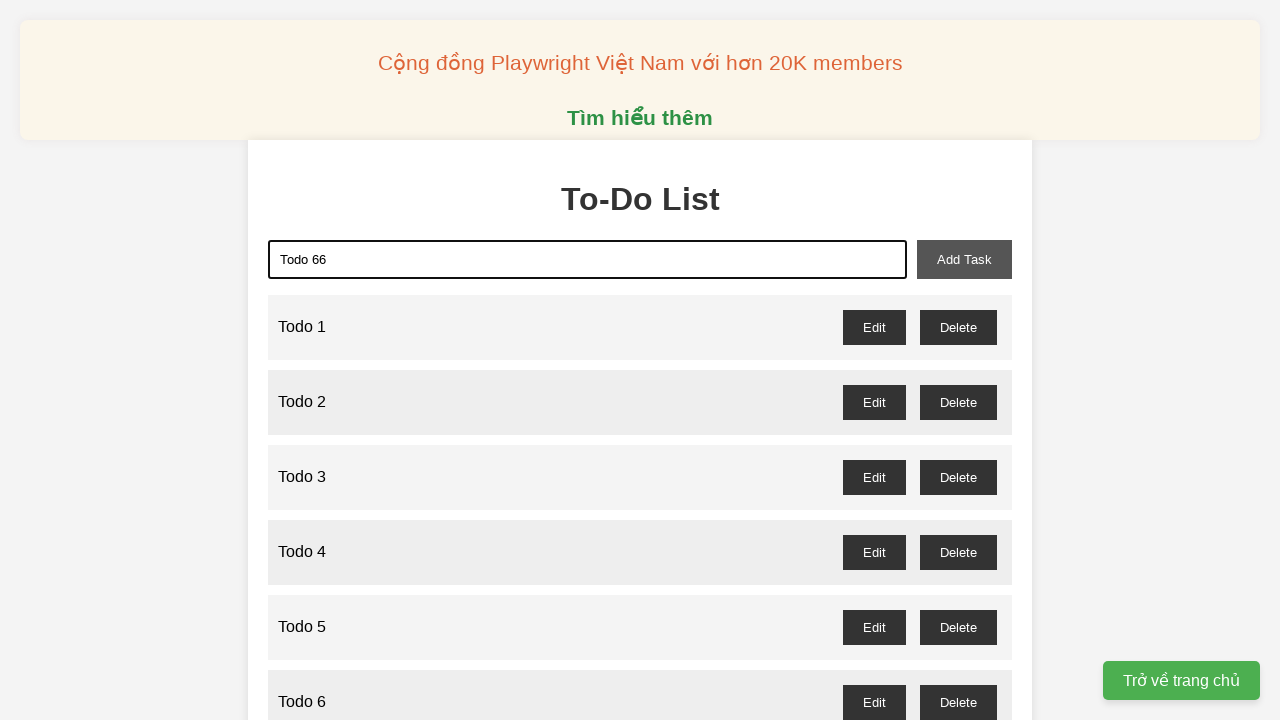

Clicked add task button to create 'Todo 66' at (964, 259) on button#add-task
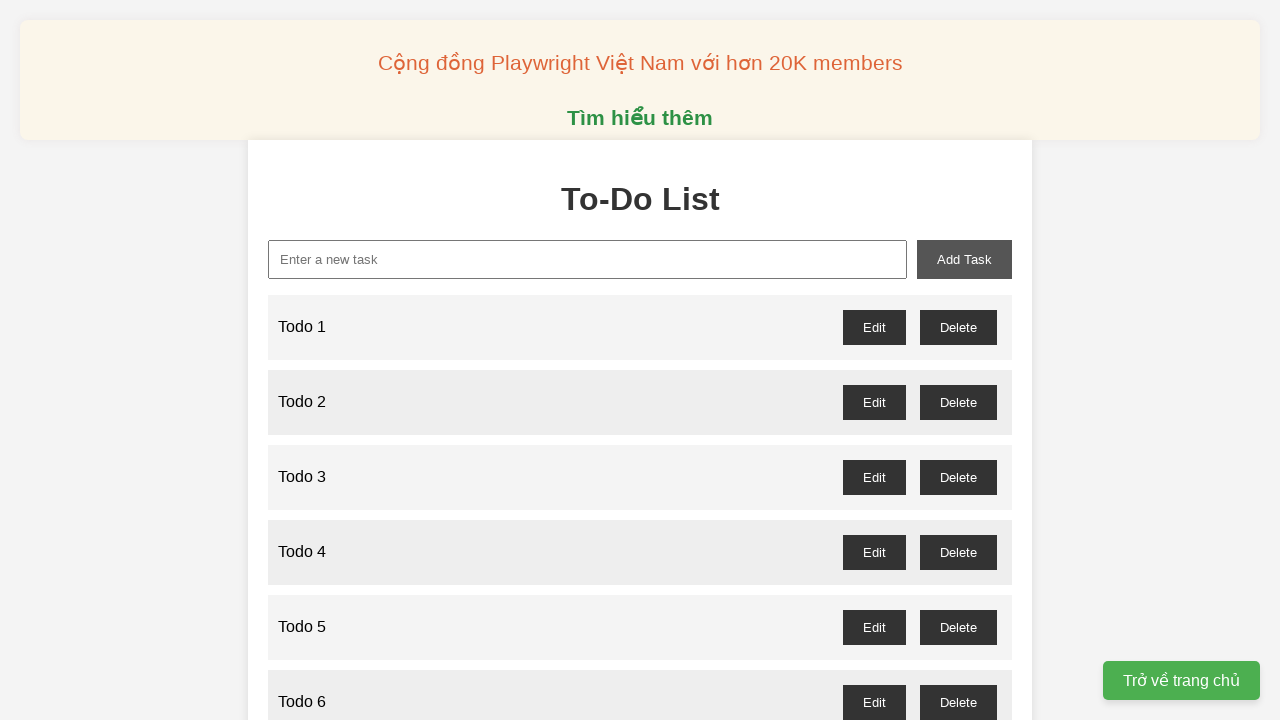

Waited 100ms for Todo 66 to be added
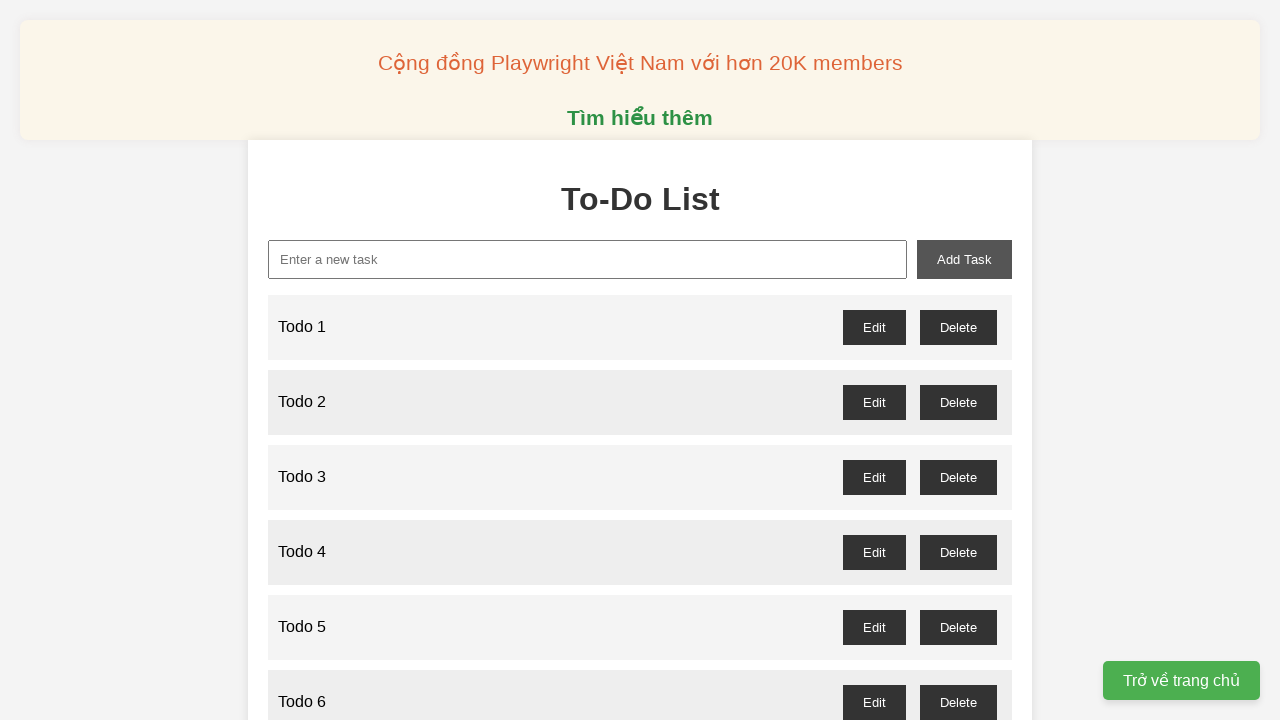

Filled input field with 'Todo 67' on input#new-task
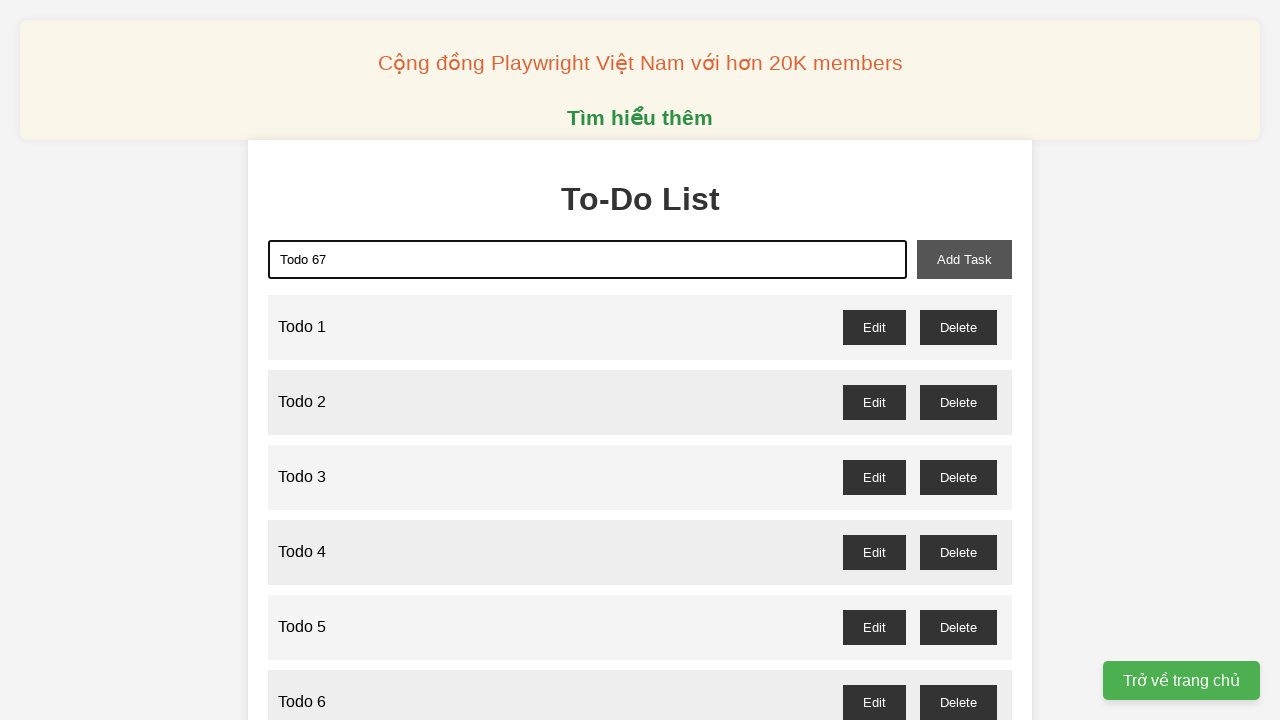

Clicked add task button to create 'Todo 67' at (964, 259) on button#add-task
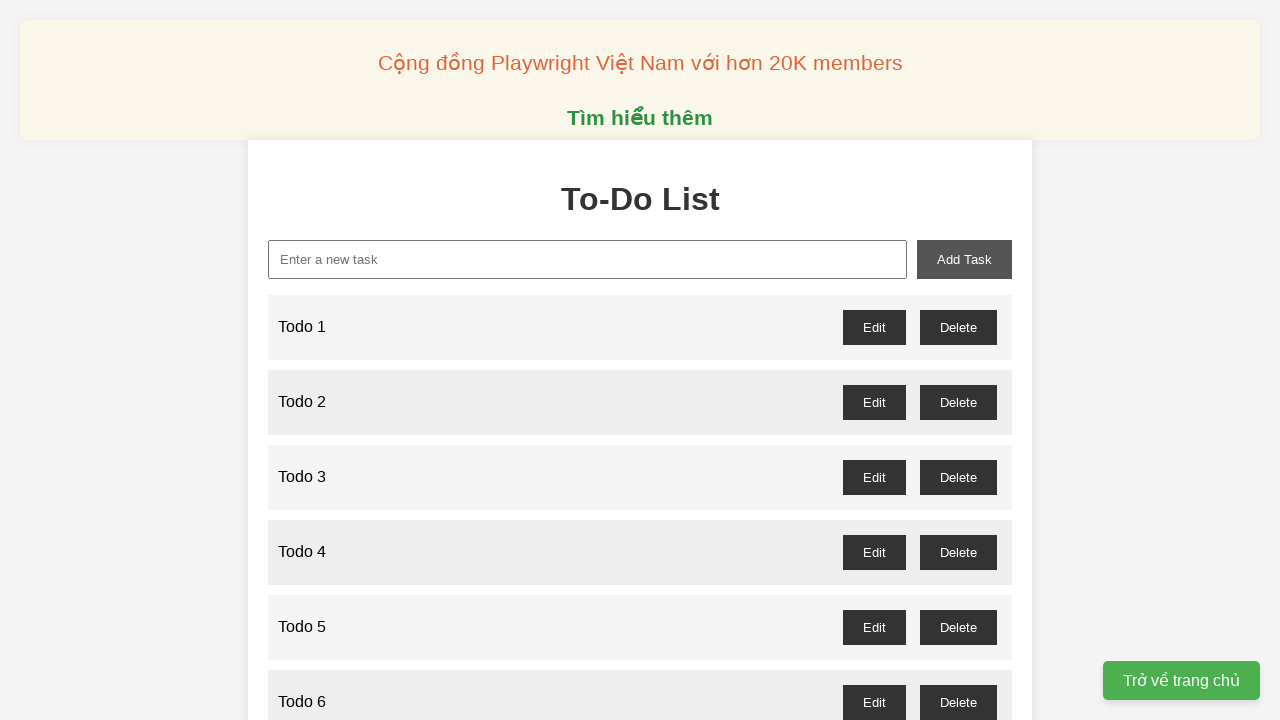

Waited 100ms for Todo 67 to be added
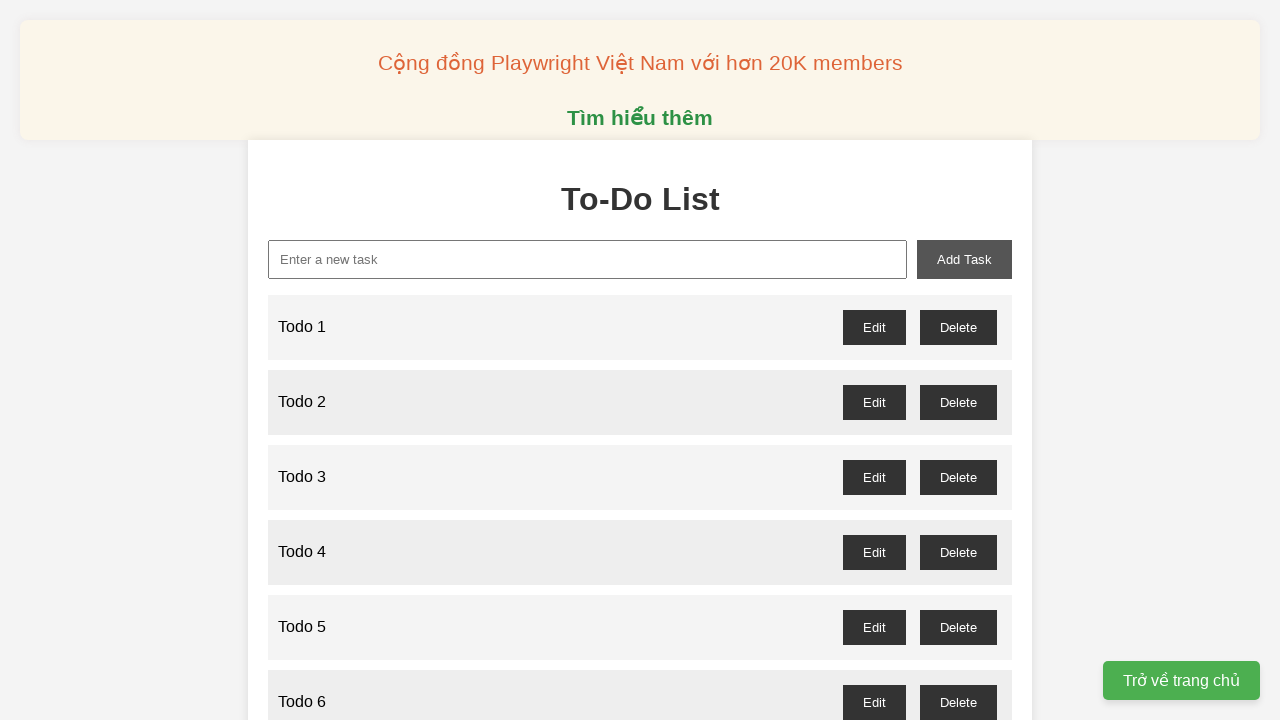

Filled input field with 'Todo 68' on input#new-task
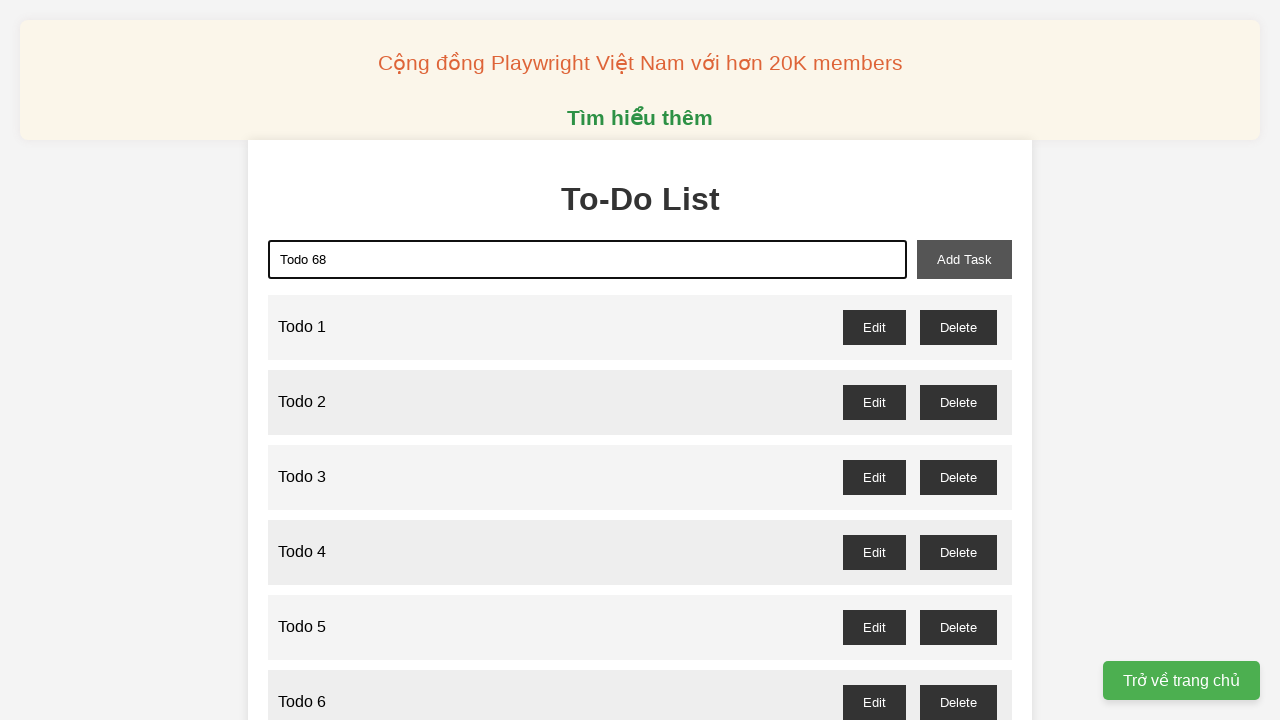

Clicked add task button to create 'Todo 68' at (964, 259) on button#add-task
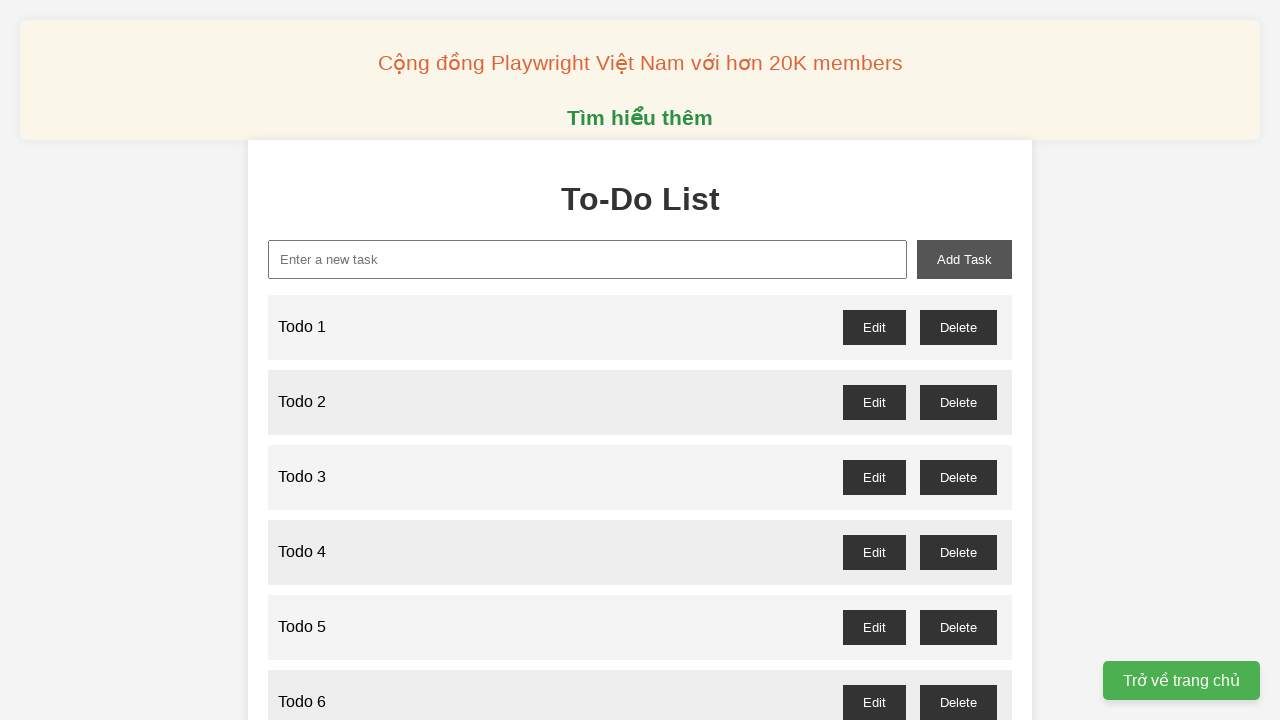

Waited 100ms for Todo 68 to be added
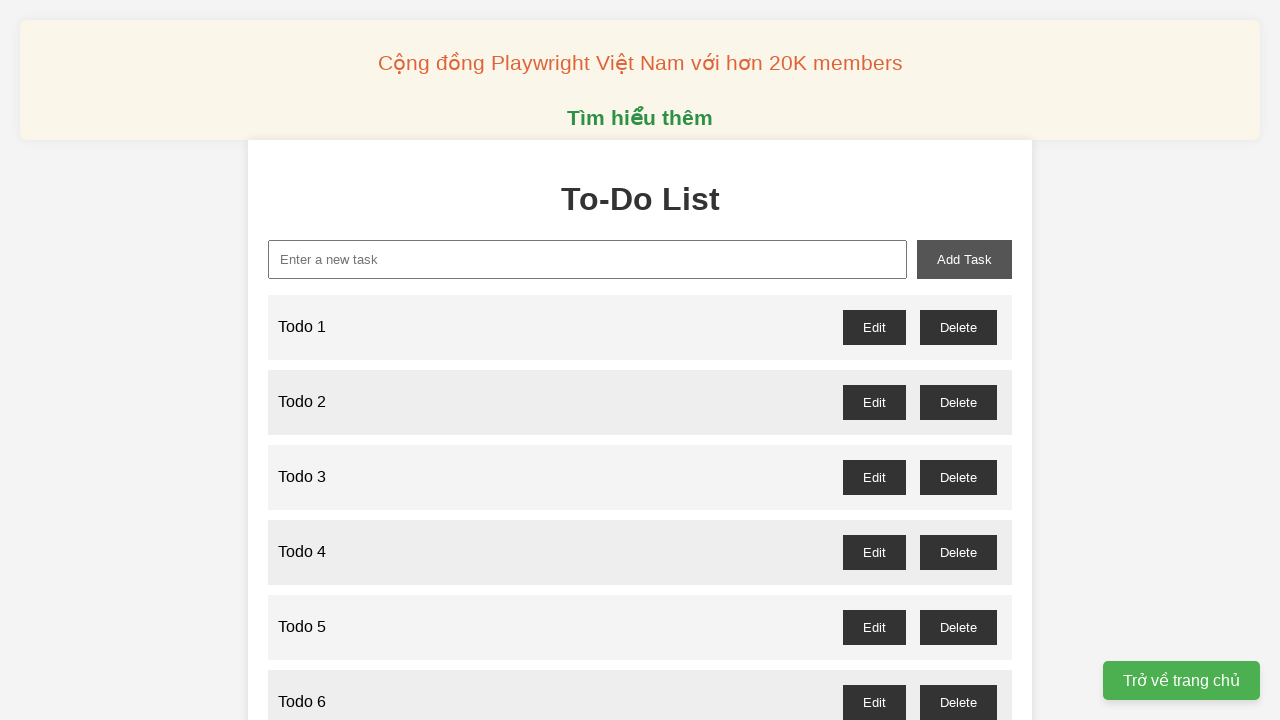

Filled input field with 'Todo 69' on input#new-task
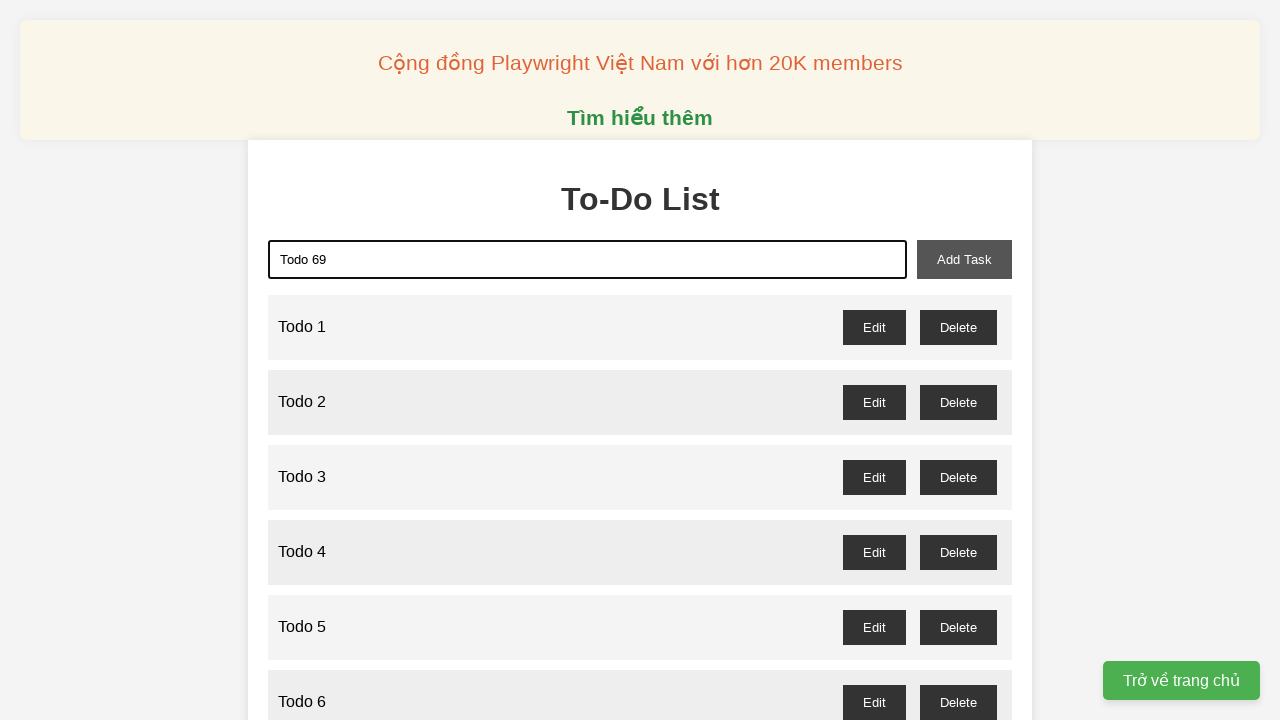

Clicked add task button to create 'Todo 69' at (964, 259) on button#add-task
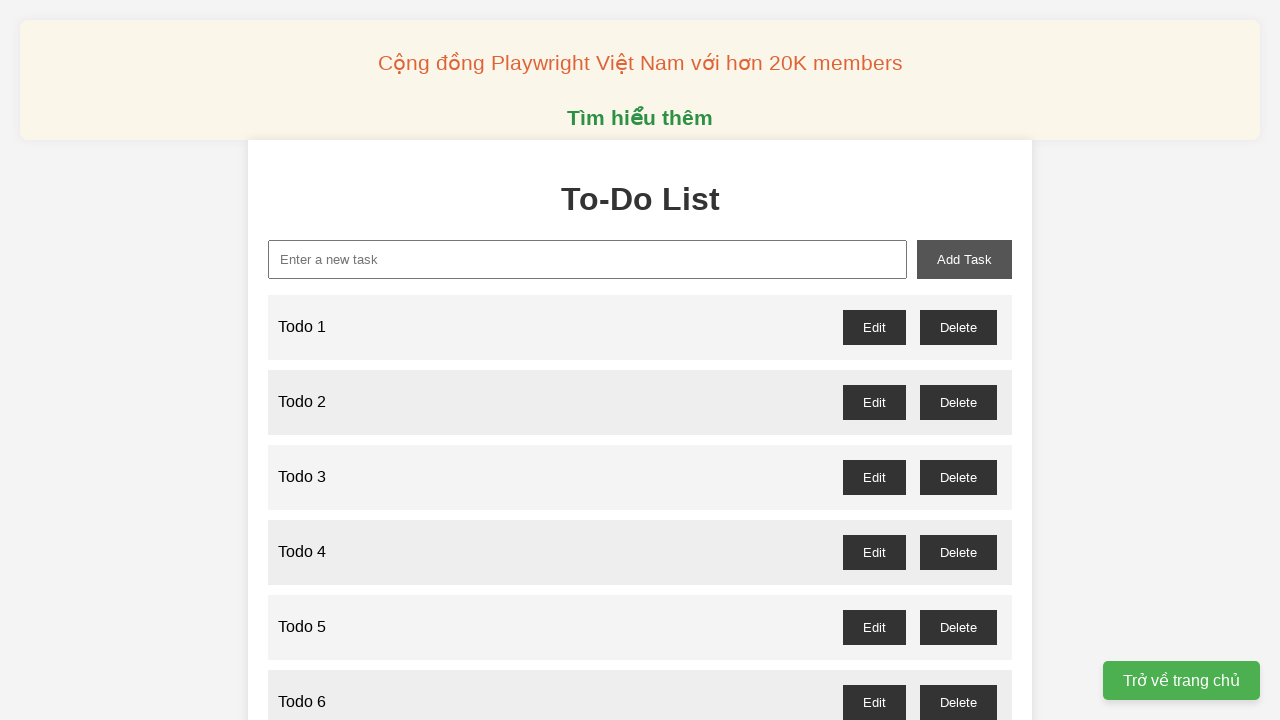

Waited 100ms for Todo 69 to be added
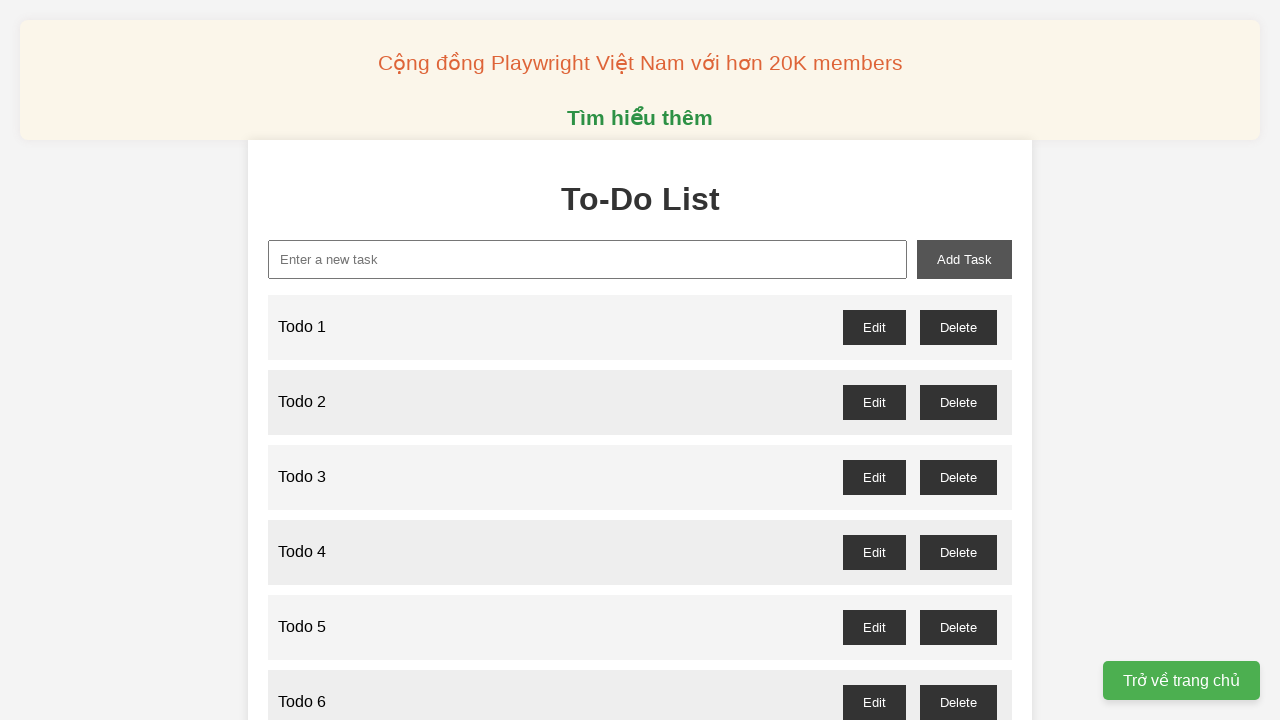

Filled input field with 'Todo 70' on input#new-task
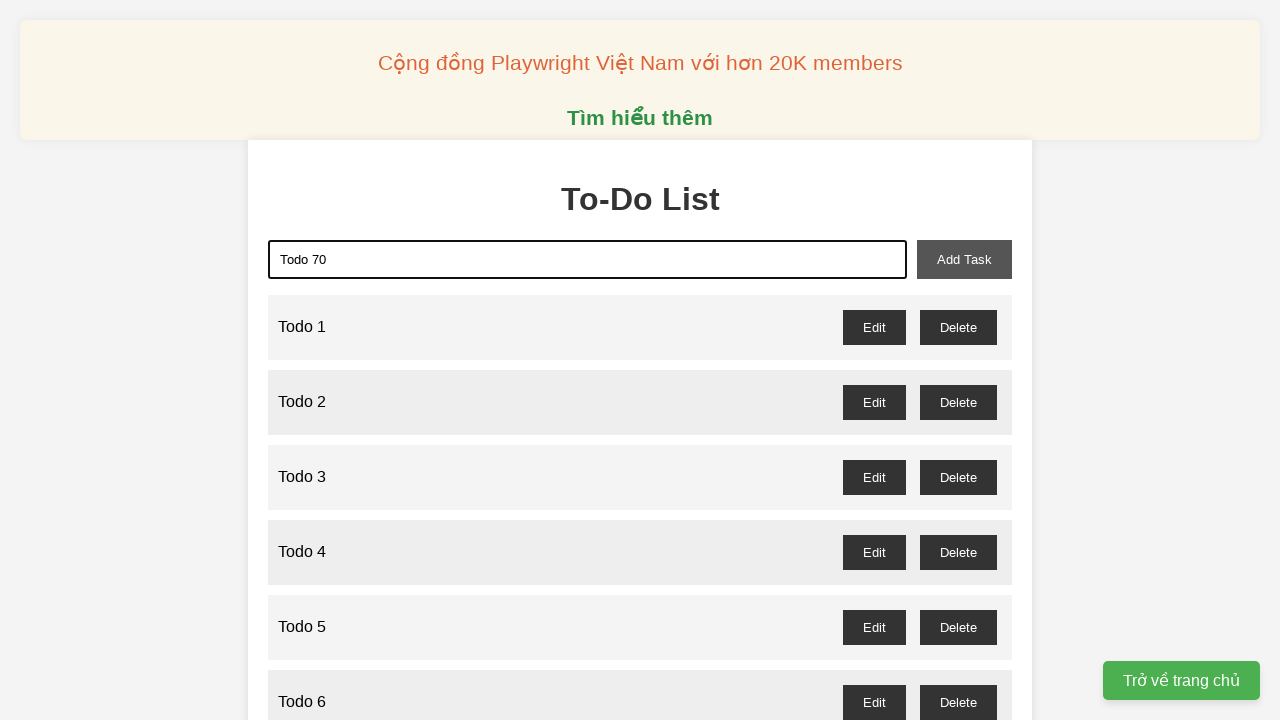

Clicked add task button to create 'Todo 70' at (964, 259) on button#add-task
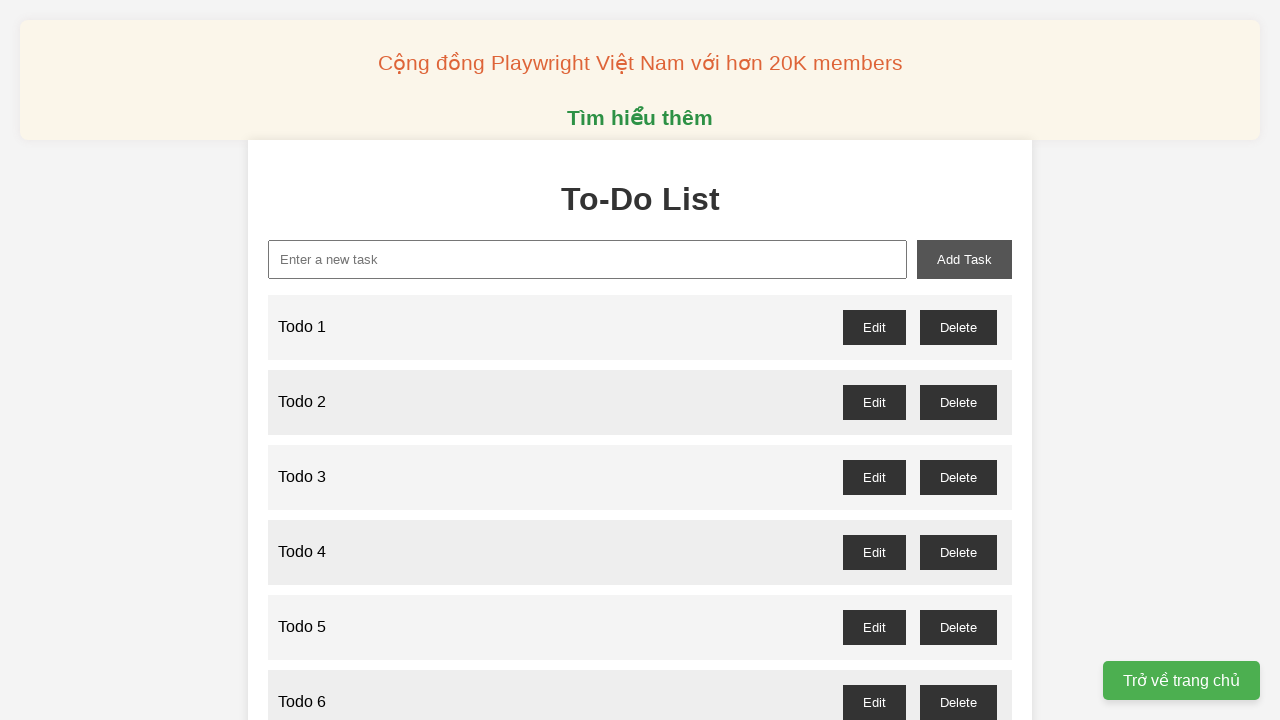

Waited 100ms for Todo 70 to be added
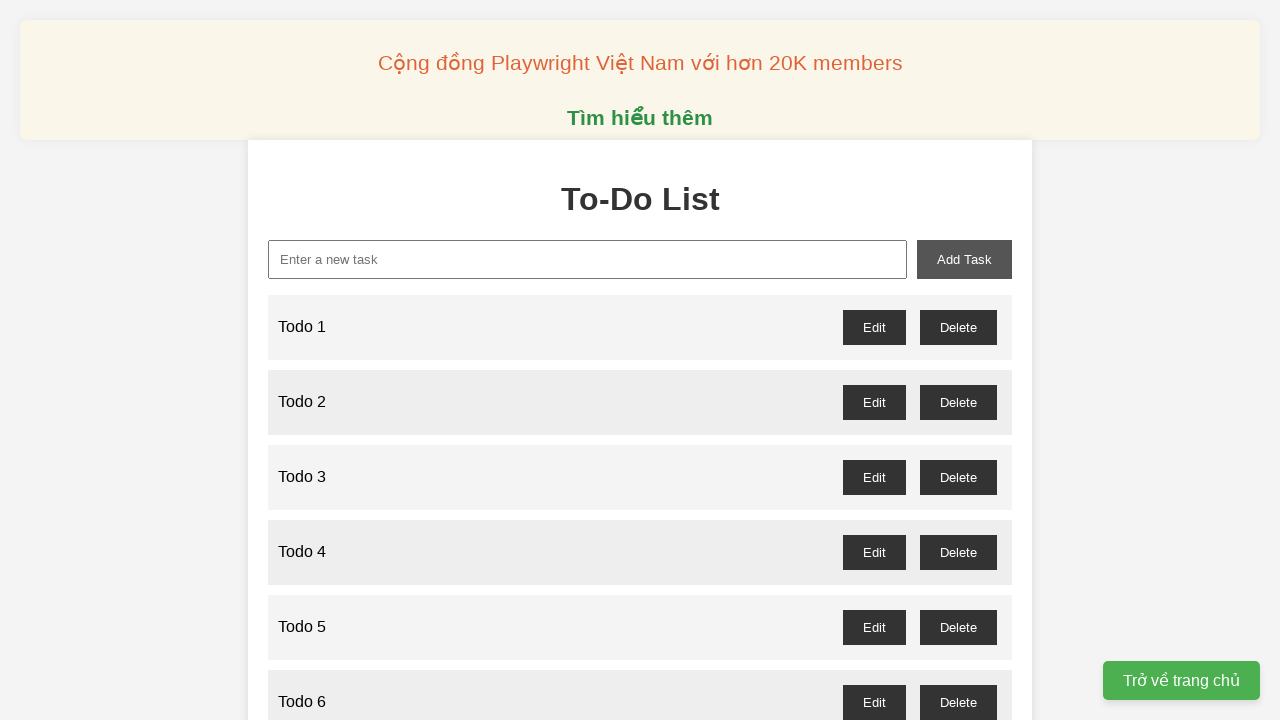

Filled input field with 'Todo 71' on input#new-task
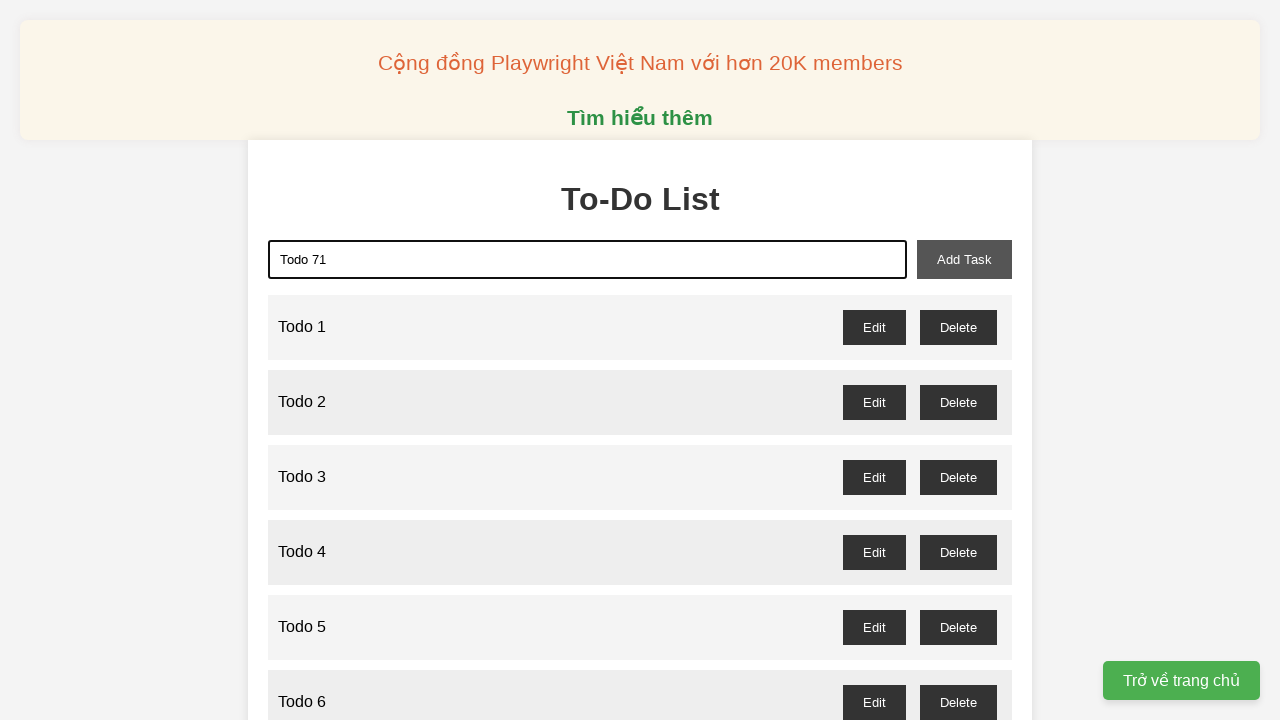

Clicked add task button to create 'Todo 71' at (964, 259) on button#add-task
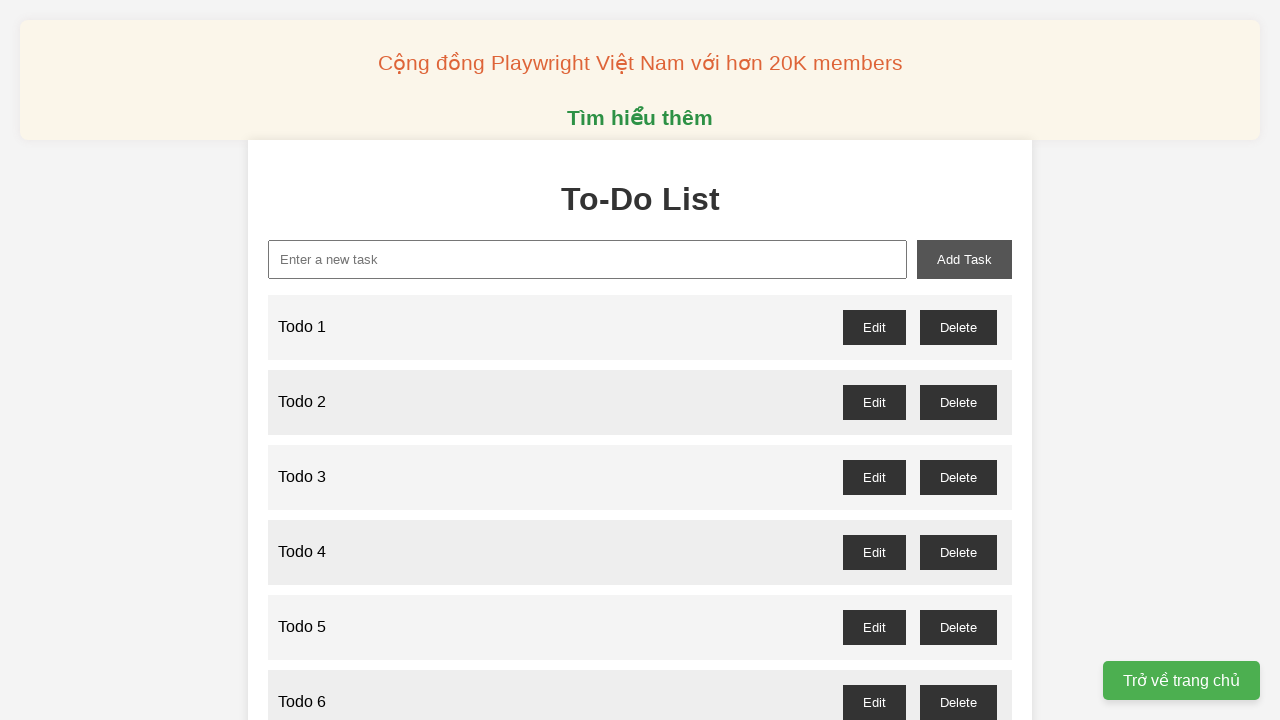

Waited 100ms for Todo 71 to be added
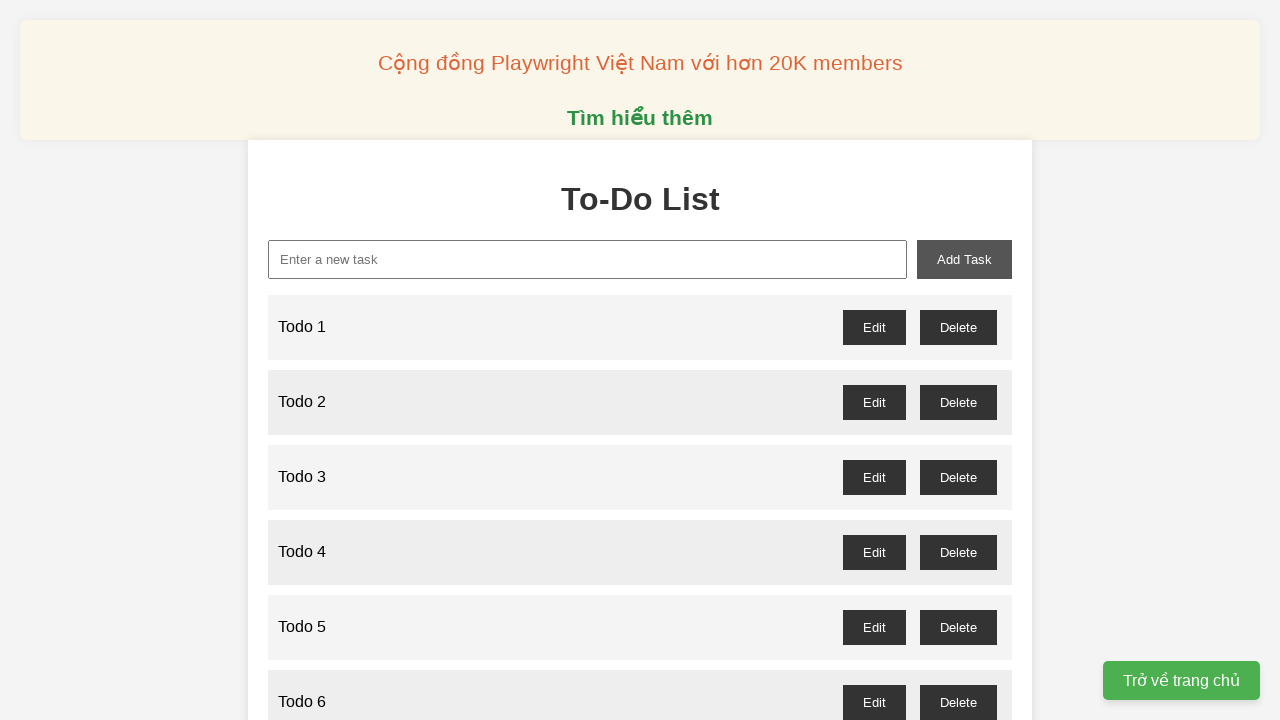

Filled input field with 'Todo 72' on input#new-task
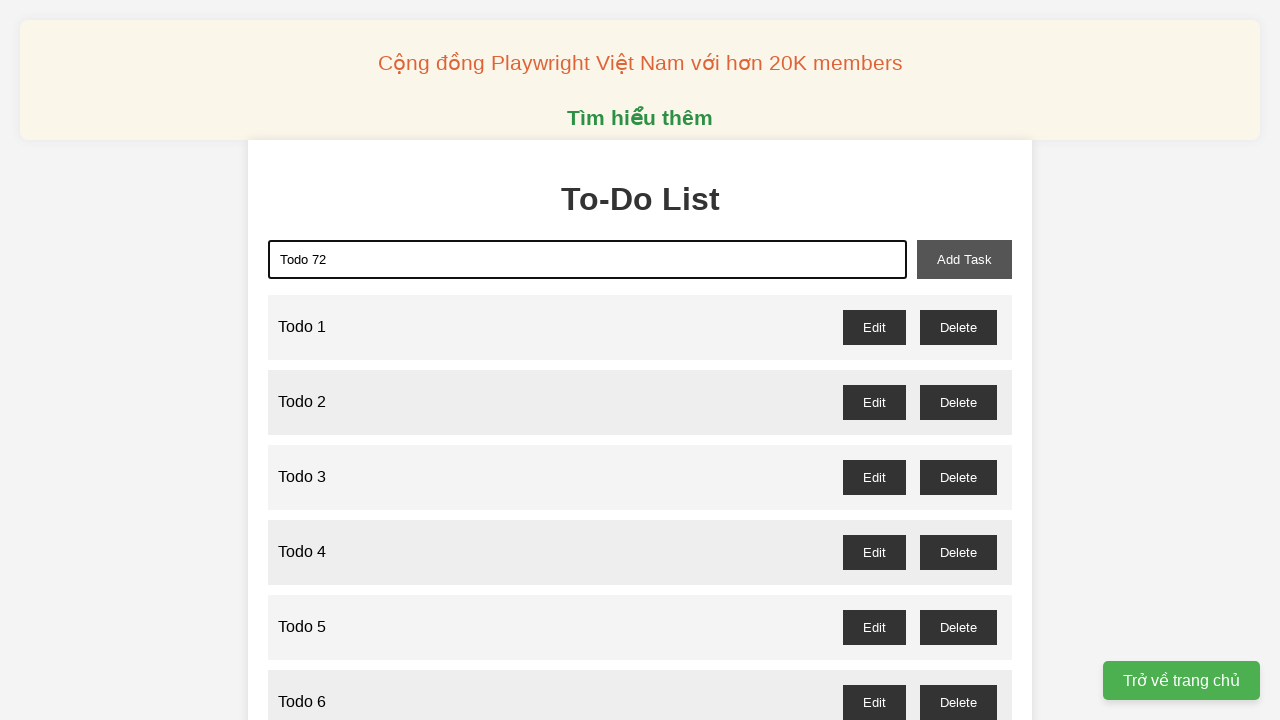

Clicked add task button to create 'Todo 72' at (964, 259) on button#add-task
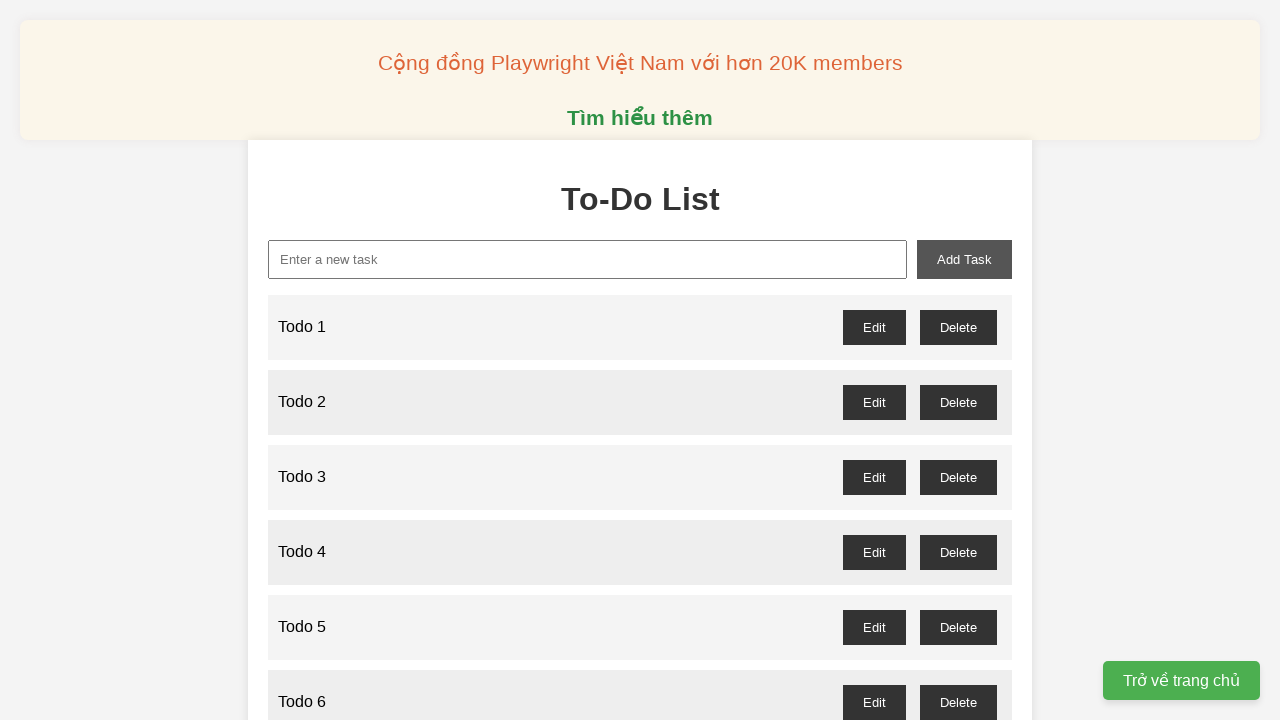

Waited 100ms for Todo 72 to be added
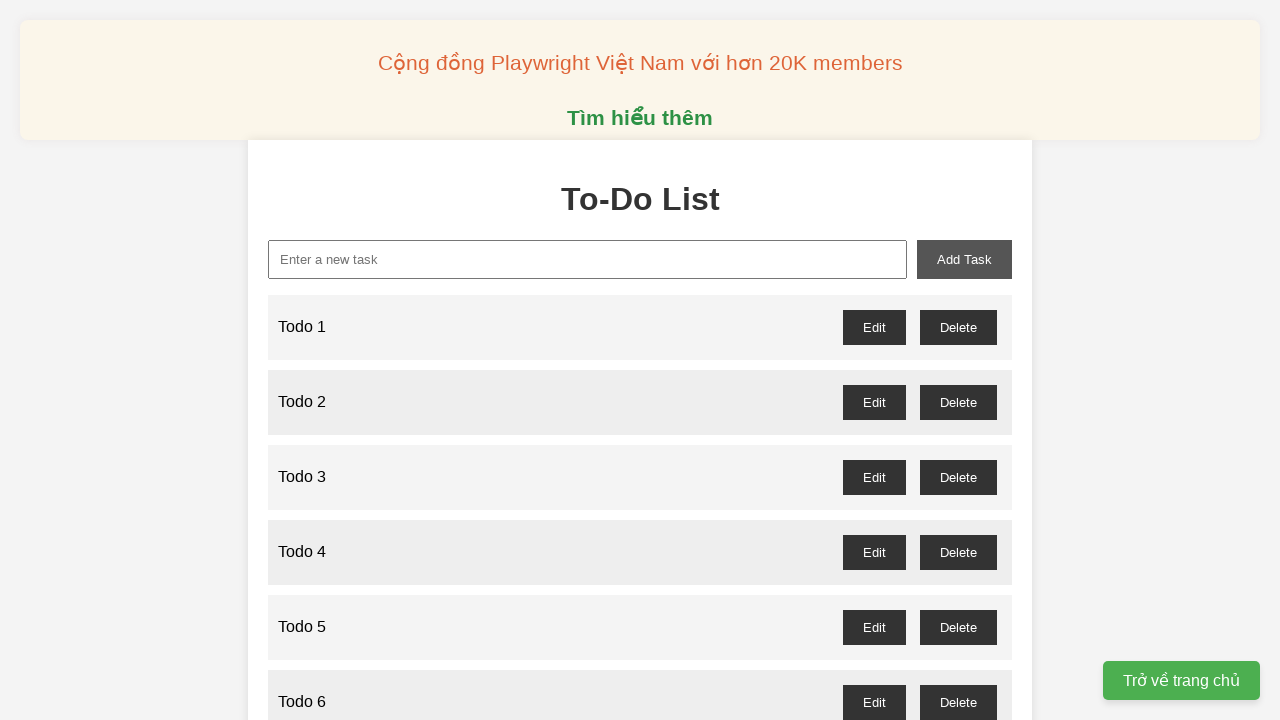

Filled input field with 'Todo 73' on input#new-task
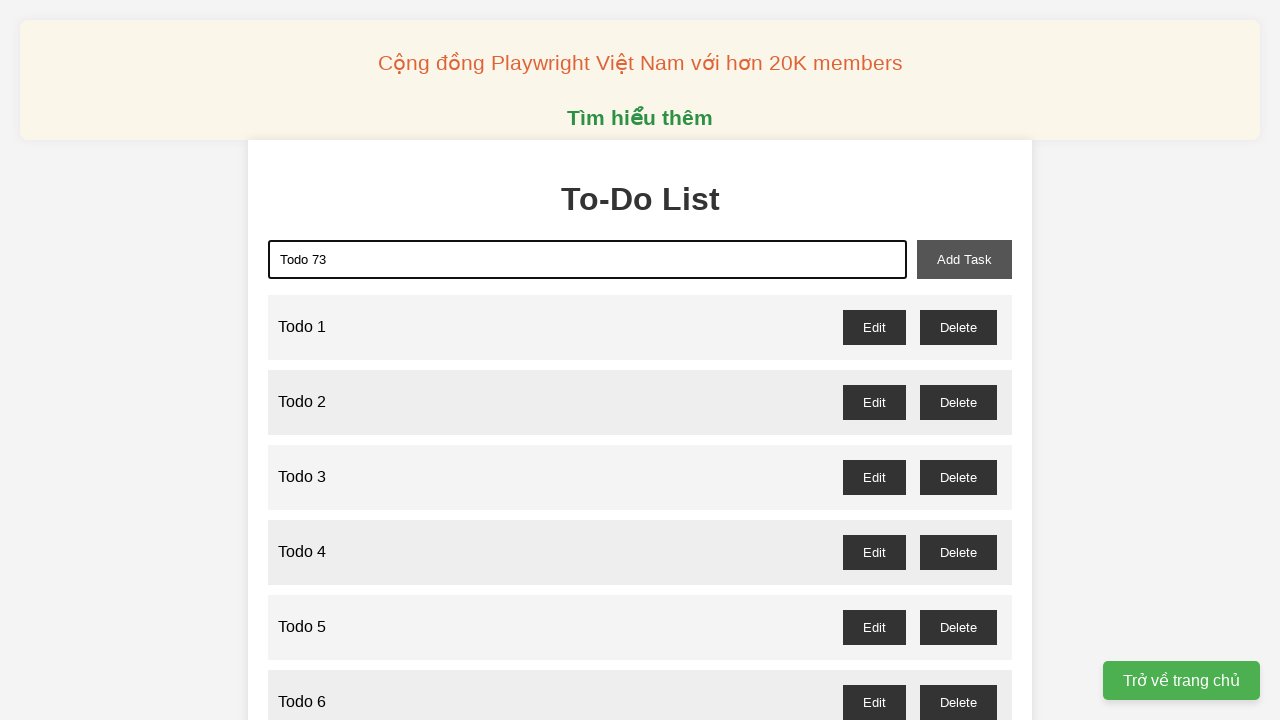

Clicked add task button to create 'Todo 73' at (964, 259) on button#add-task
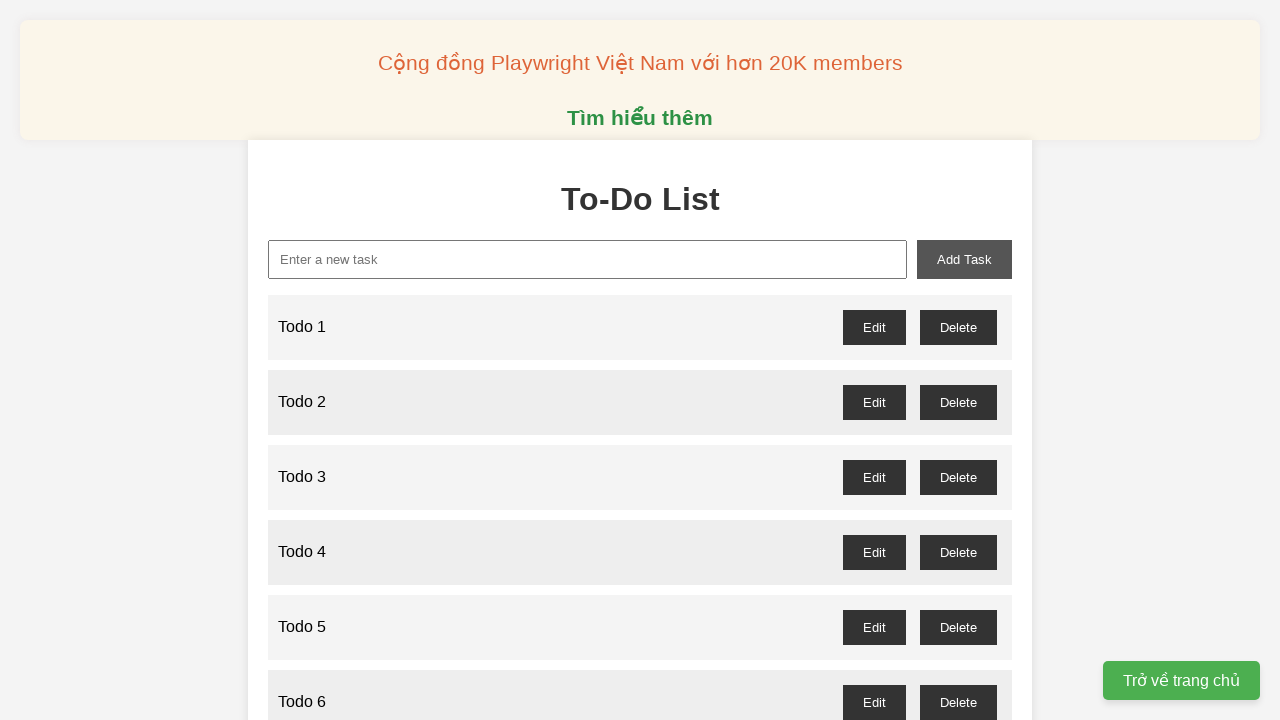

Waited 100ms for Todo 73 to be added
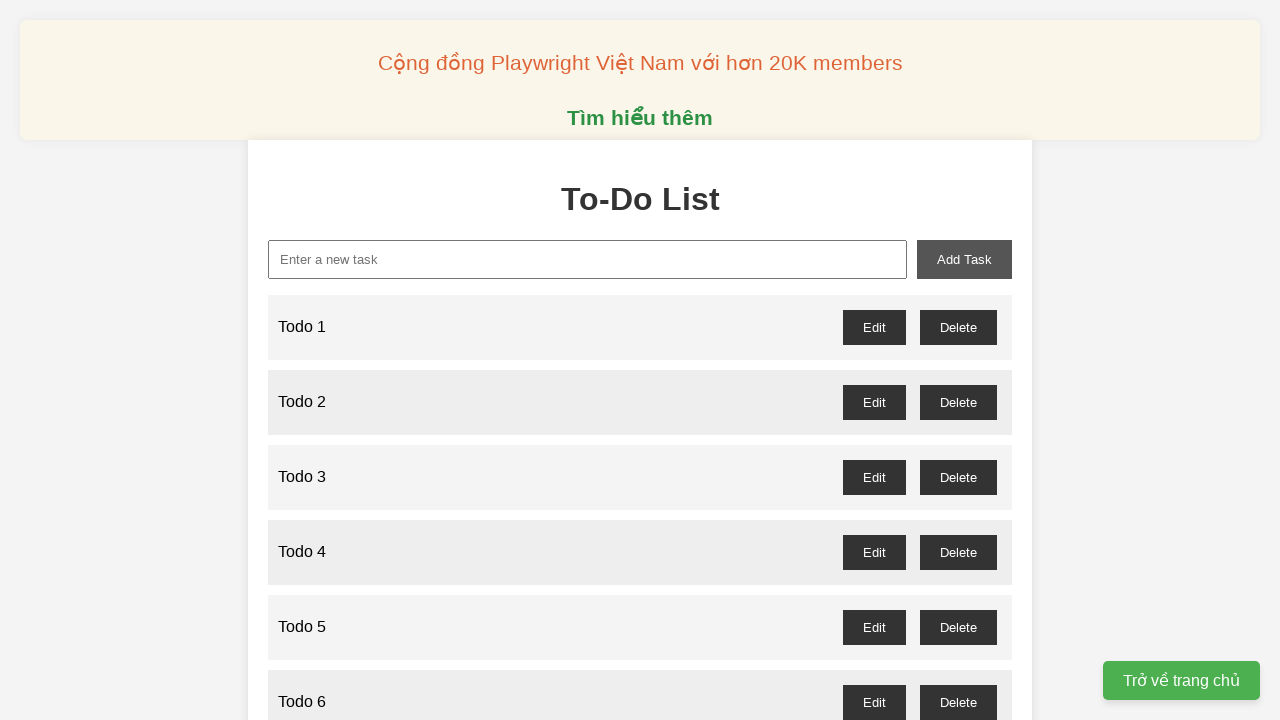

Filled input field with 'Todo 74' on input#new-task
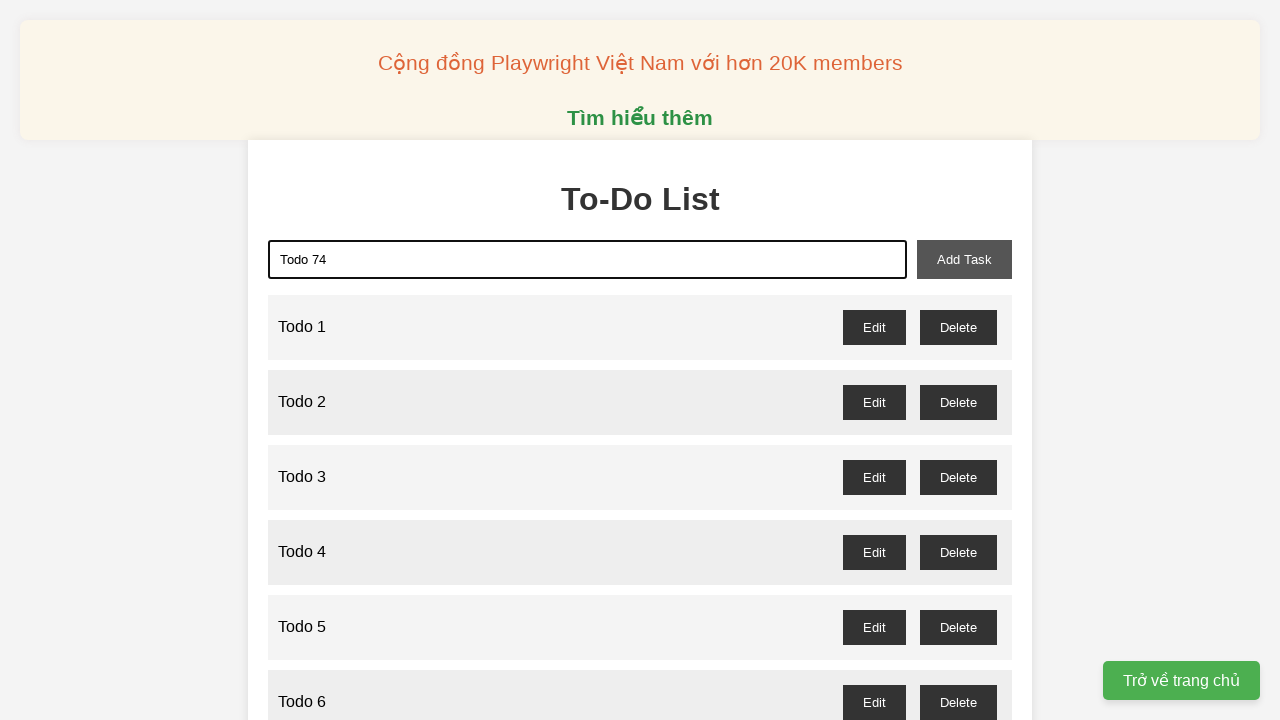

Clicked add task button to create 'Todo 74' at (964, 259) on button#add-task
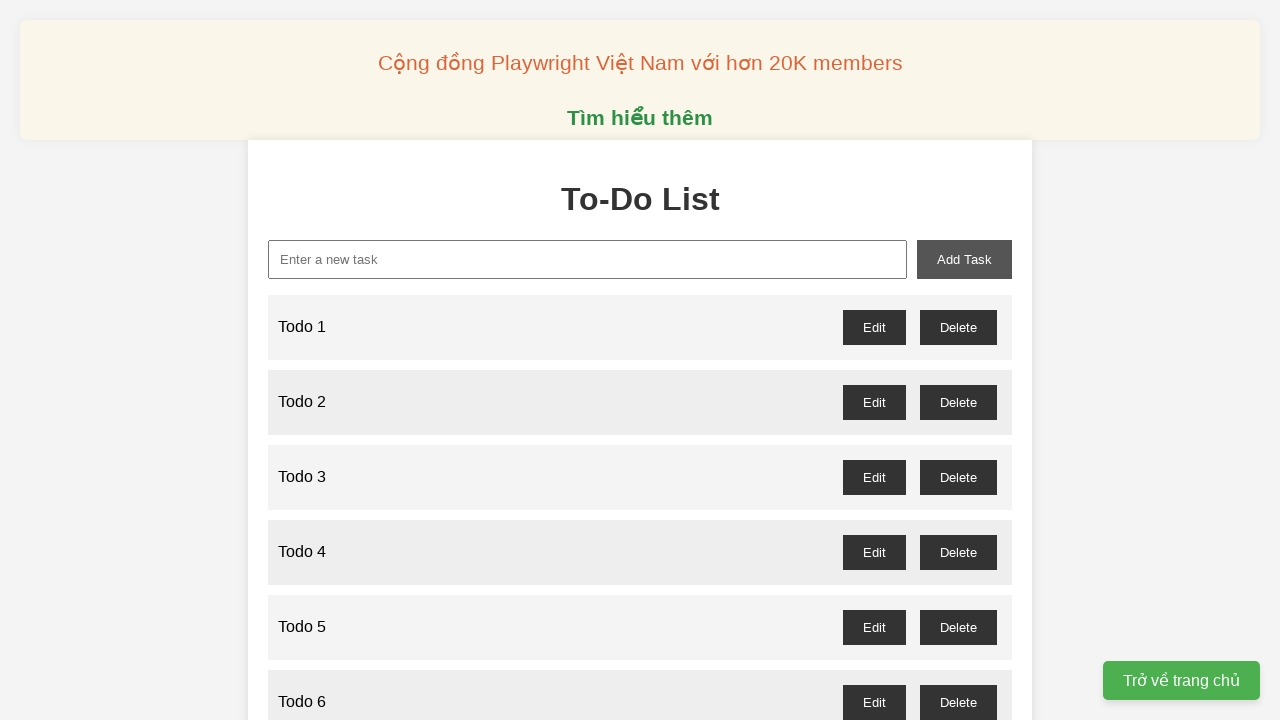

Waited 100ms for Todo 74 to be added
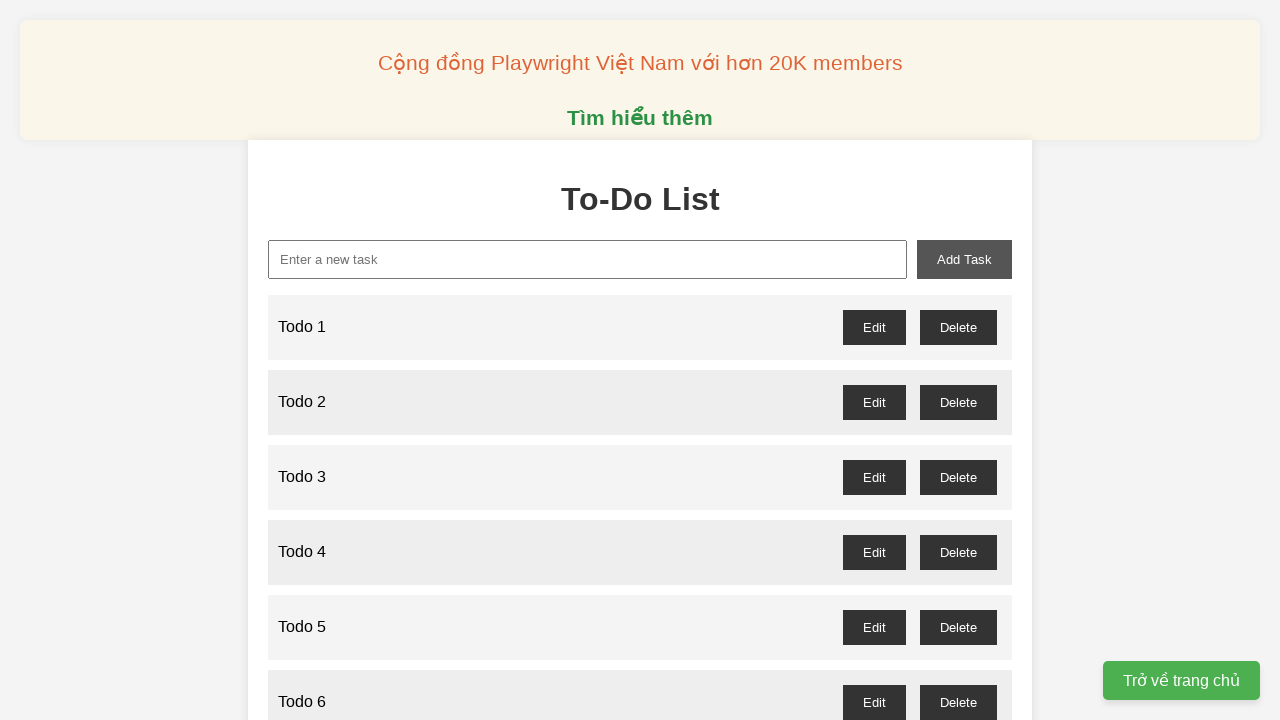

Filled input field with 'Todo 75' on input#new-task
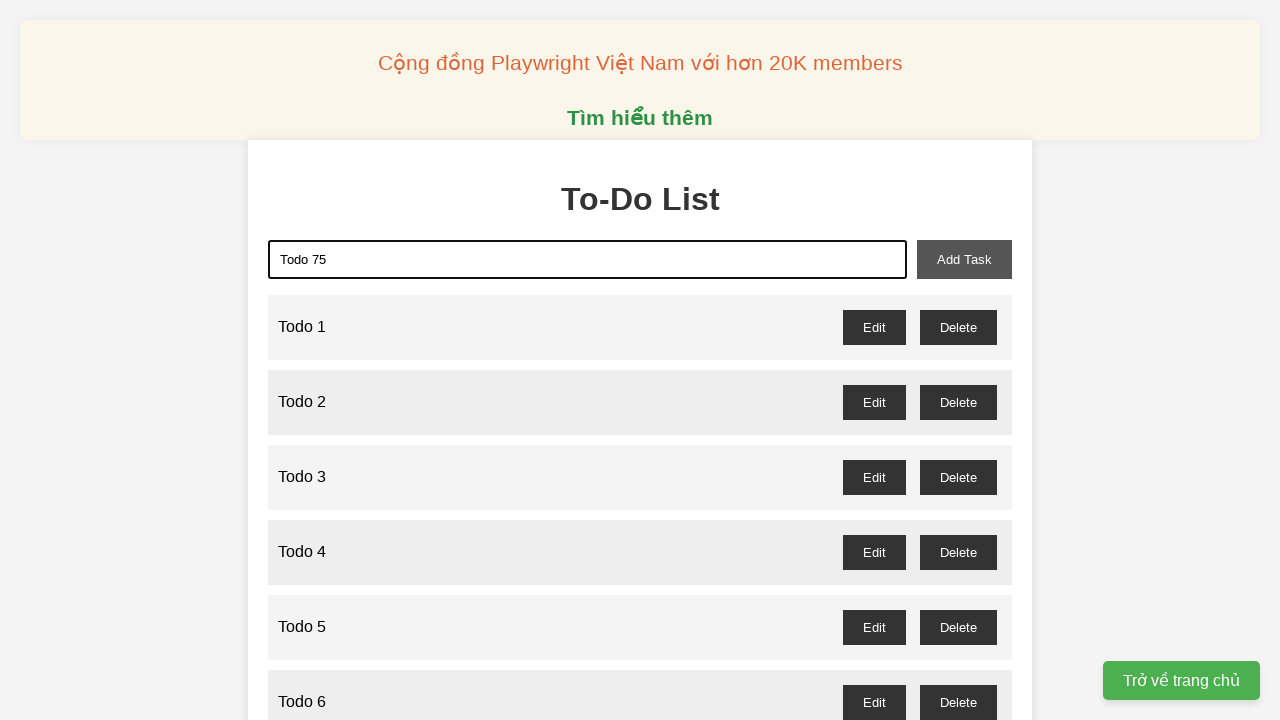

Clicked add task button to create 'Todo 75' at (964, 259) on button#add-task
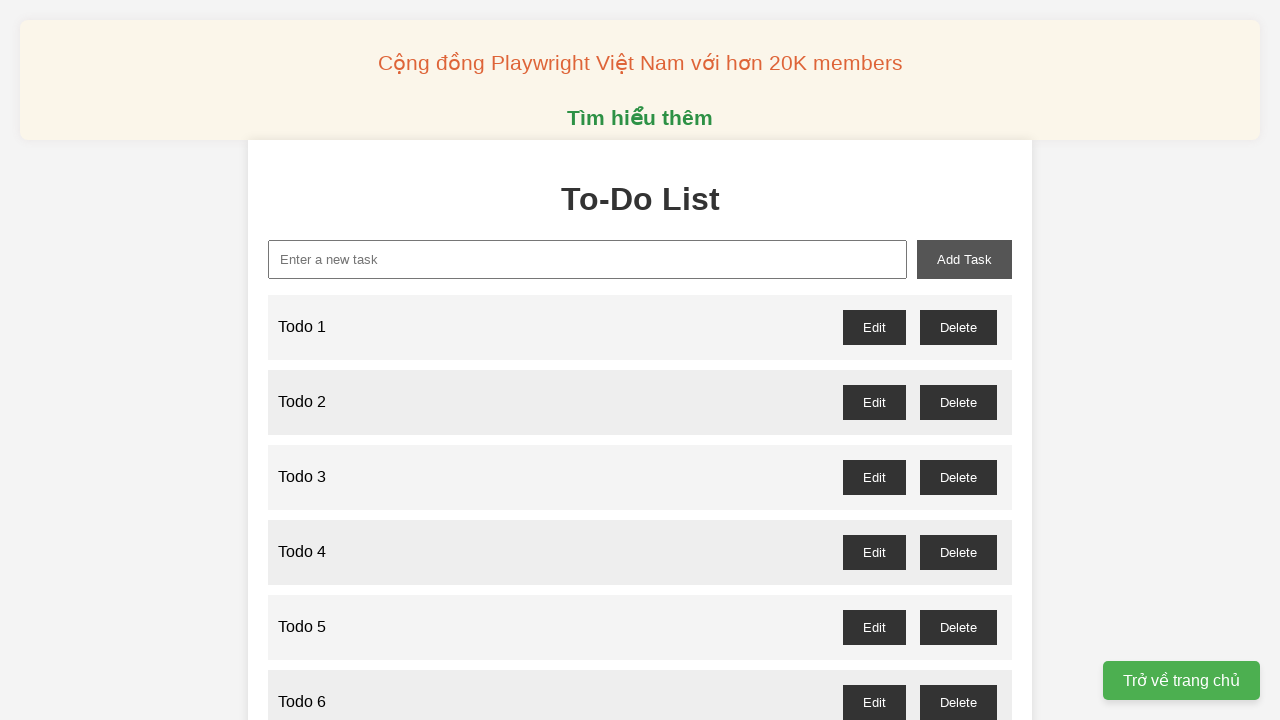

Waited 100ms for Todo 75 to be added
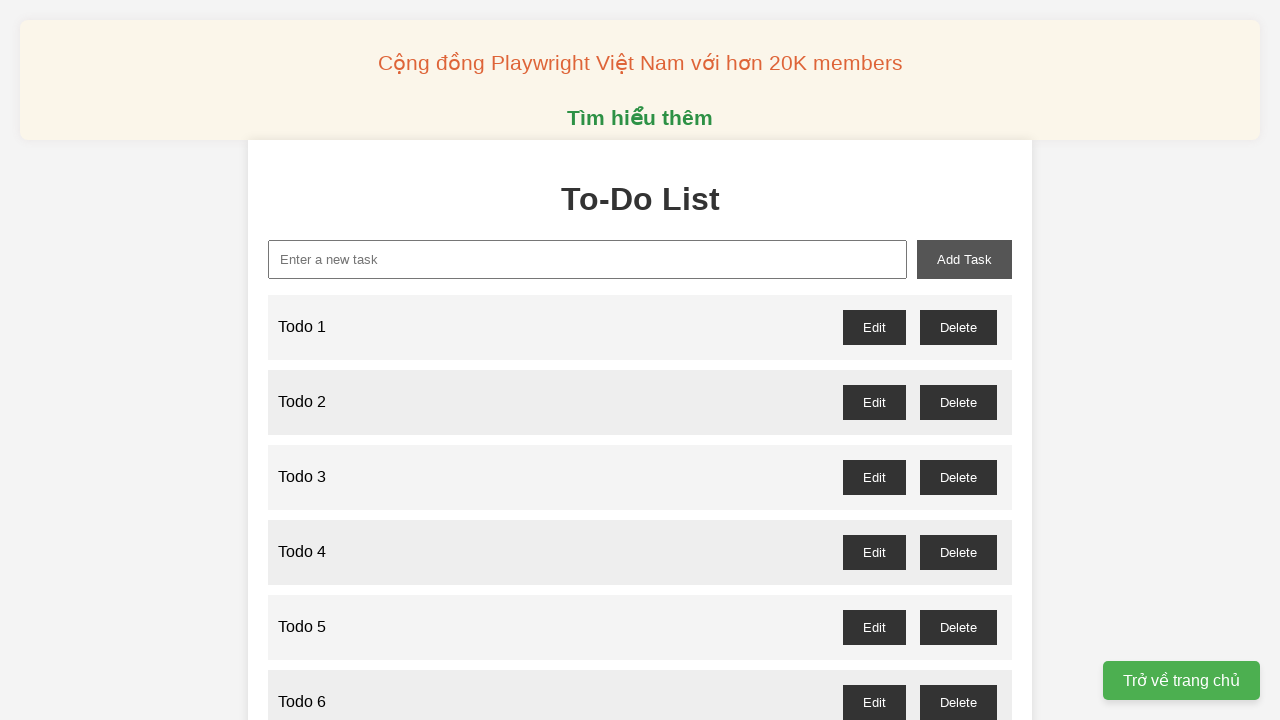

Filled input field with 'Todo 76' on input#new-task
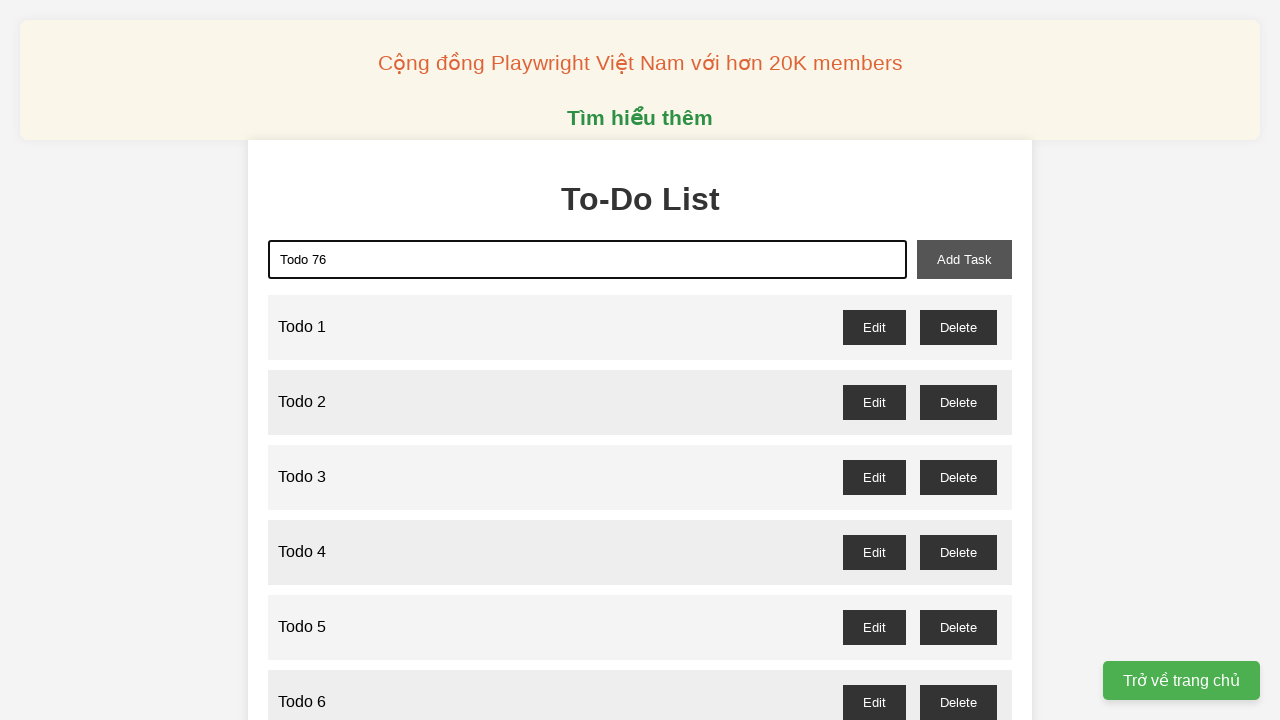

Clicked add task button to create 'Todo 76' at (964, 259) on button#add-task
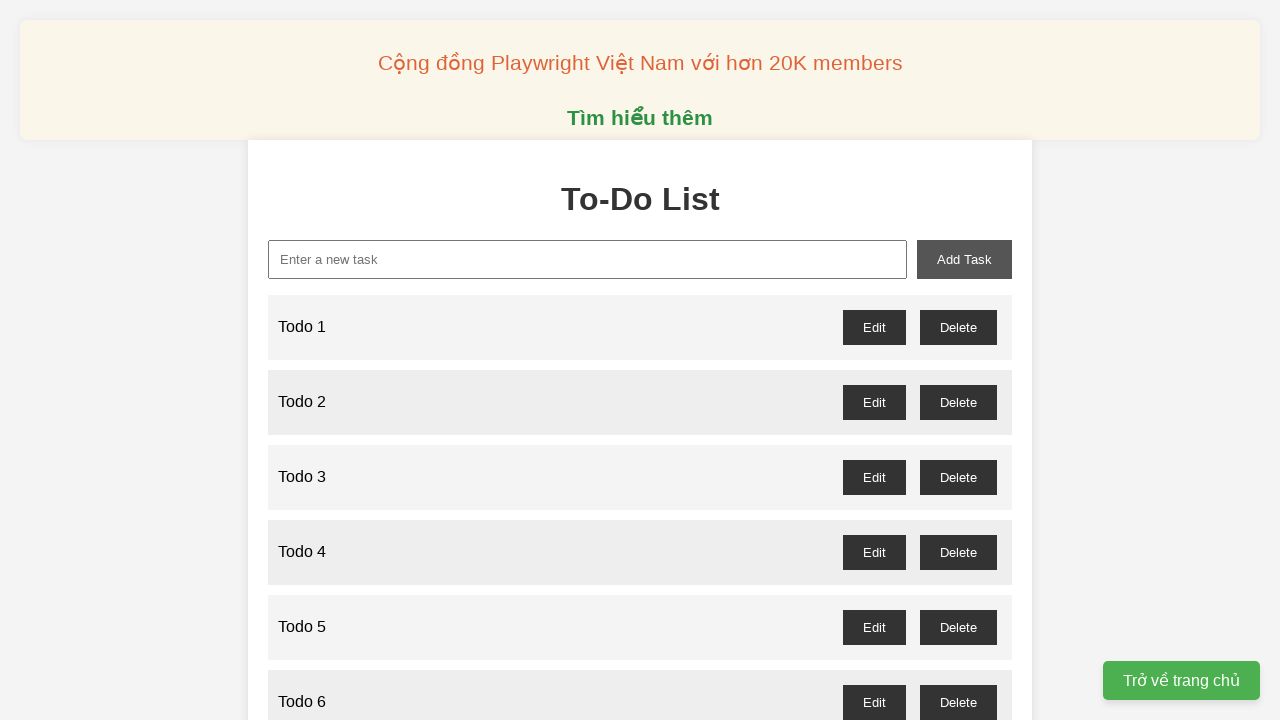

Waited 100ms for Todo 76 to be added
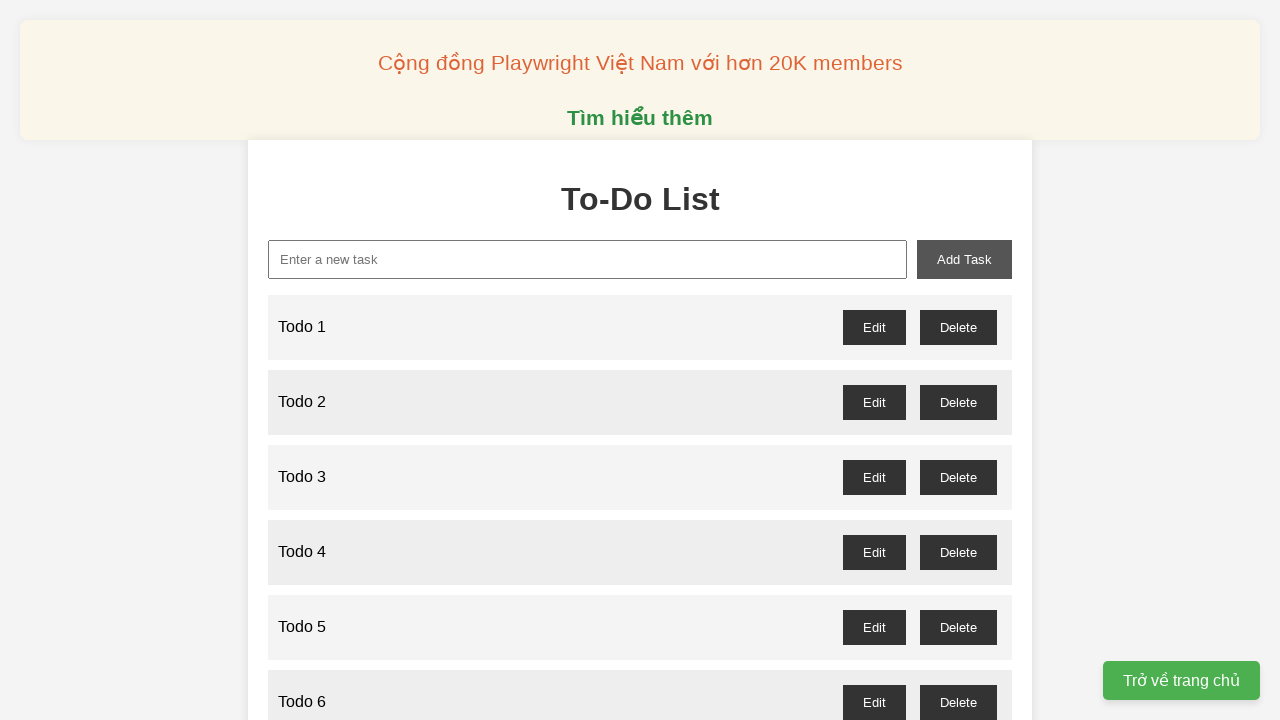

Filled input field with 'Todo 77' on input#new-task
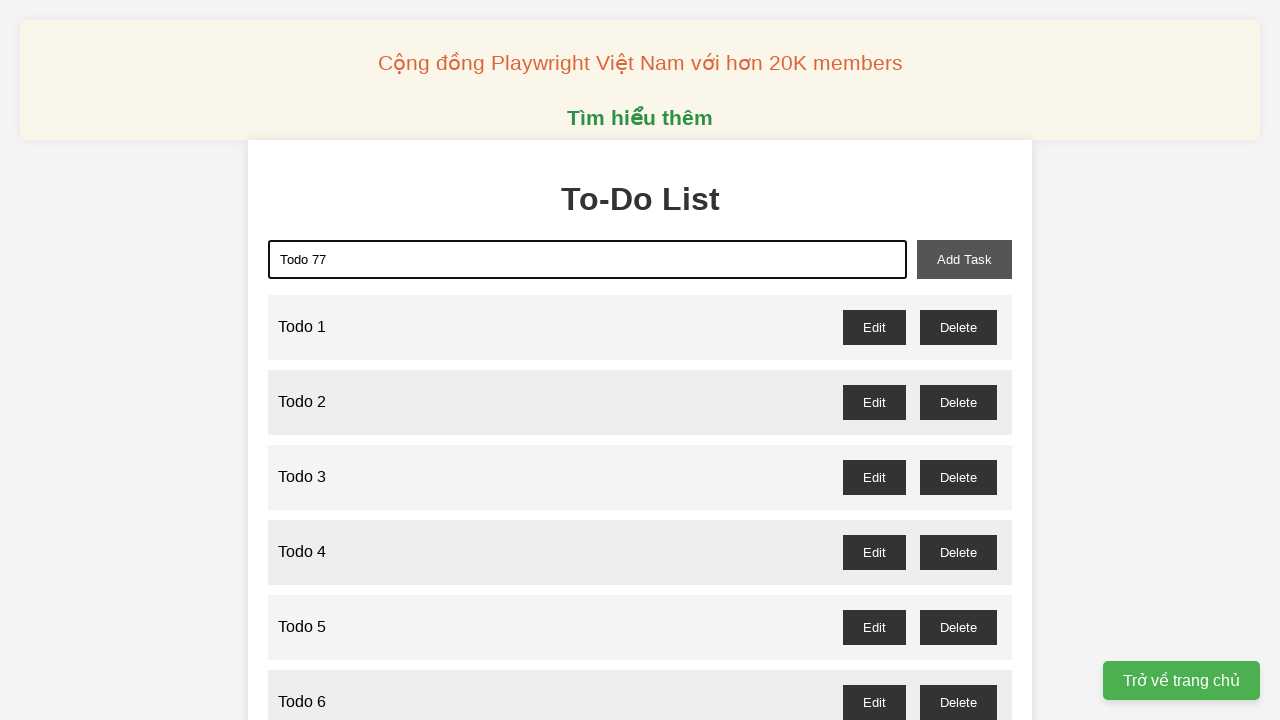

Clicked add task button to create 'Todo 77' at (964, 259) on button#add-task
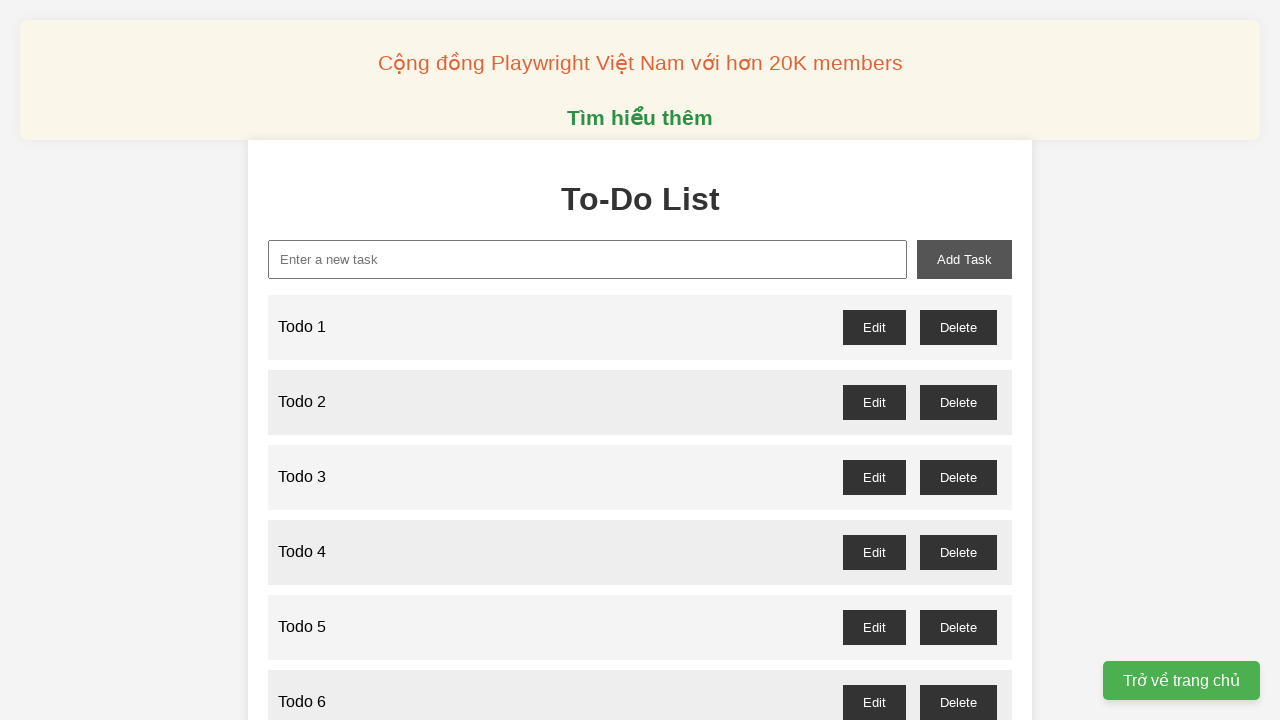

Waited 100ms for Todo 77 to be added
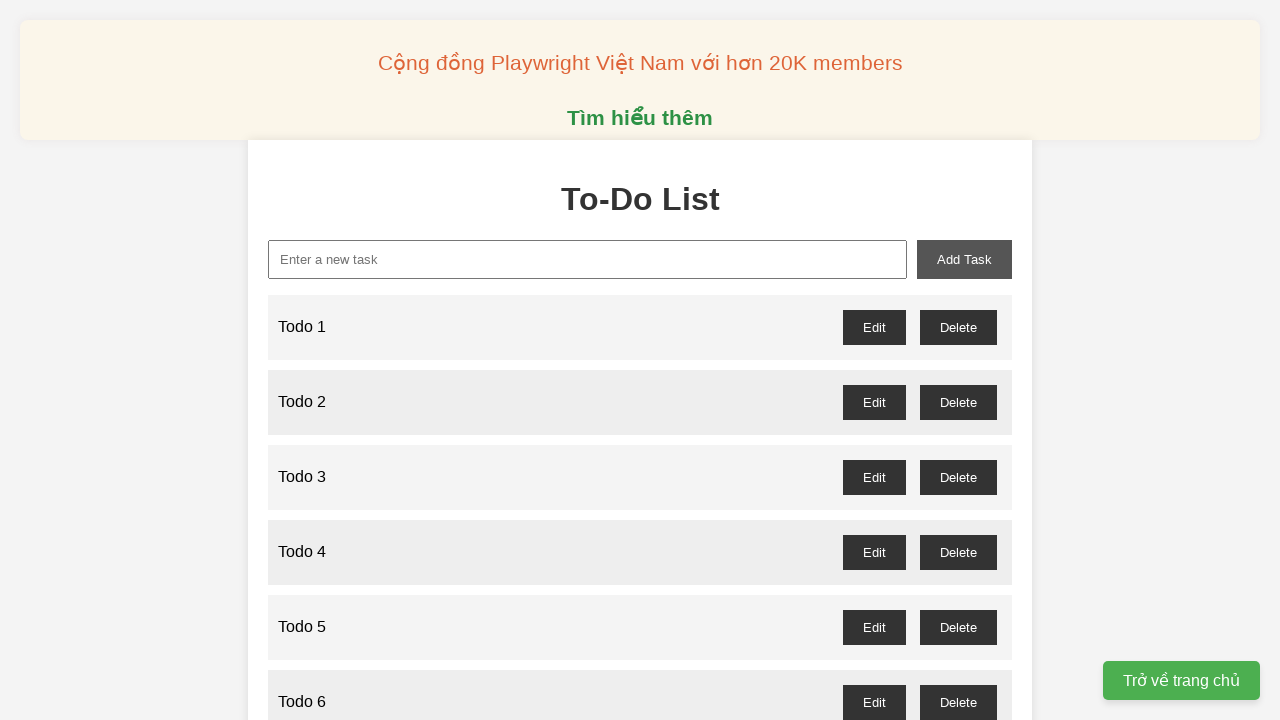

Filled input field with 'Todo 78' on input#new-task
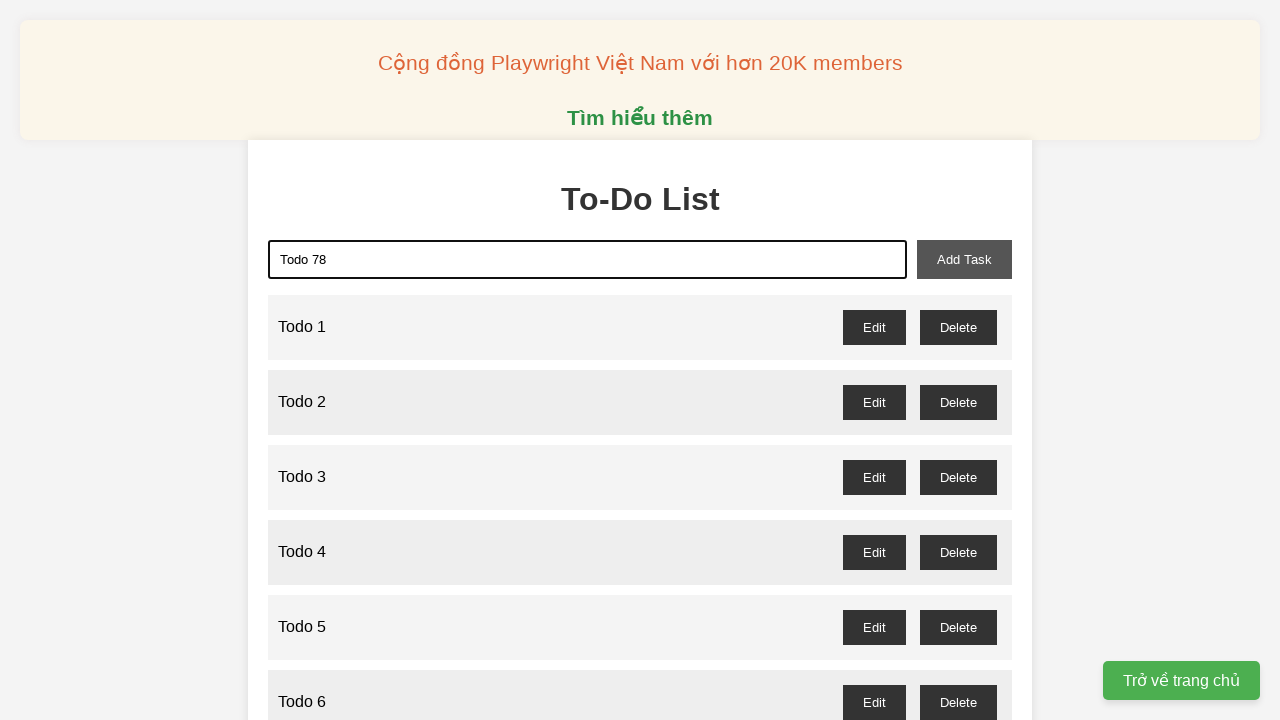

Clicked add task button to create 'Todo 78' at (964, 259) on button#add-task
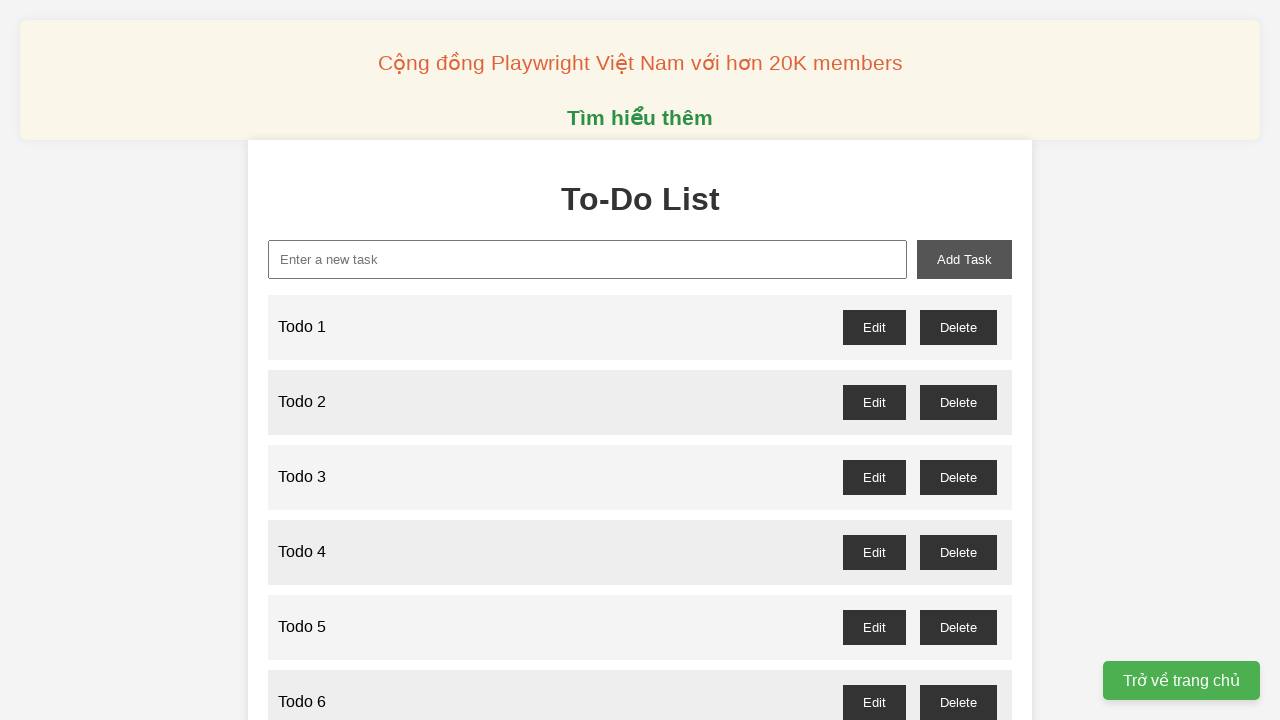

Waited 100ms for Todo 78 to be added
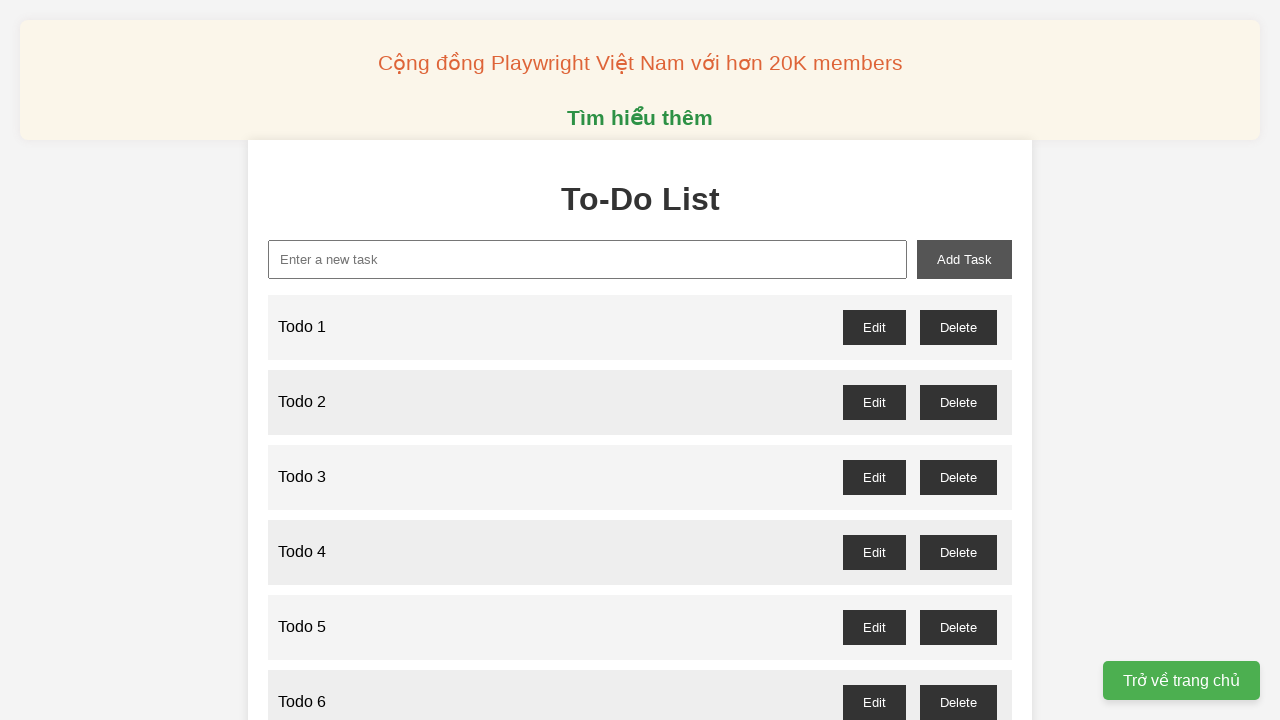

Filled input field with 'Todo 79' on input#new-task
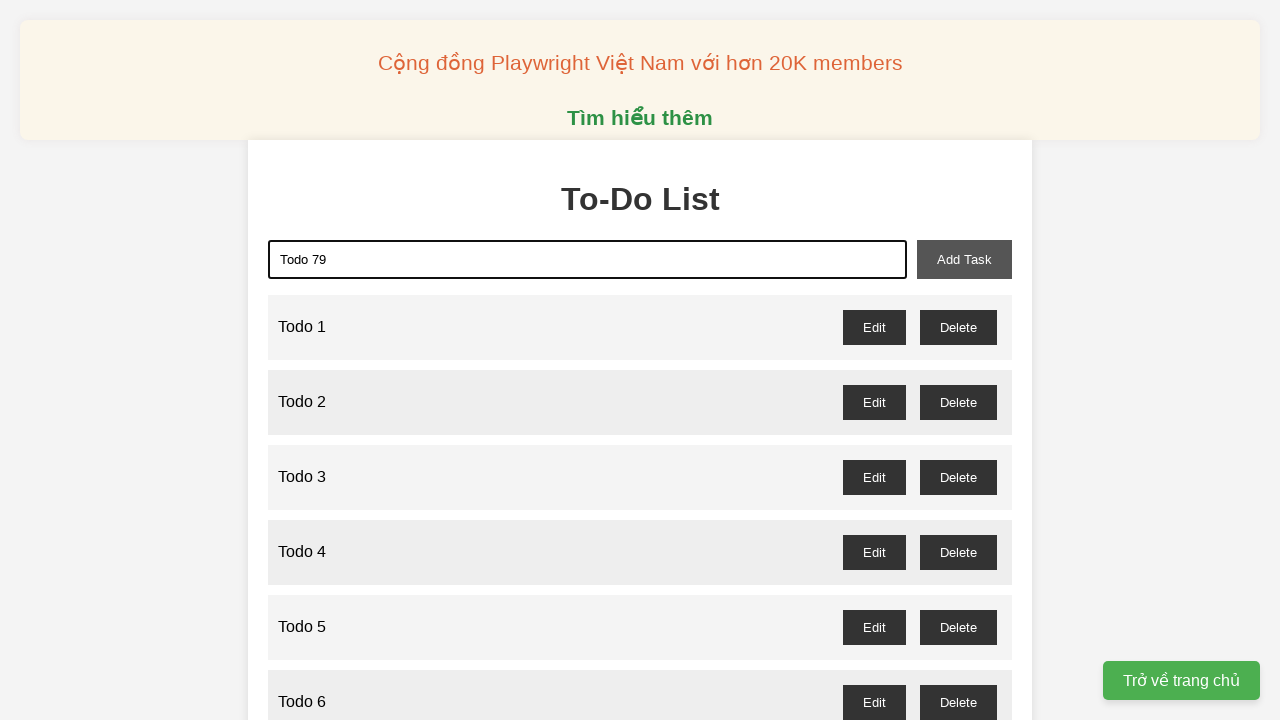

Clicked add task button to create 'Todo 79' at (964, 259) on button#add-task
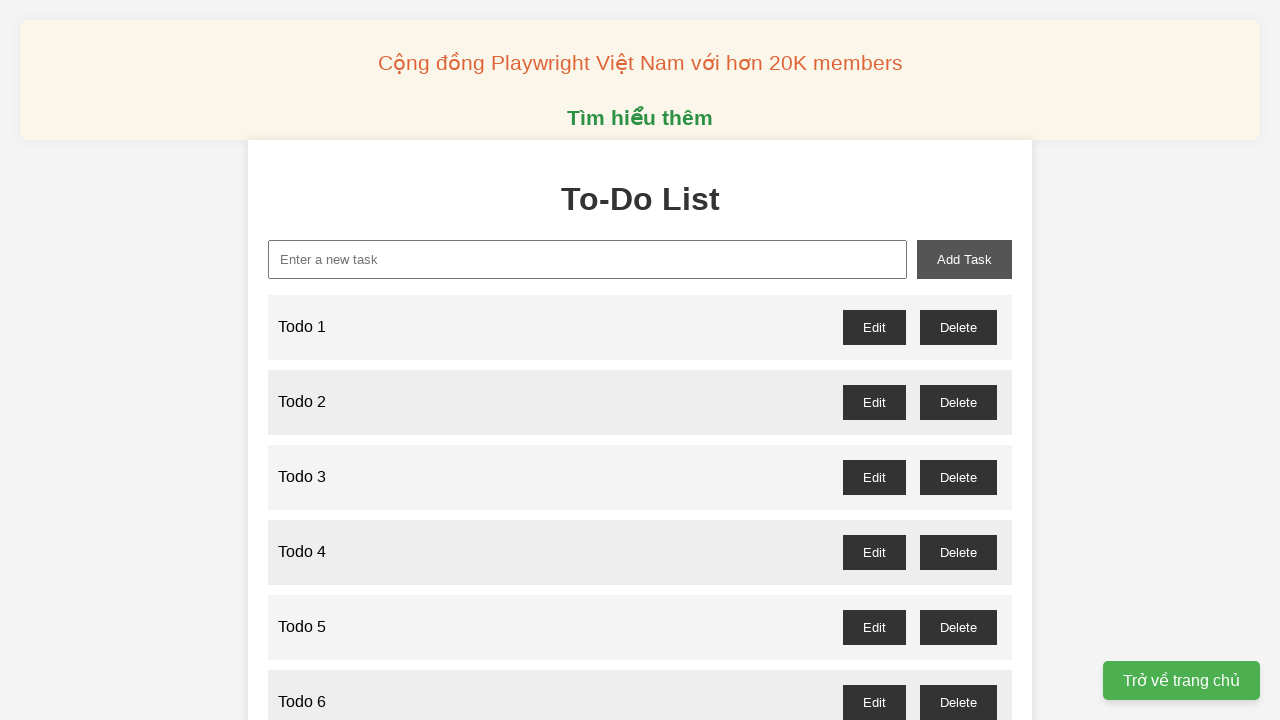

Waited 100ms for Todo 79 to be added
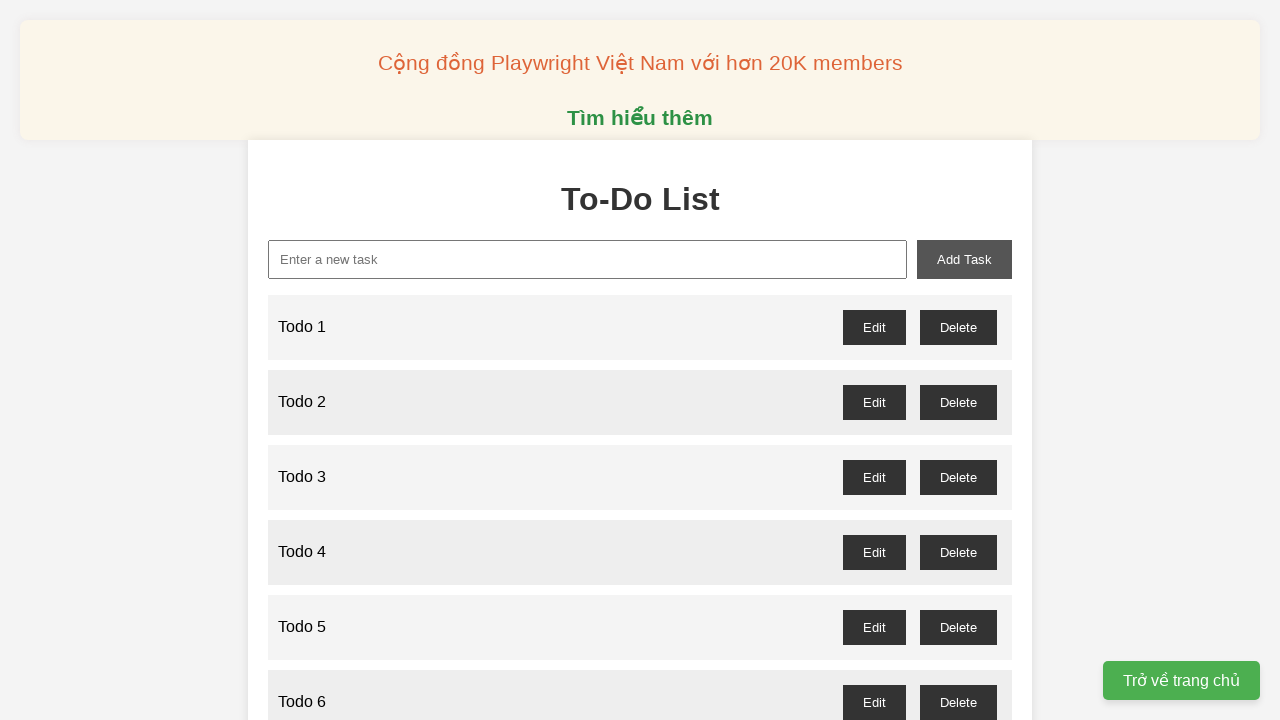

Filled input field with 'Todo 80' on input#new-task
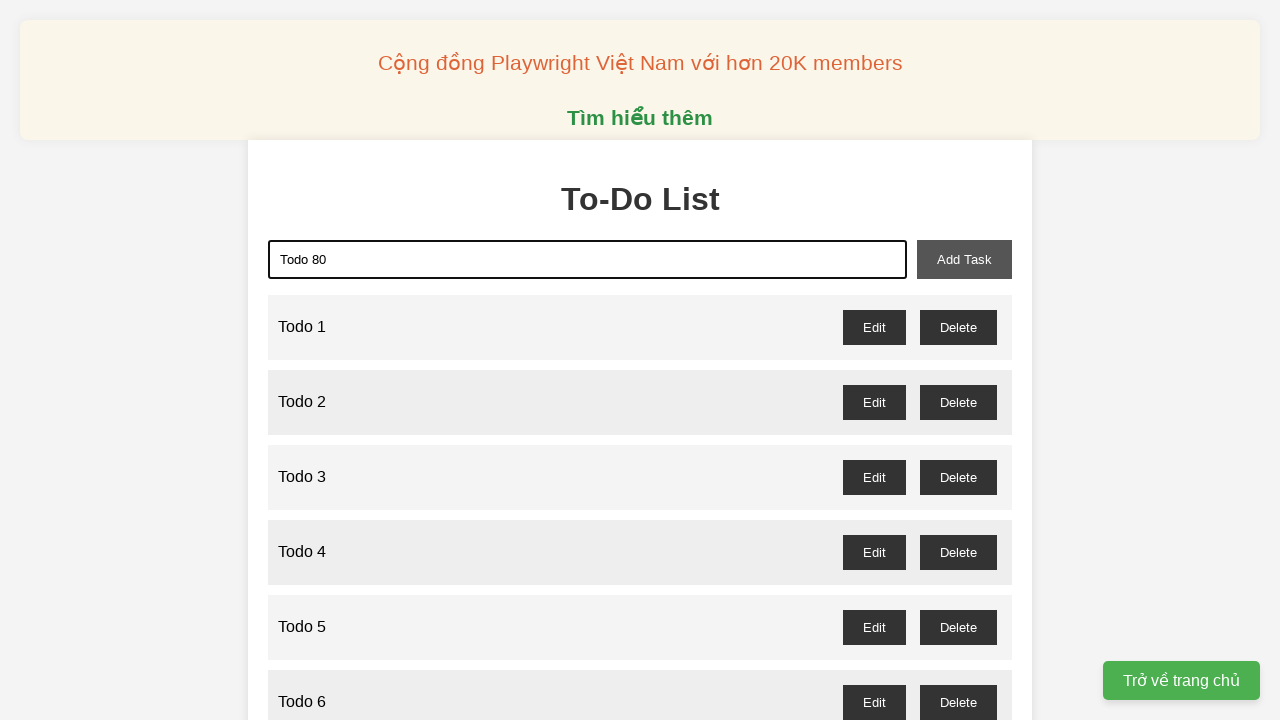

Clicked add task button to create 'Todo 80' at (964, 259) on button#add-task
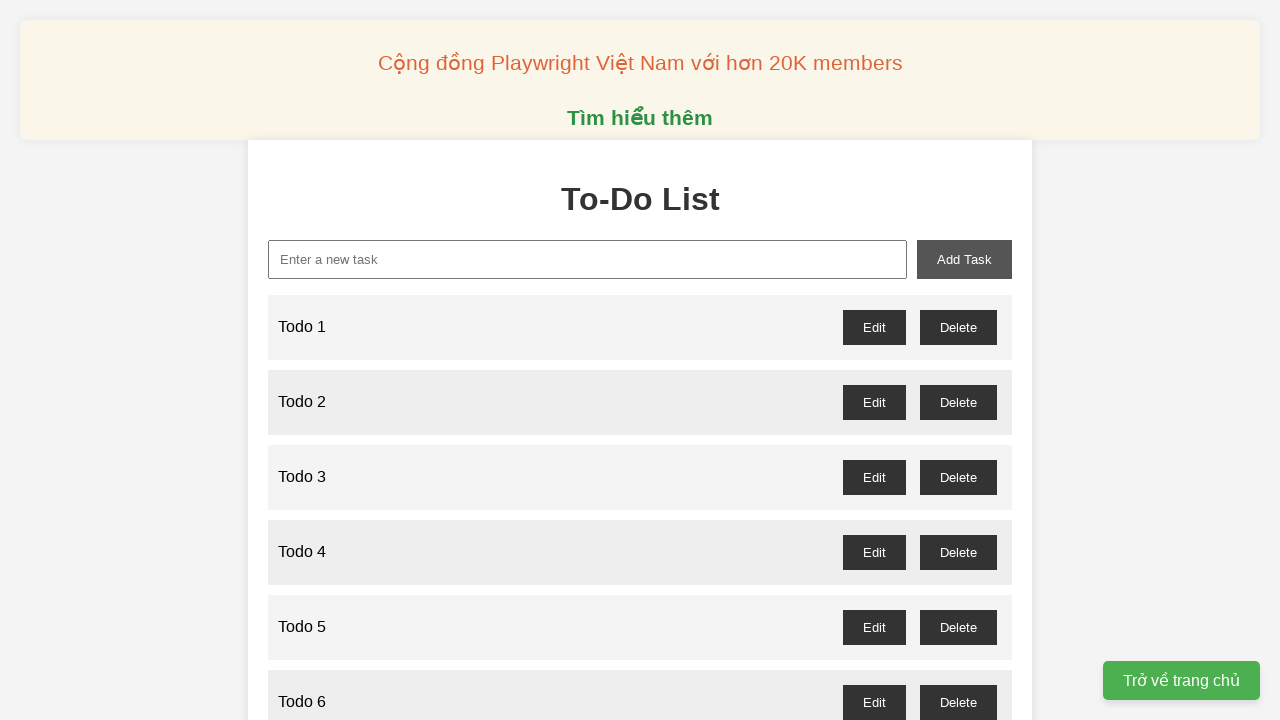

Waited 100ms for Todo 80 to be added
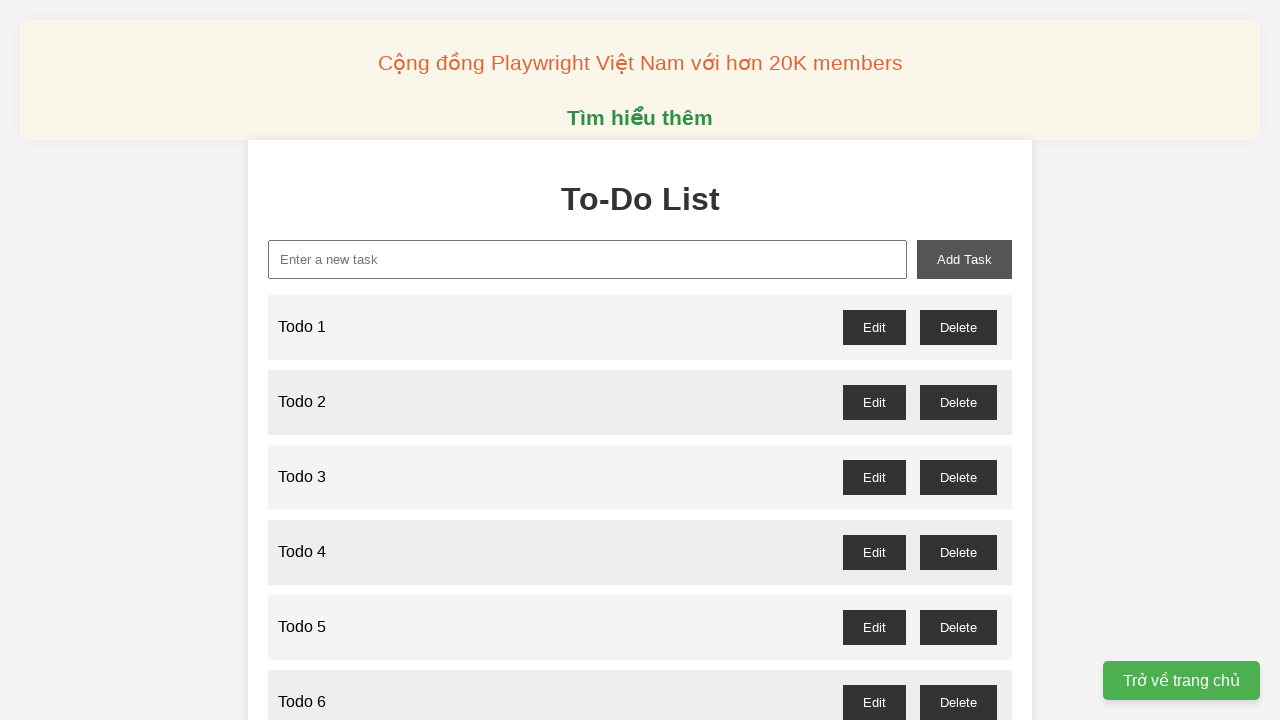

Filled input field with 'Todo 81' on input#new-task
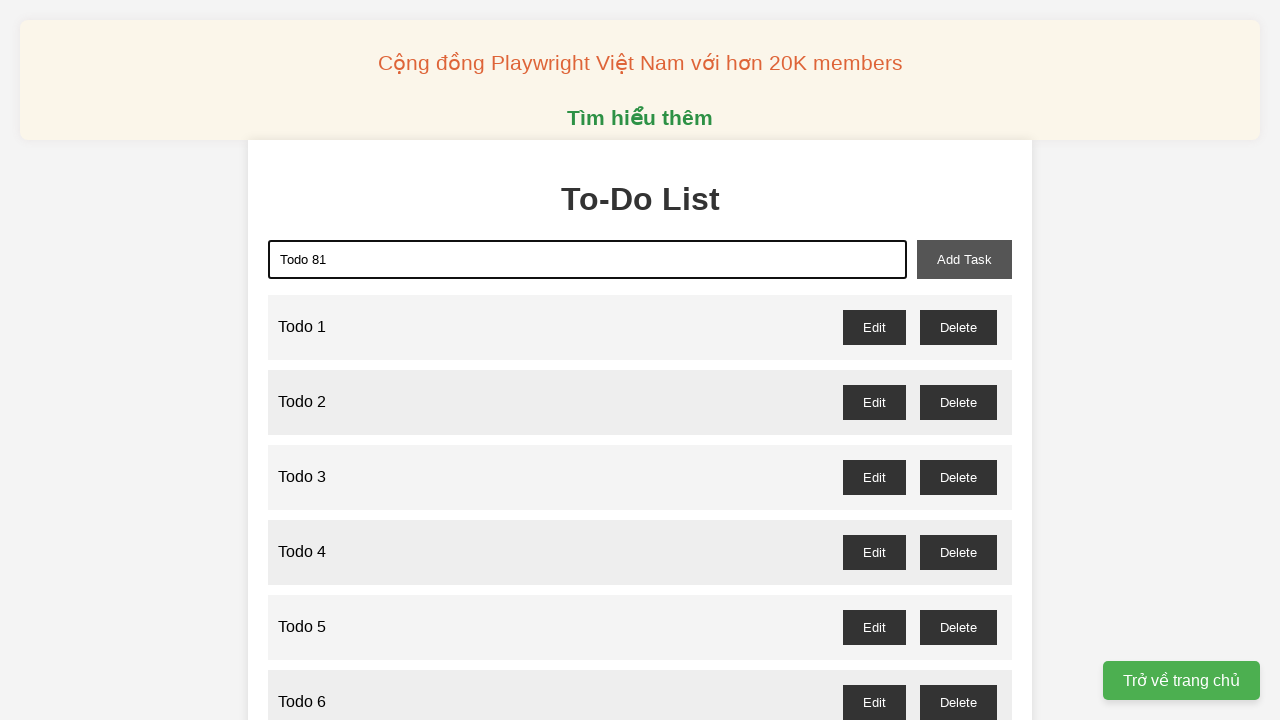

Clicked add task button to create 'Todo 81' at (964, 259) on button#add-task
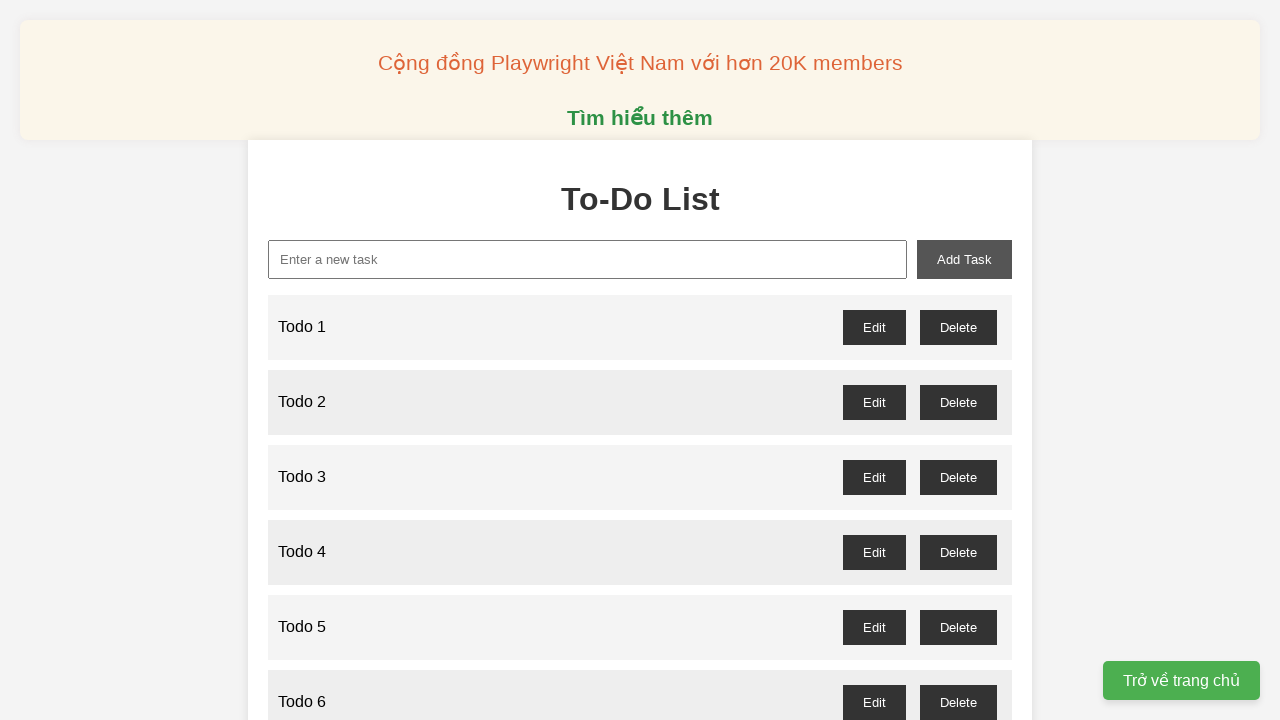

Waited 100ms for Todo 81 to be added
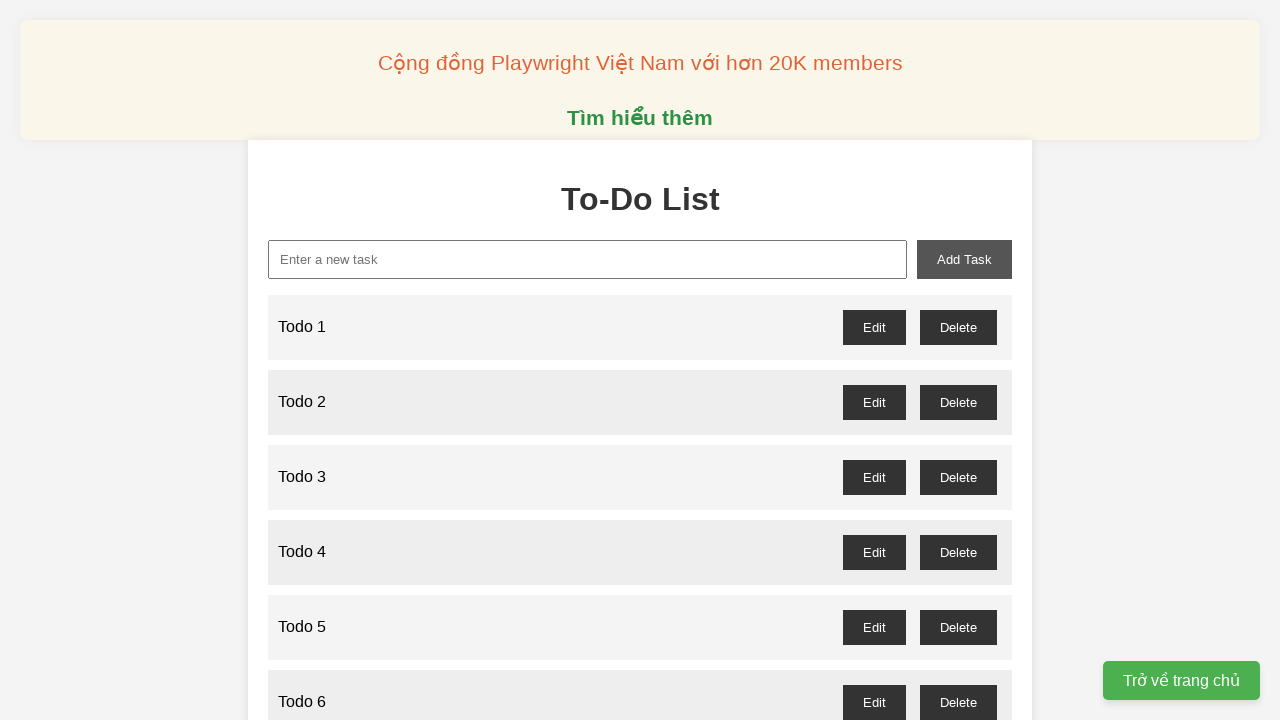

Filled input field with 'Todo 82' on input#new-task
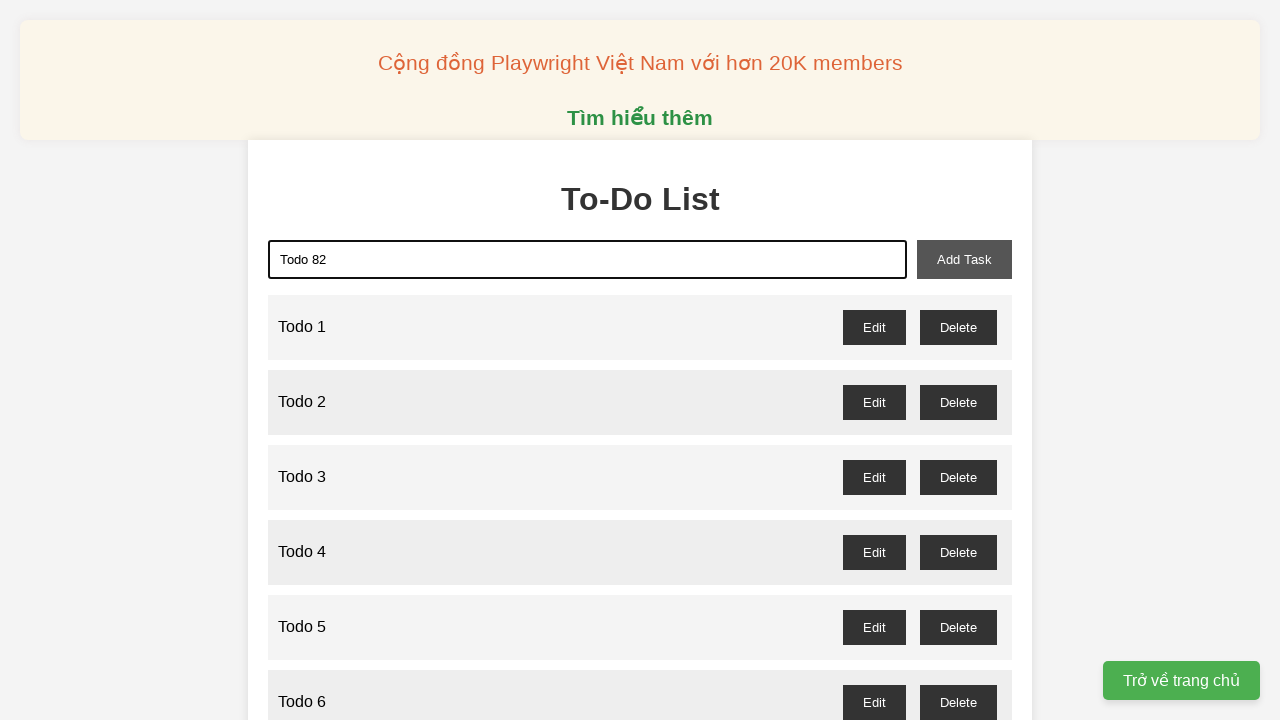

Clicked add task button to create 'Todo 82' at (964, 259) on button#add-task
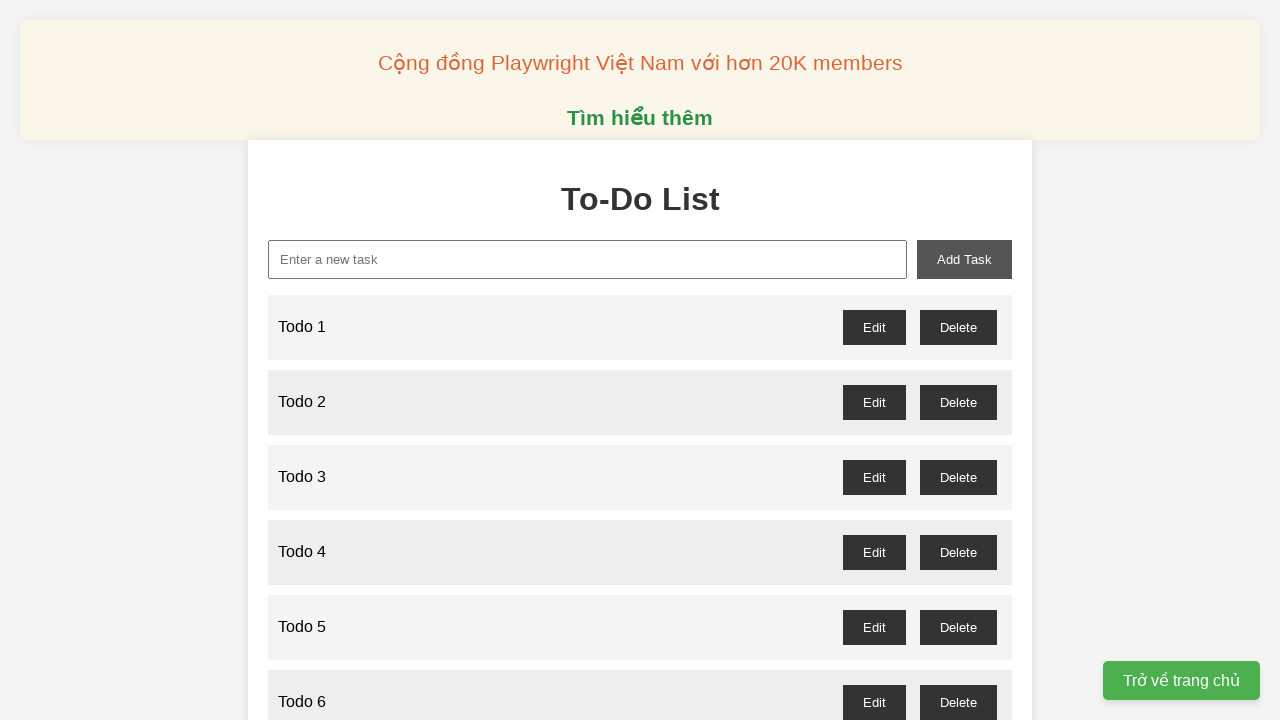

Waited 100ms for Todo 82 to be added
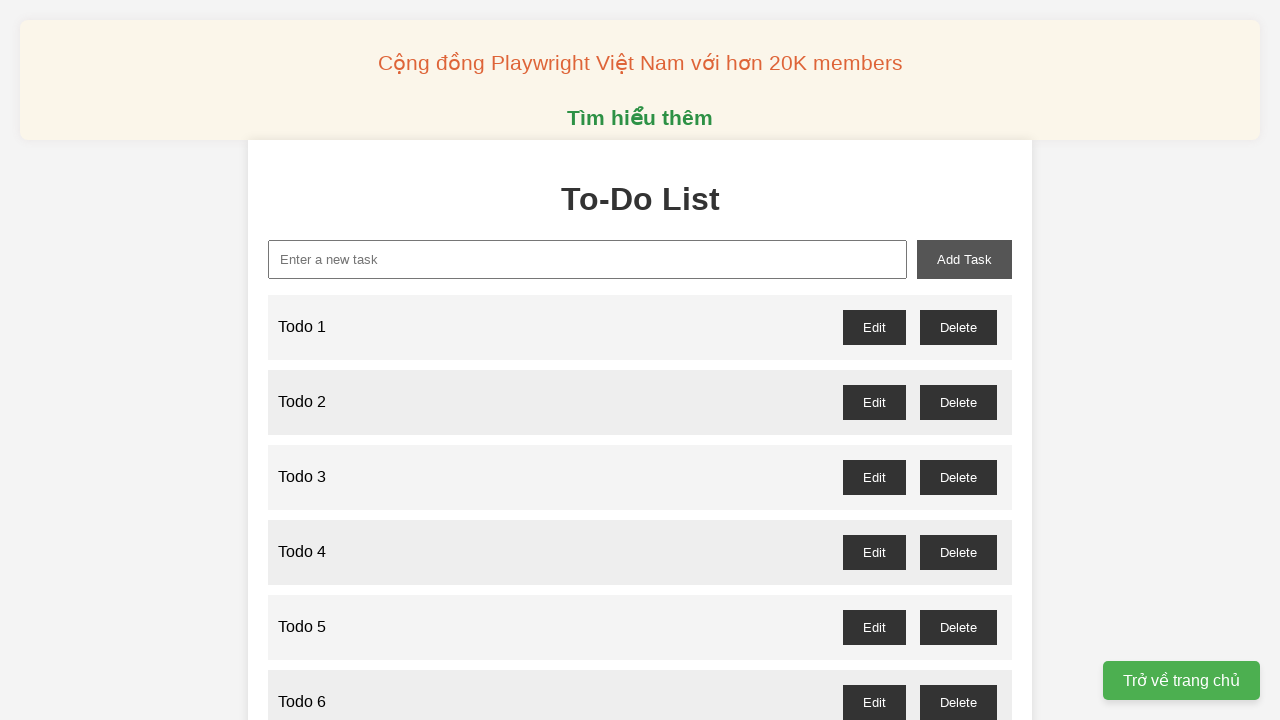

Filled input field with 'Todo 83' on input#new-task
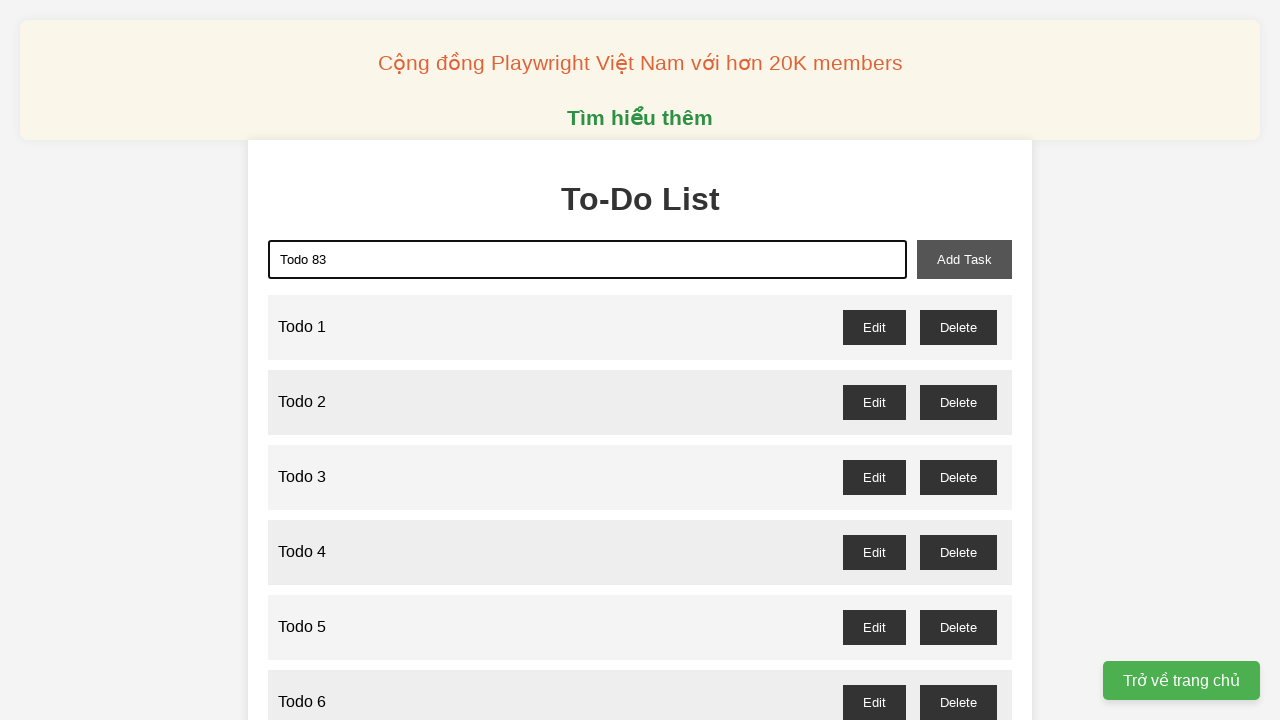

Clicked add task button to create 'Todo 83' at (964, 259) on button#add-task
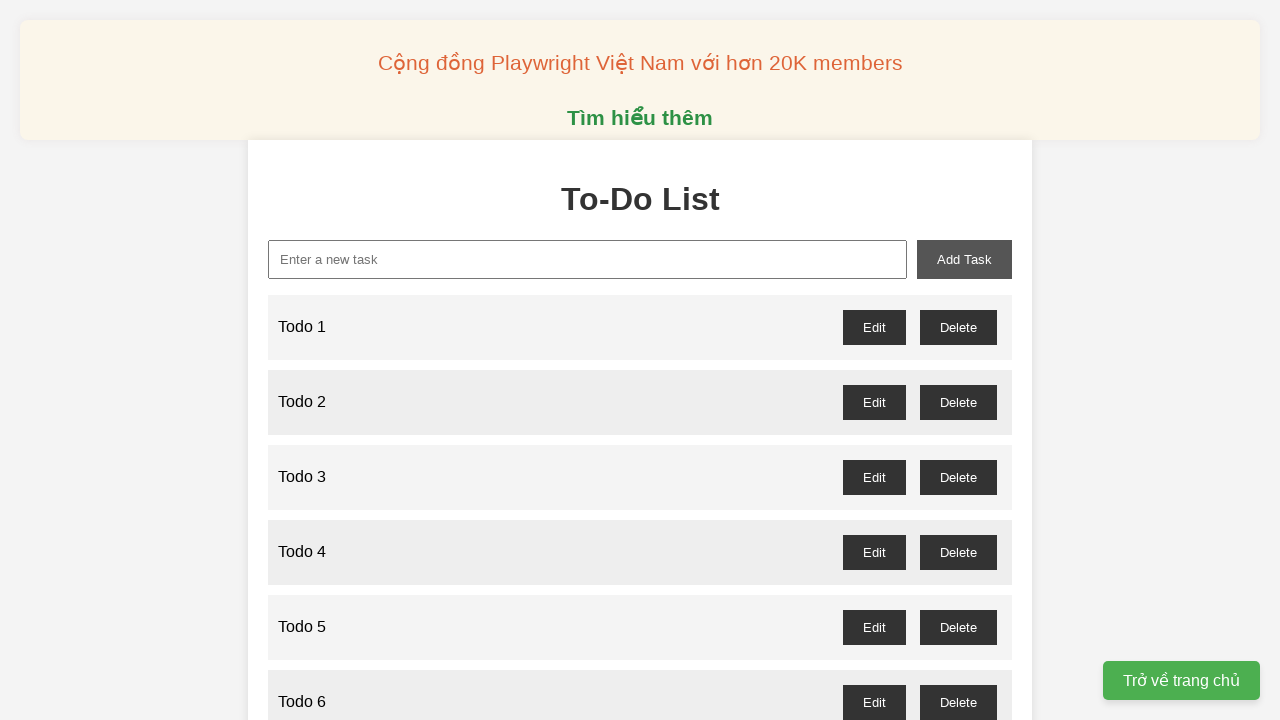

Waited 100ms for Todo 83 to be added
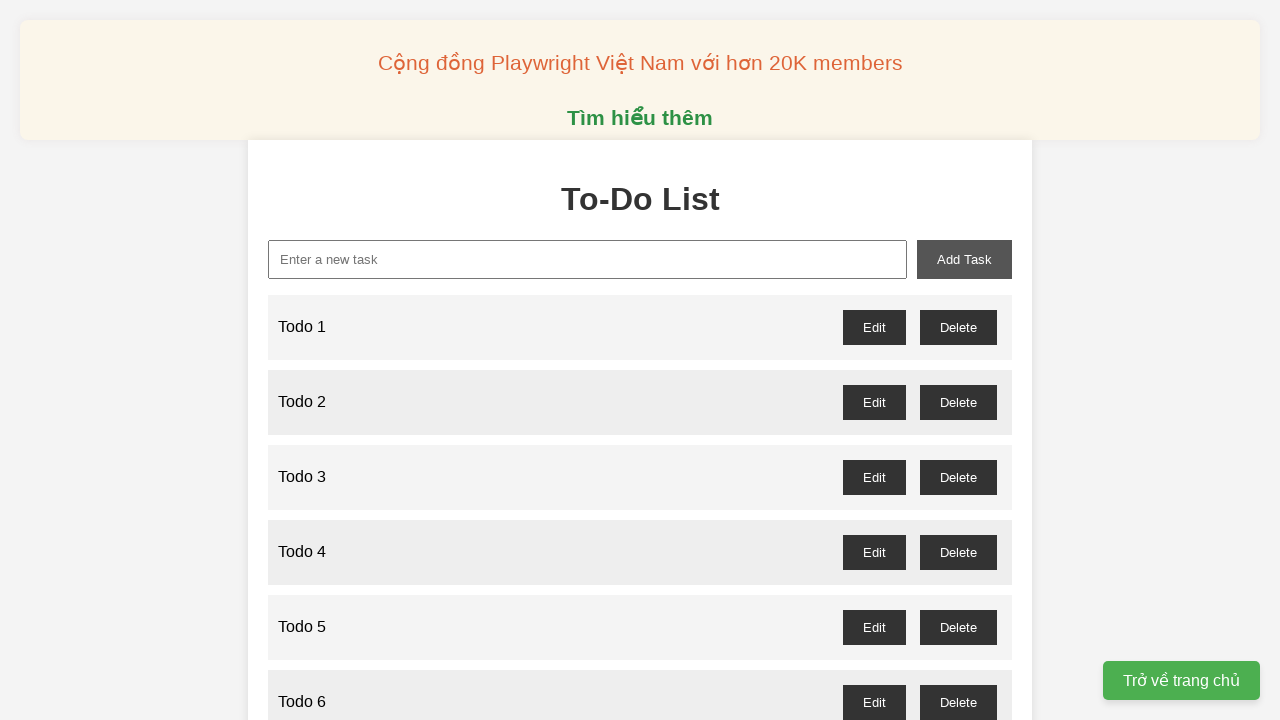

Filled input field with 'Todo 84' on input#new-task
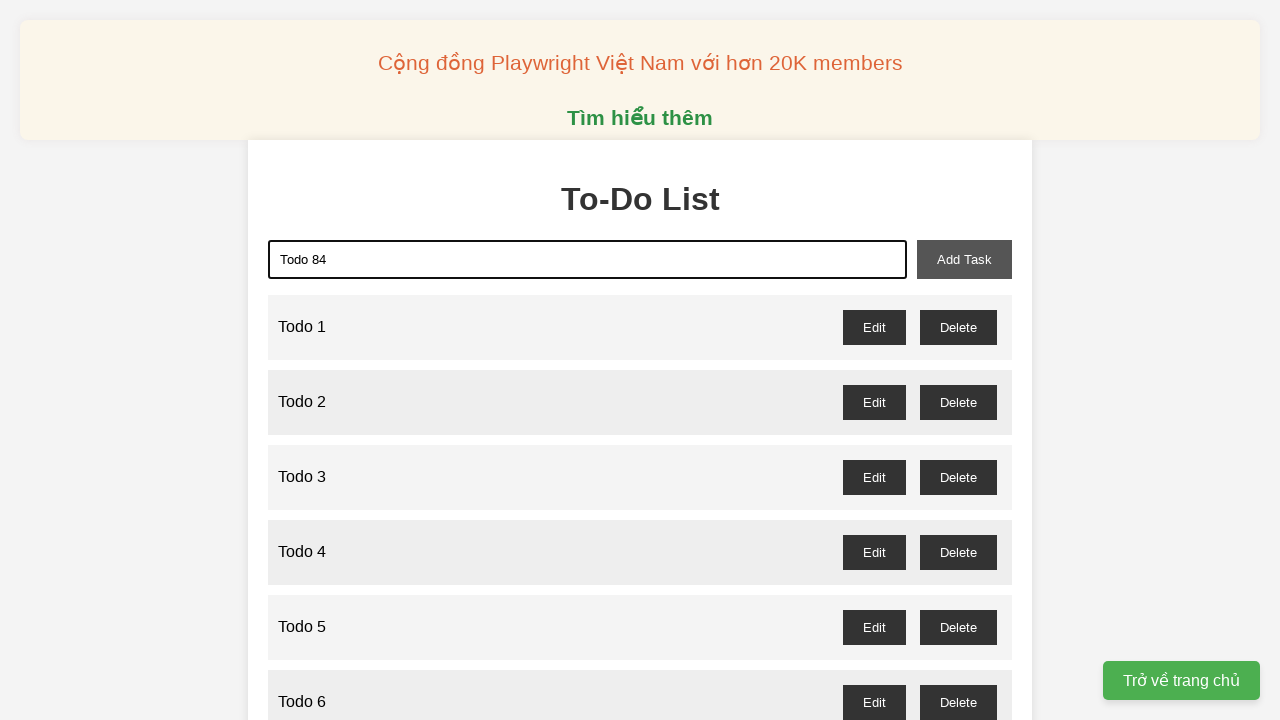

Clicked add task button to create 'Todo 84' at (964, 259) on button#add-task
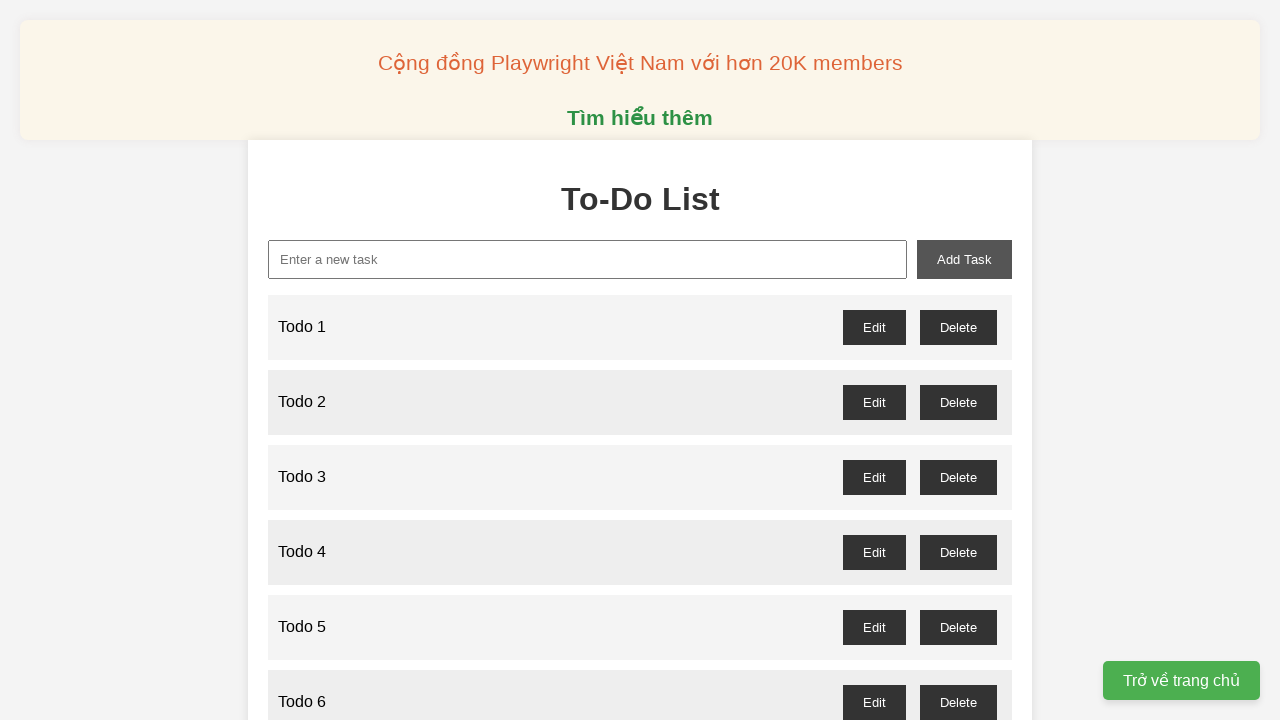

Waited 100ms for Todo 84 to be added
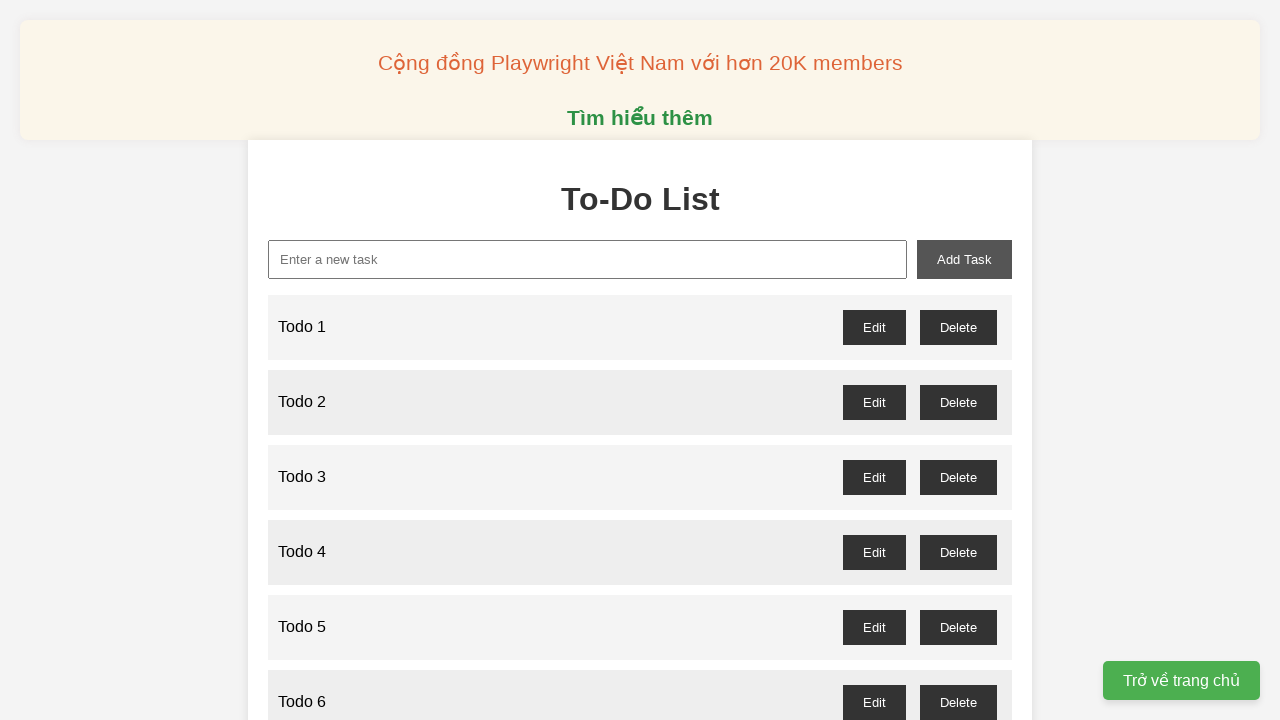

Filled input field with 'Todo 85' on input#new-task
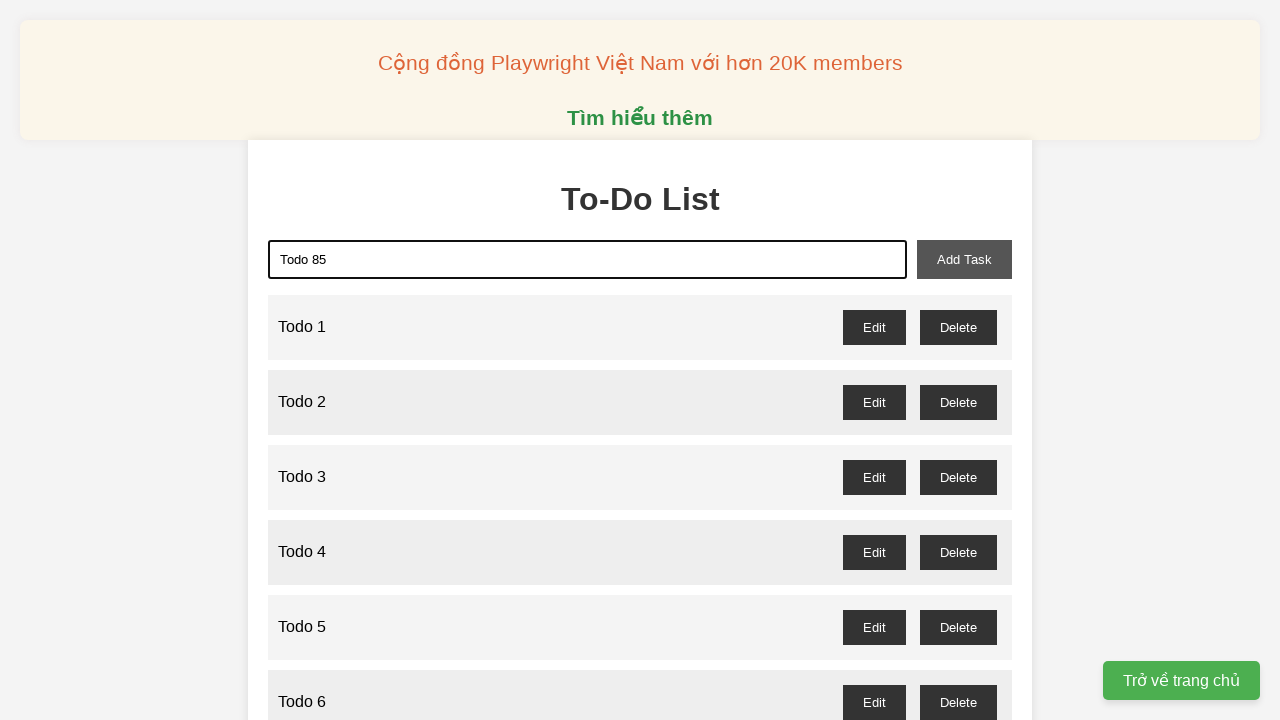

Clicked add task button to create 'Todo 85' at (964, 259) on button#add-task
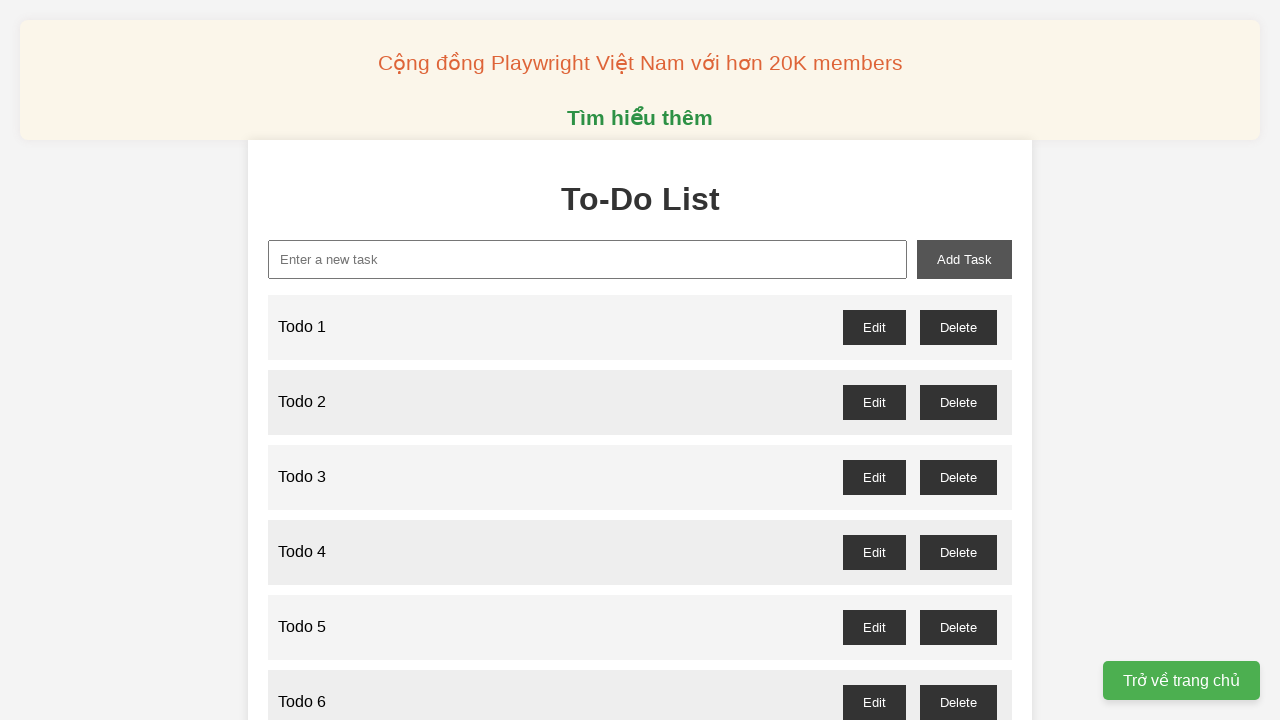

Waited 100ms for Todo 85 to be added
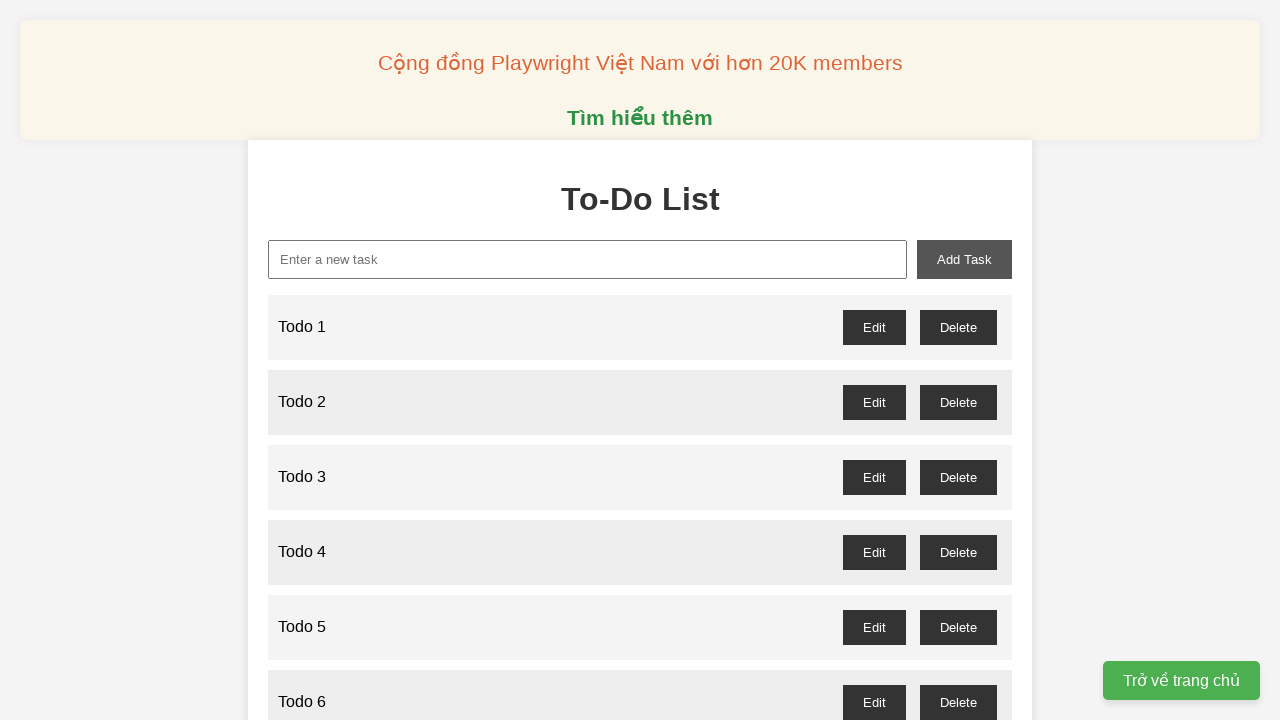

Filled input field with 'Todo 86' on input#new-task
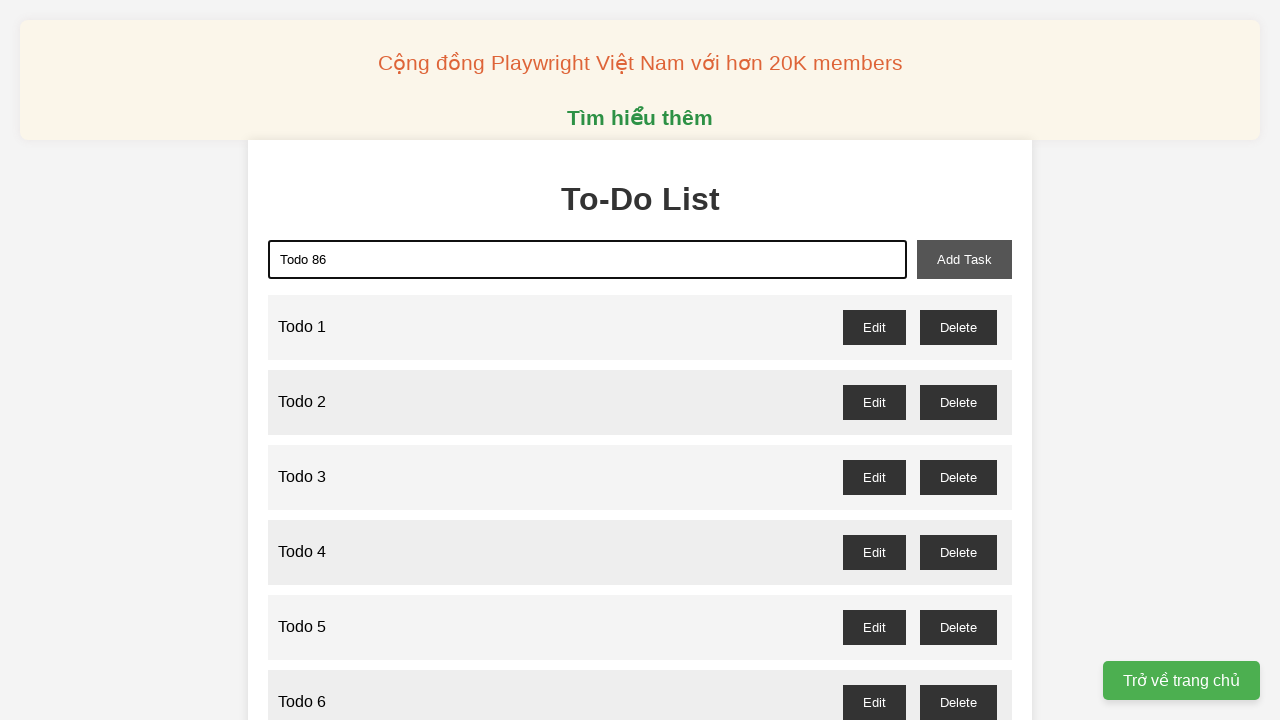

Clicked add task button to create 'Todo 86' at (964, 259) on button#add-task
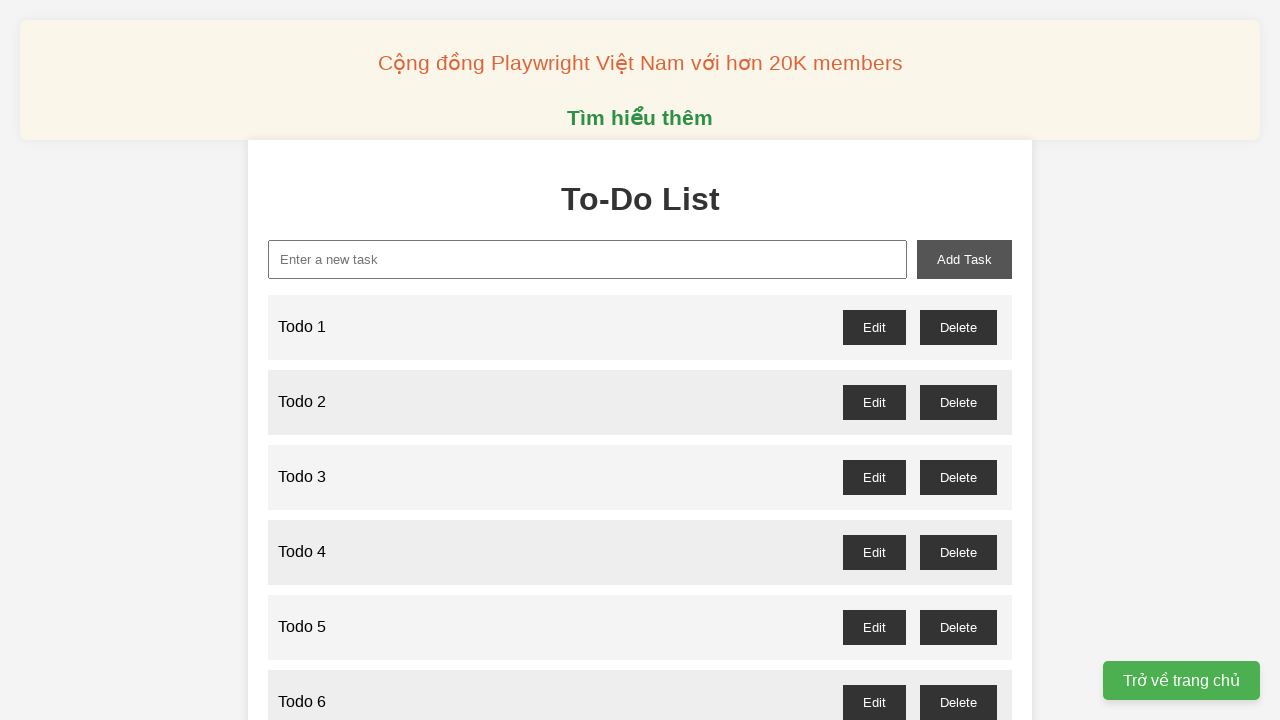

Waited 100ms for Todo 86 to be added
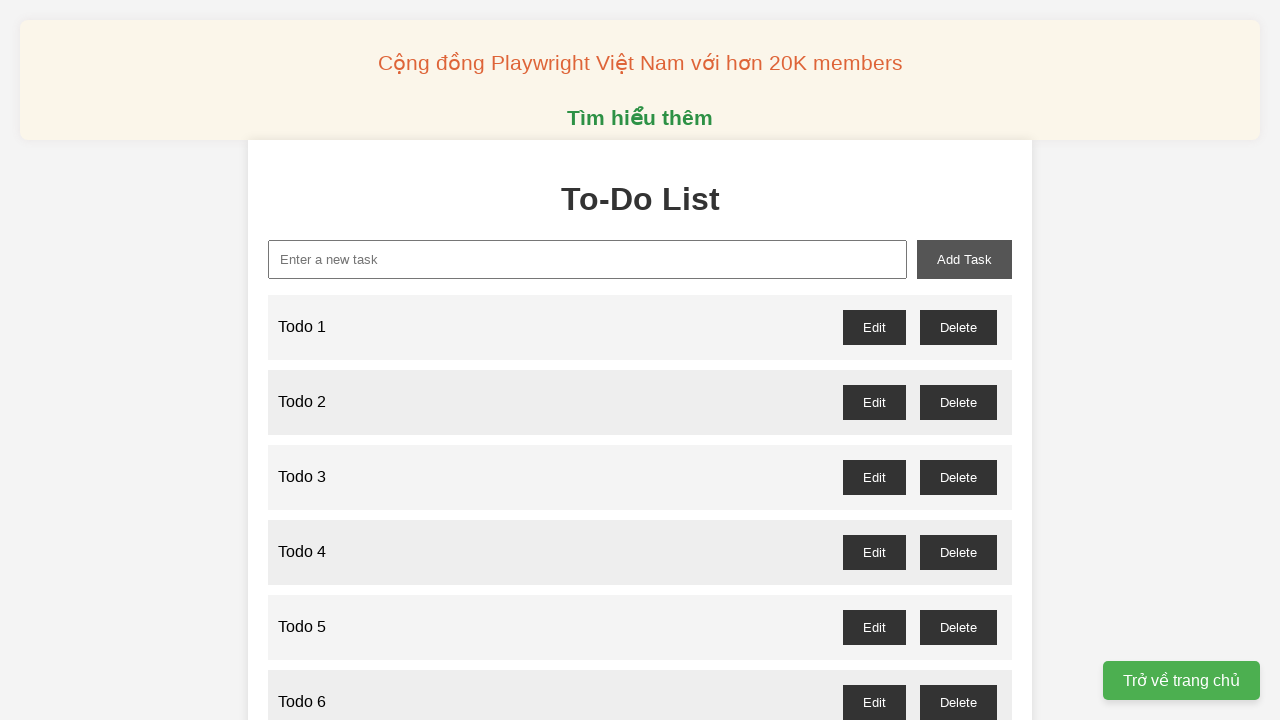

Filled input field with 'Todo 87' on input#new-task
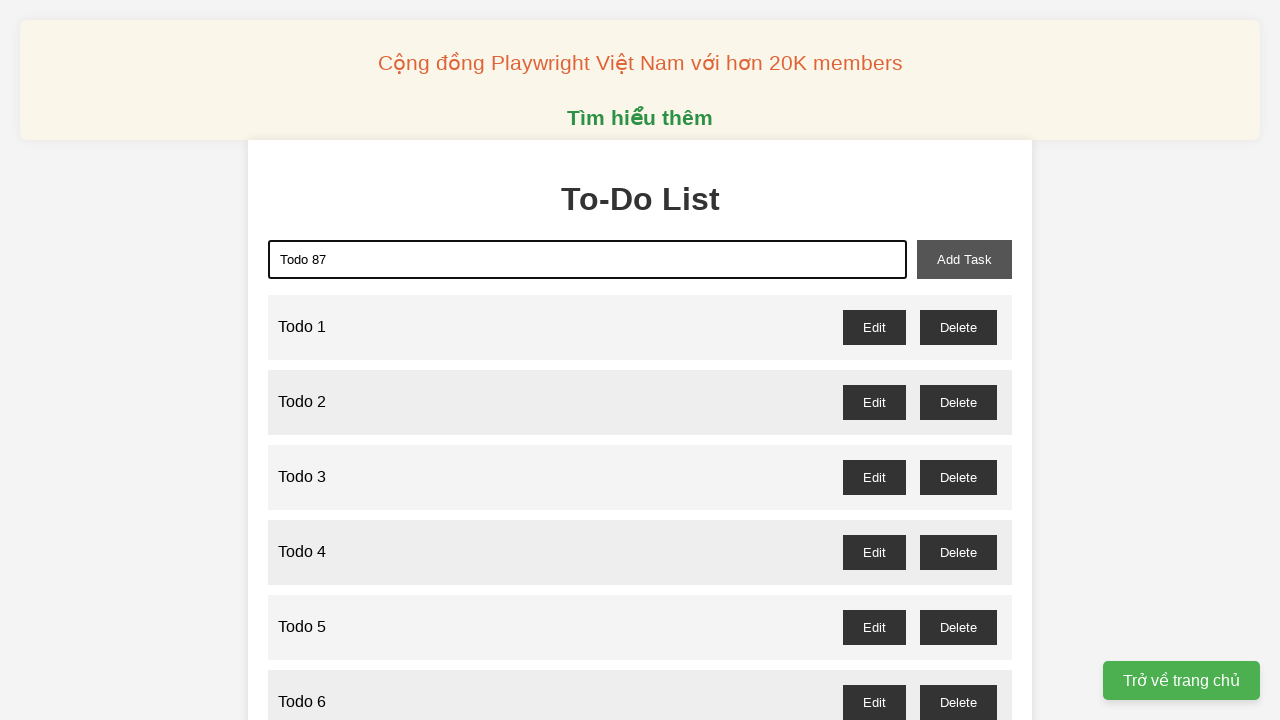

Clicked add task button to create 'Todo 87' at (964, 259) on button#add-task
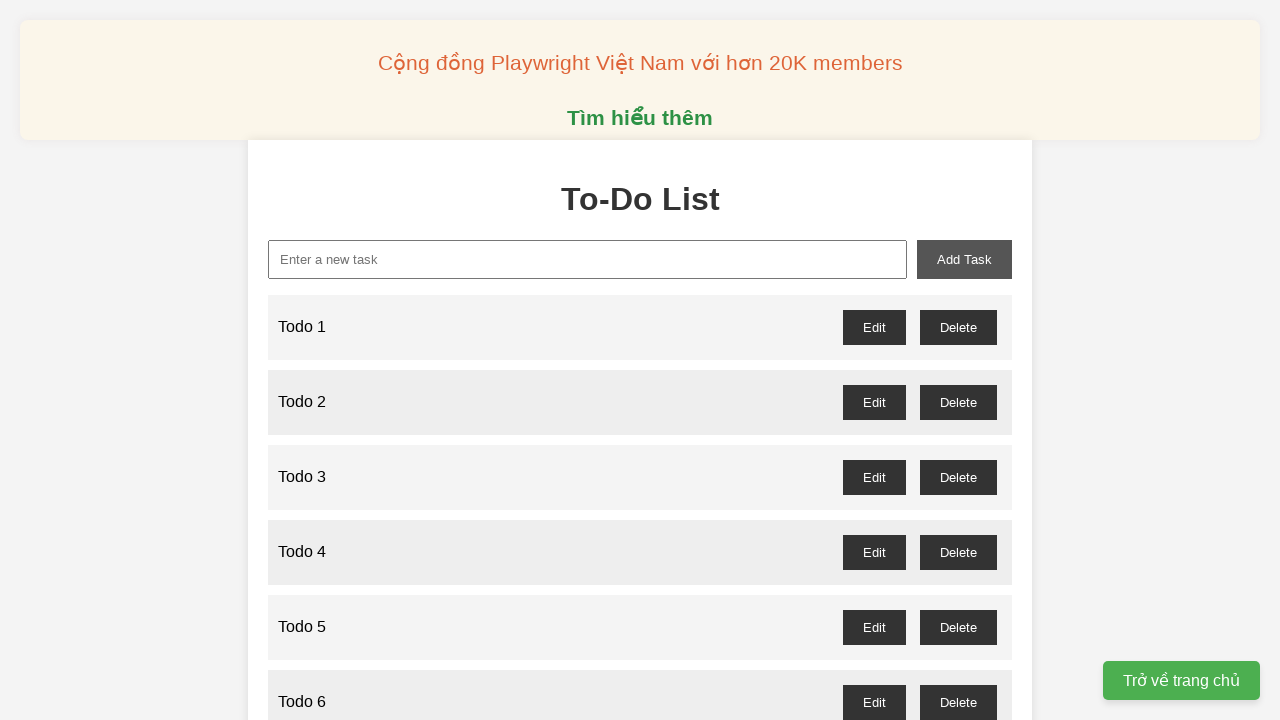

Waited 100ms for Todo 87 to be added
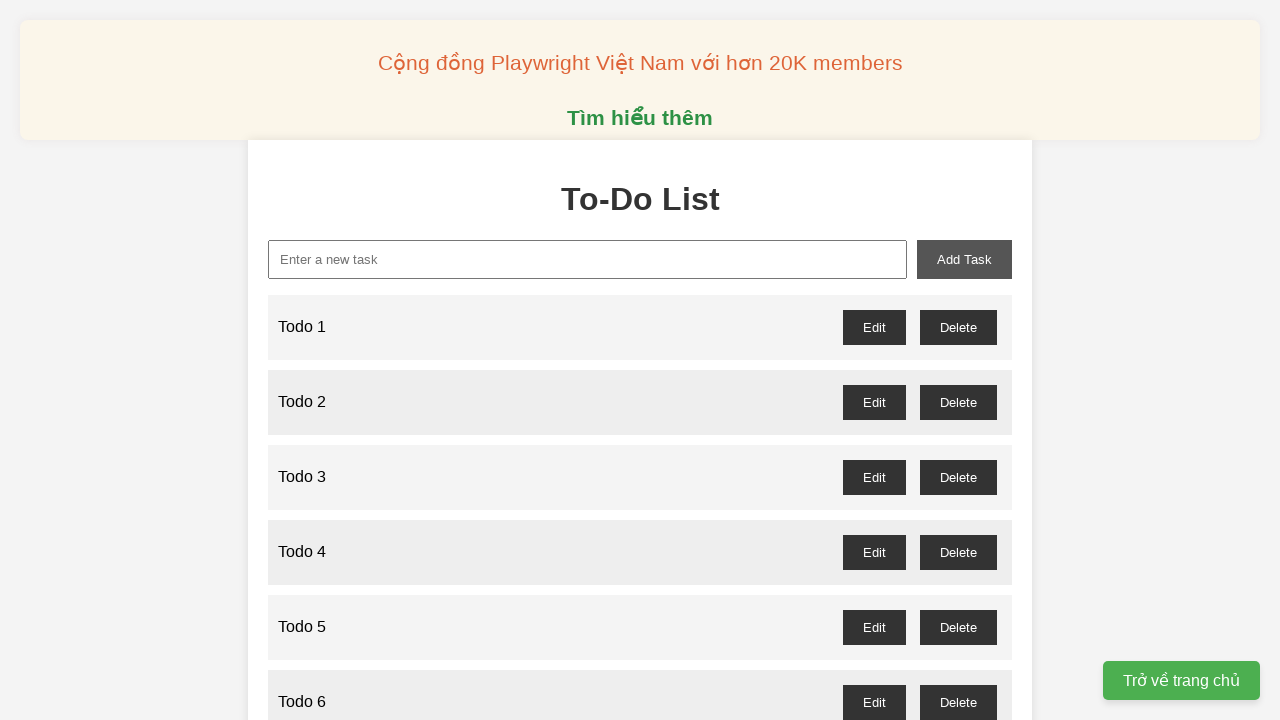

Filled input field with 'Todo 88' on input#new-task
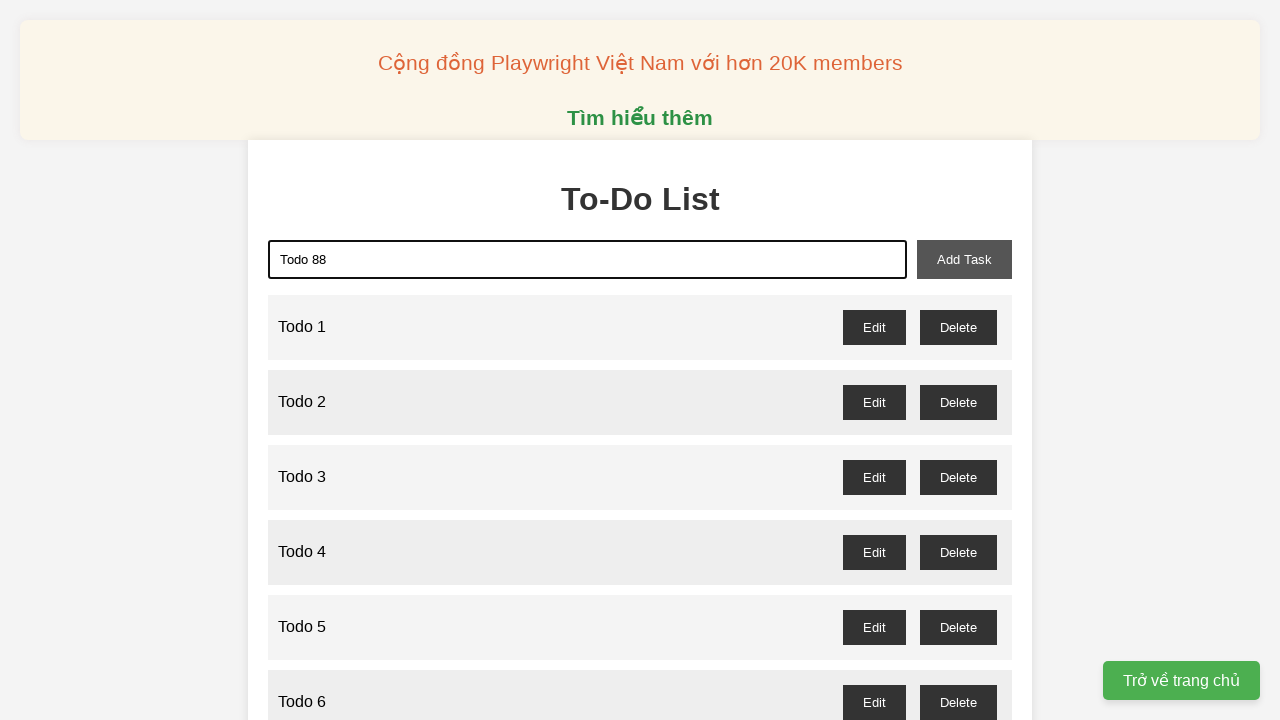

Clicked add task button to create 'Todo 88' at (964, 259) on button#add-task
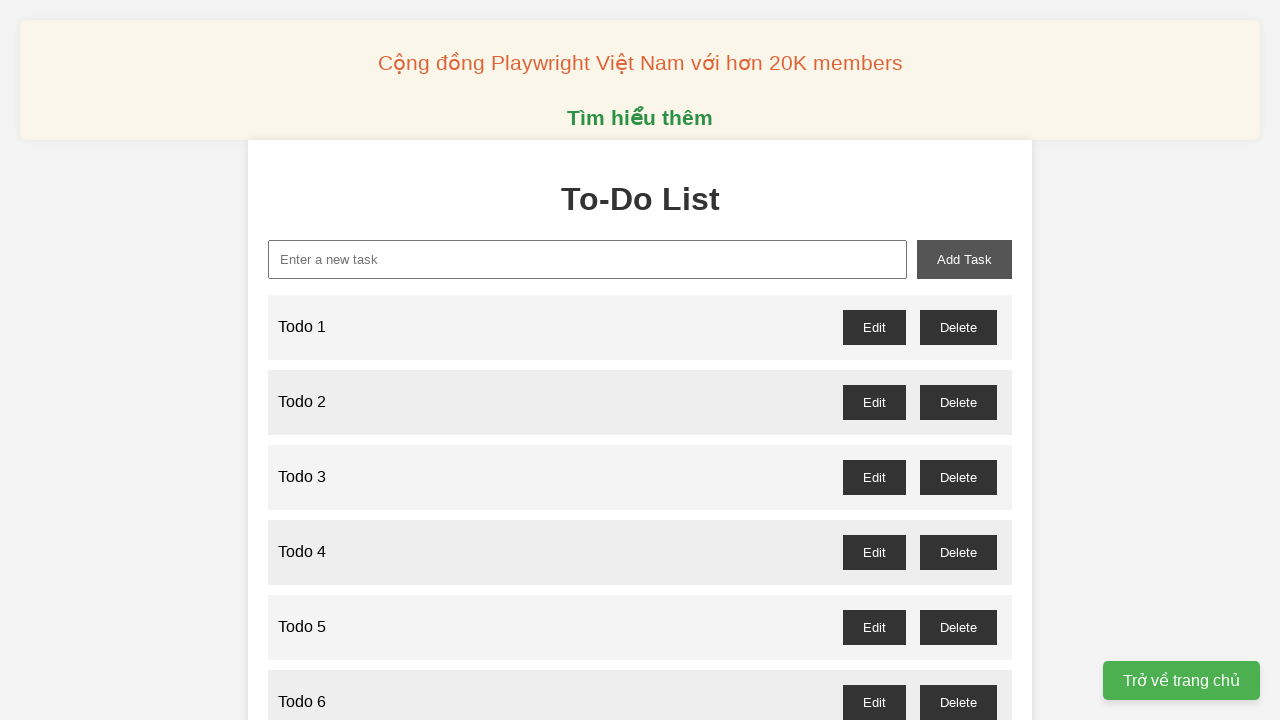

Waited 100ms for Todo 88 to be added
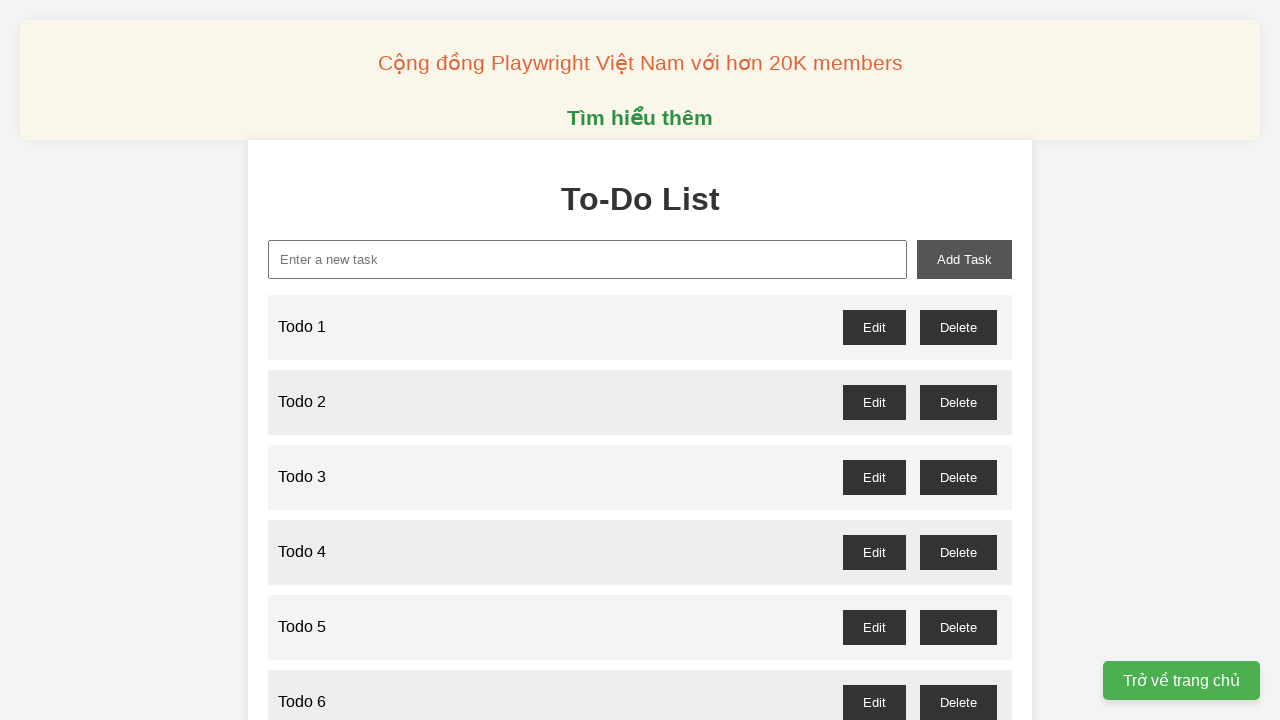

Filled input field with 'Todo 89' on input#new-task
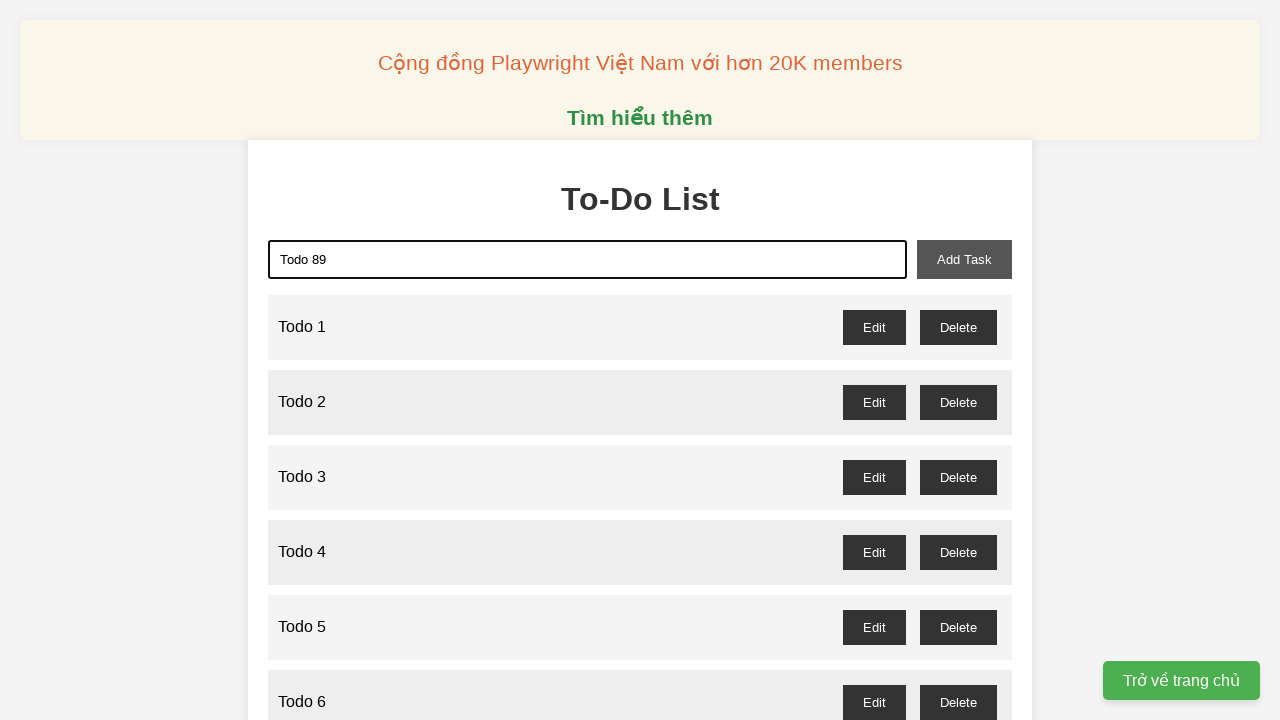

Clicked add task button to create 'Todo 89' at (964, 259) on button#add-task
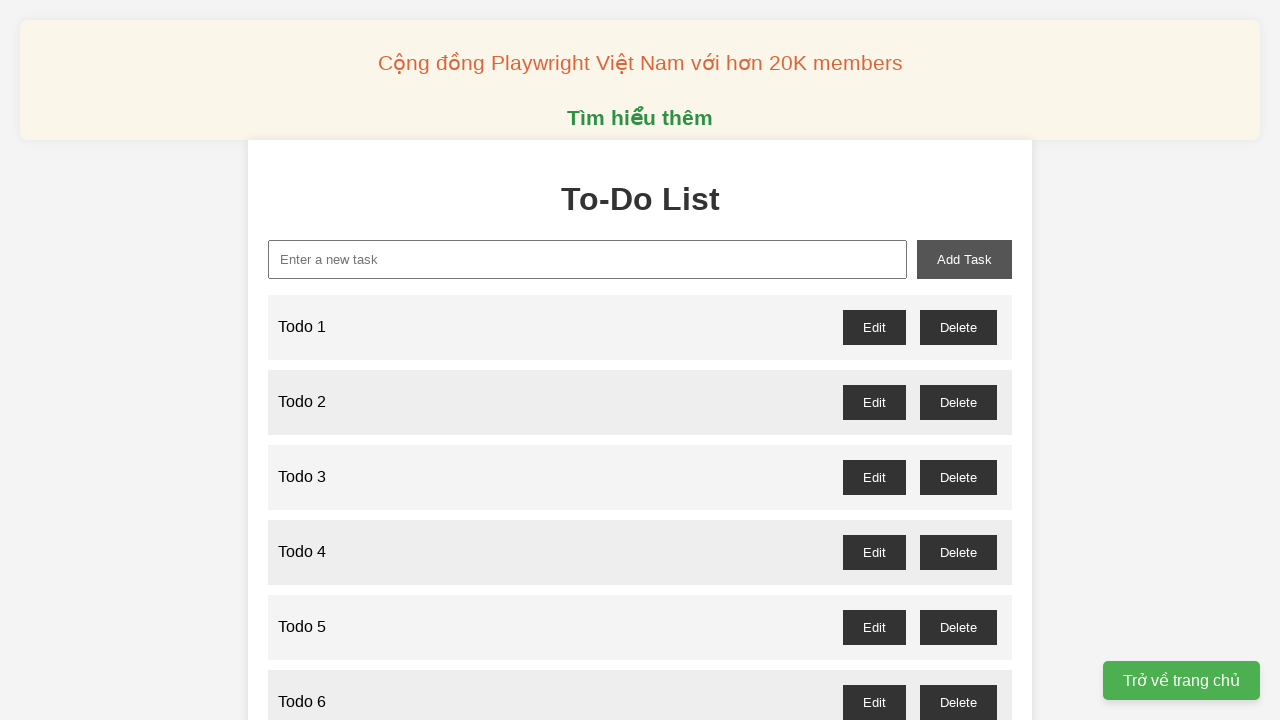

Waited 100ms for Todo 89 to be added
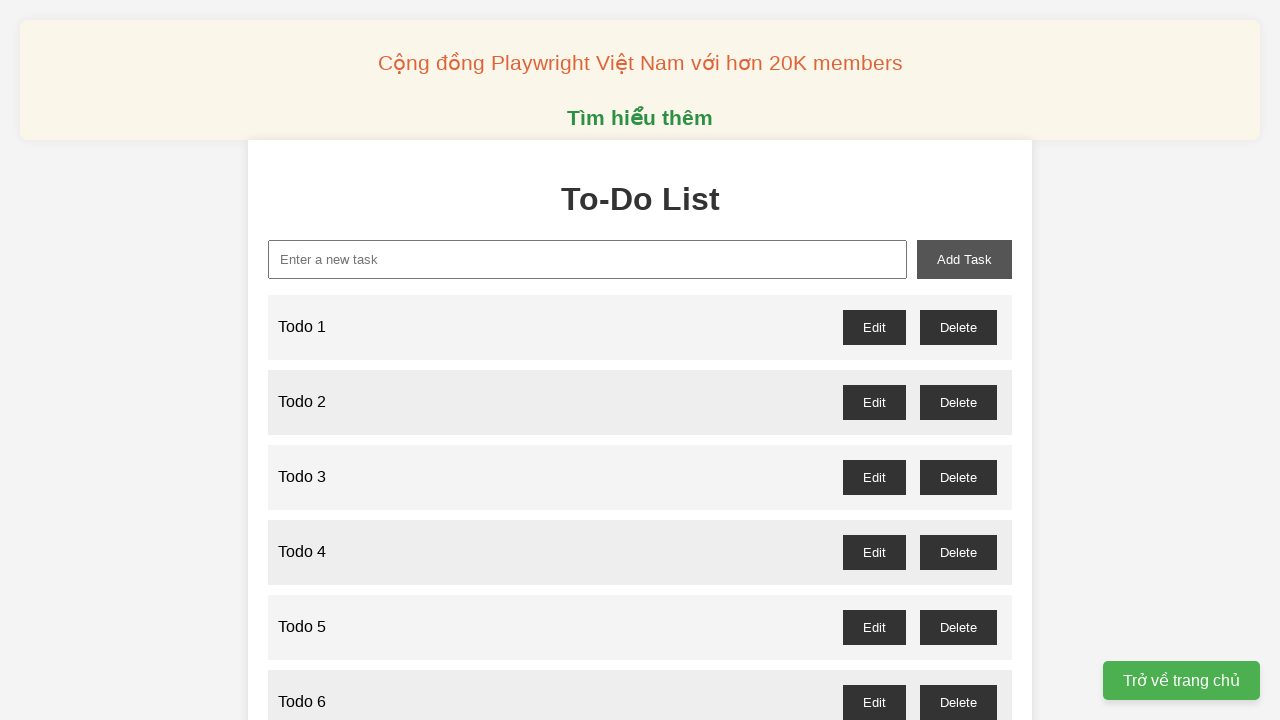

Filled input field with 'Todo 90' on input#new-task
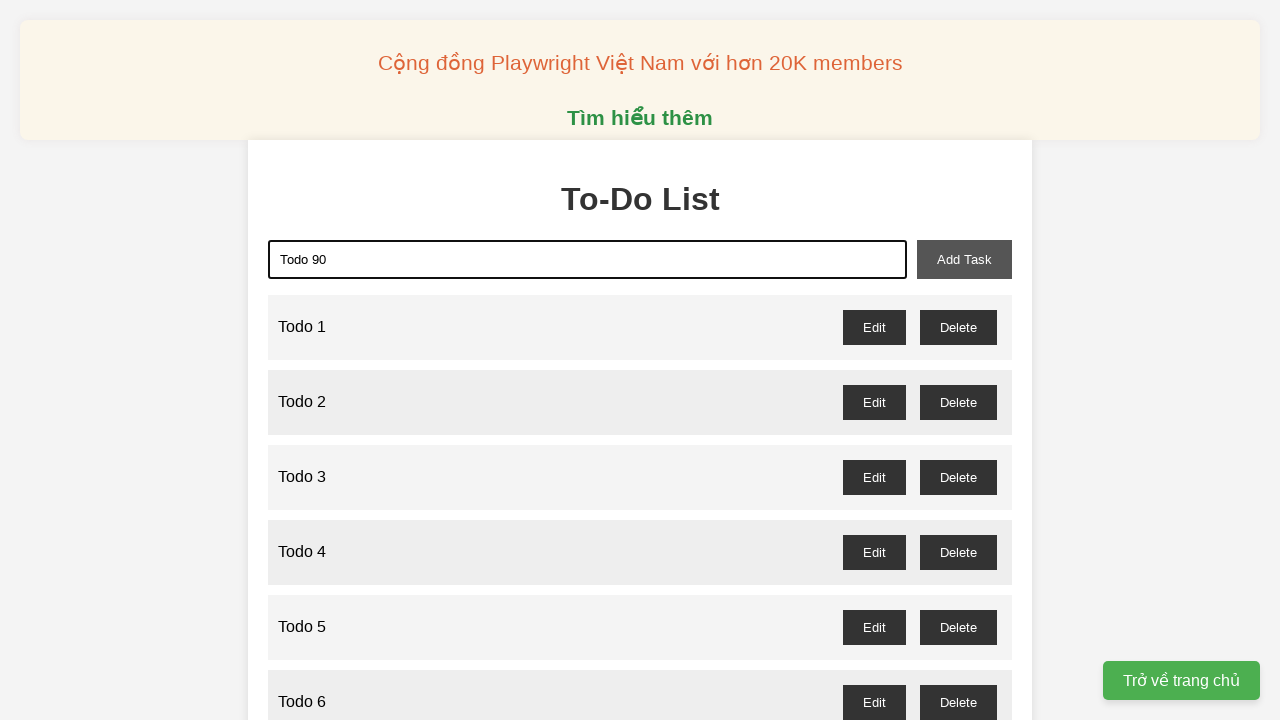

Clicked add task button to create 'Todo 90' at (964, 259) on button#add-task
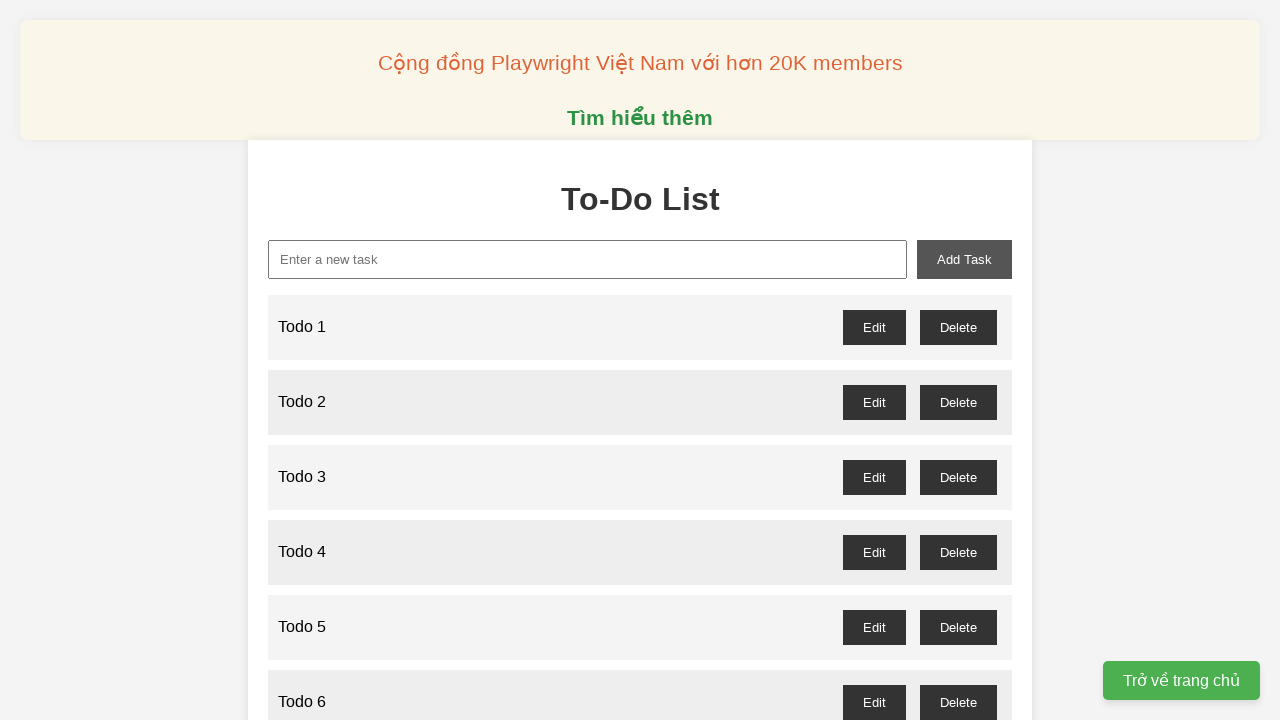

Waited 100ms for Todo 90 to be added
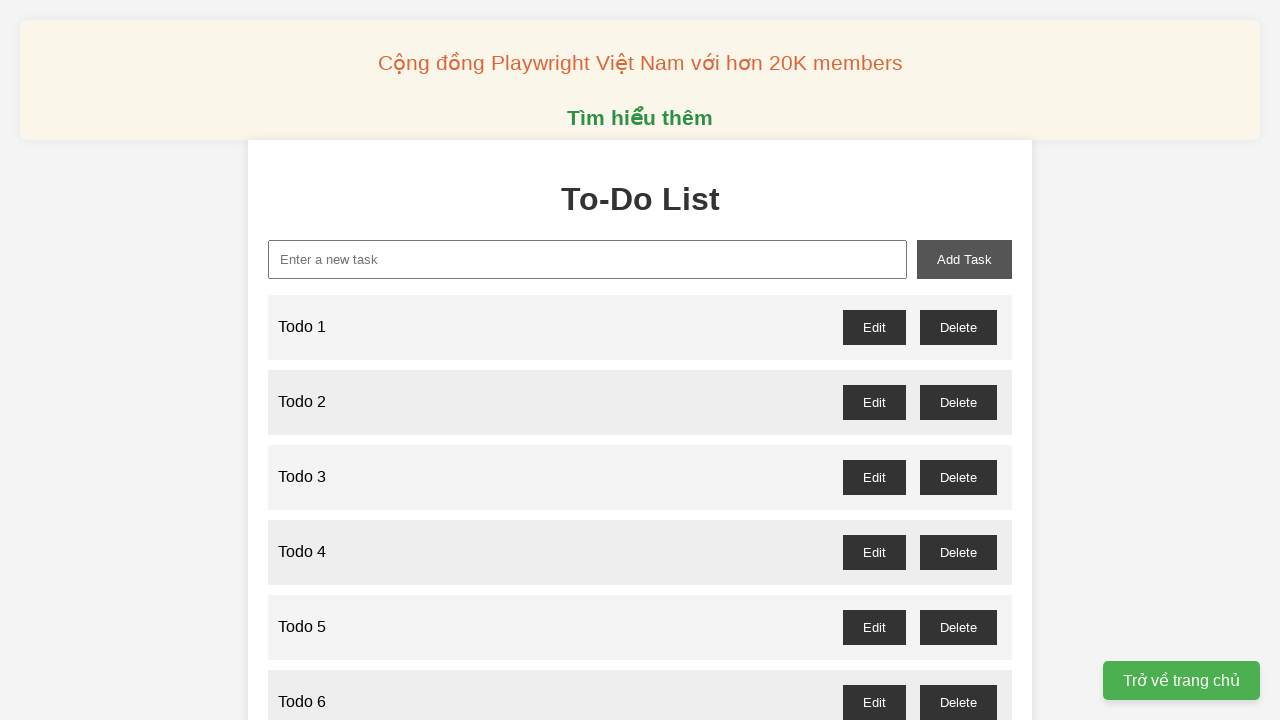

Filled input field with 'Todo 91' on input#new-task
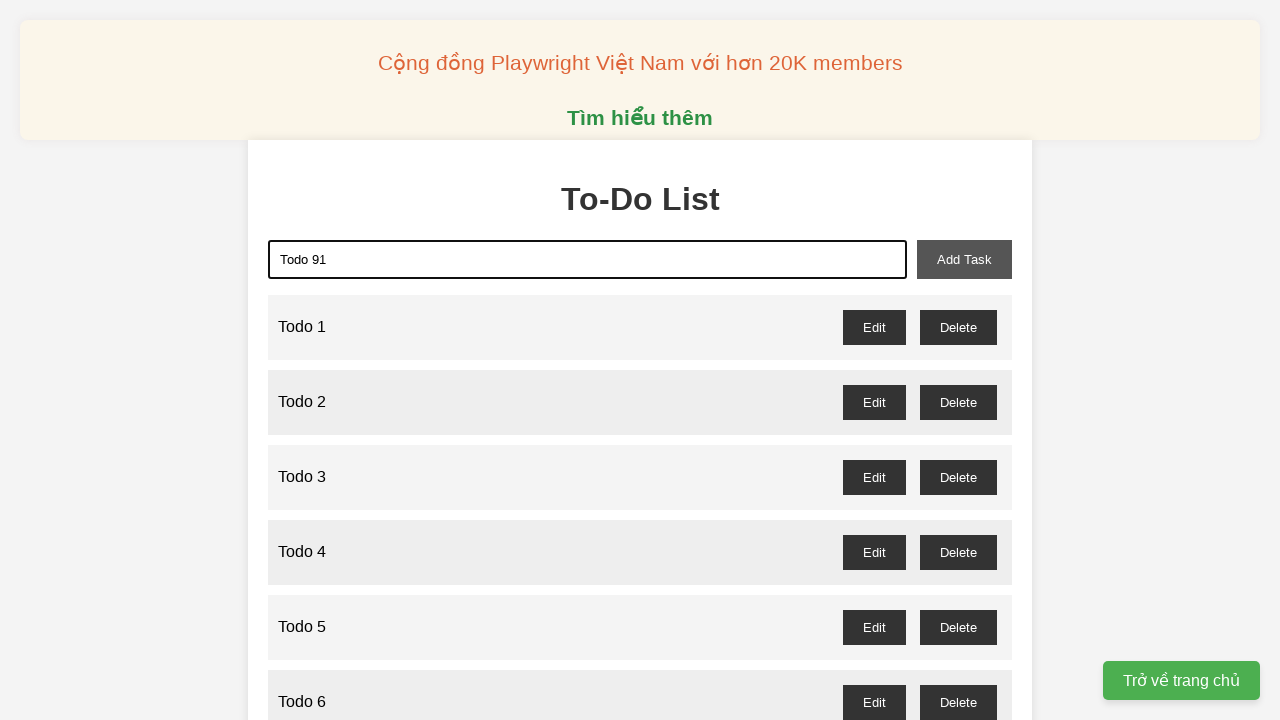

Clicked add task button to create 'Todo 91' at (964, 259) on button#add-task
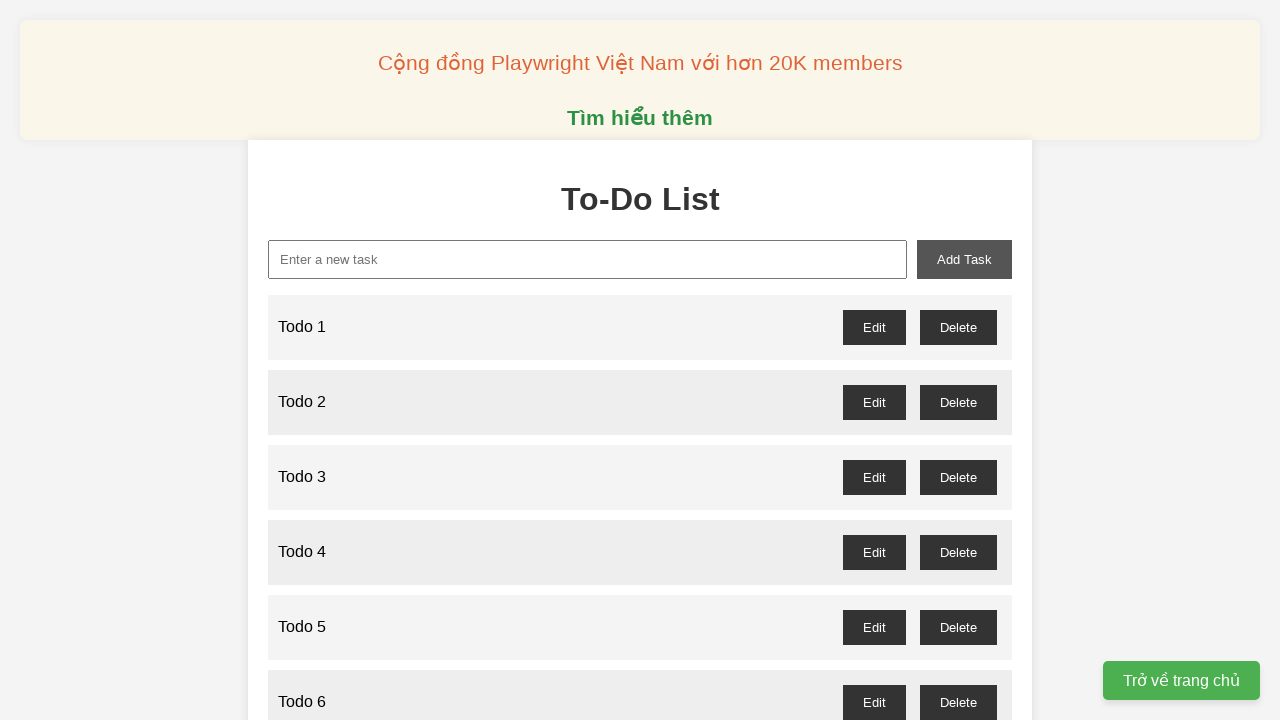

Waited 100ms for Todo 91 to be added
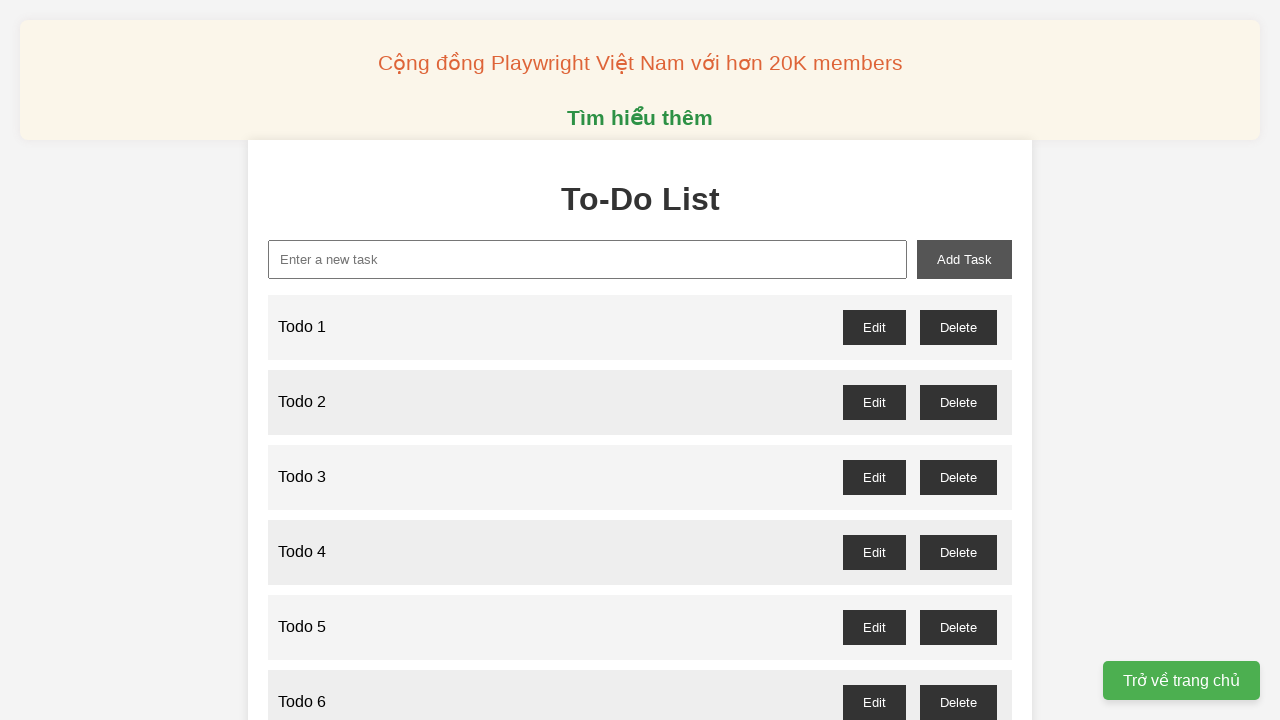

Filled input field with 'Todo 92' on input#new-task
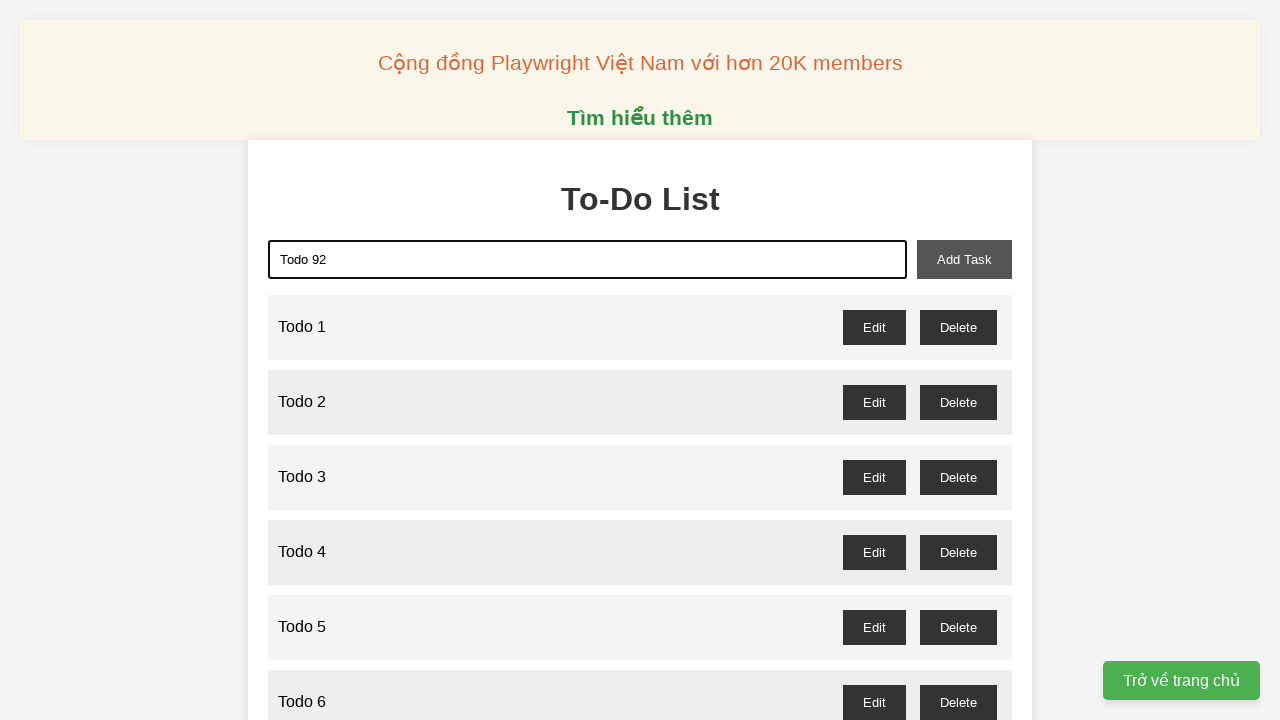

Clicked add task button to create 'Todo 92' at (964, 259) on button#add-task
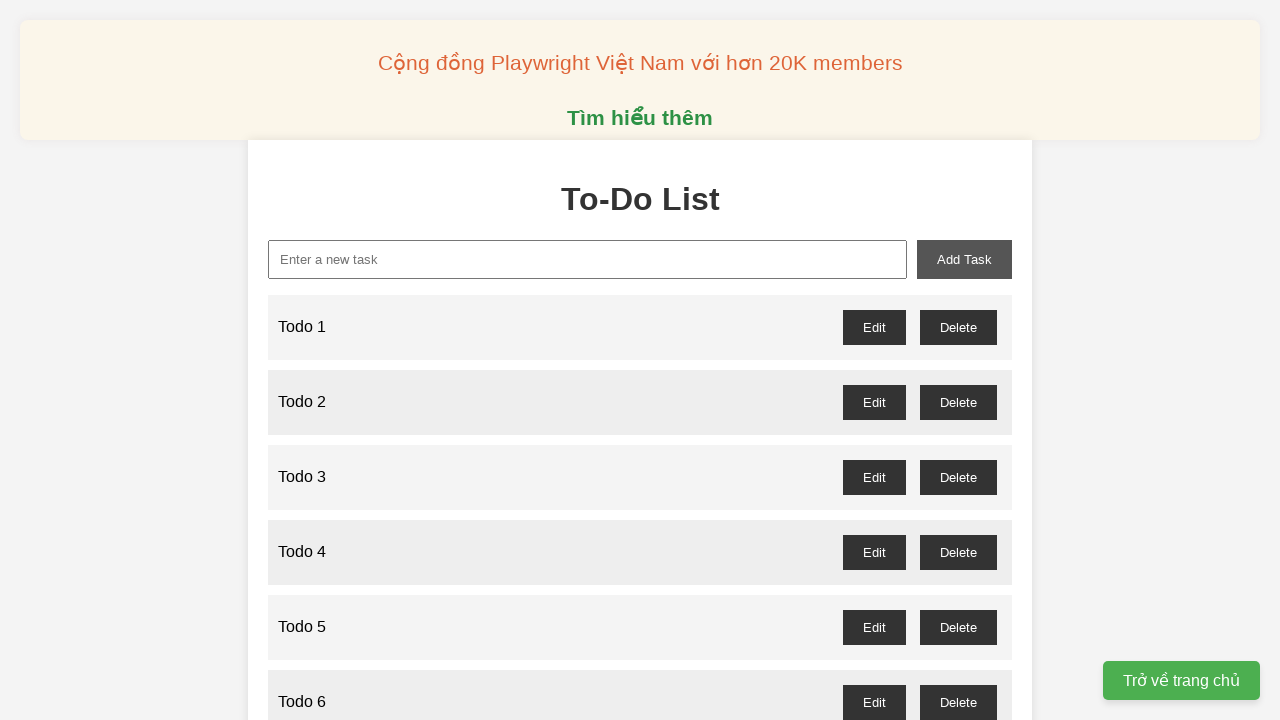

Waited 100ms for Todo 92 to be added
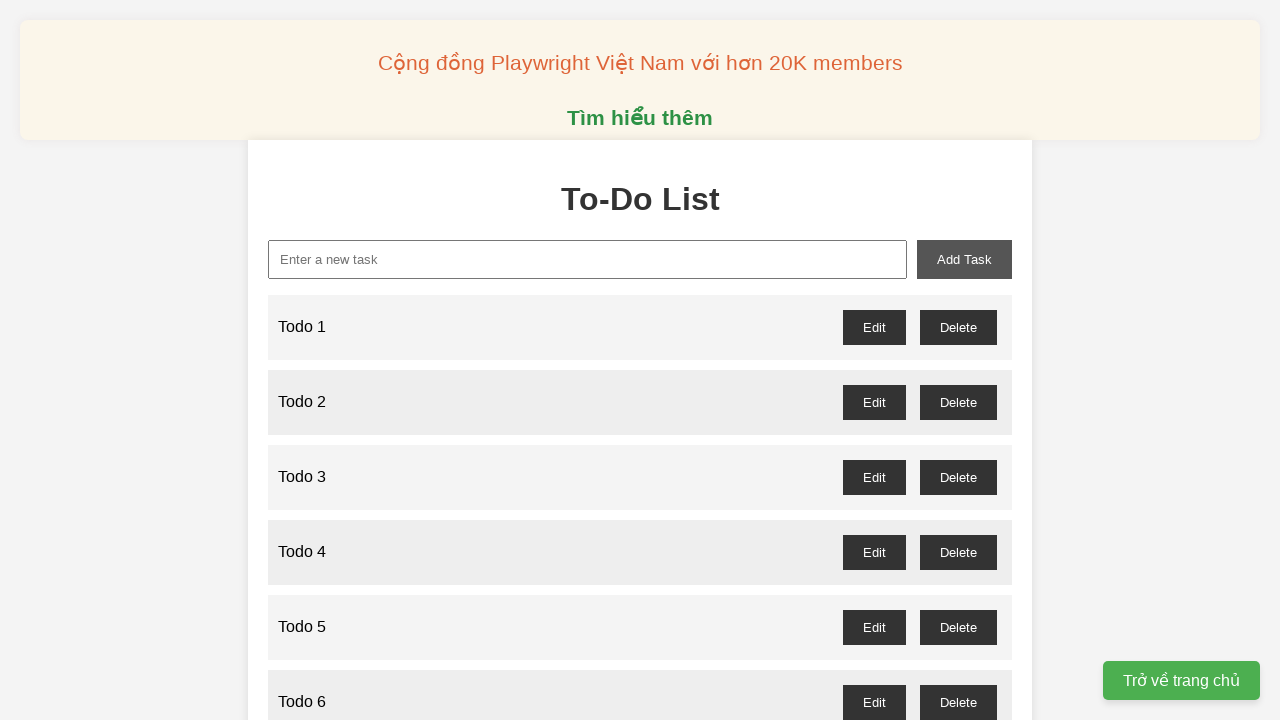

Filled input field with 'Todo 93' on input#new-task
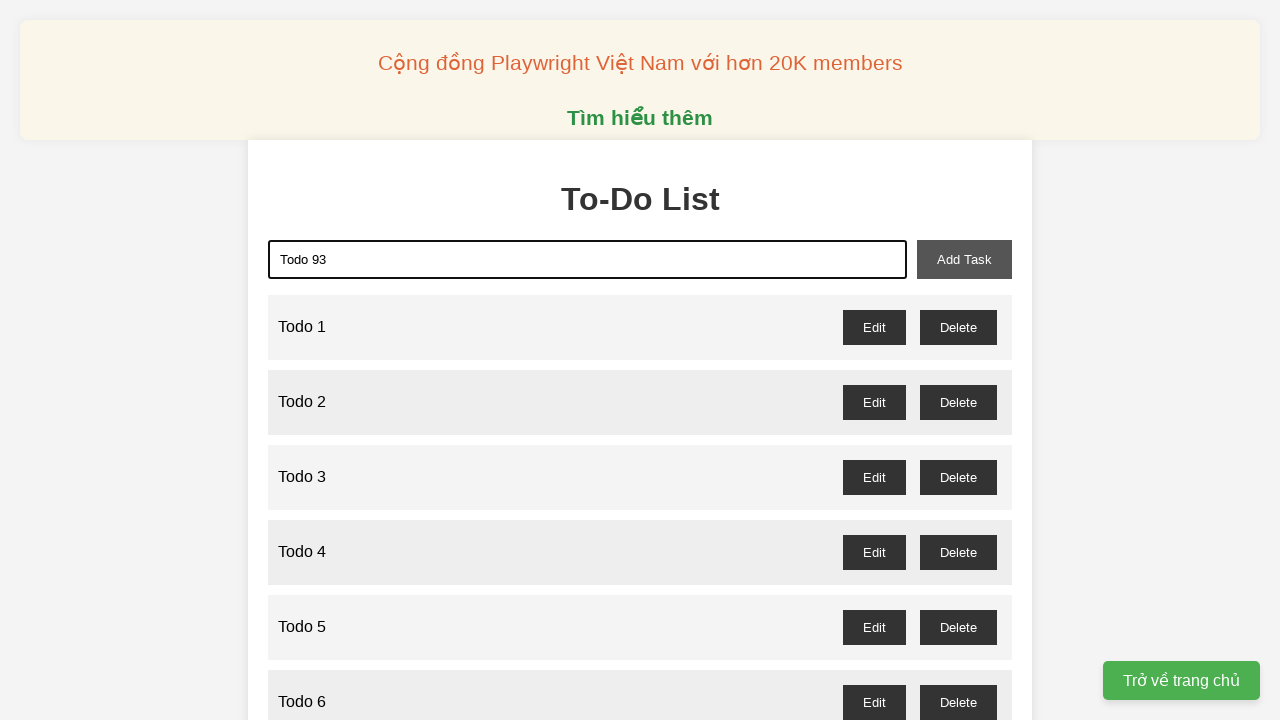

Clicked add task button to create 'Todo 93' at (964, 259) on button#add-task
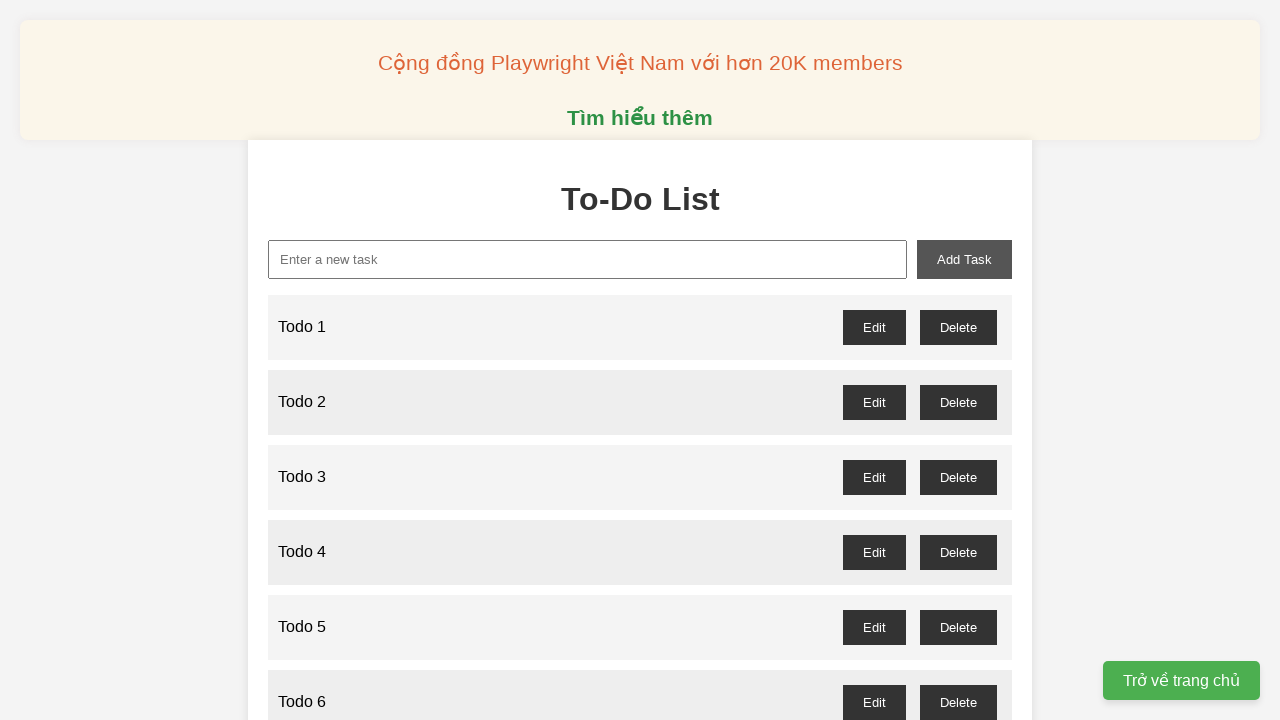

Waited 100ms for Todo 93 to be added
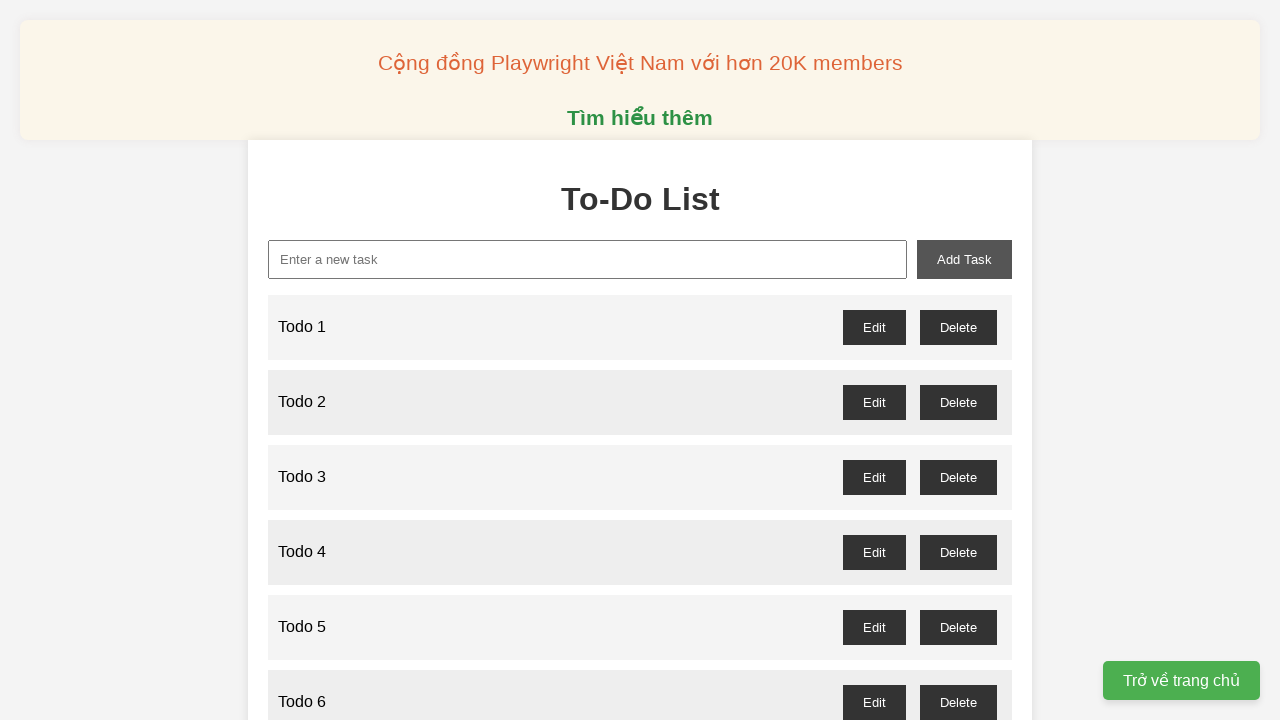

Filled input field with 'Todo 94' on input#new-task
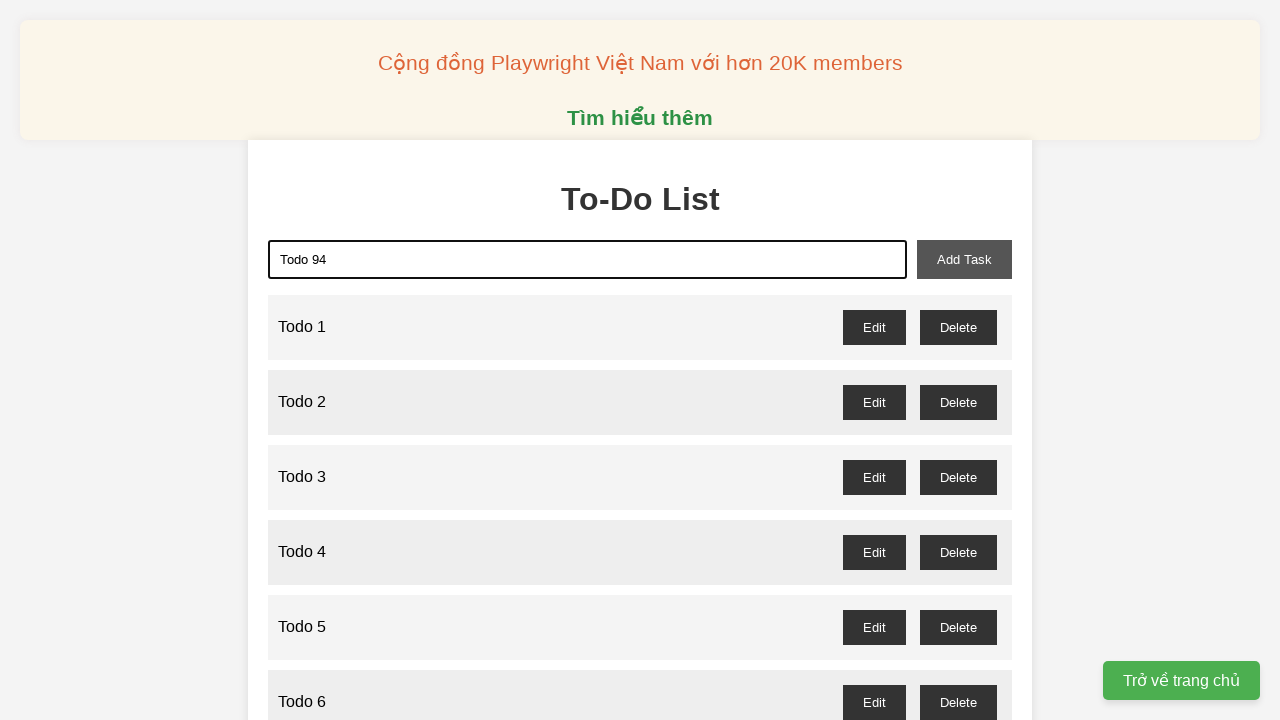

Clicked add task button to create 'Todo 94' at (964, 259) on button#add-task
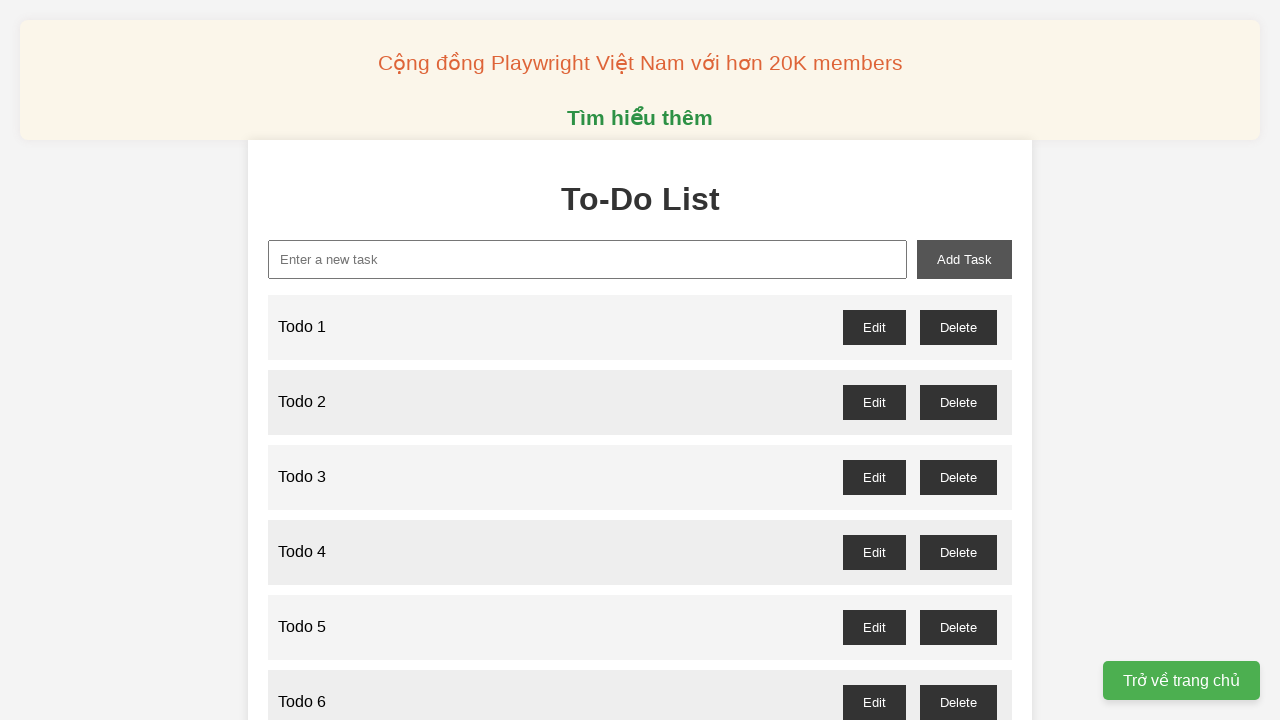

Waited 100ms for Todo 94 to be added
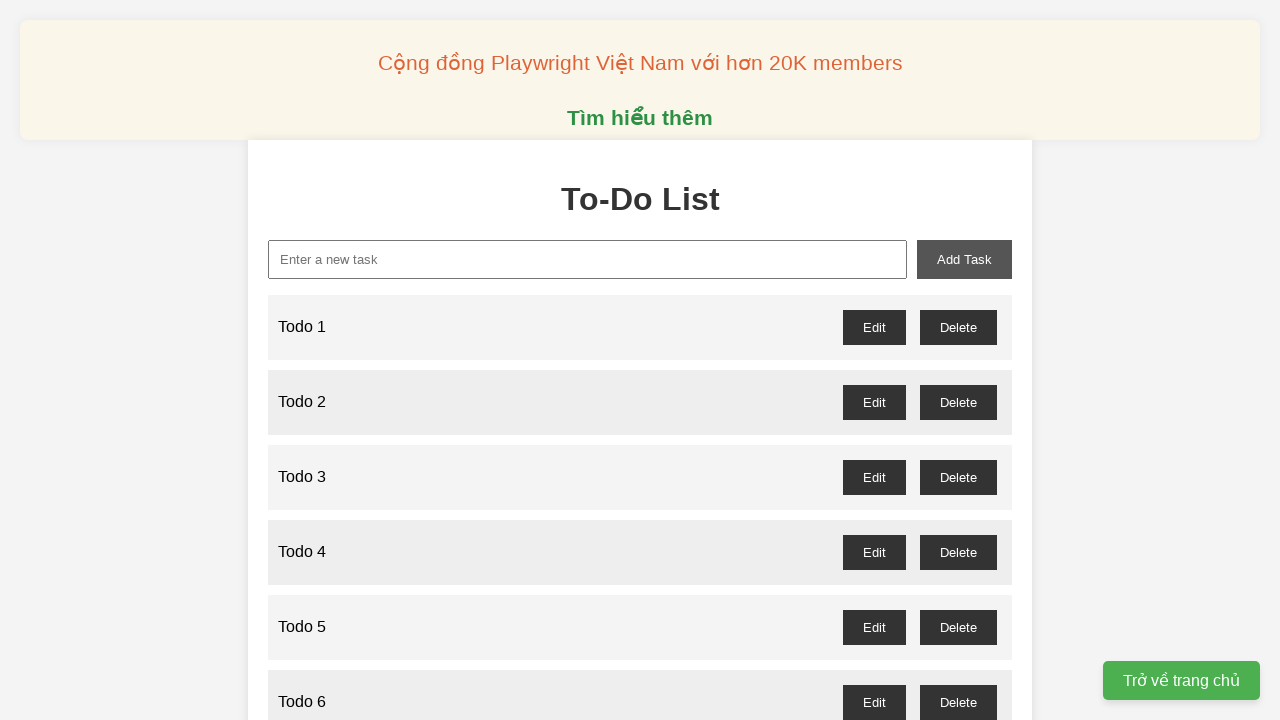

Filled input field with 'Todo 95' on input#new-task
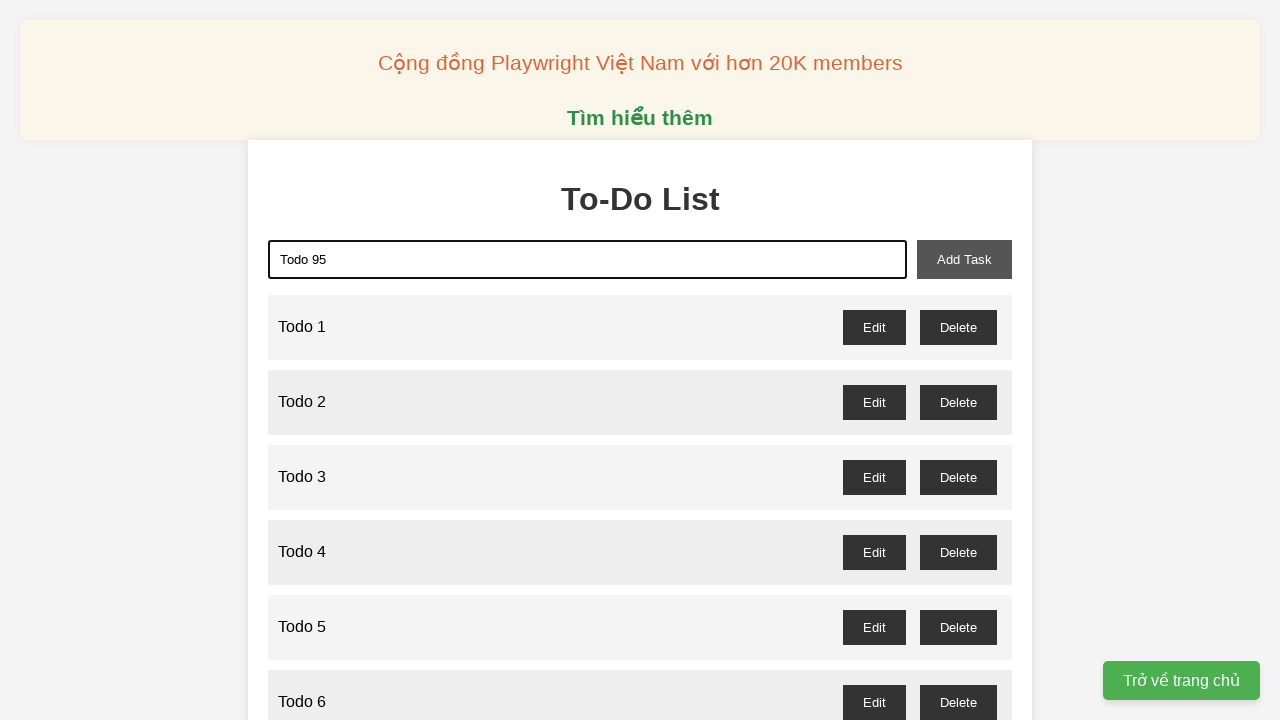

Clicked add task button to create 'Todo 95' at (964, 259) on button#add-task
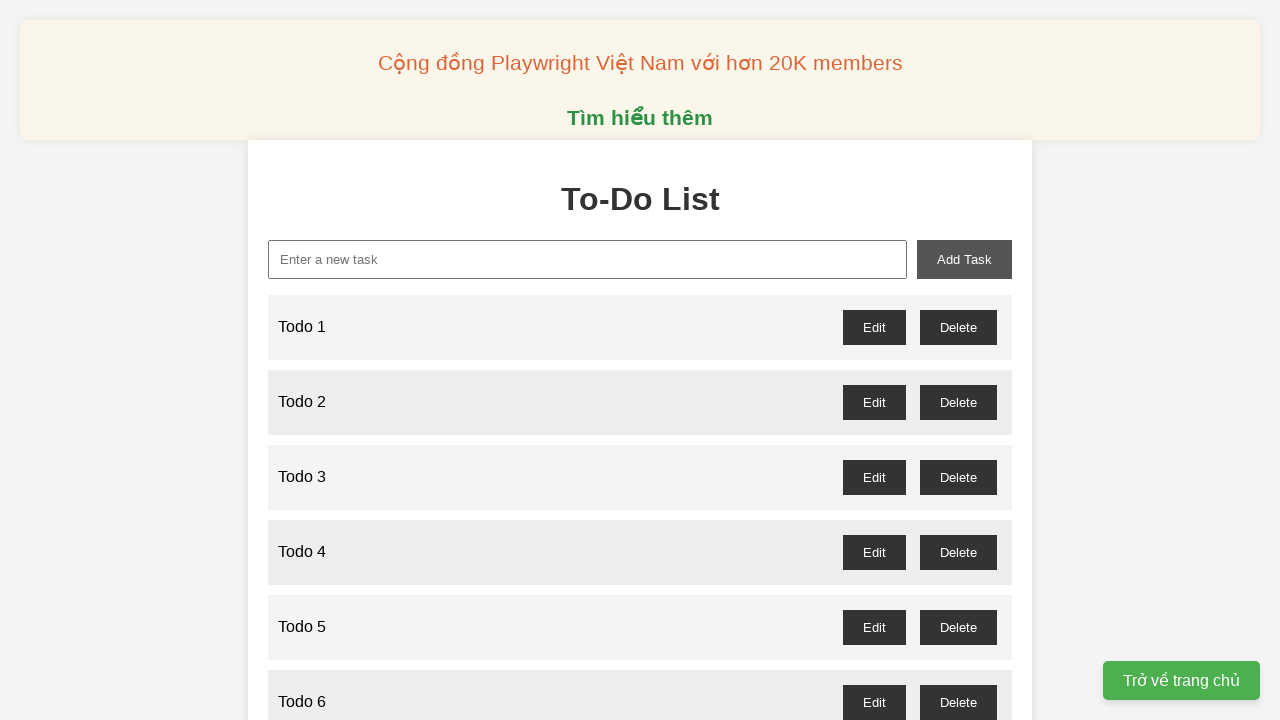

Waited 100ms for Todo 95 to be added
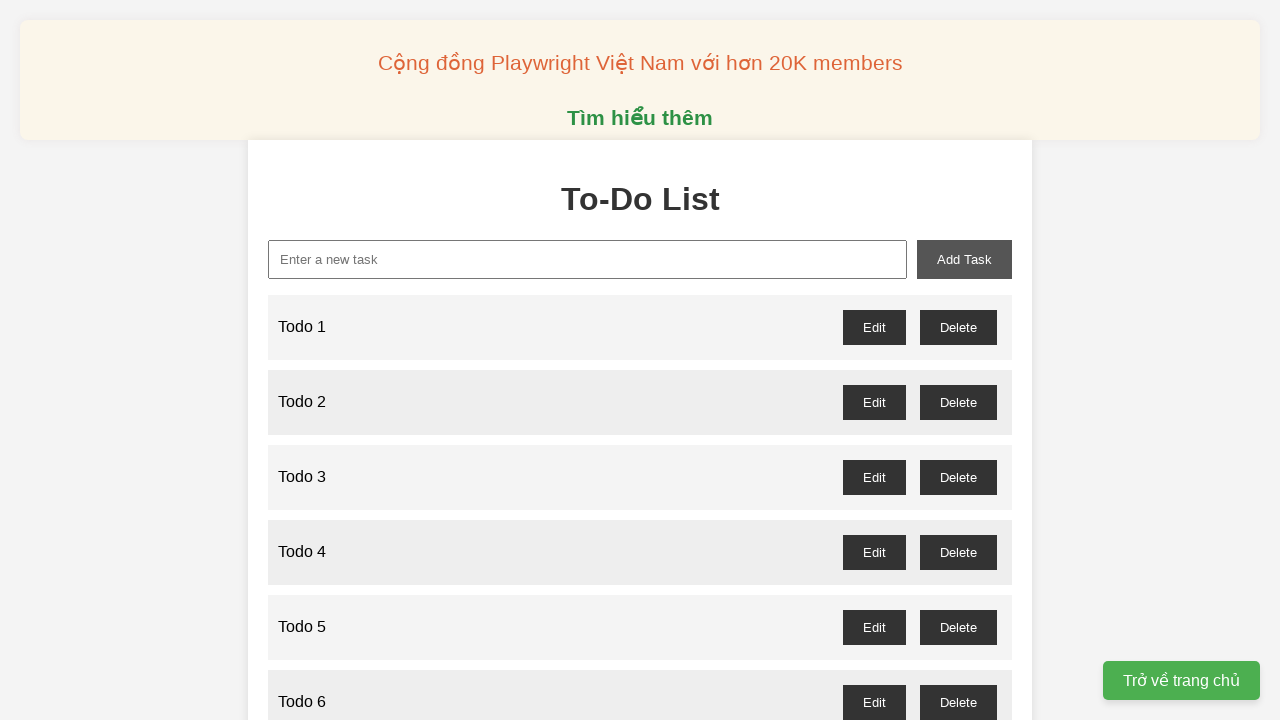

Filled input field with 'Todo 96' on input#new-task
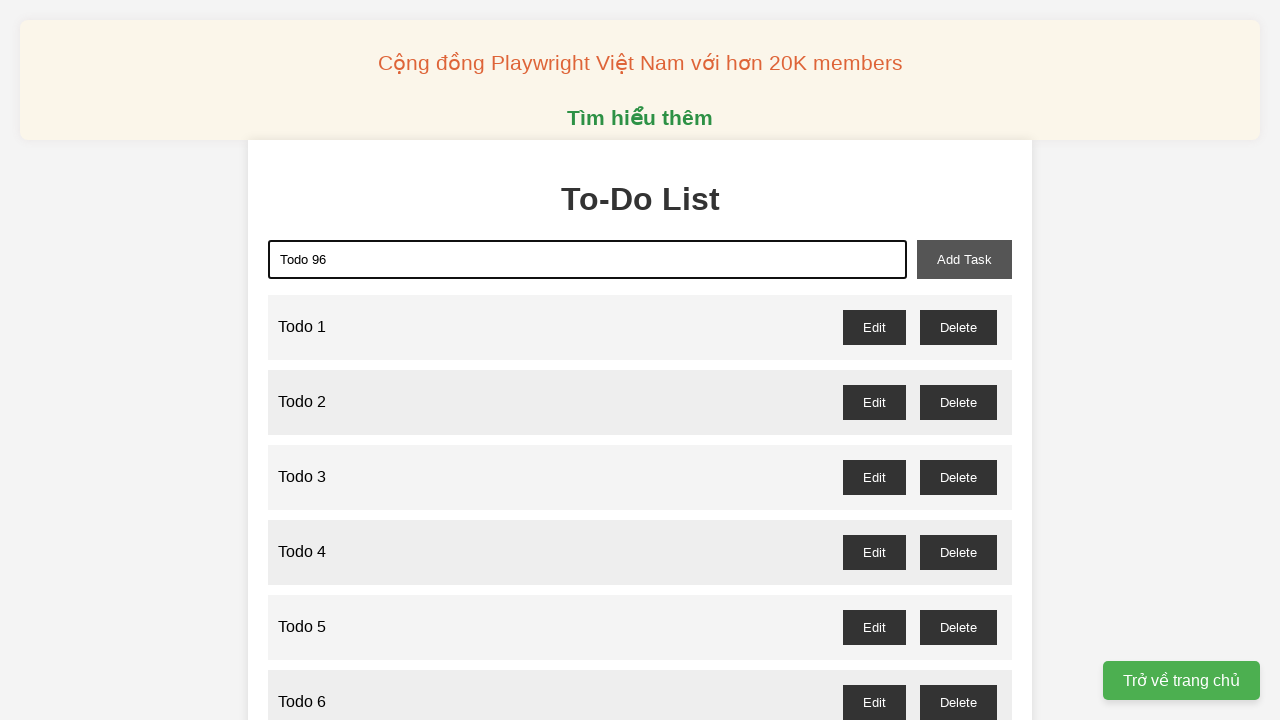

Clicked add task button to create 'Todo 96' at (964, 259) on button#add-task
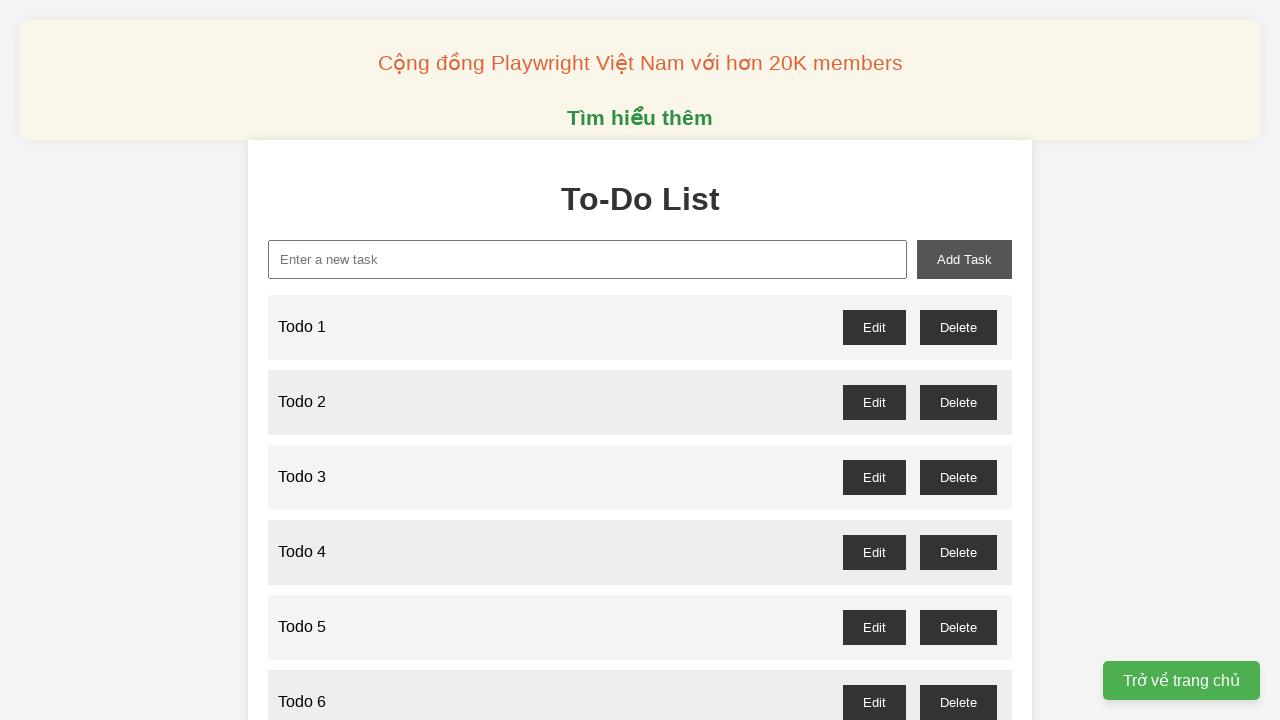

Waited 100ms for Todo 96 to be added
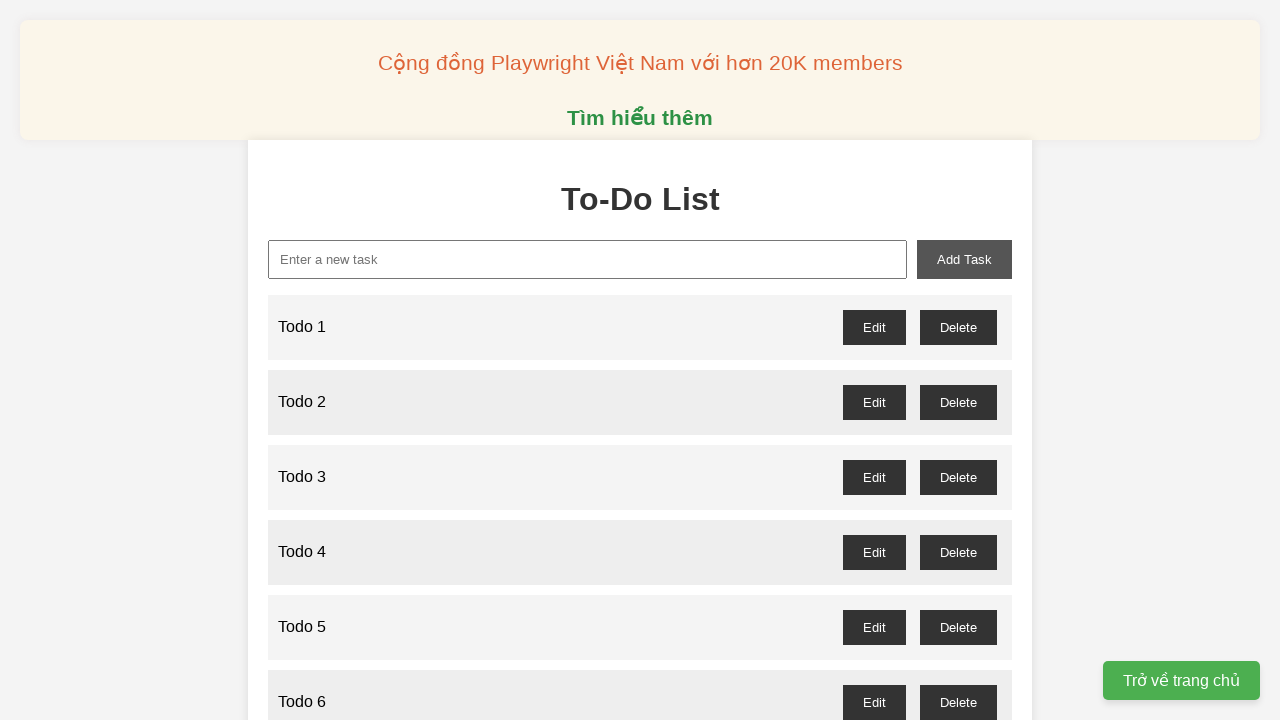

Filled input field with 'Todo 97' on input#new-task
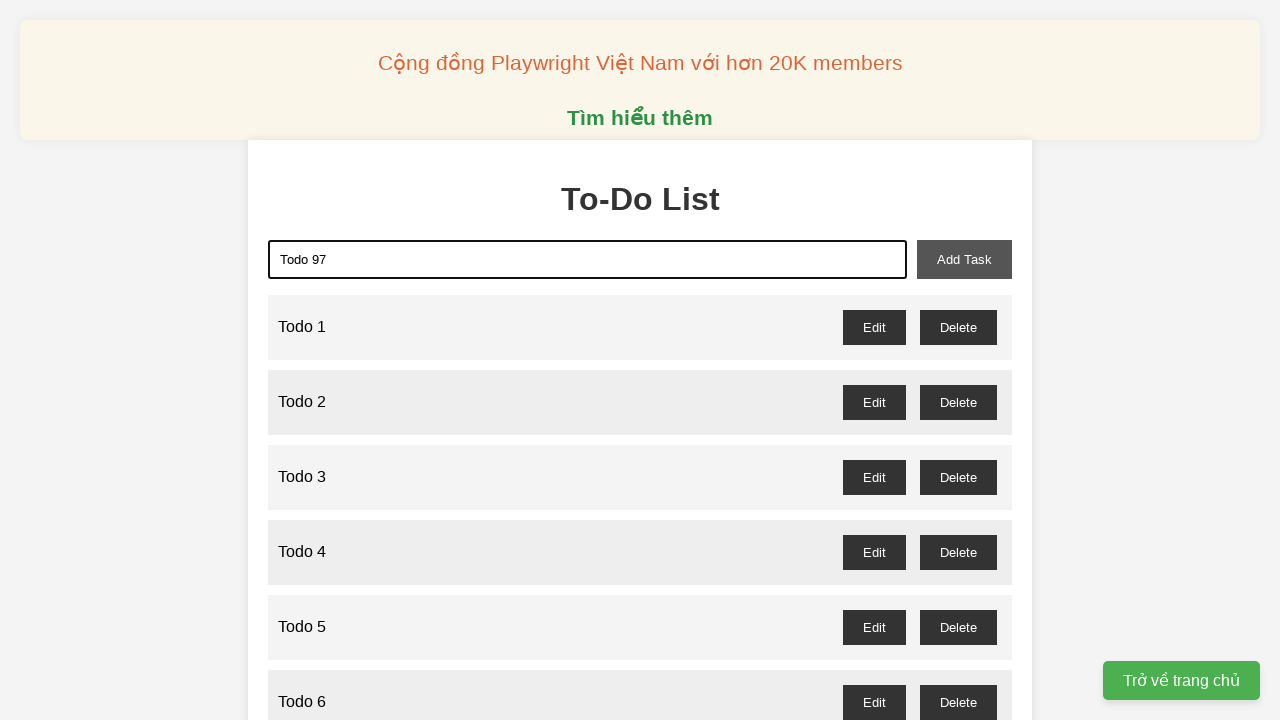

Clicked add task button to create 'Todo 97' at (964, 259) on button#add-task
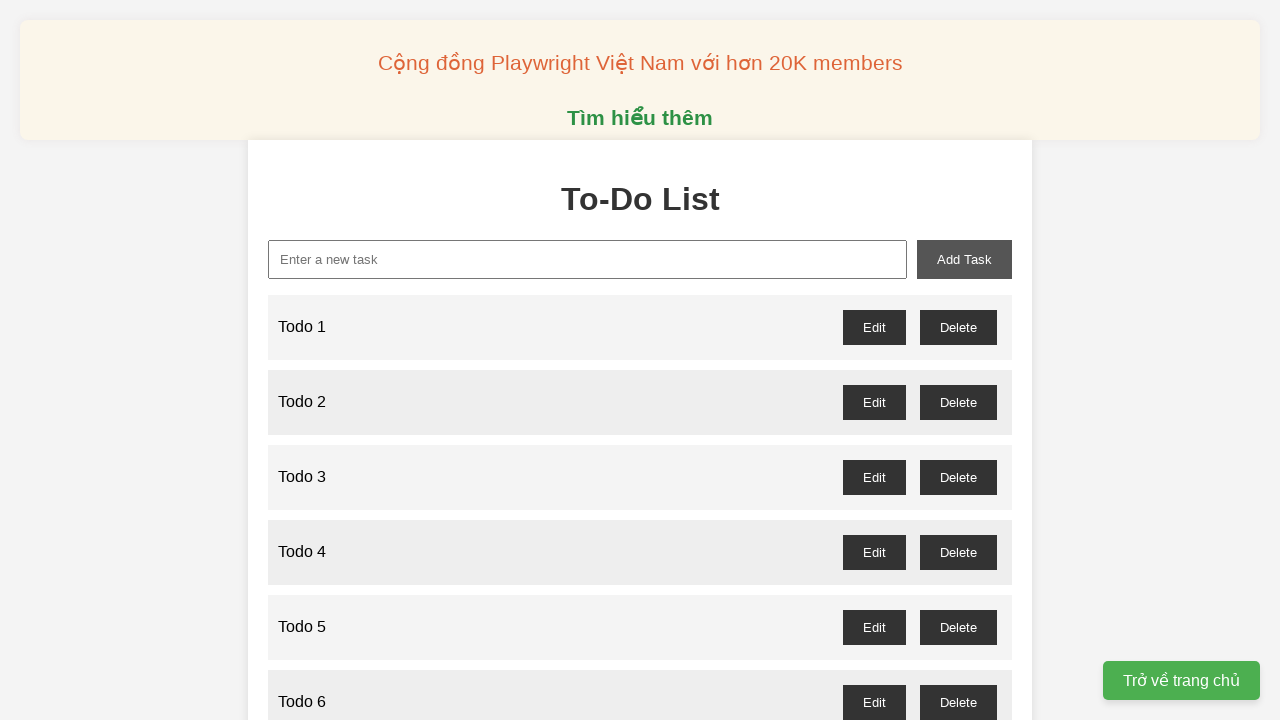

Waited 100ms for Todo 97 to be added
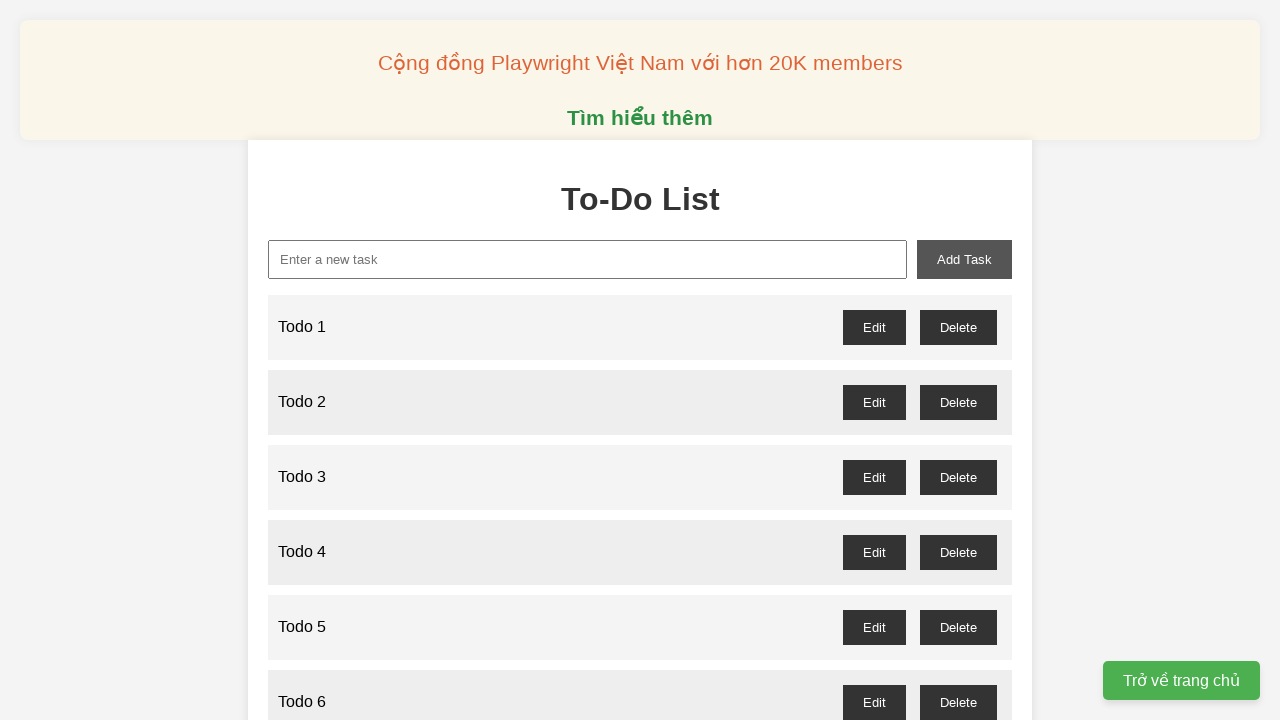

Filled input field with 'Todo 98' on input#new-task
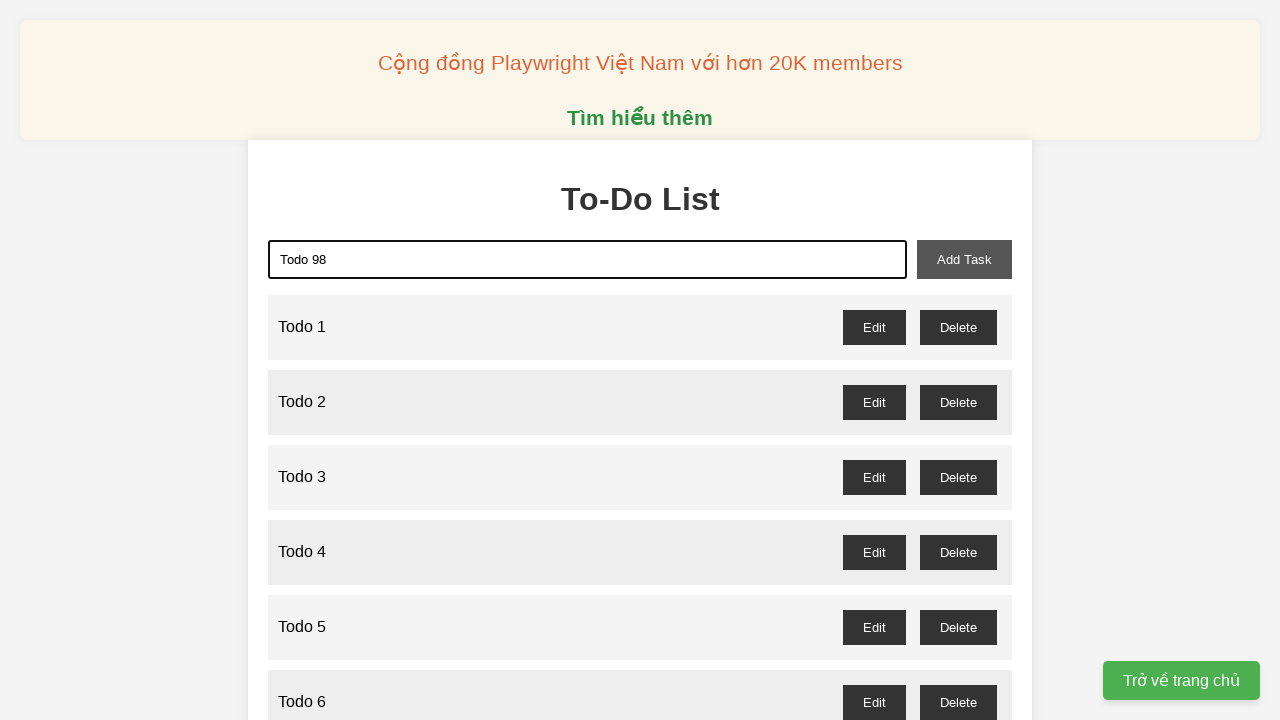

Clicked add task button to create 'Todo 98' at (964, 259) on button#add-task
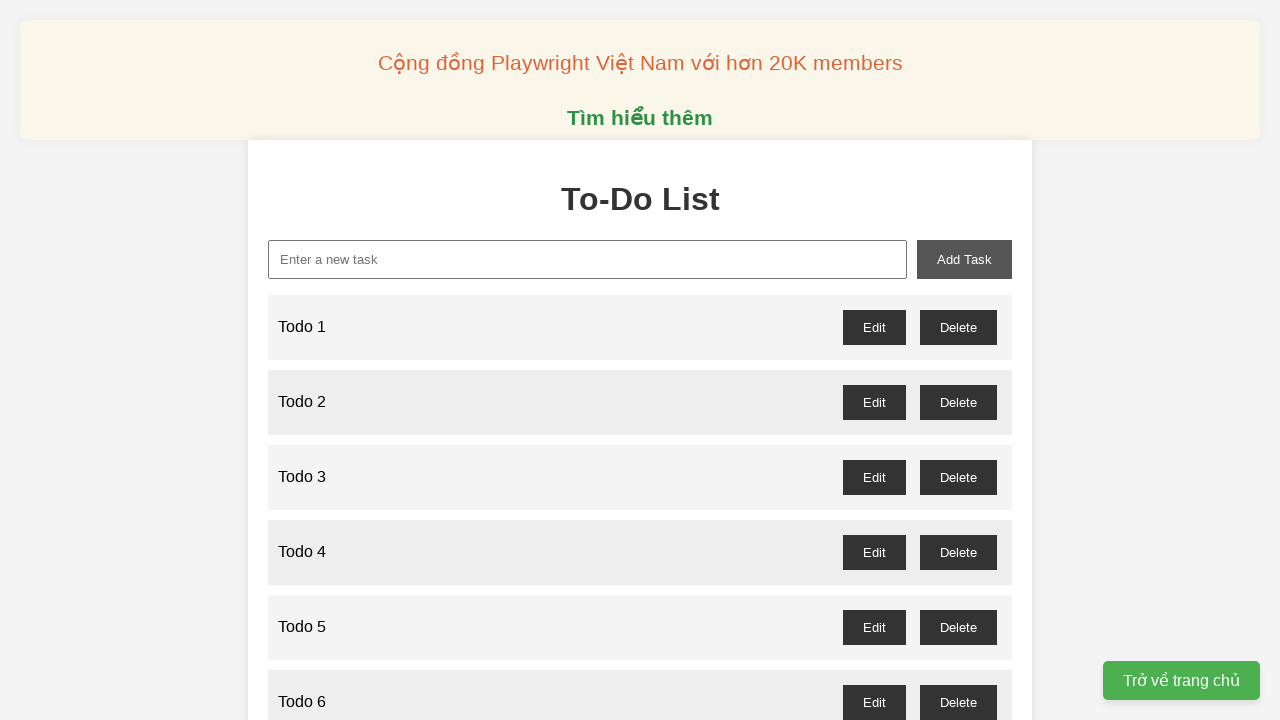

Waited 100ms for Todo 98 to be added
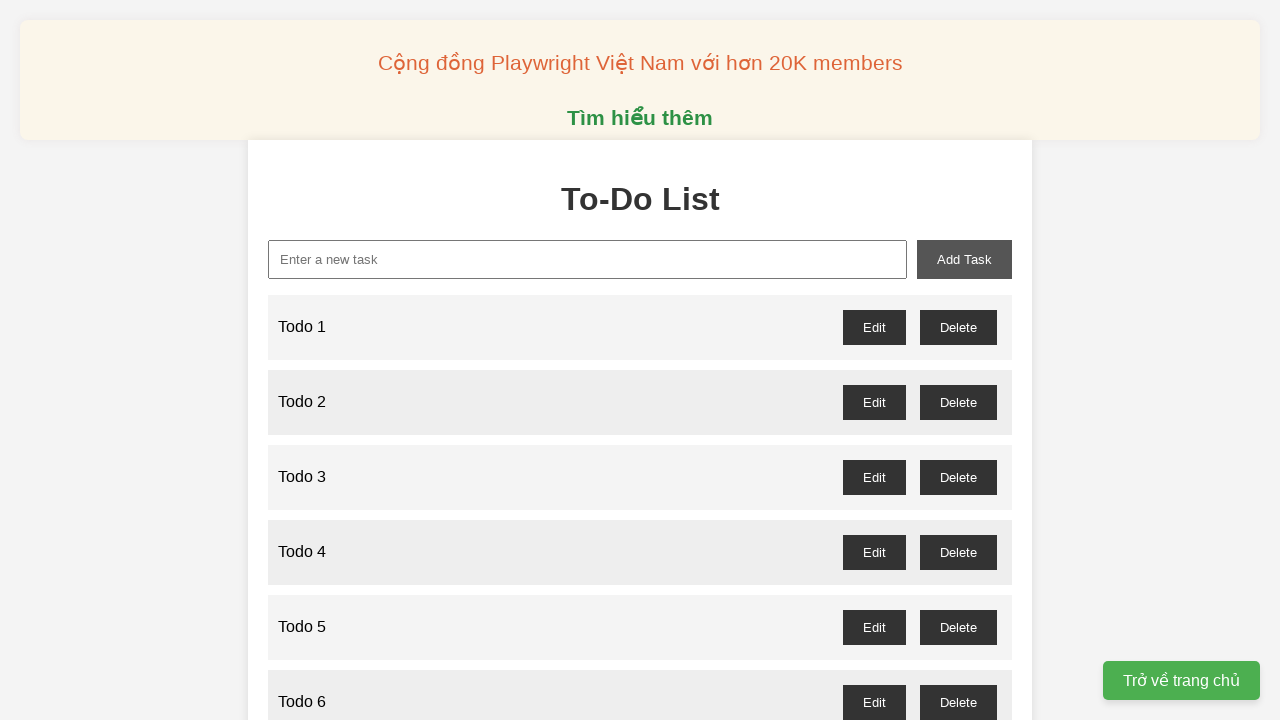

Filled input field with 'Todo 99' on input#new-task
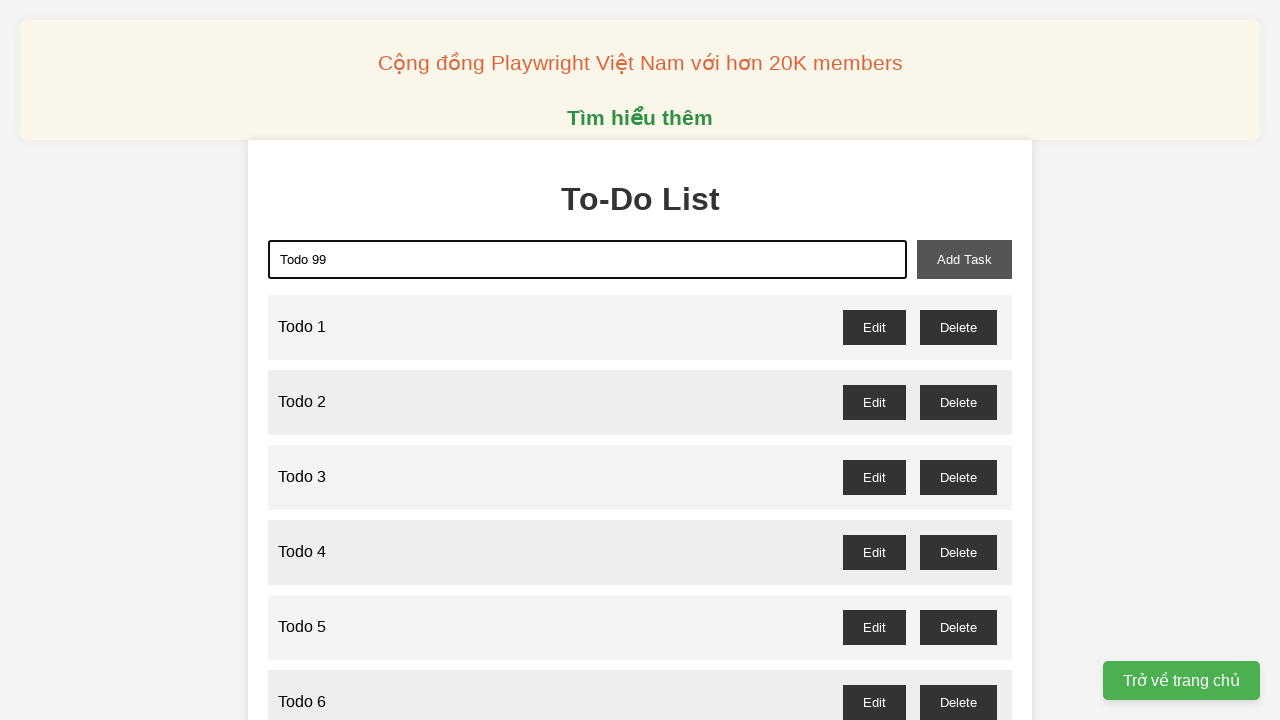

Clicked add task button to create 'Todo 99' at (964, 259) on button#add-task
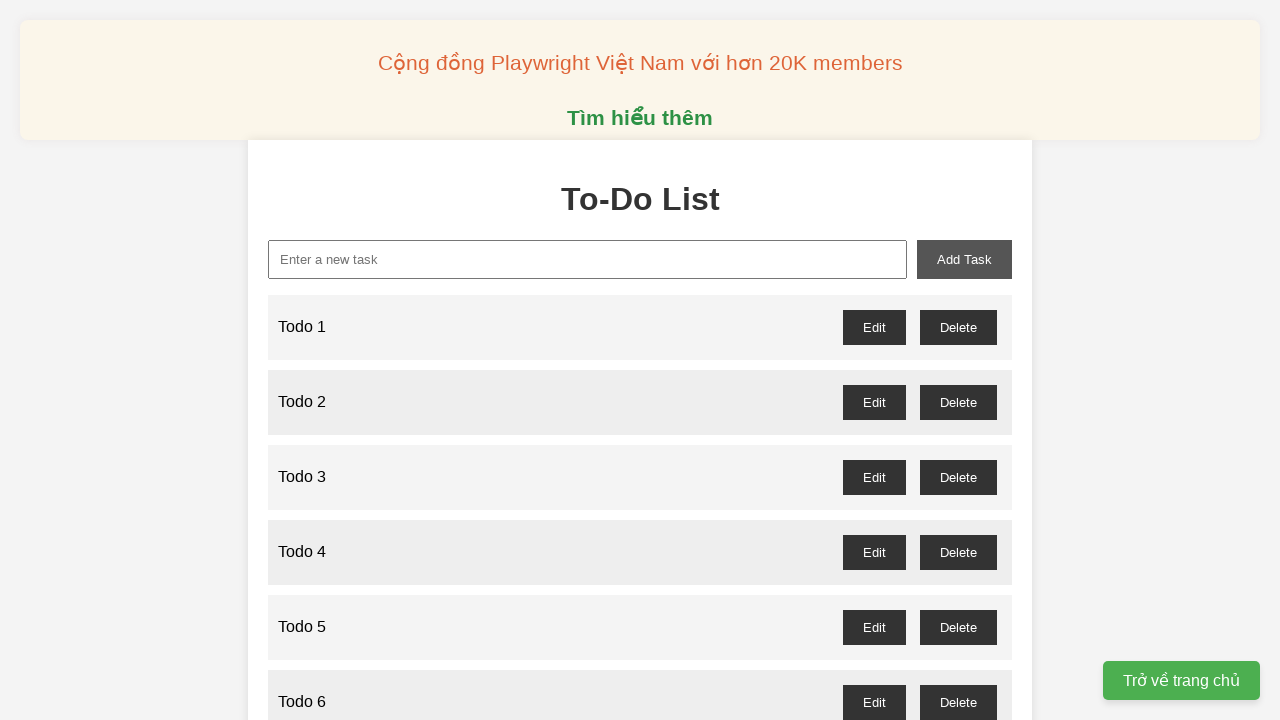

Waited 100ms for Todo 99 to be added
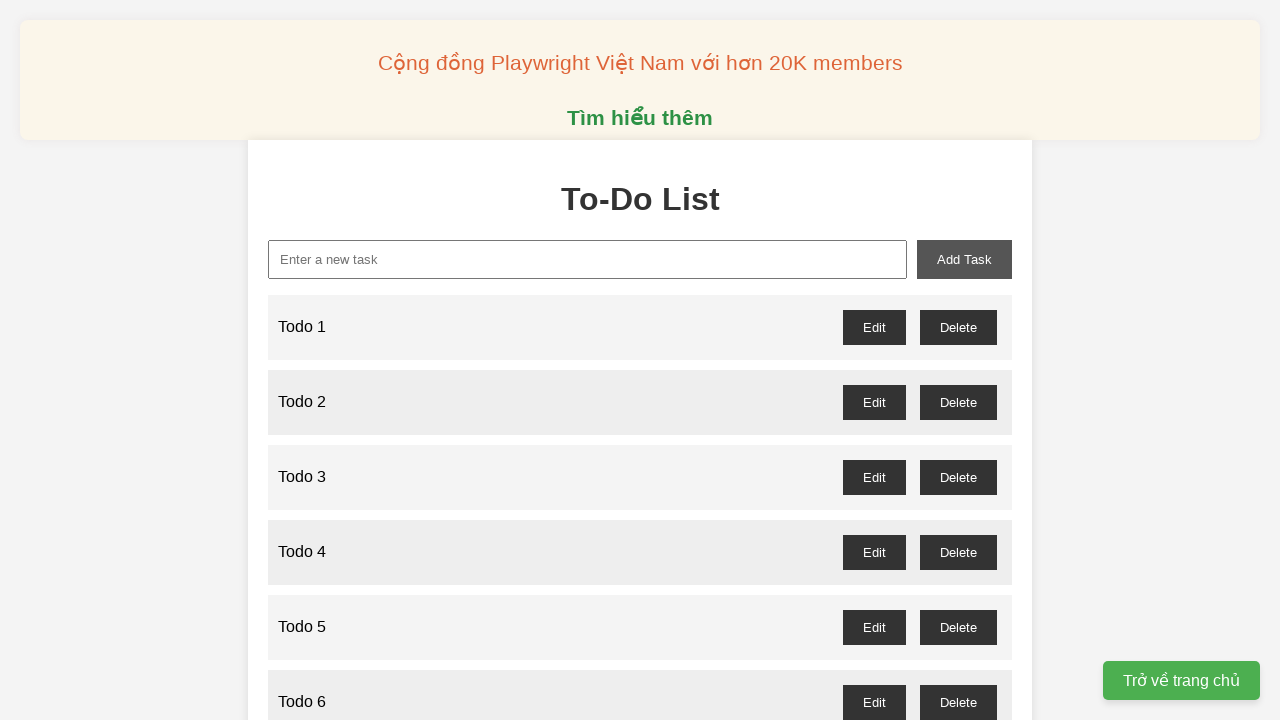

Filled input field with 'Todo 100' on input#new-task
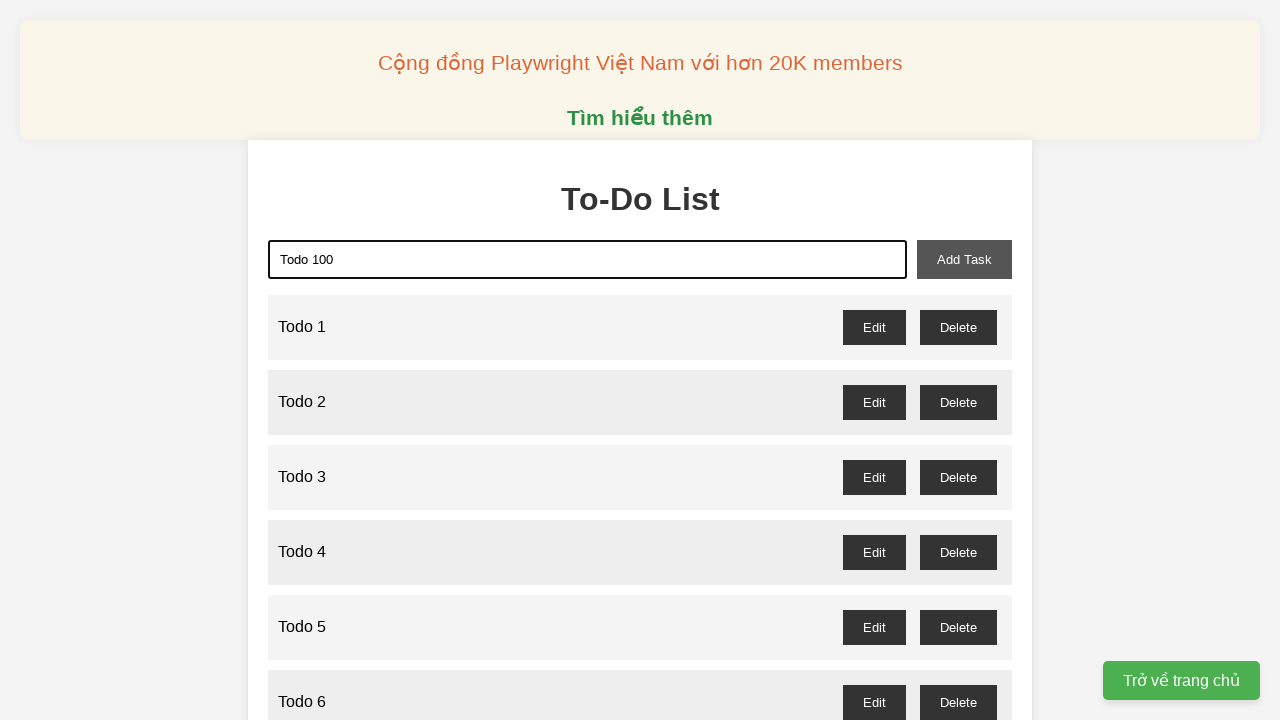

Clicked add task button to create 'Todo 100' at (964, 259) on button#add-task
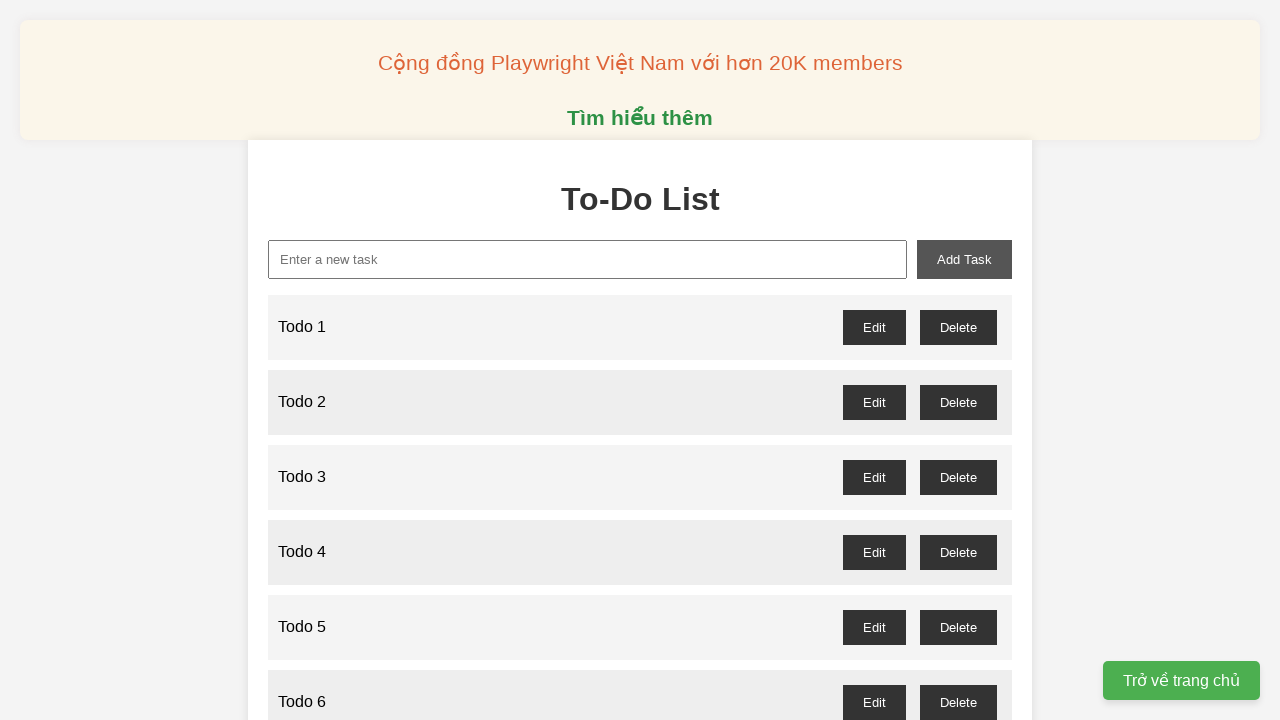

Waited 100ms for Todo 100 to be added
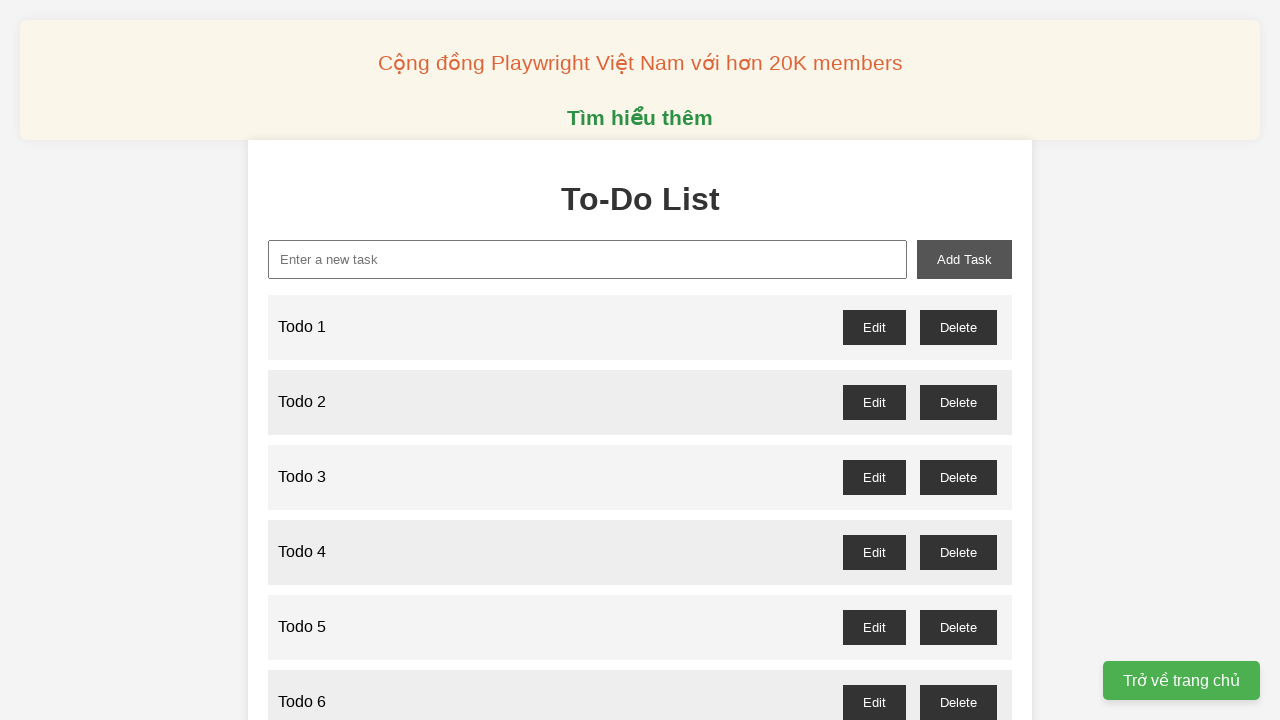

Set up dialog handler to accept confirmation dialogs
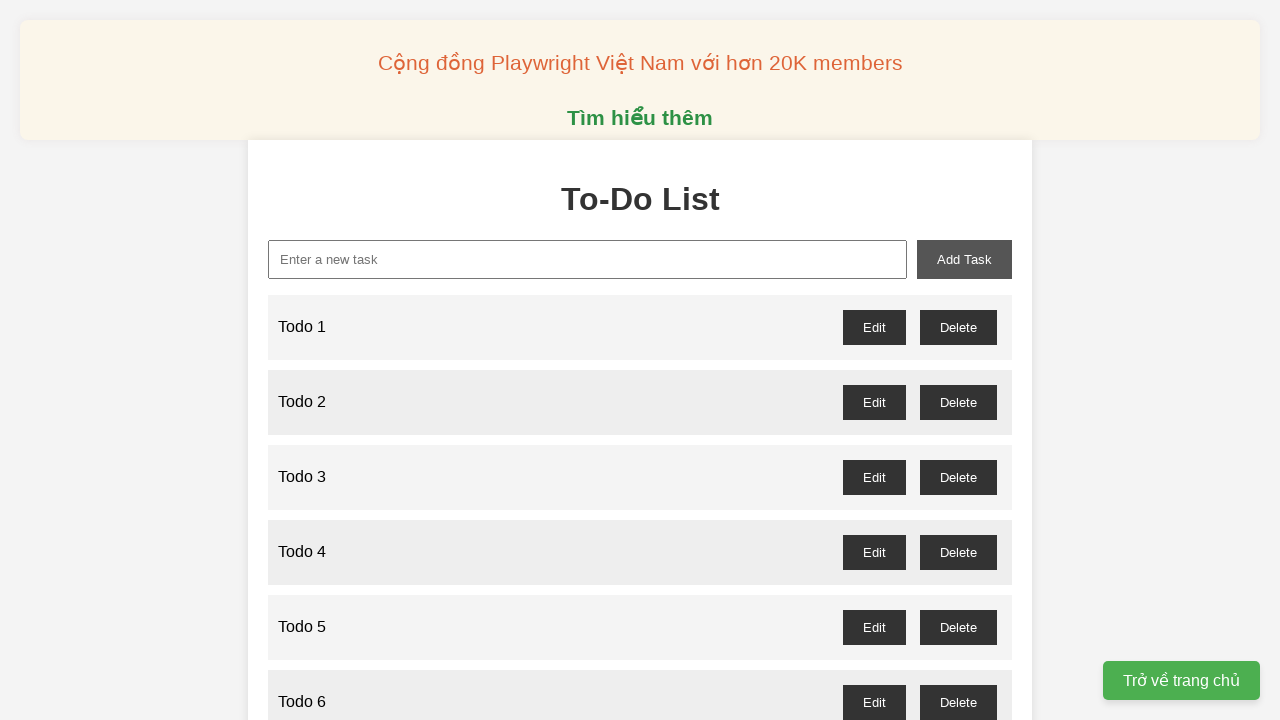

Clicked delete button for odd-numbered Todo 1 at (958, 327) on button#todo-1-delete
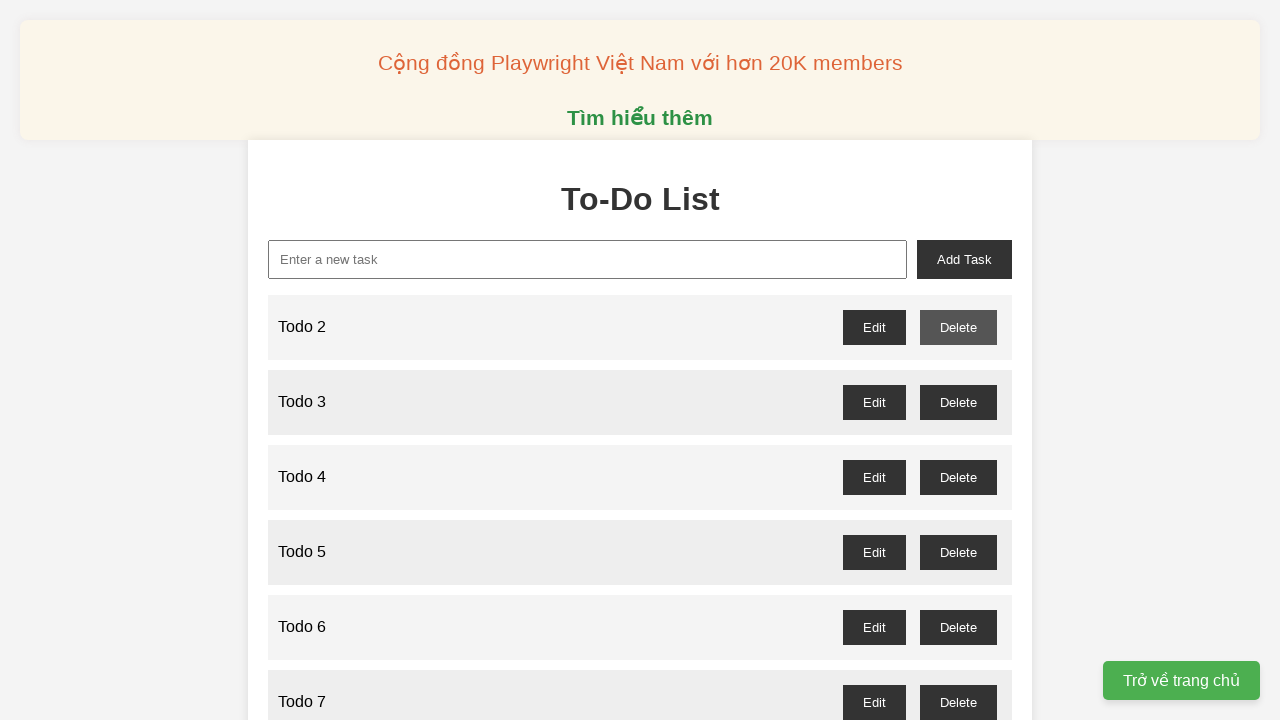

Clicked delete button for odd-numbered Todo 3 at (958, 402) on button#todo-3-delete
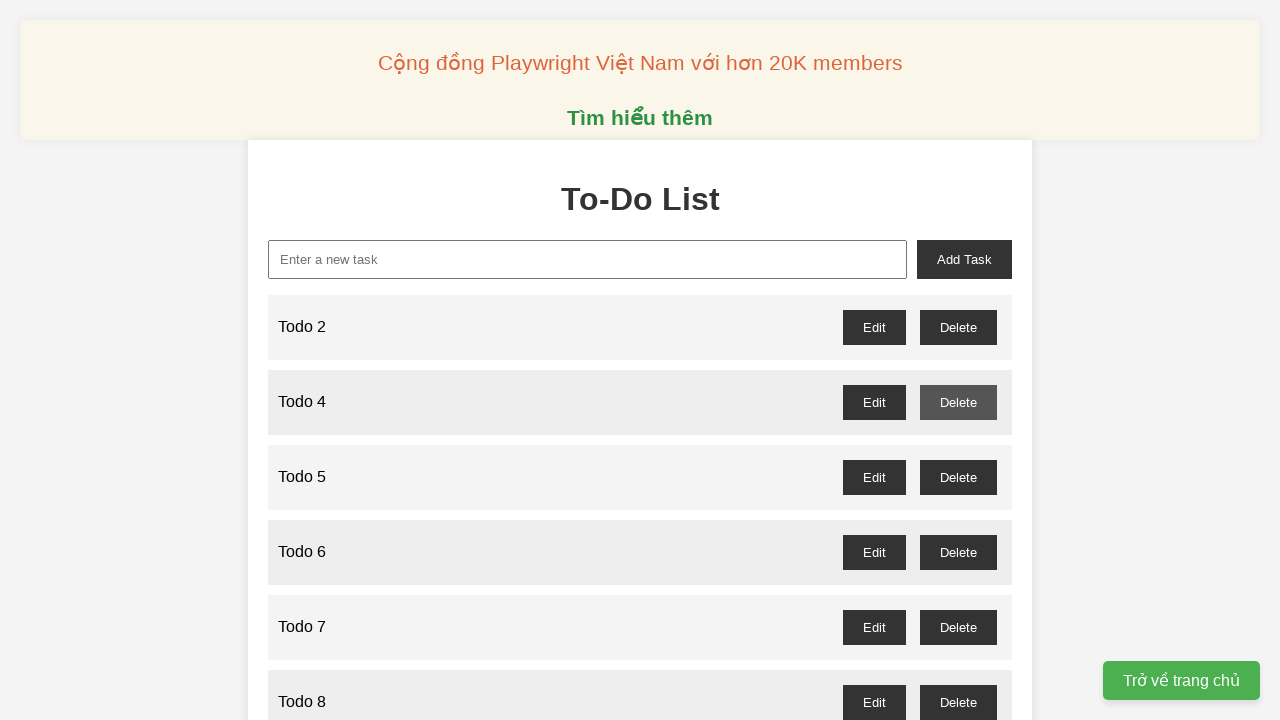

Clicked delete button for odd-numbered Todo 5 at (958, 477) on button#todo-5-delete
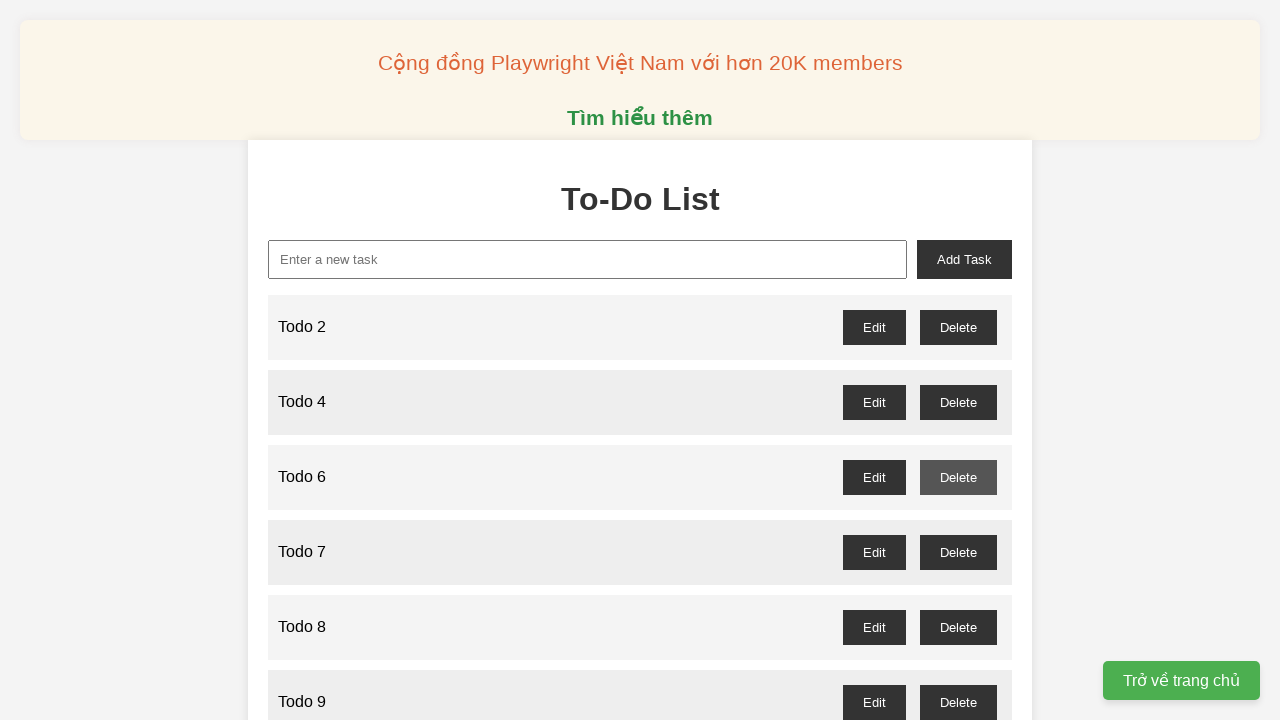

Clicked delete button for odd-numbered Todo 7 at (958, 552) on button#todo-7-delete
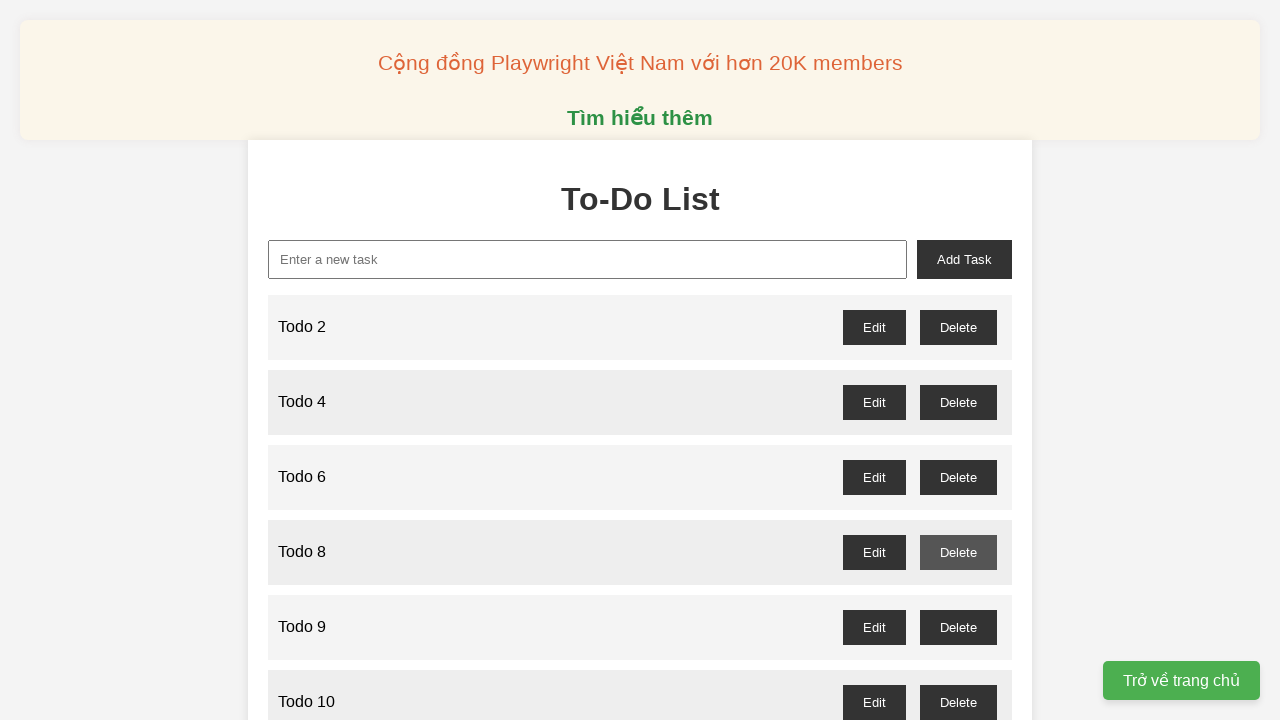

Clicked delete button for odd-numbered Todo 9 at (958, 627) on button#todo-9-delete
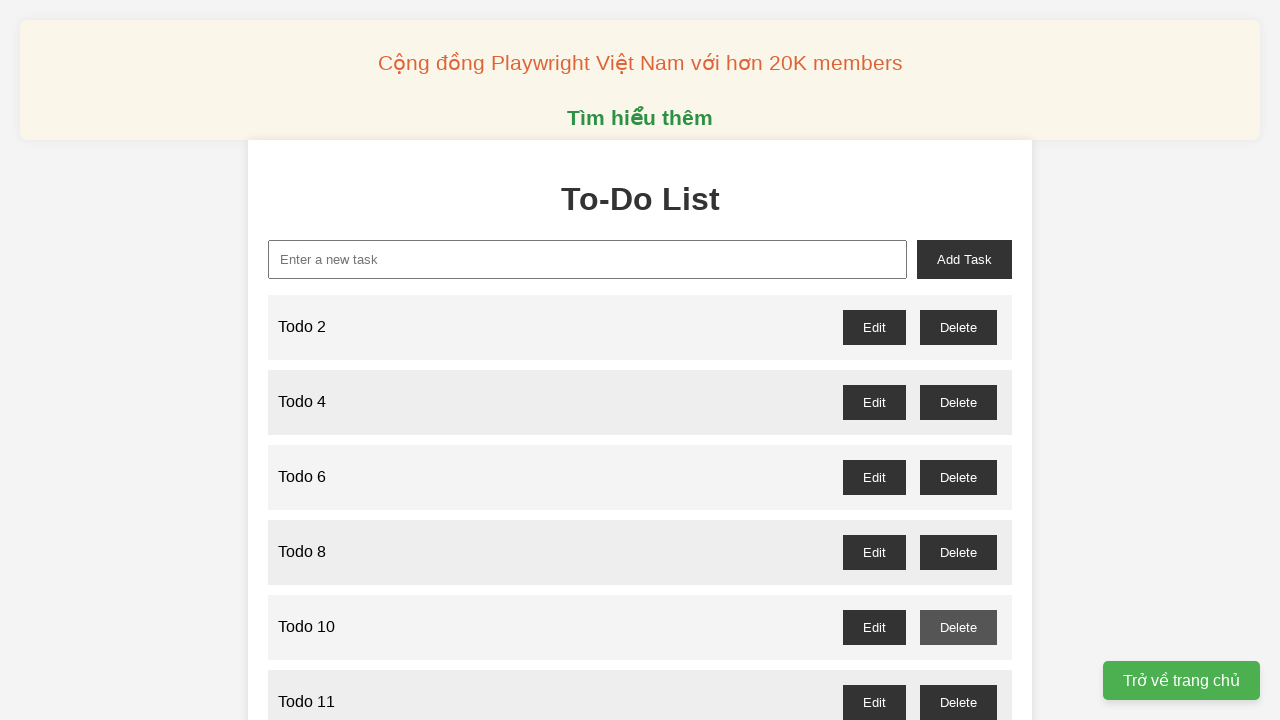

Clicked delete button for odd-numbered Todo 11 at (958, 702) on button#todo-11-delete
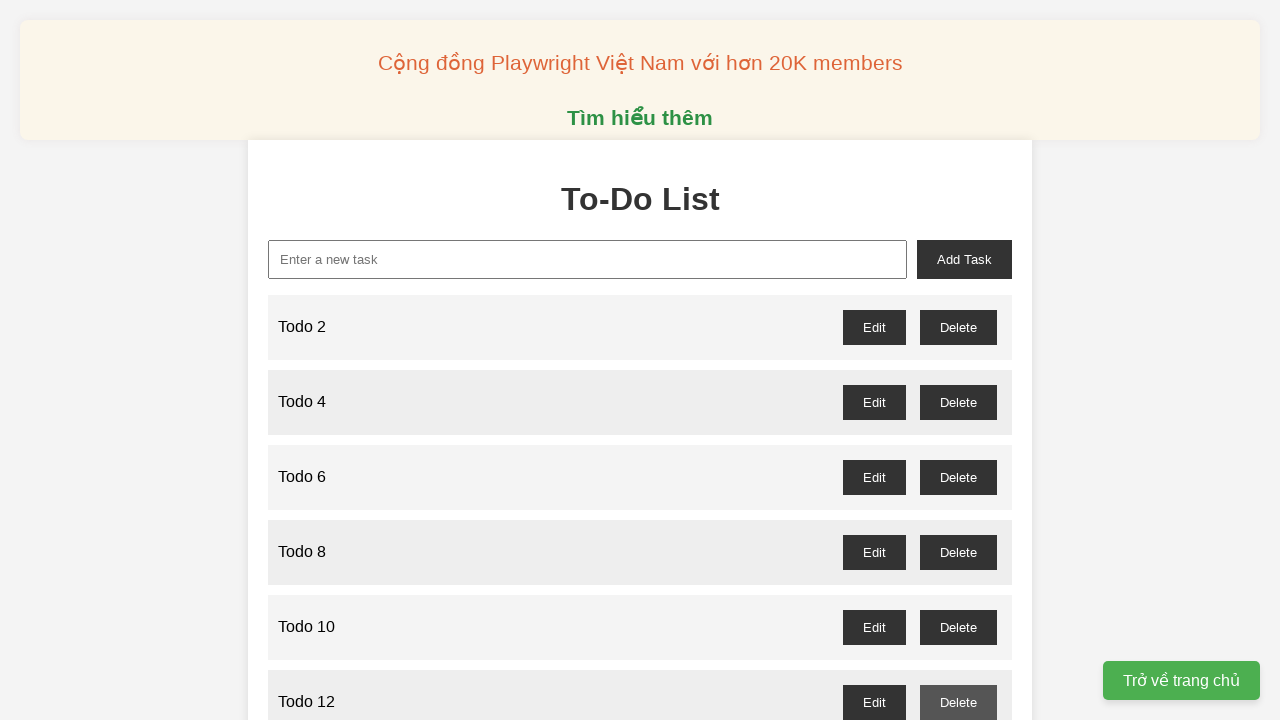

Clicked delete button for odd-numbered Todo 13 at (958, 360) on button#todo-13-delete
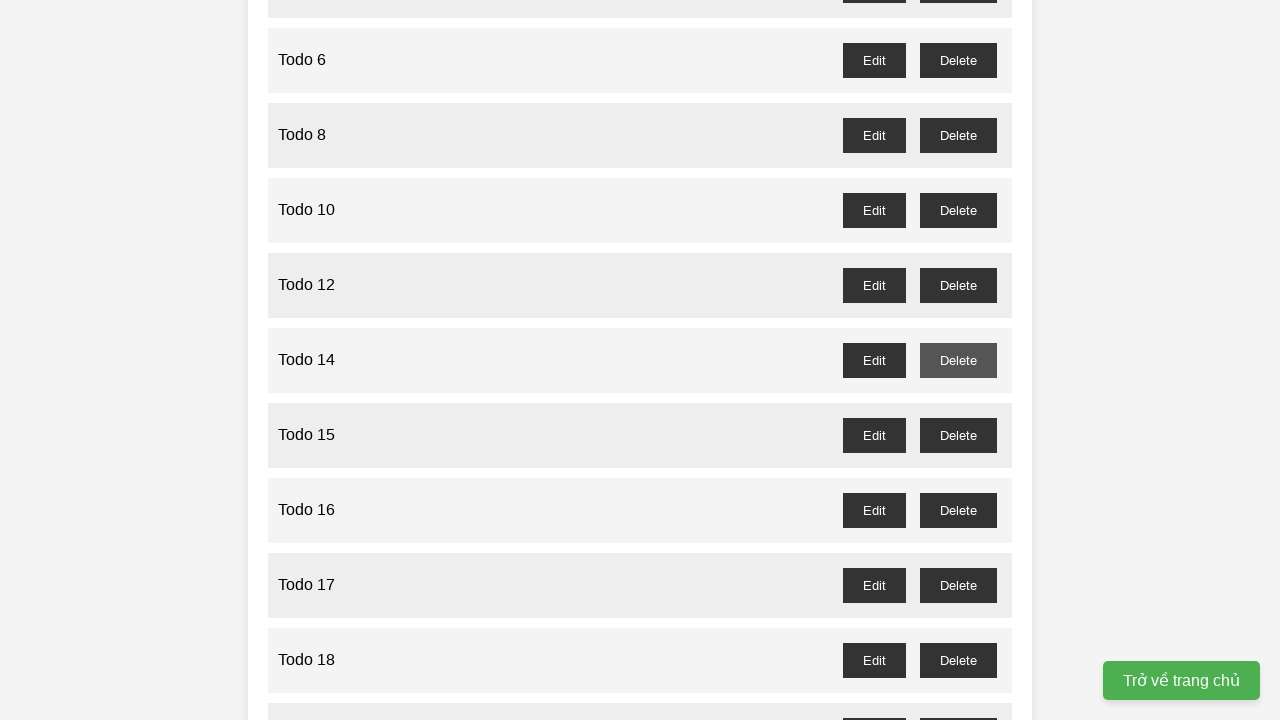

Clicked delete button for odd-numbered Todo 15 at (958, 435) on button#todo-15-delete
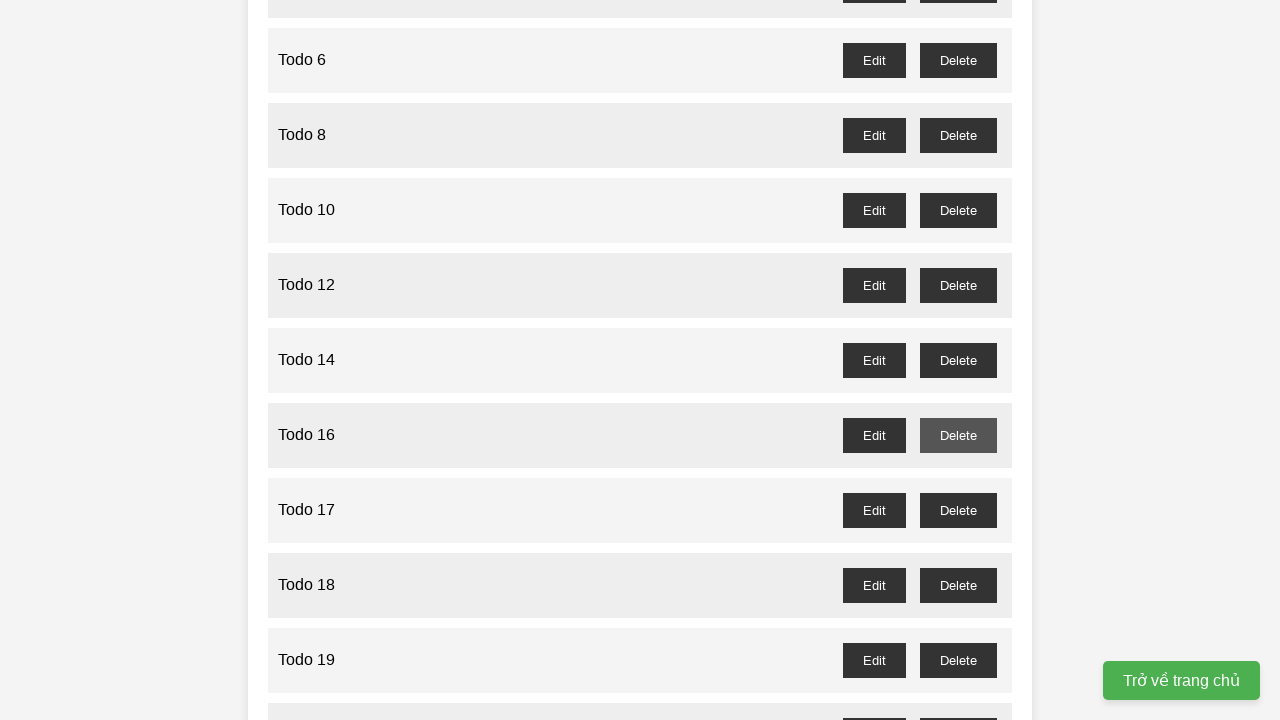

Clicked delete button for odd-numbered Todo 17 at (958, 510) on button#todo-17-delete
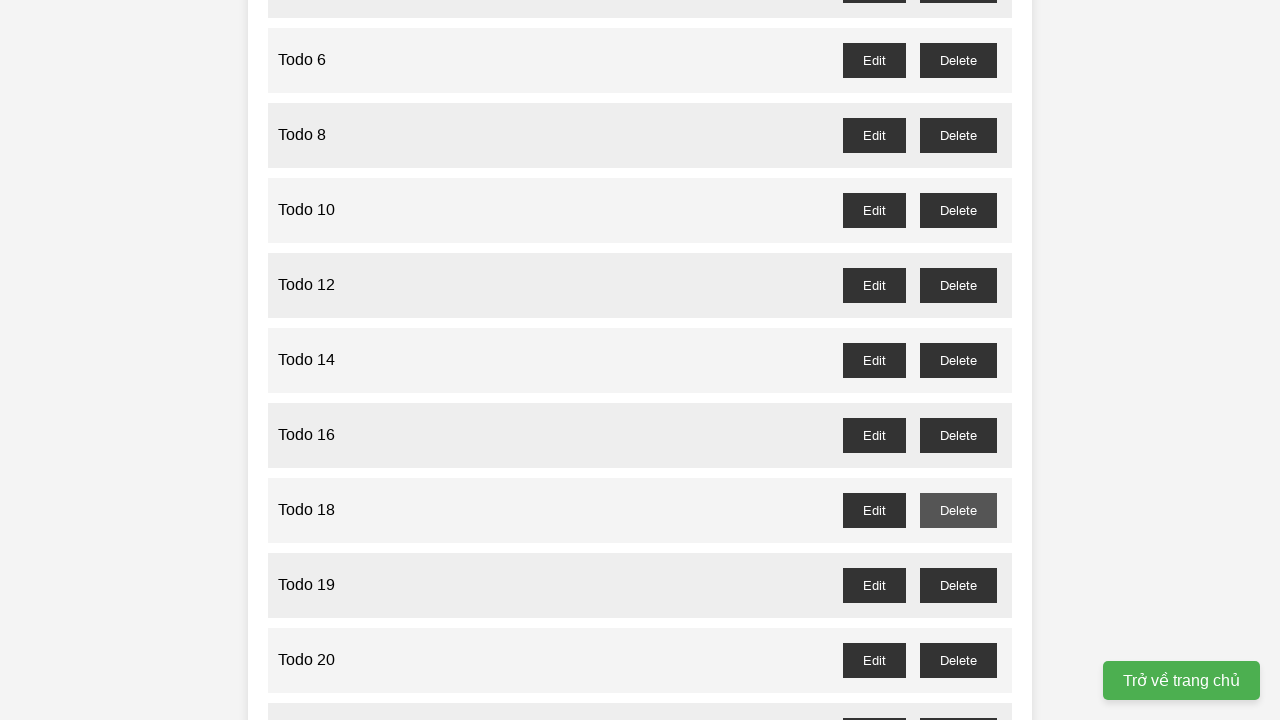

Clicked delete button for odd-numbered Todo 19 at (958, 585) on button#todo-19-delete
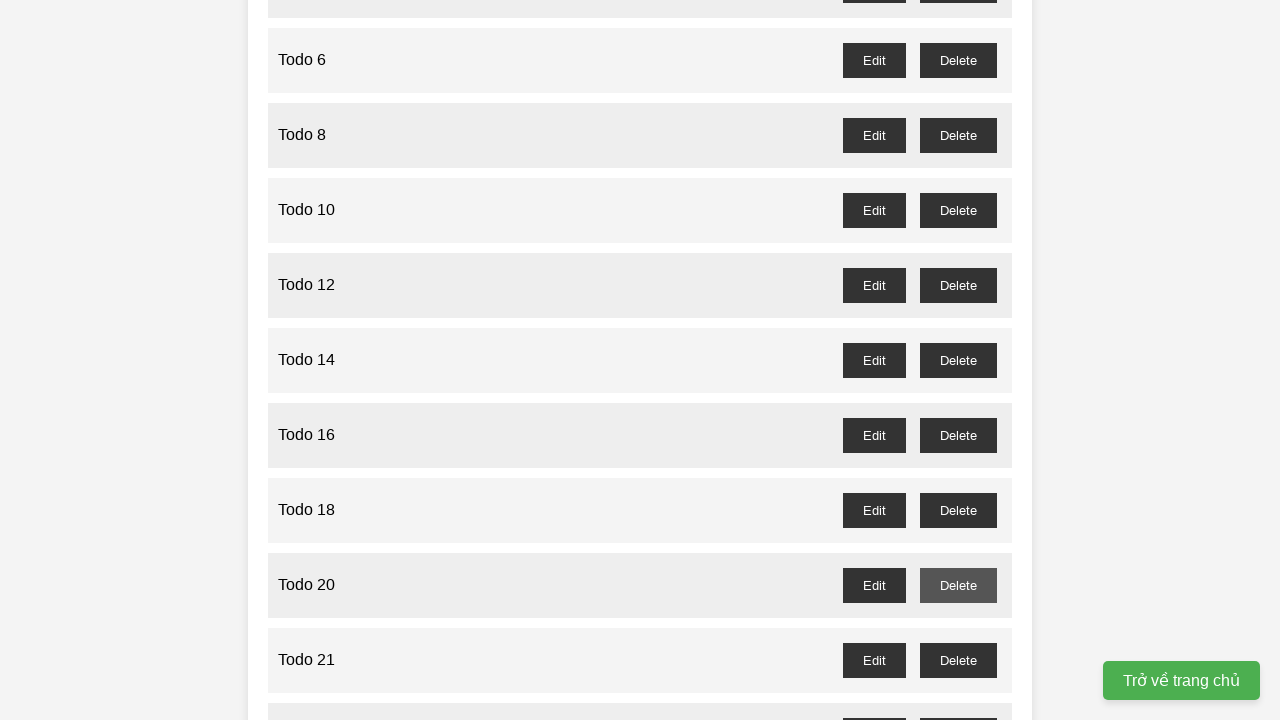

Clicked delete button for odd-numbered Todo 21 at (958, 660) on button#todo-21-delete
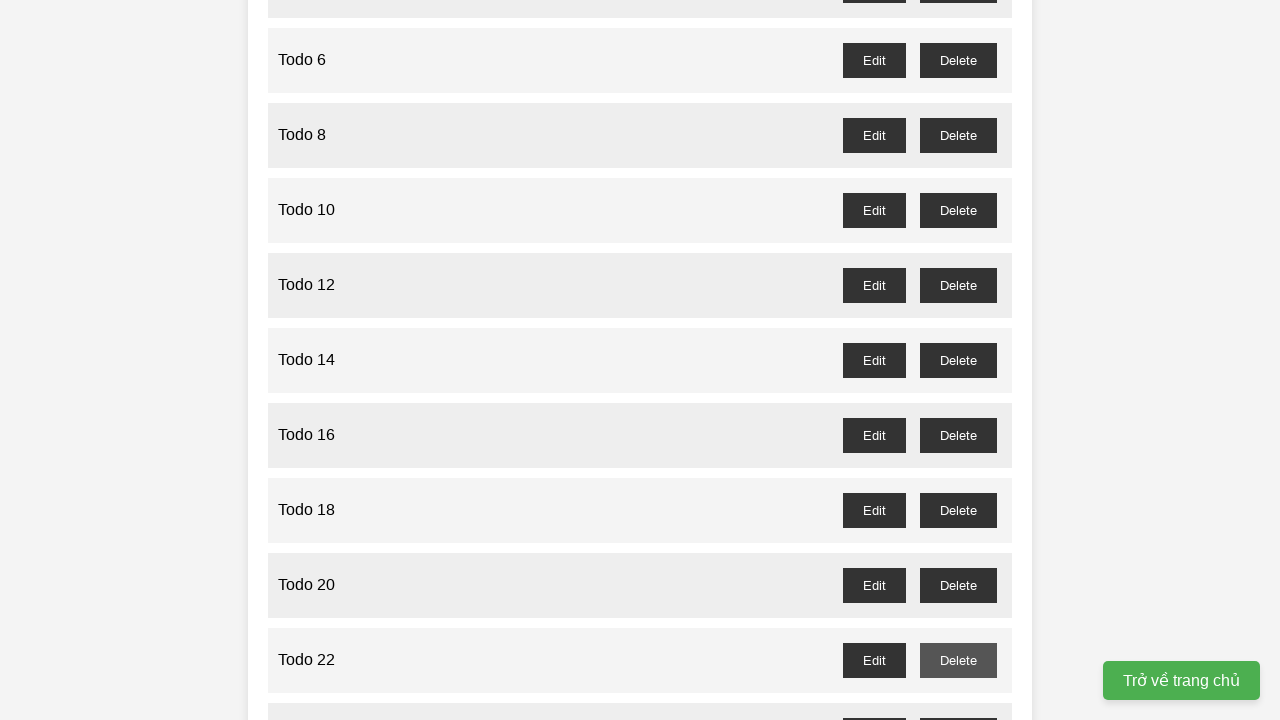

Clicked delete button for odd-numbered Todo 23 at (958, 703) on button#todo-23-delete
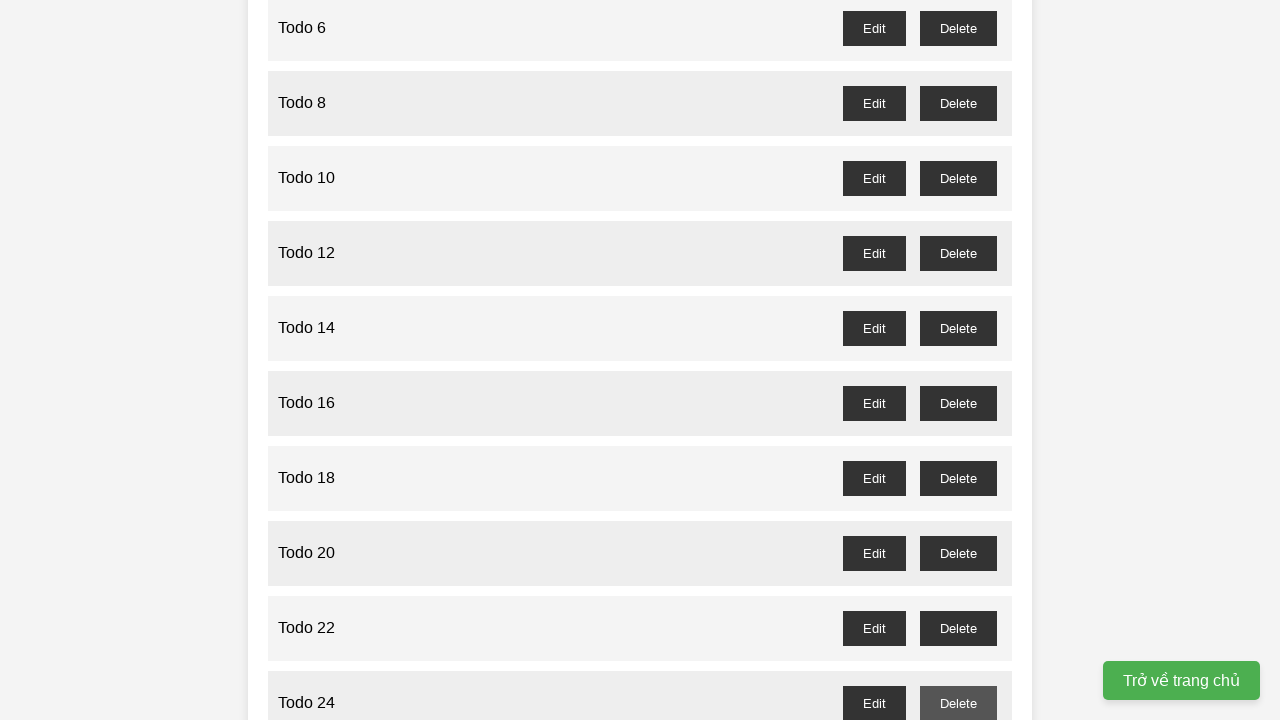

Clicked delete button for odd-numbered Todo 25 at (958, 360) on button#todo-25-delete
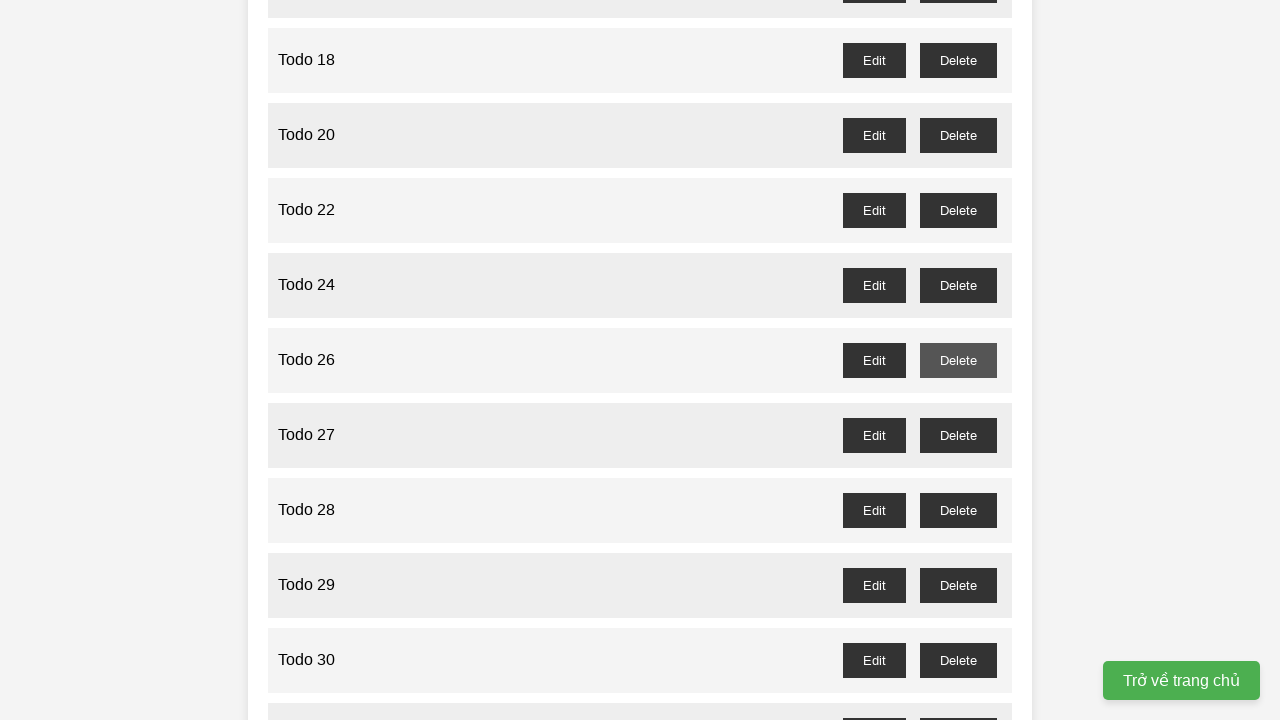

Clicked delete button for odd-numbered Todo 27 at (958, 435) on button#todo-27-delete
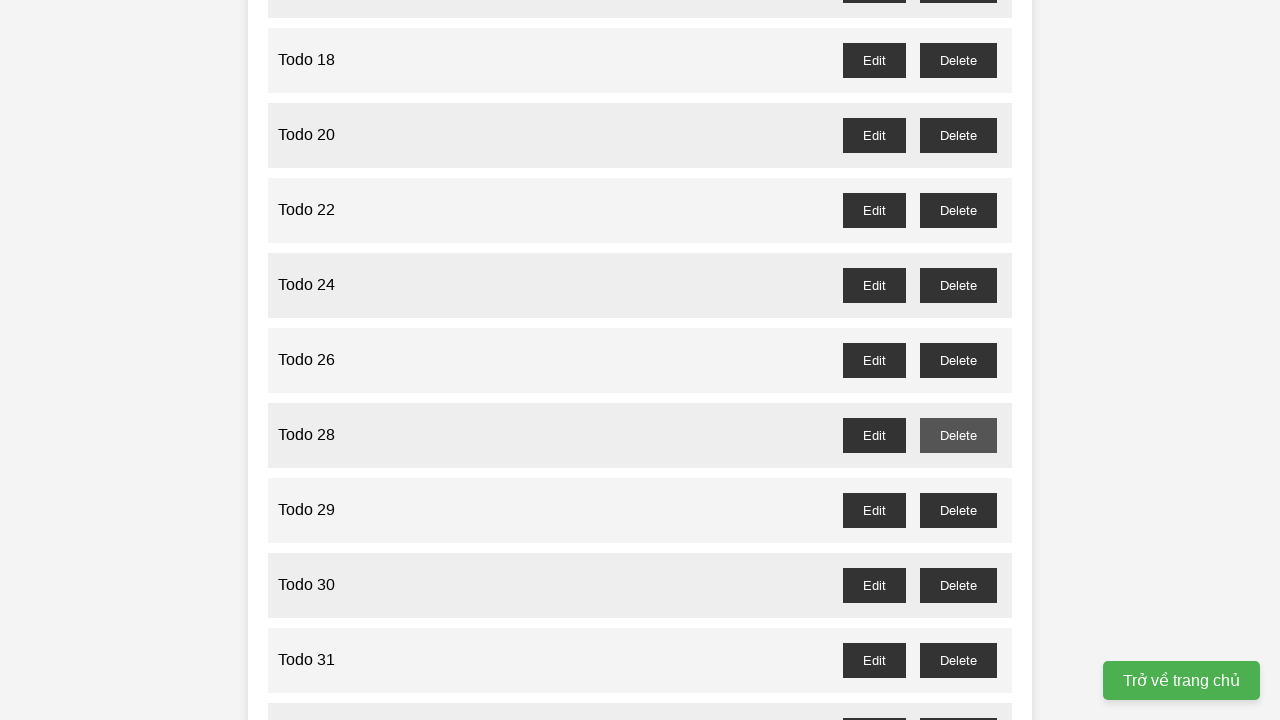

Clicked delete button for odd-numbered Todo 29 at (958, 510) on button#todo-29-delete
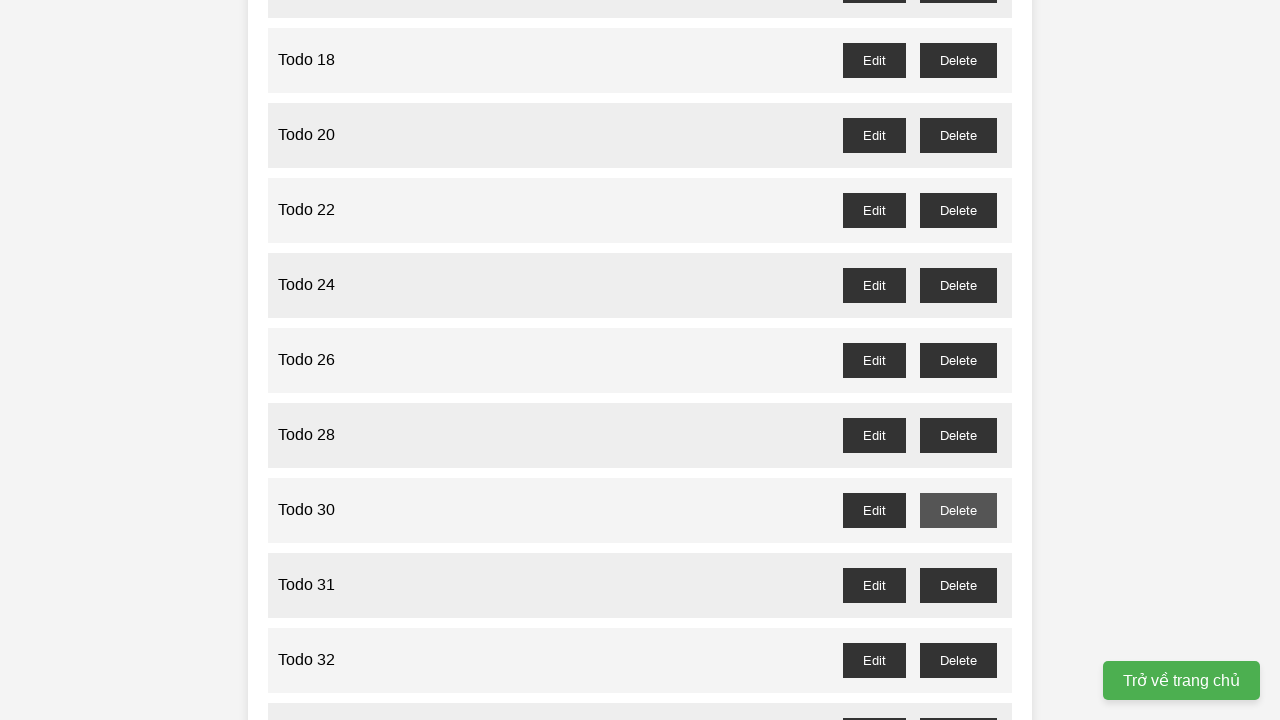

Clicked delete button for odd-numbered Todo 31 at (958, 585) on button#todo-31-delete
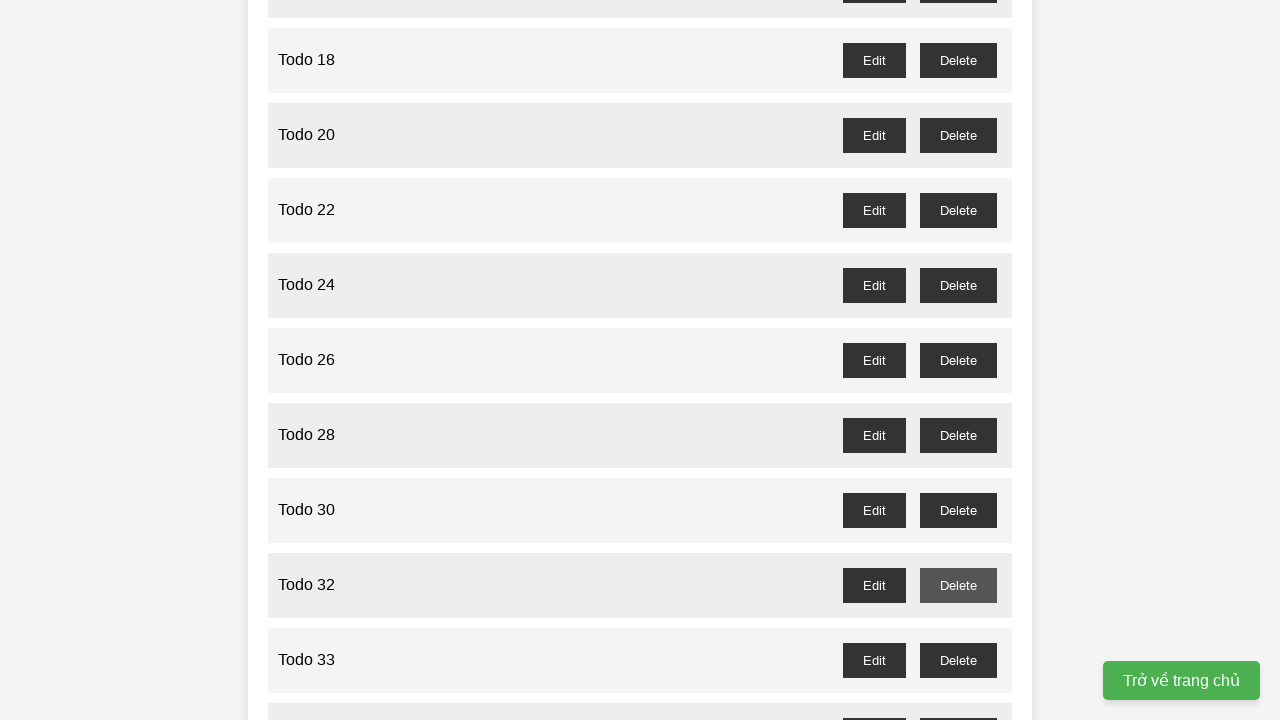

Clicked delete button for odd-numbered Todo 33 at (958, 660) on button#todo-33-delete
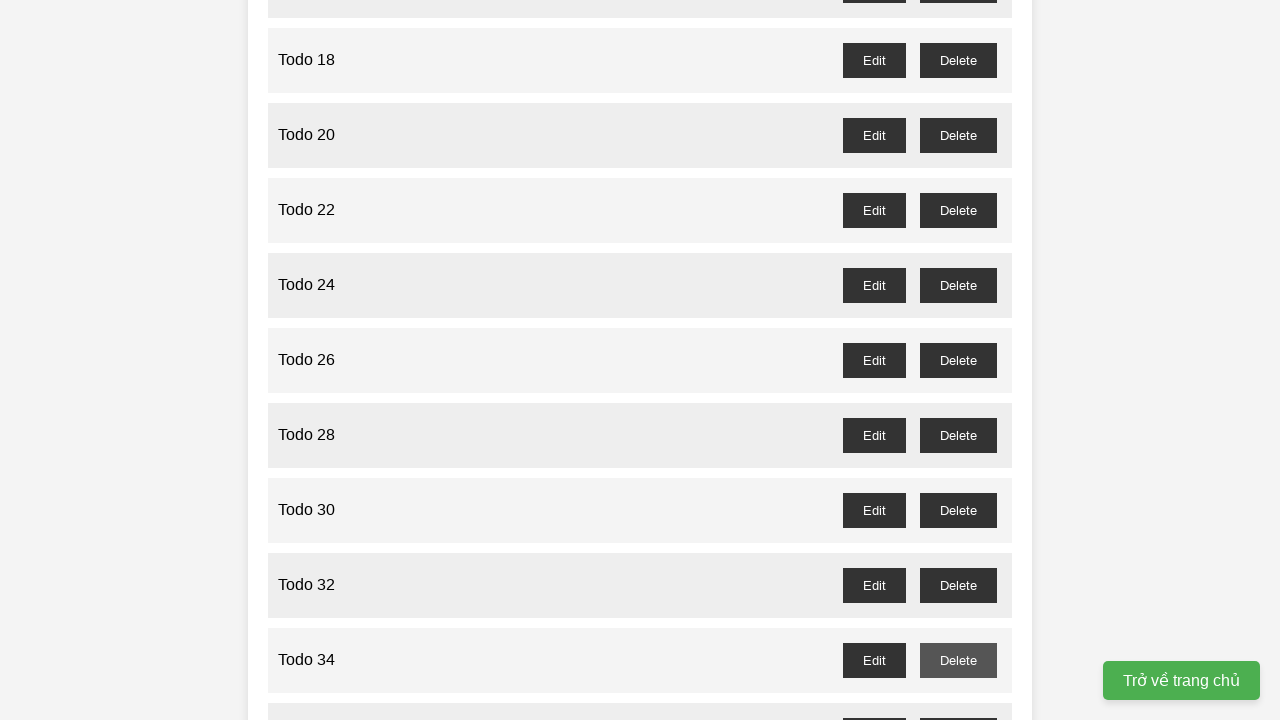

Clicked delete button for odd-numbered Todo 35 at (958, 703) on button#todo-35-delete
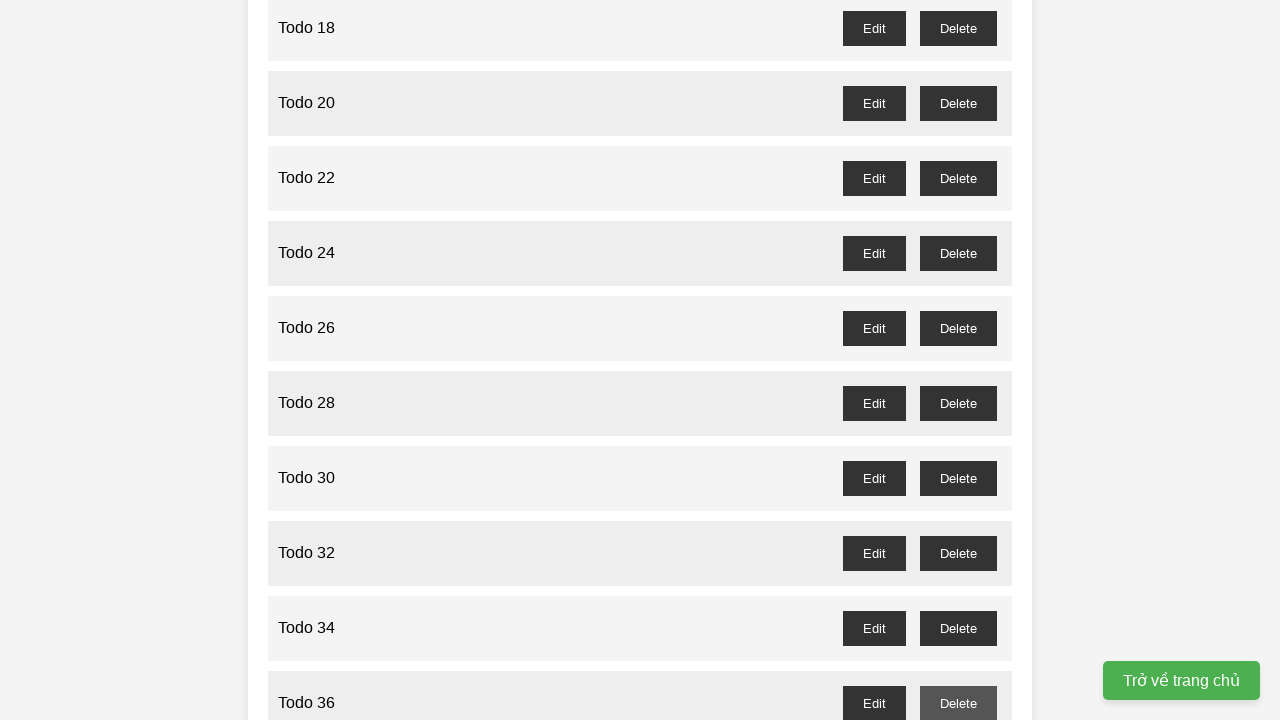

Clicked delete button for odd-numbered Todo 37 at (958, 360) on button#todo-37-delete
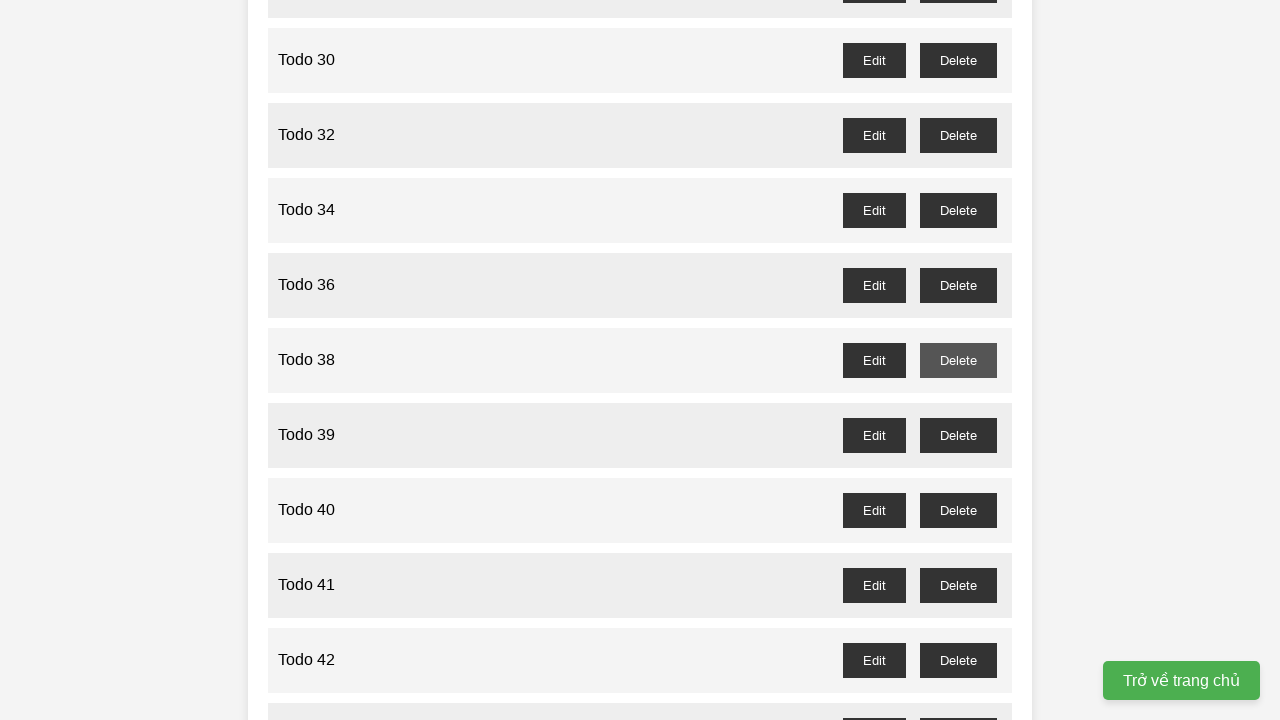

Clicked delete button for odd-numbered Todo 39 at (958, 435) on button#todo-39-delete
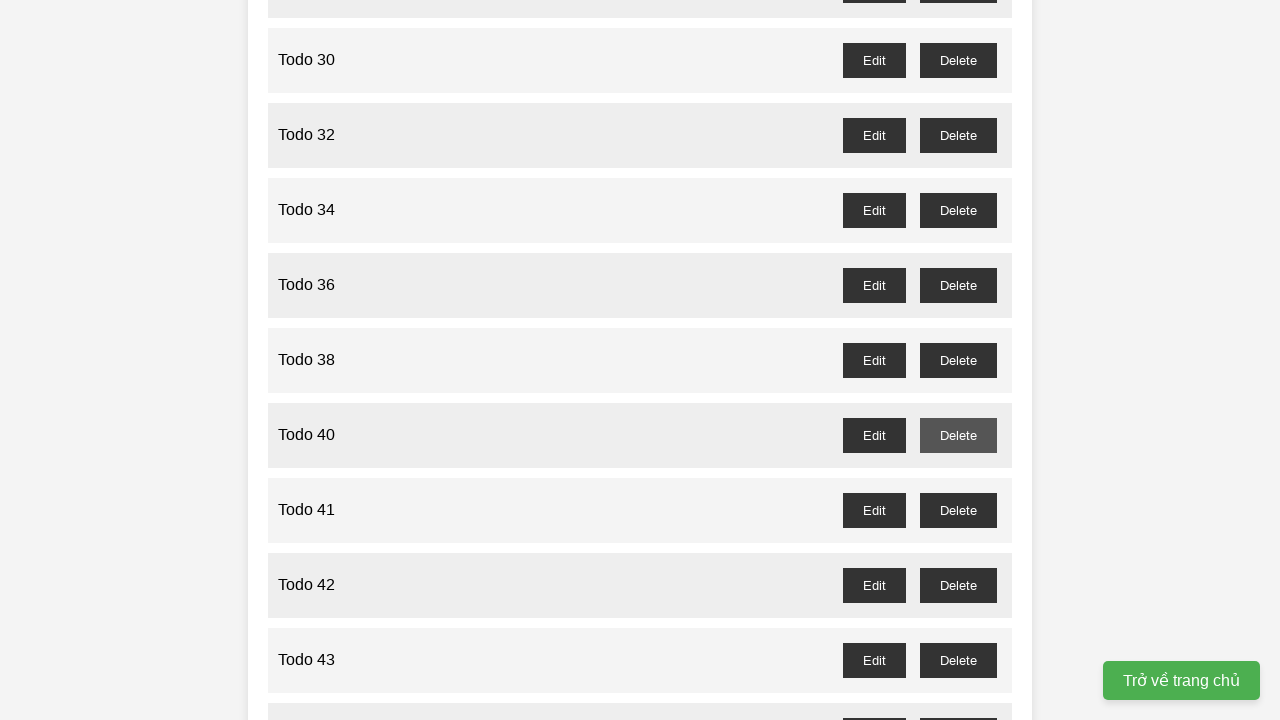

Clicked delete button for odd-numbered Todo 41 at (958, 510) on button#todo-41-delete
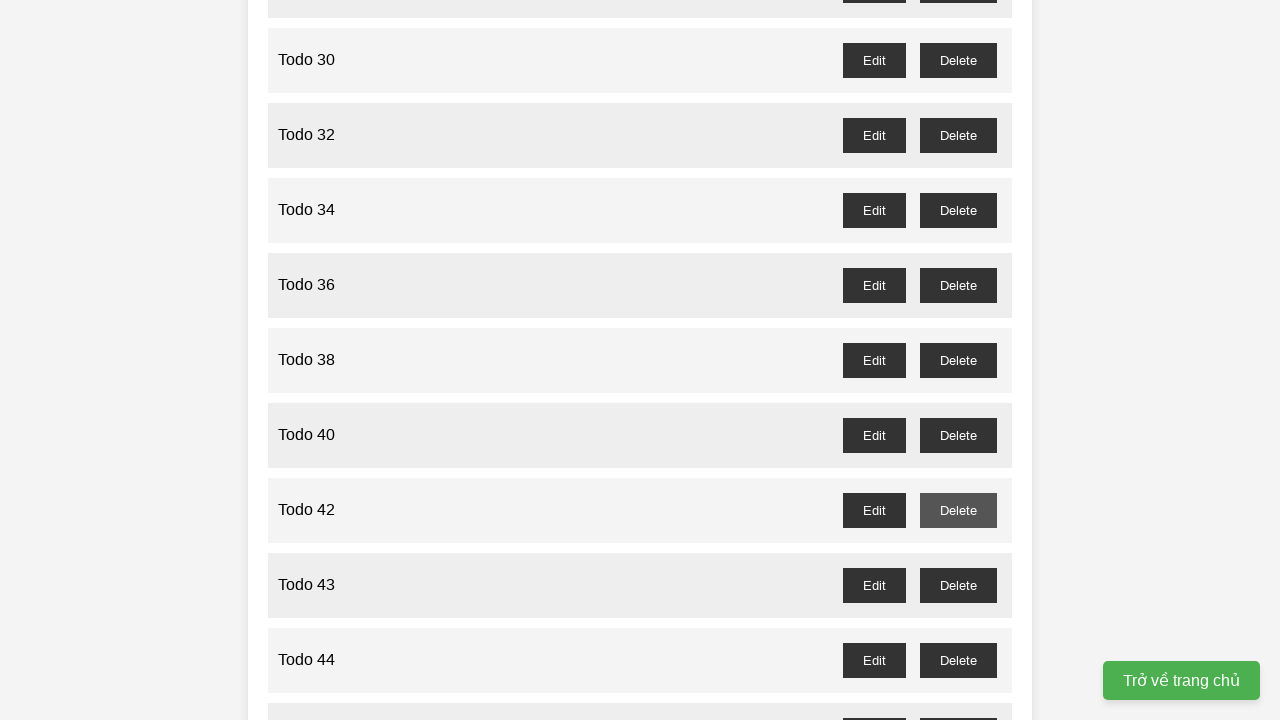

Clicked delete button for odd-numbered Todo 43 at (958, 585) on button#todo-43-delete
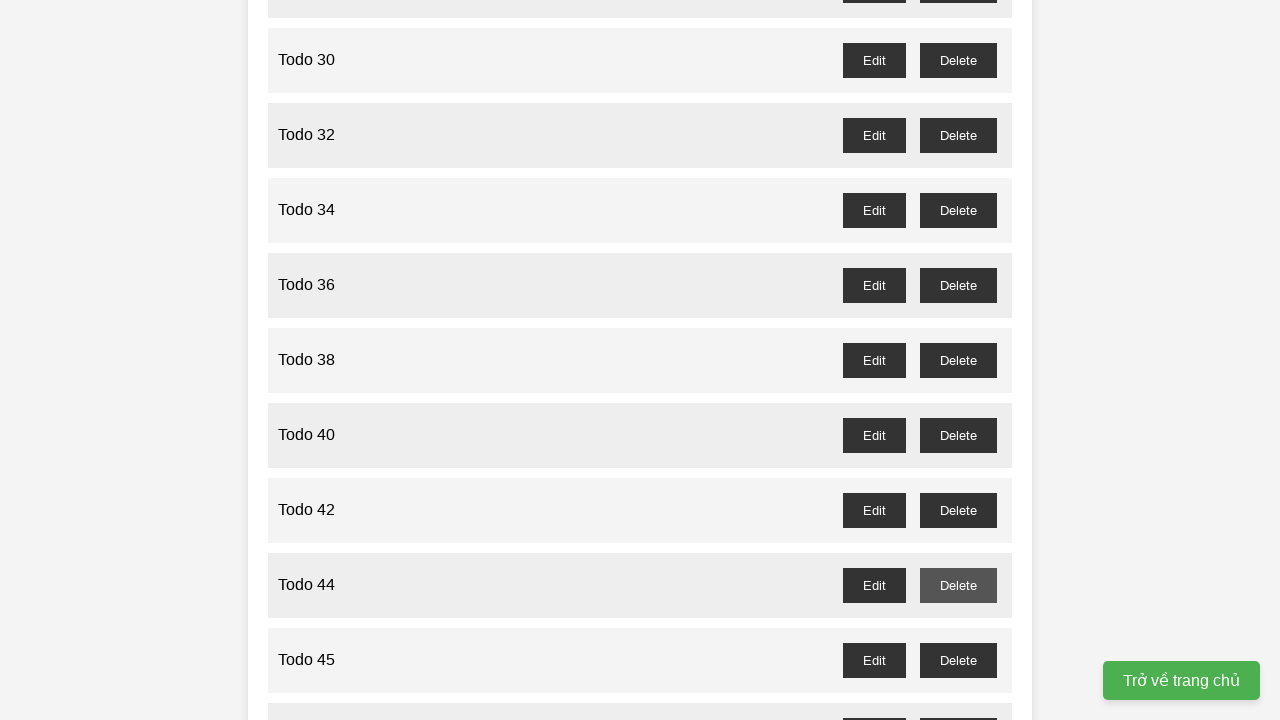

Clicked delete button for odd-numbered Todo 45 at (958, 660) on button#todo-45-delete
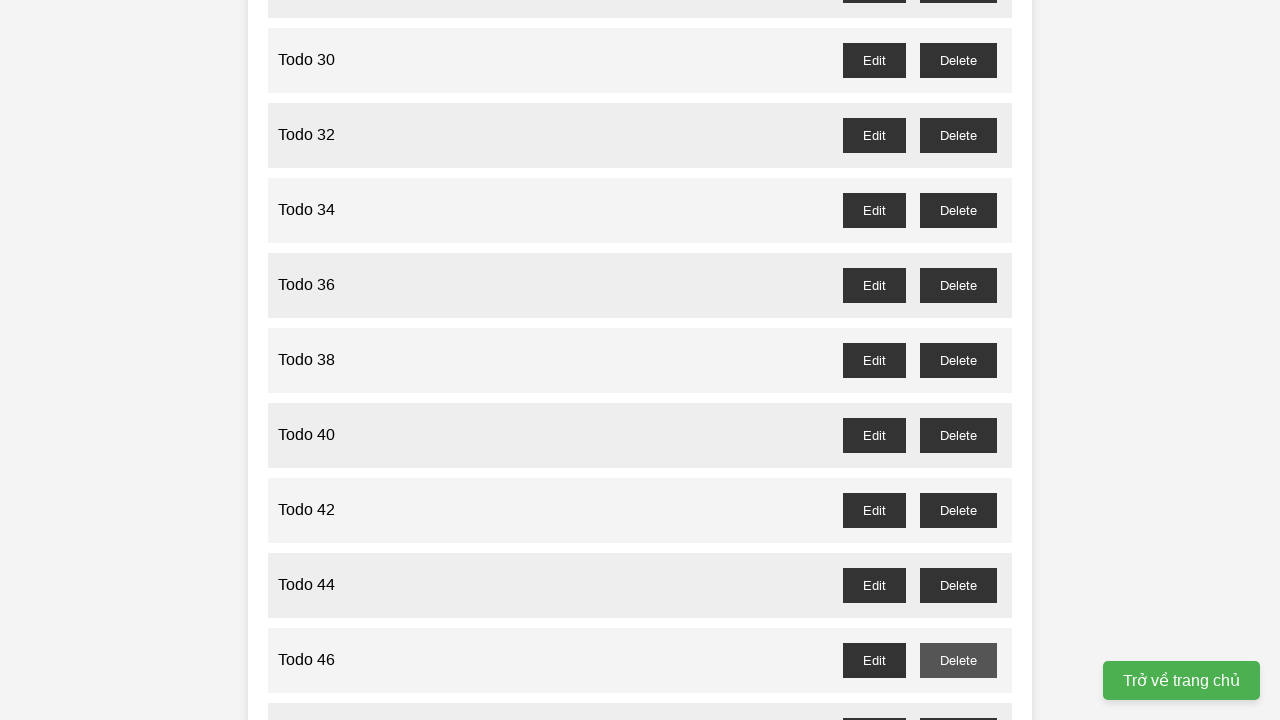

Clicked delete button for odd-numbered Todo 47 at (958, 703) on button#todo-47-delete
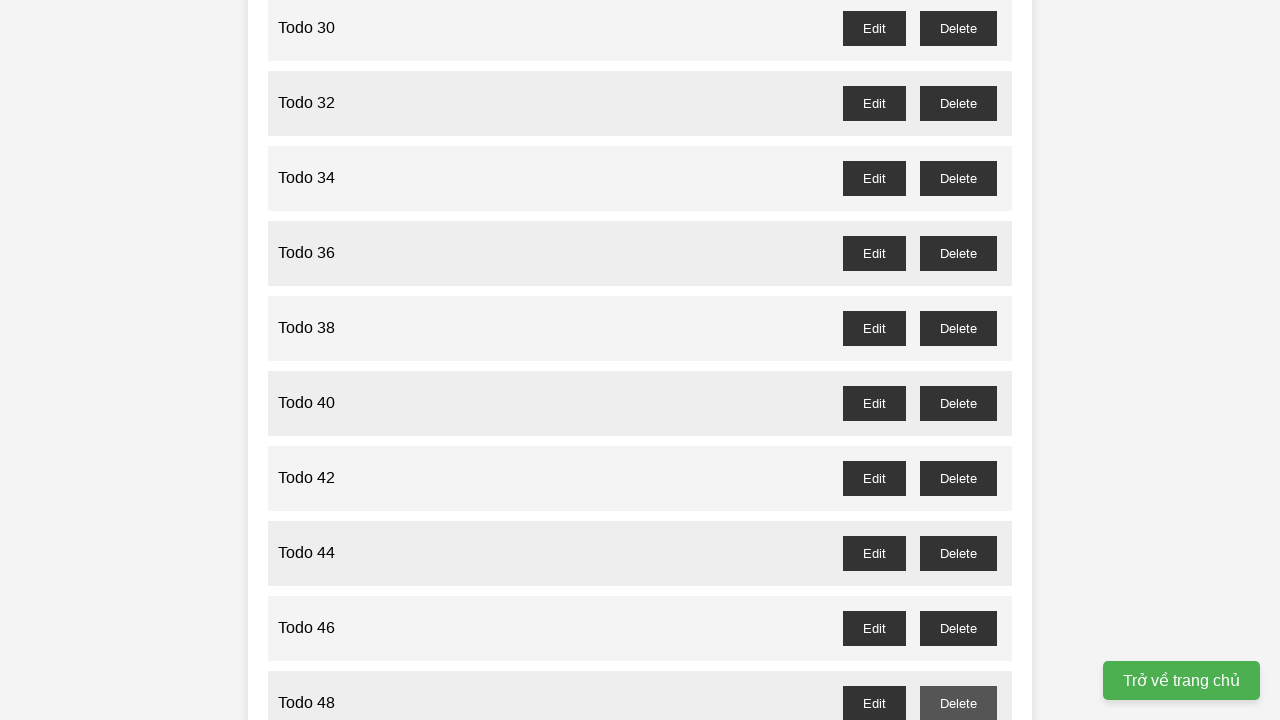

Clicked delete button for odd-numbered Todo 49 at (958, 360) on button#todo-49-delete
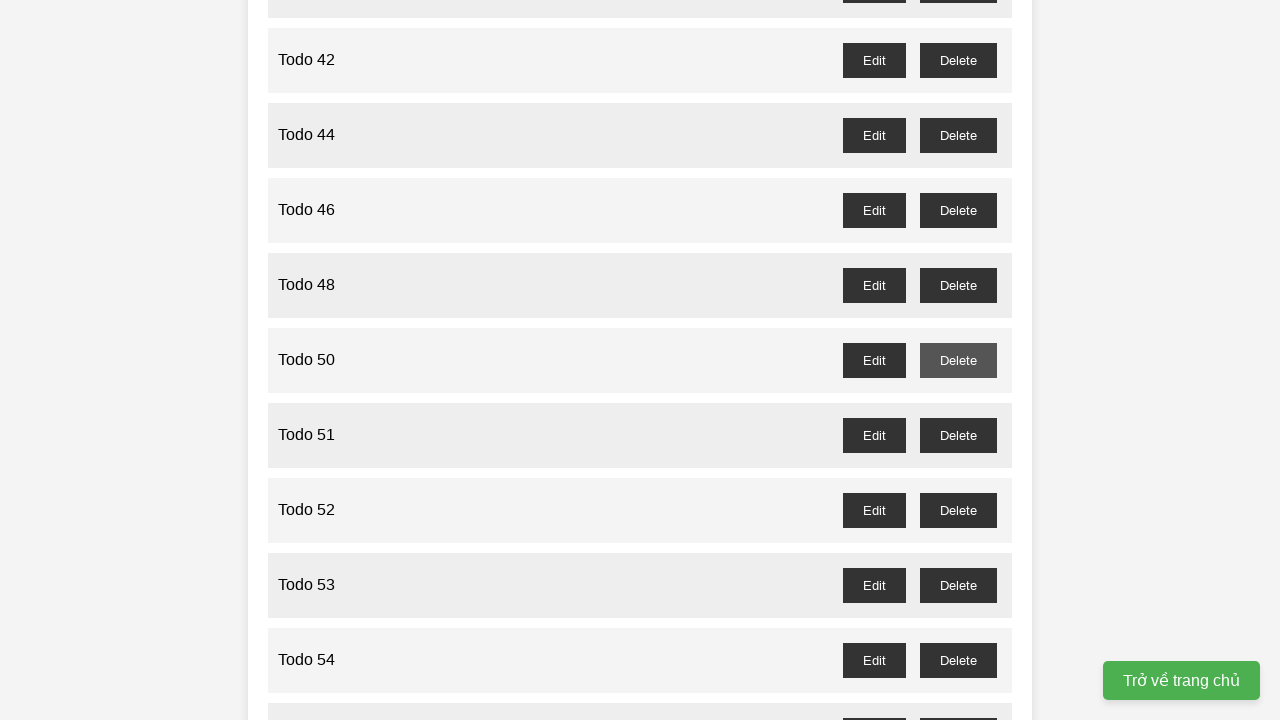

Clicked delete button for odd-numbered Todo 51 at (958, 435) on button#todo-51-delete
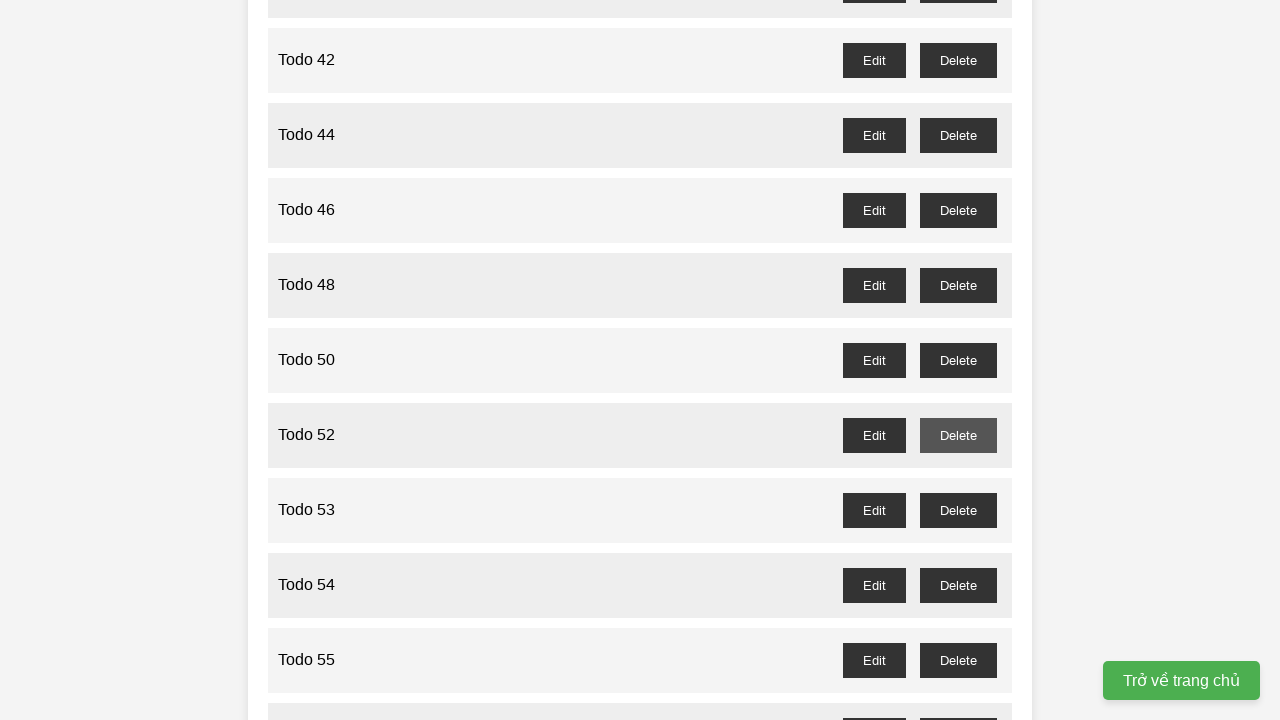

Clicked delete button for odd-numbered Todo 53 at (958, 510) on button#todo-53-delete
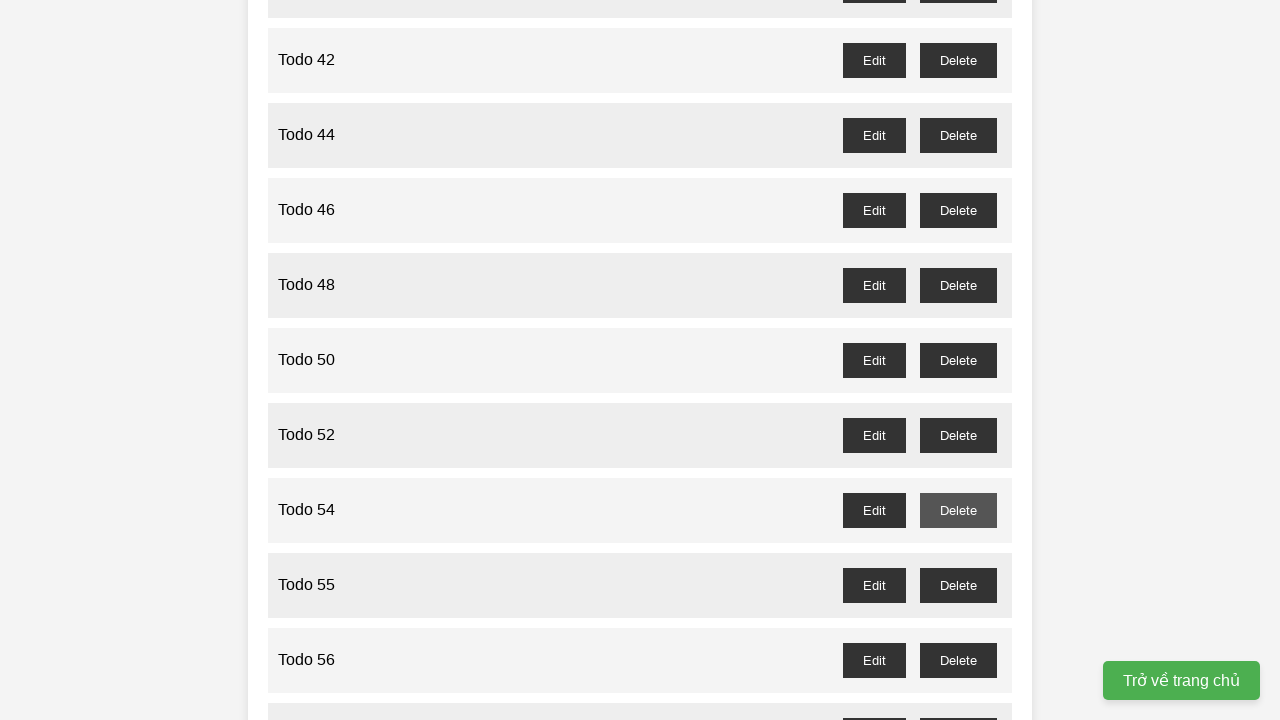

Clicked delete button for odd-numbered Todo 55 at (958, 585) on button#todo-55-delete
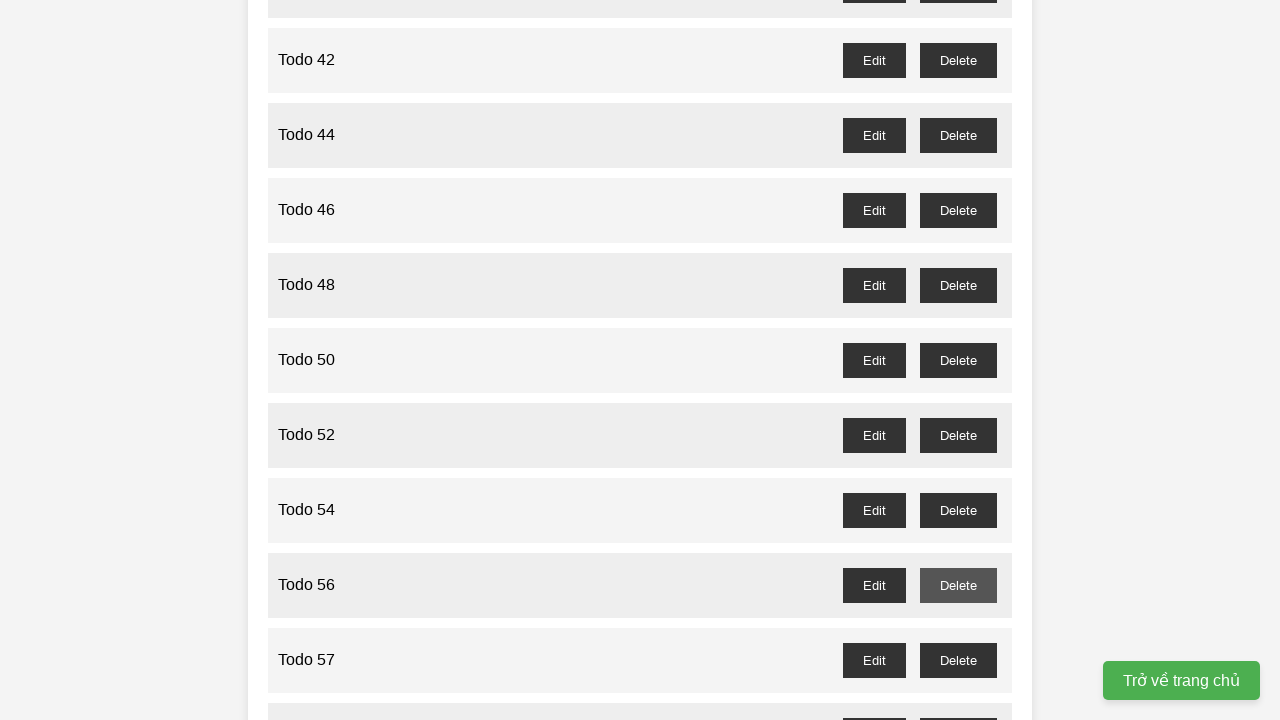

Clicked delete button for odd-numbered Todo 57 at (958, 660) on button#todo-57-delete
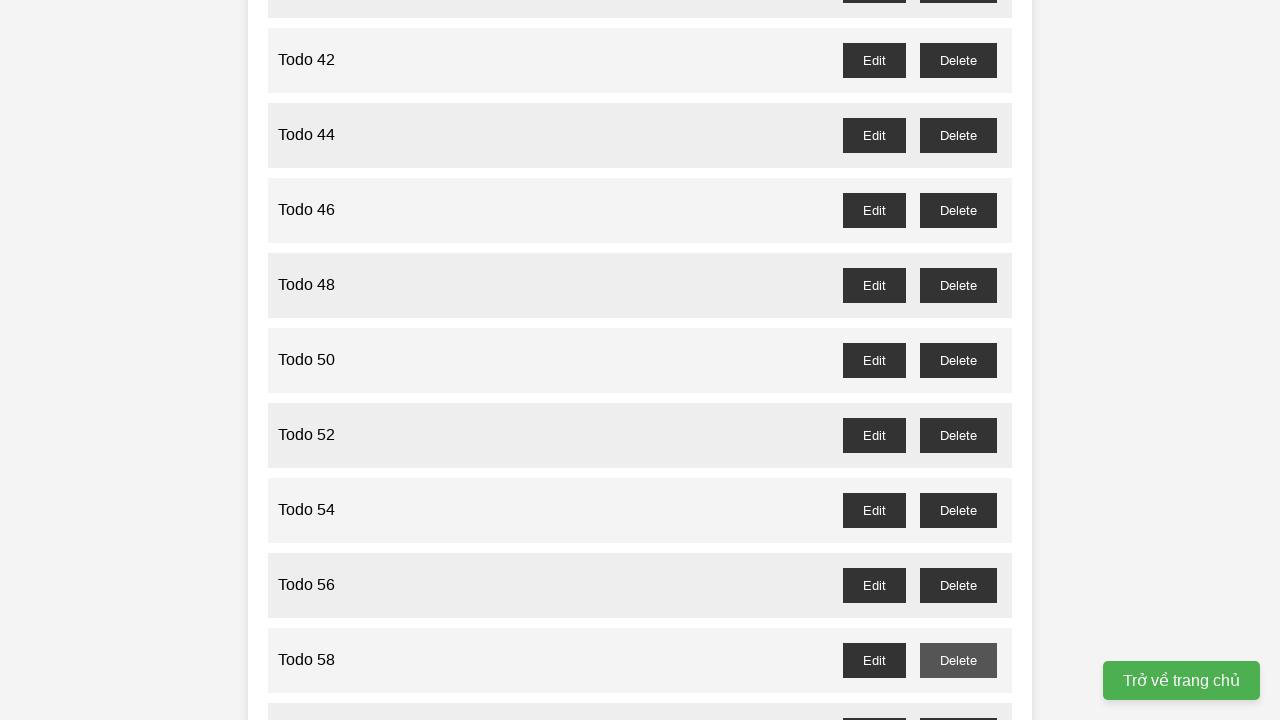

Clicked delete button for odd-numbered Todo 59 at (958, 703) on button#todo-59-delete
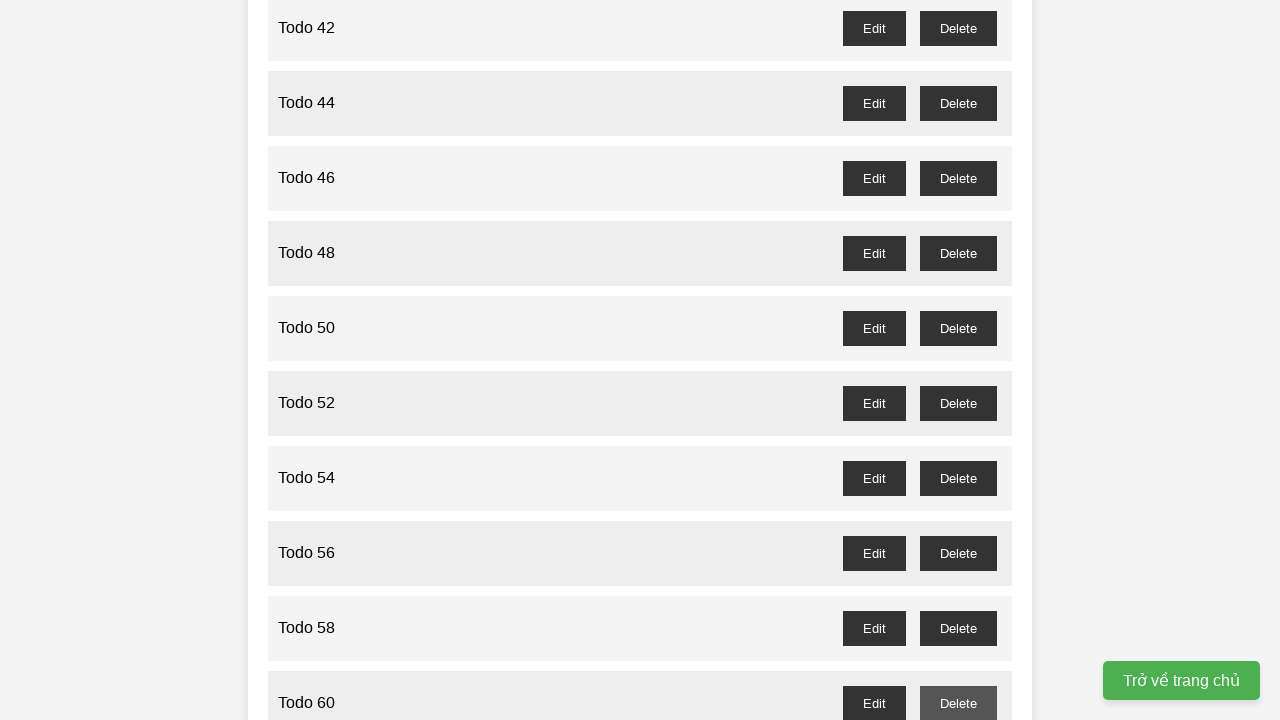

Clicked delete button for odd-numbered Todo 61 at (958, 360) on button#todo-61-delete
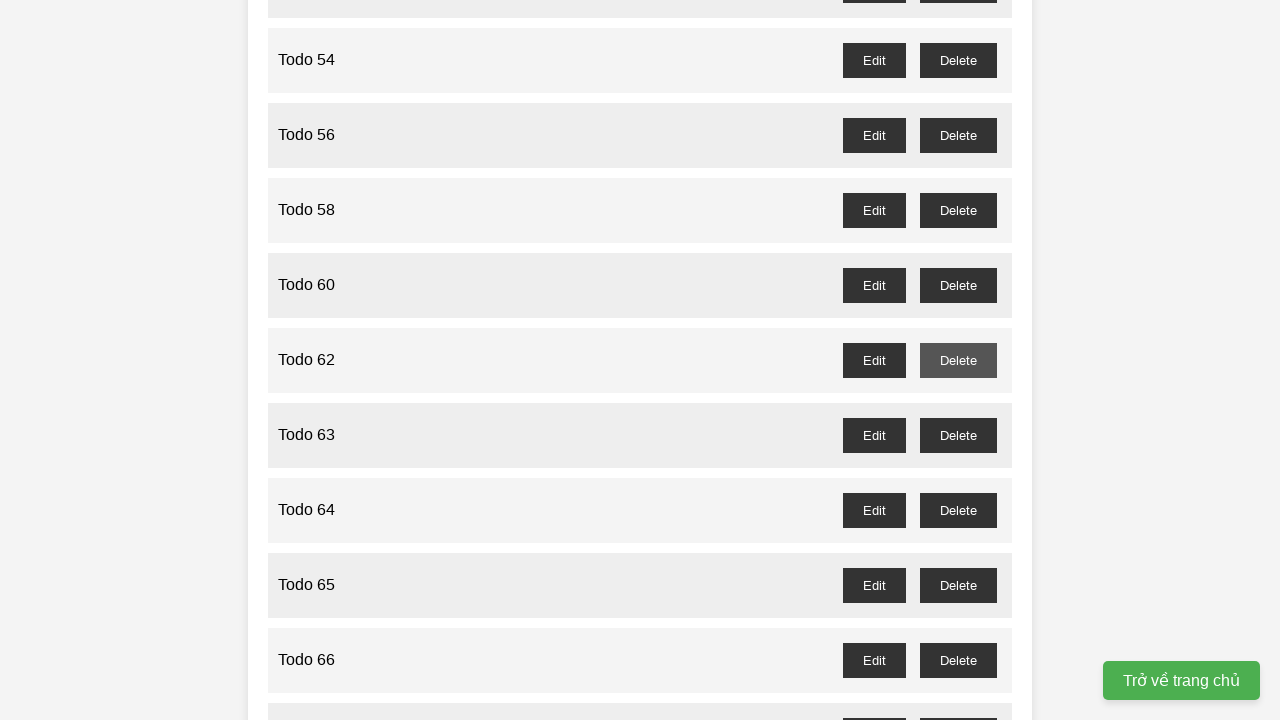

Clicked delete button for odd-numbered Todo 63 at (958, 435) on button#todo-63-delete
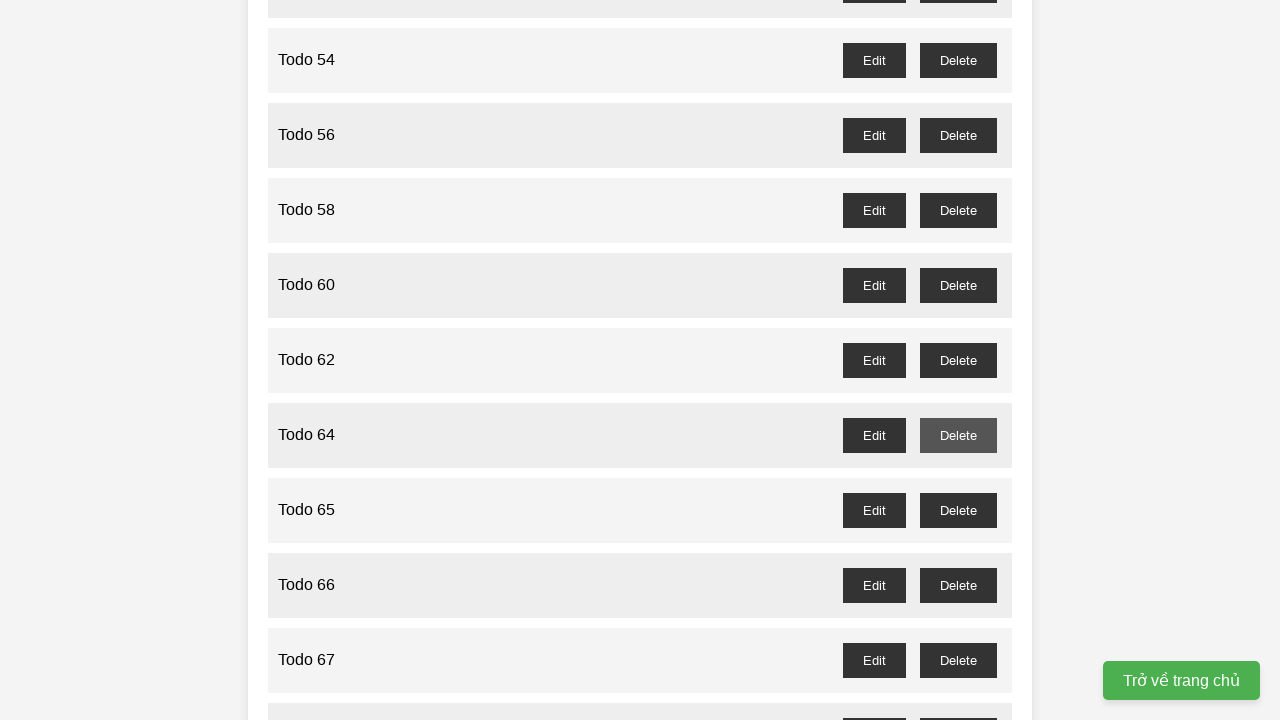

Clicked delete button for odd-numbered Todo 65 at (958, 510) on button#todo-65-delete
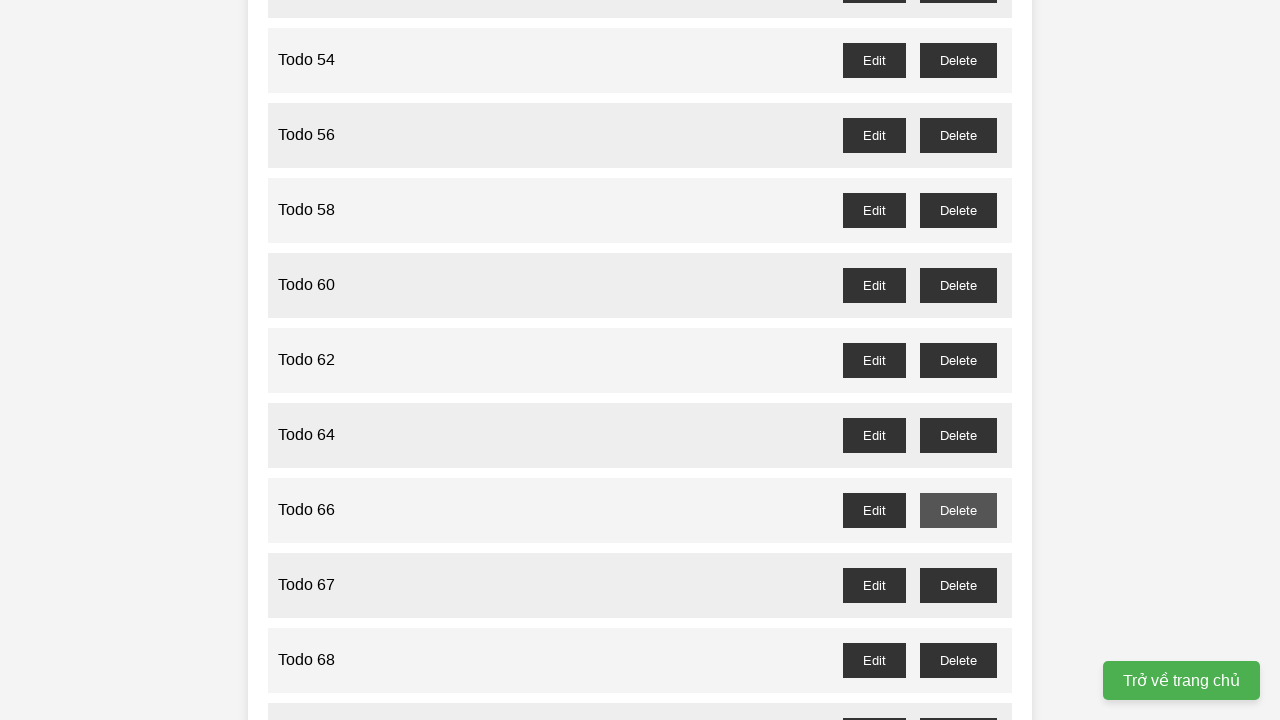

Clicked delete button for odd-numbered Todo 67 at (958, 585) on button#todo-67-delete
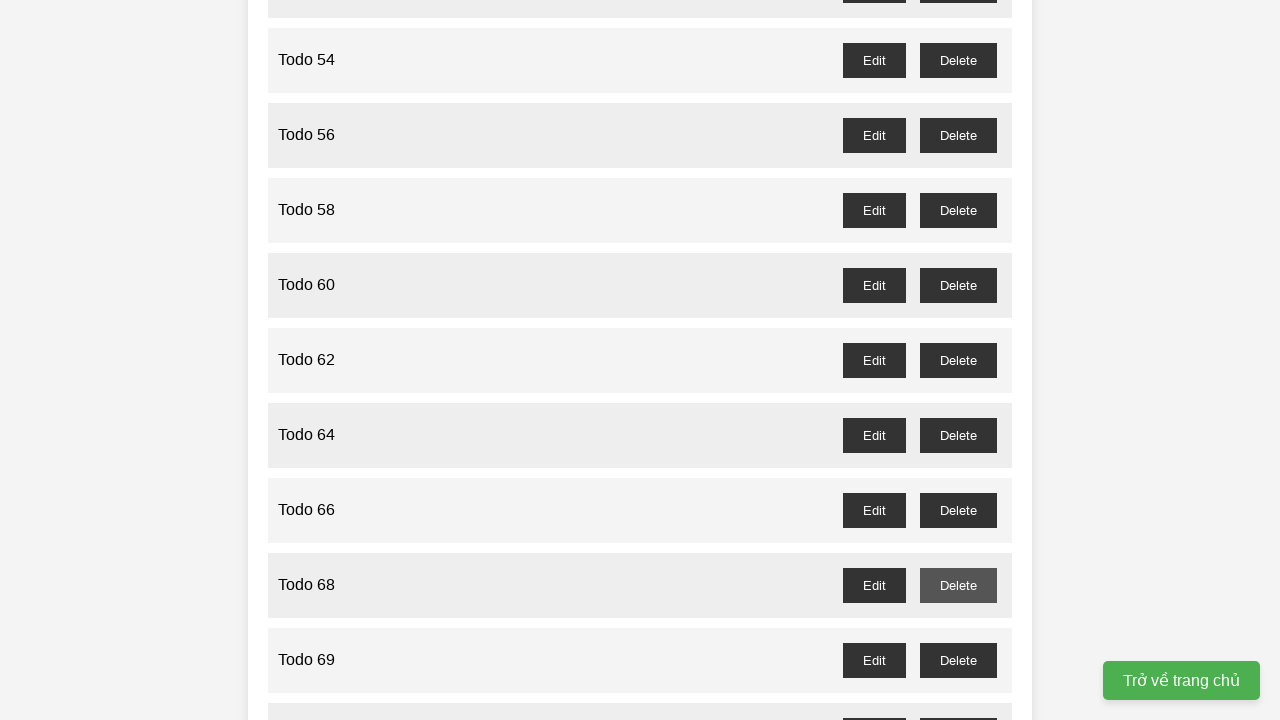

Clicked delete button for odd-numbered Todo 69 at (958, 660) on button#todo-69-delete
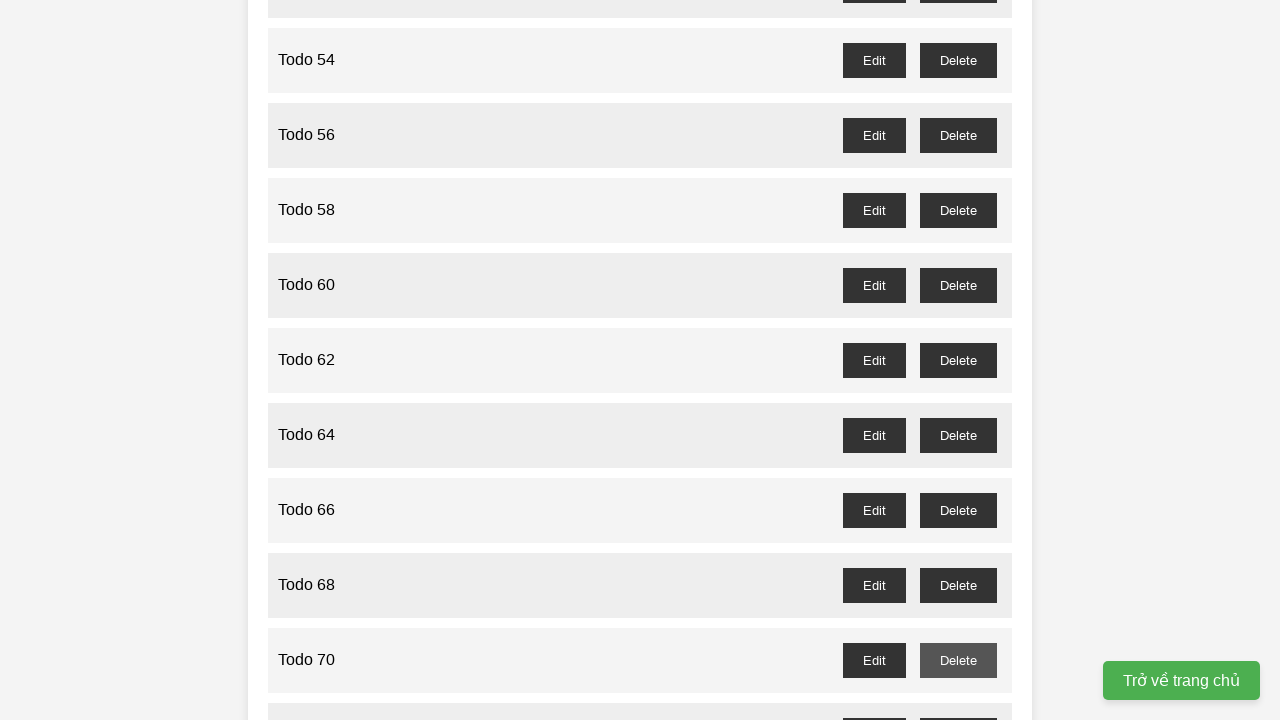

Clicked delete button for odd-numbered Todo 71 at (958, 703) on button#todo-71-delete
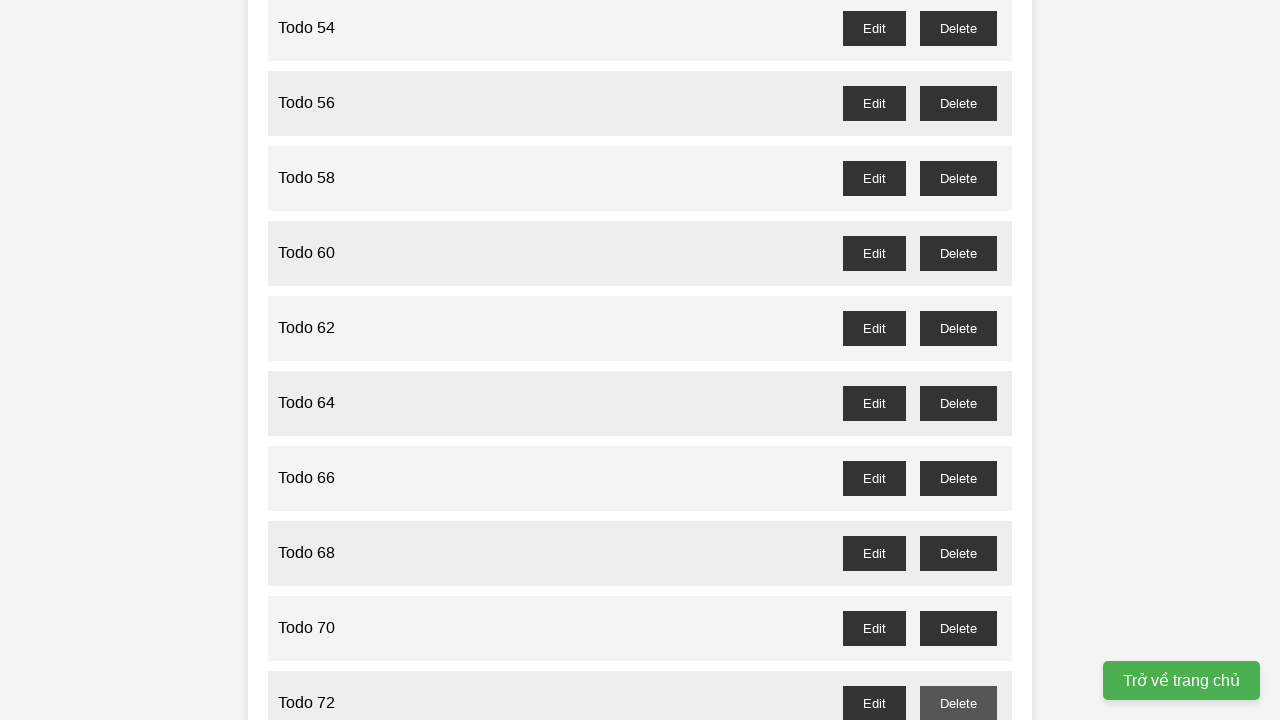

Clicked delete button for odd-numbered Todo 73 at (958, 360) on button#todo-73-delete
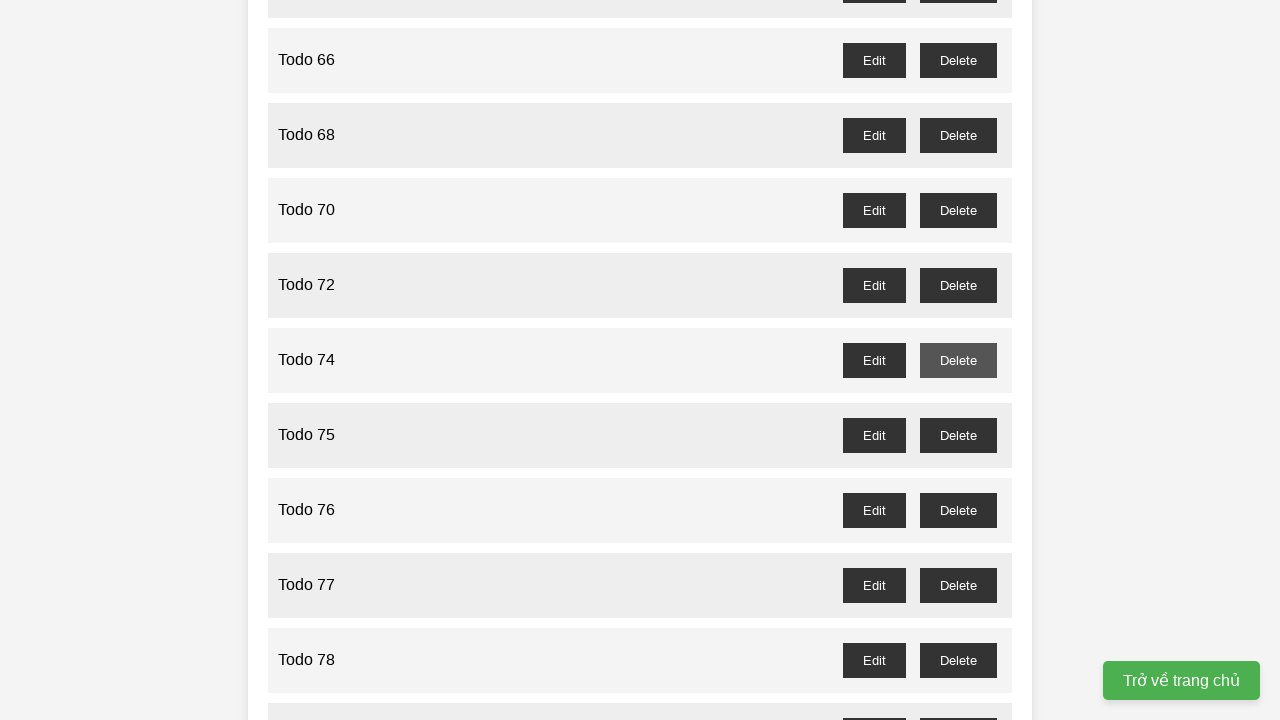

Clicked delete button for odd-numbered Todo 75 at (958, 435) on button#todo-75-delete
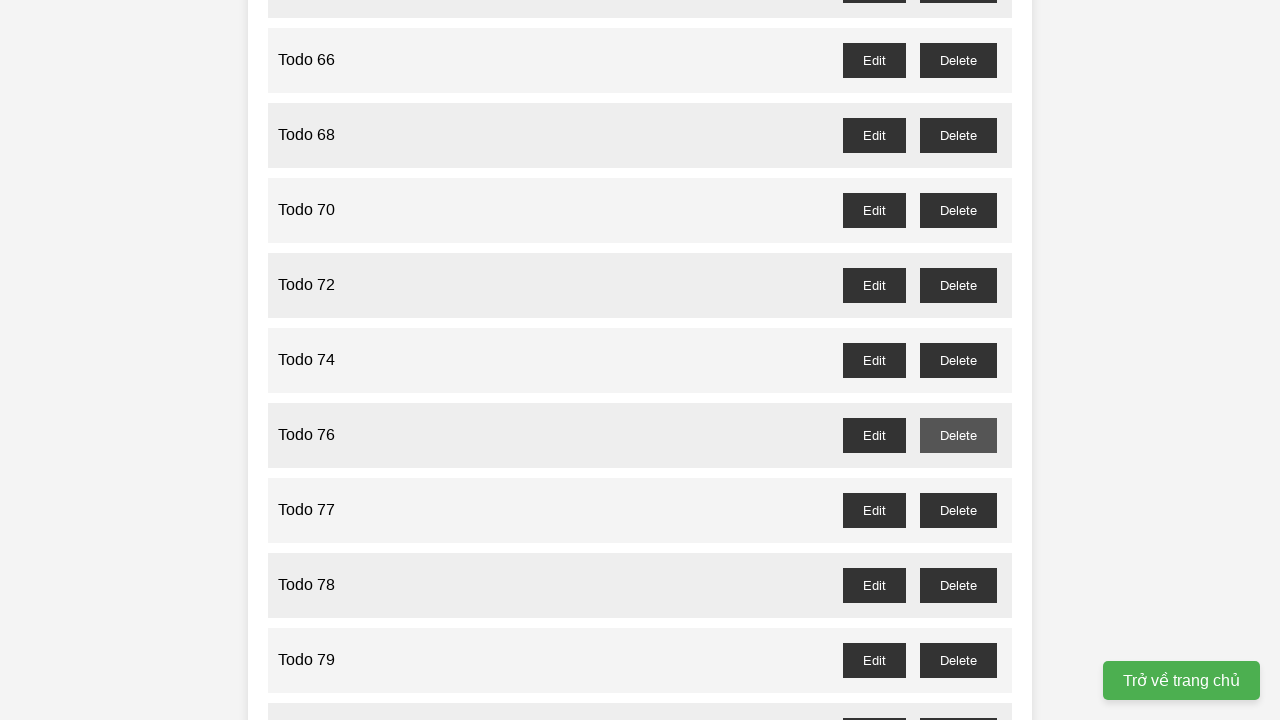

Clicked delete button for odd-numbered Todo 77 at (958, 510) on button#todo-77-delete
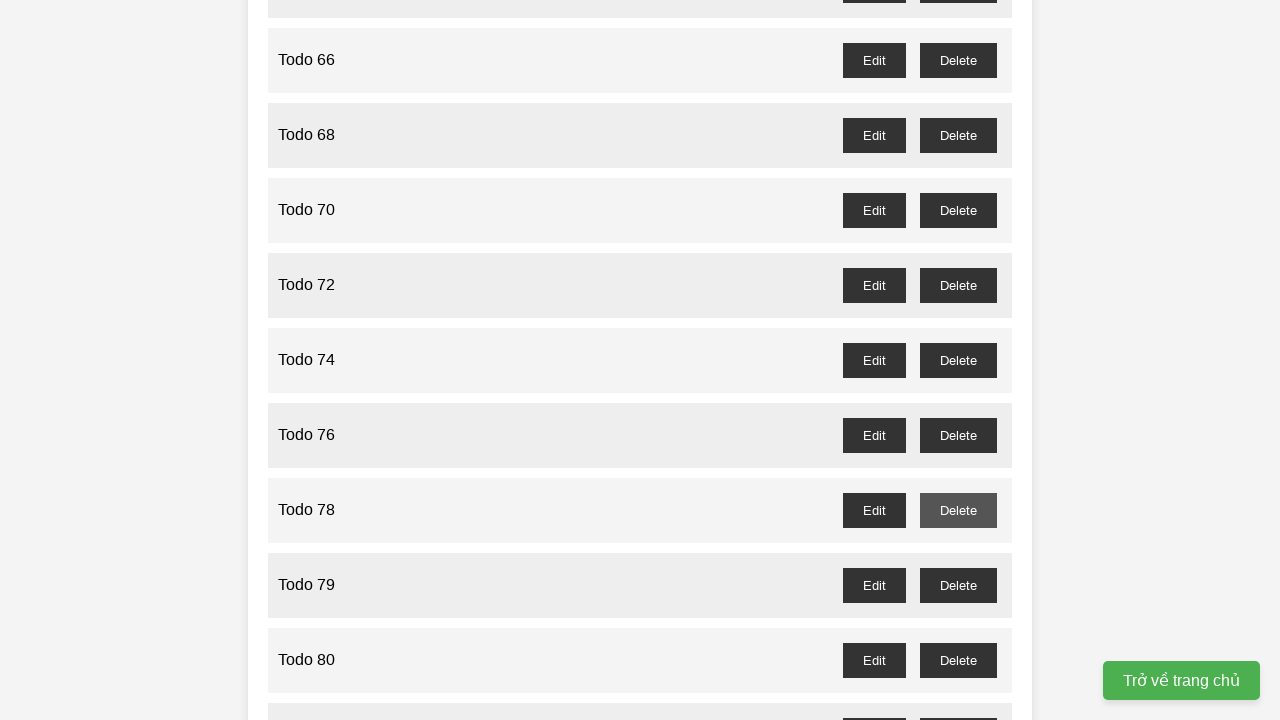

Clicked delete button for odd-numbered Todo 79 at (958, 585) on button#todo-79-delete
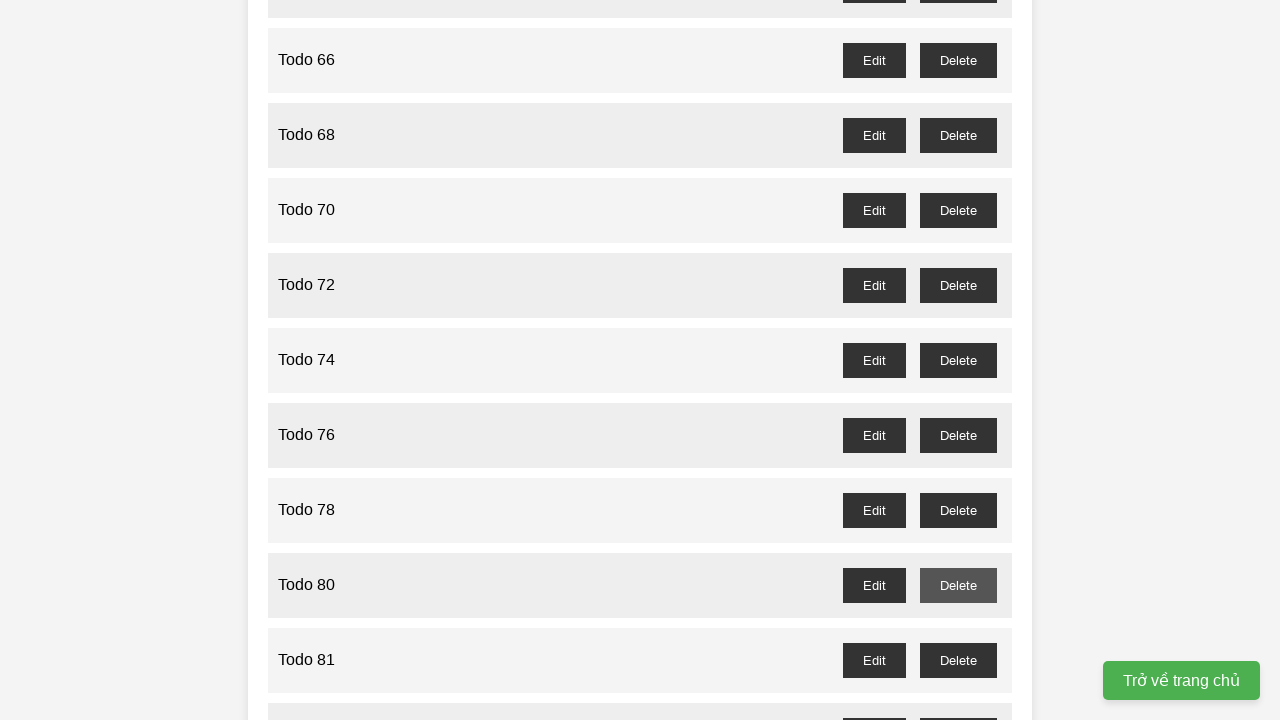

Clicked delete button for odd-numbered Todo 81 at (958, 660) on button#todo-81-delete
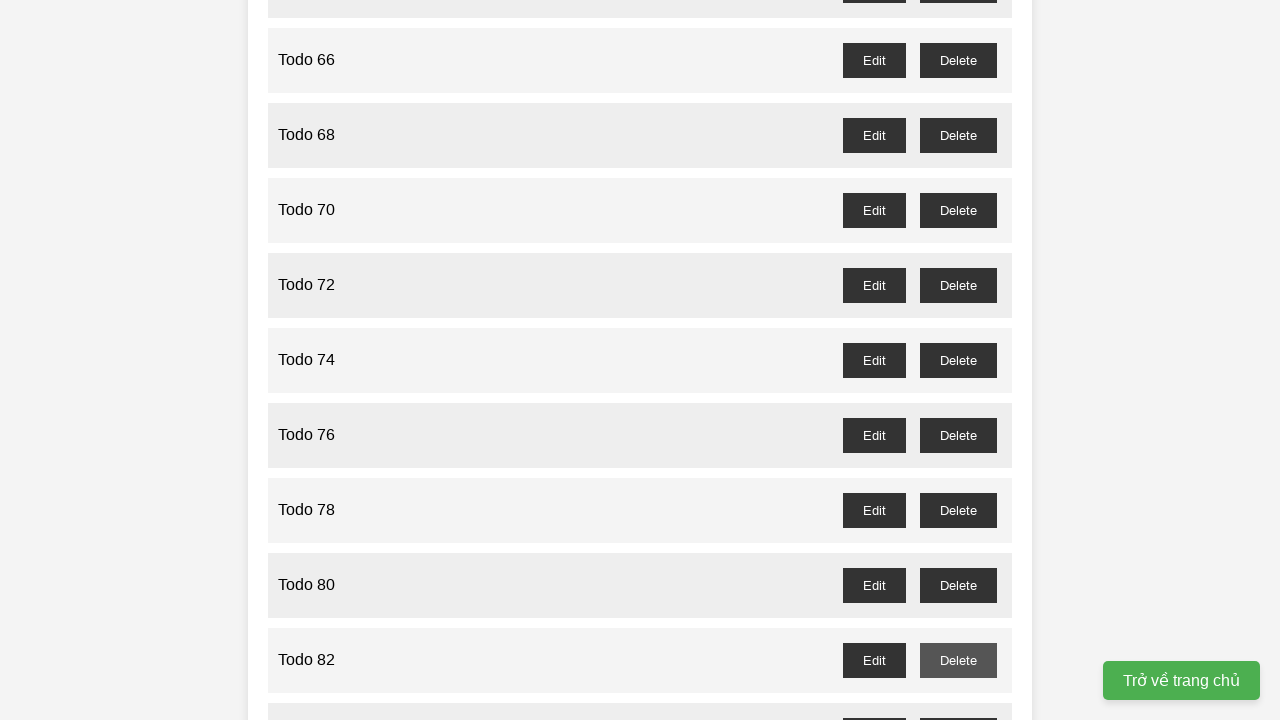

Clicked delete button for odd-numbered Todo 83 at (958, 703) on button#todo-83-delete
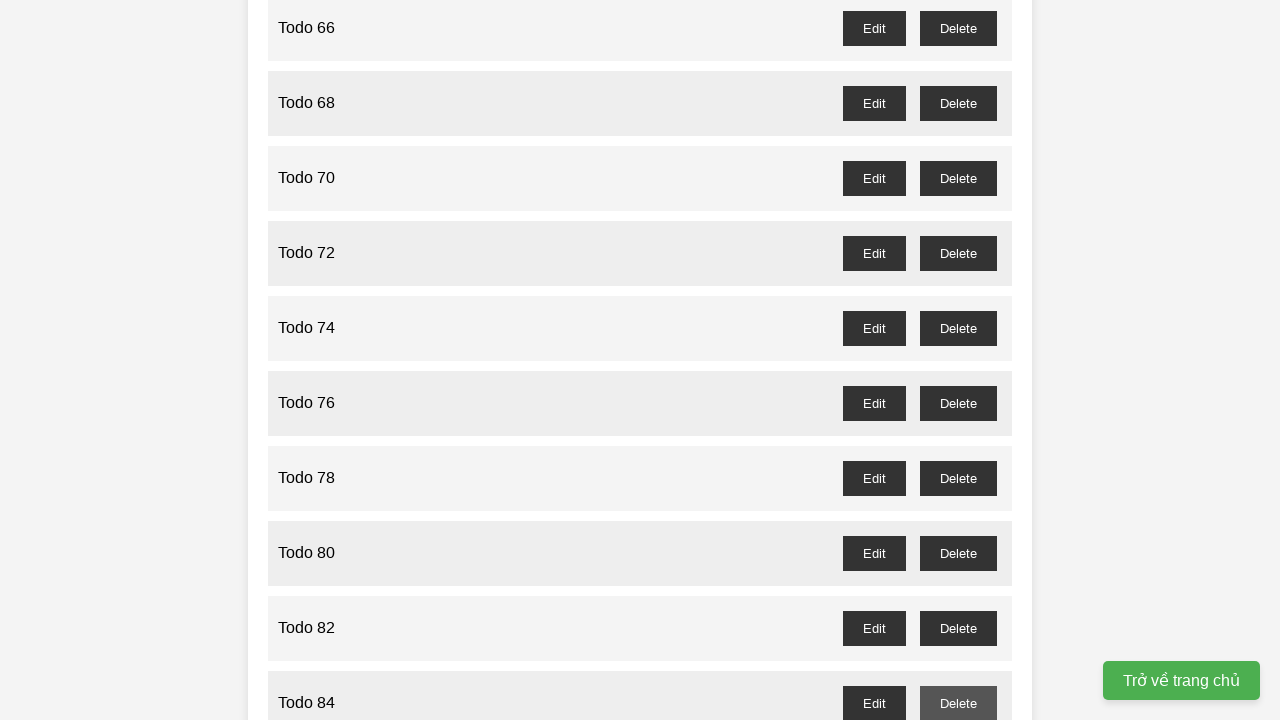

Clicked delete button for odd-numbered Todo 85 at (958, 360) on button#todo-85-delete
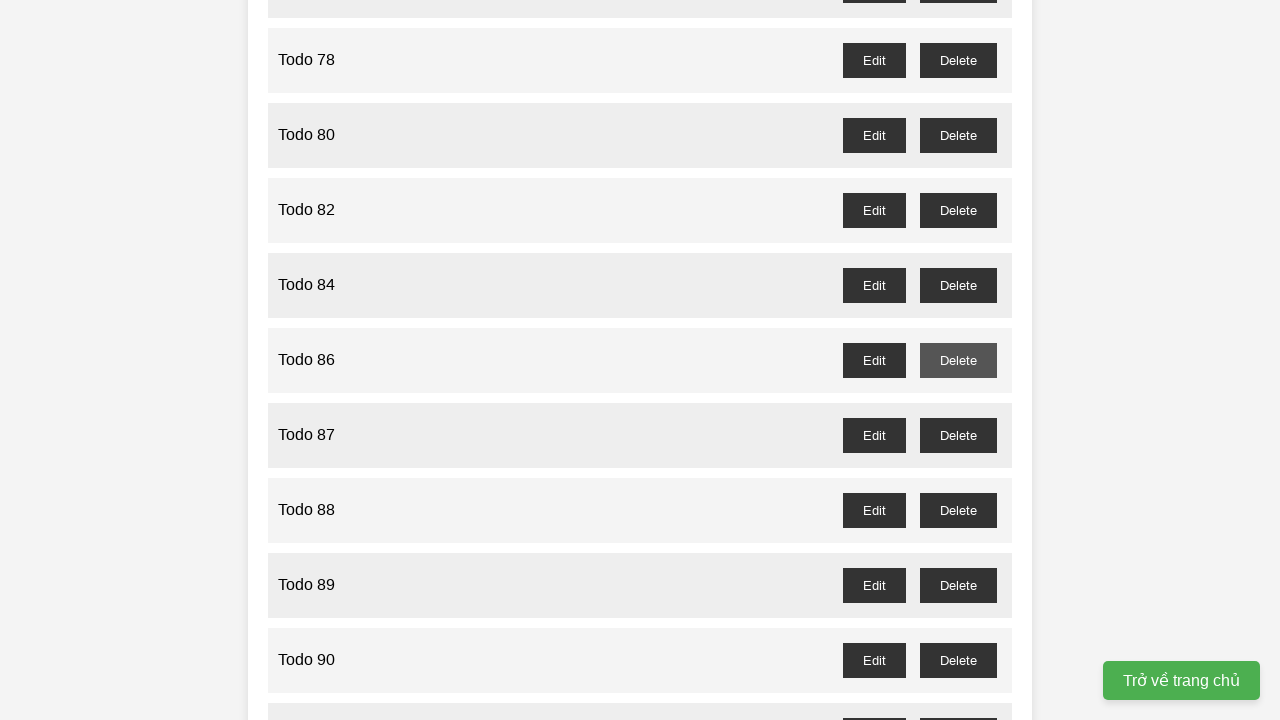

Clicked delete button for odd-numbered Todo 87 at (958, 435) on button#todo-87-delete
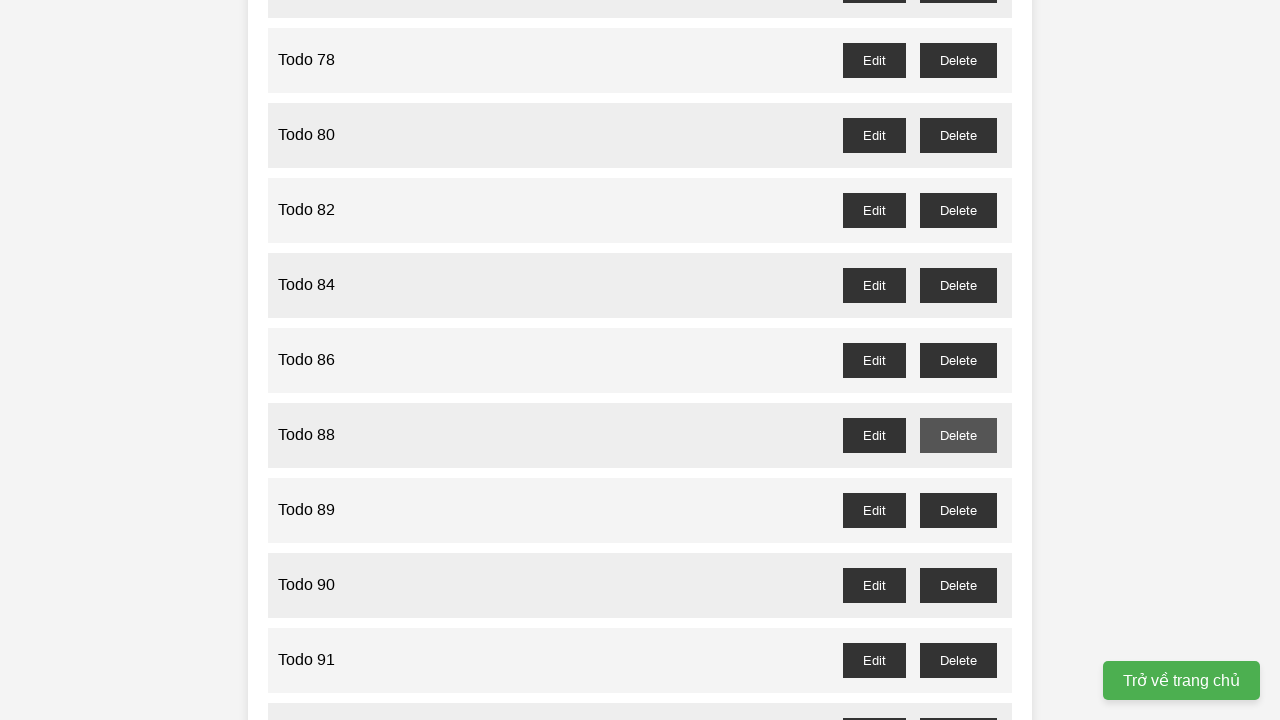

Clicked delete button for odd-numbered Todo 89 at (958, 510) on button#todo-89-delete
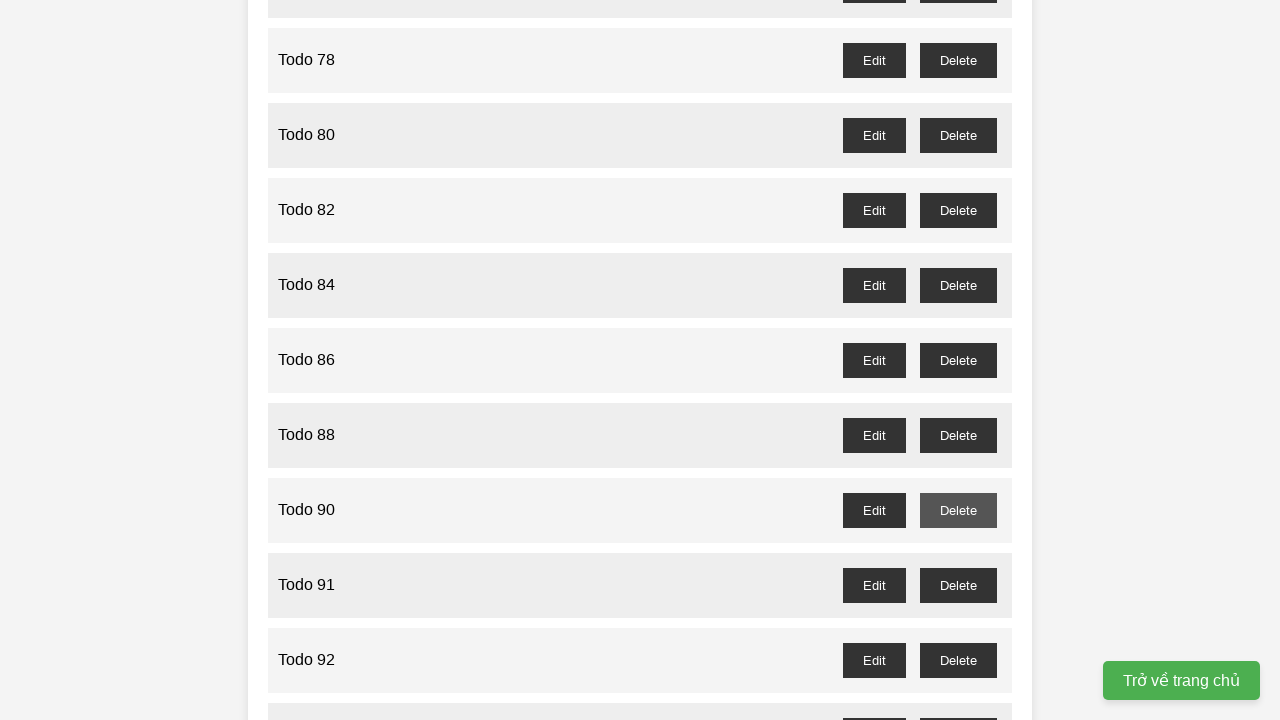

Clicked delete button for odd-numbered Todo 91 at (958, 585) on button#todo-91-delete
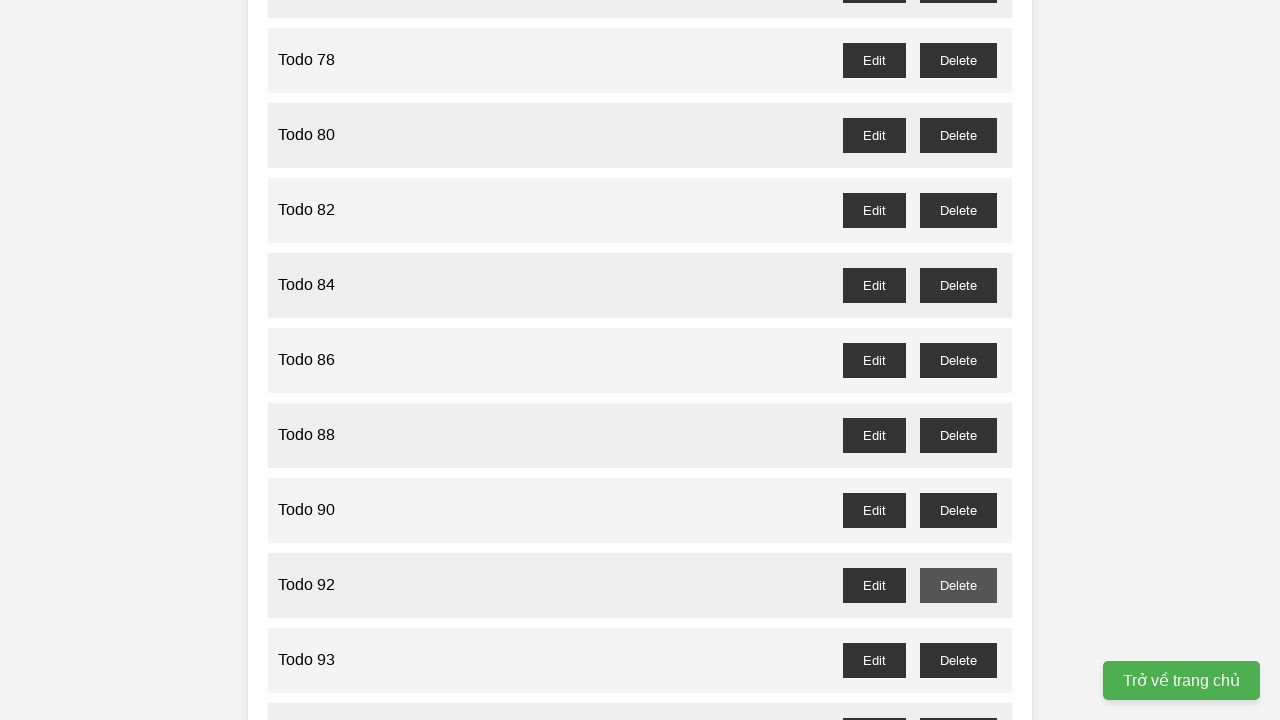

Clicked delete button for odd-numbered Todo 93 at (958, 660) on button#todo-93-delete
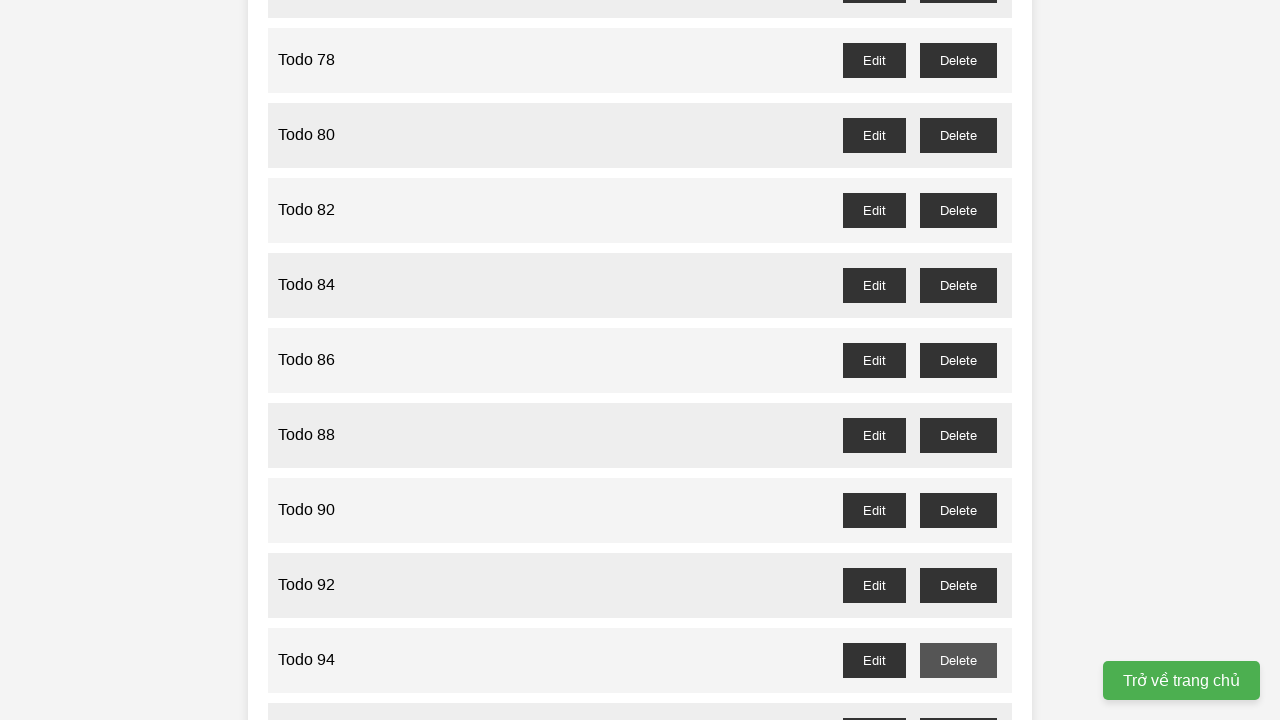

Clicked delete button for odd-numbered Todo 95 at (958, 703) on button#todo-95-delete
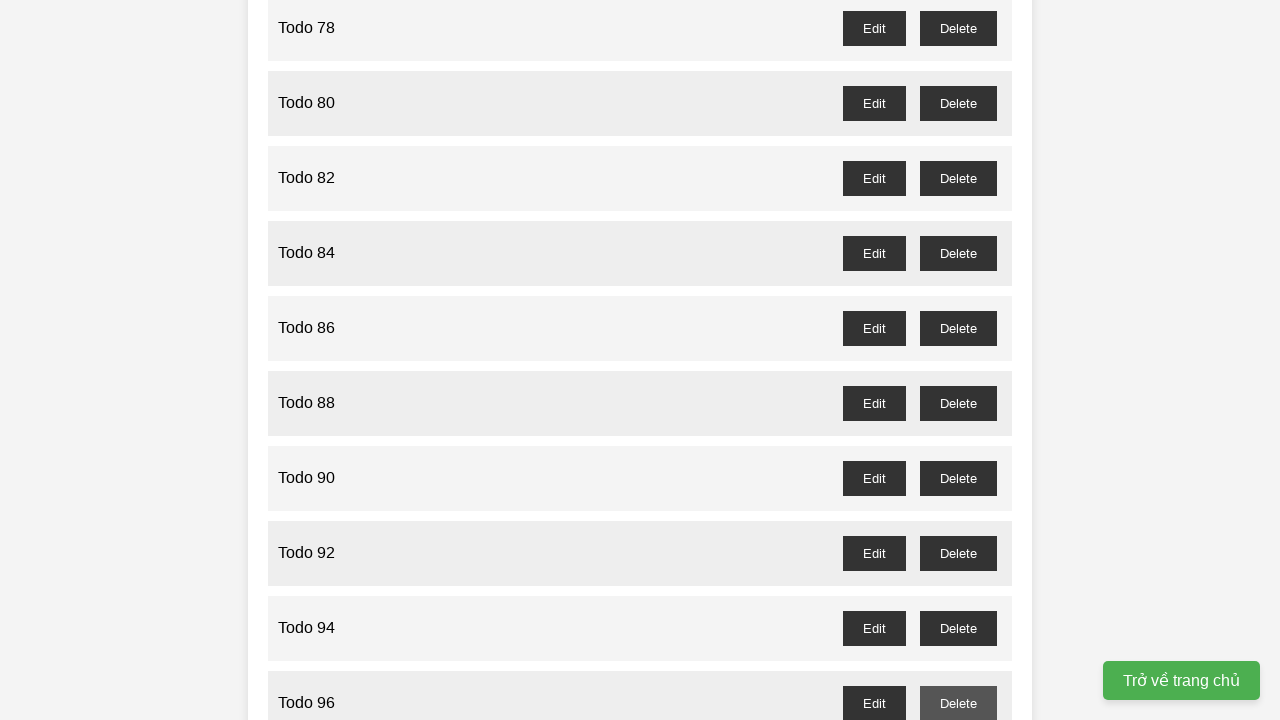

Clicked delete button for odd-numbered Todo 97 at (958, 406) on button#todo-97-delete
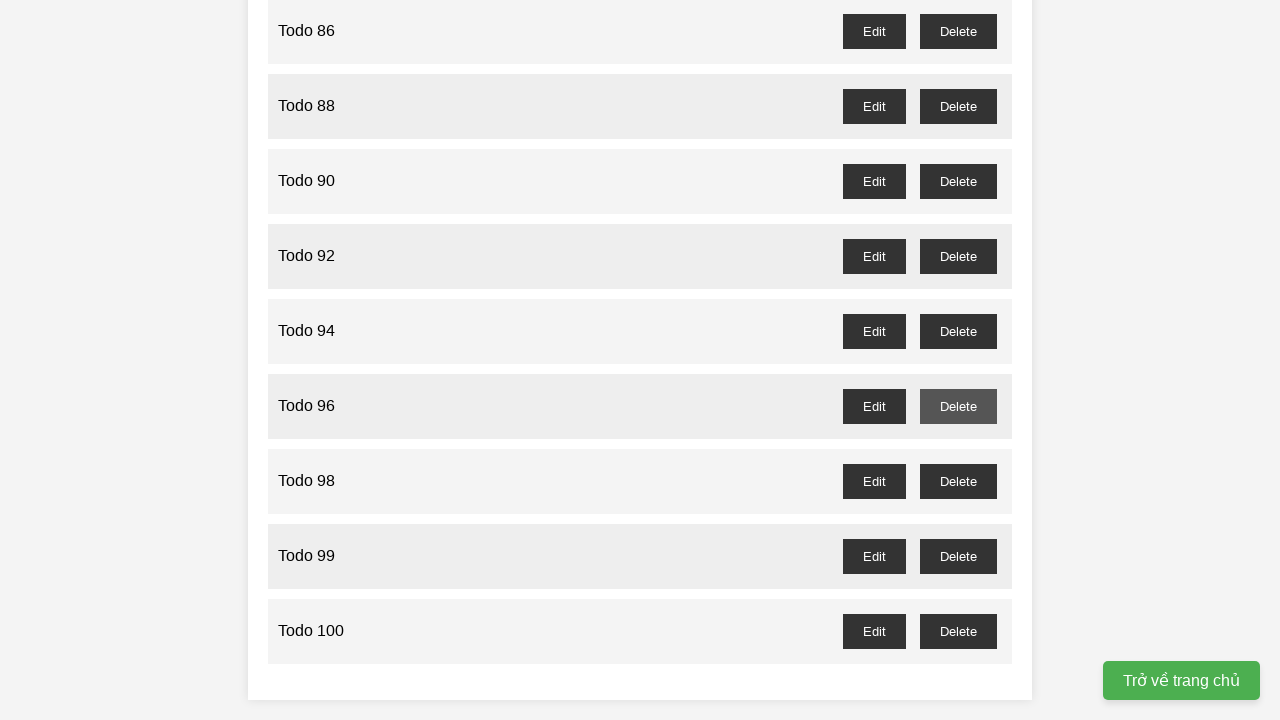

Clicked delete button for odd-numbered Todo 99 at (958, 556) on button#todo-99-delete
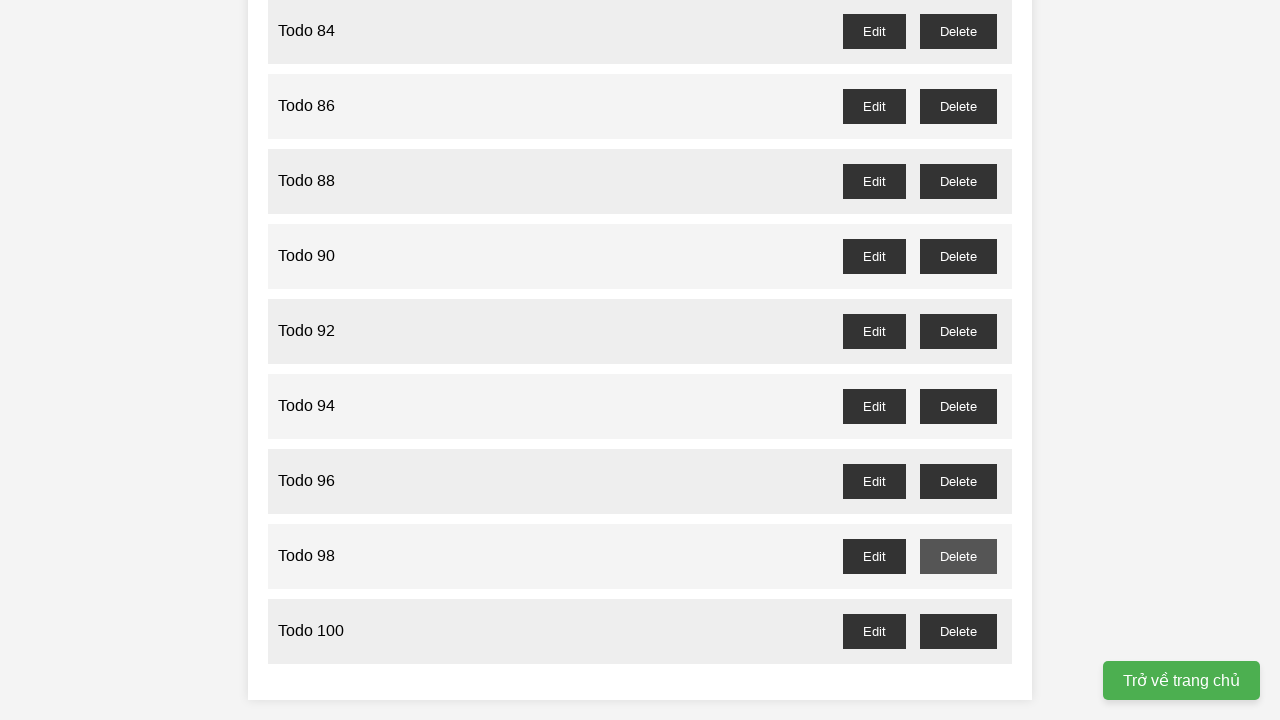

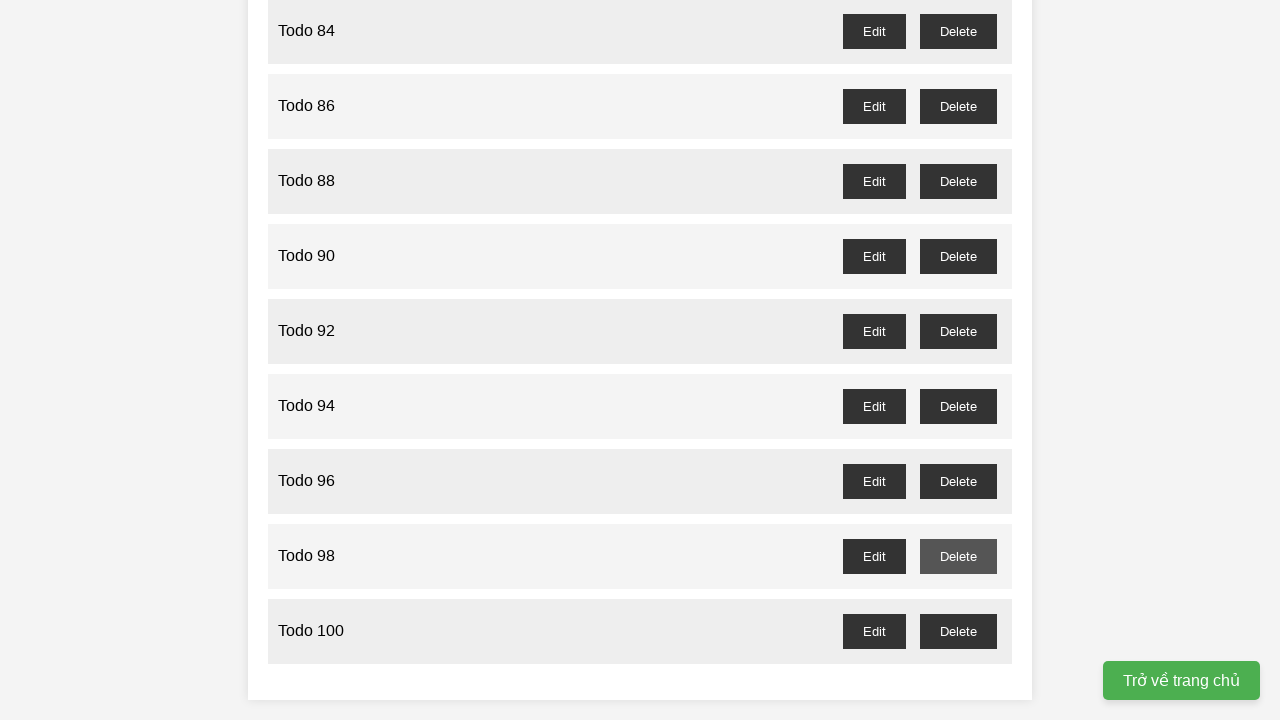